Automates a color-matching game by finding and clicking buttons with unique colors for 60 seconds

Starting URL: http://zzzscore.com/color/

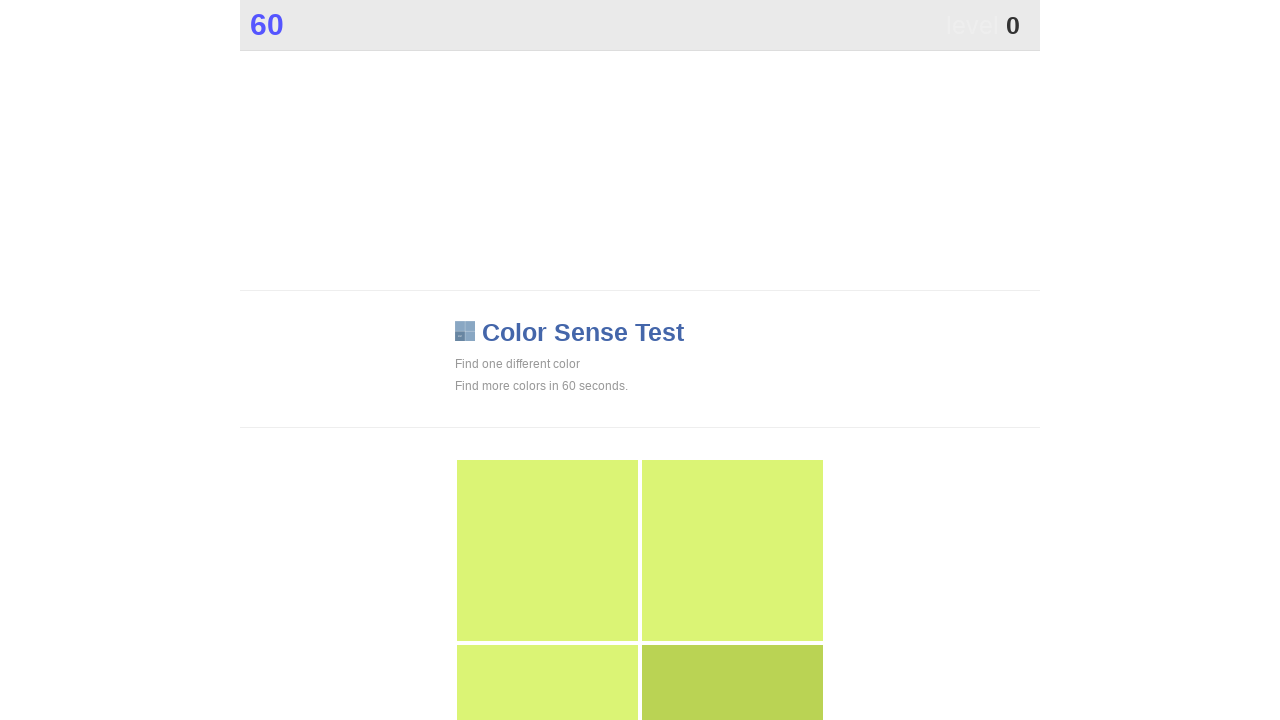

Located all color buttons in the grid
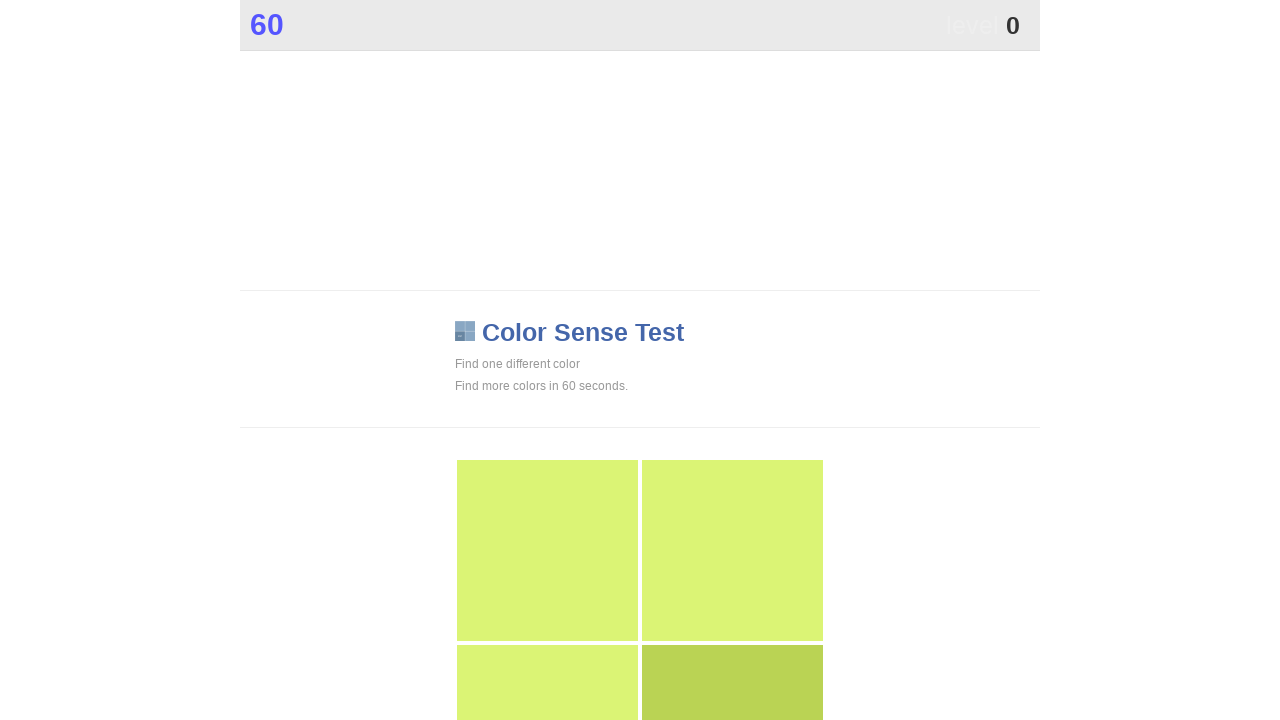

Successfully clicked button with 'main' class at (732, 629) on .main
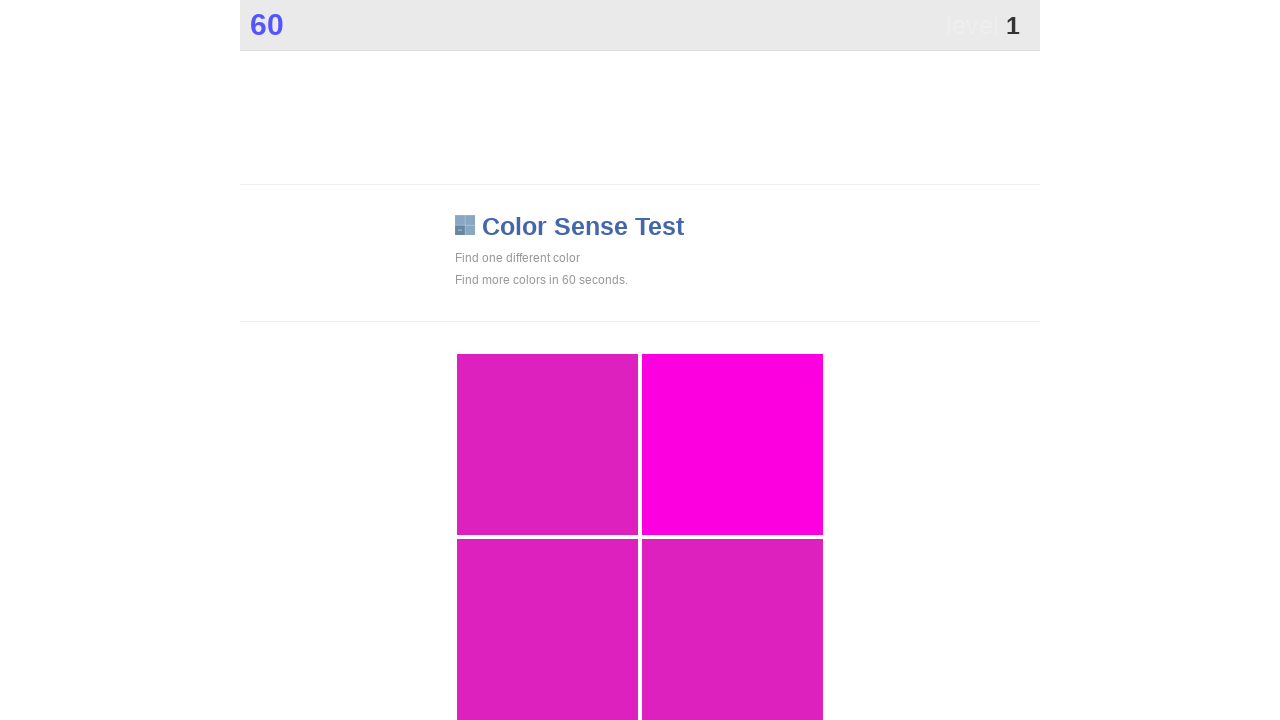

Waited 50ms before next click attempt
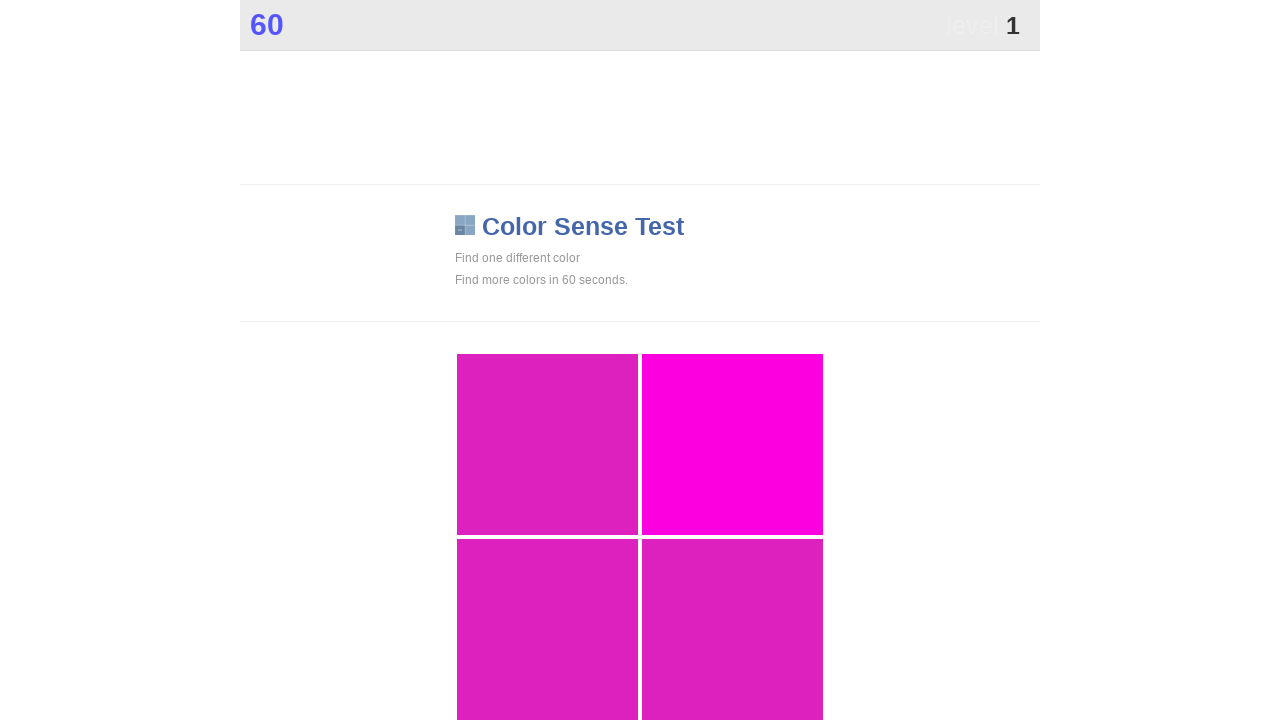

Successfully clicked button with 'main' class at (732, 444) on .main
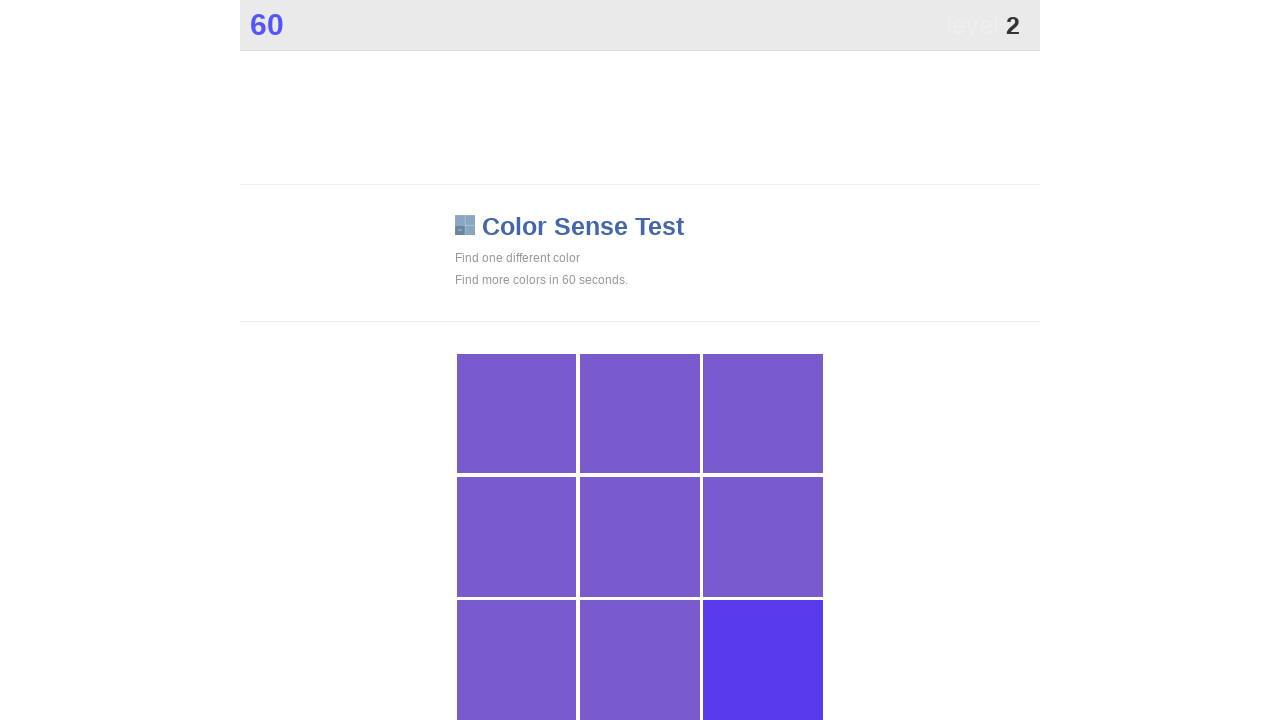

Waited 50ms before next click attempt
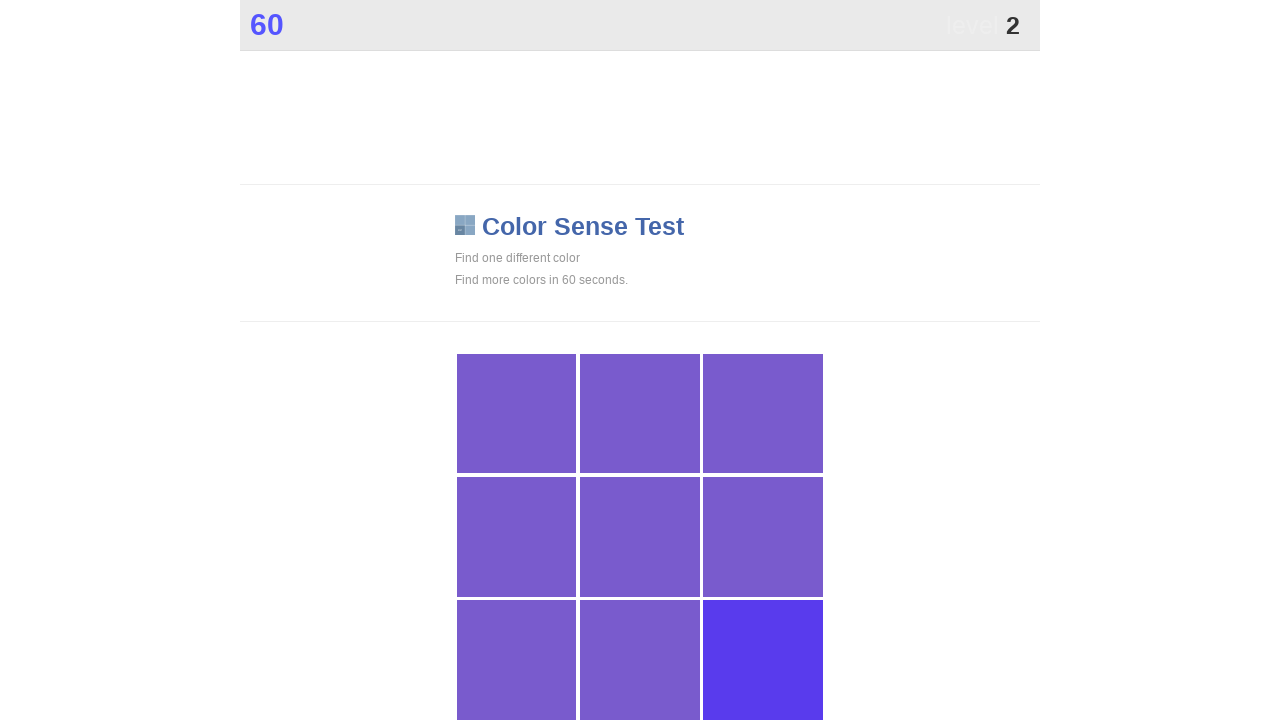

Successfully clicked button with 'main' class at (763, 660) on .main
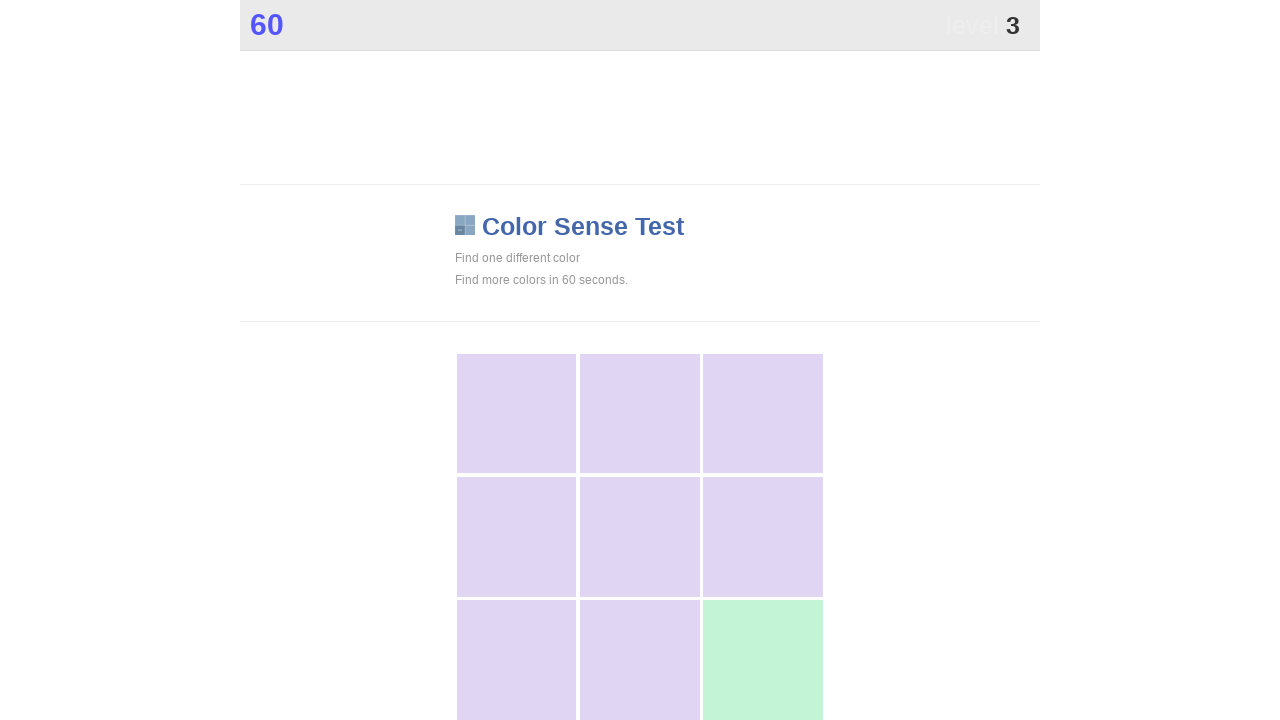

Waited 50ms before next click attempt
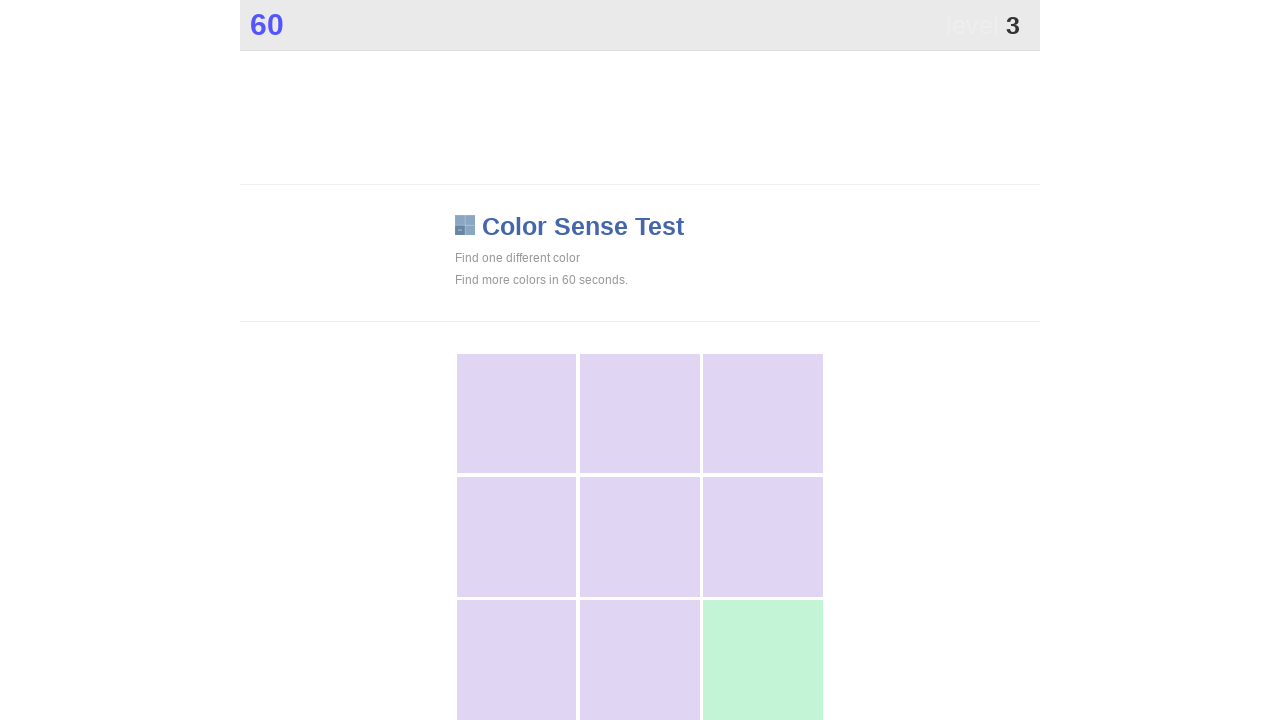

Successfully clicked button with 'main' class at (763, 660) on .main
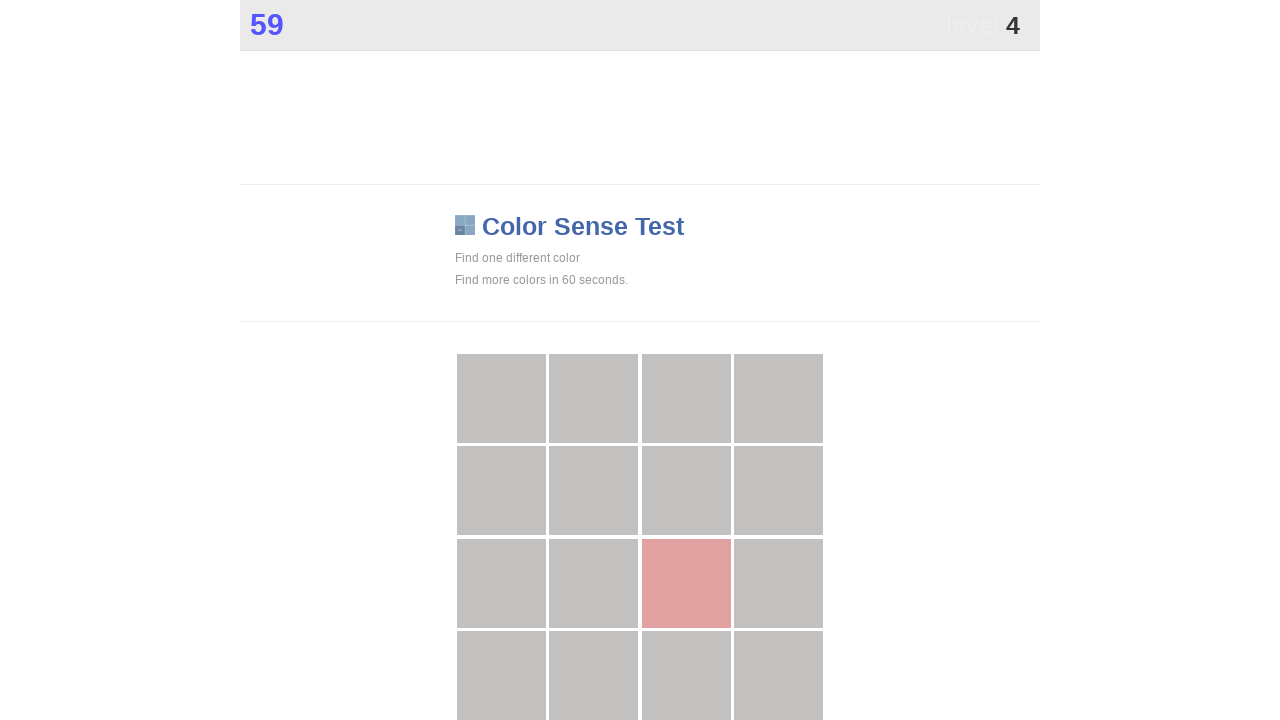

Waited 50ms before next click attempt
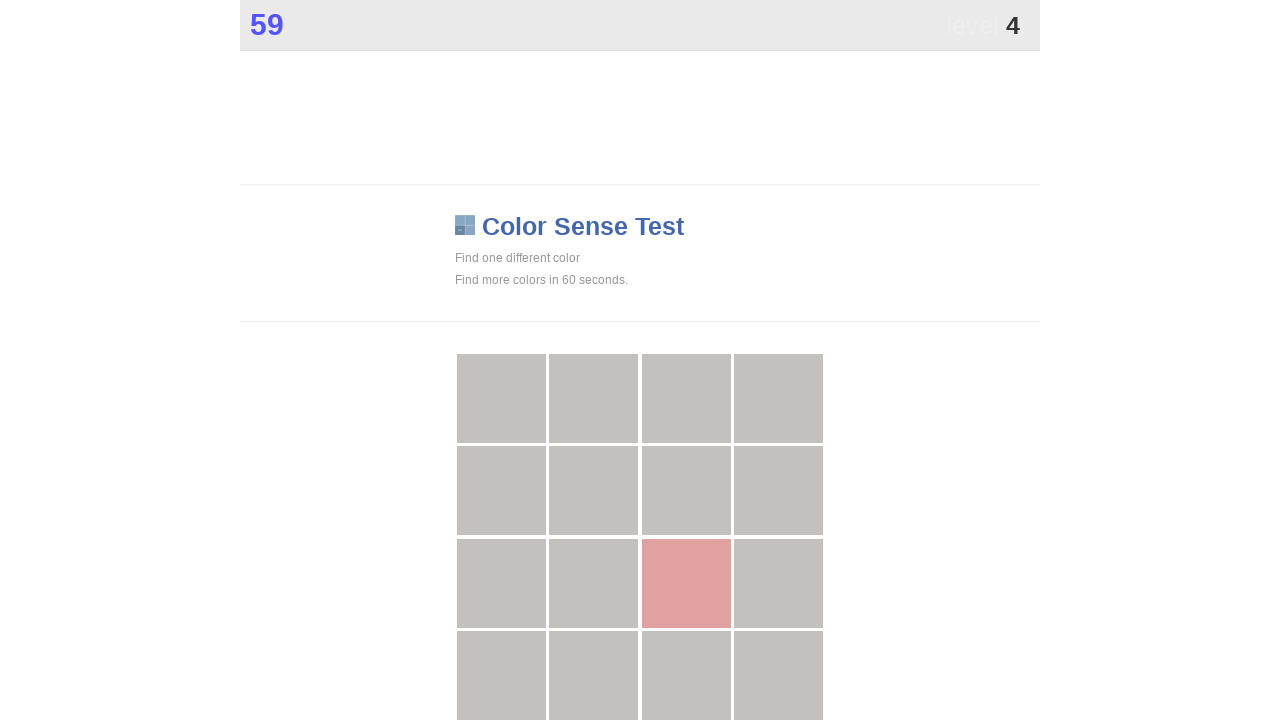

Successfully clicked button with 'main' class at (686, 583) on .main
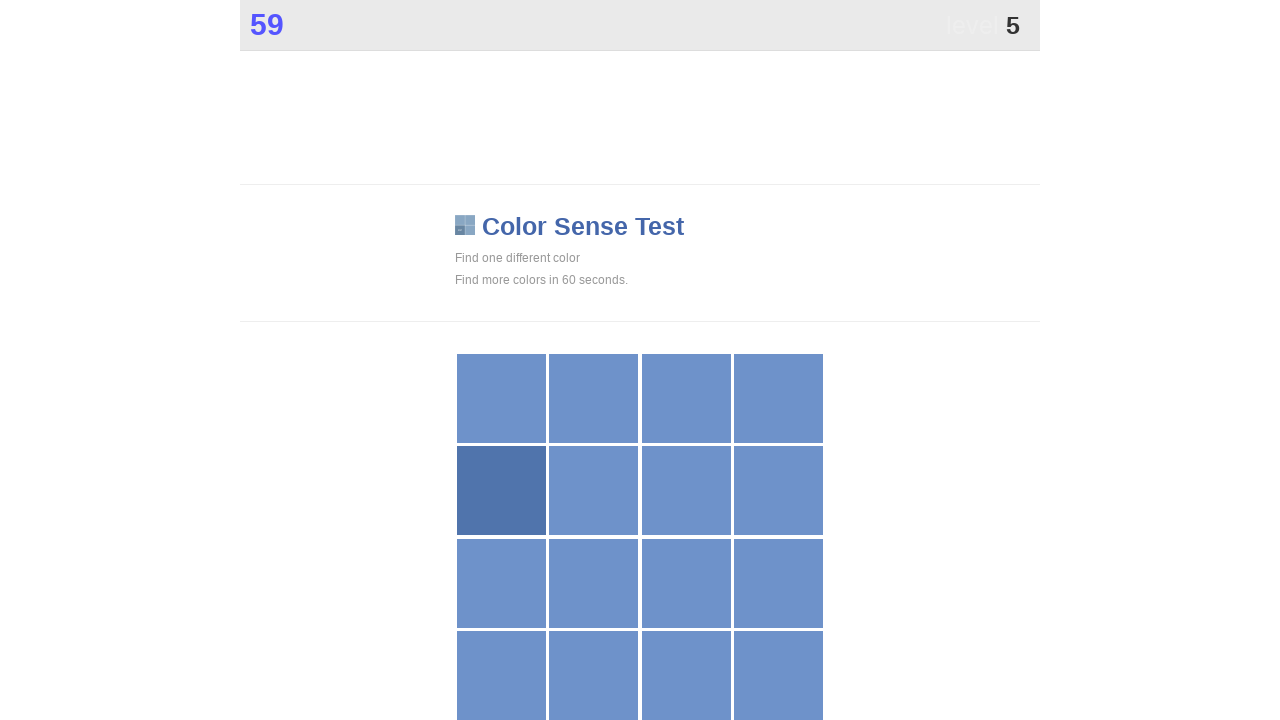

Waited 50ms before next click attempt
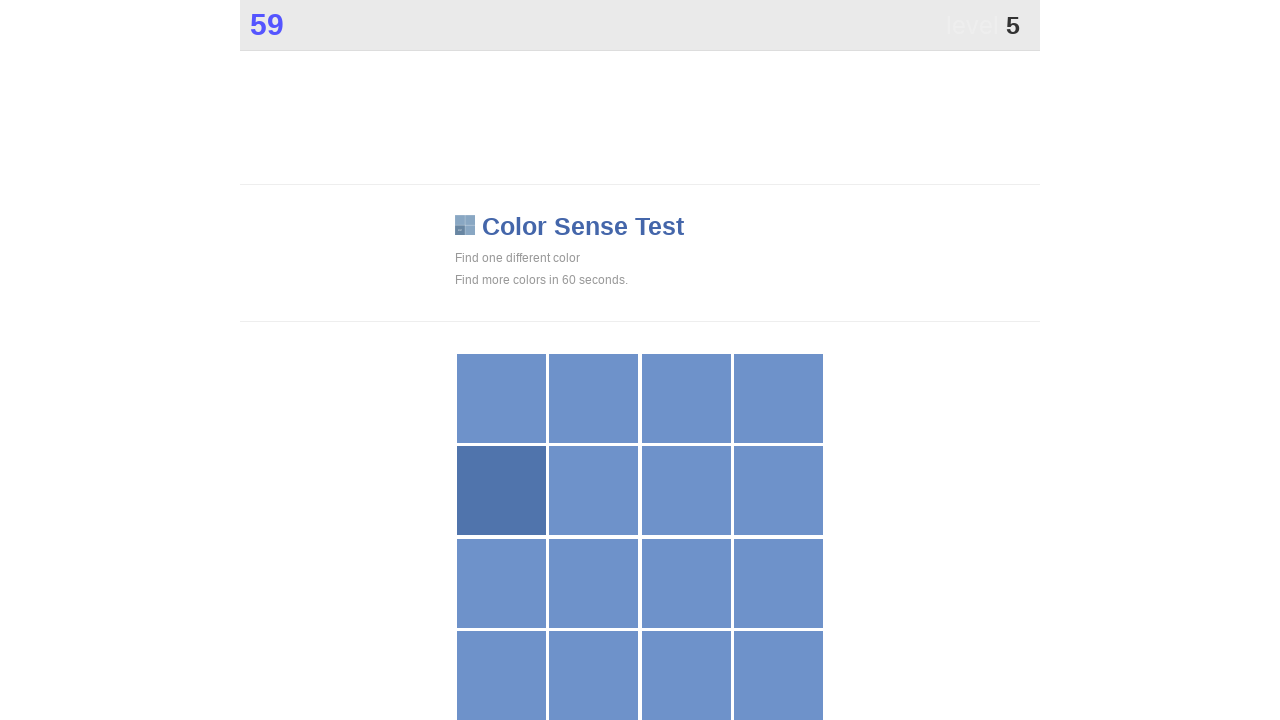

Successfully clicked button with 'main' class at (501, 491) on .main
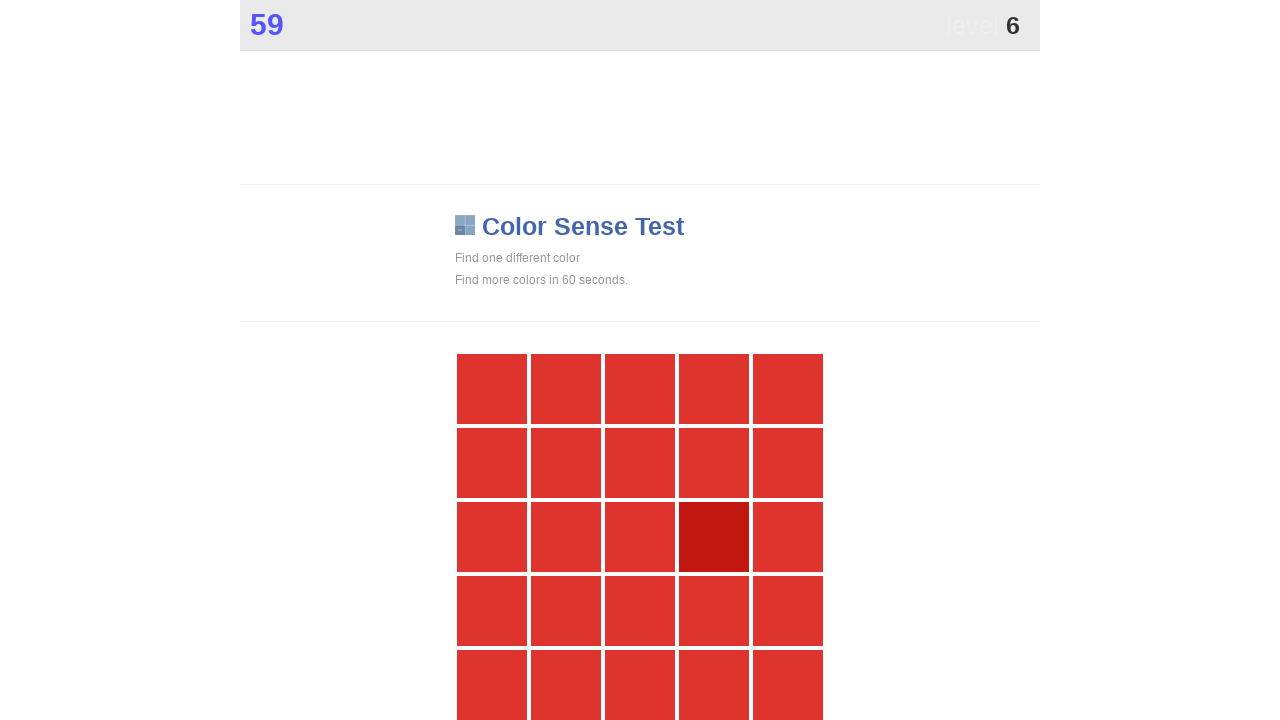

Waited 50ms before next click attempt
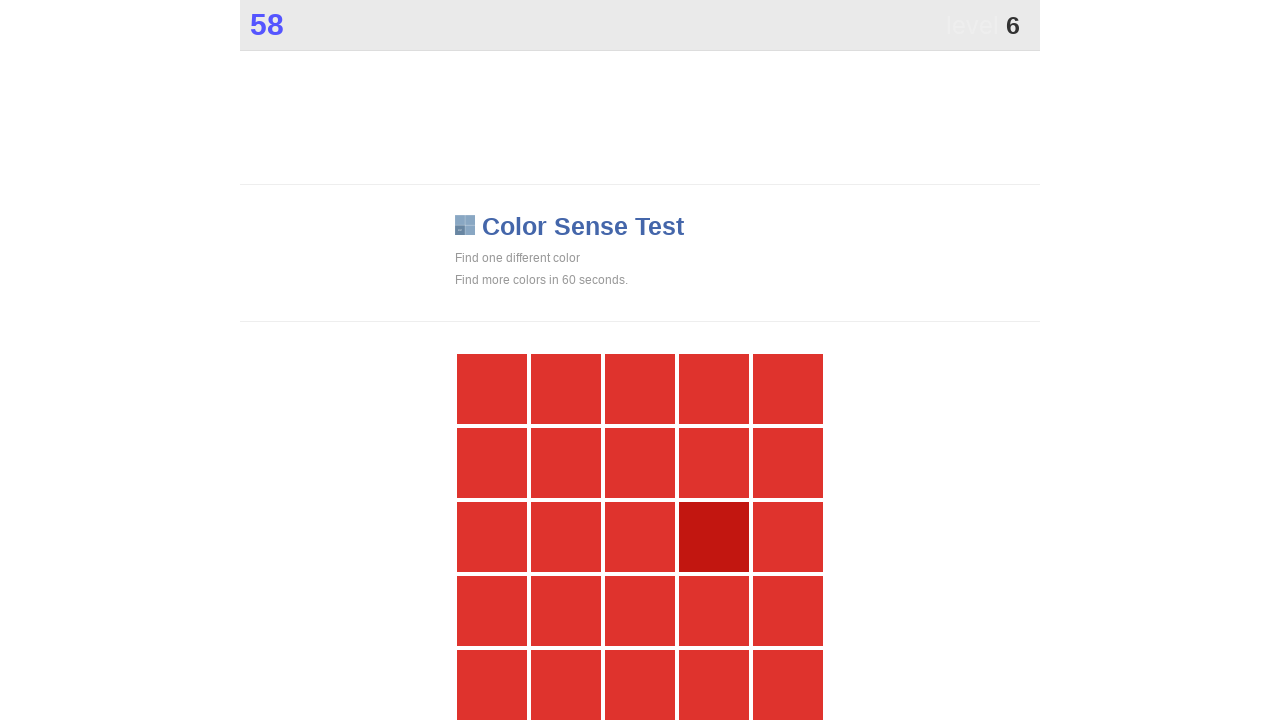

Successfully clicked button with 'main' class at (714, 537) on .main
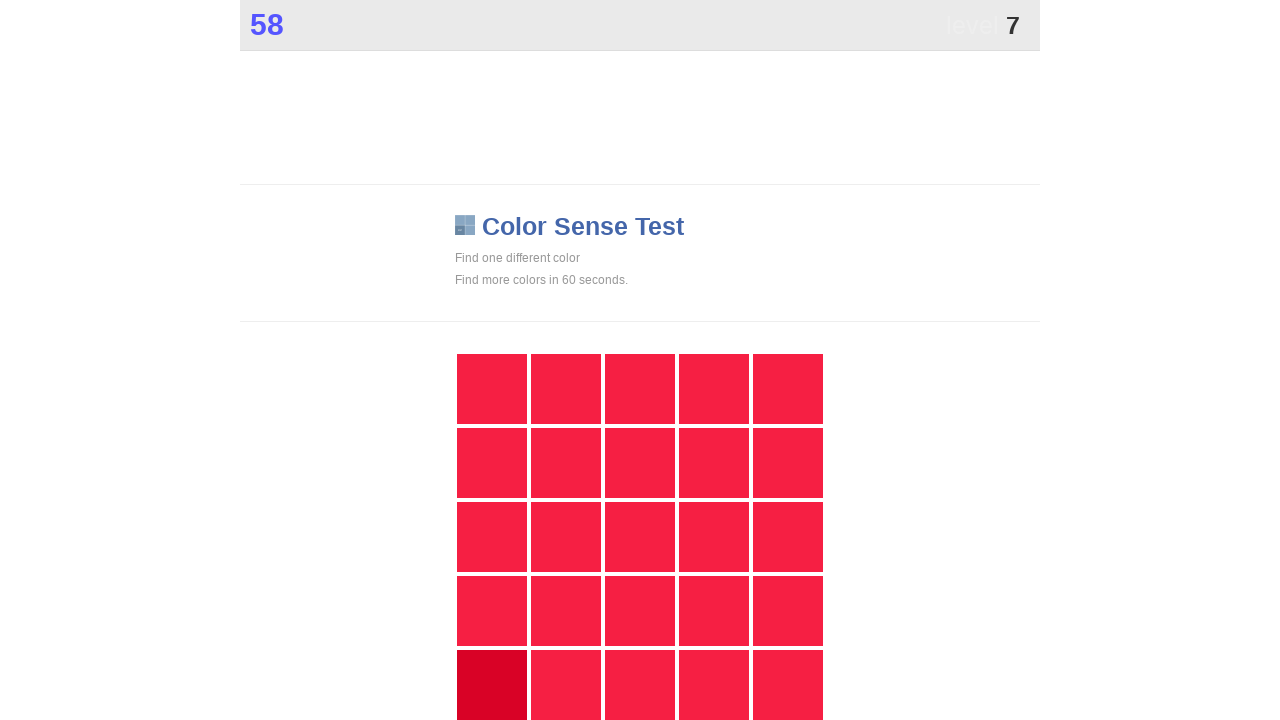

Waited 50ms before next click attempt
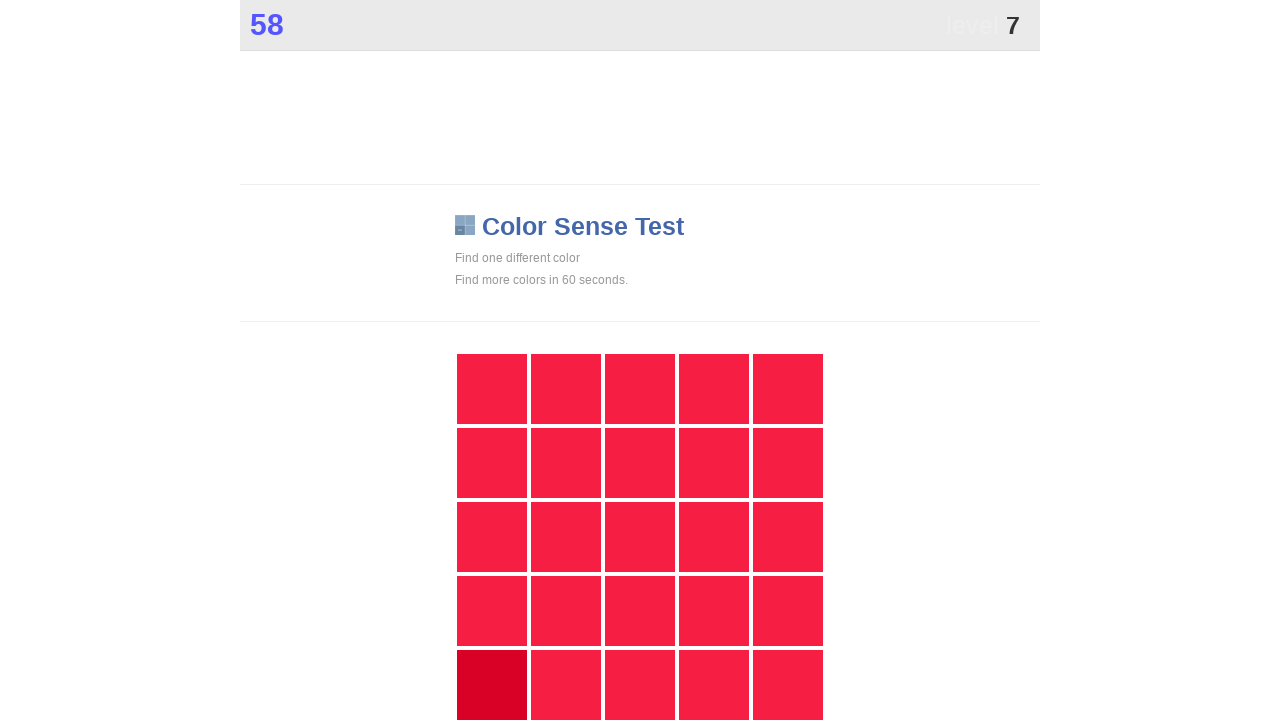

Successfully clicked button with 'main' class at (492, 685) on .main
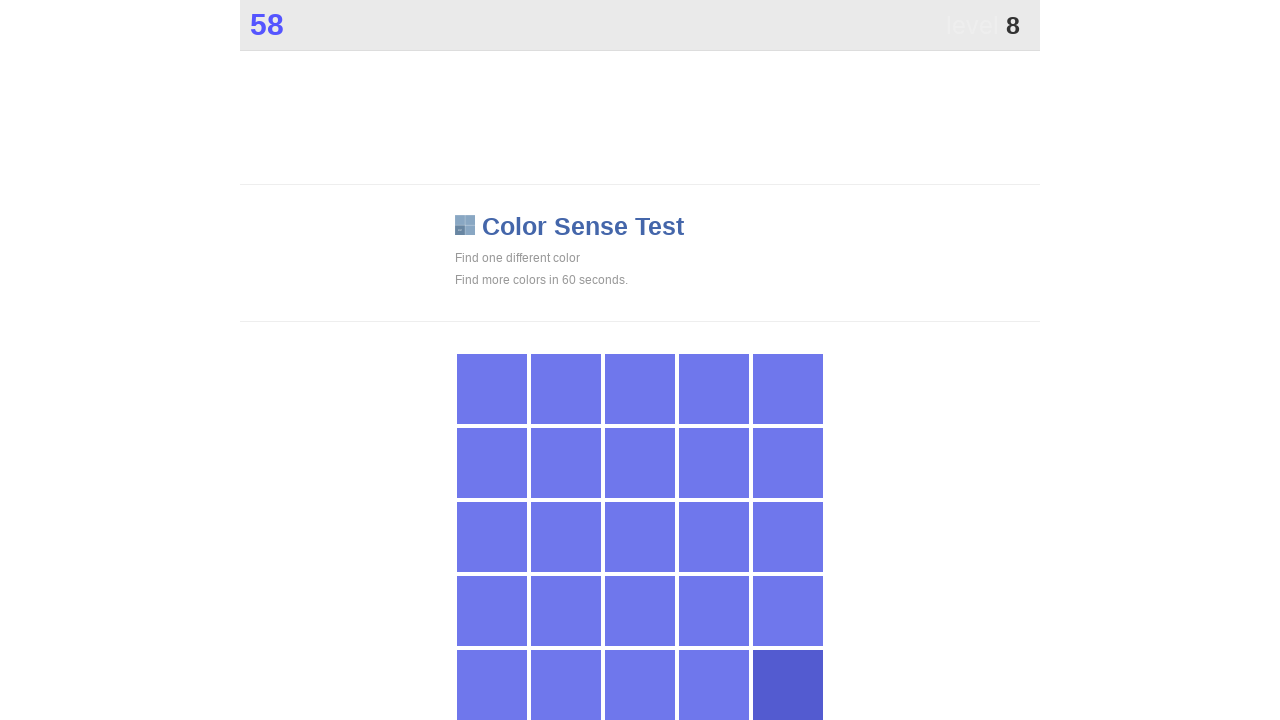

Waited 50ms before next click attempt
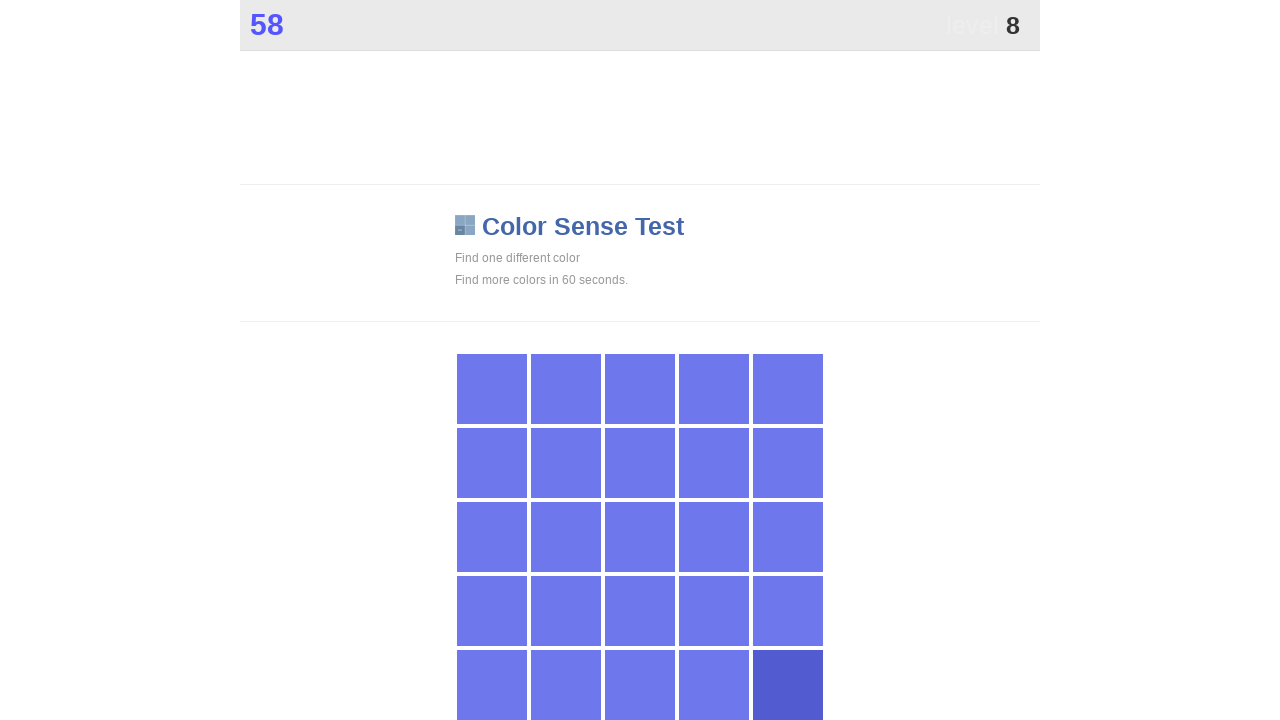

Successfully clicked button with 'main' class at (788, 685) on .main
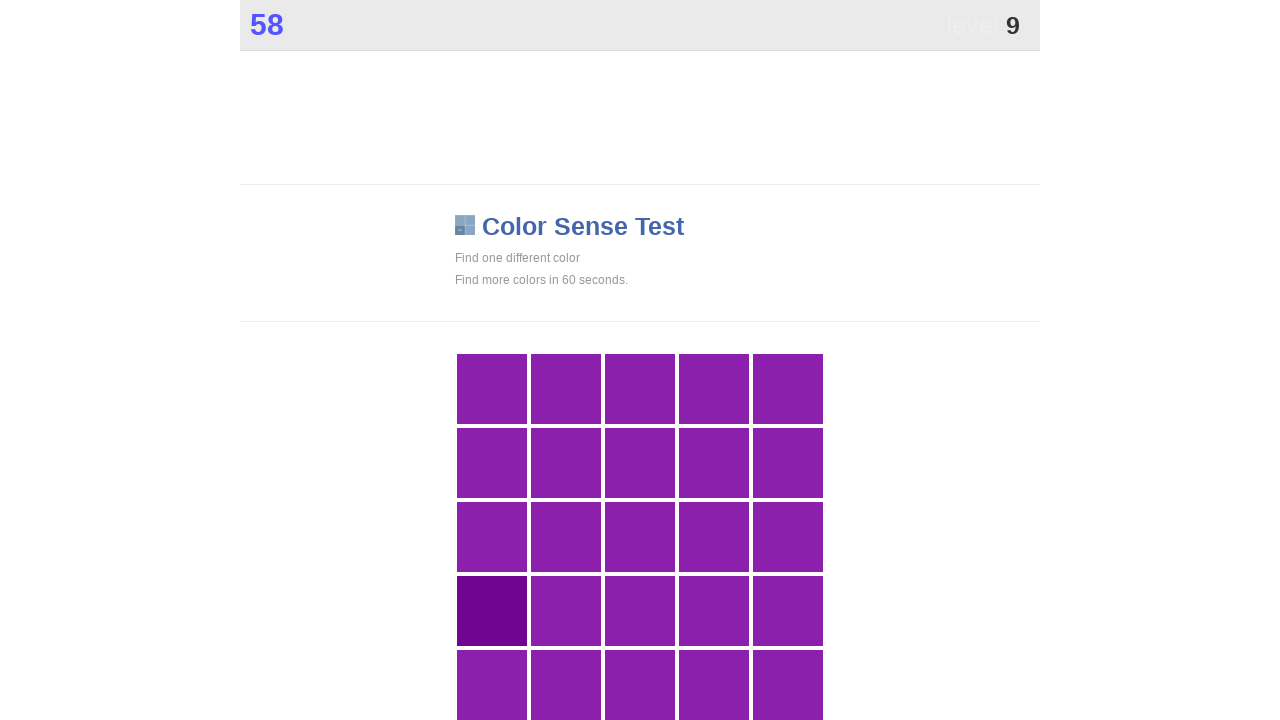

Waited 50ms before next click attempt
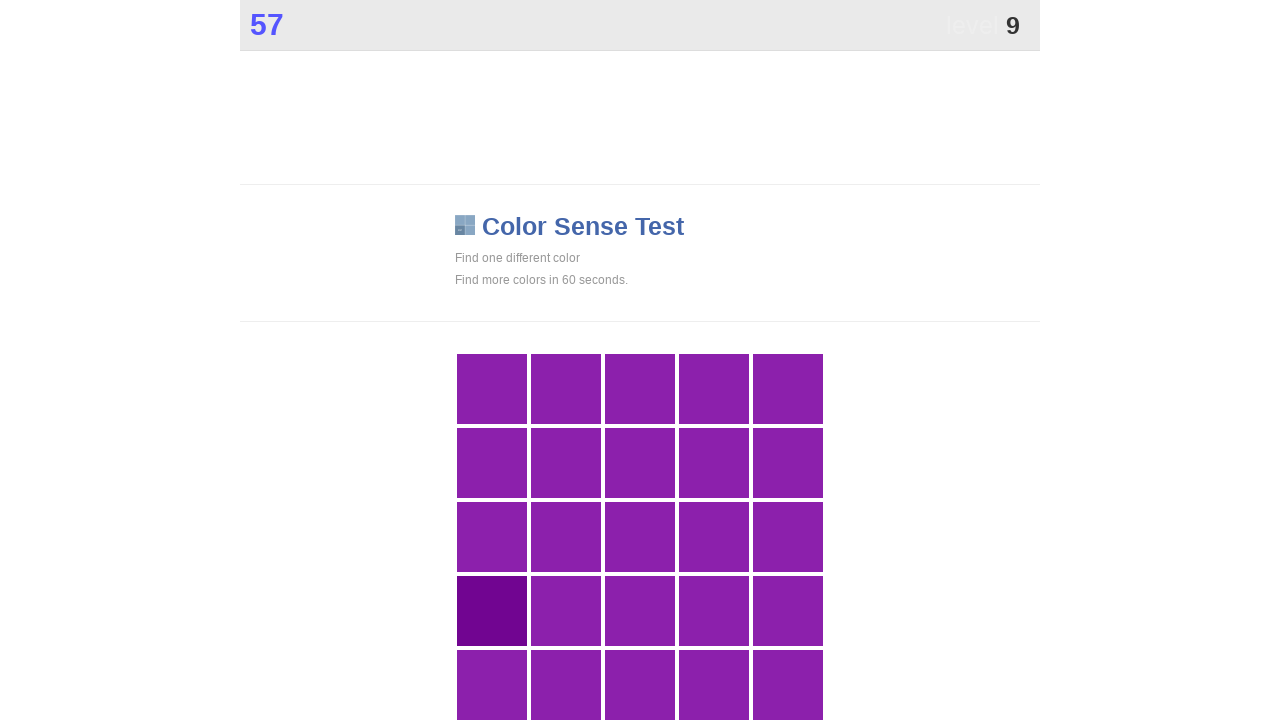

Successfully clicked button with 'main' class at (492, 611) on .main
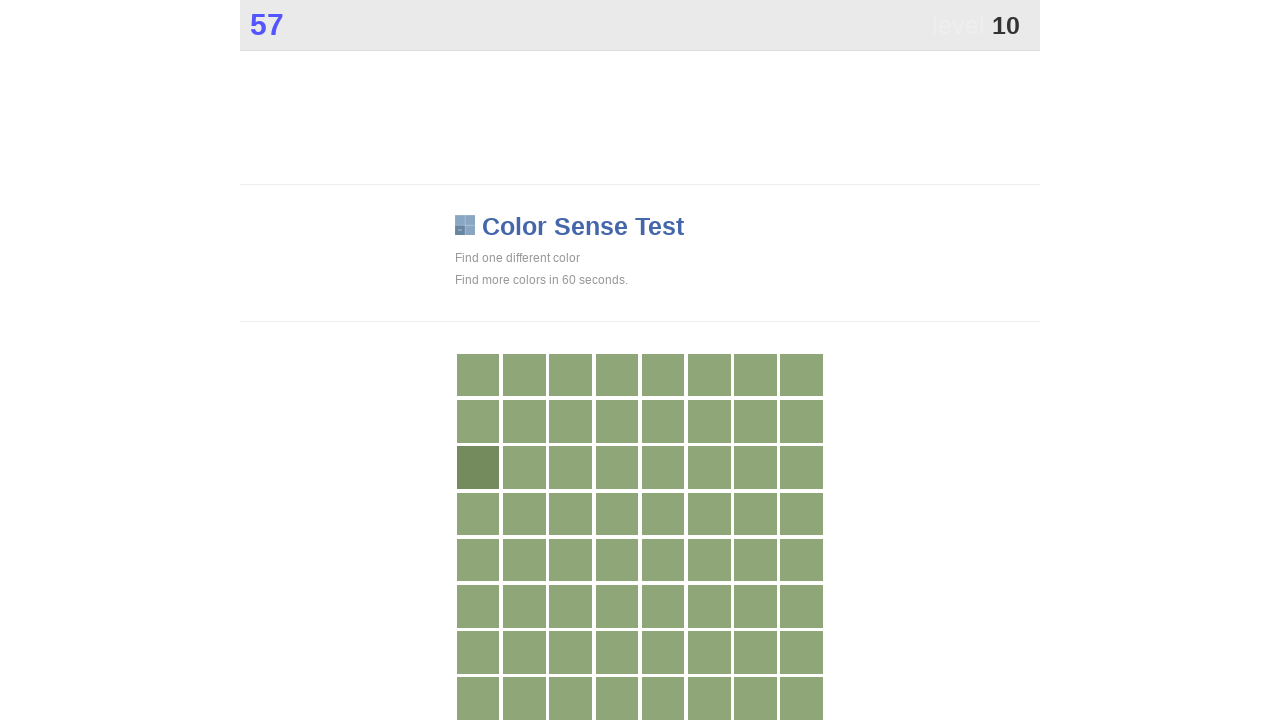

Waited 50ms before next click attempt
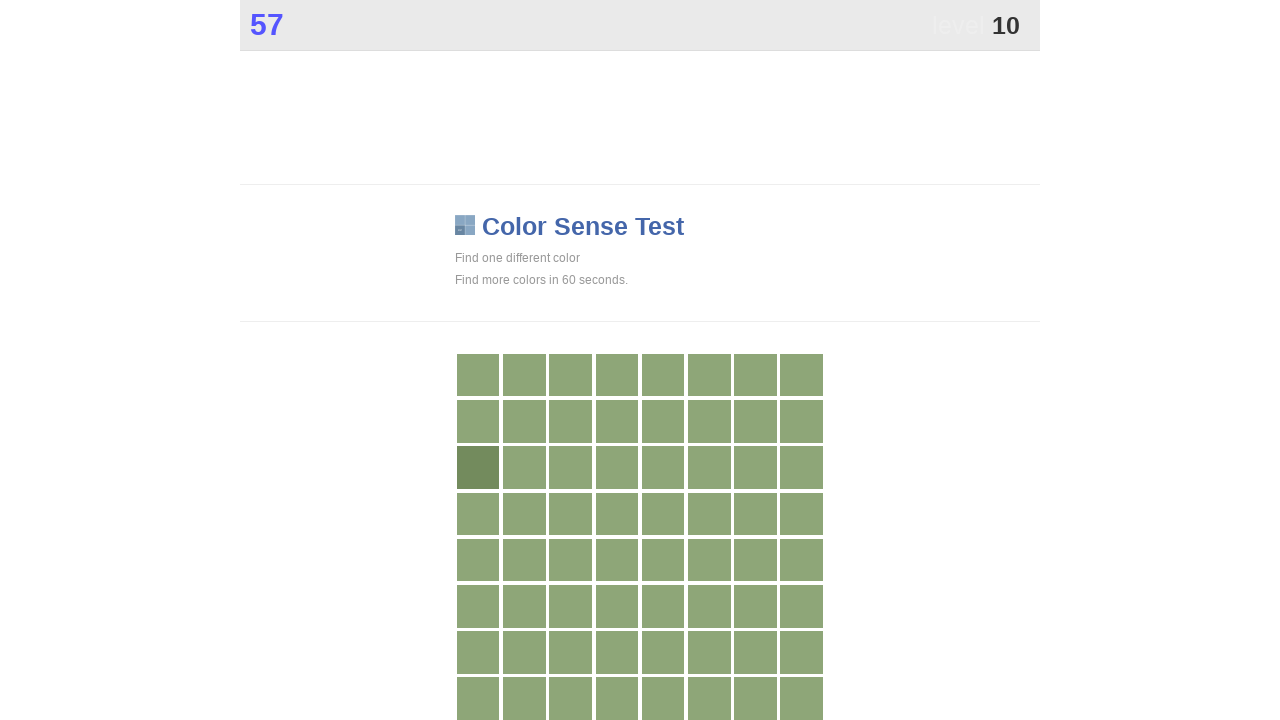

Successfully clicked button with 'main' class at (478, 468) on .main
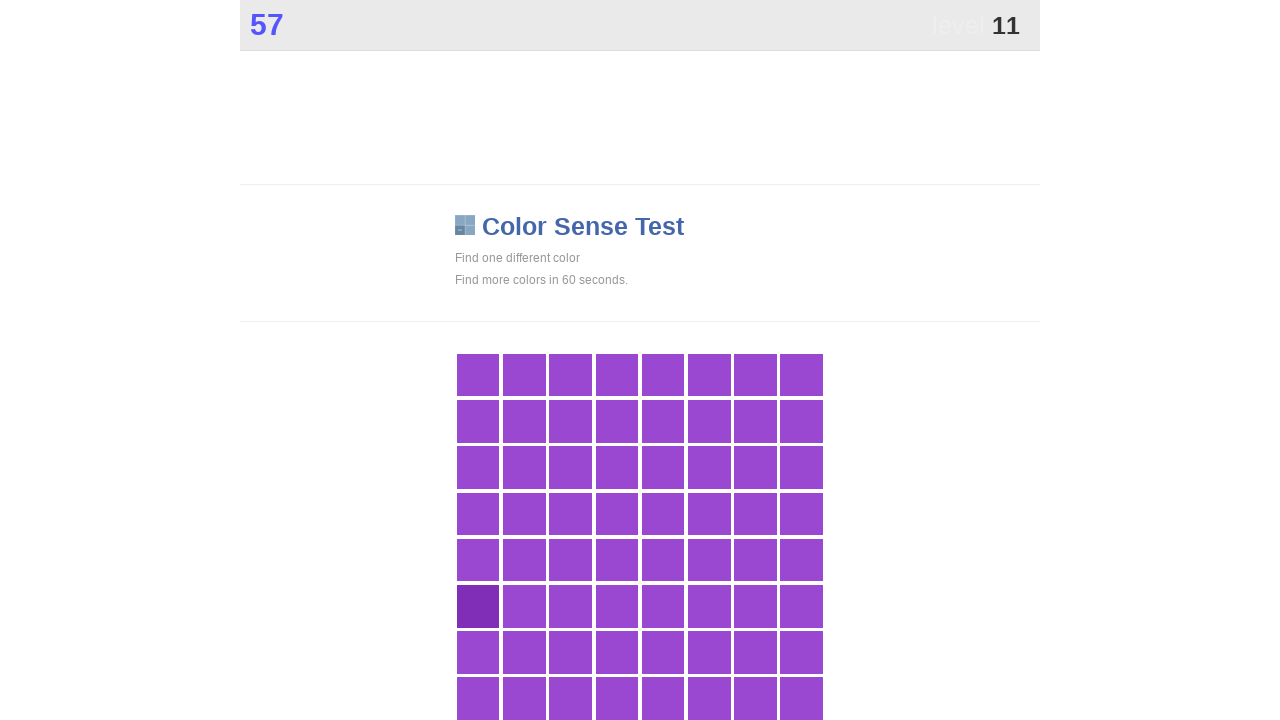

Waited 50ms before next click attempt
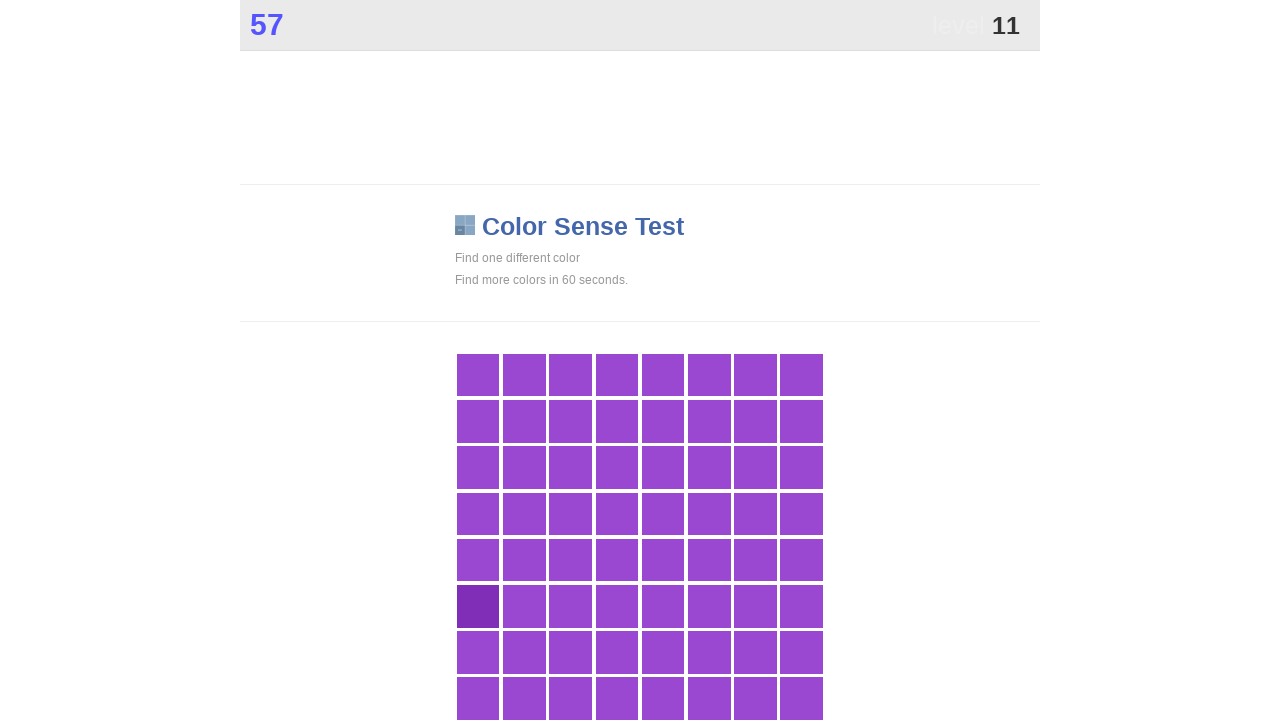

Successfully clicked button with 'main' class at (478, 606) on .main
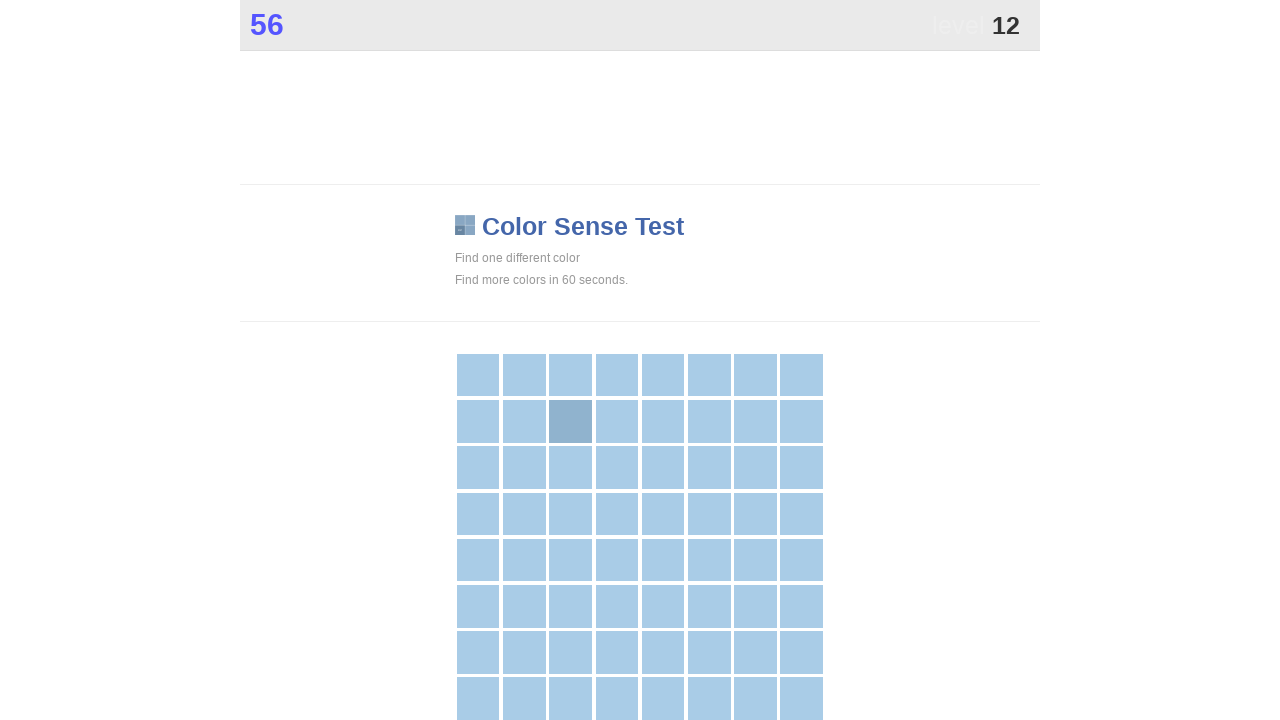

Waited 50ms before next click attempt
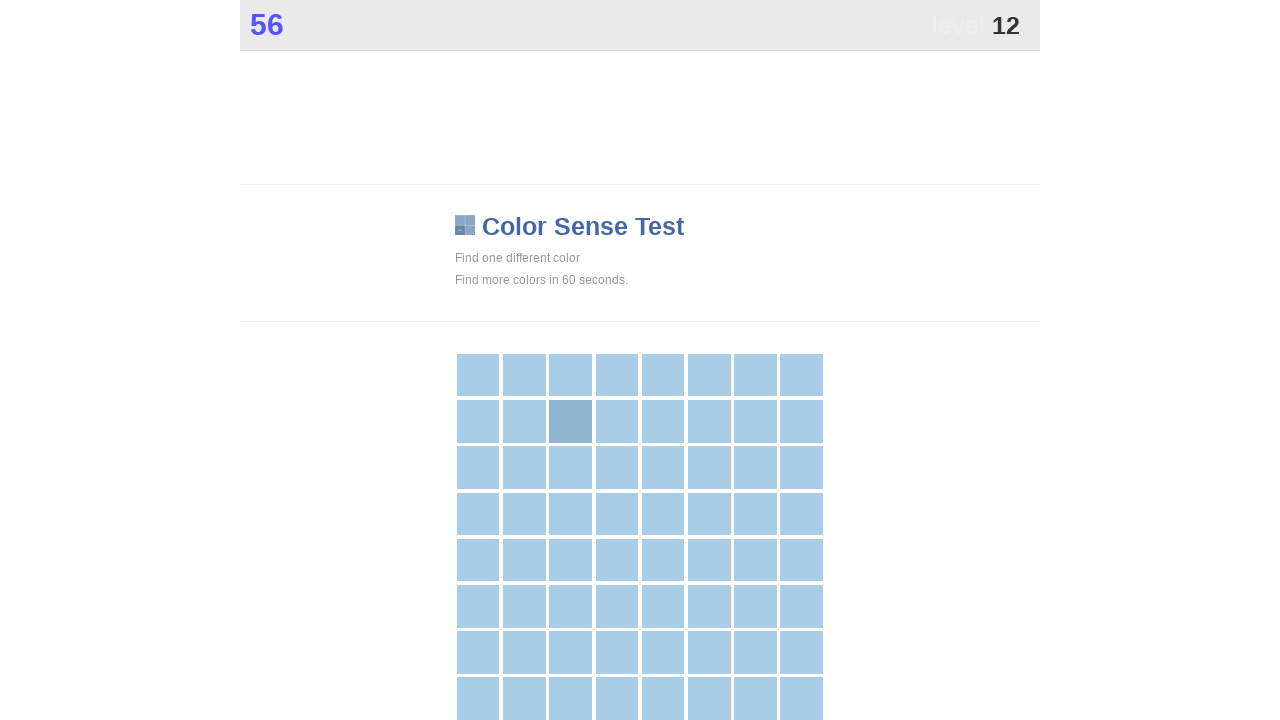

Successfully clicked button with 'main' class at (571, 421) on .main
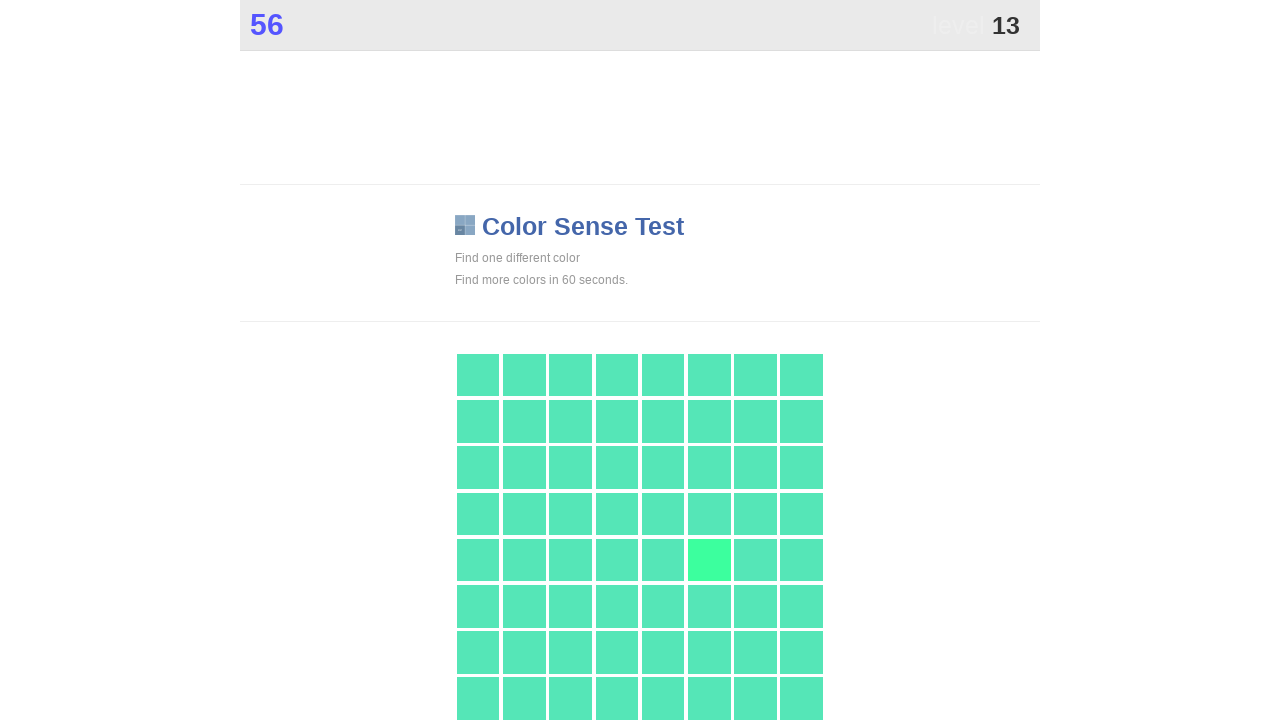

Waited 50ms before next click attempt
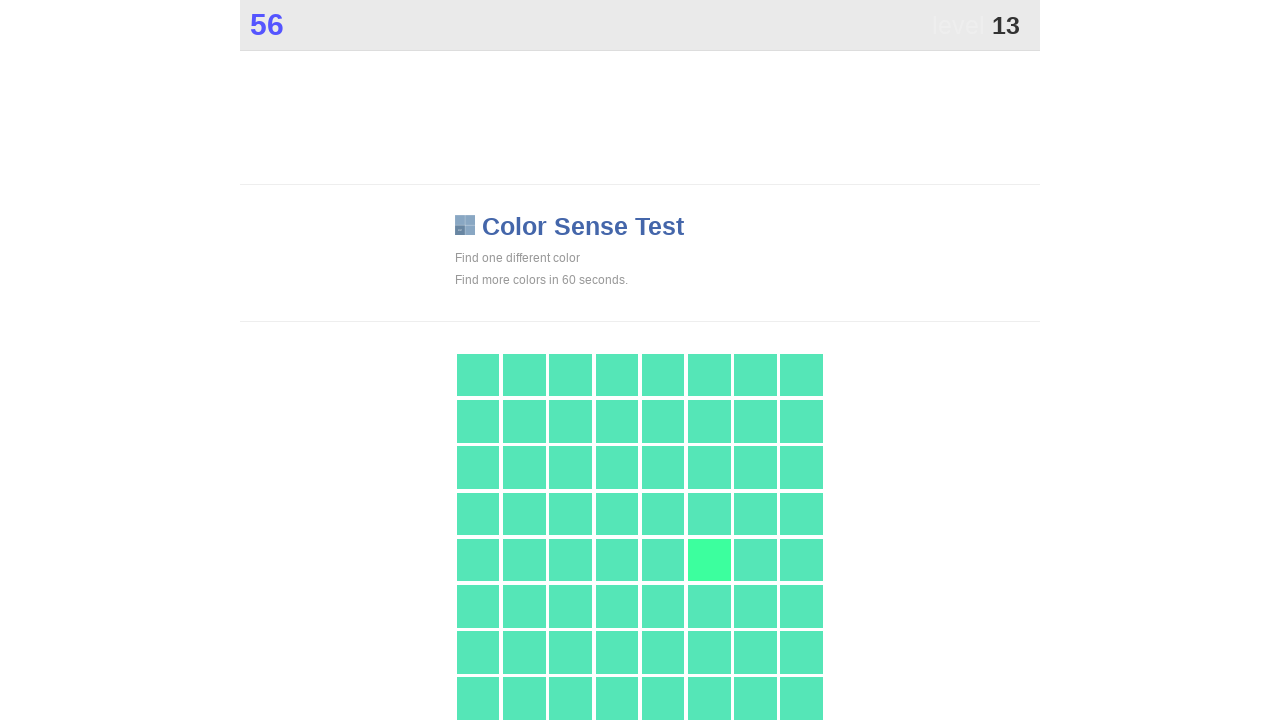

Successfully clicked button with 'main' class at (709, 560) on .main
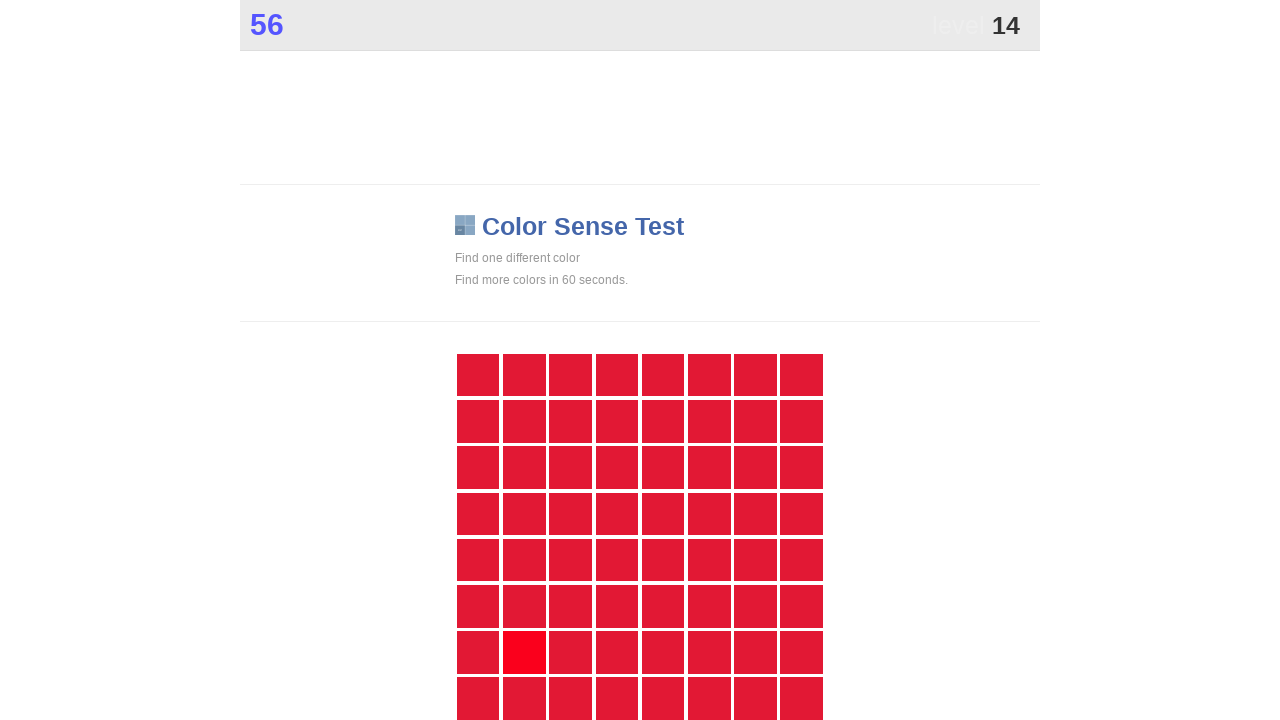

Waited 50ms before next click attempt
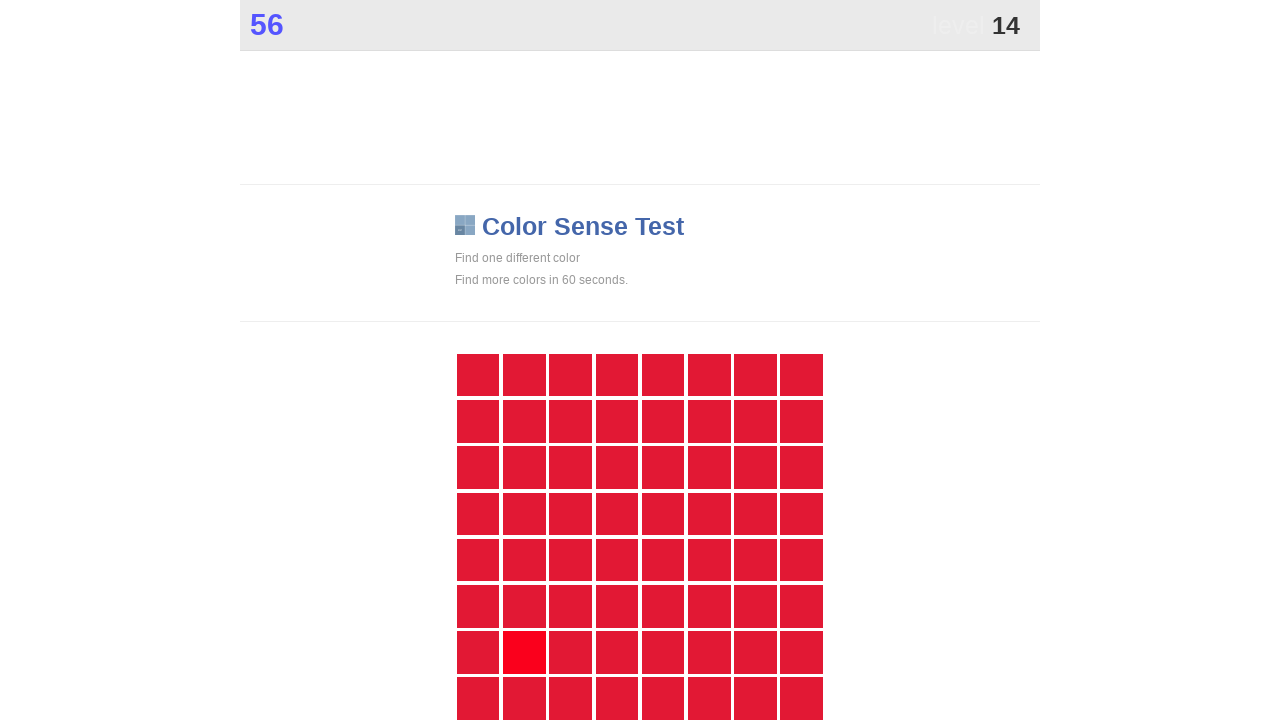

Successfully clicked button with 'main' class at (524, 653) on .main
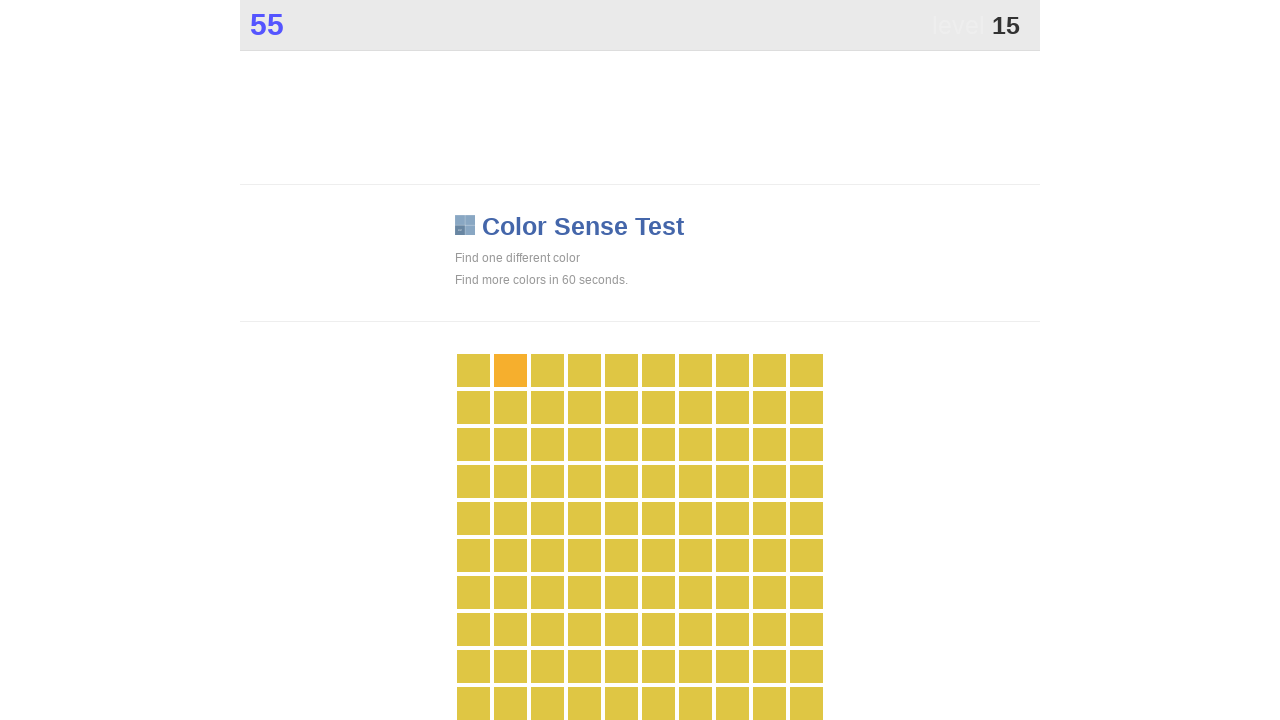

Waited 50ms before next click attempt
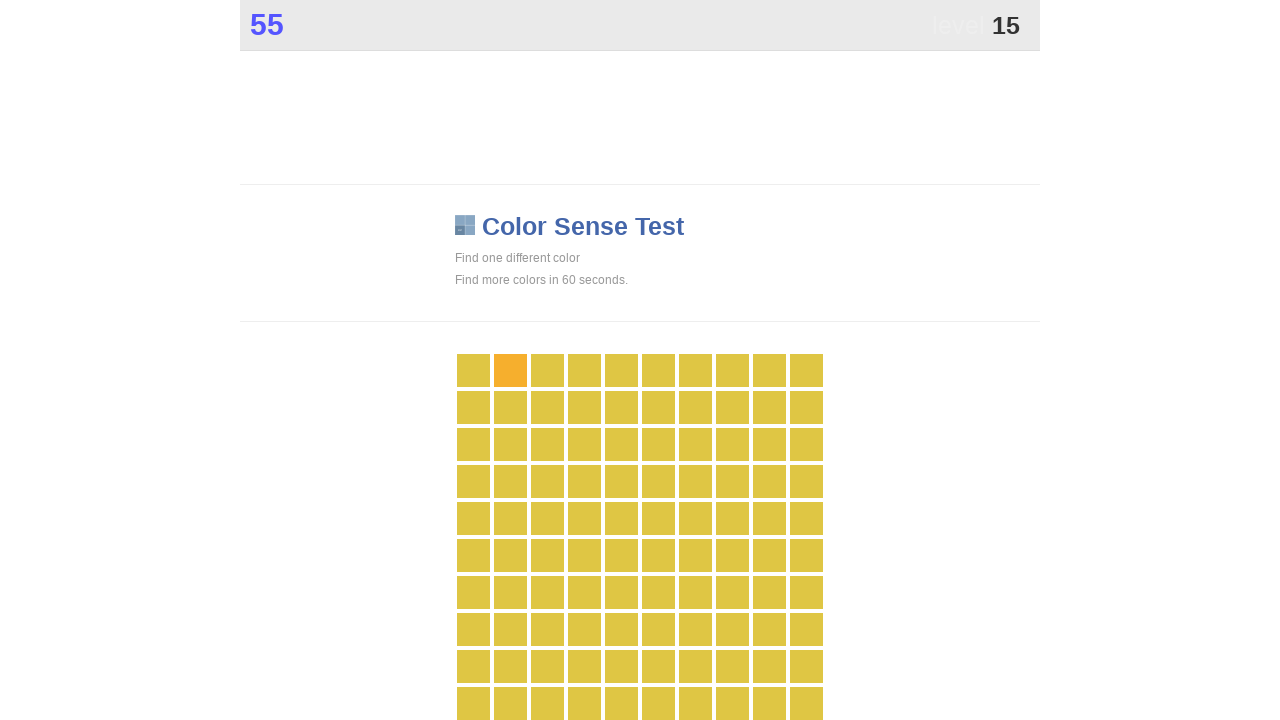

Successfully clicked button with 'main' class at (510, 370) on .main
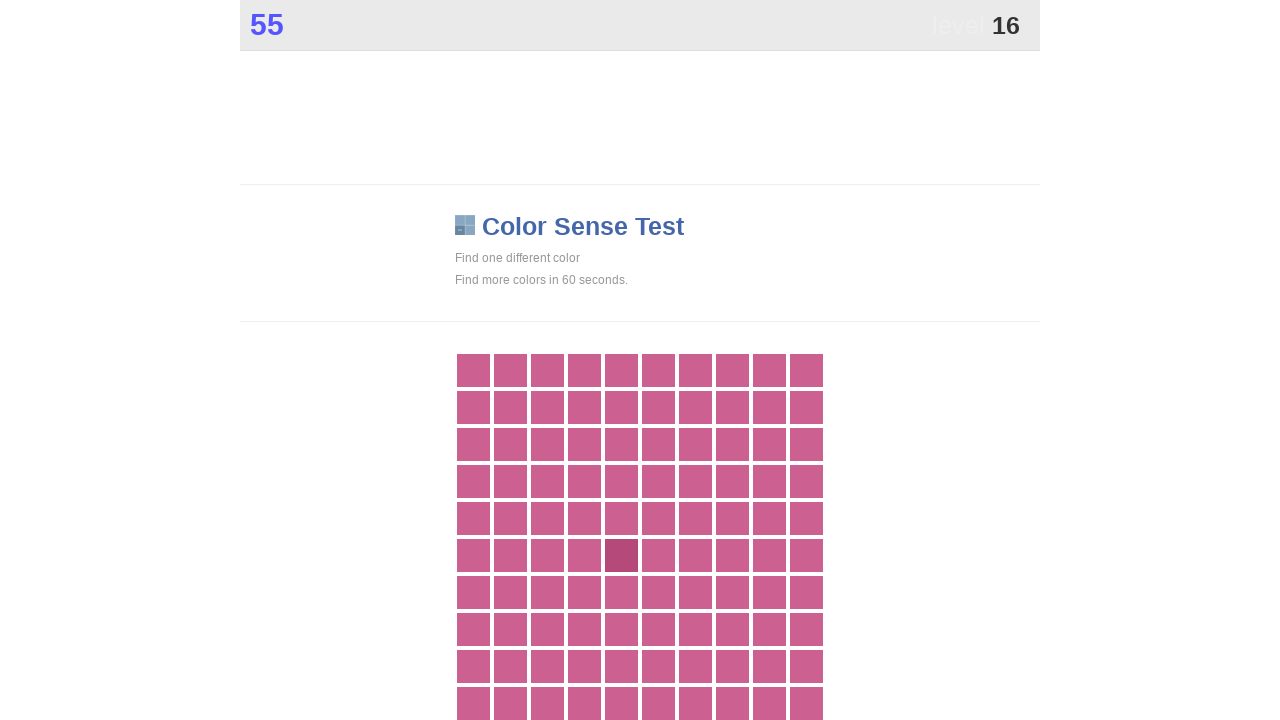

Waited 50ms before next click attempt
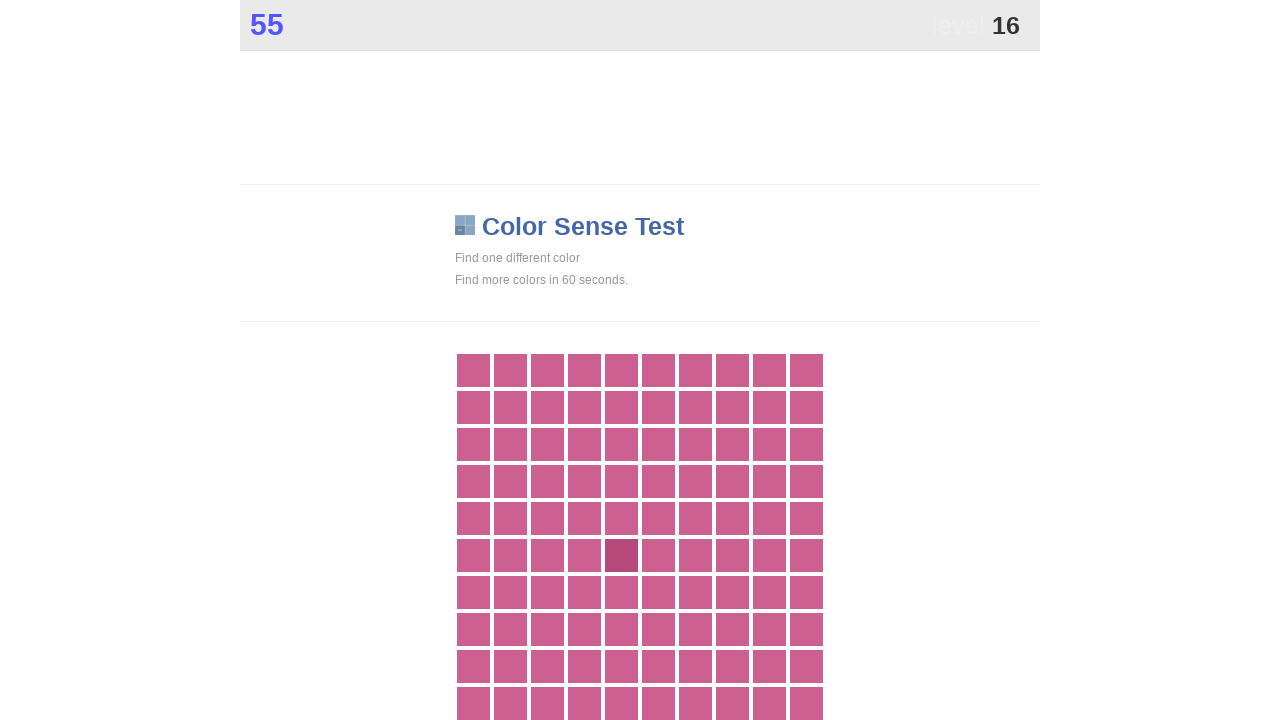

Successfully clicked button with 'main' class at (621, 555) on .main
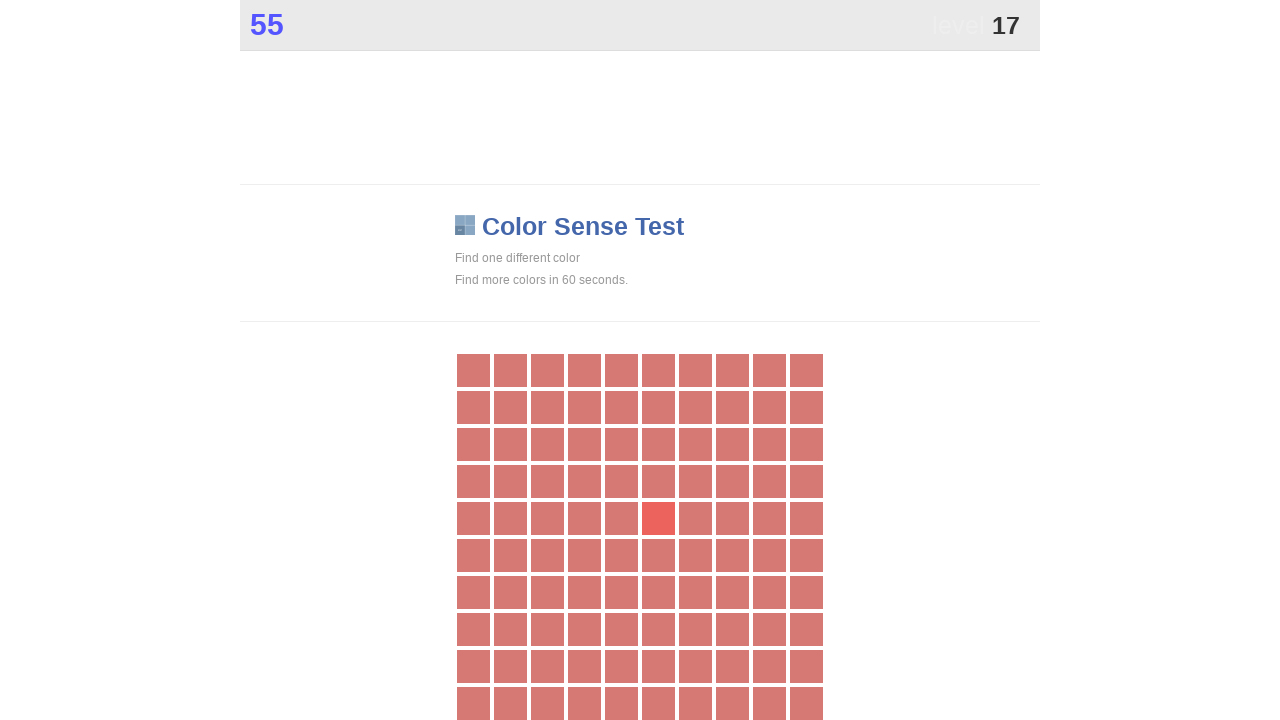

Waited 50ms before next click attempt
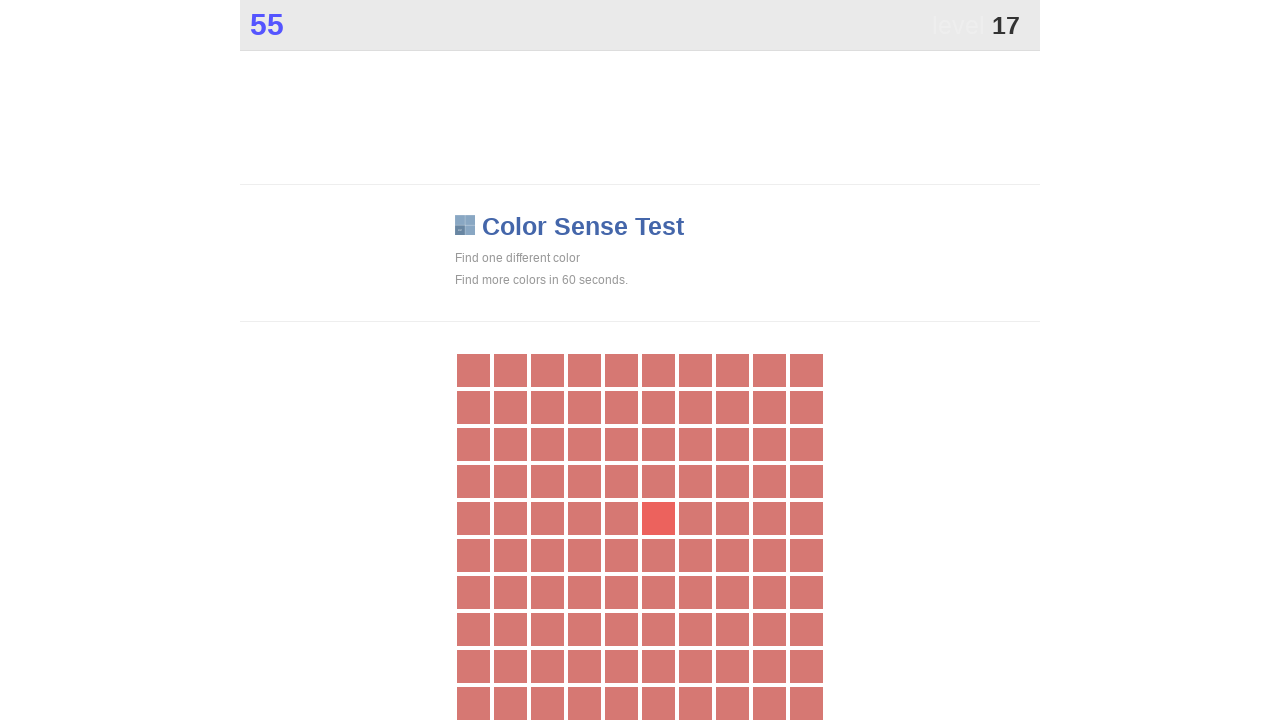

Successfully clicked button with 'main' class at (658, 518) on .main
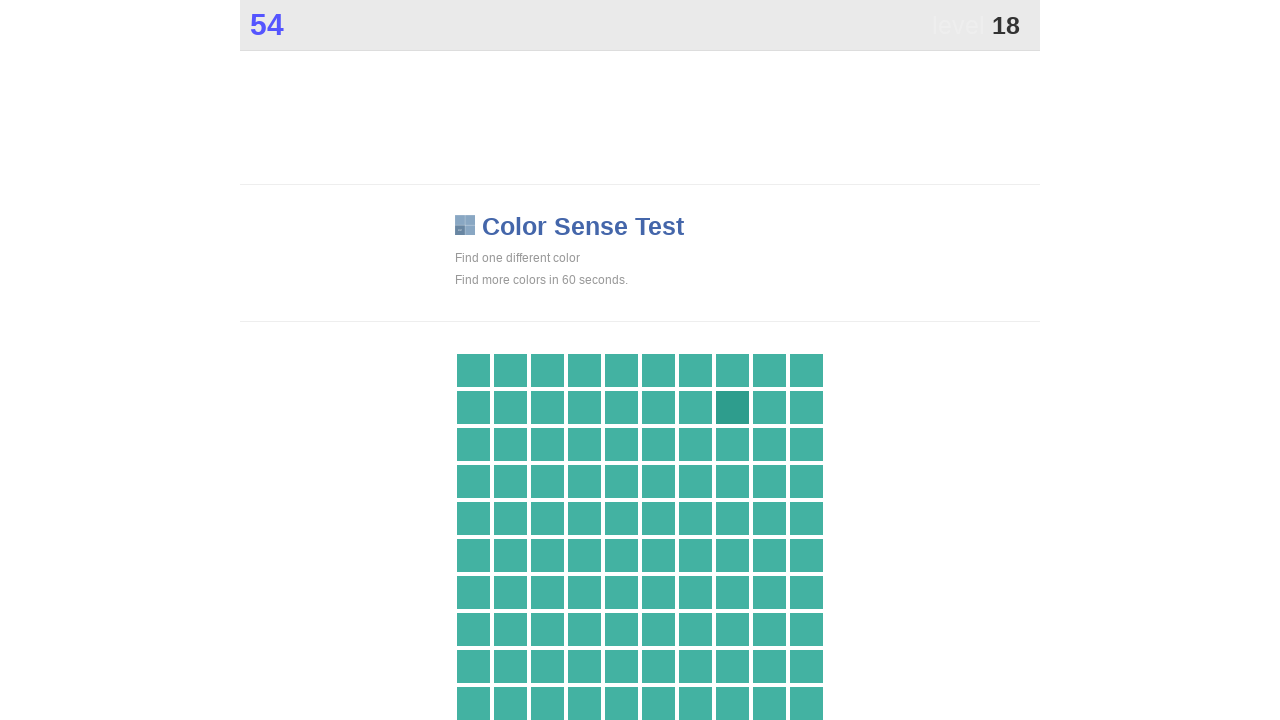

Waited 50ms before next click attempt
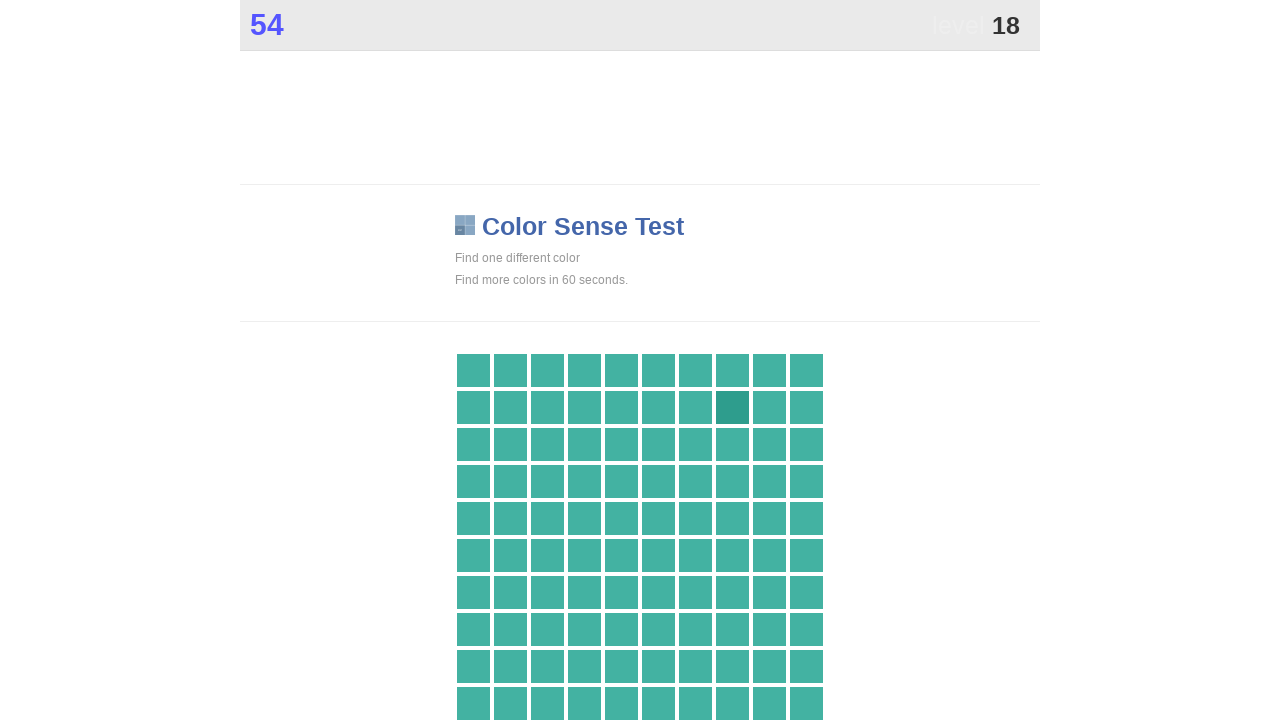

Successfully clicked button with 'main' class at (732, 407) on .main
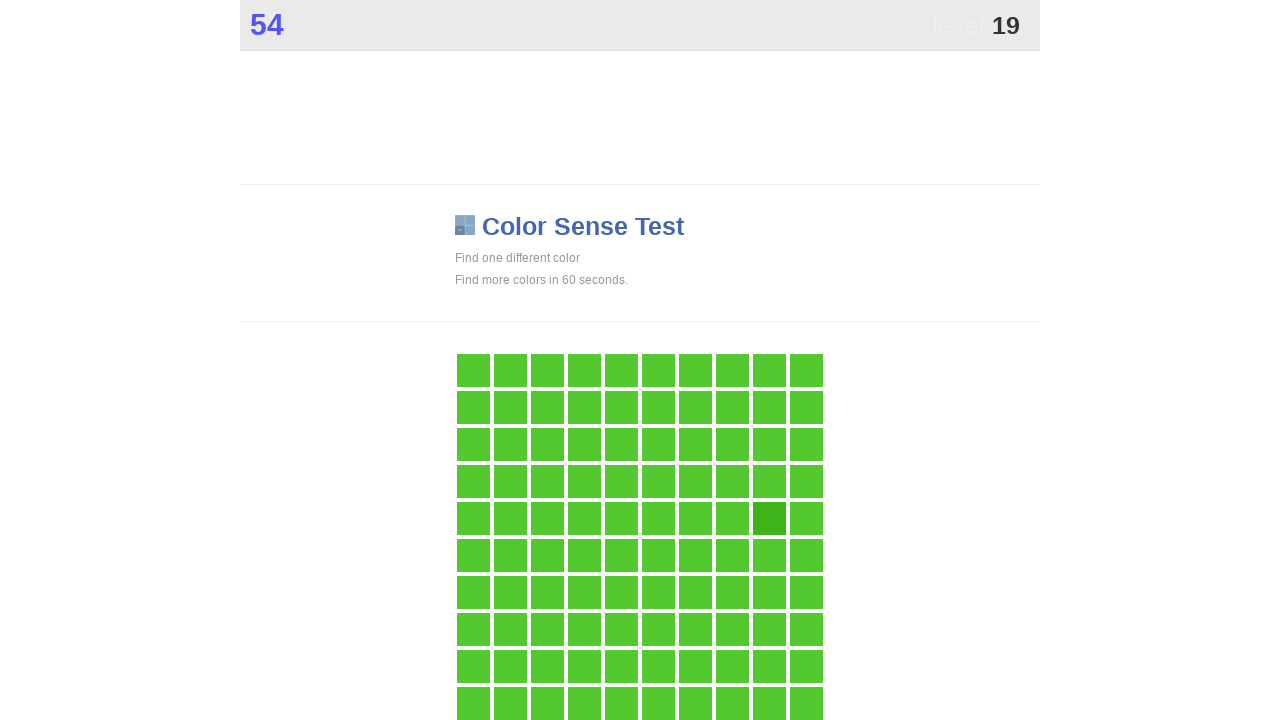

Waited 50ms before next click attempt
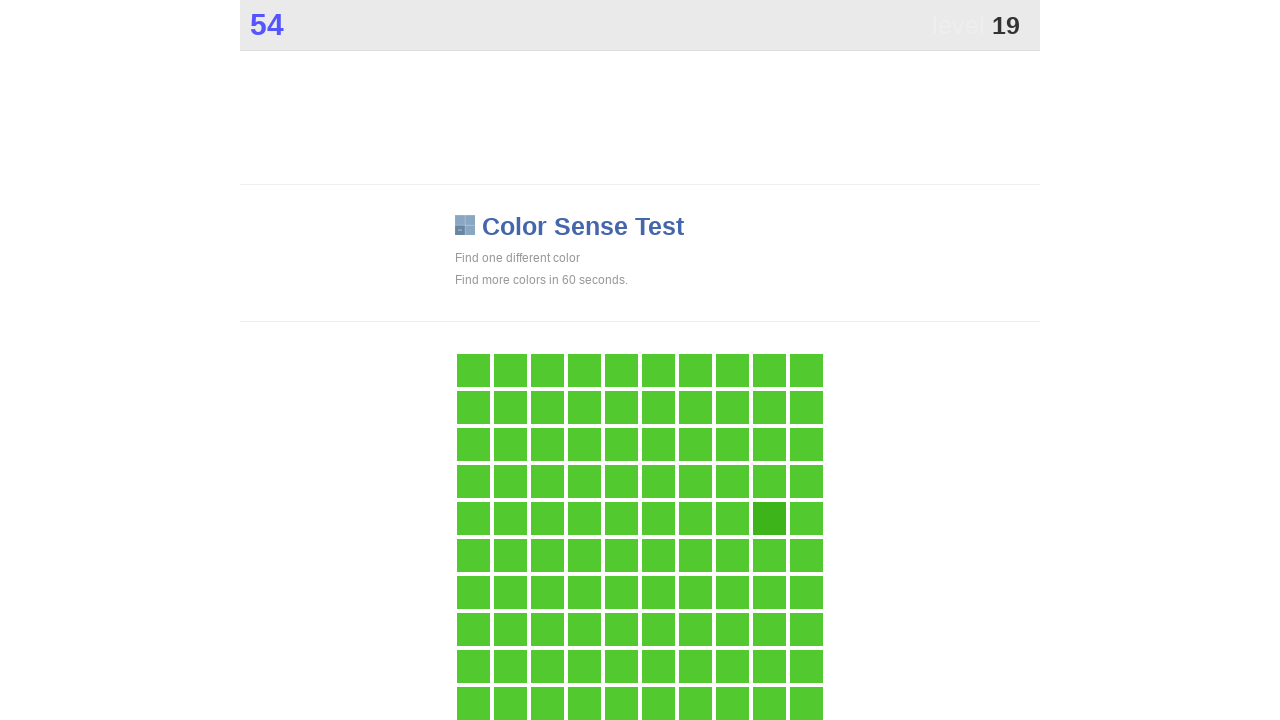

Successfully clicked button with 'main' class at (769, 518) on .main
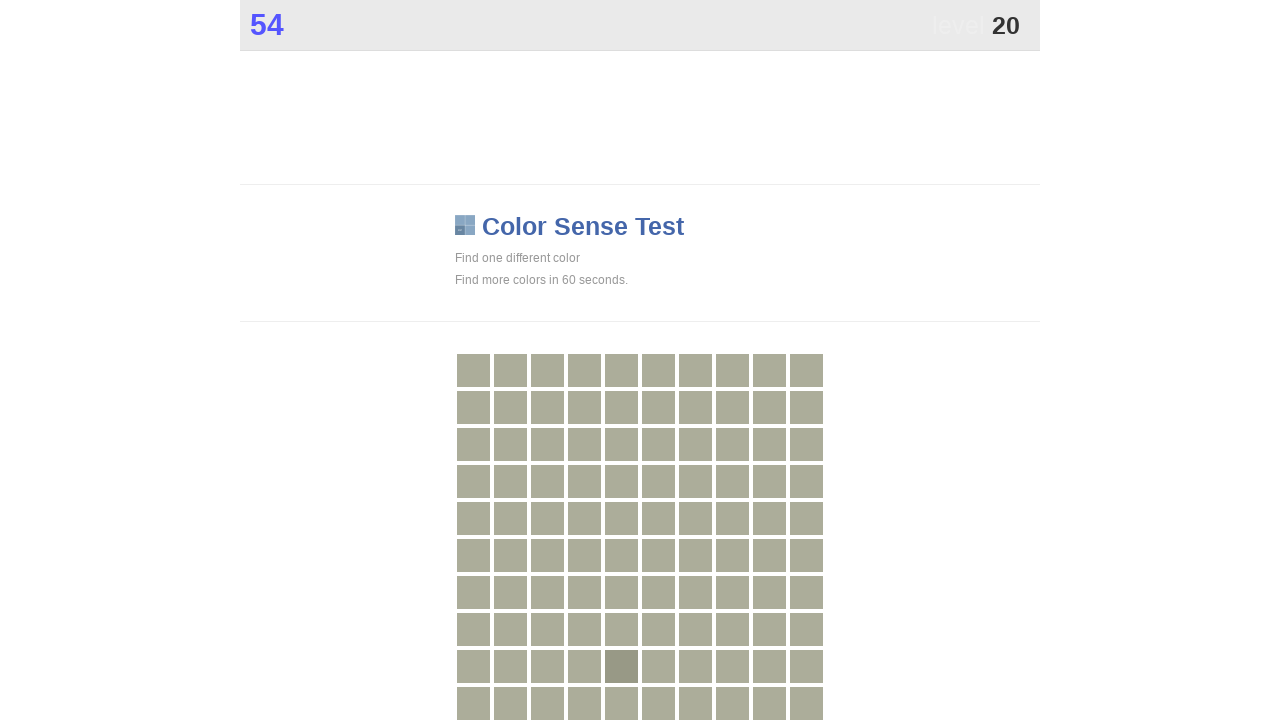

Waited 50ms before next click attempt
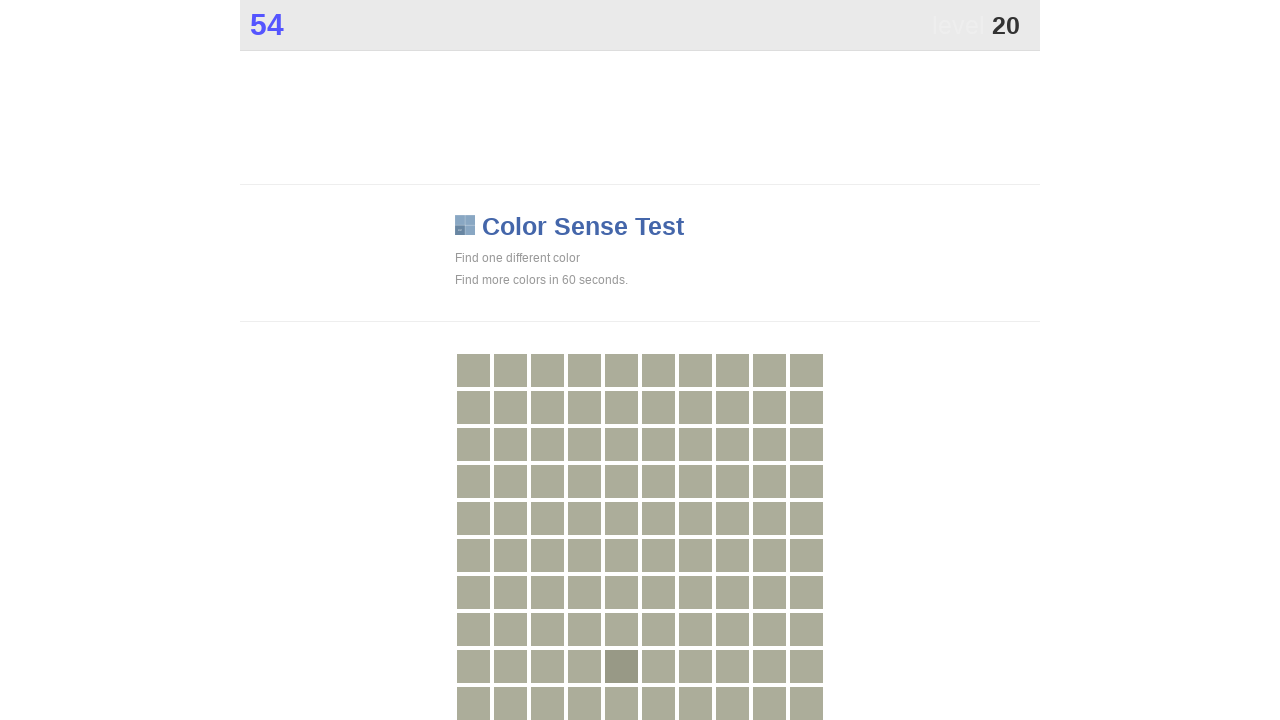

Successfully clicked button with 'main' class at (621, 666) on .main
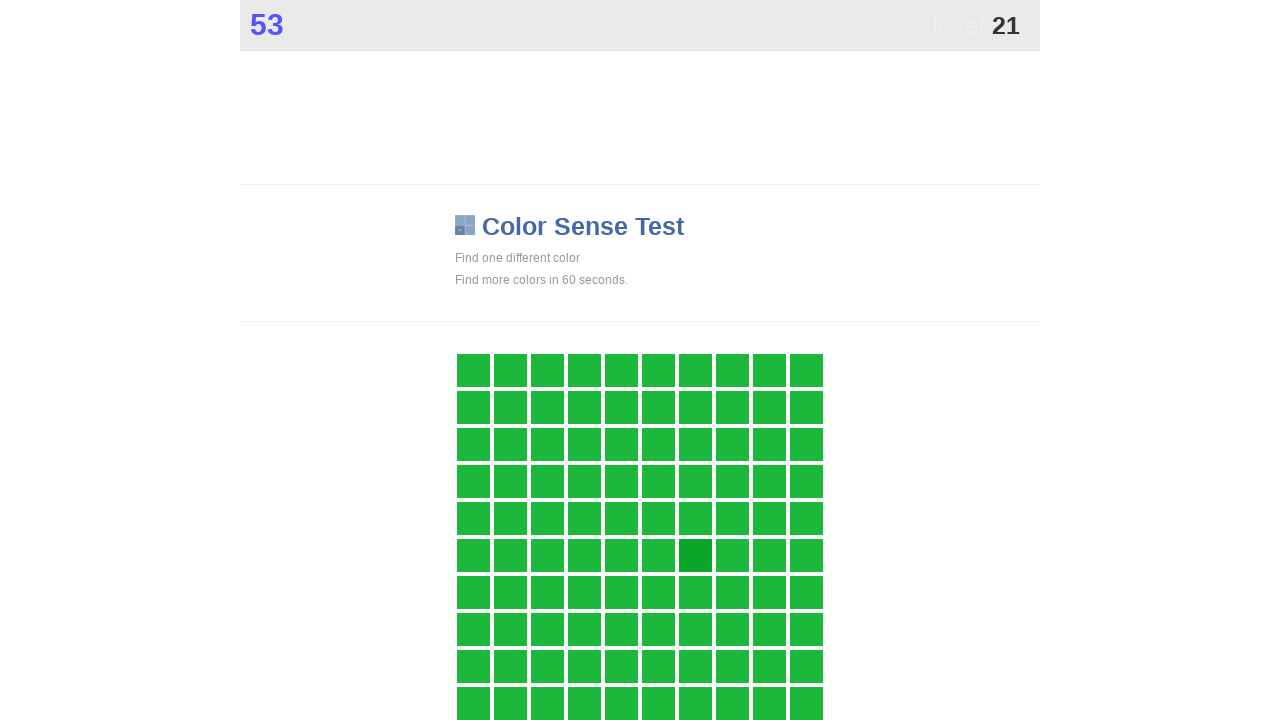

Waited 50ms before next click attempt
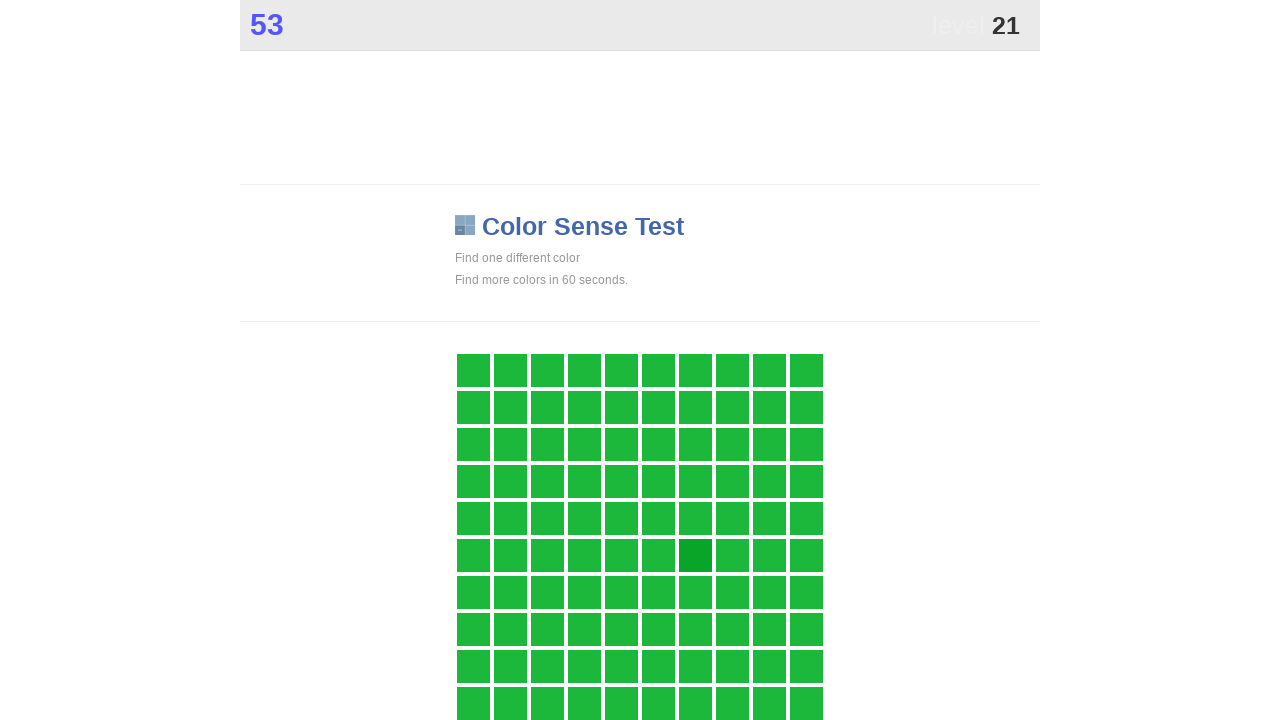

Successfully clicked button with 'main' class at (695, 555) on .main
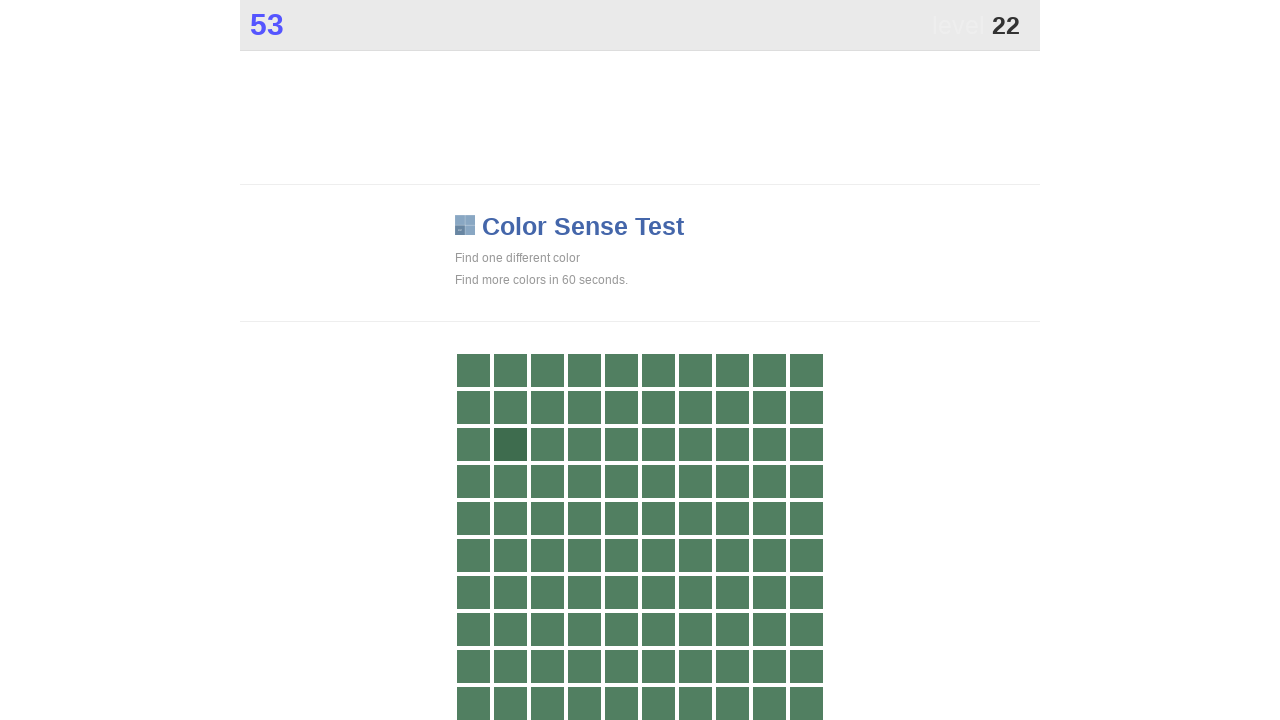

Waited 50ms before next click attempt
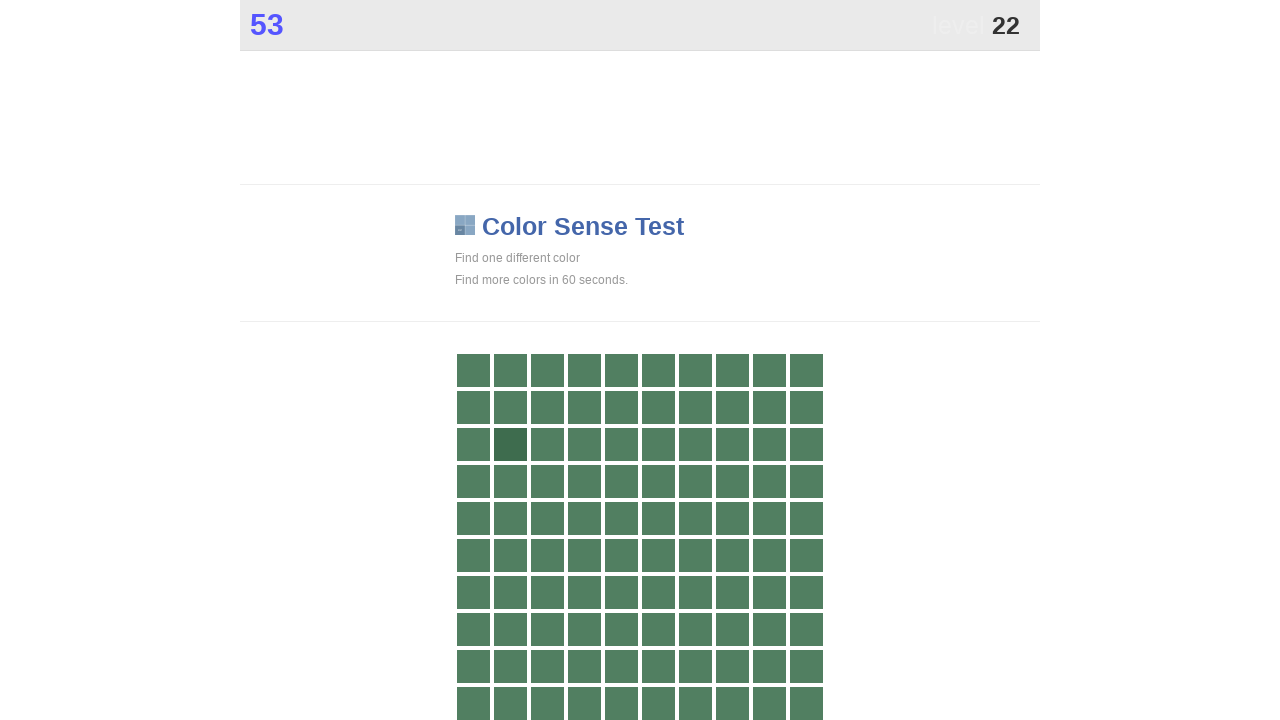

Successfully clicked button with 'main' class at (510, 444) on .main
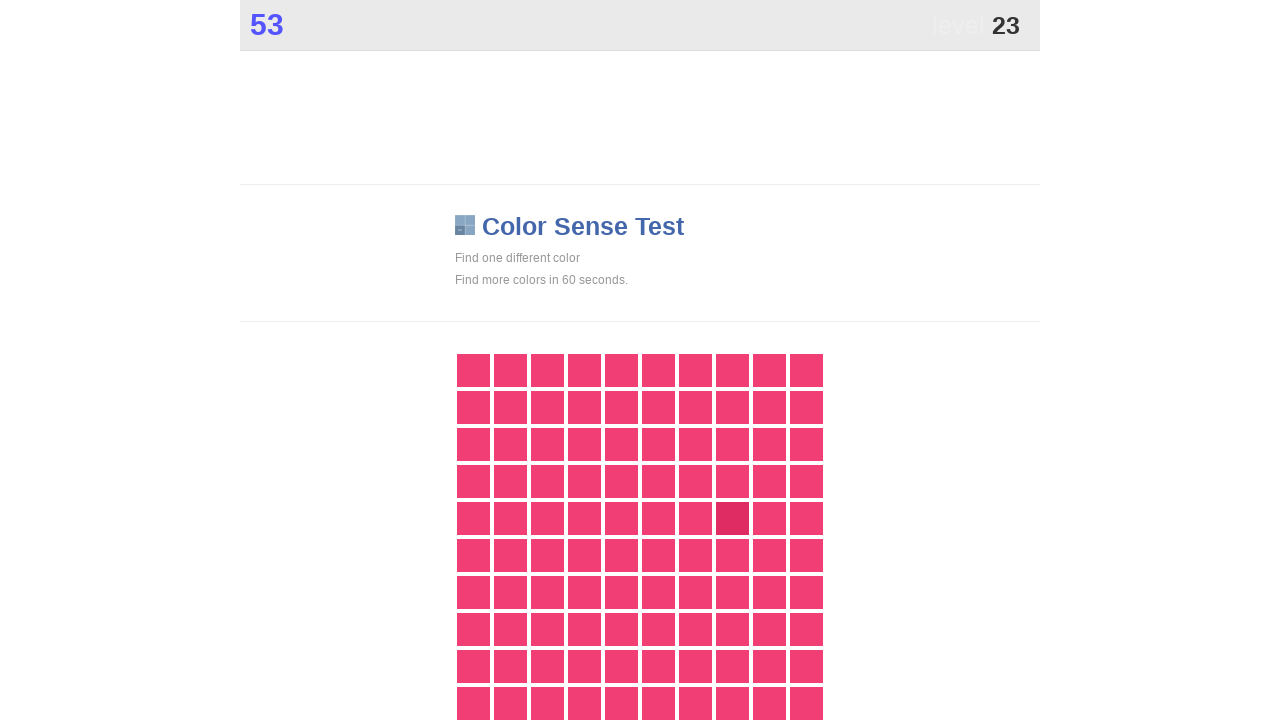

Waited 50ms before next click attempt
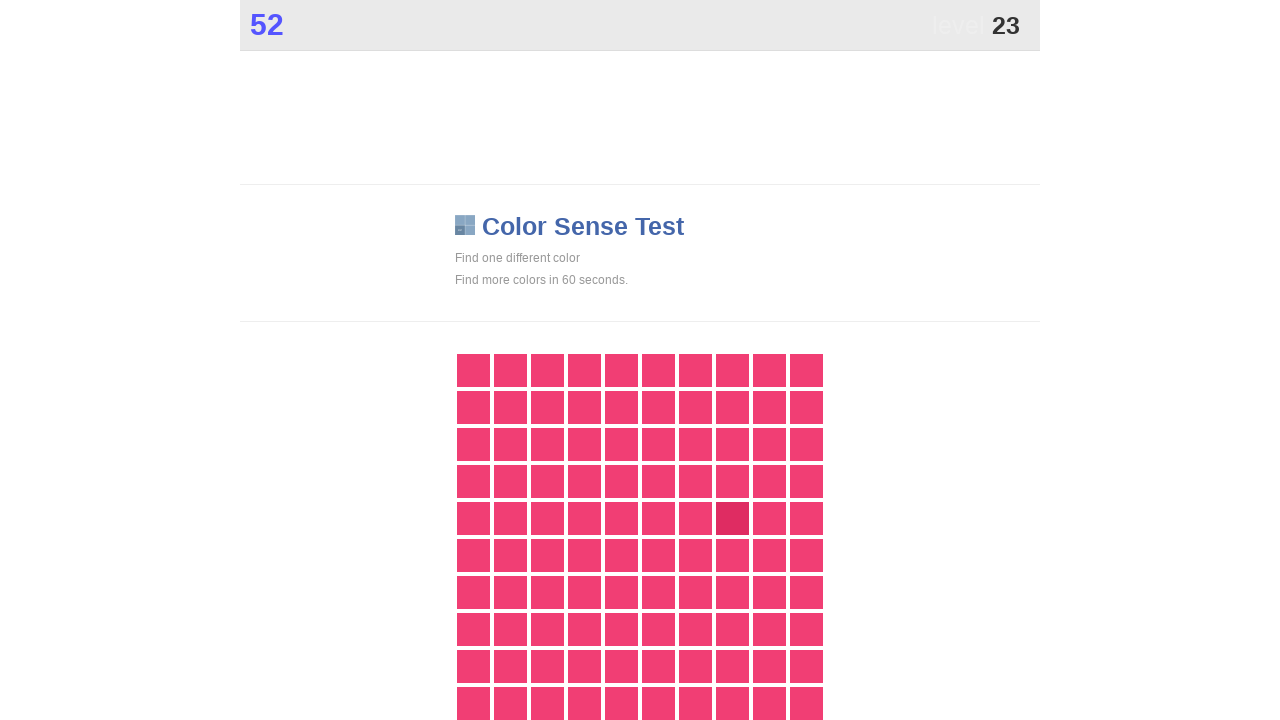

Successfully clicked button with 'main' class at (732, 518) on .main
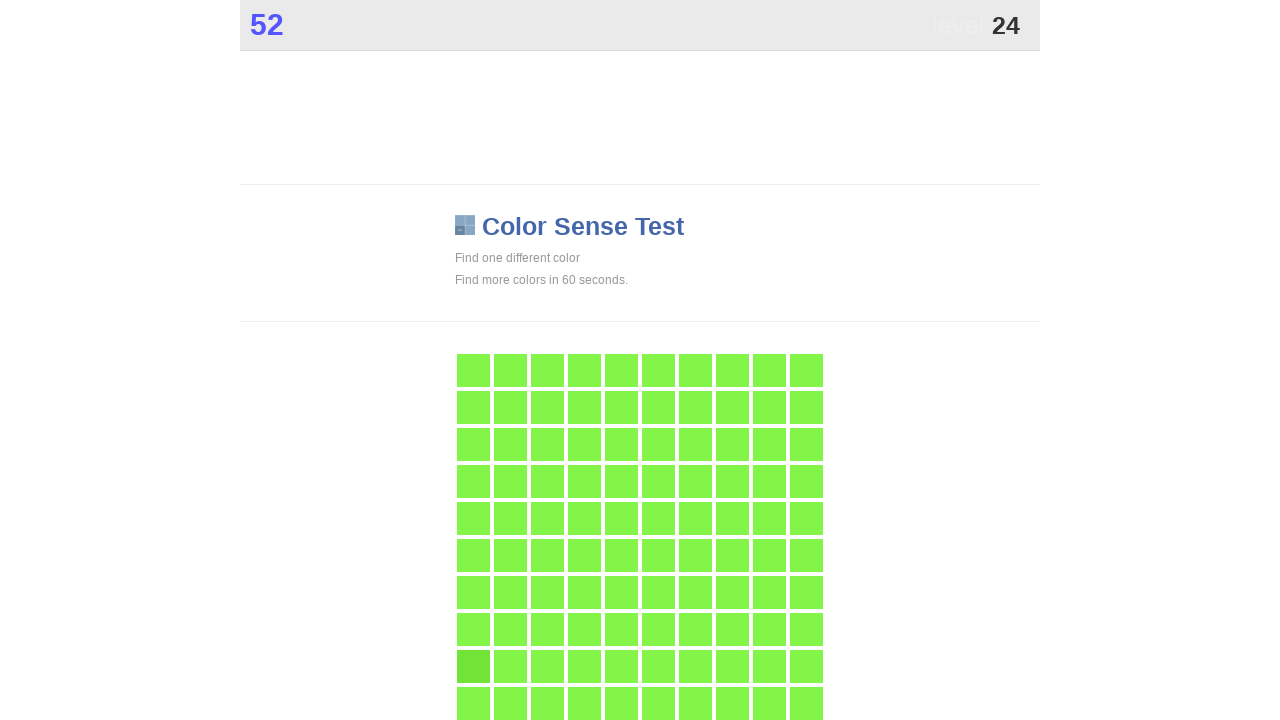

Waited 50ms before next click attempt
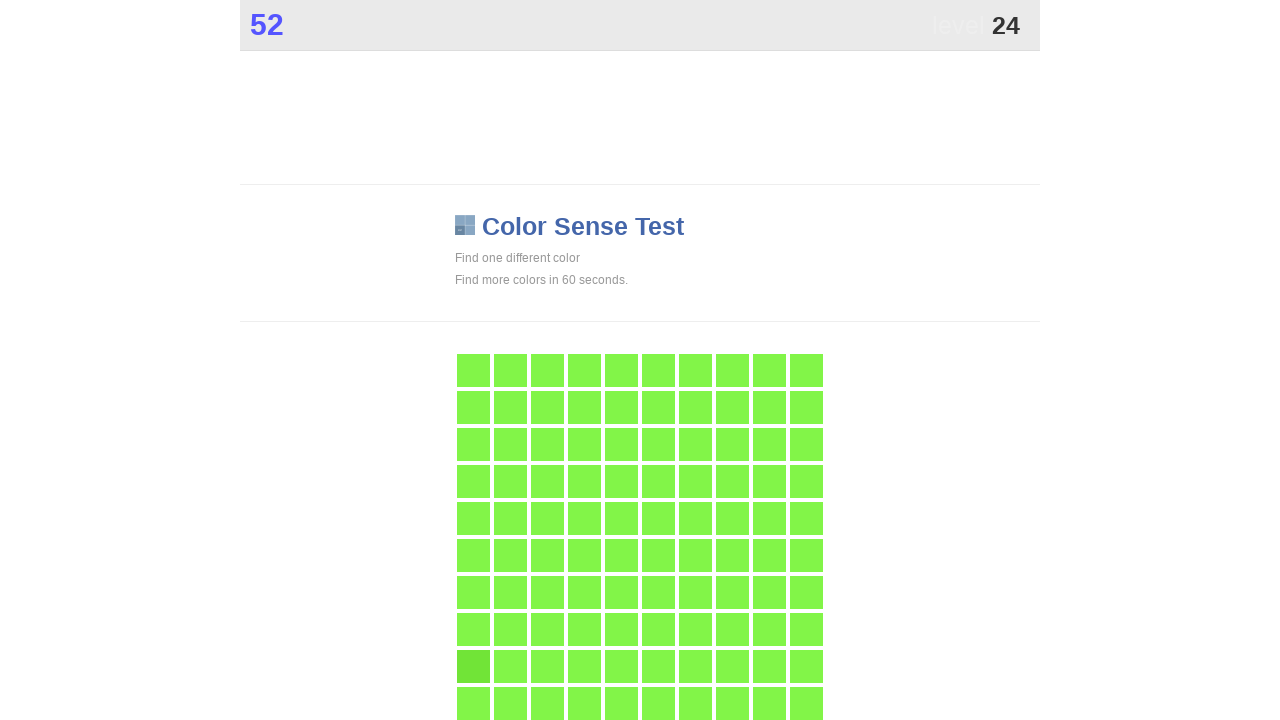

Successfully clicked button with 'main' class at (473, 666) on .main
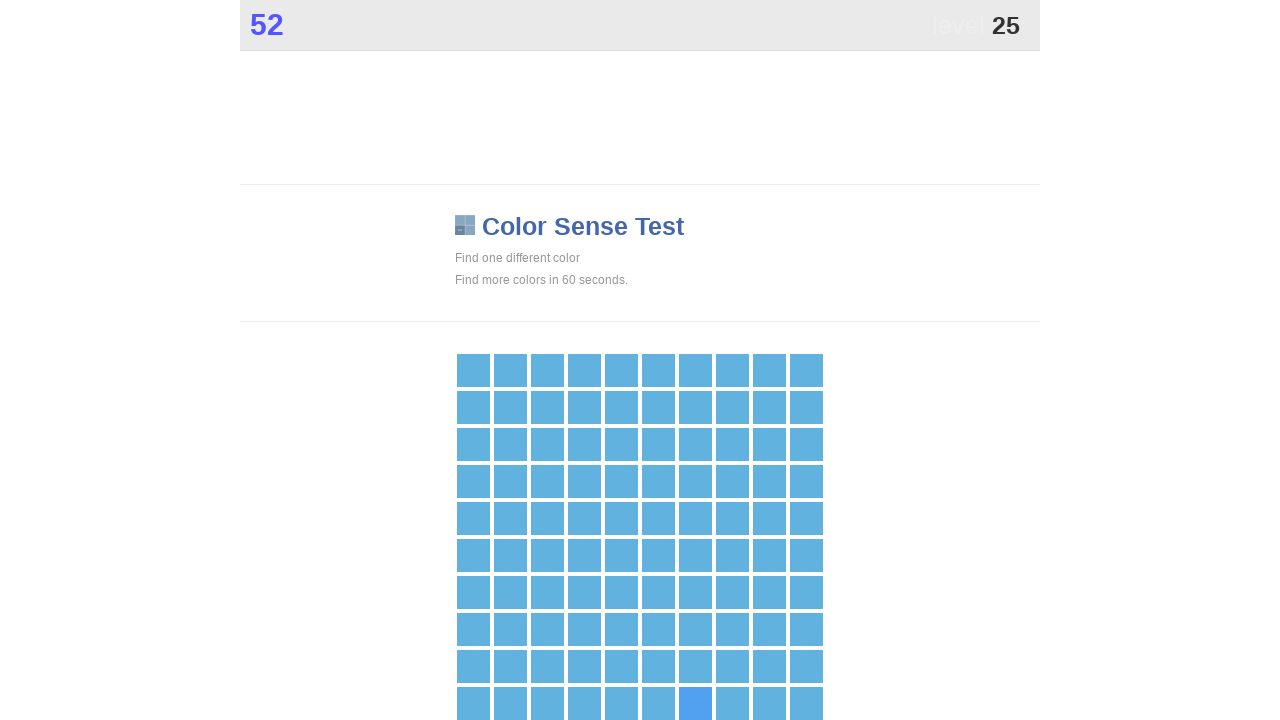

Waited 50ms before next click attempt
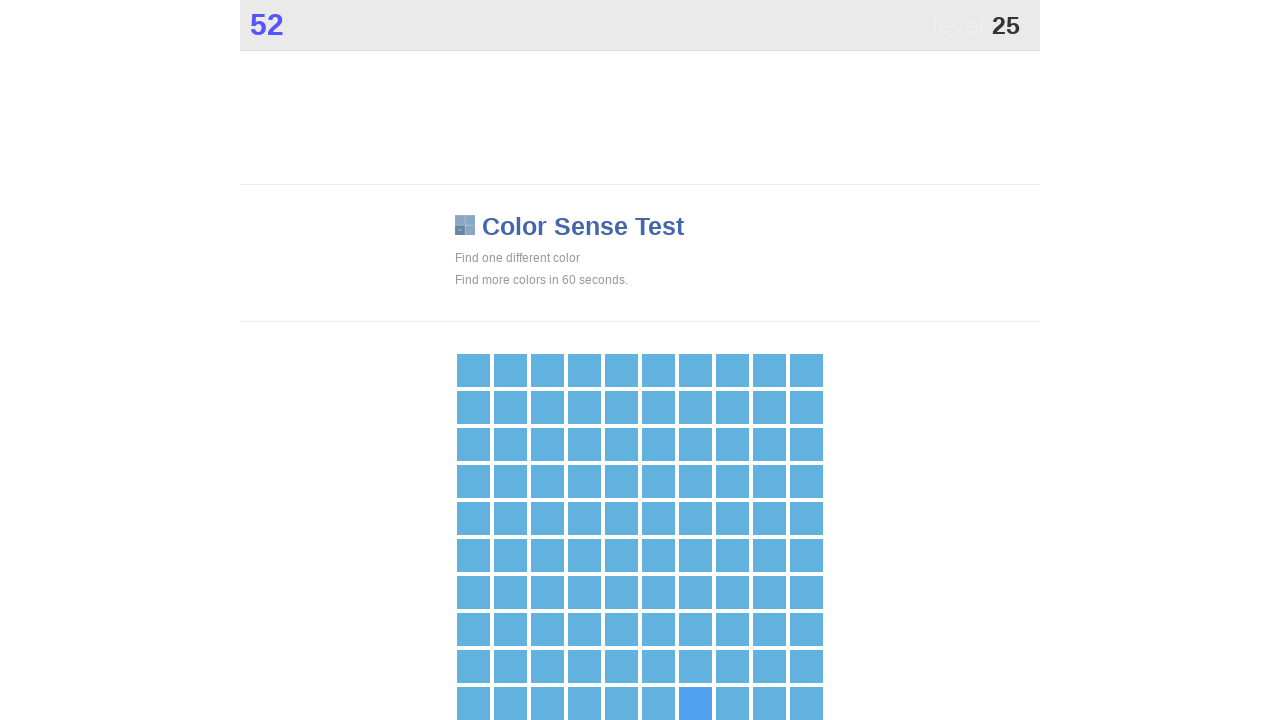

Successfully clicked button with 'main' class at (695, 703) on .main
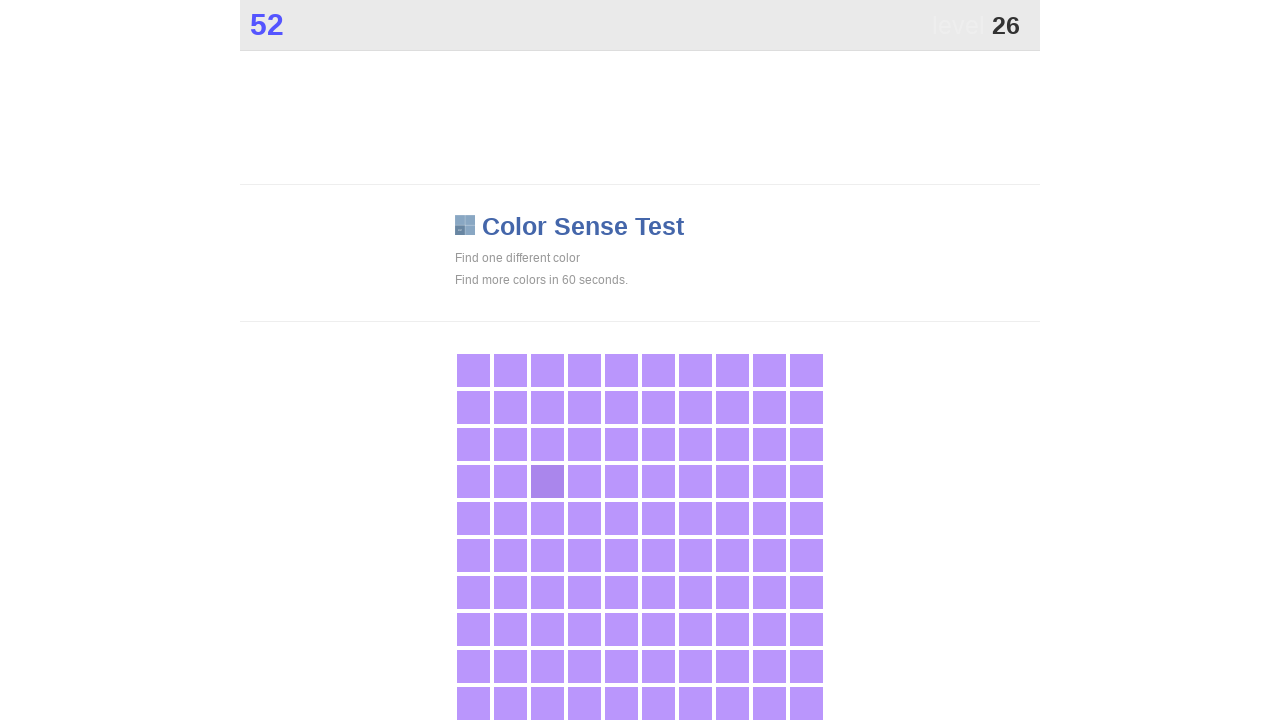

Waited 50ms before next click attempt
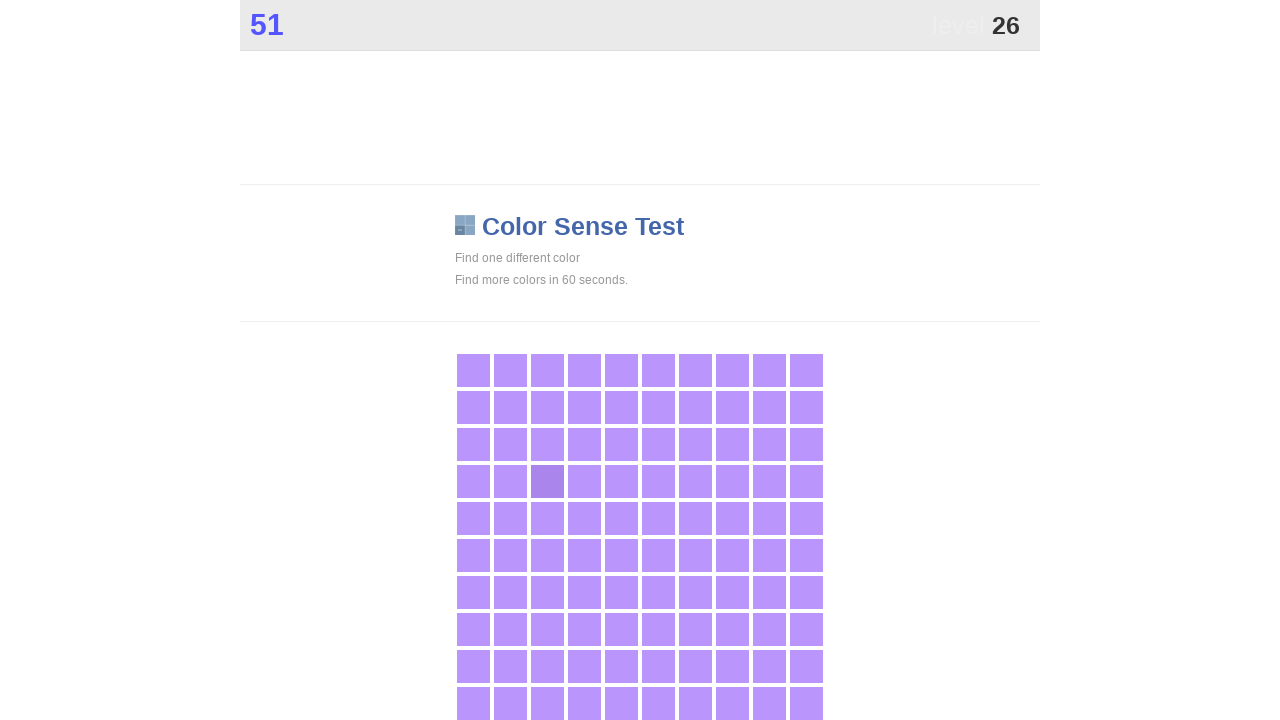

Successfully clicked button with 'main' class at (547, 481) on .main
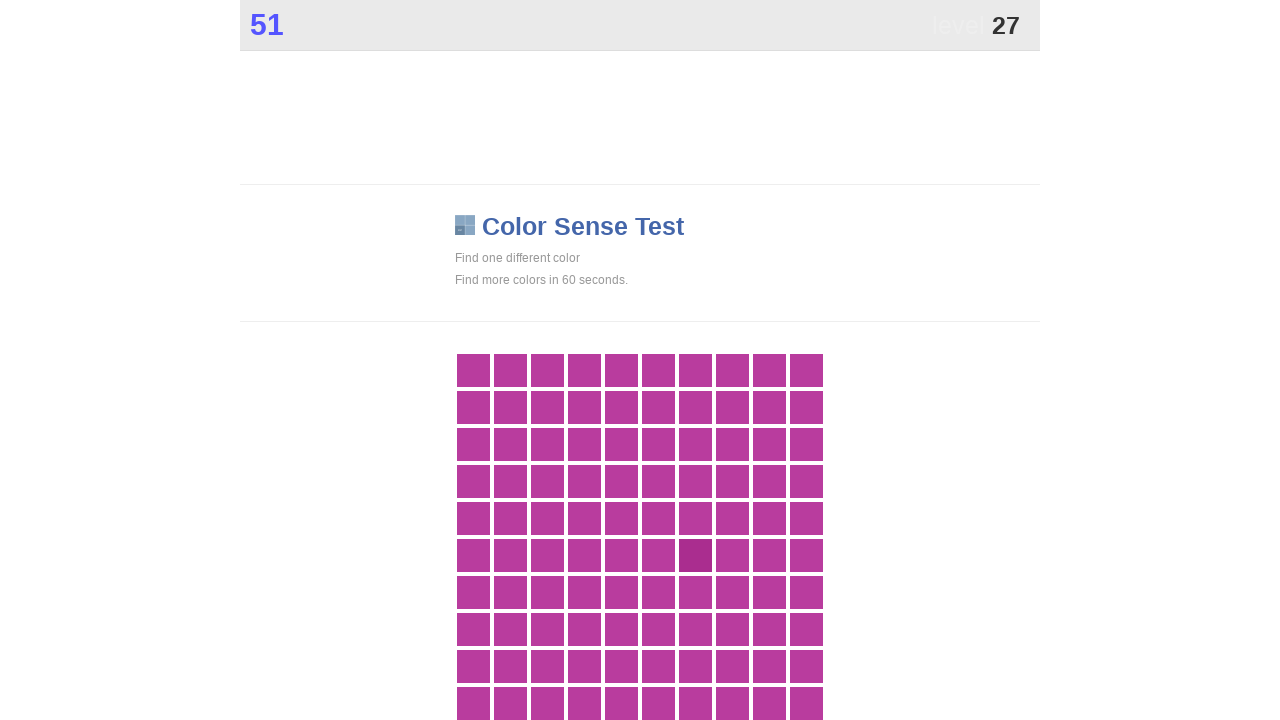

Waited 50ms before next click attempt
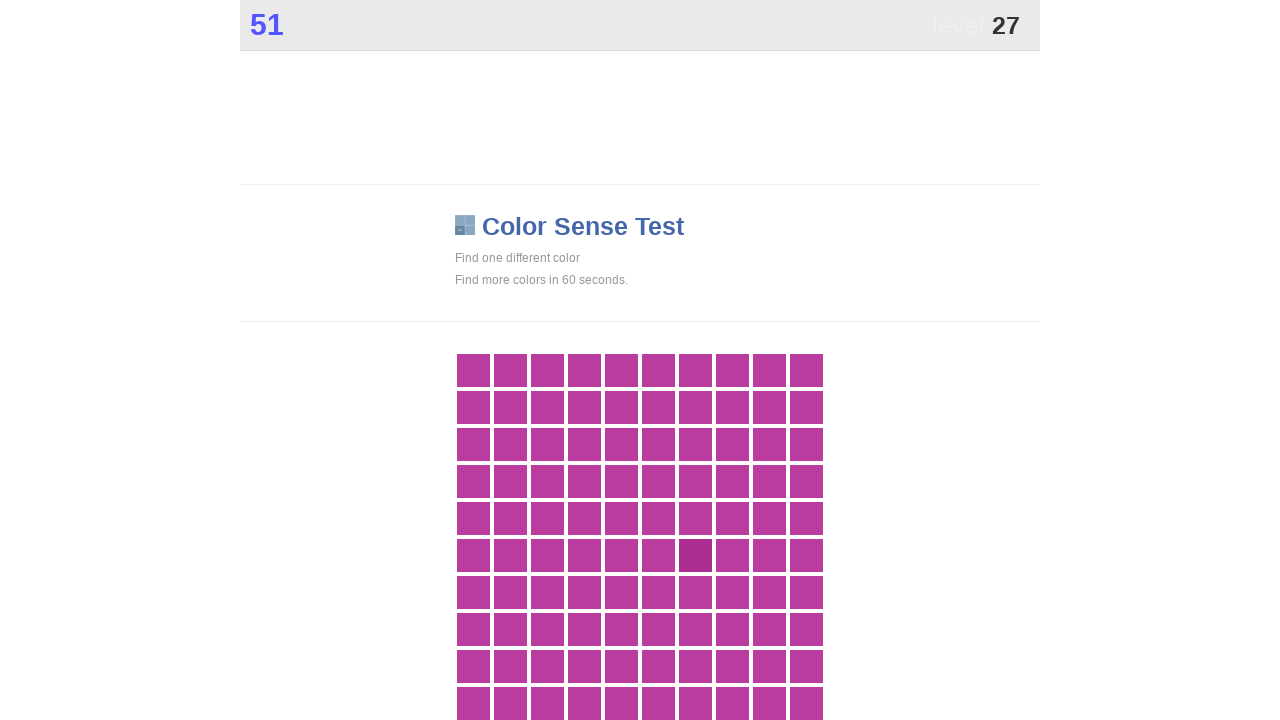

Successfully clicked button with 'main' class at (695, 555) on .main
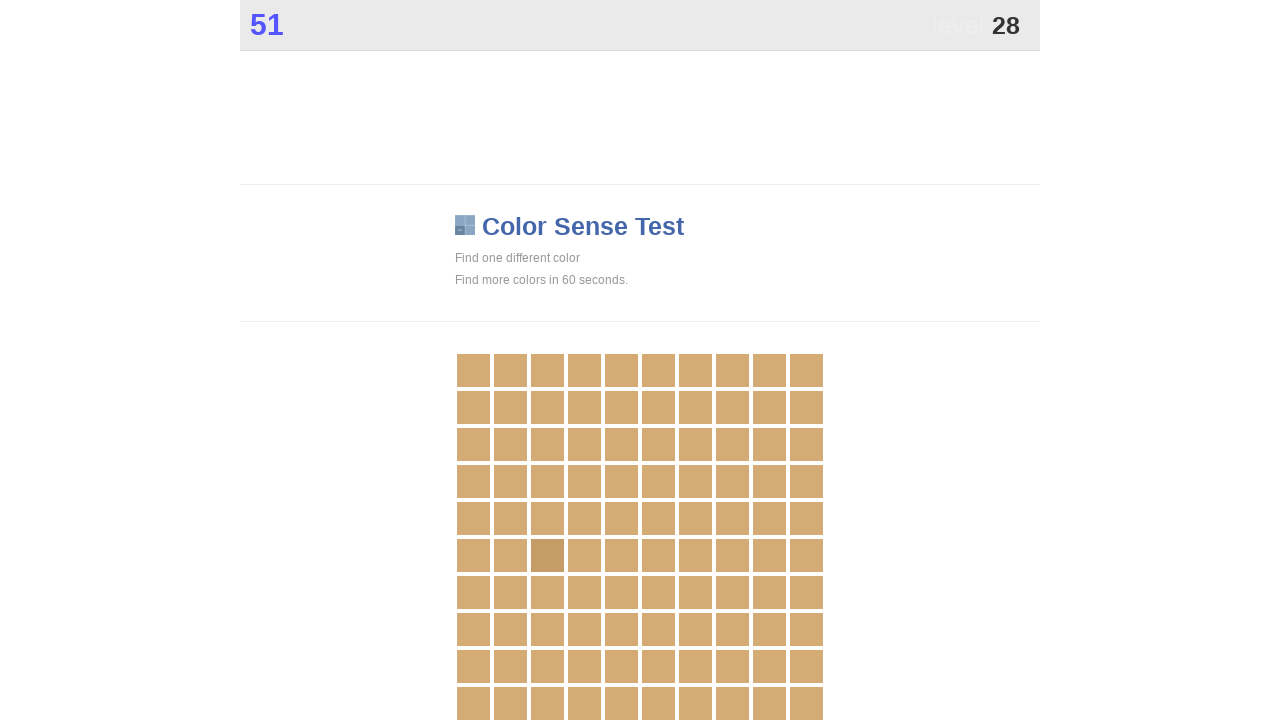

Waited 50ms before next click attempt
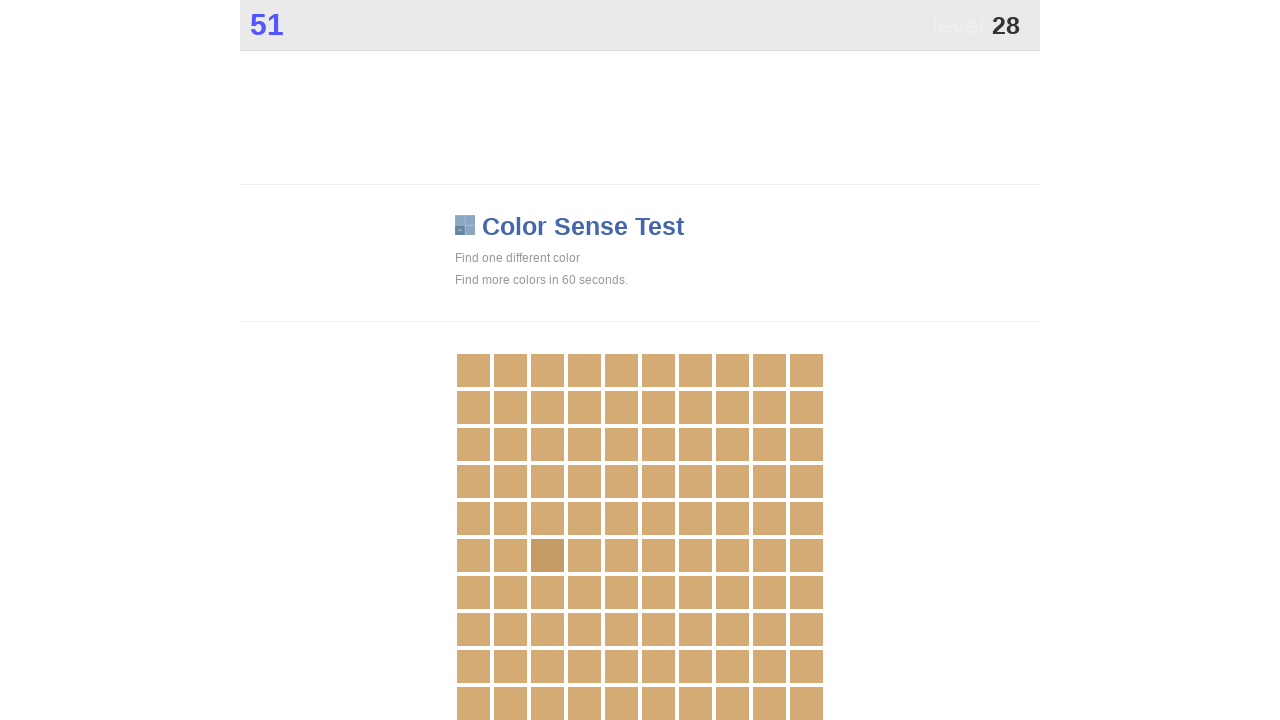

Successfully clicked button with 'main' class at (547, 555) on .main
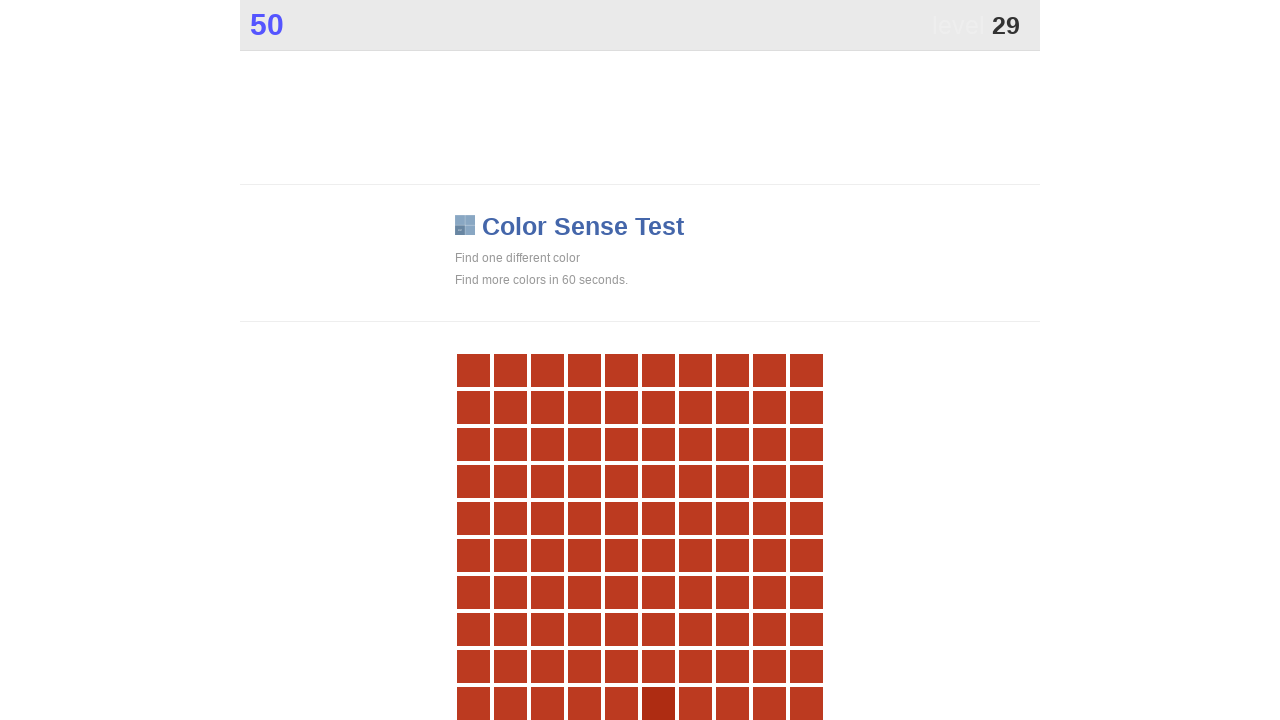

Waited 50ms before next click attempt
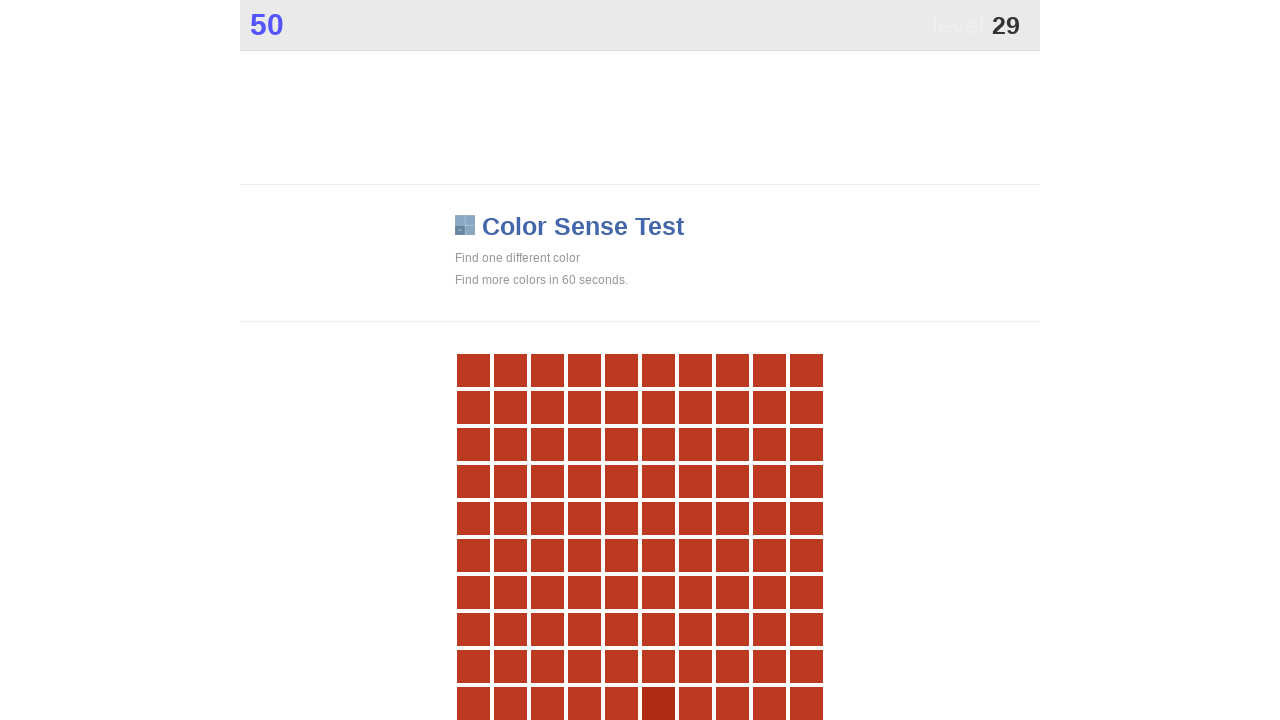

Successfully clicked button with 'main' class at (658, 703) on .main
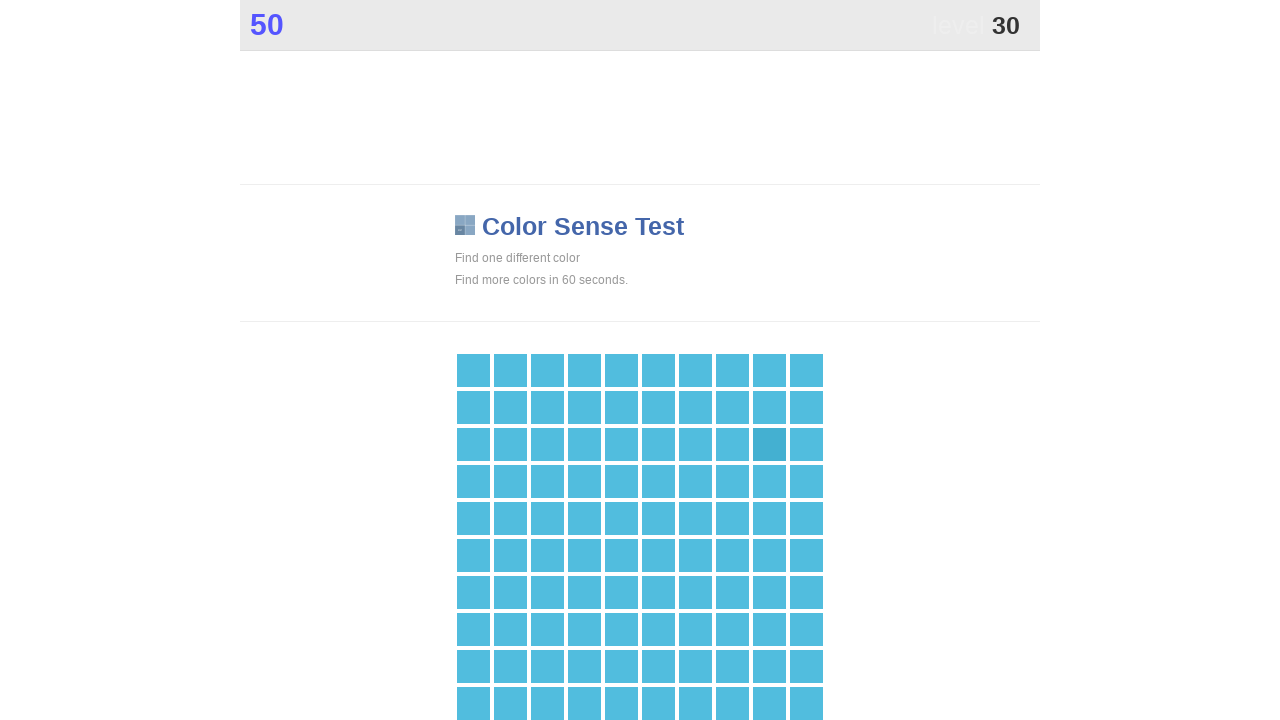

Waited 50ms before next click attempt
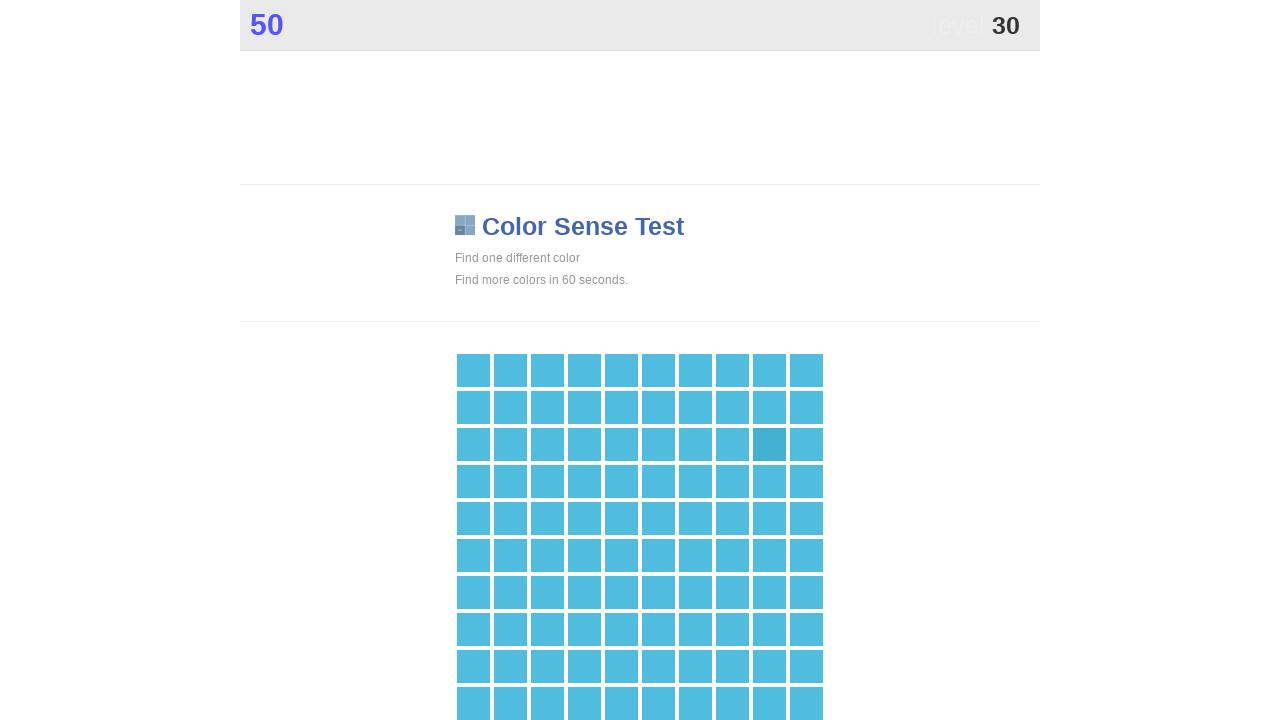

Successfully clicked button with 'main' class at (769, 444) on .main
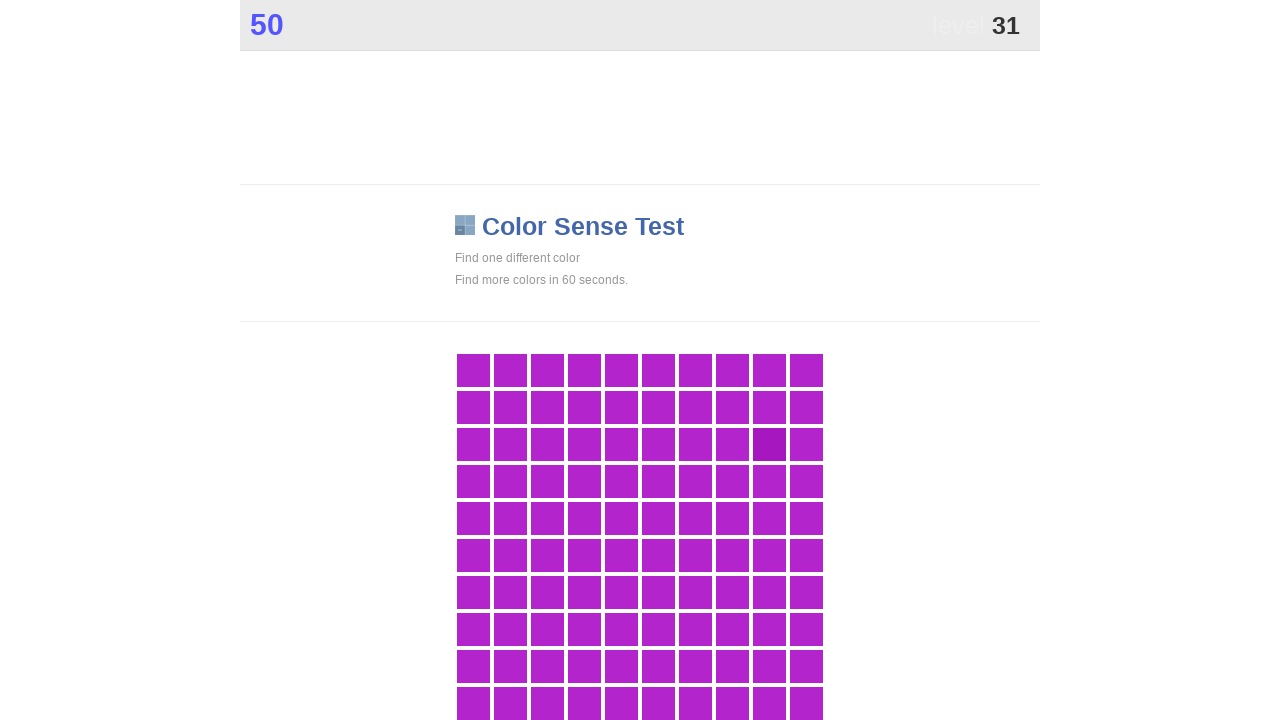

Waited 50ms before next click attempt
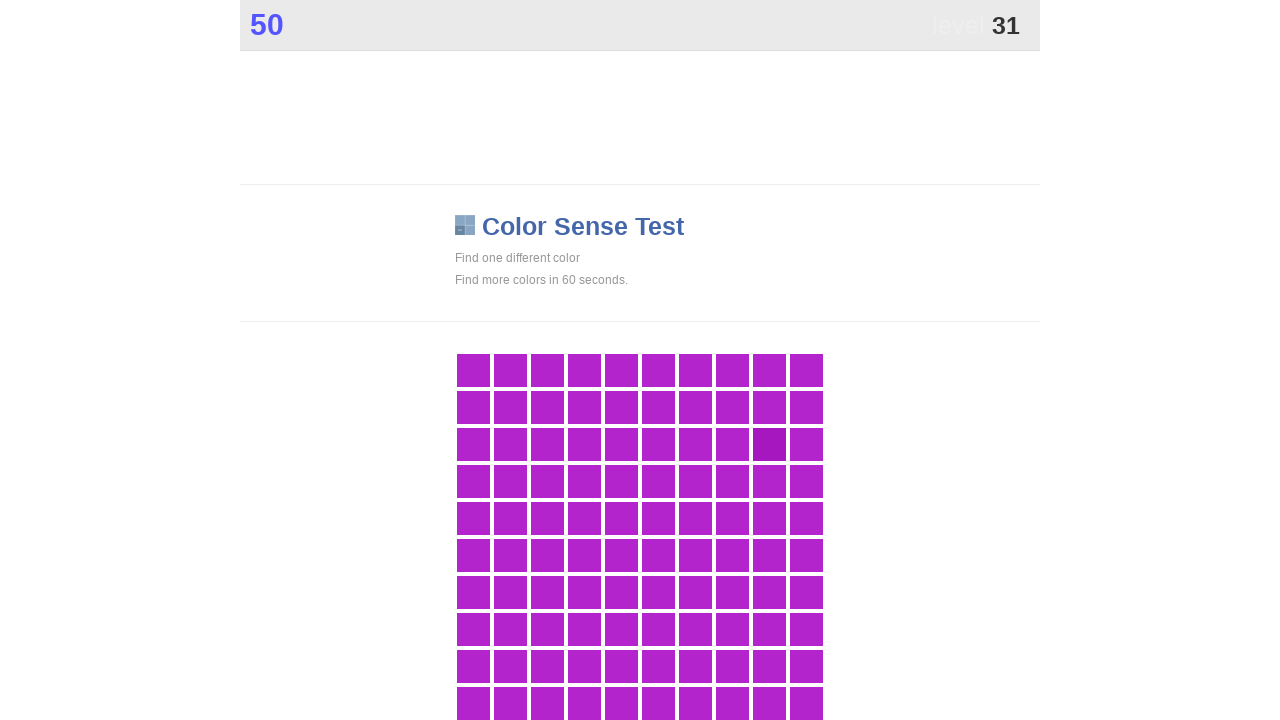

Successfully clicked button with 'main' class at (769, 444) on .main
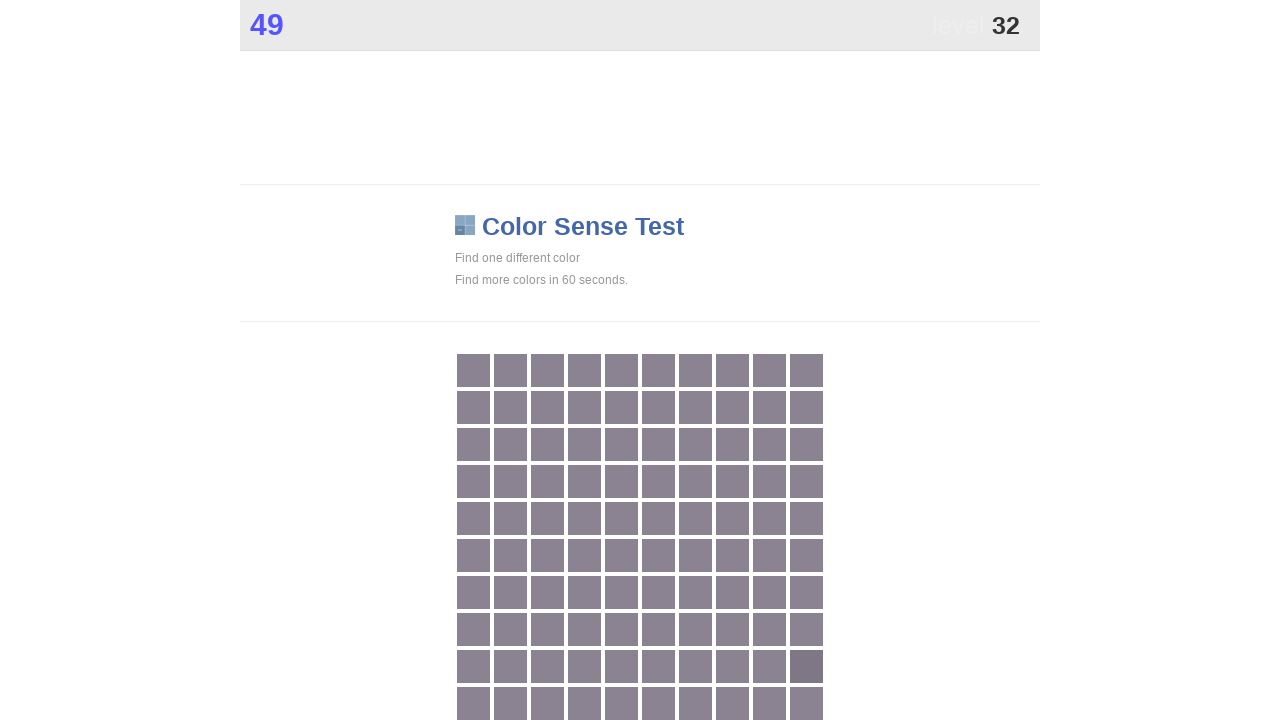

Waited 50ms before next click attempt
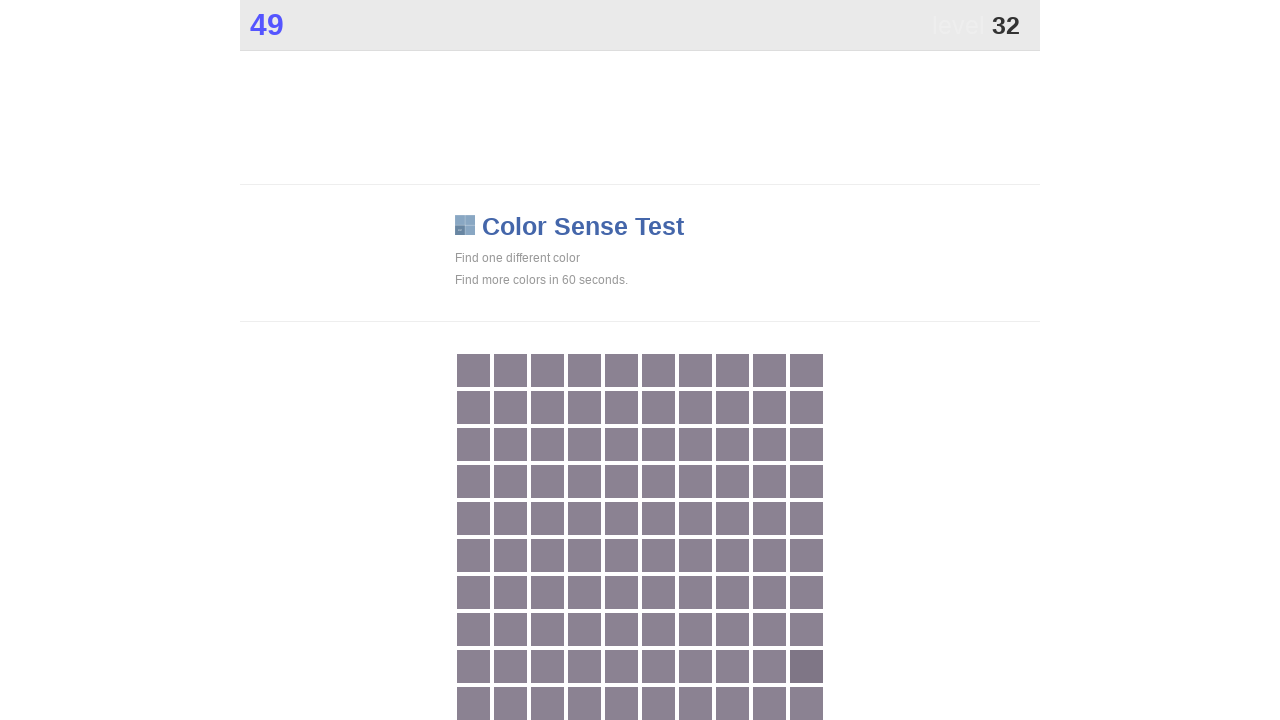

Successfully clicked button with 'main' class at (806, 666) on .main
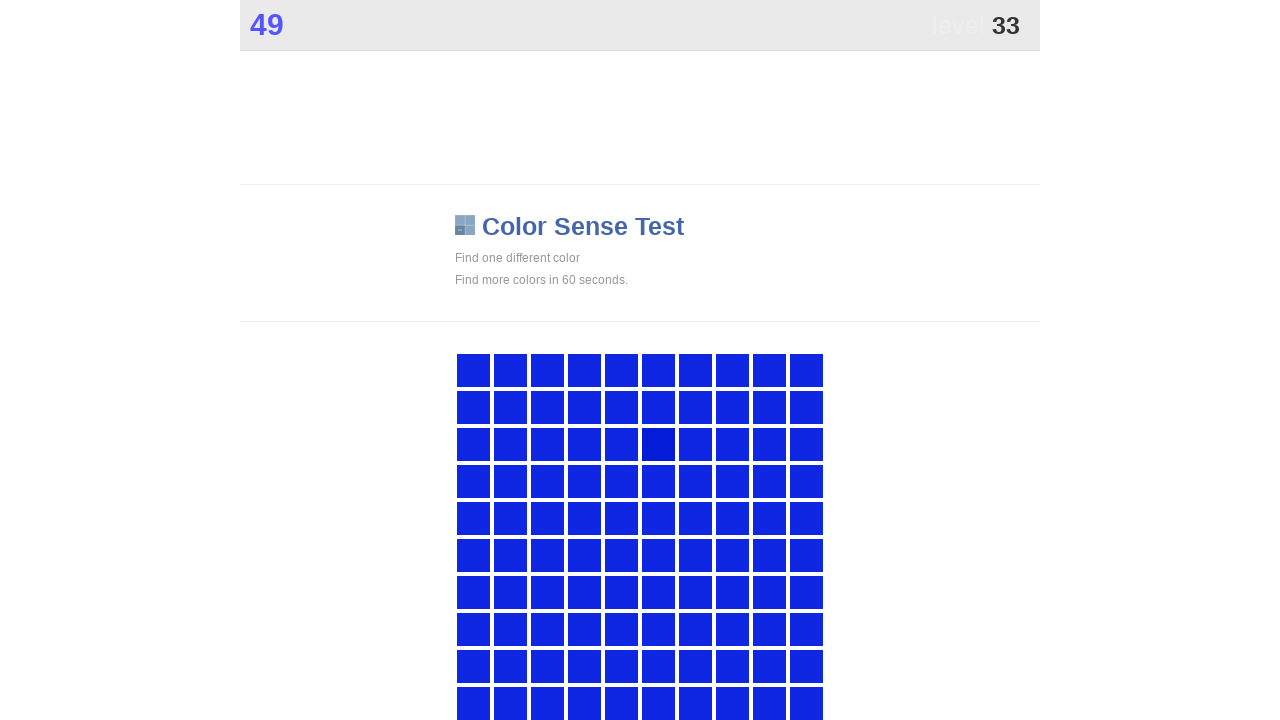

Waited 50ms before next click attempt
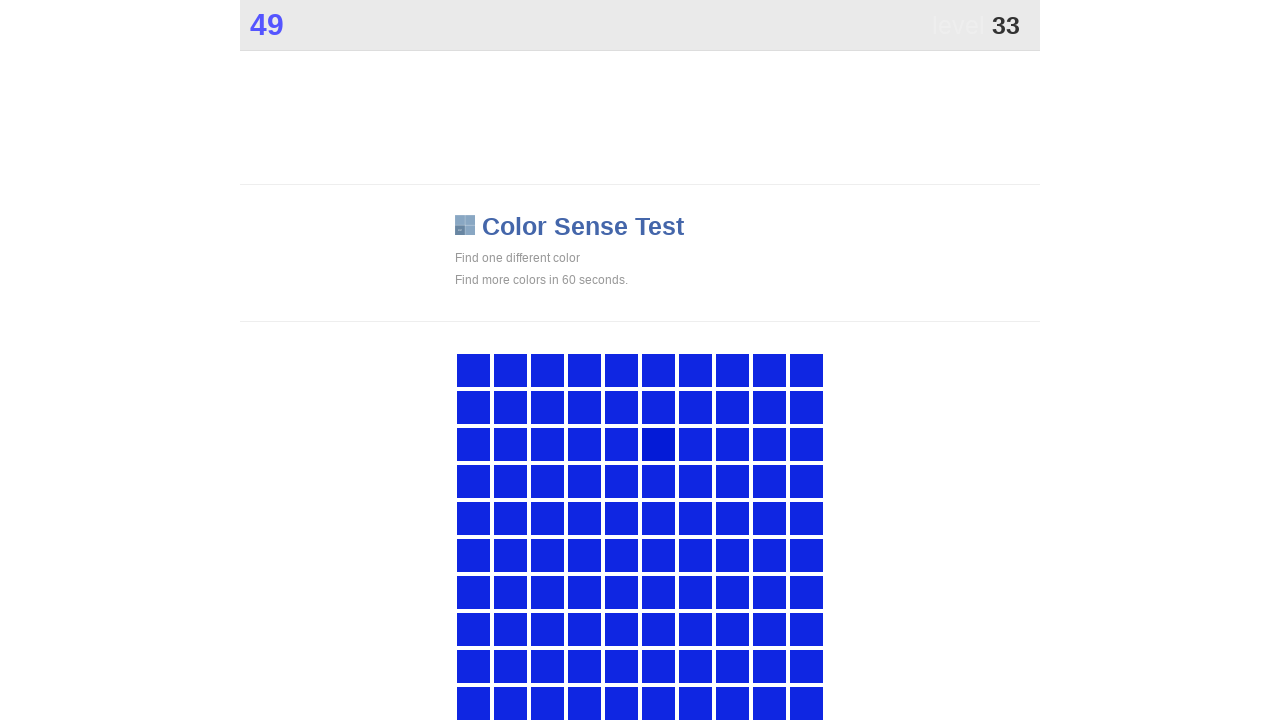

Successfully clicked button with 'main' class at (658, 444) on .main
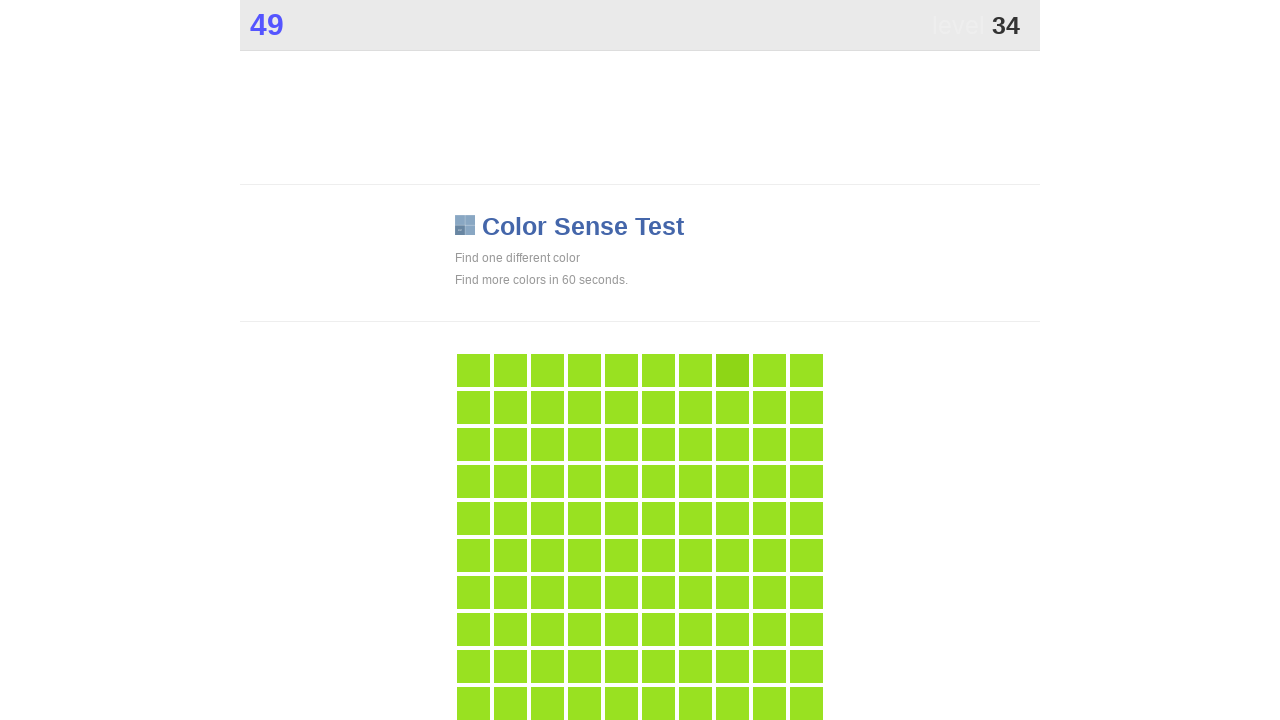

Waited 50ms before next click attempt
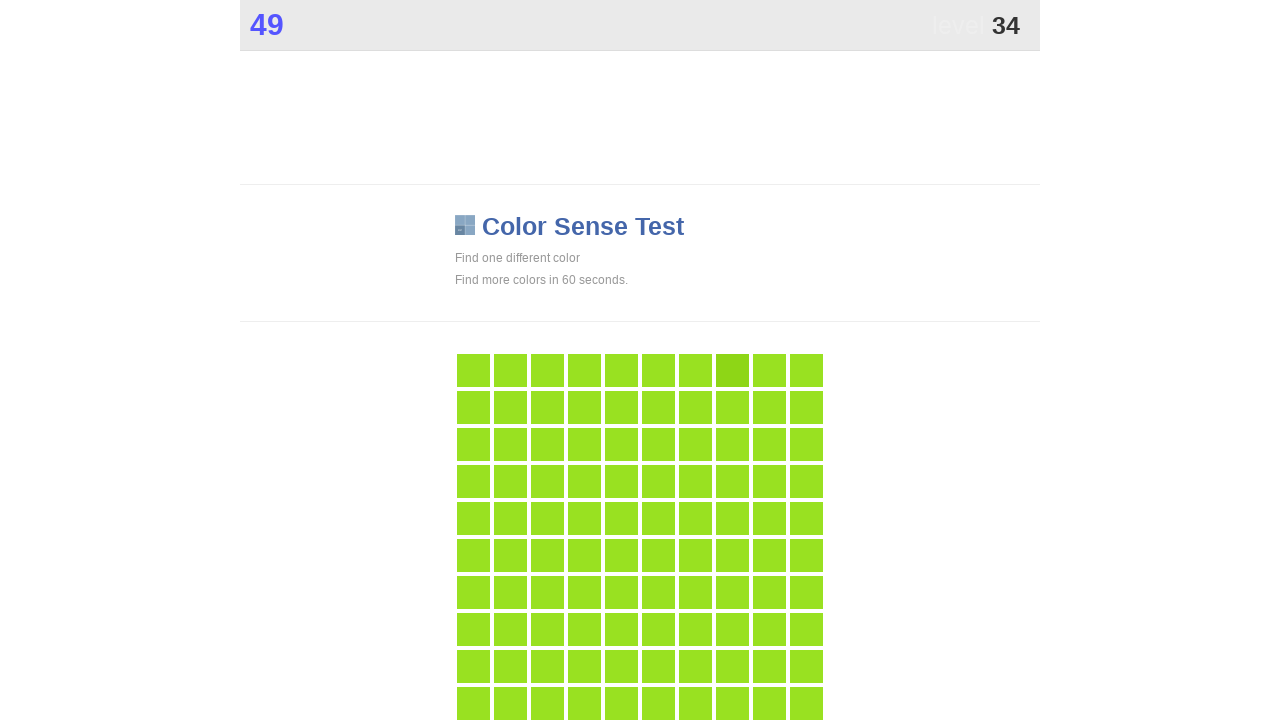

Successfully clicked button with 'main' class at (732, 370) on .main
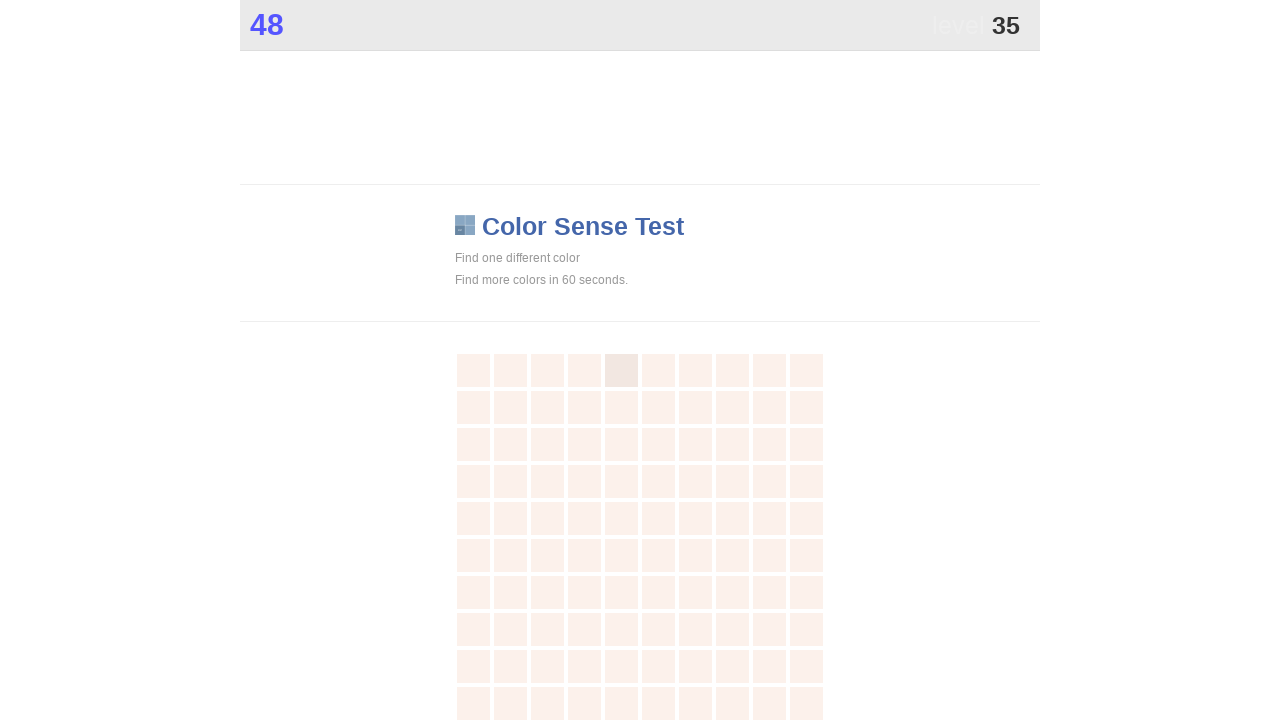

Waited 50ms before next click attempt
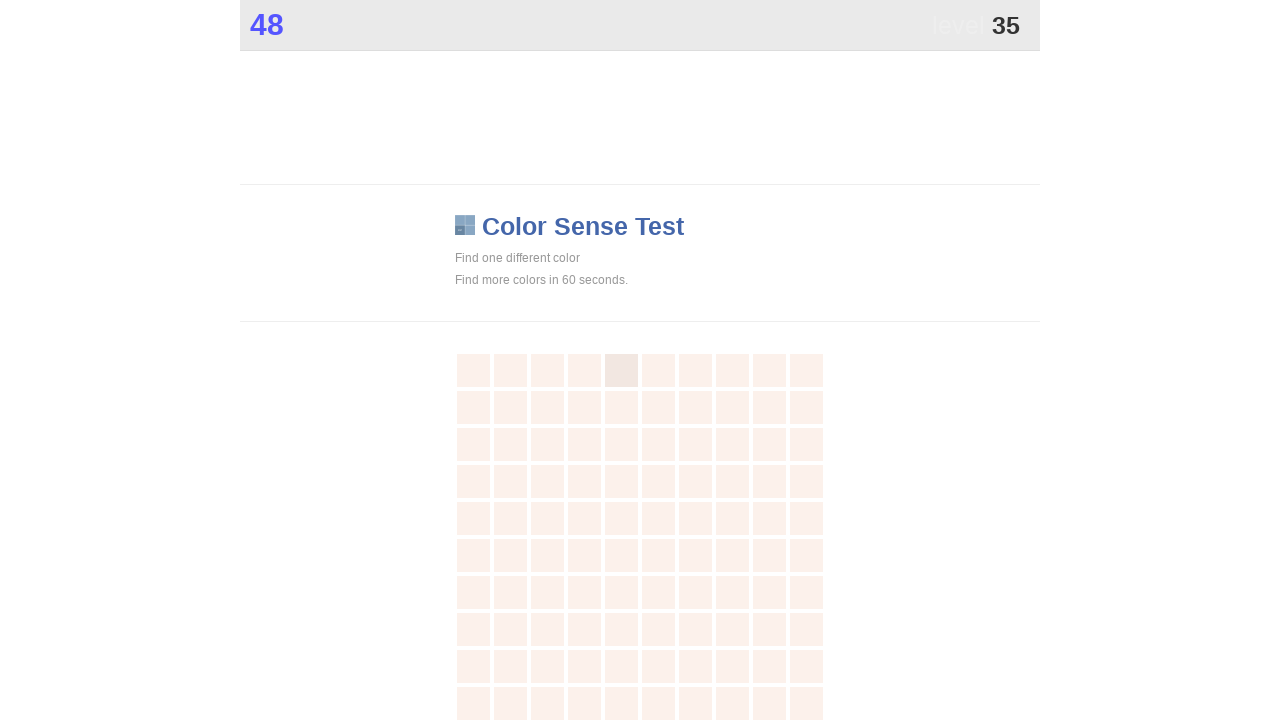

Successfully clicked button with 'main' class at (621, 370) on .main
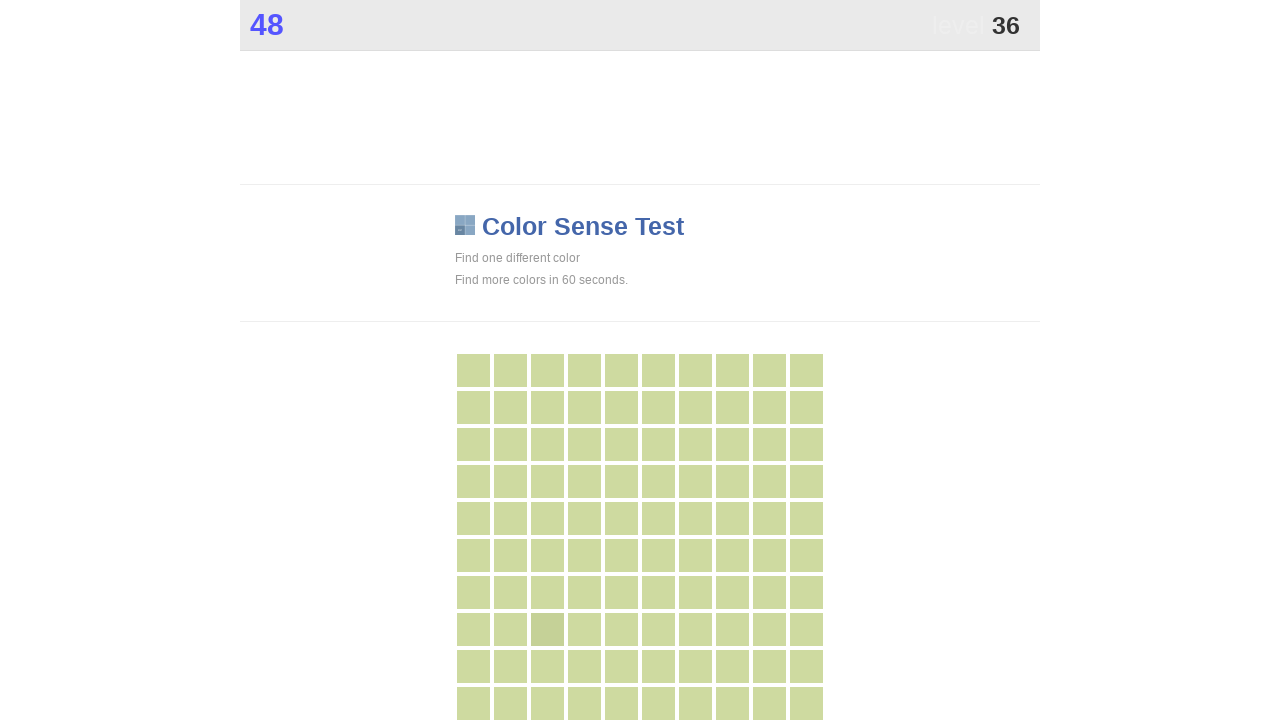

Waited 50ms before next click attempt
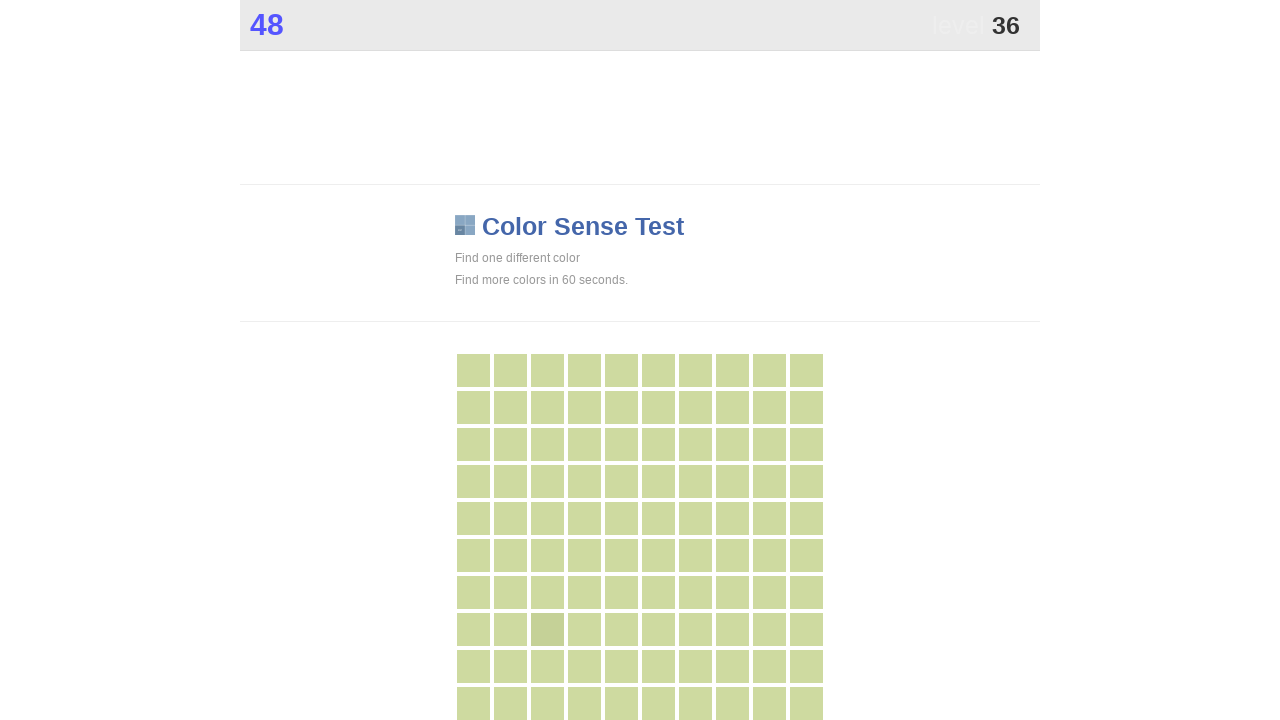

Successfully clicked button with 'main' class at (547, 629) on .main
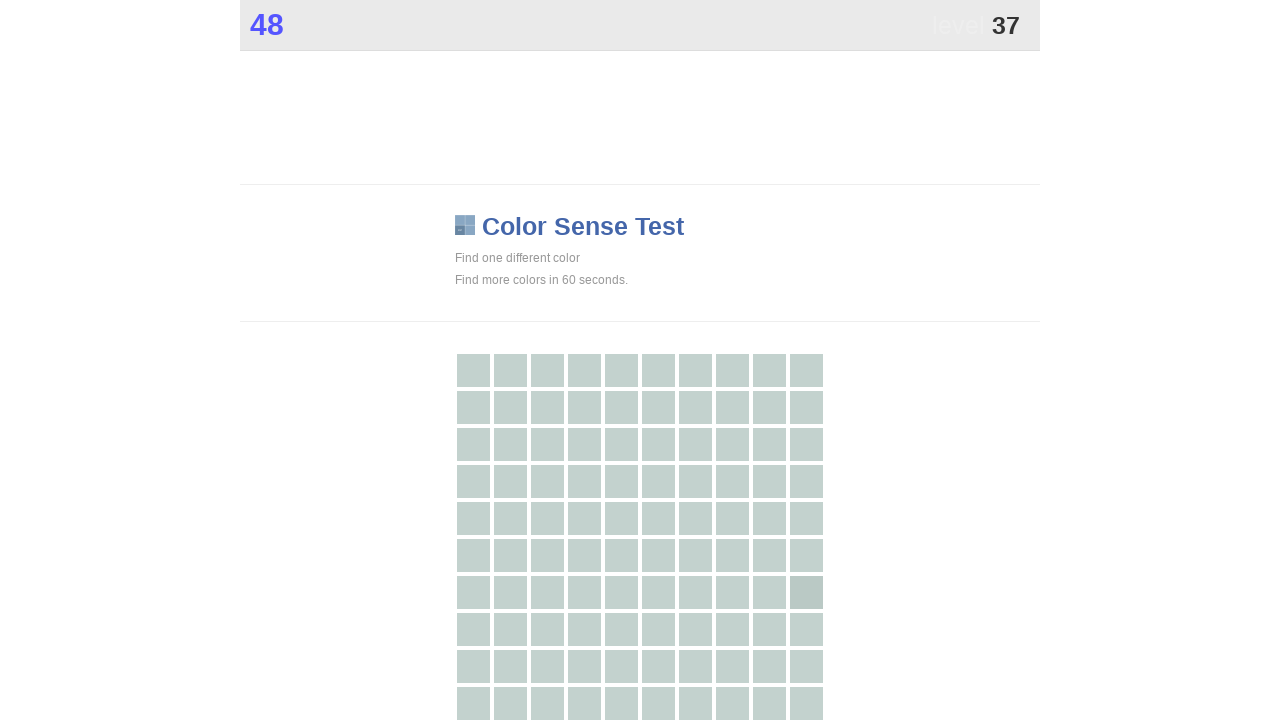

Waited 50ms before next click attempt
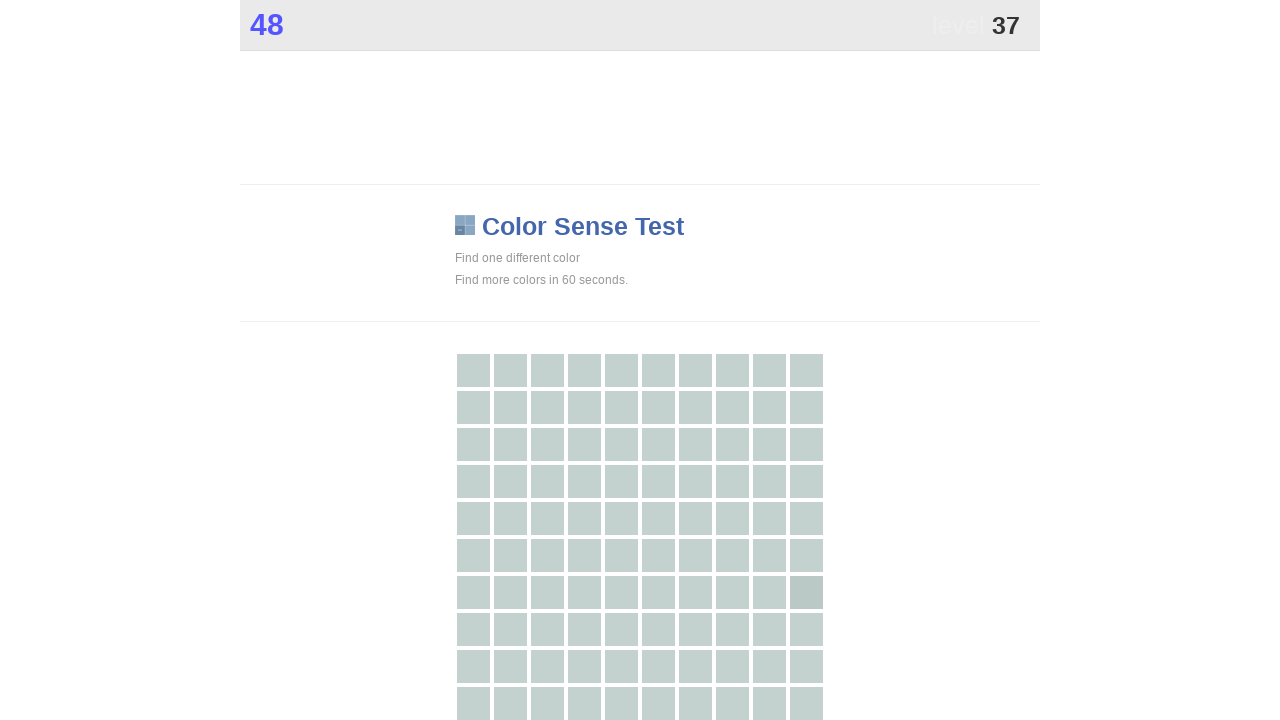

Successfully clicked button with 'main' class at (806, 592) on .main
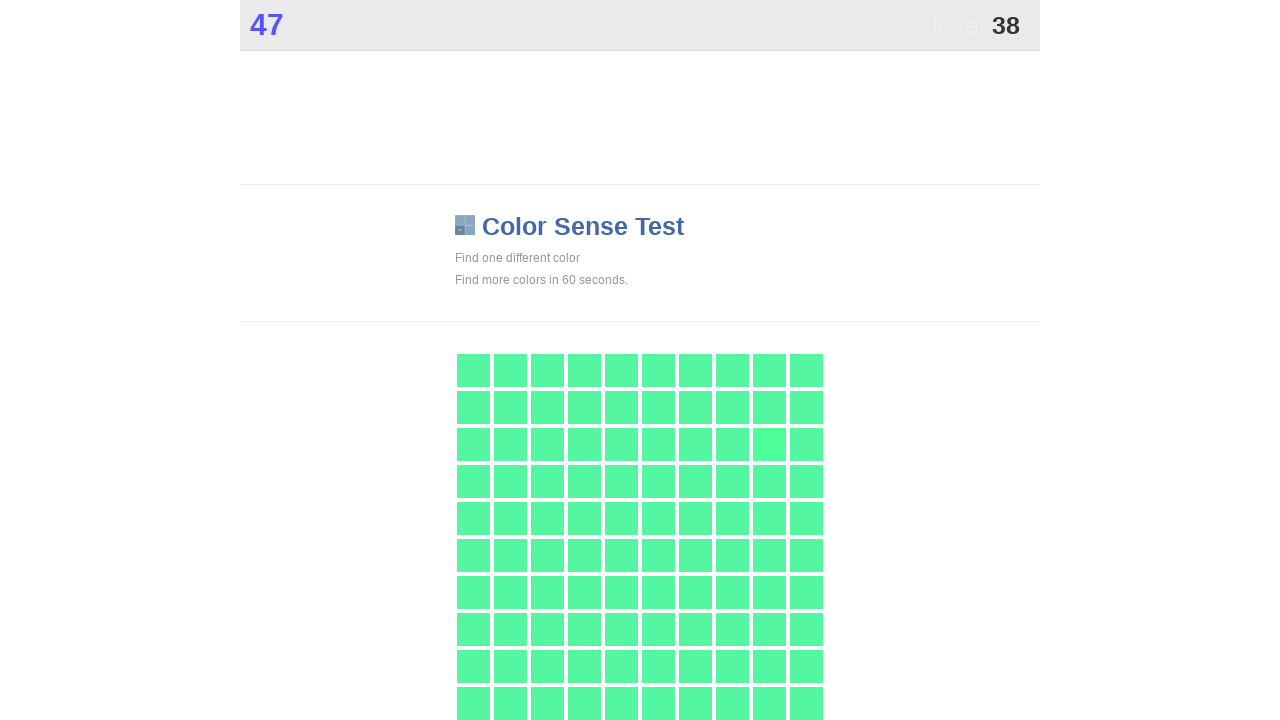

Waited 50ms before next click attempt
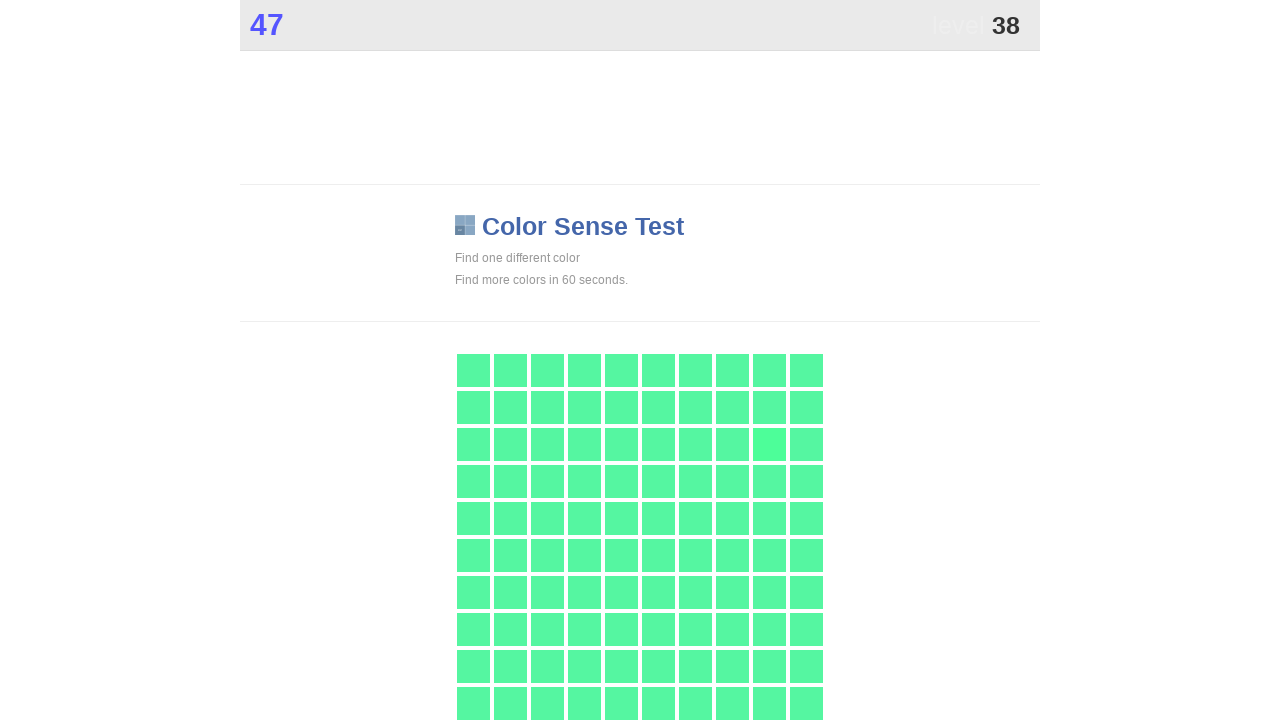

Successfully clicked button with 'main' class at (769, 444) on .main
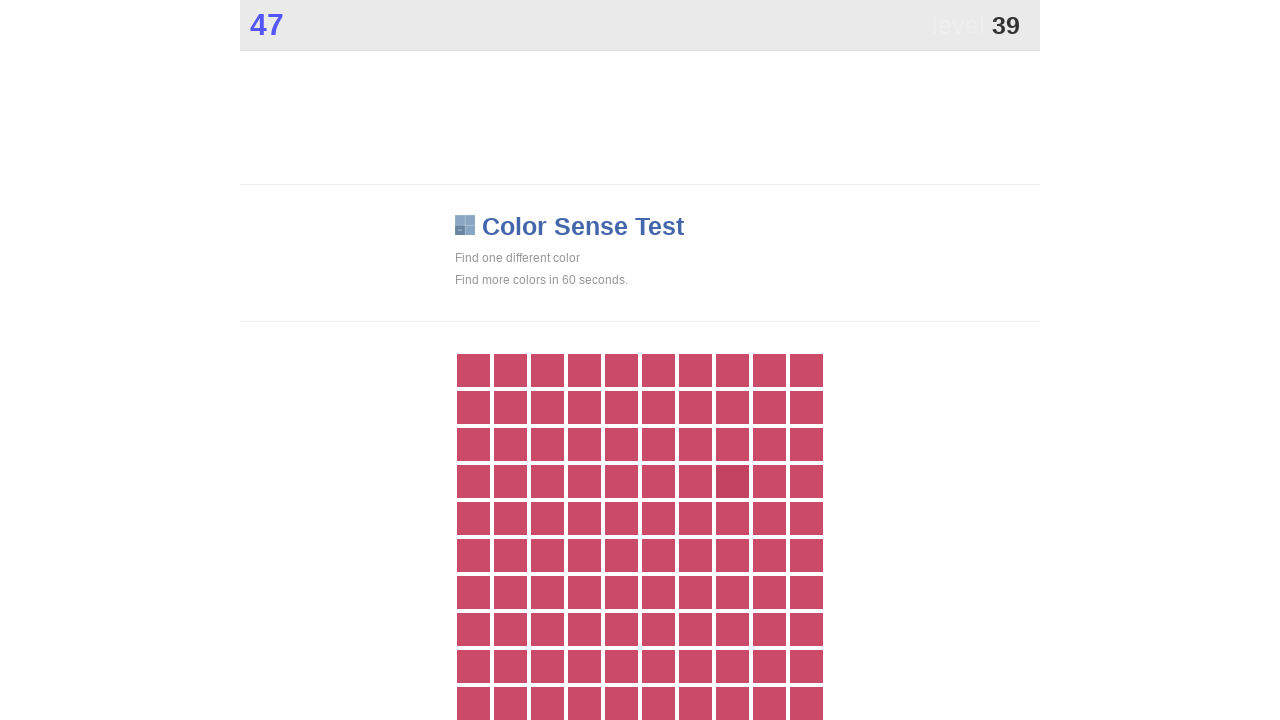

Waited 50ms before next click attempt
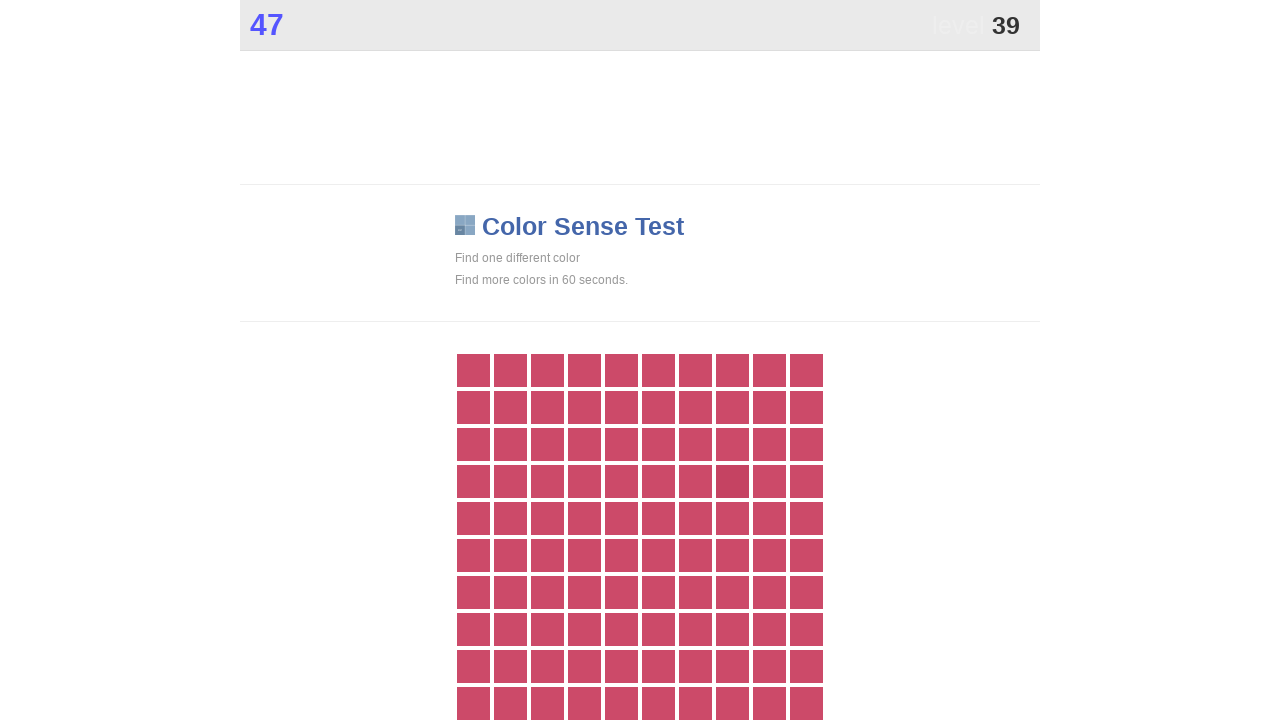

Successfully clicked button with 'main' class at (732, 481) on .main
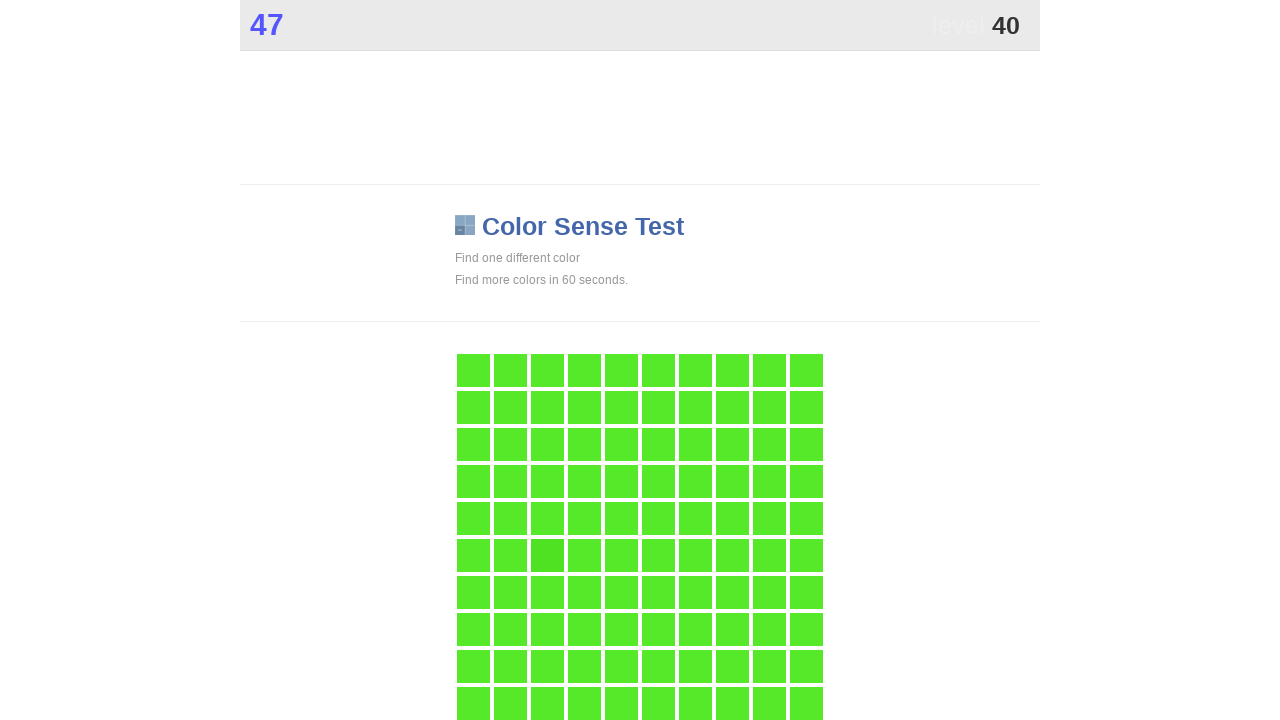

Waited 50ms before next click attempt
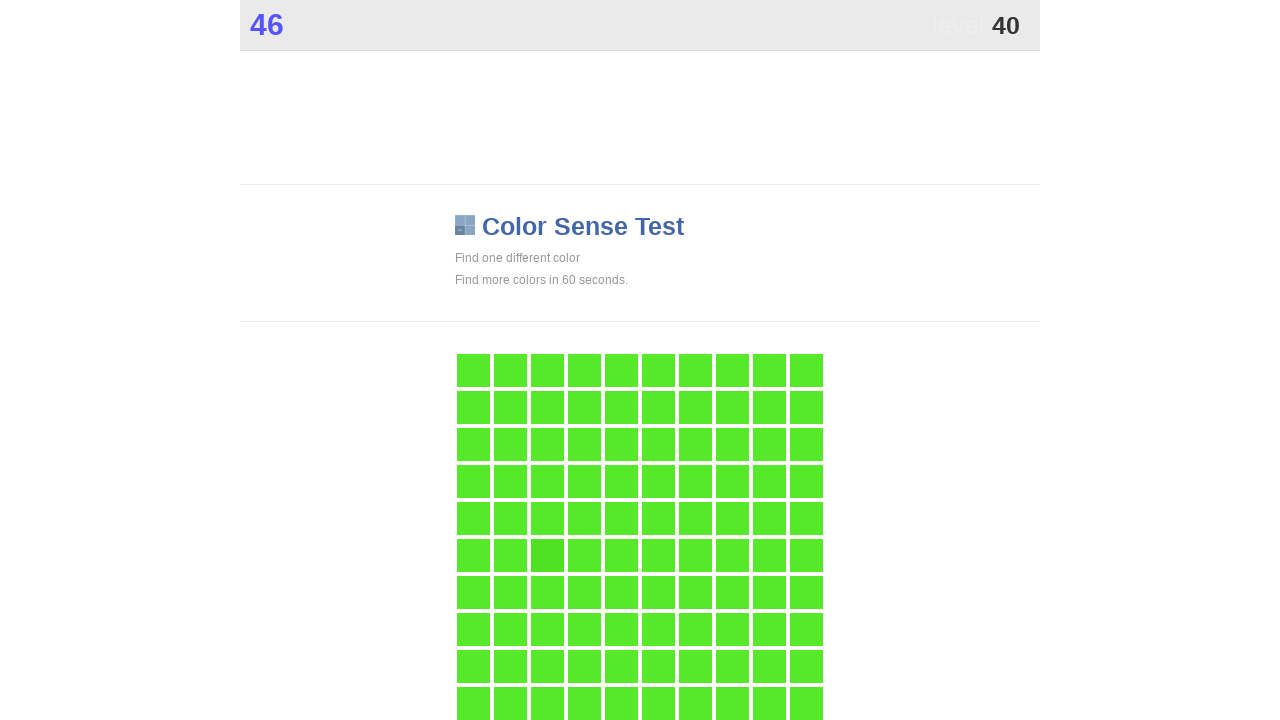

Successfully clicked button with 'main' class at (547, 555) on .main
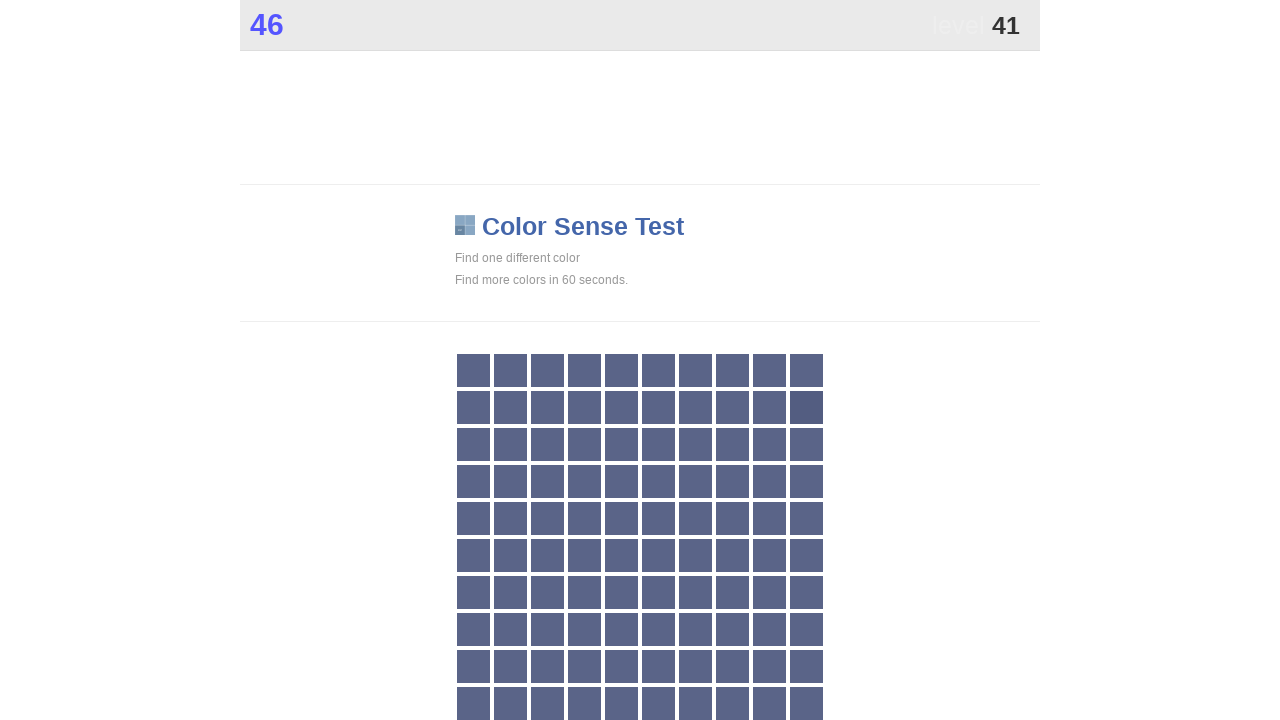

Waited 50ms before next click attempt
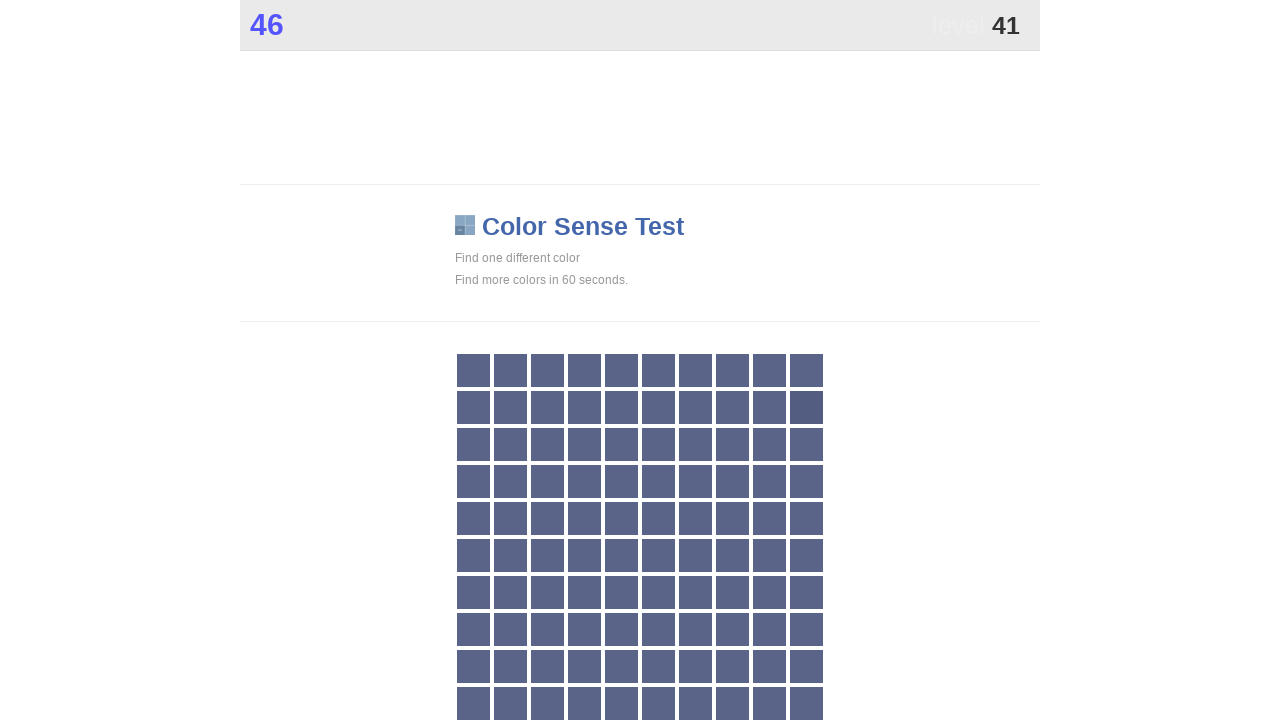

Successfully clicked button with 'main' class at (806, 407) on .main
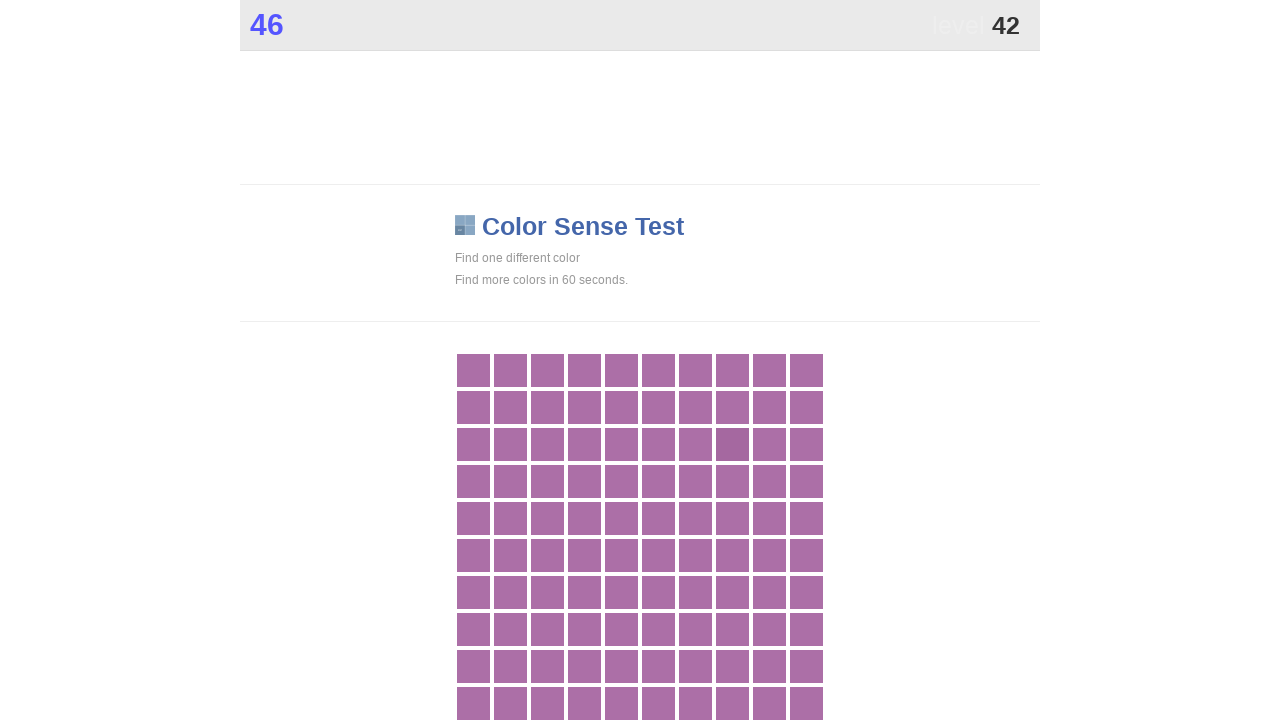

Waited 50ms before next click attempt
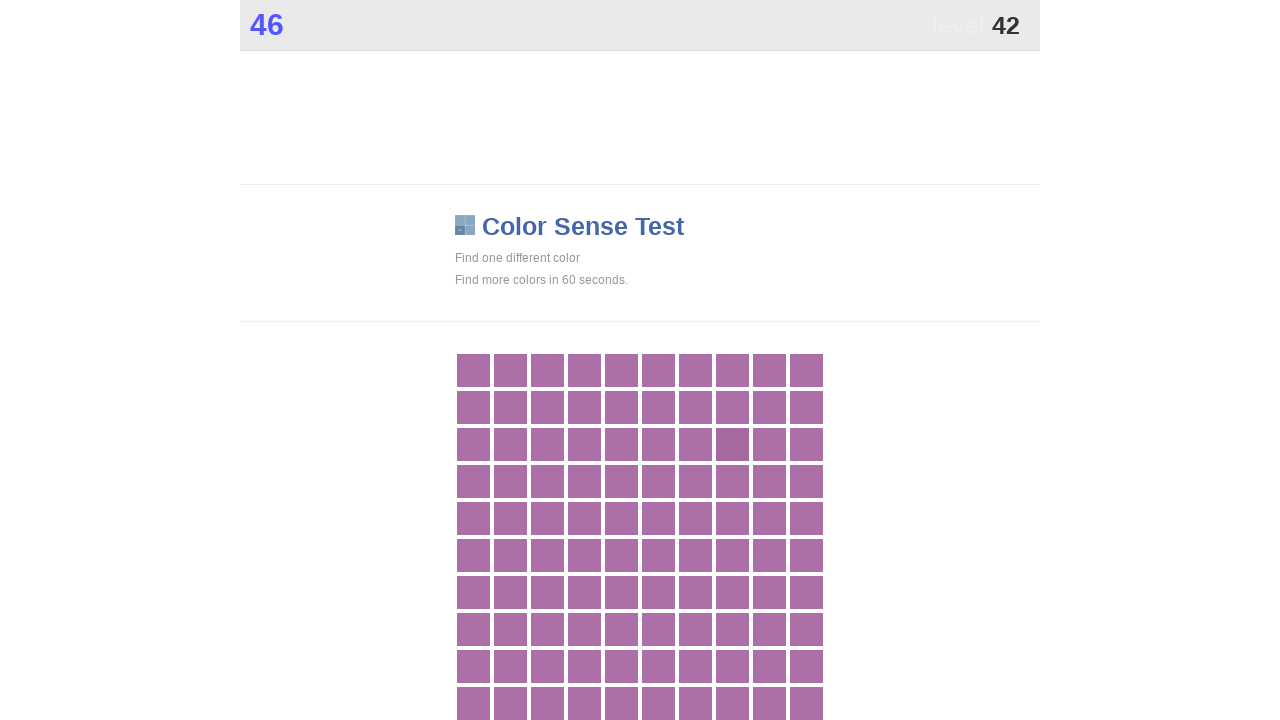

Successfully clicked button with 'main' class at (732, 444) on .main
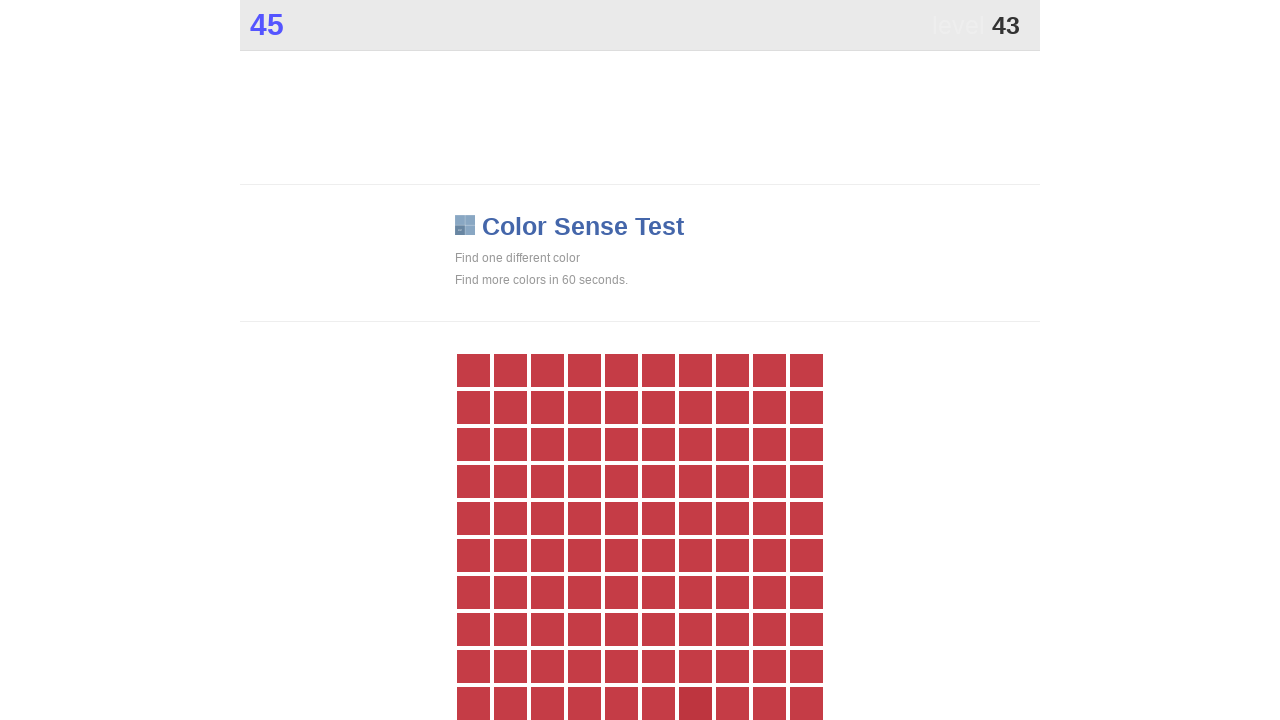

Waited 50ms before next click attempt
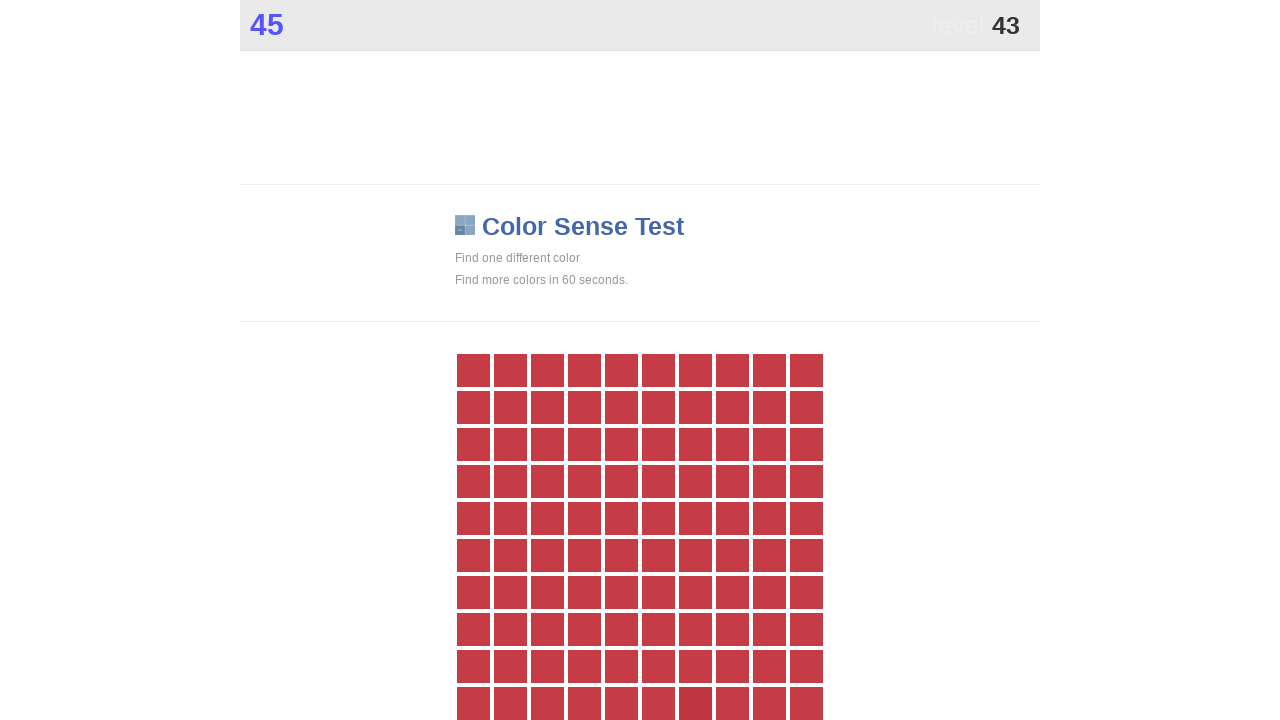

Successfully clicked button with 'main' class at (695, 703) on .main
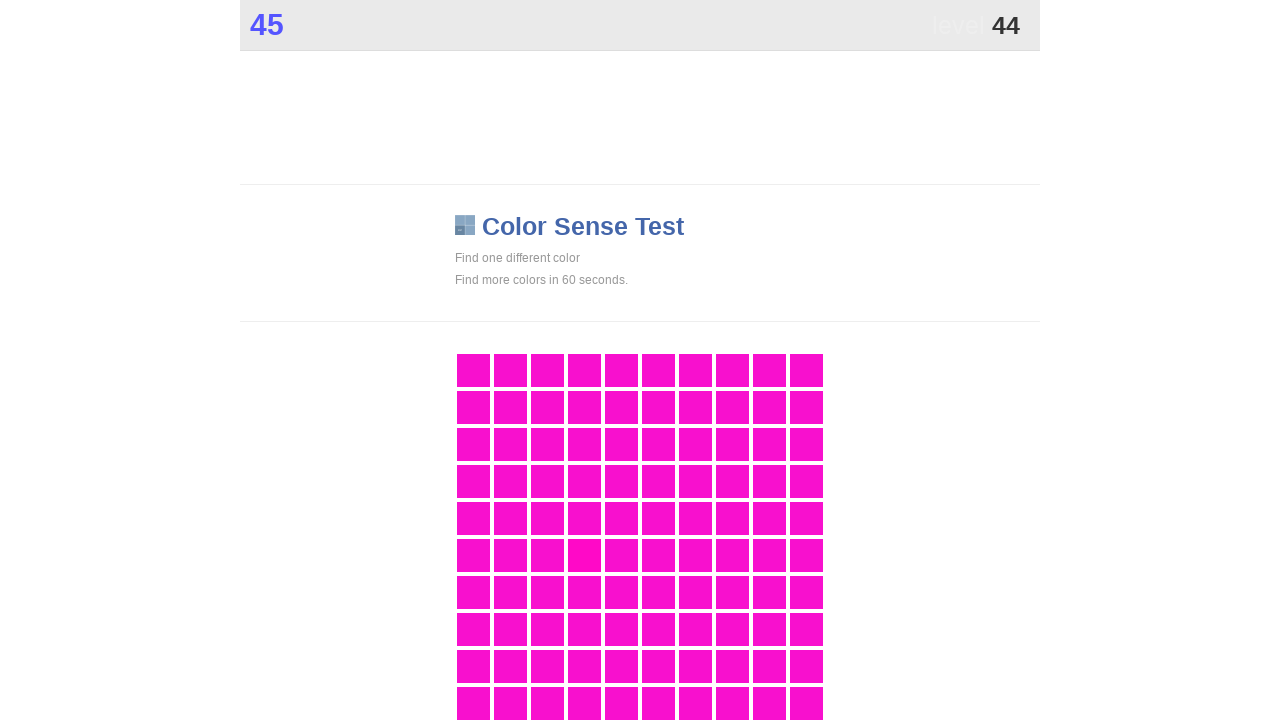

Waited 50ms before next click attempt
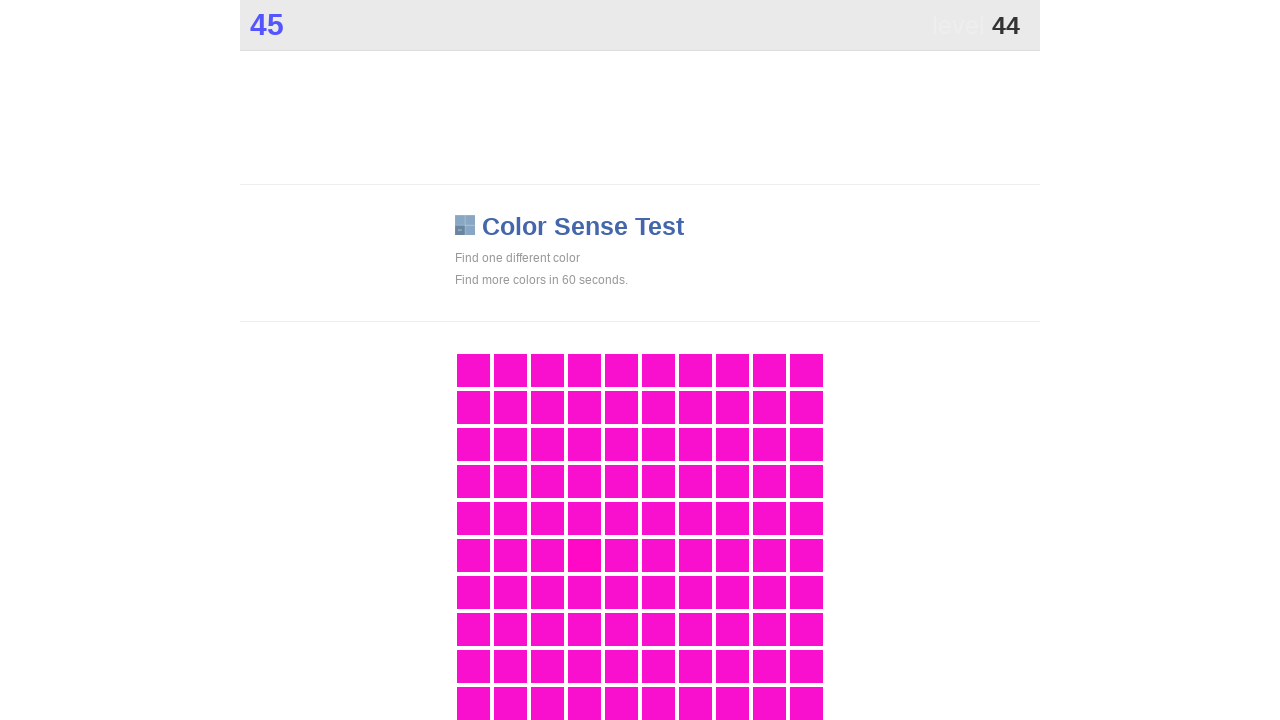

Successfully clicked button with 'main' class at (584, 555) on .main
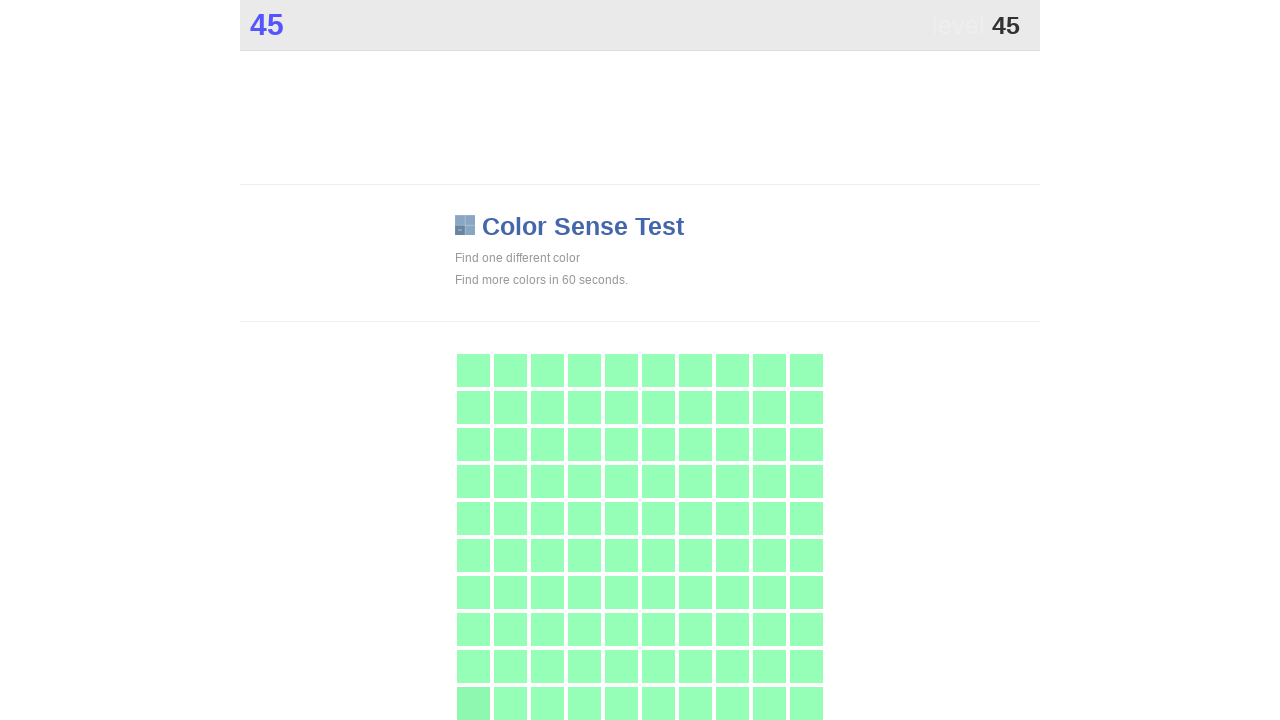

Waited 50ms before next click attempt
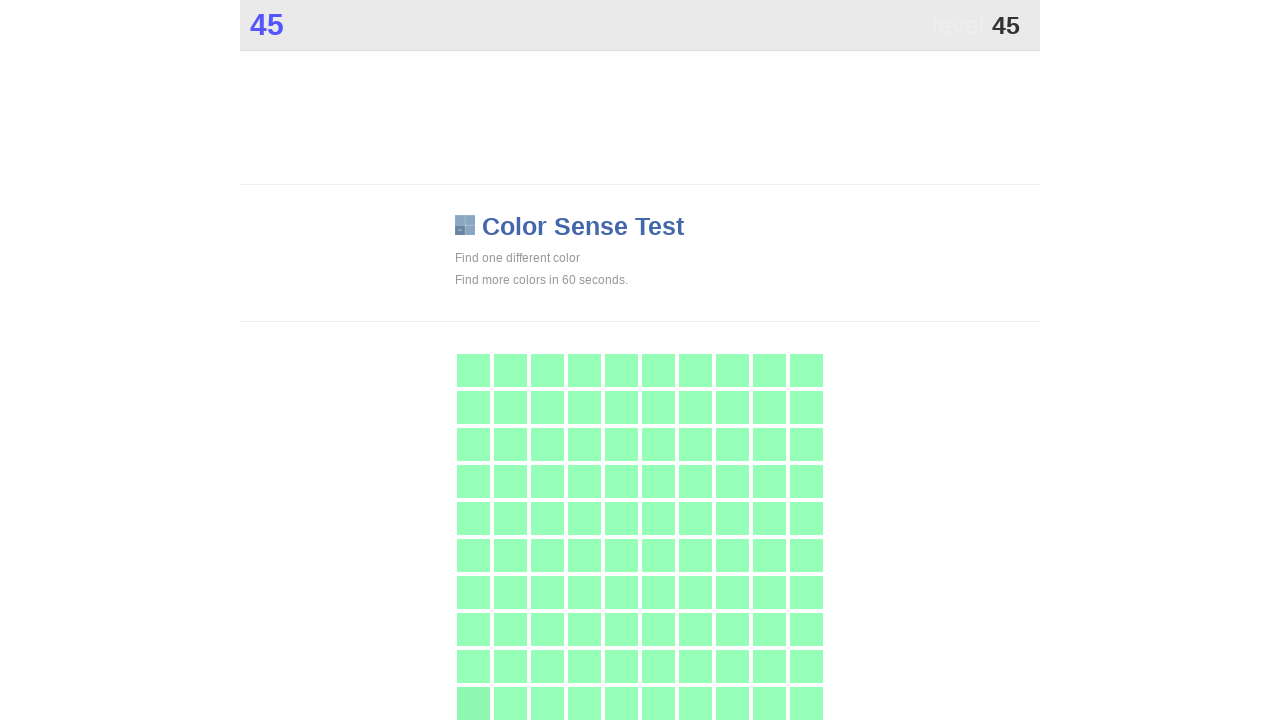

Successfully clicked button with 'main' class at (473, 703) on .main
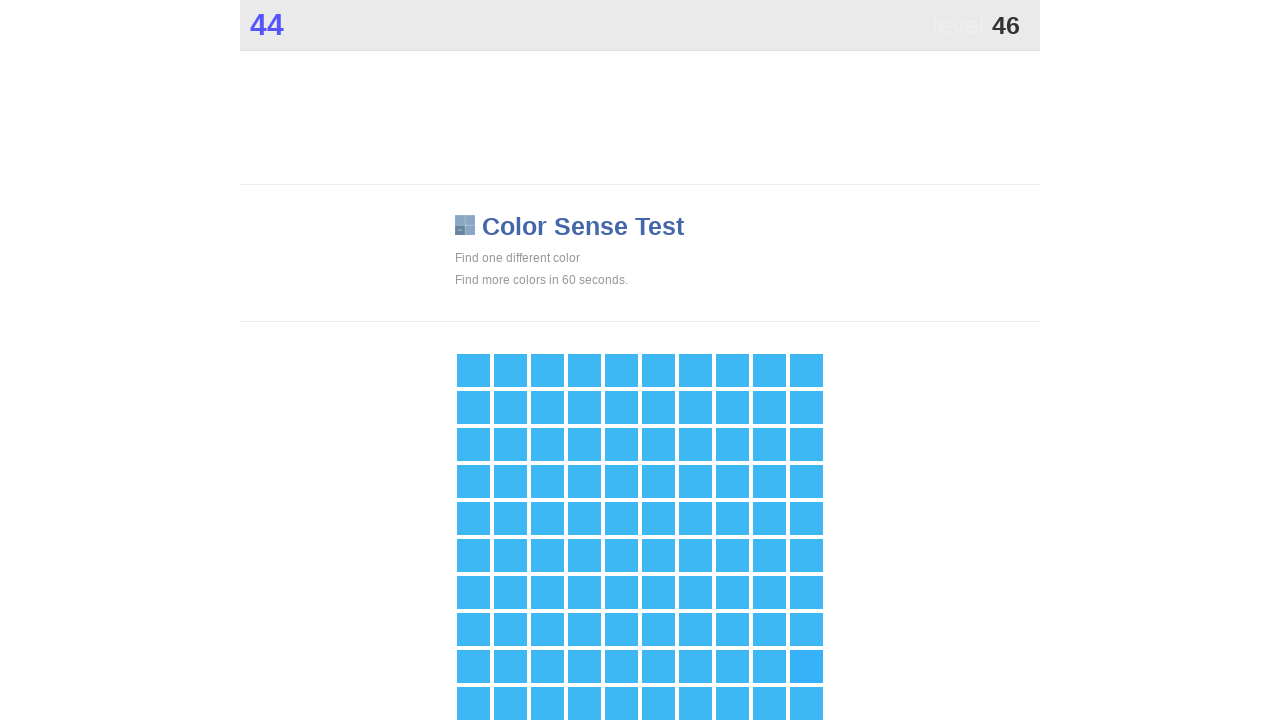

Waited 50ms before next click attempt
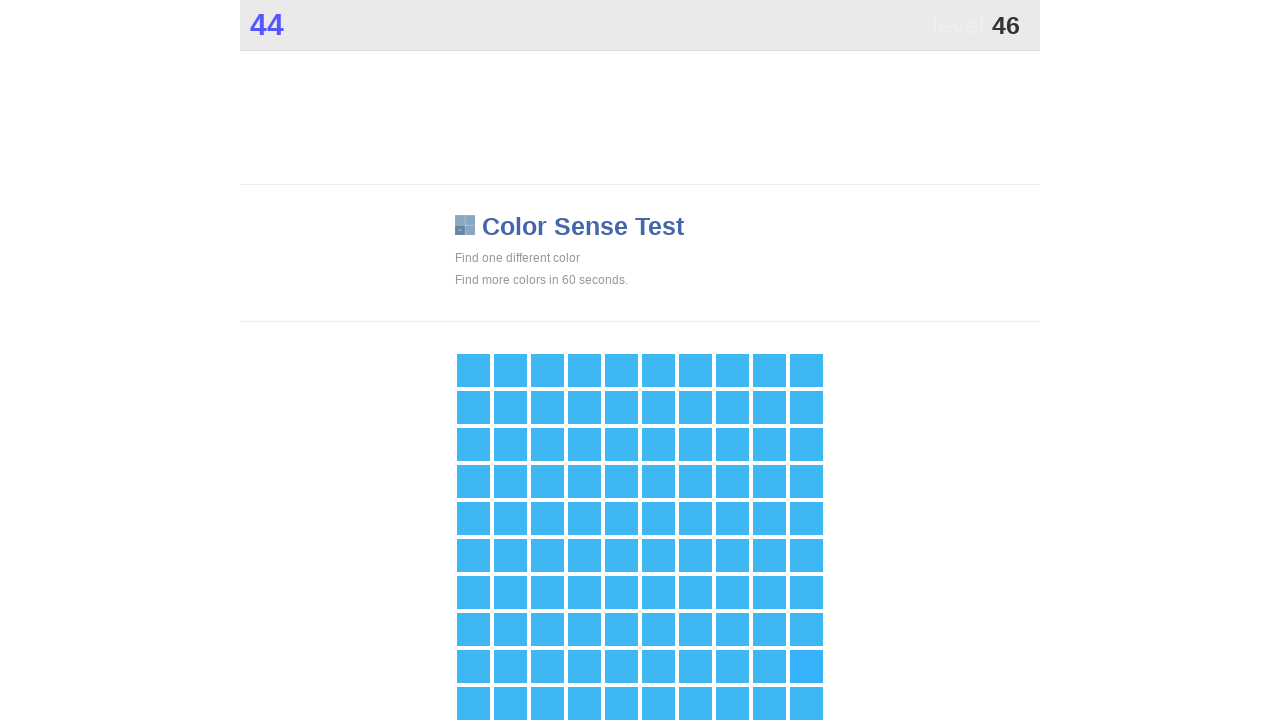

Successfully clicked button with 'main' class at (806, 666) on .main
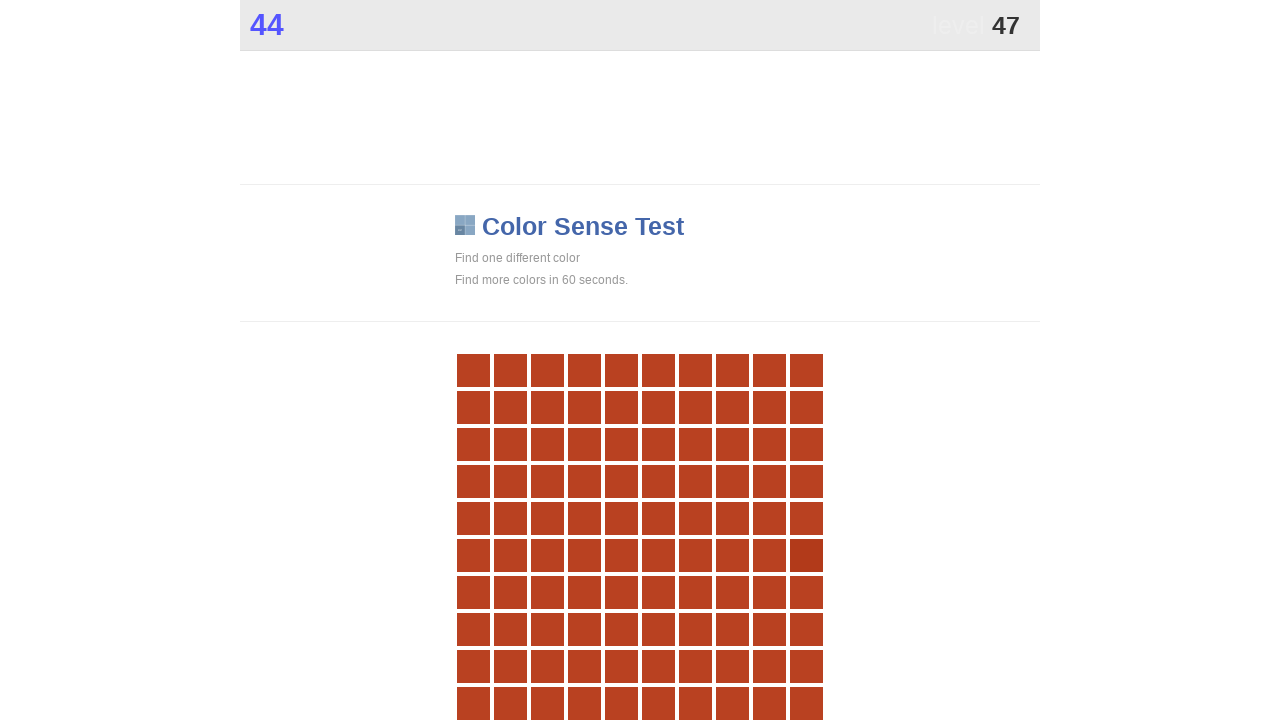

Waited 50ms before next click attempt
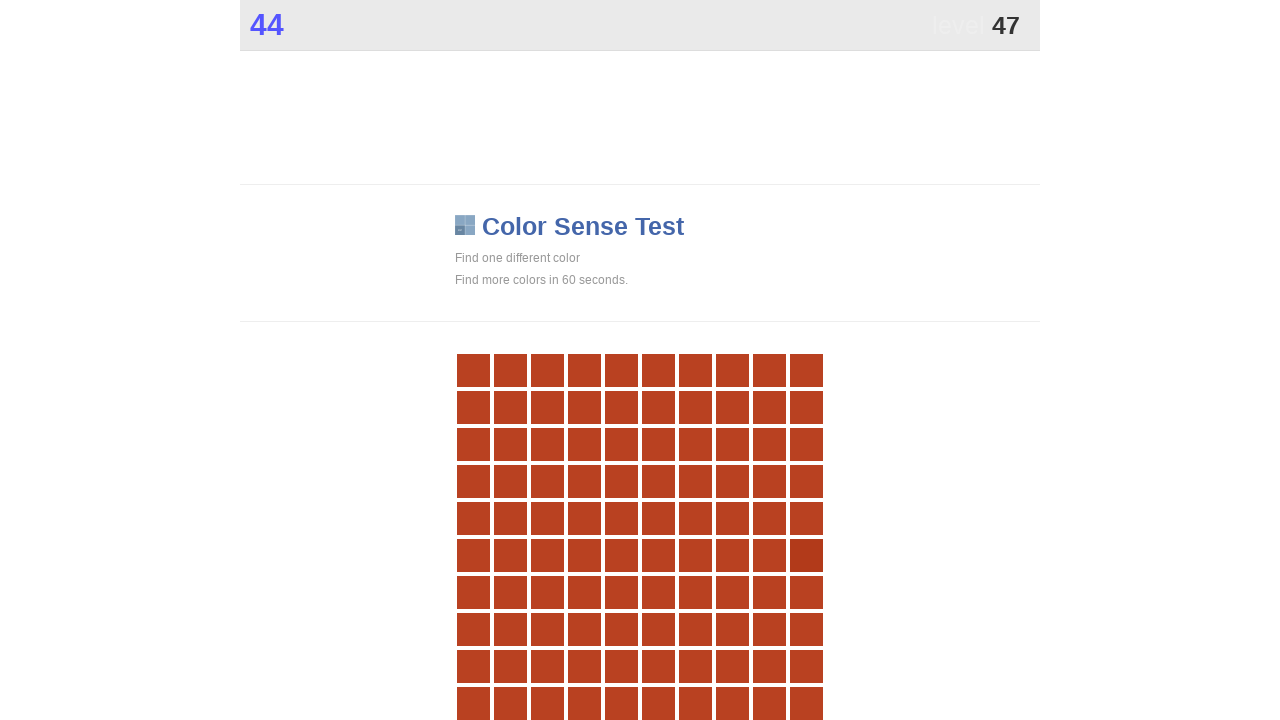

Successfully clicked button with 'main' class at (806, 555) on .main
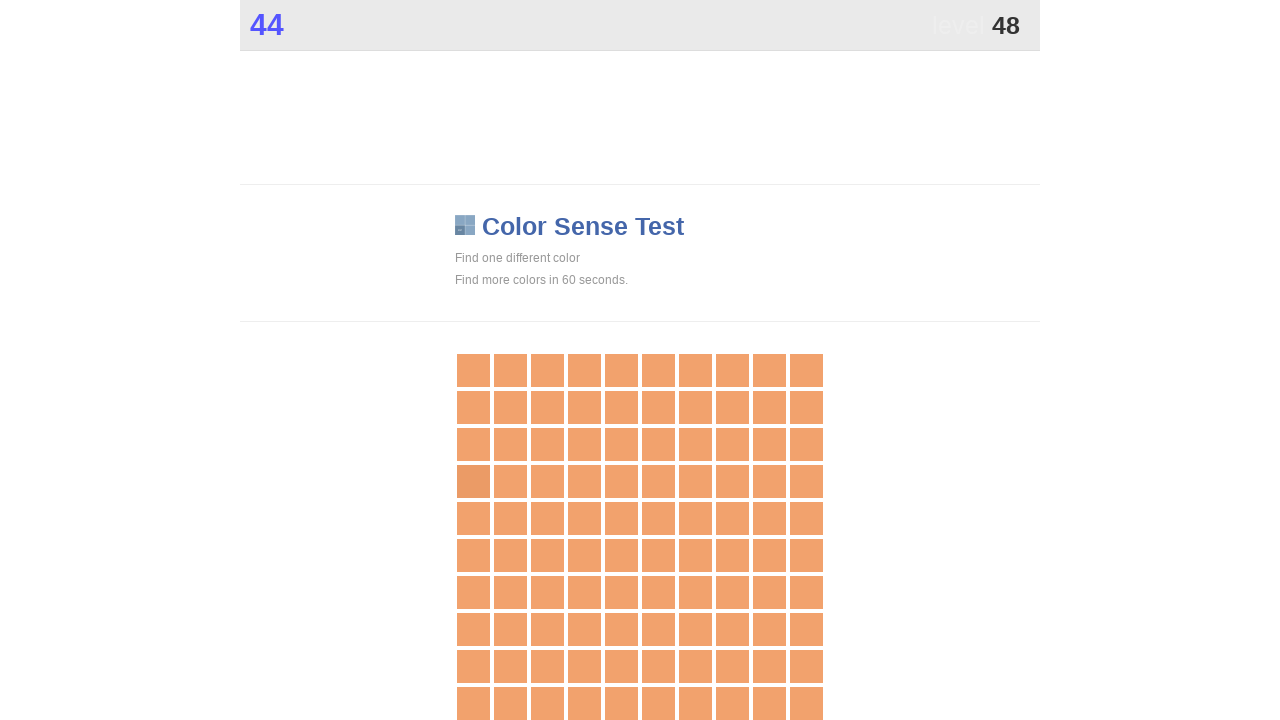

Waited 50ms before next click attempt
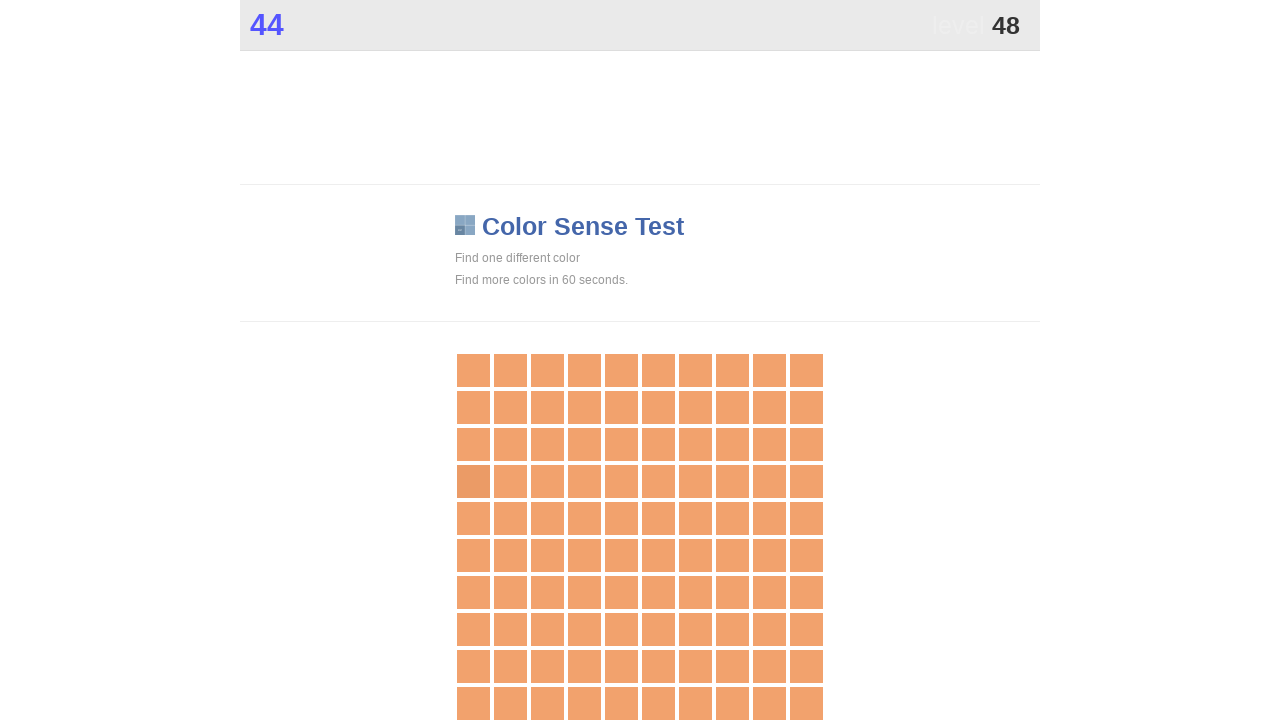

Successfully clicked button with 'main' class at (473, 481) on .main
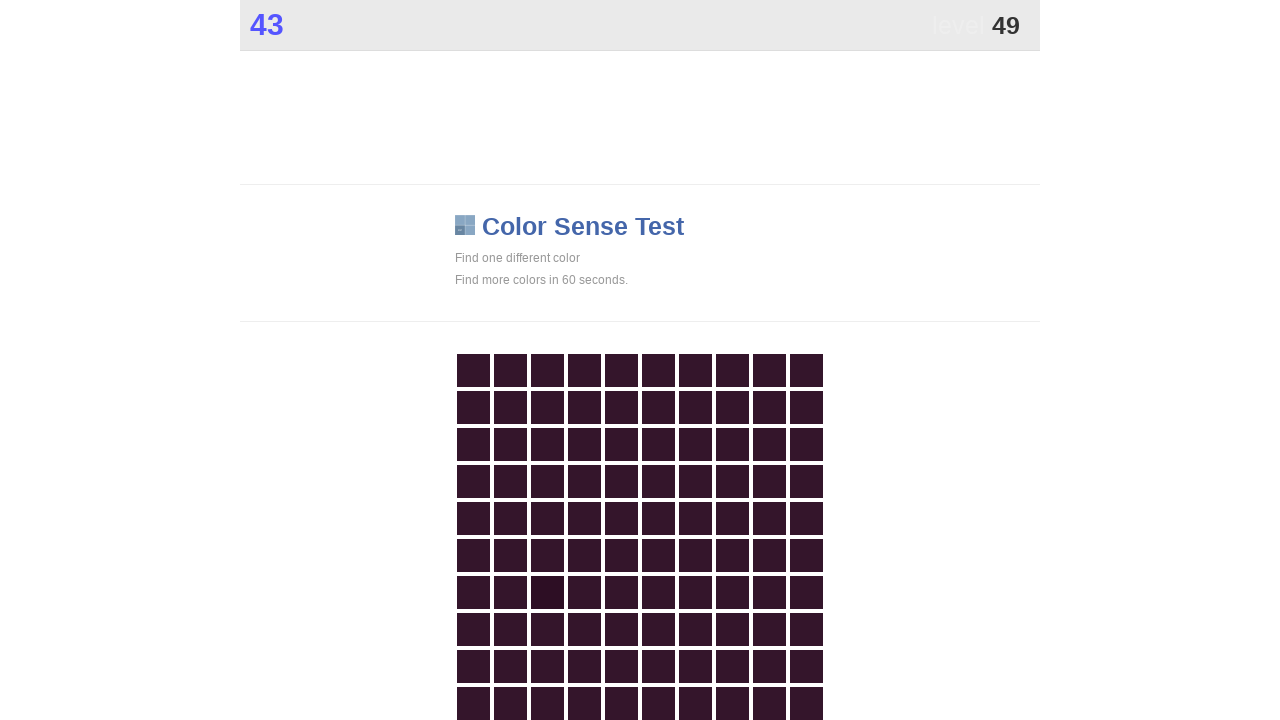

Waited 50ms before next click attempt
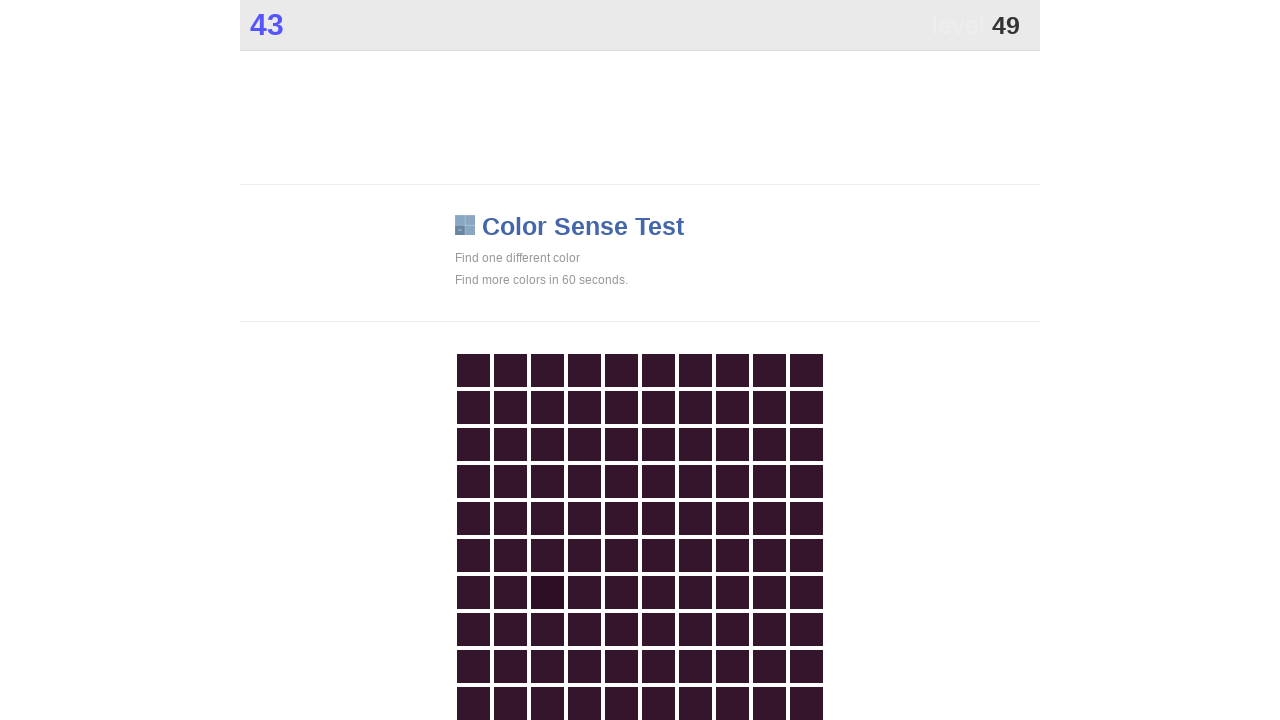

Successfully clicked button with 'main' class at (547, 592) on .main
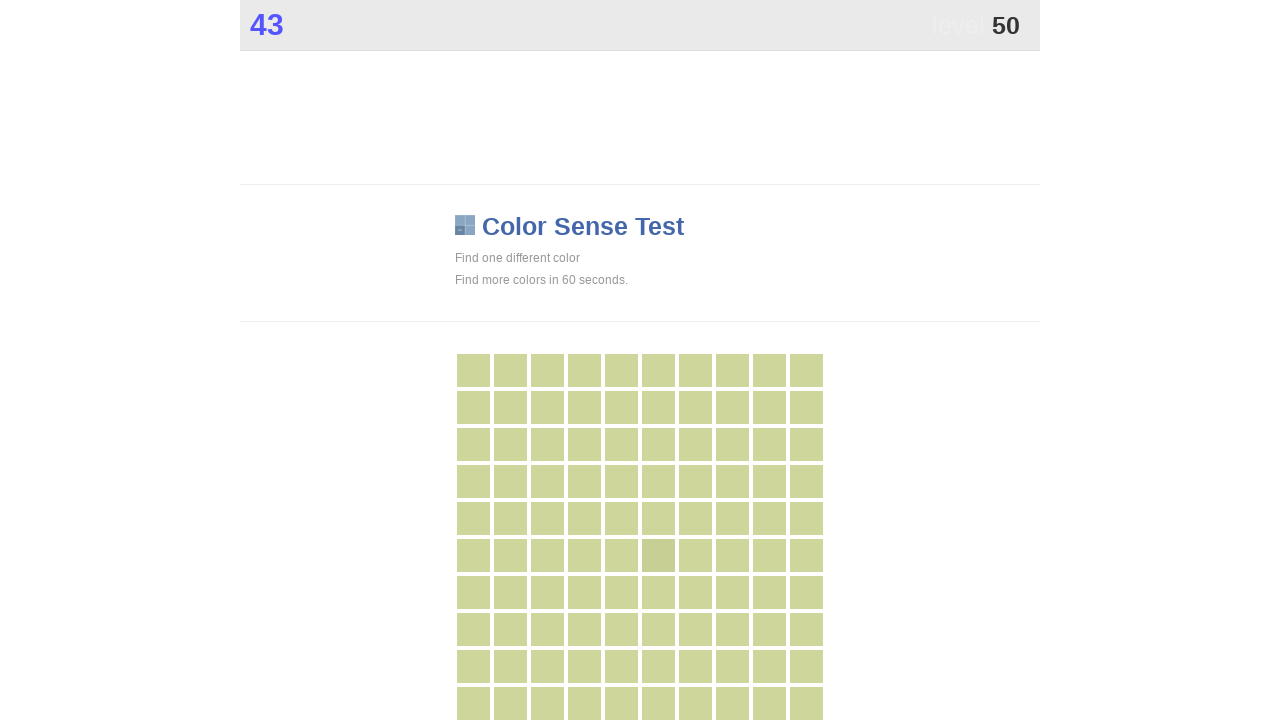

Waited 50ms before next click attempt
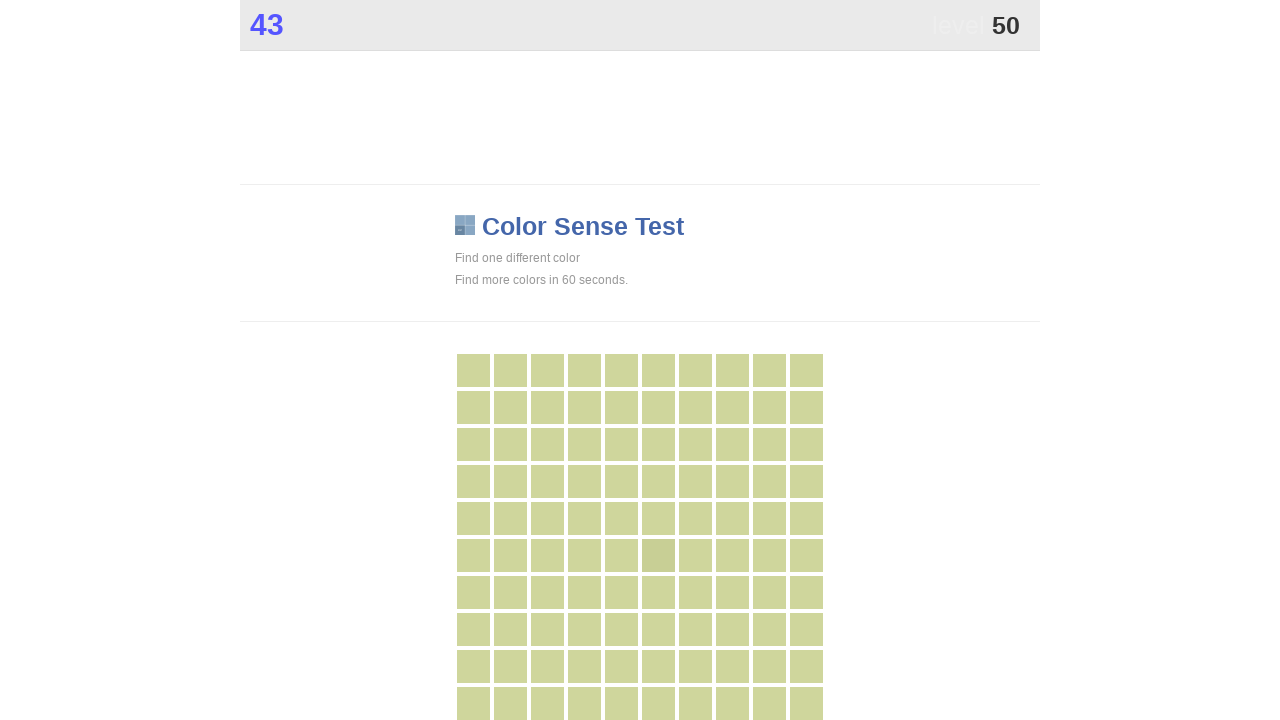

Successfully clicked button with 'main' class at (658, 555) on .main
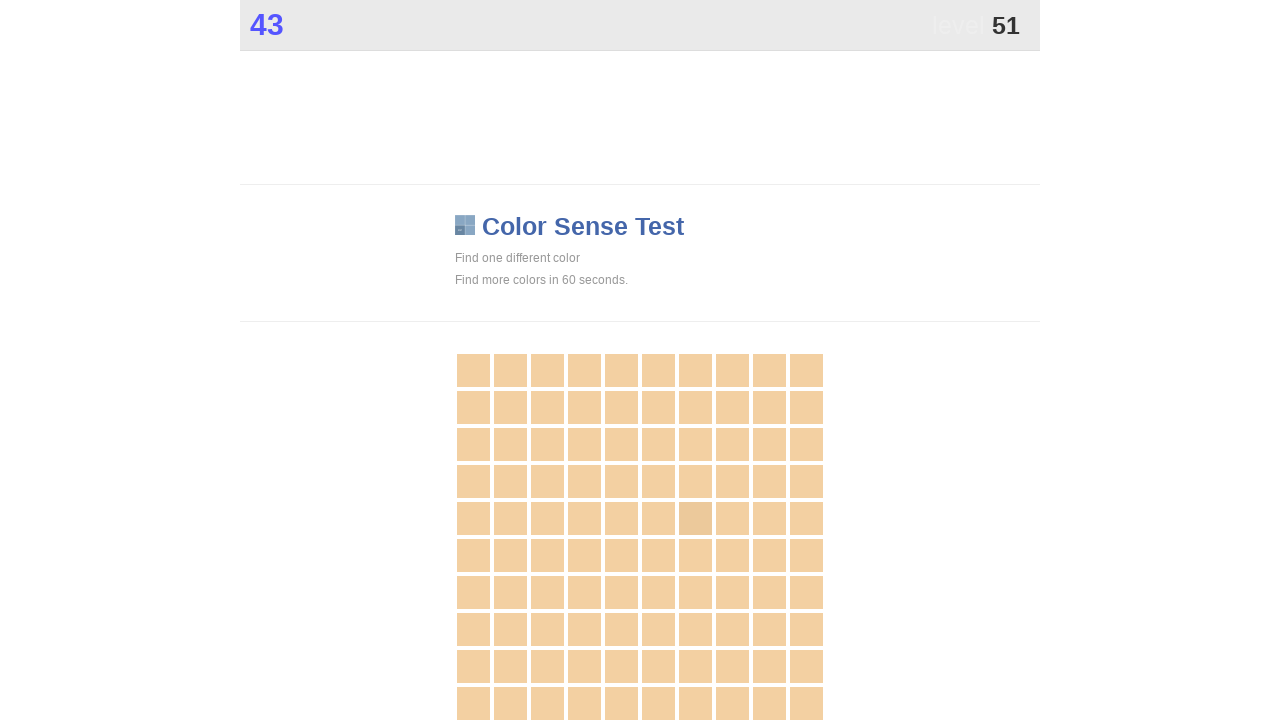

Waited 50ms before next click attempt
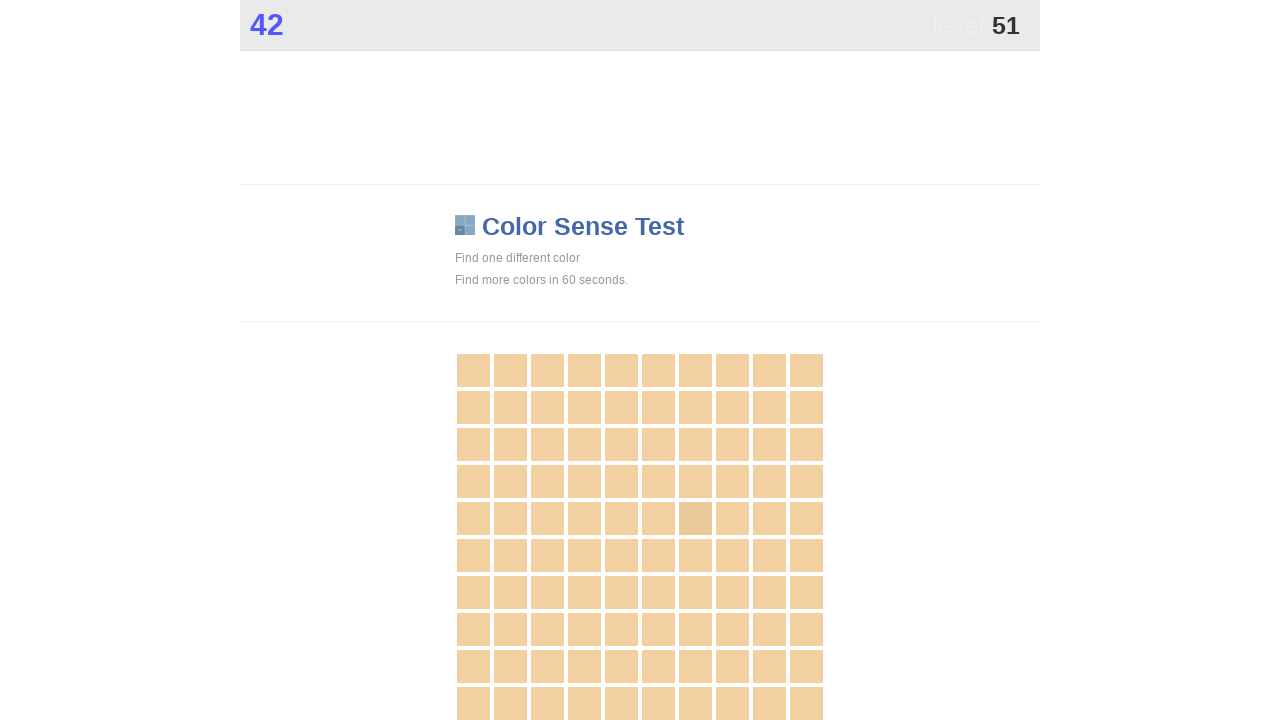

Successfully clicked button with 'main' class at (695, 518) on .main
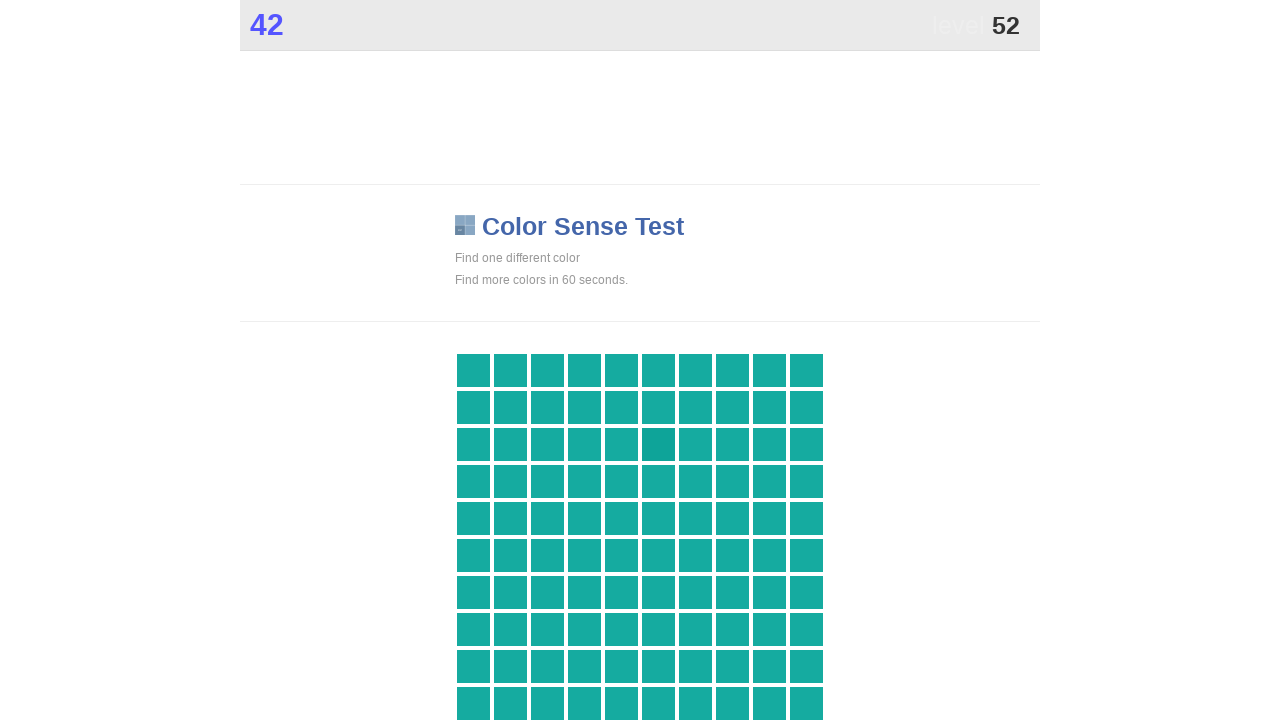

Waited 50ms before next click attempt
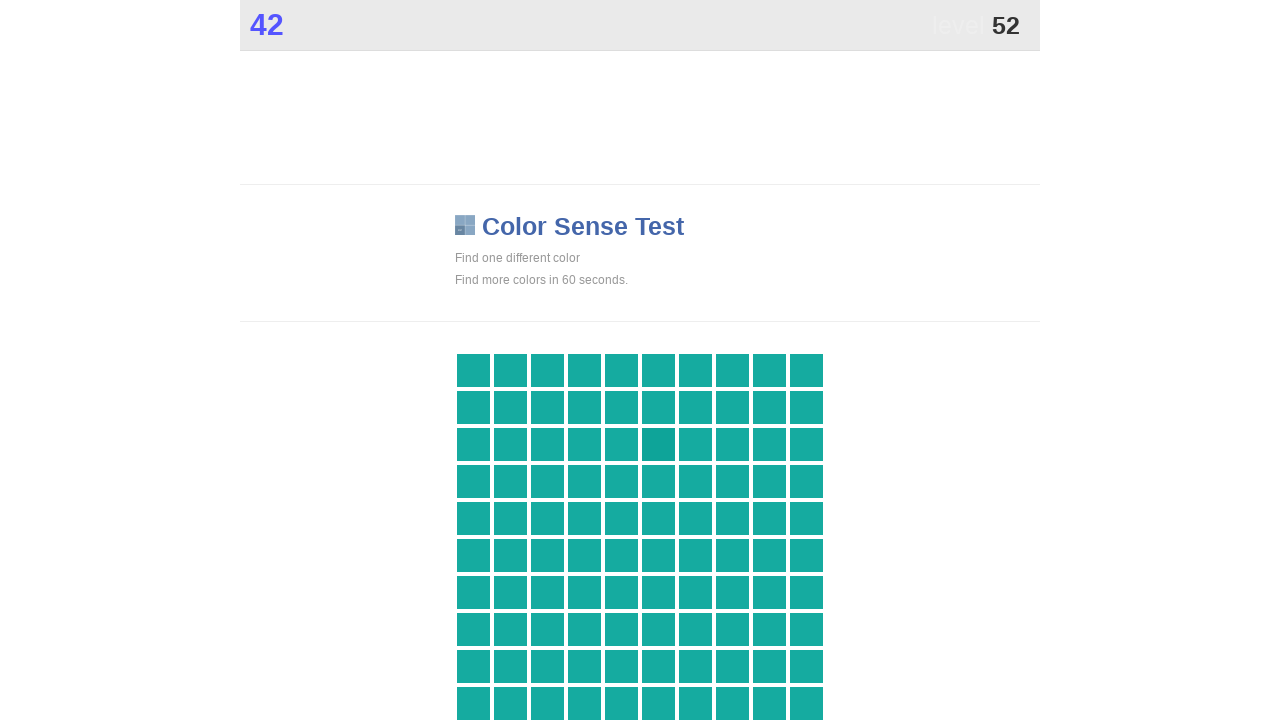

Successfully clicked button with 'main' class at (658, 444) on .main
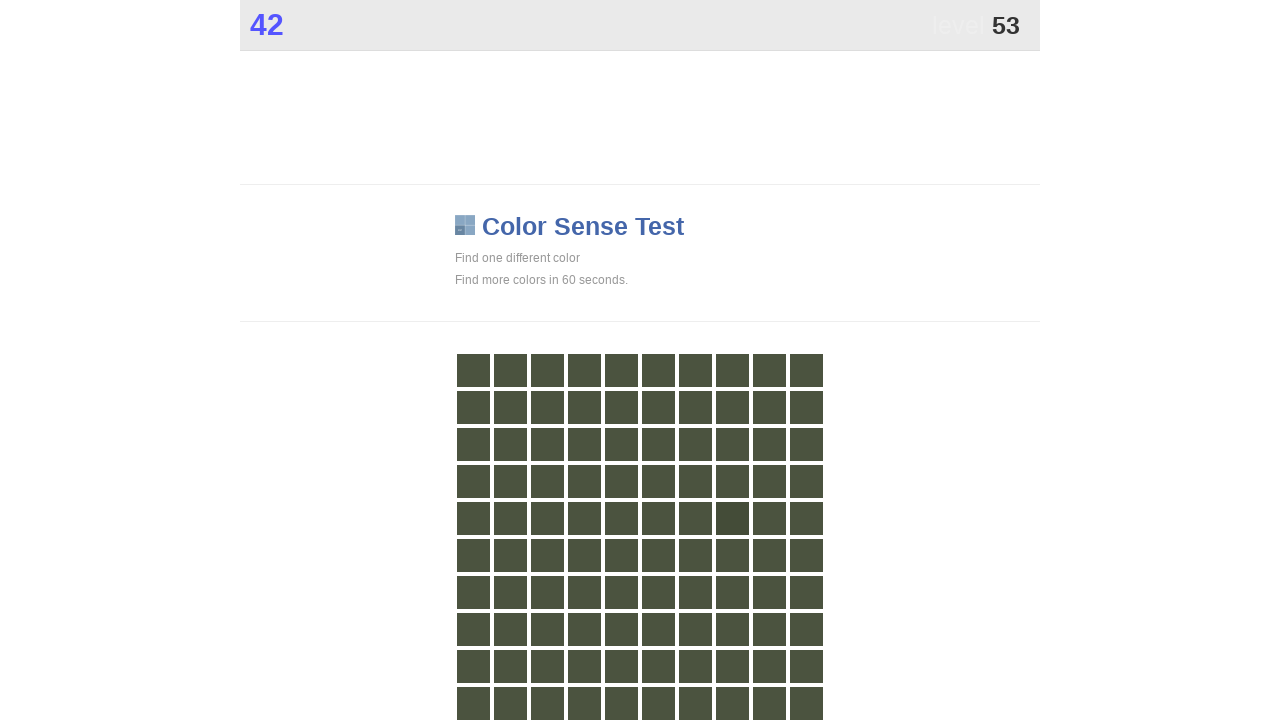

Waited 50ms before next click attempt
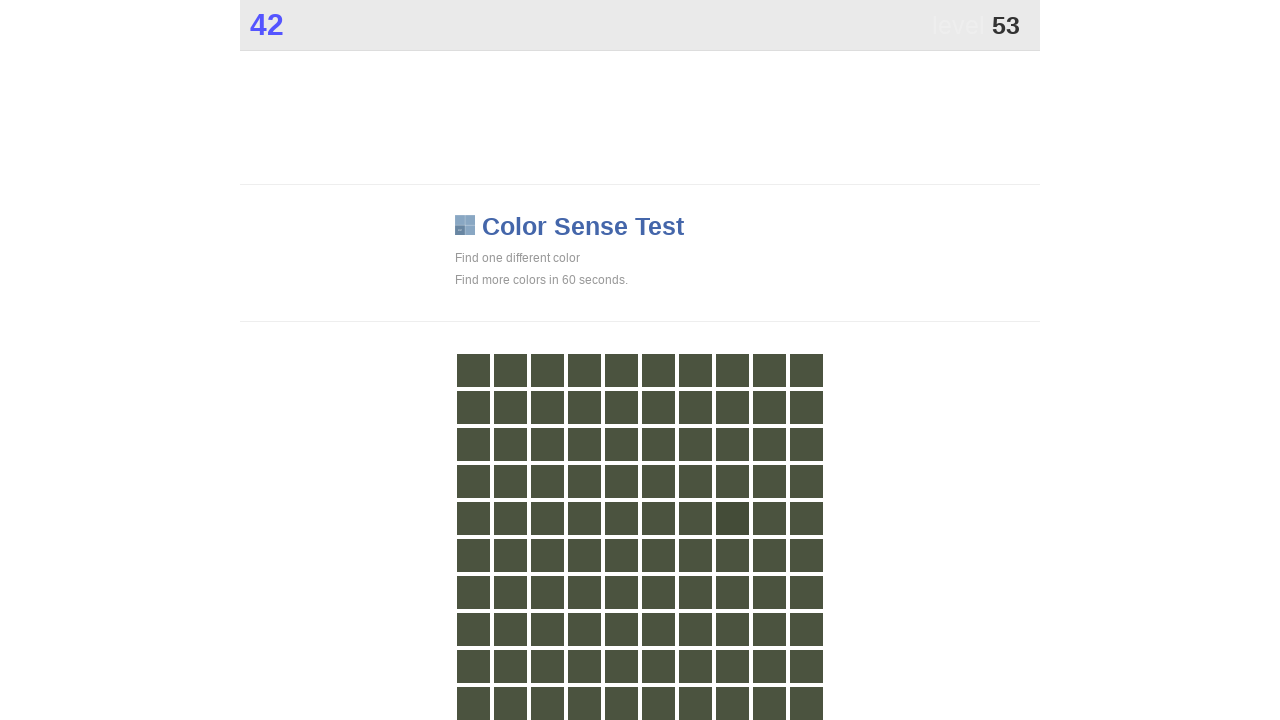

Successfully clicked button with 'main' class at (732, 518) on .main
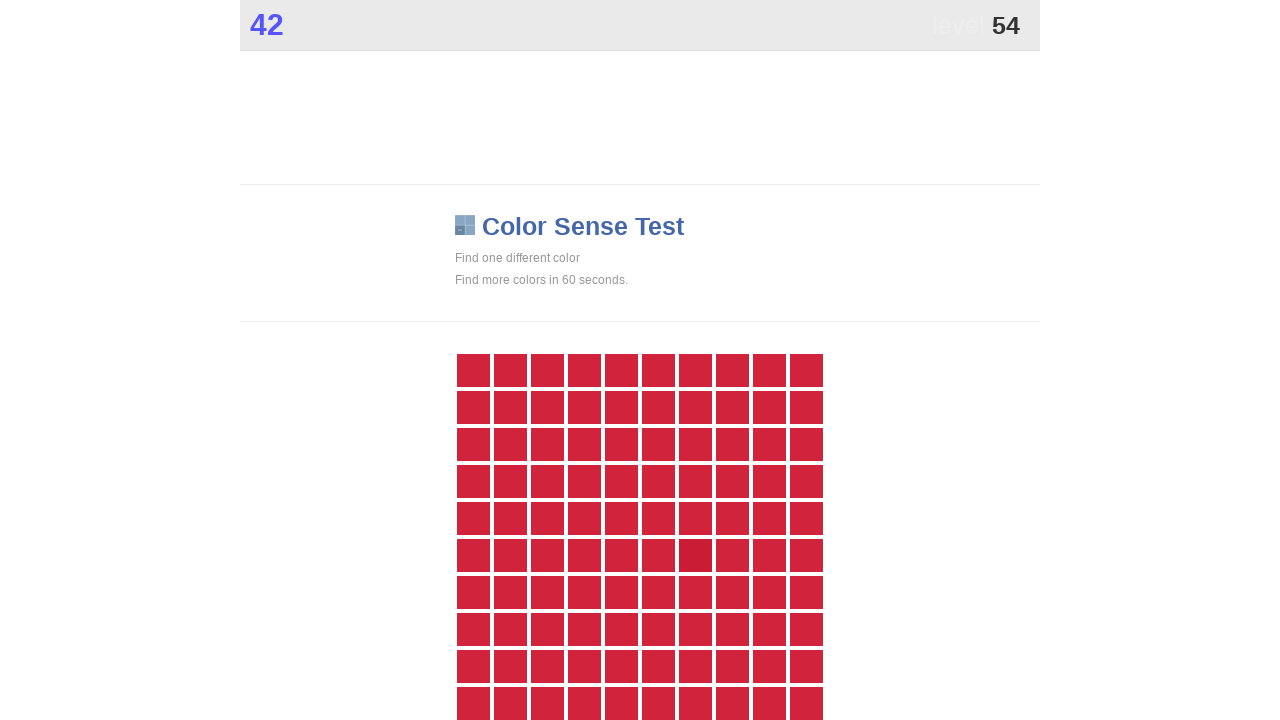

Waited 50ms before next click attempt
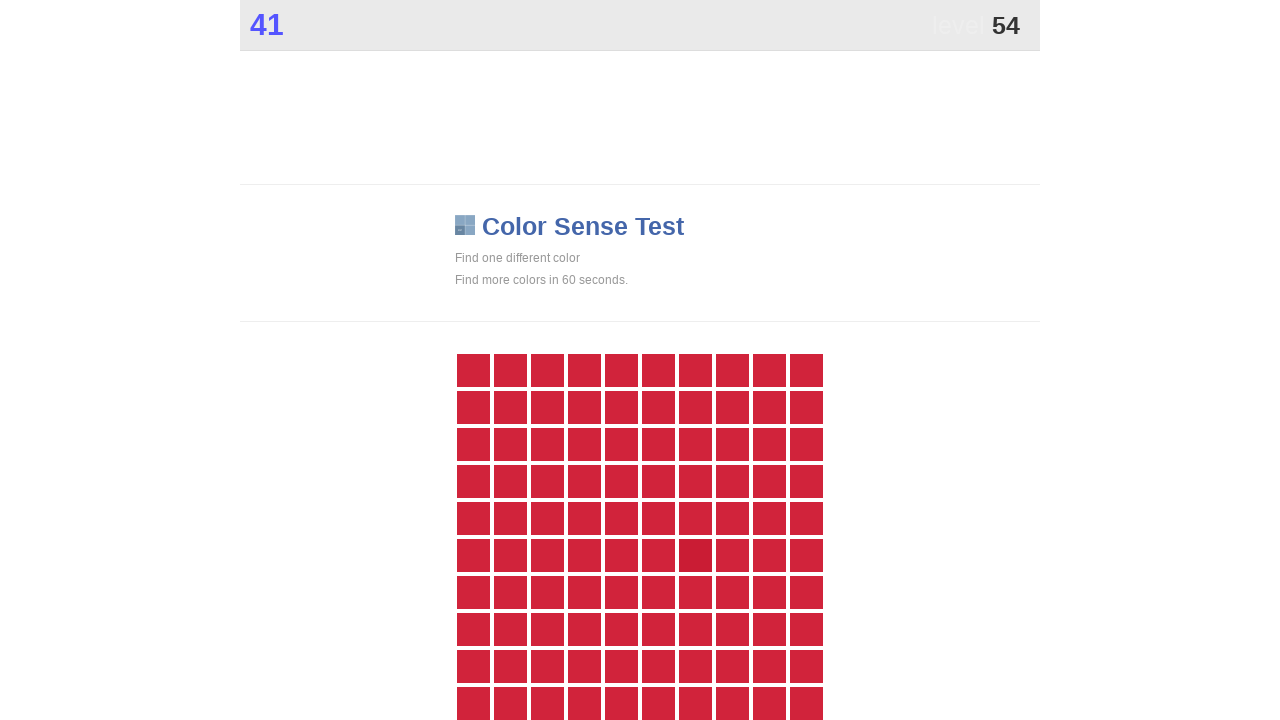

Successfully clicked button with 'main' class at (695, 555) on .main
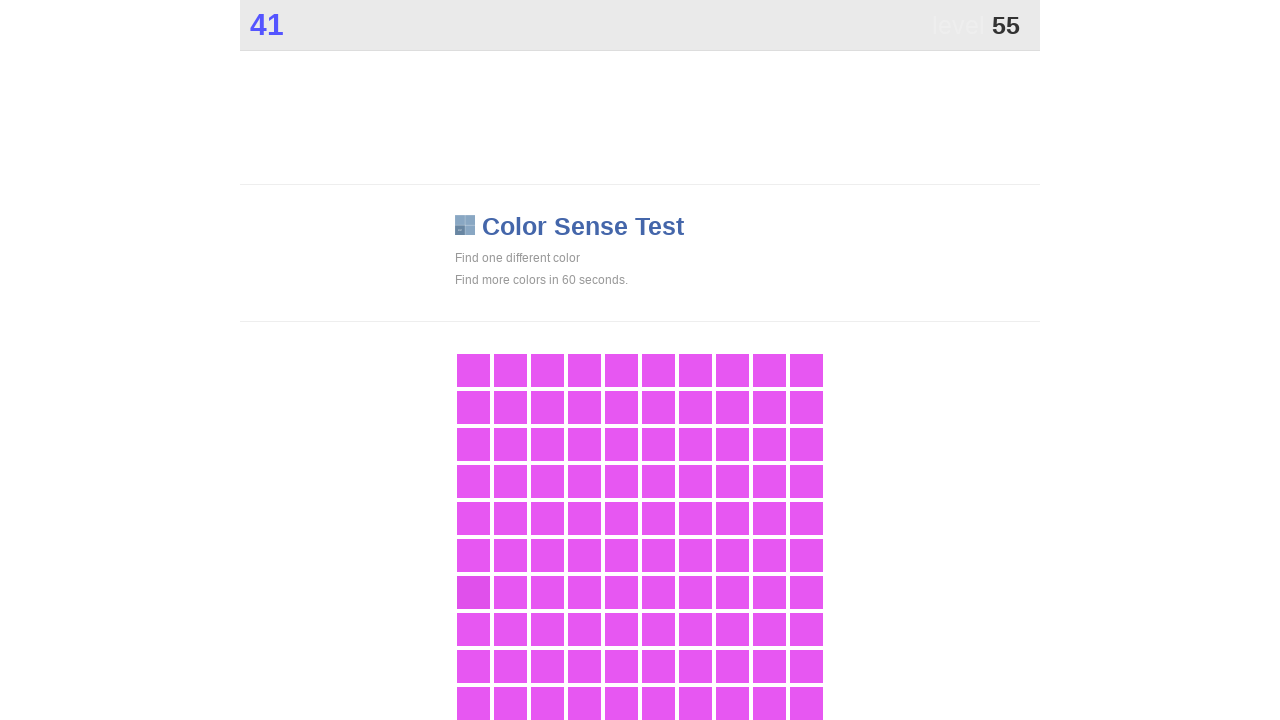

Waited 50ms before next click attempt
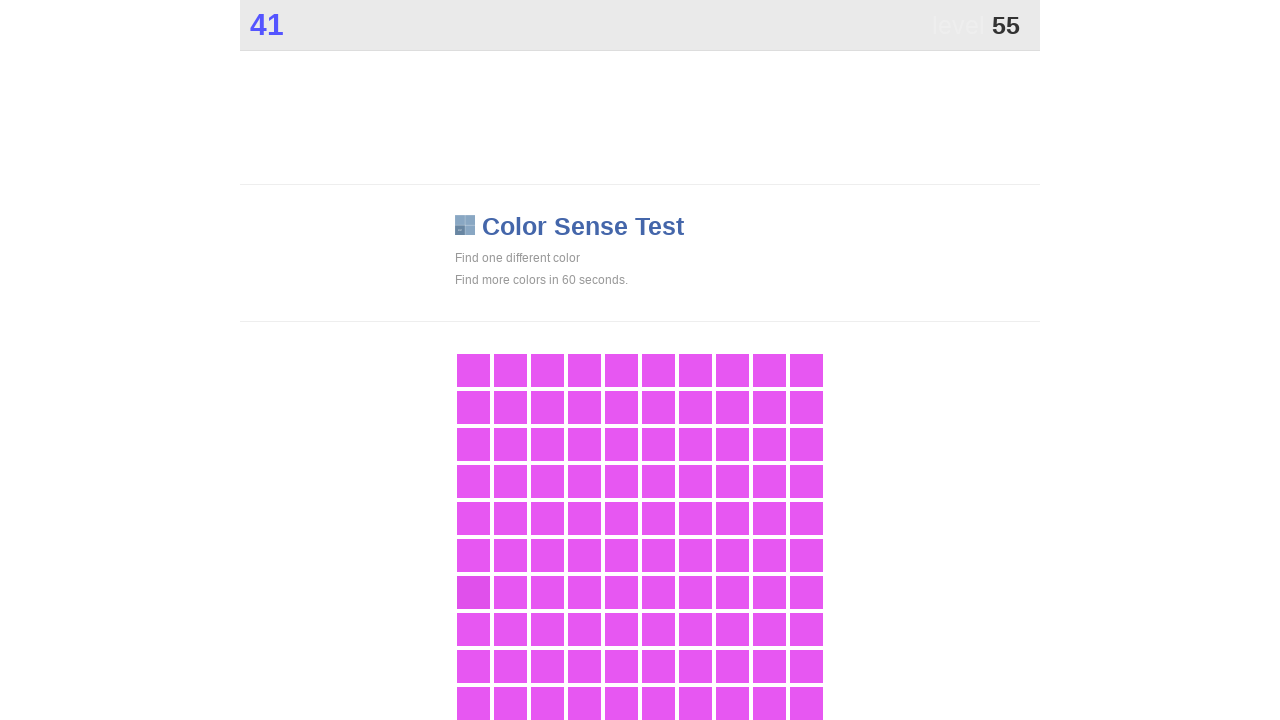

Successfully clicked button with 'main' class at (473, 592) on .main
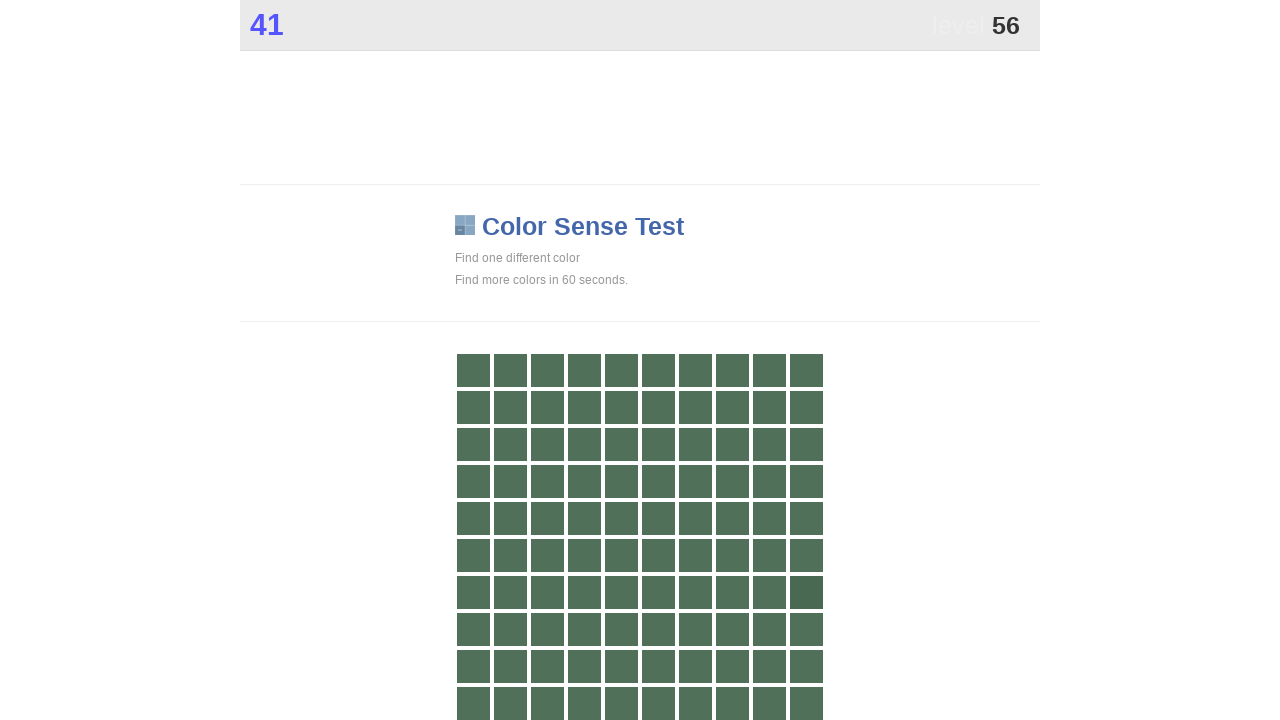

Waited 50ms before next click attempt
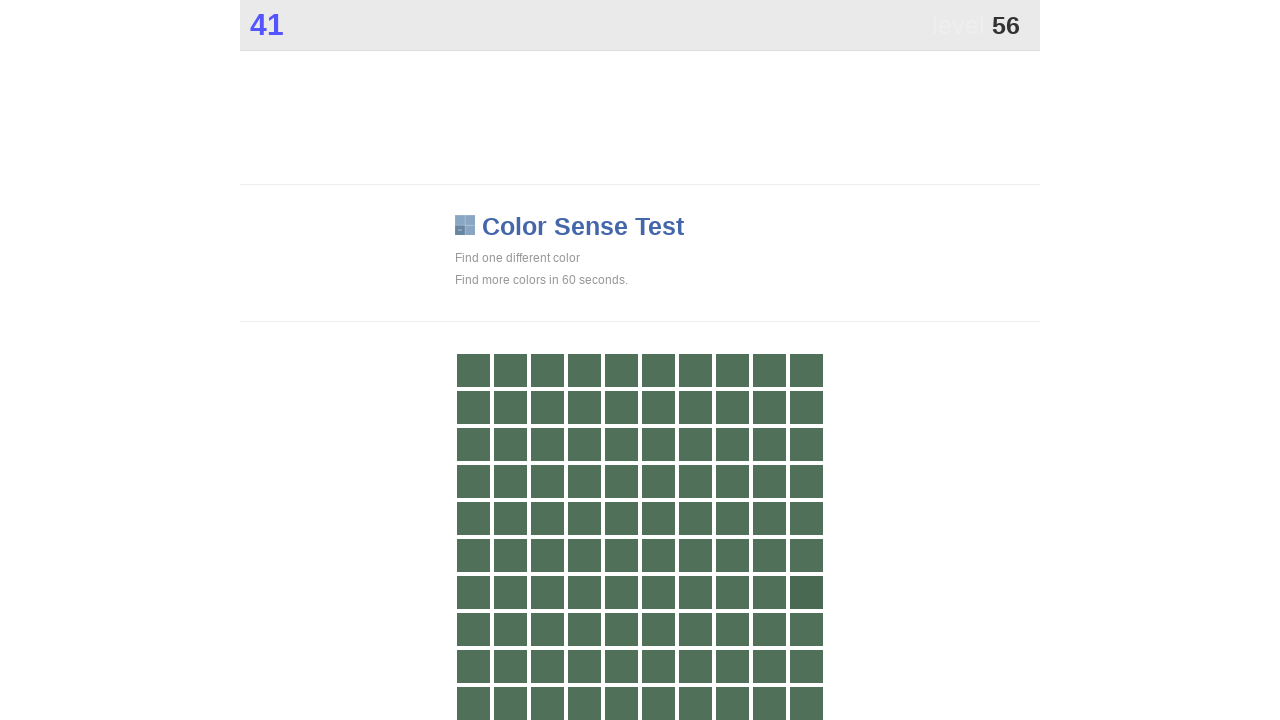

Successfully clicked button with 'main' class at (806, 592) on .main
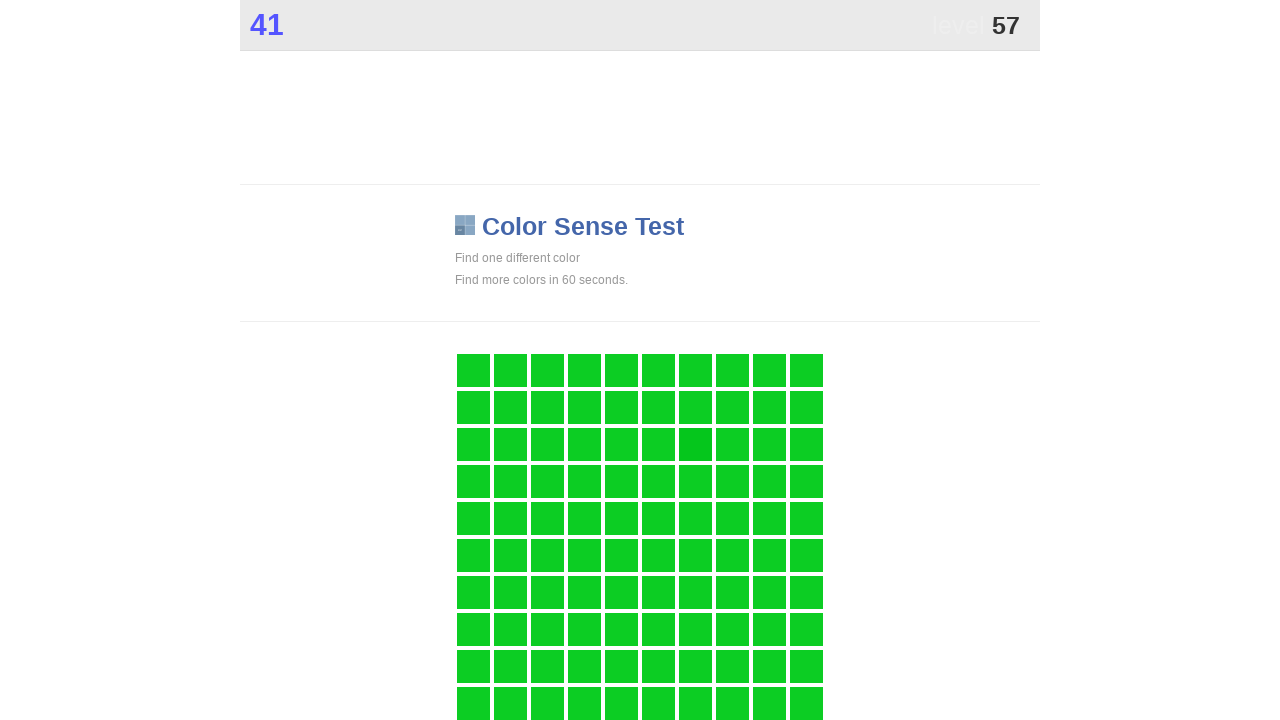

Waited 50ms before next click attempt
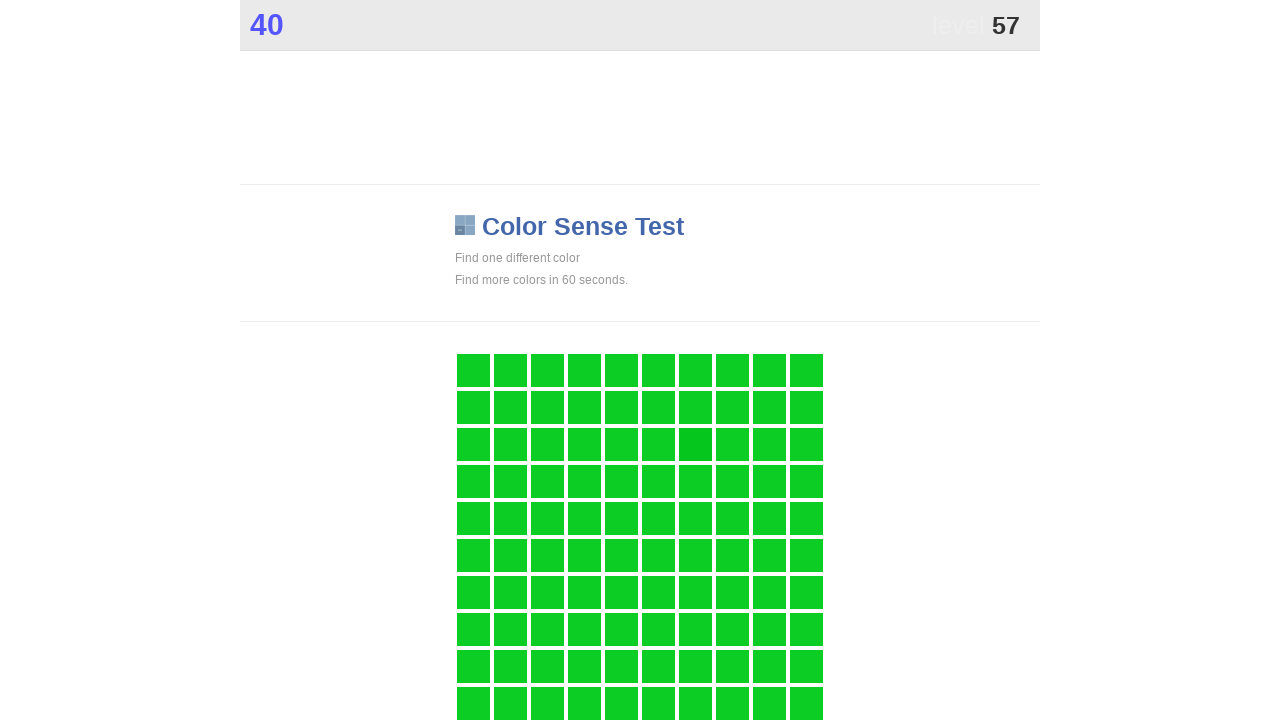

Successfully clicked button with 'main' class at (695, 444) on .main
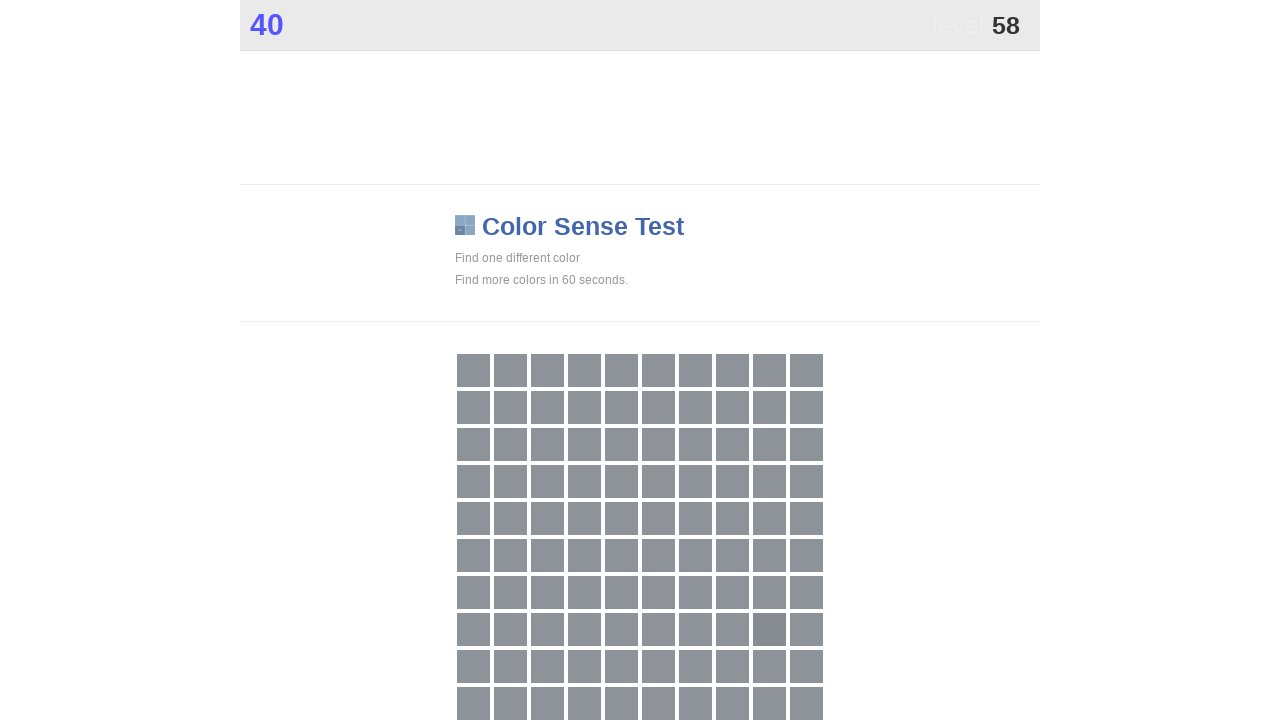

Waited 50ms before next click attempt
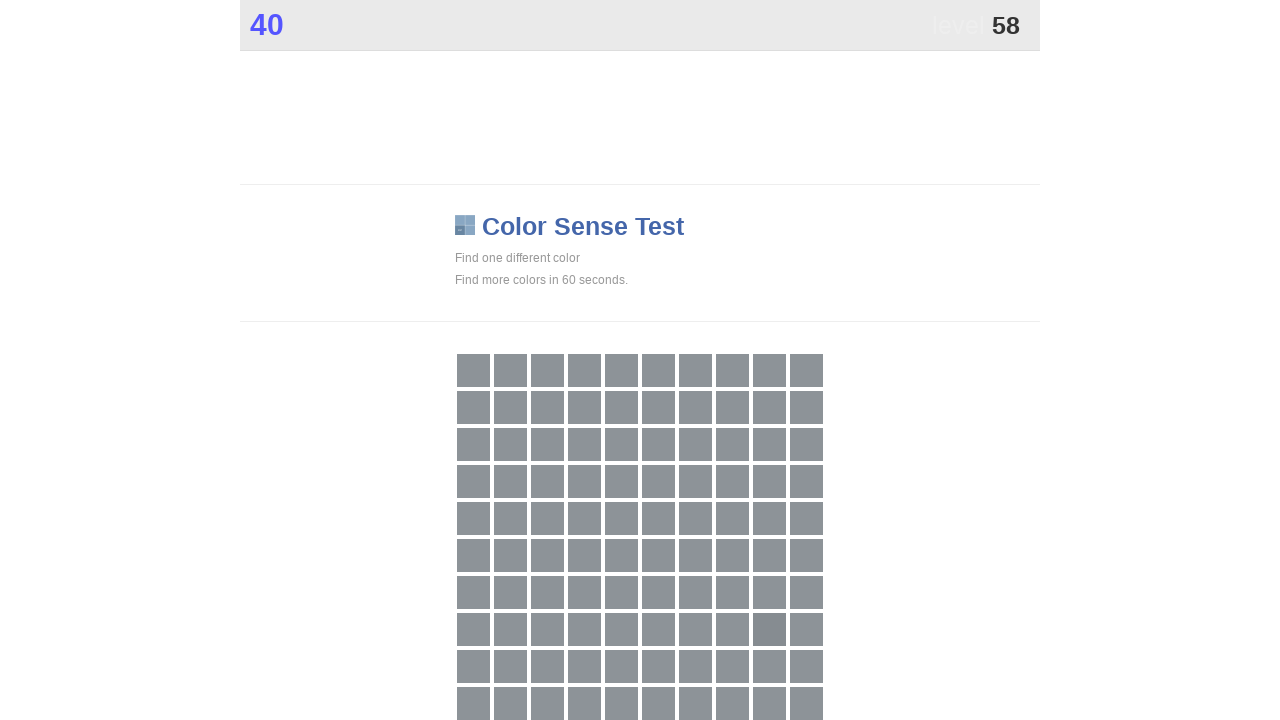

Successfully clicked button with 'main' class at (769, 629) on .main
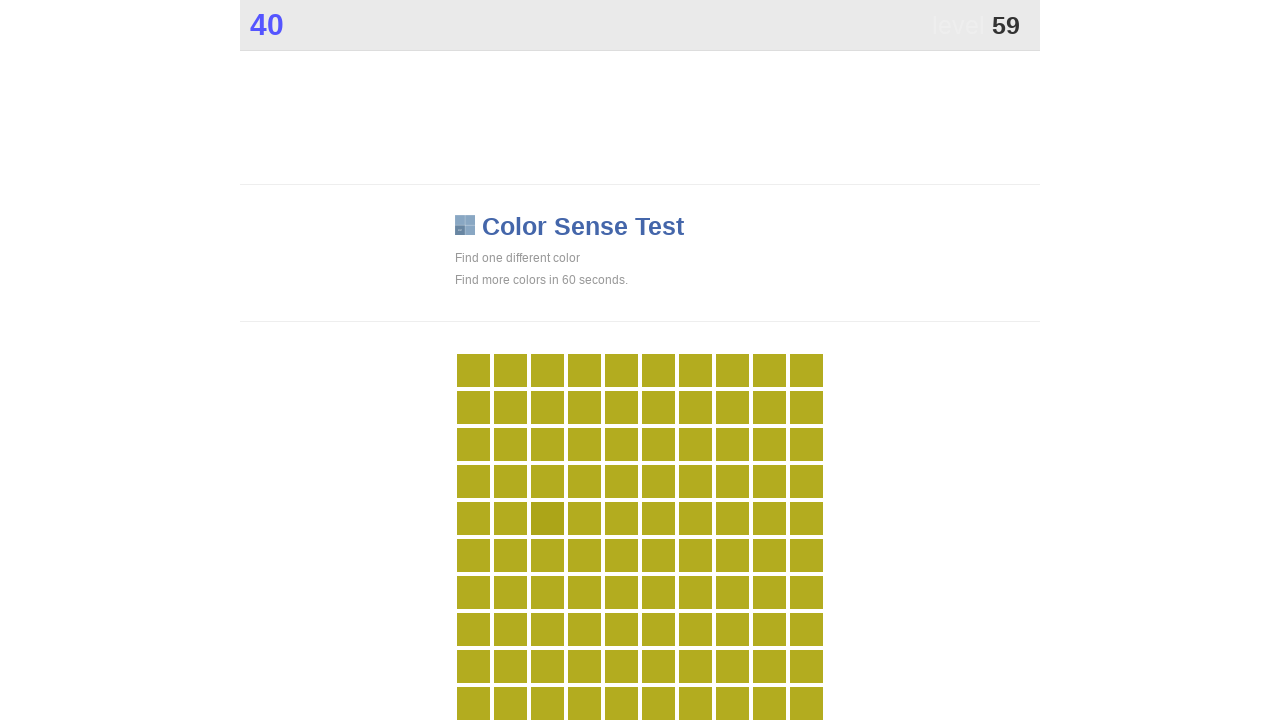

Waited 50ms before next click attempt
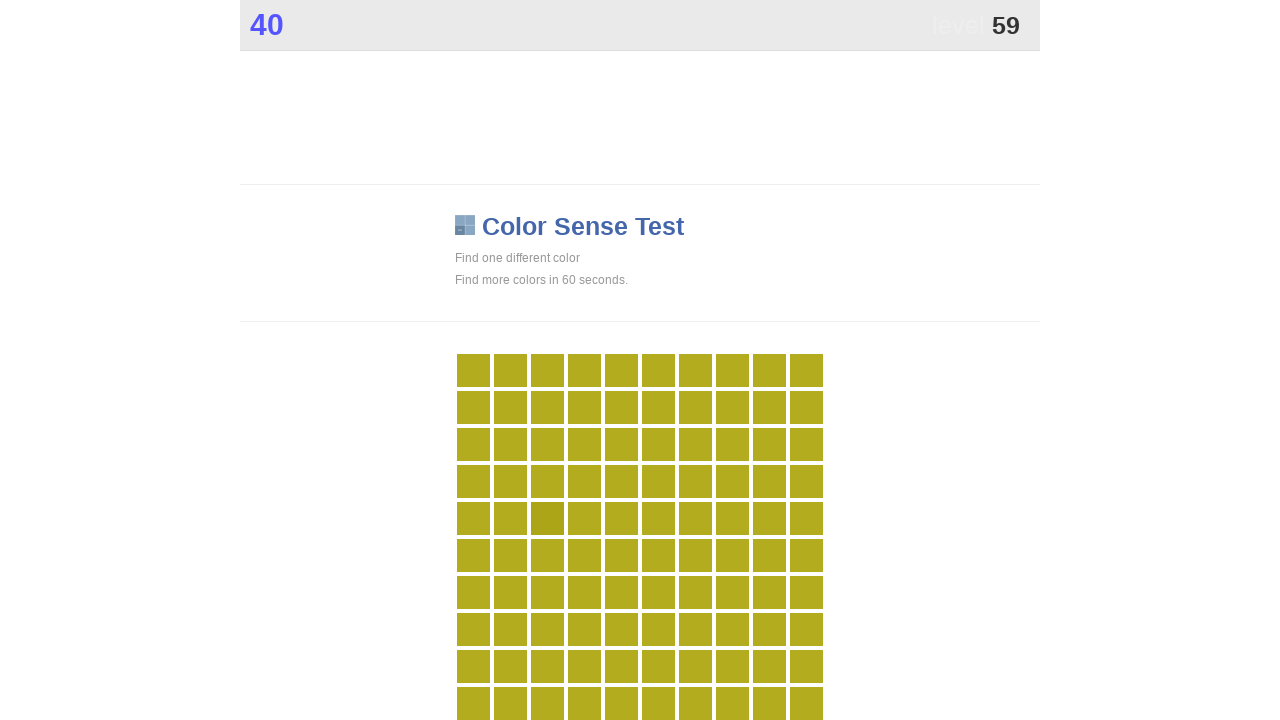

Successfully clicked button with 'main' class at (547, 518) on .main
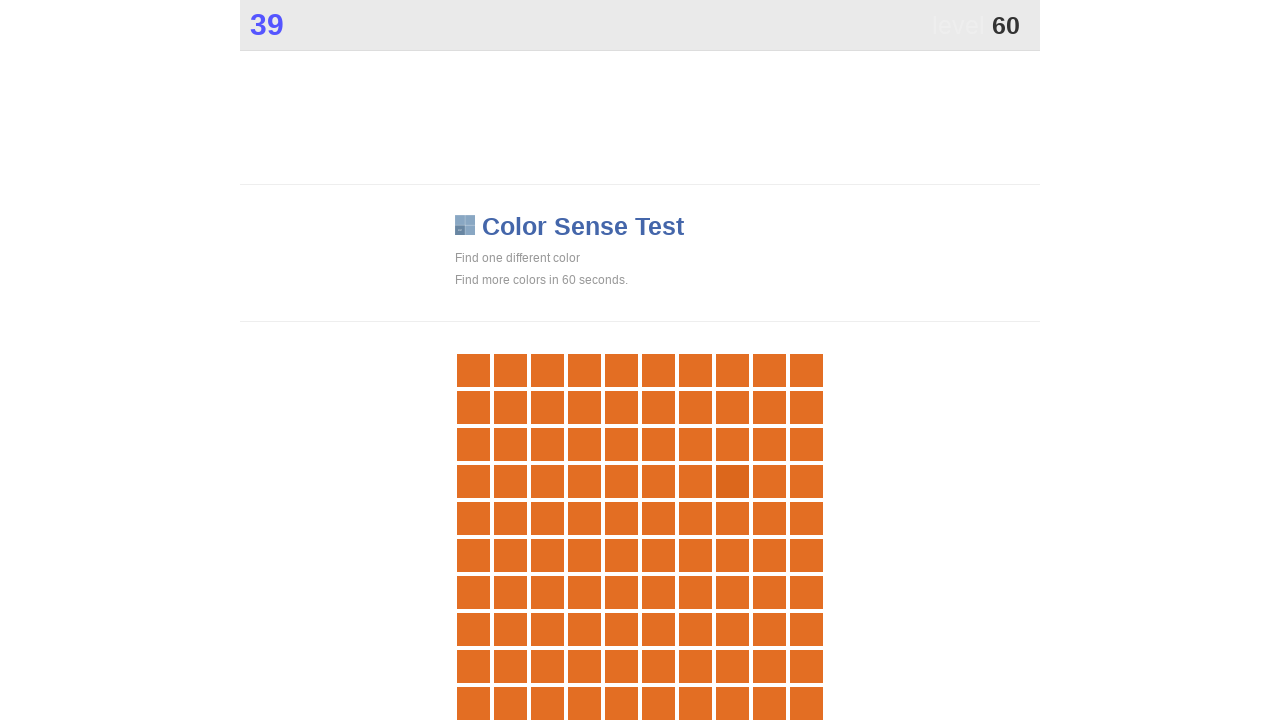

Waited 50ms before next click attempt
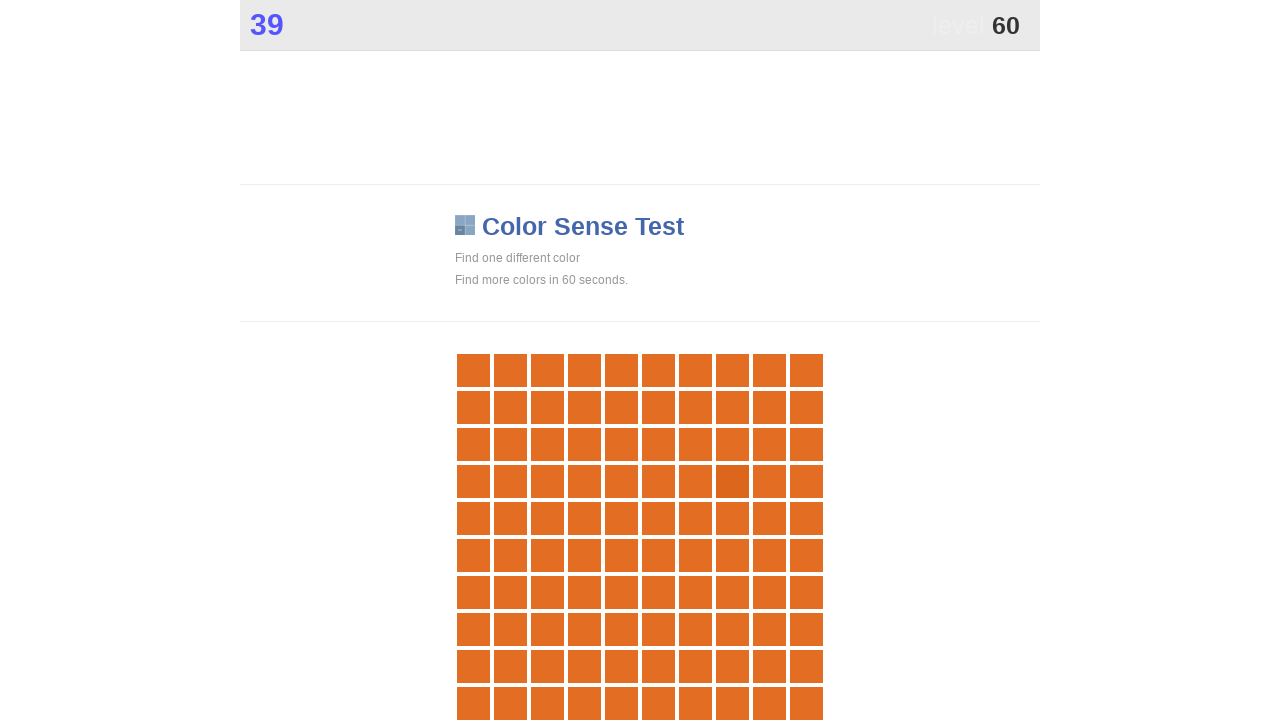

Successfully clicked button with 'main' class at (732, 481) on .main
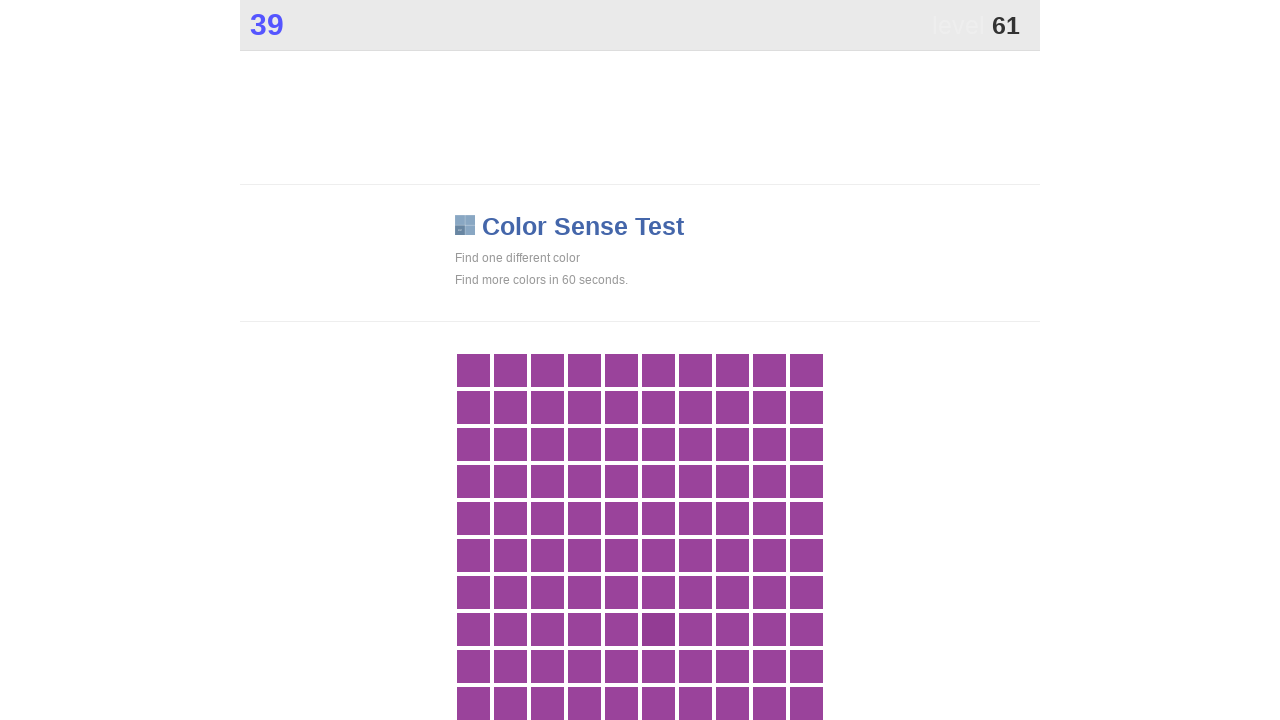

Waited 50ms before next click attempt
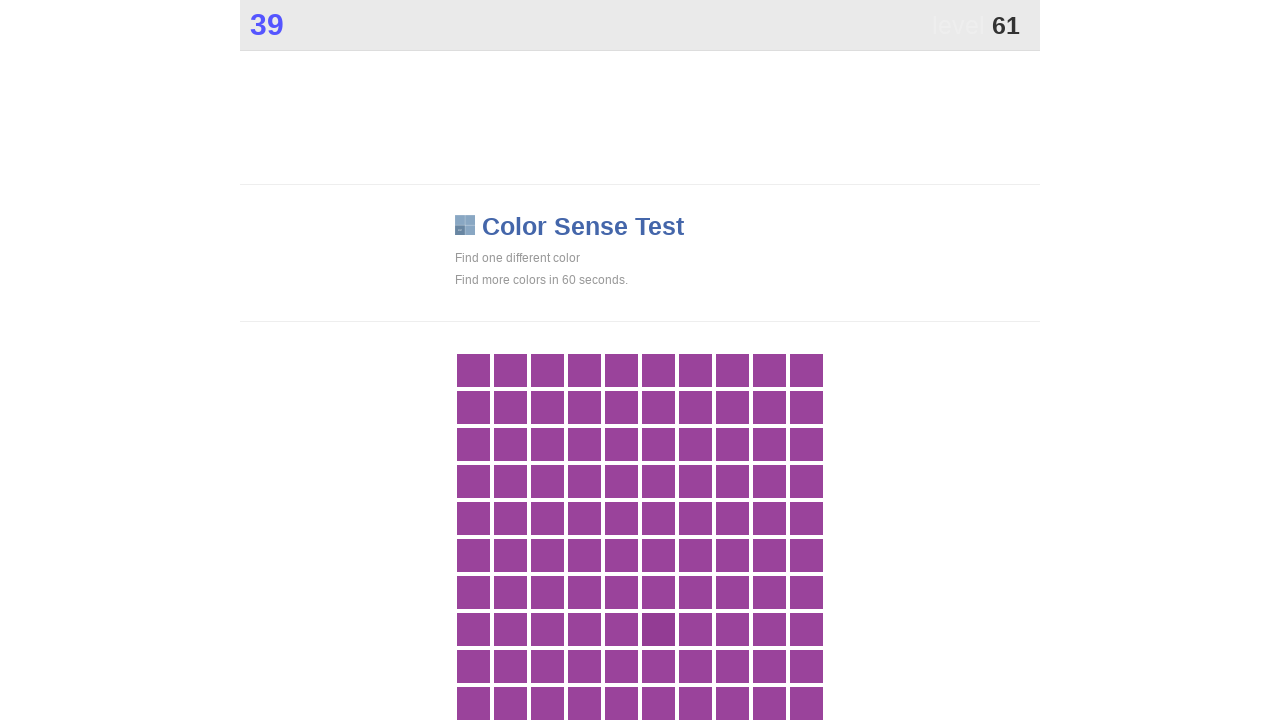

Successfully clicked button with 'main' class at (658, 629) on .main
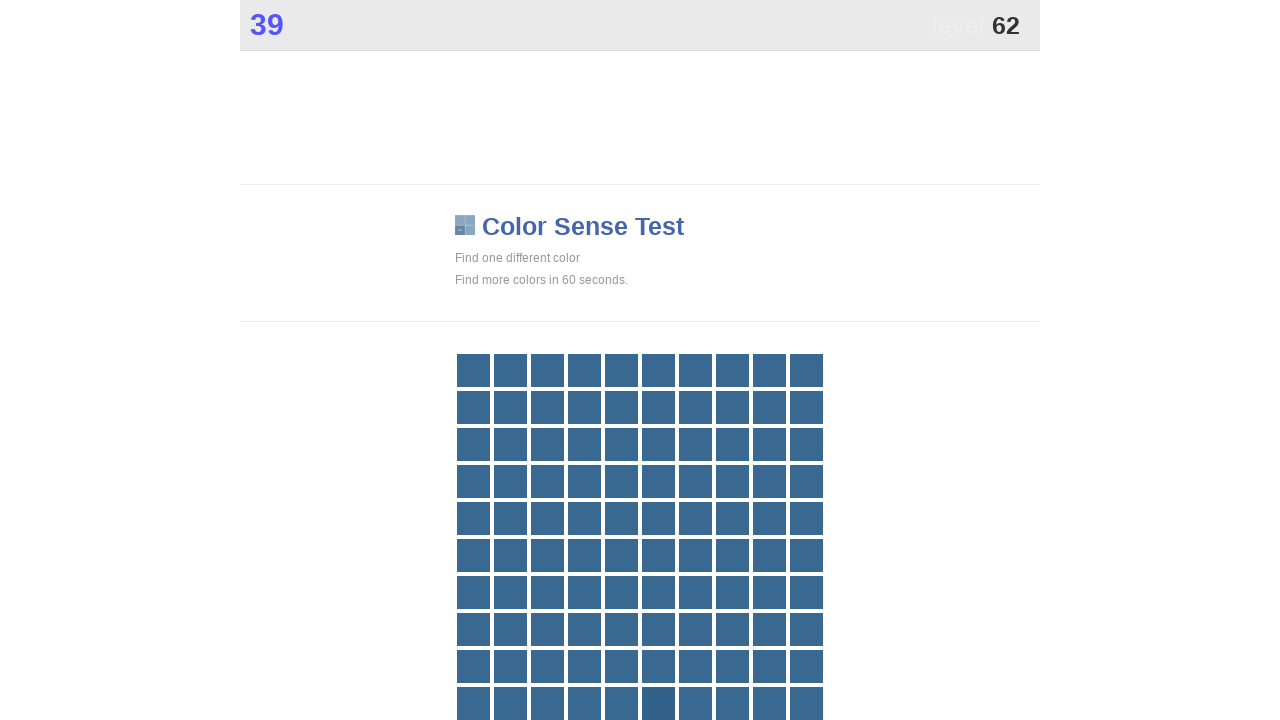

Waited 50ms before next click attempt
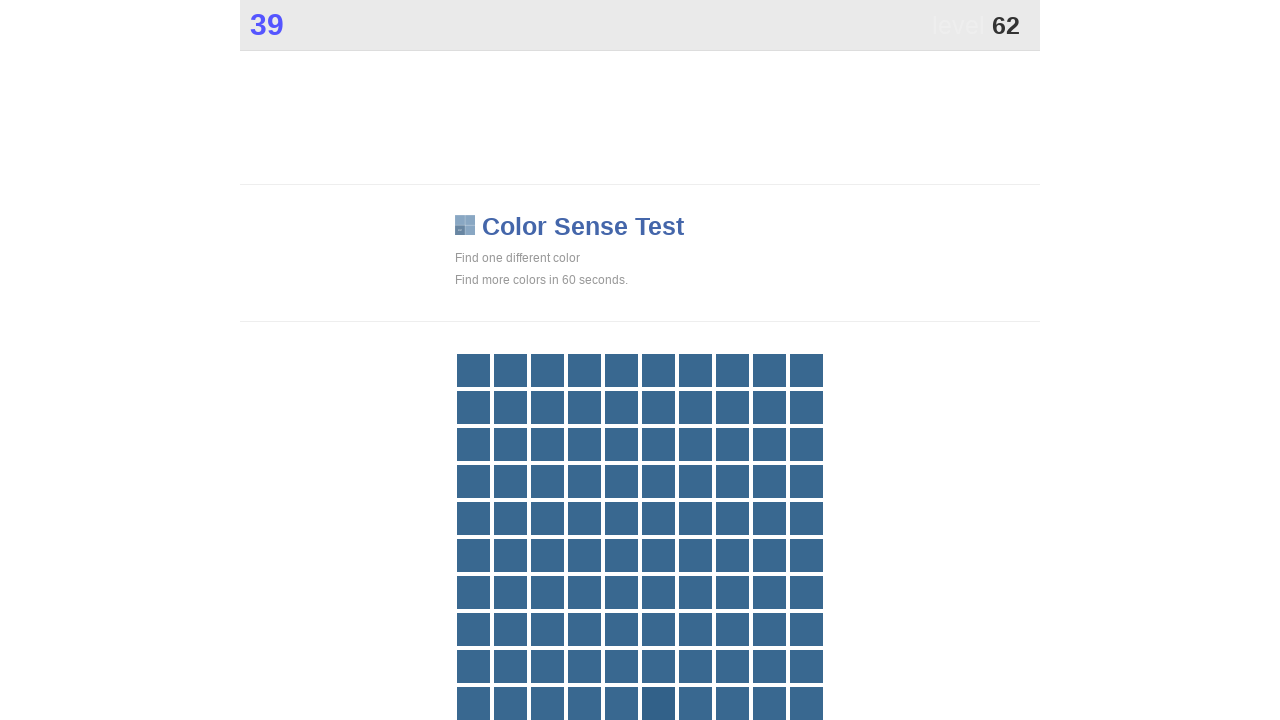

Successfully clicked button with 'main' class at (658, 703) on .main
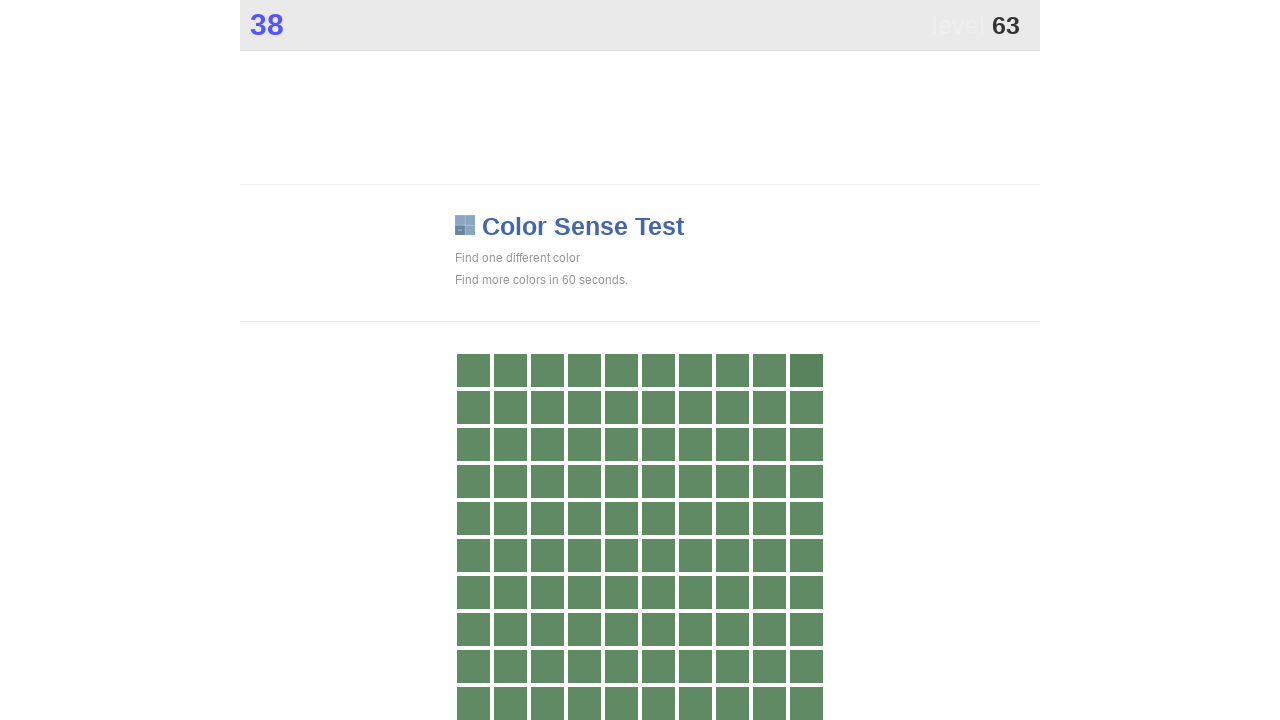

Waited 50ms before next click attempt
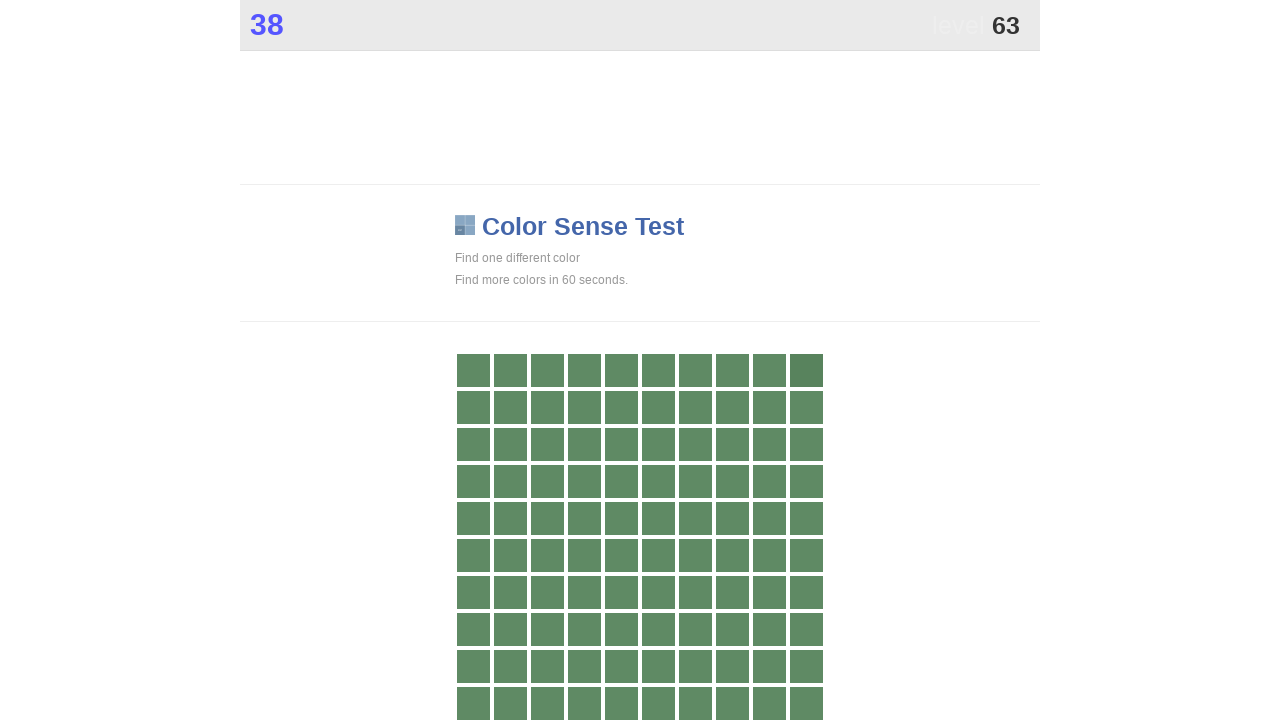

Successfully clicked button with 'main' class at (806, 370) on .main
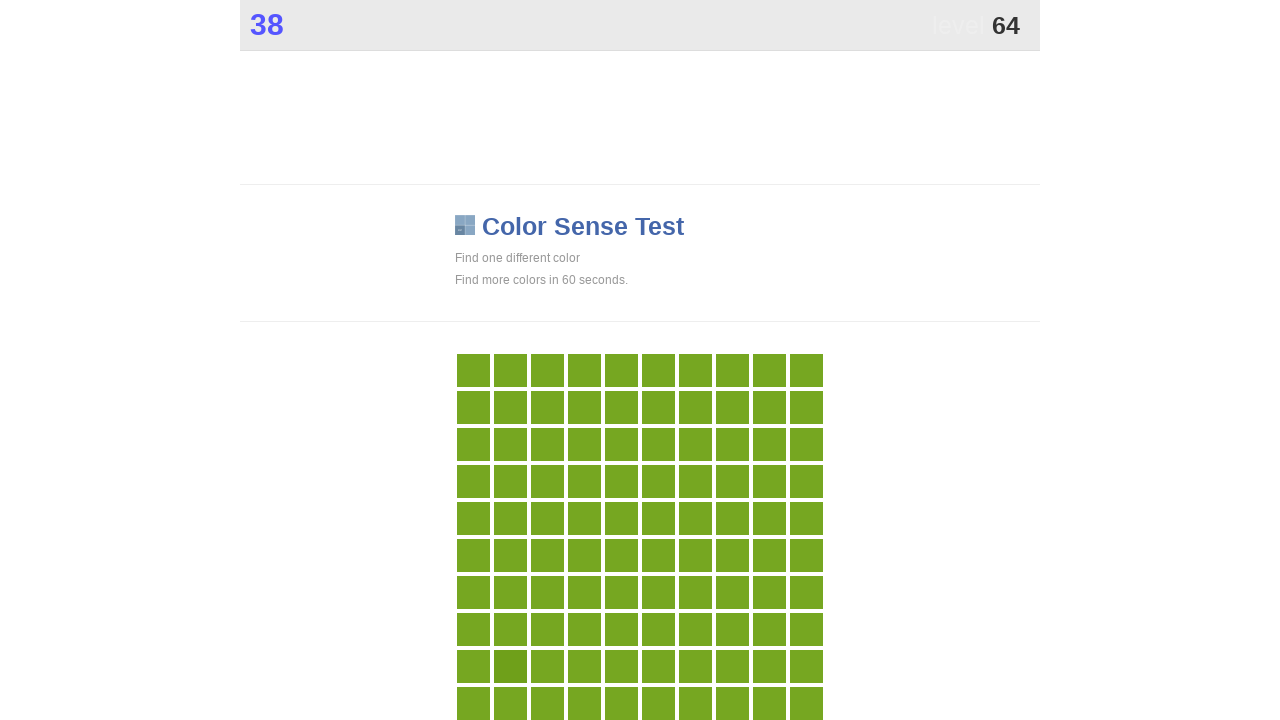

Waited 50ms before next click attempt
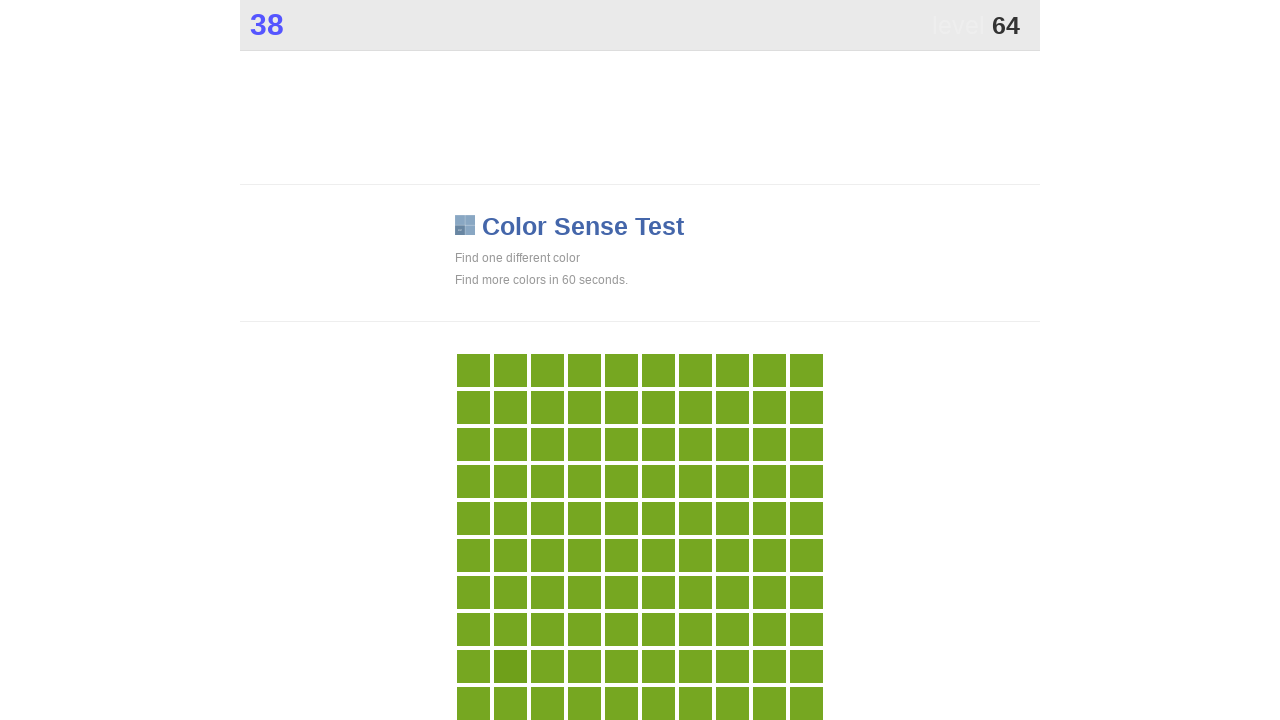

Successfully clicked button with 'main' class at (510, 666) on .main
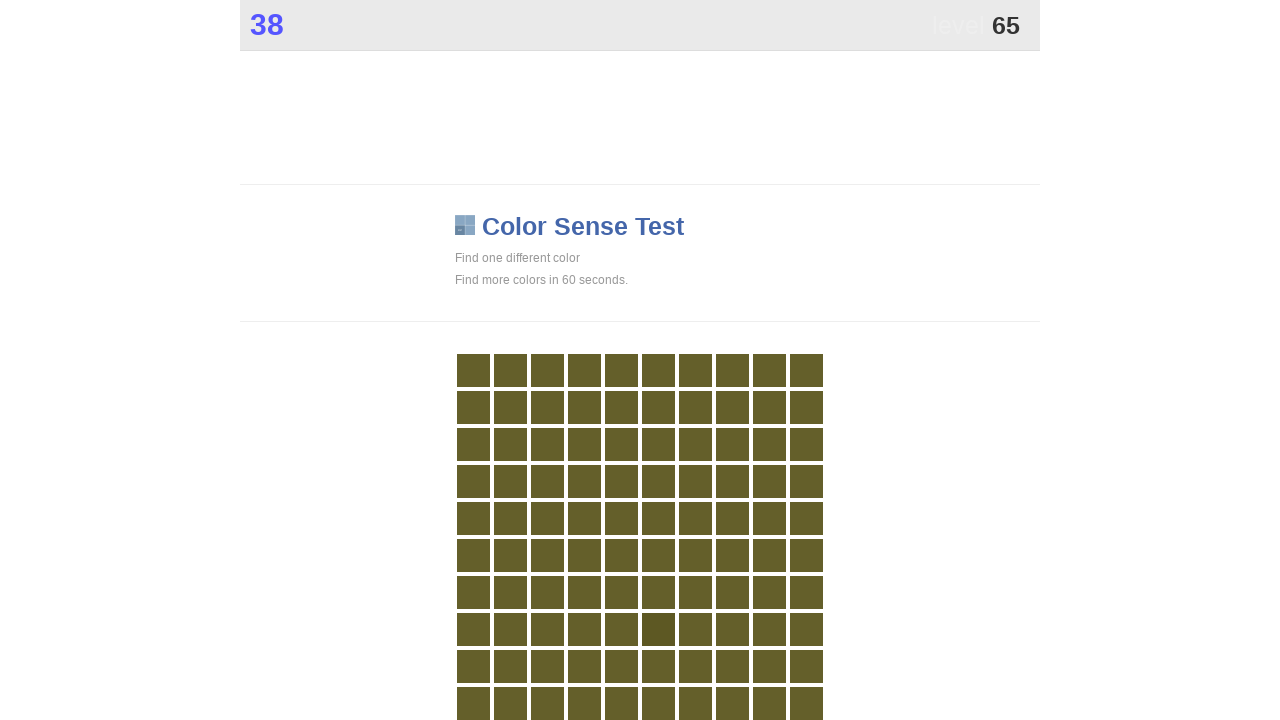

Waited 50ms before next click attempt
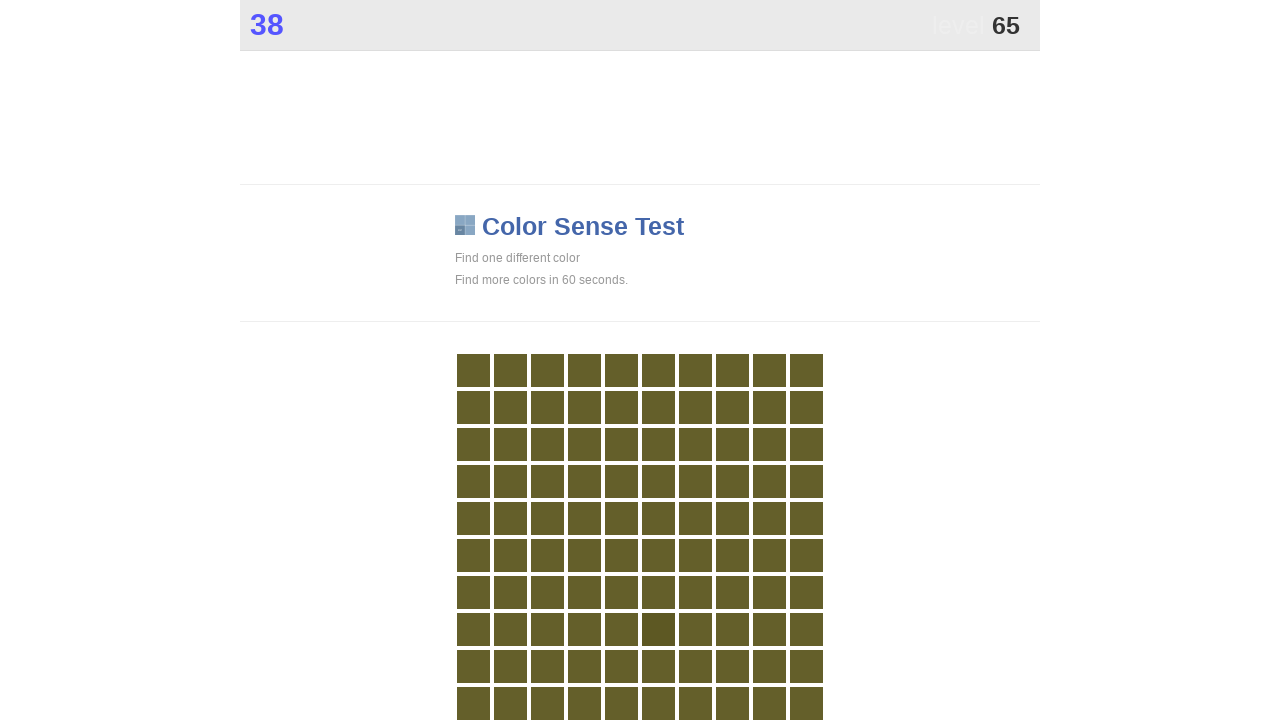

Successfully clicked button with 'main' class at (658, 629) on .main
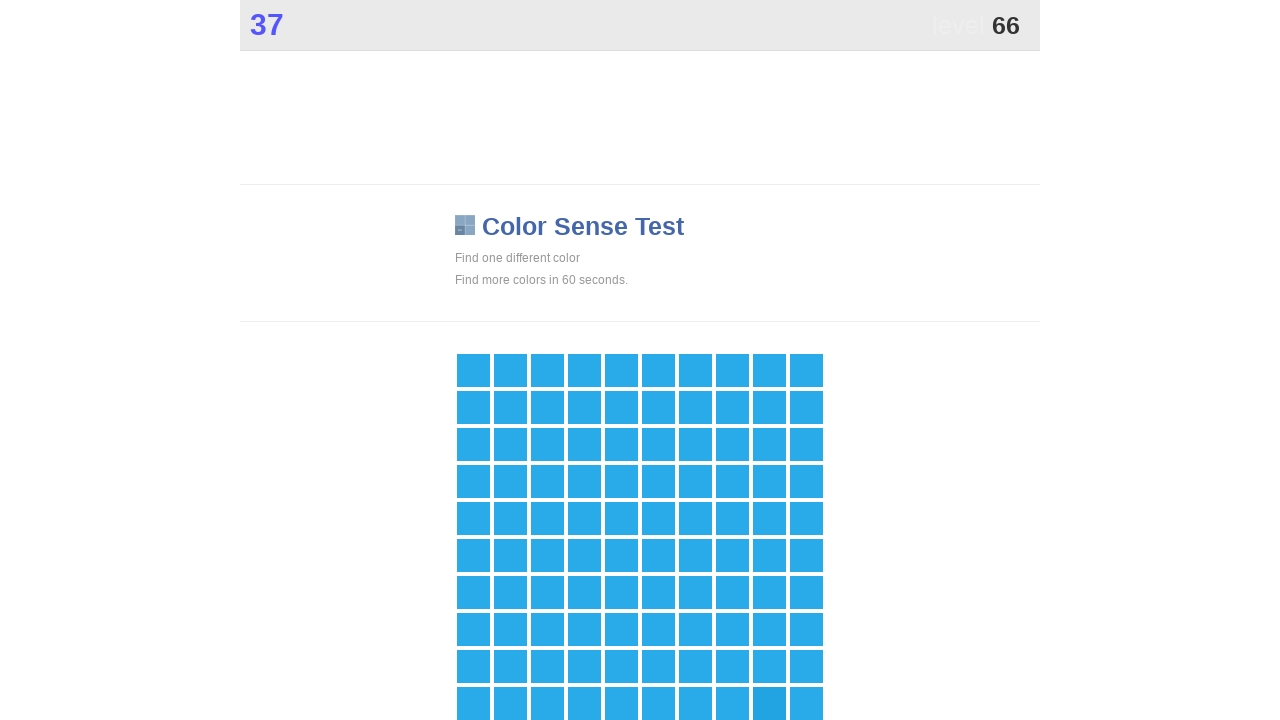

Waited 50ms before next click attempt
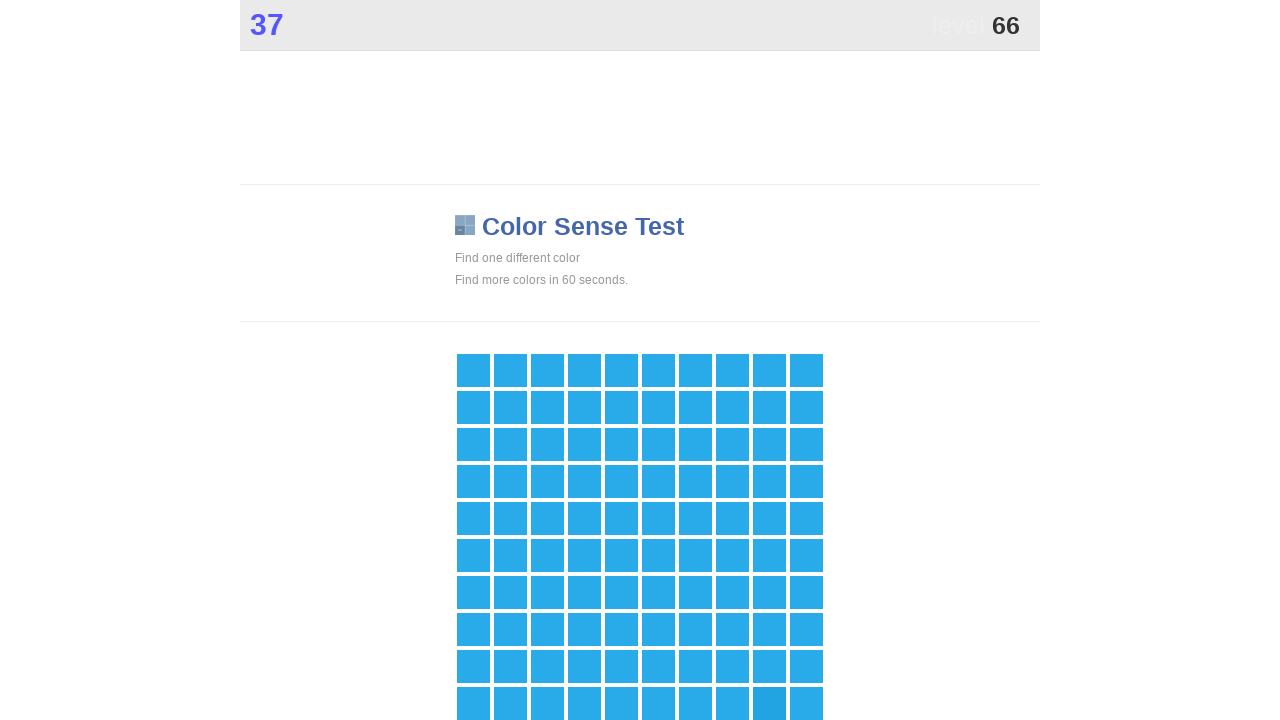

Successfully clicked button with 'main' class at (769, 703) on .main
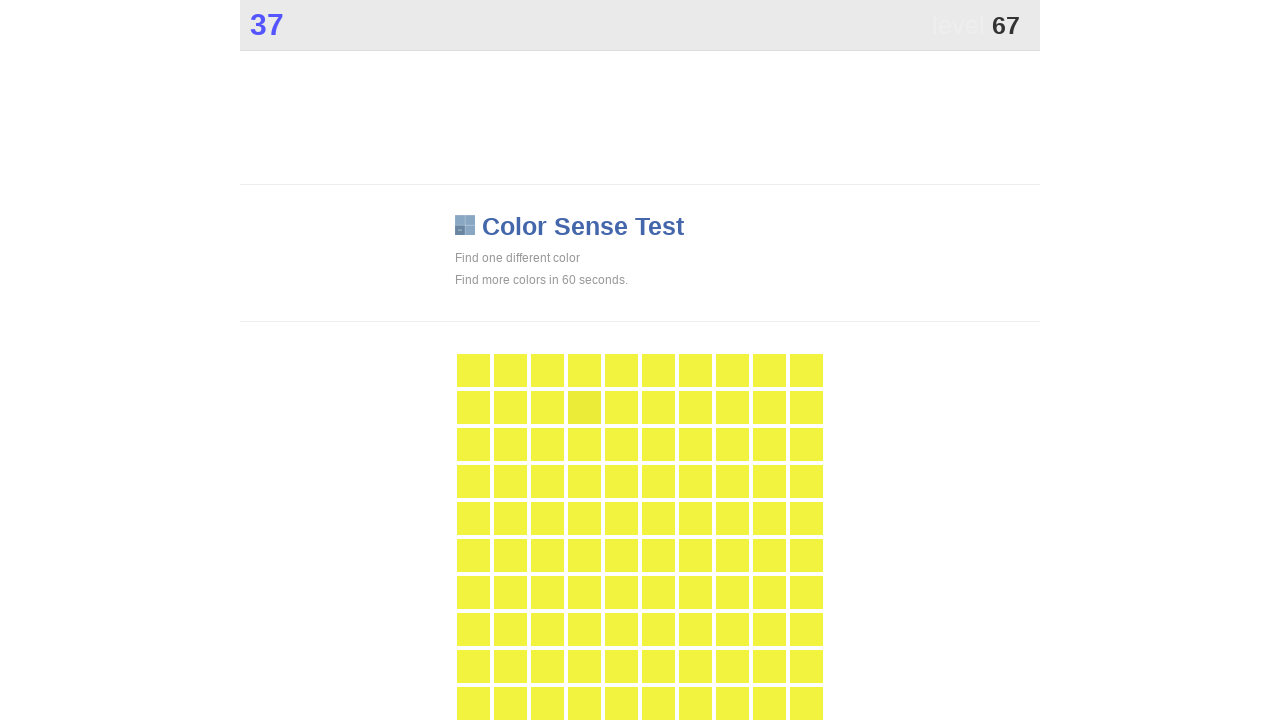

Waited 50ms before next click attempt
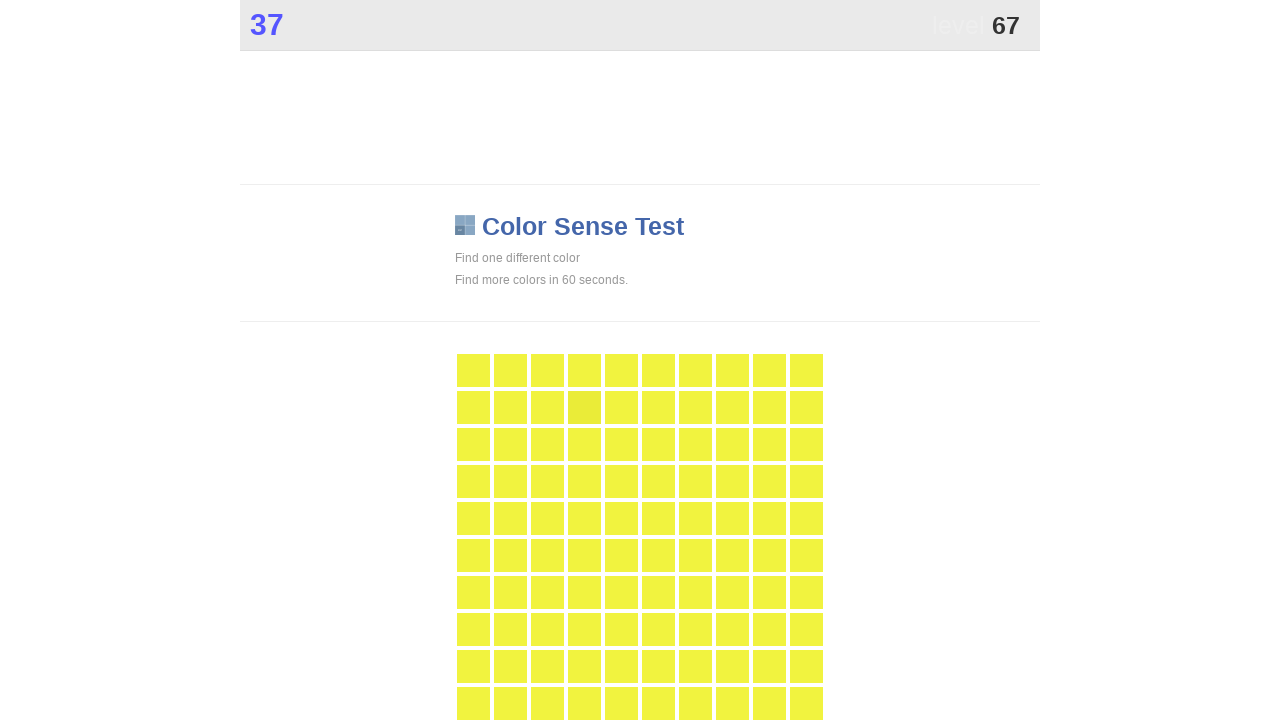

Successfully clicked button with 'main' class at (584, 407) on .main
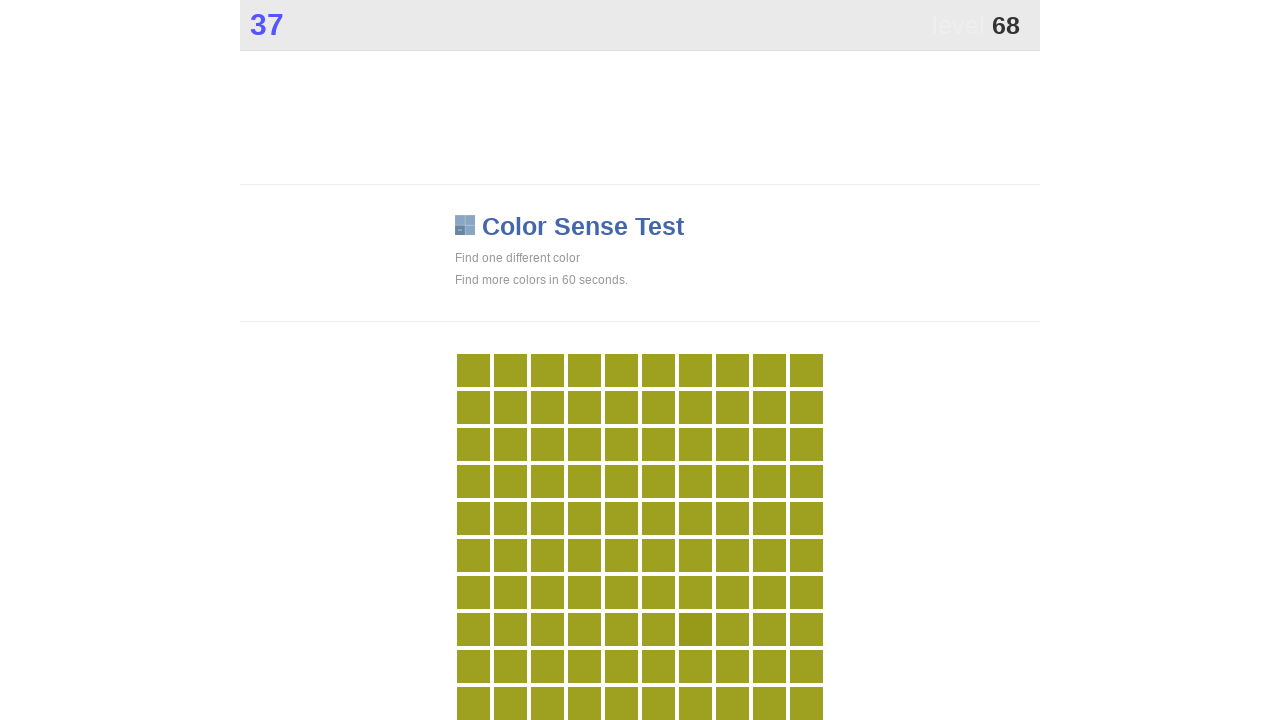

Waited 50ms before next click attempt
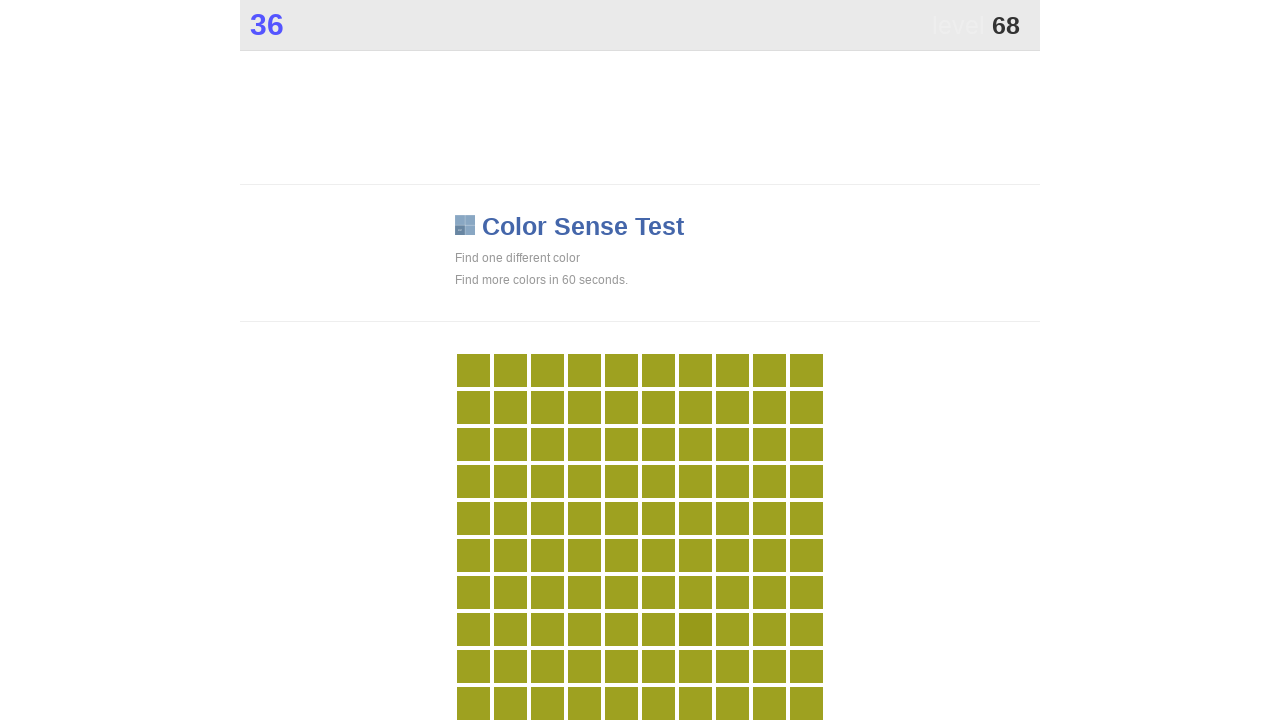

Successfully clicked button with 'main' class at (695, 629) on .main
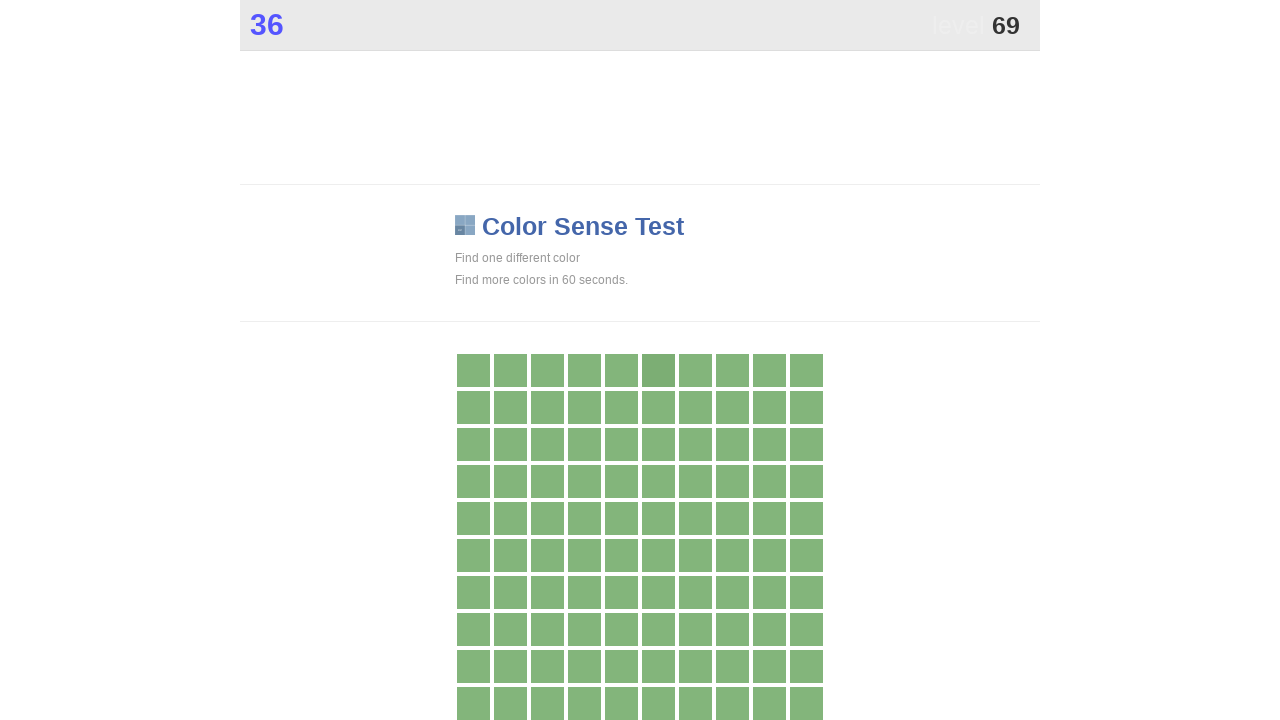

Waited 50ms before next click attempt
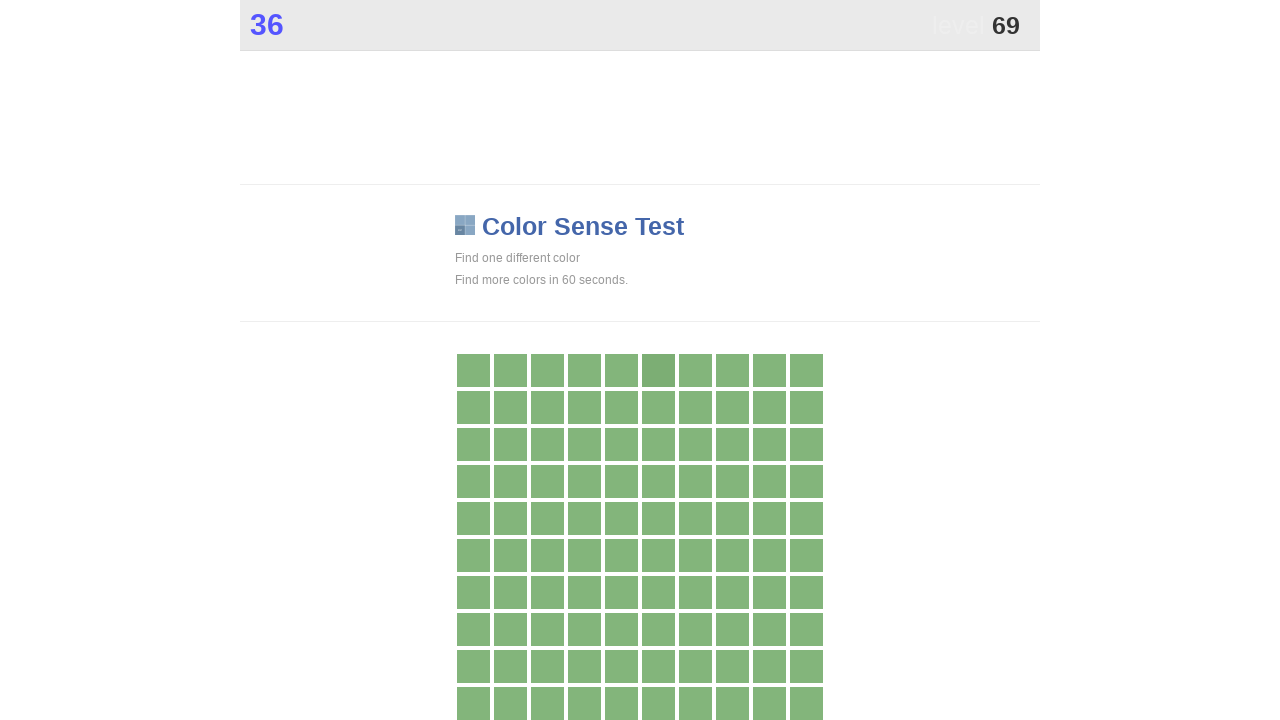

Successfully clicked button with 'main' class at (658, 370) on .main
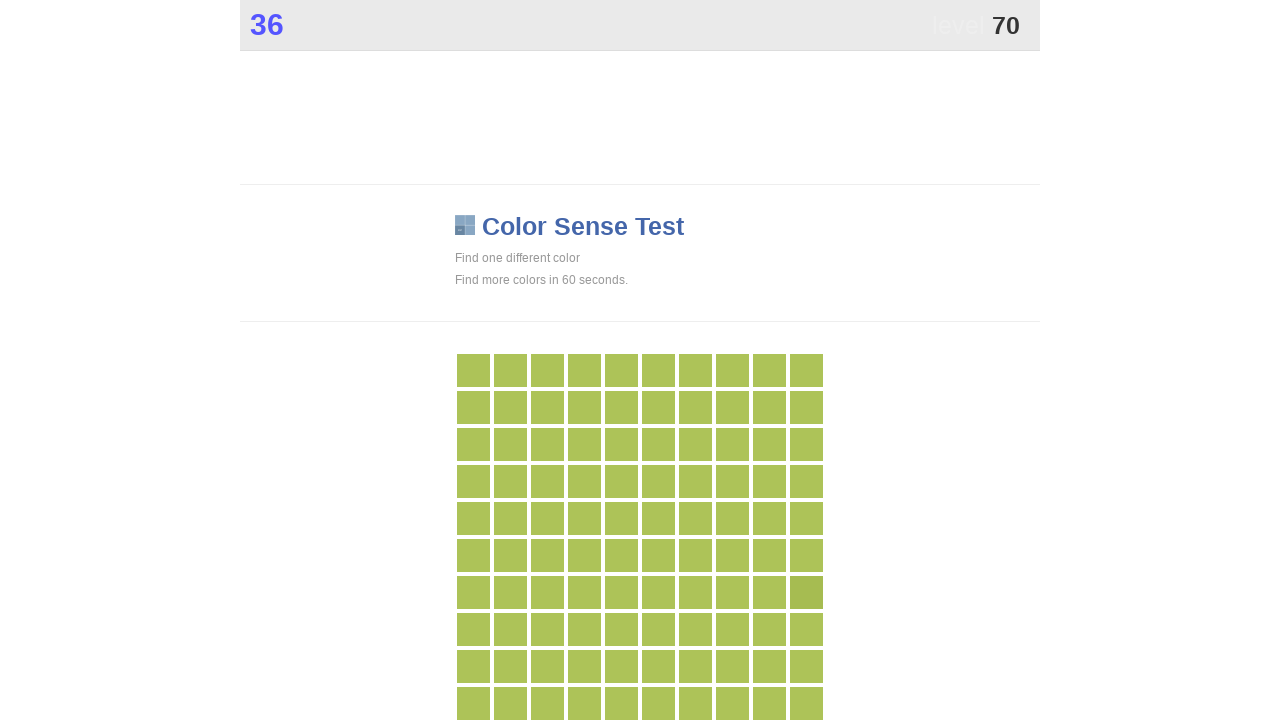

Waited 50ms before next click attempt
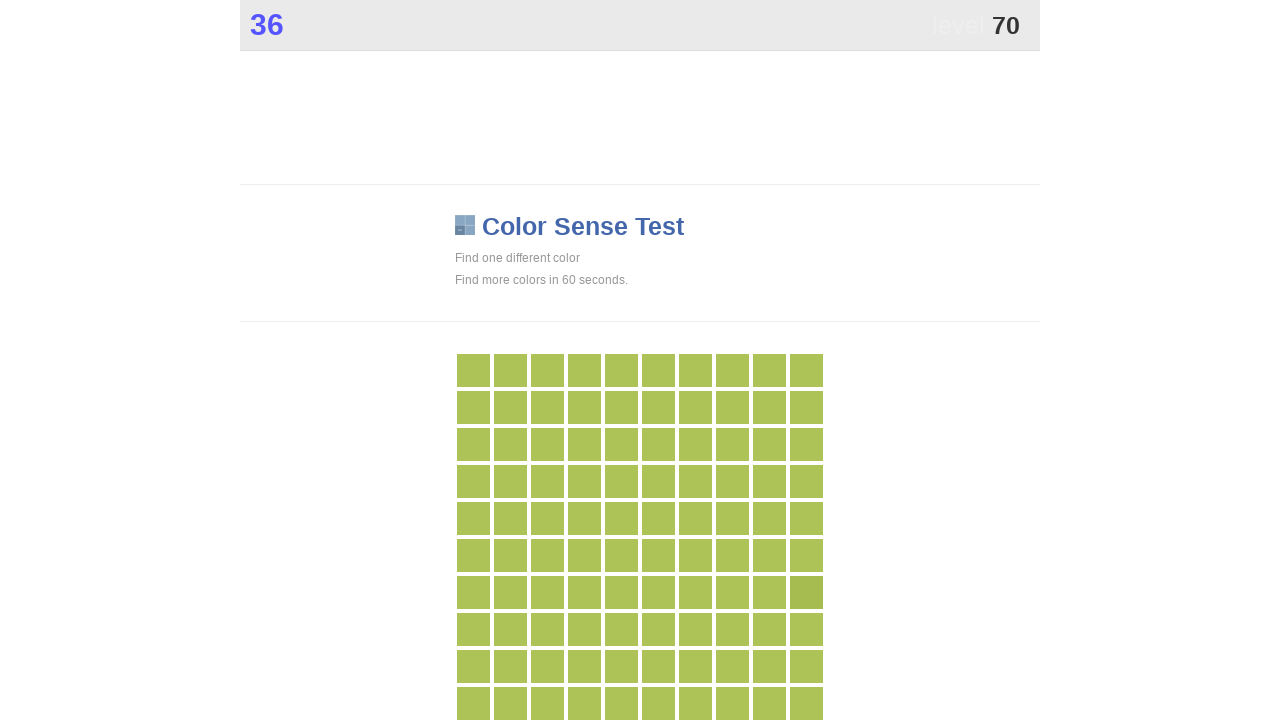

Successfully clicked button with 'main' class at (806, 592) on .main
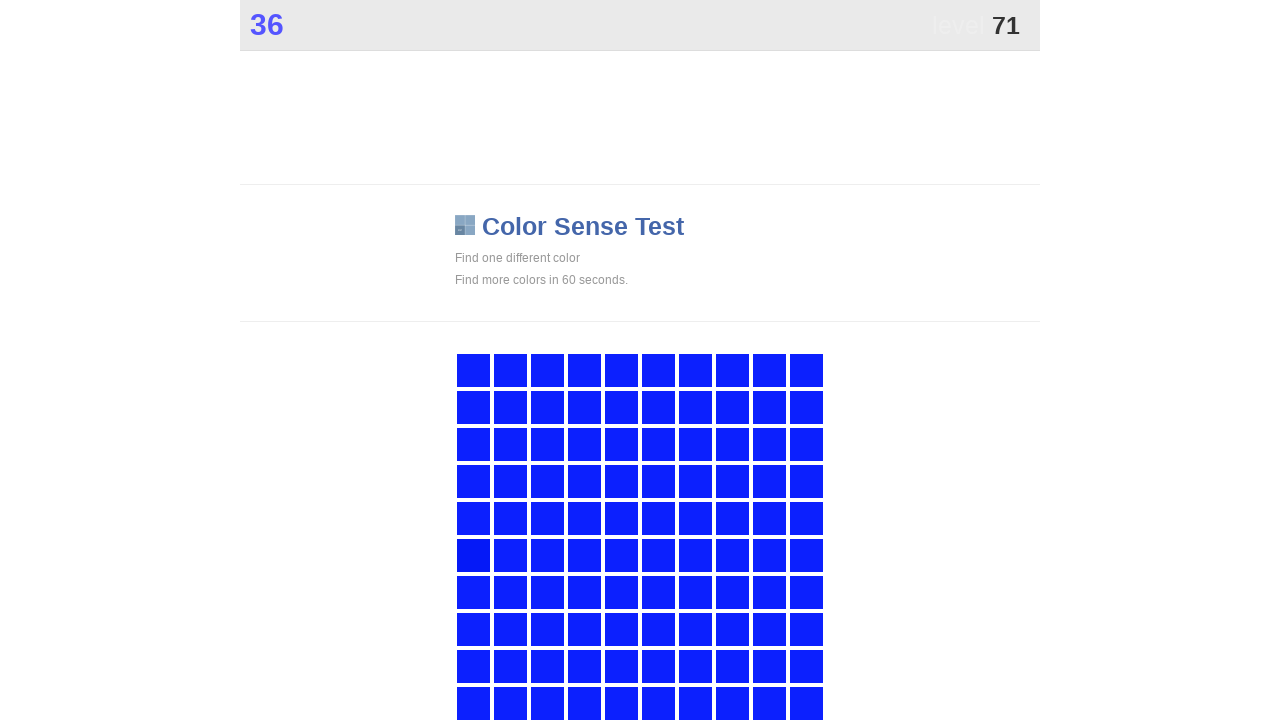

Waited 50ms before next click attempt
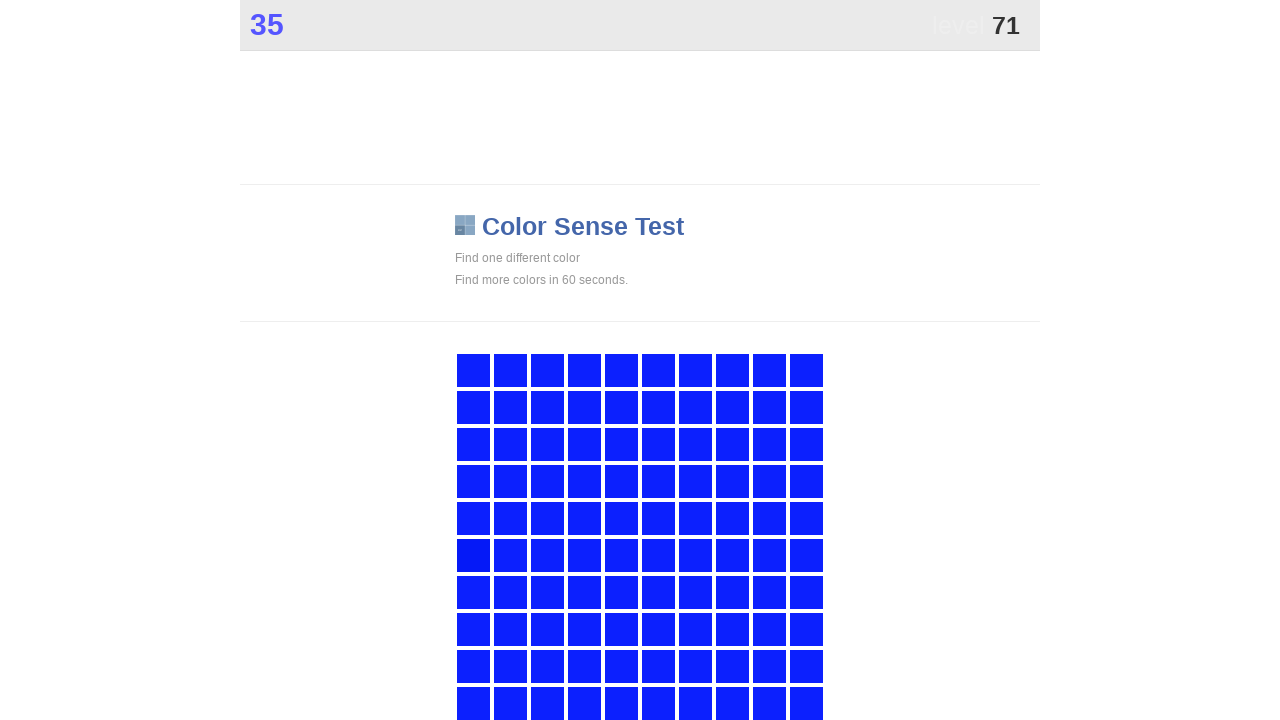

Successfully clicked button with 'main' class at (473, 555) on .main
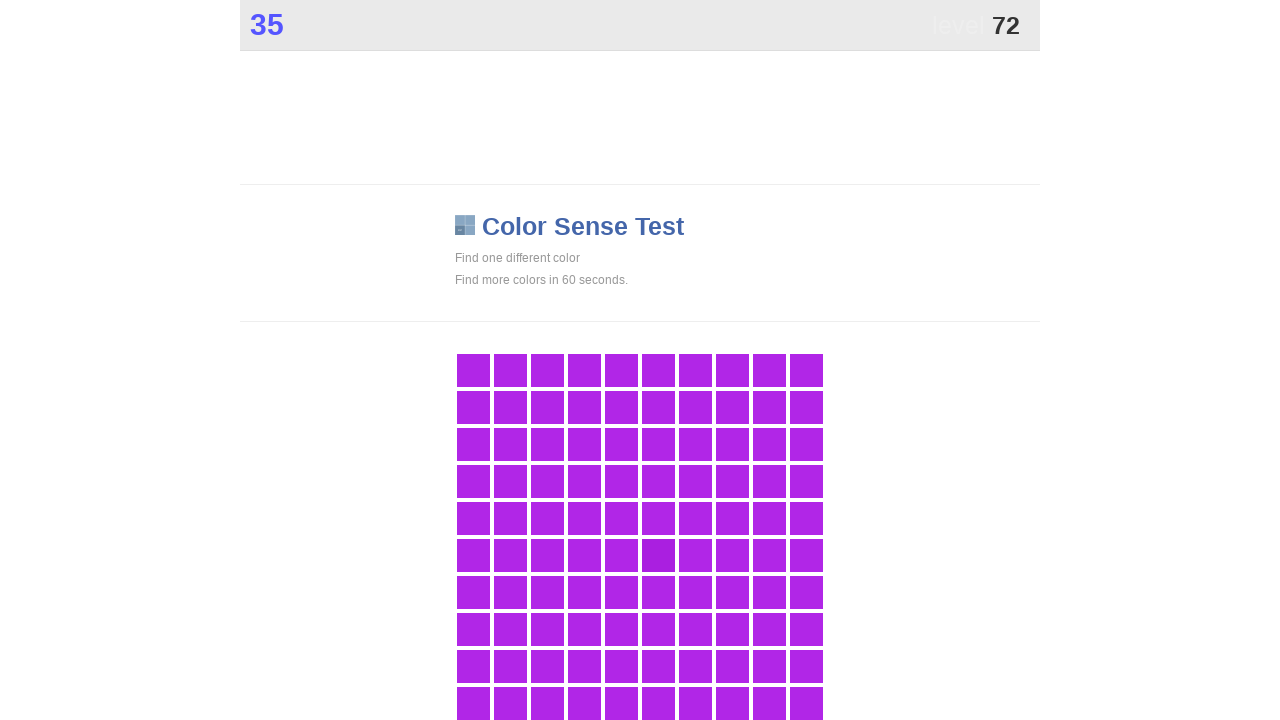

Waited 50ms before next click attempt
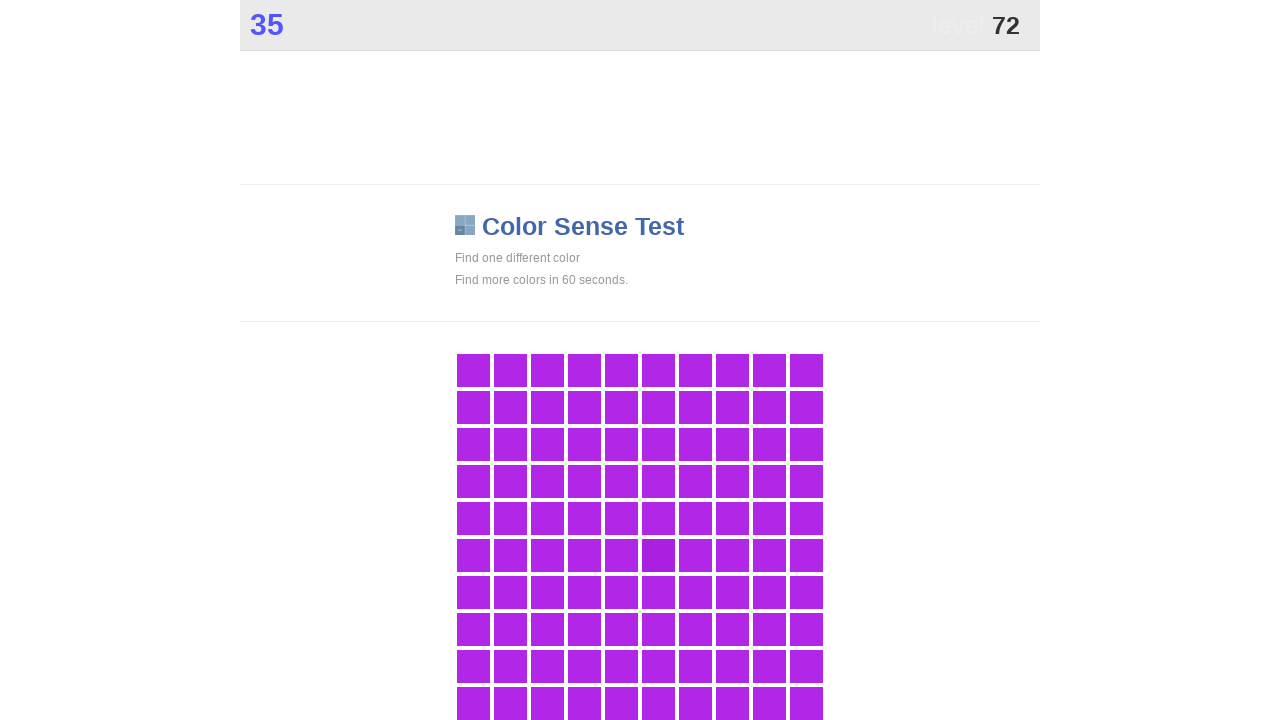

Successfully clicked button with 'main' class at (658, 555) on .main
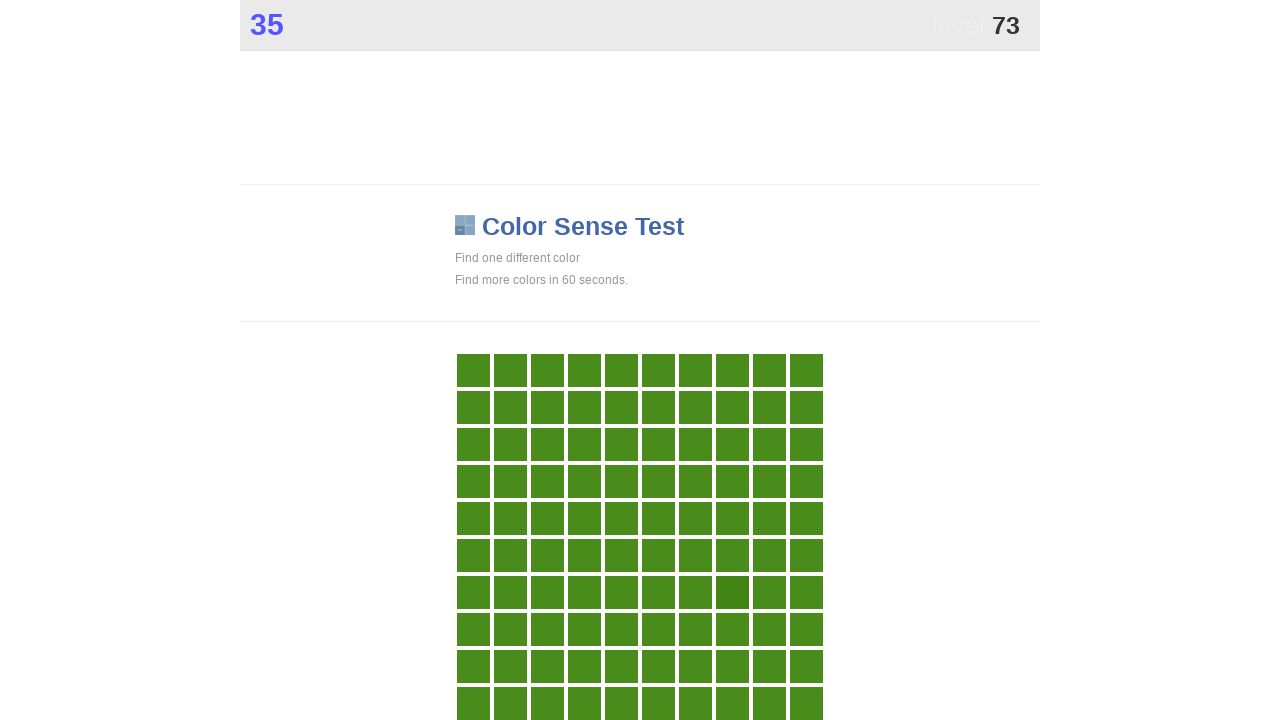

Waited 50ms before next click attempt
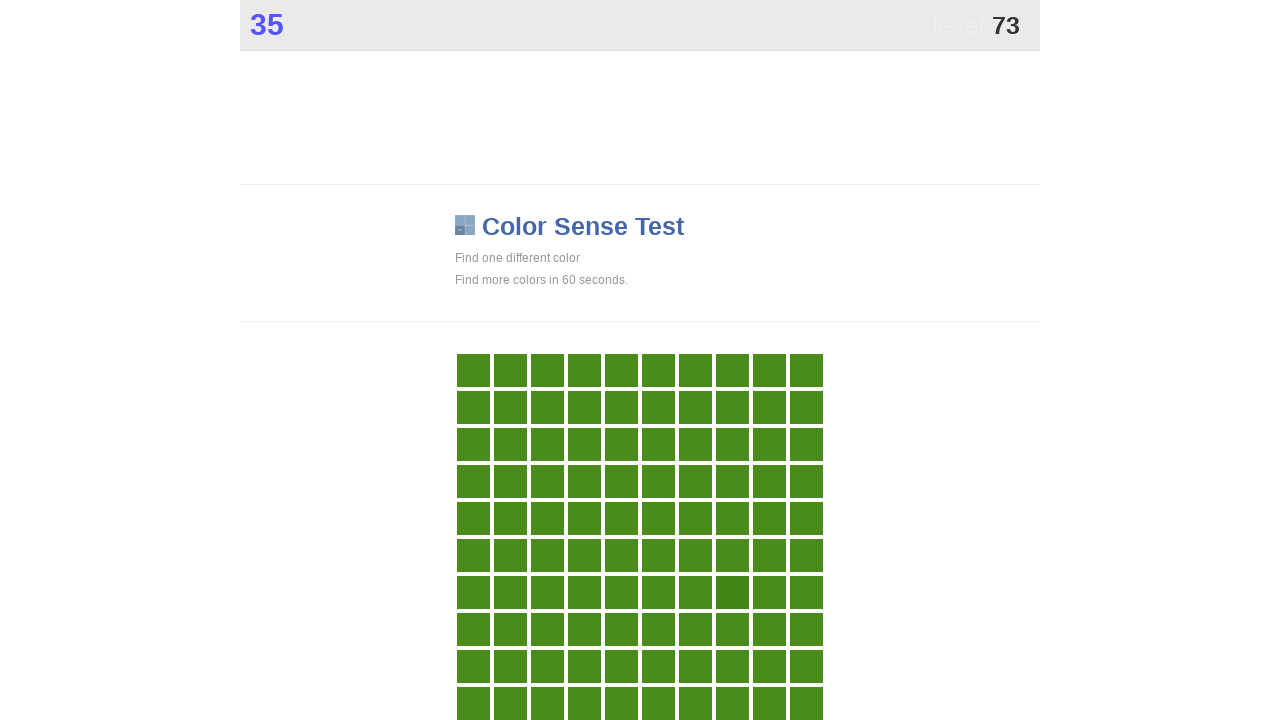

Successfully clicked button with 'main' class at (732, 592) on .main
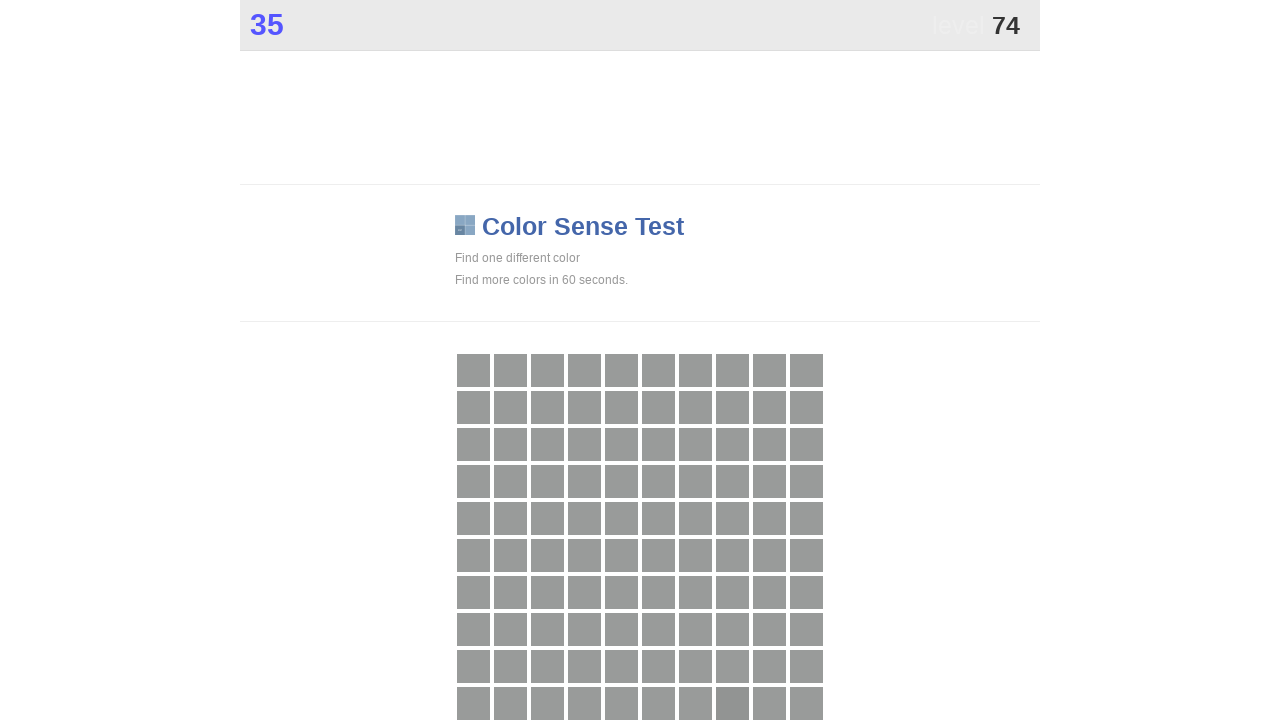

Waited 50ms before next click attempt
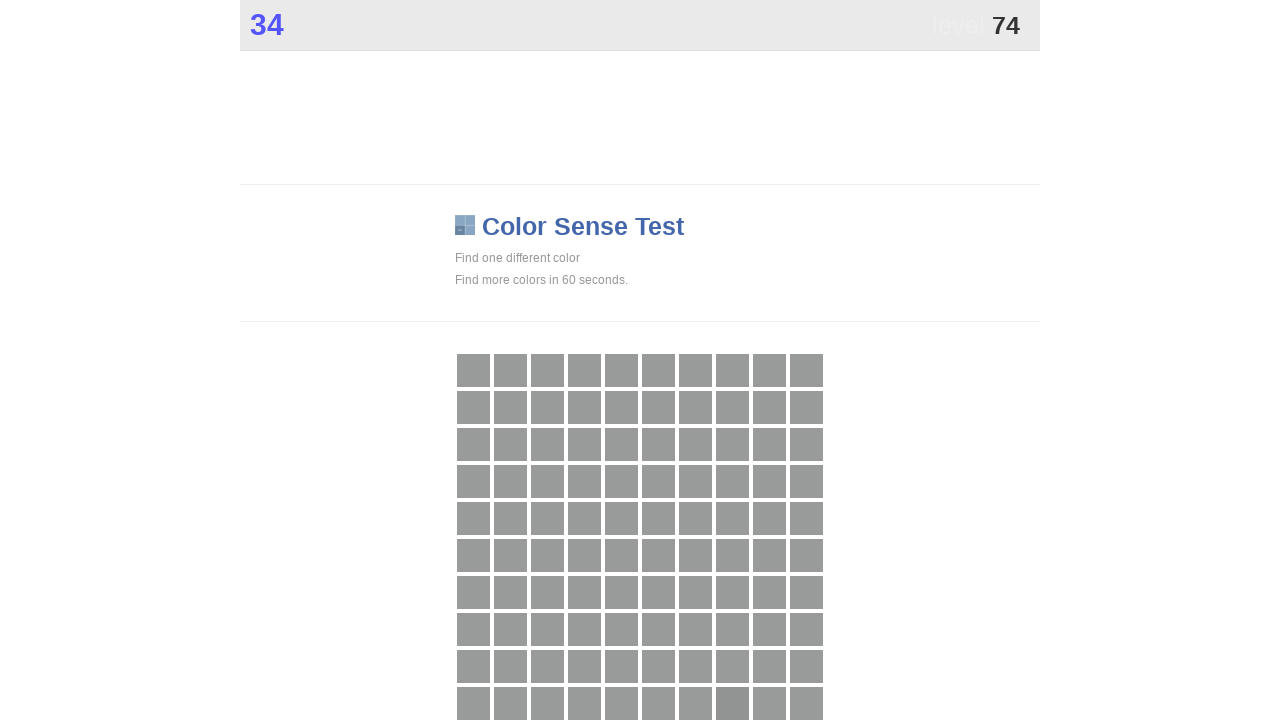

Successfully clicked button with 'main' class at (732, 703) on .main
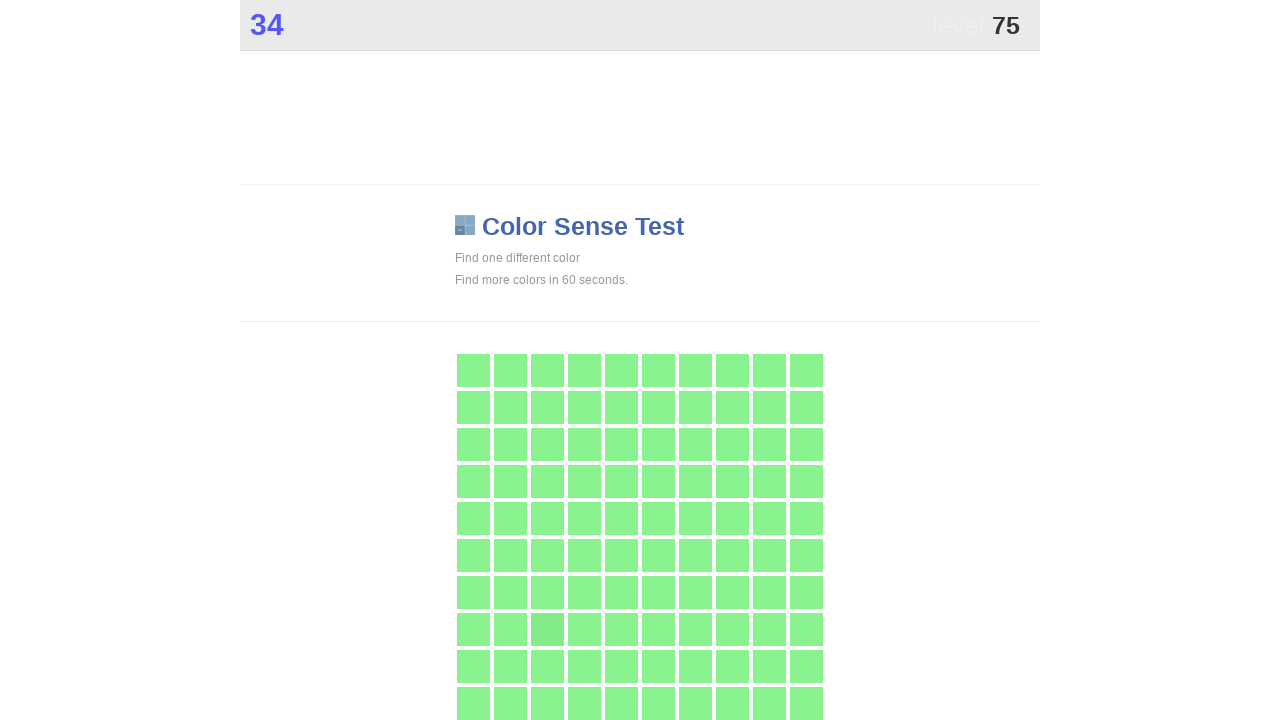

Waited 50ms before next click attempt
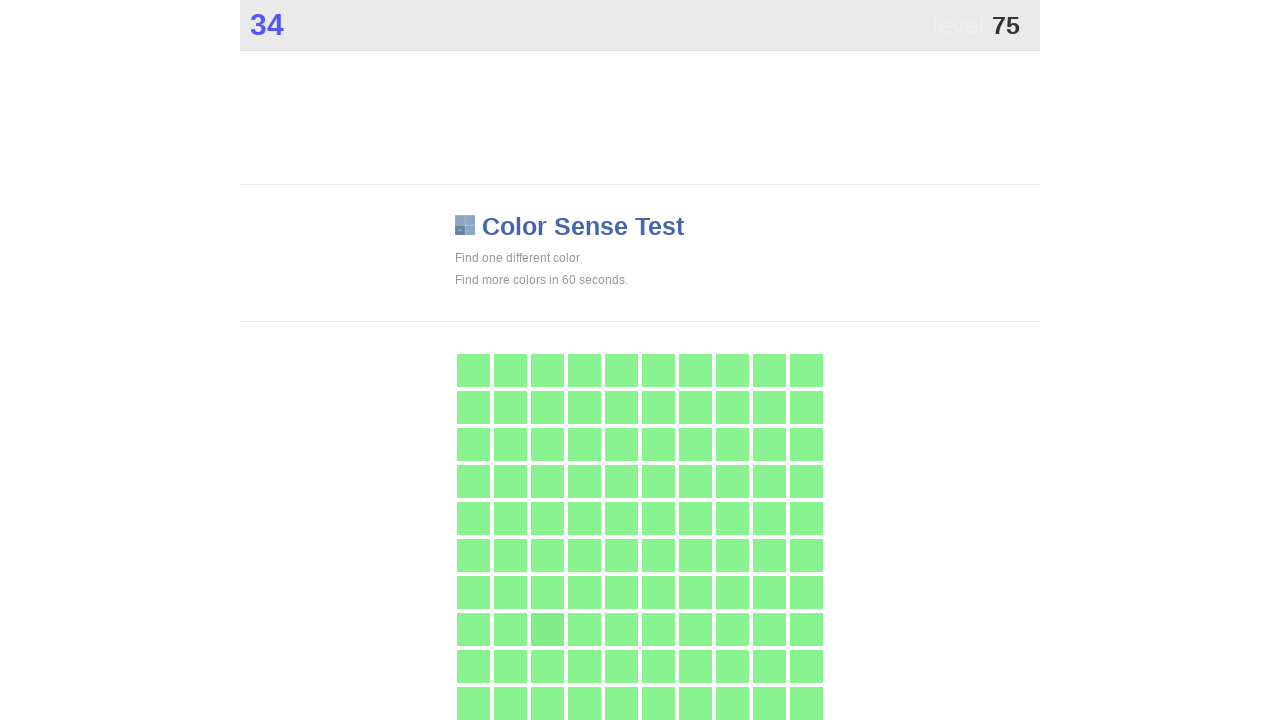

Successfully clicked button with 'main' class at (547, 629) on .main
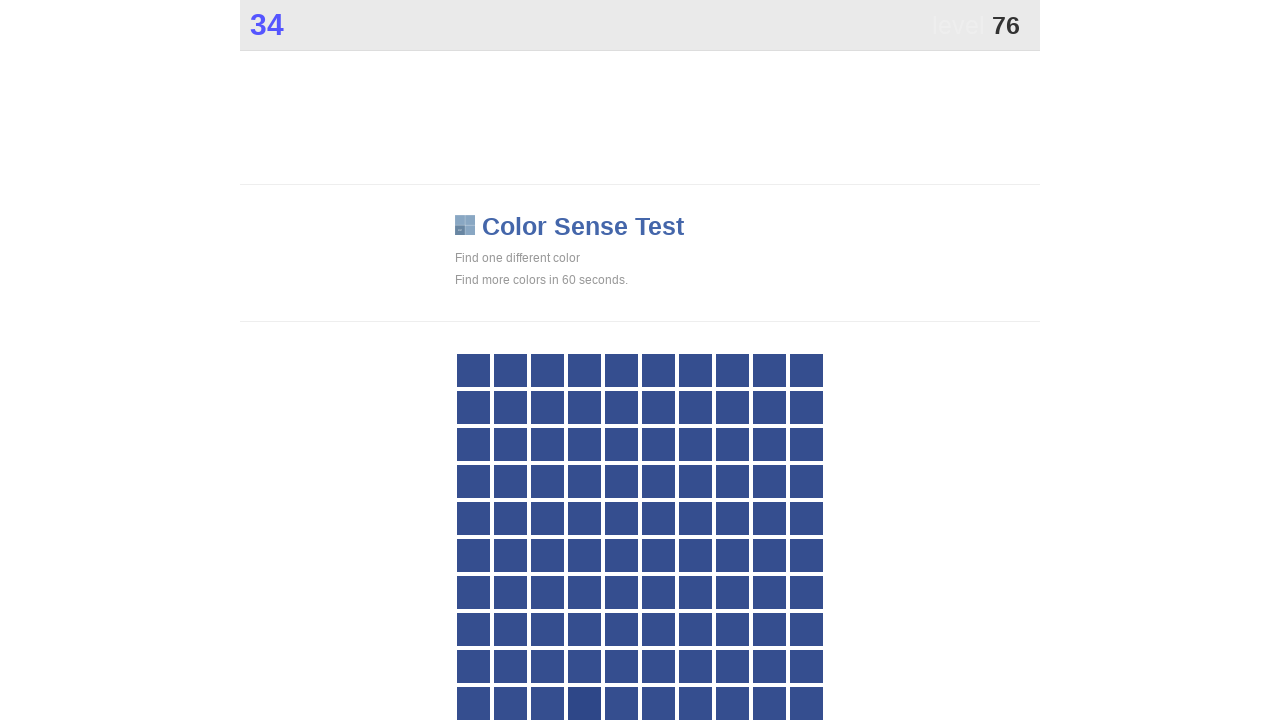

Waited 50ms before next click attempt
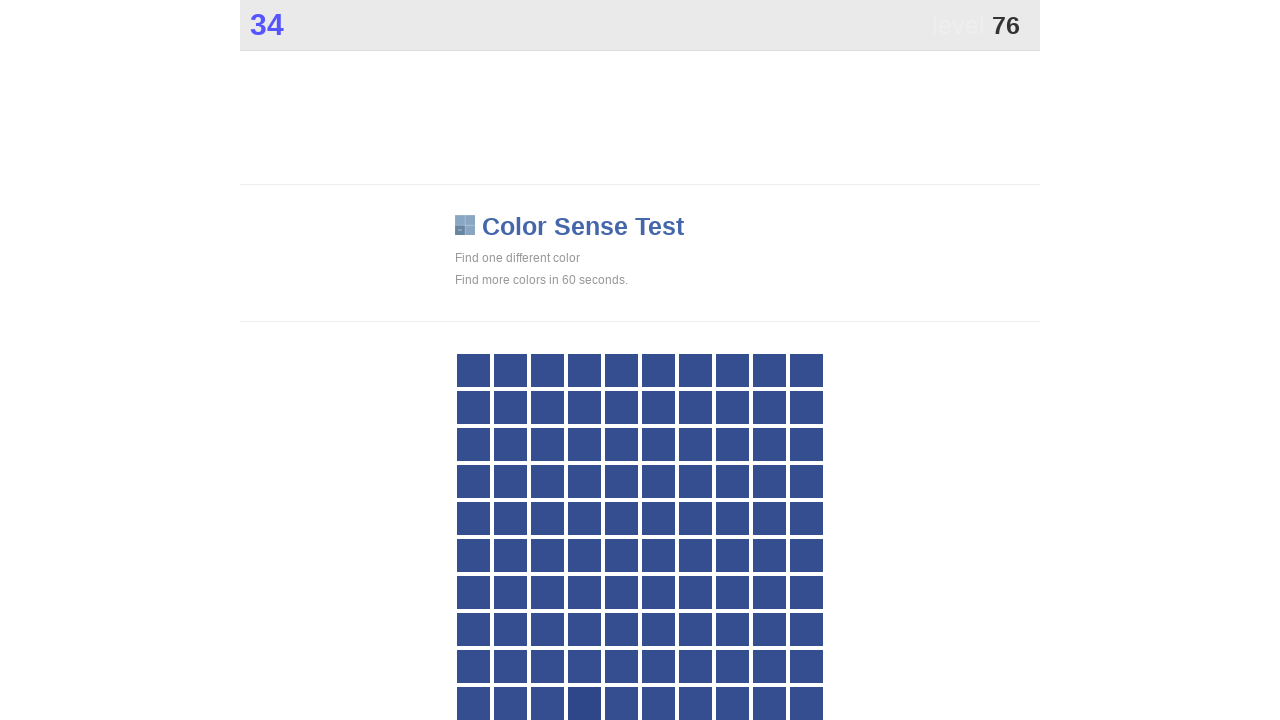

Successfully clicked button with 'main' class at (584, 703) on .main
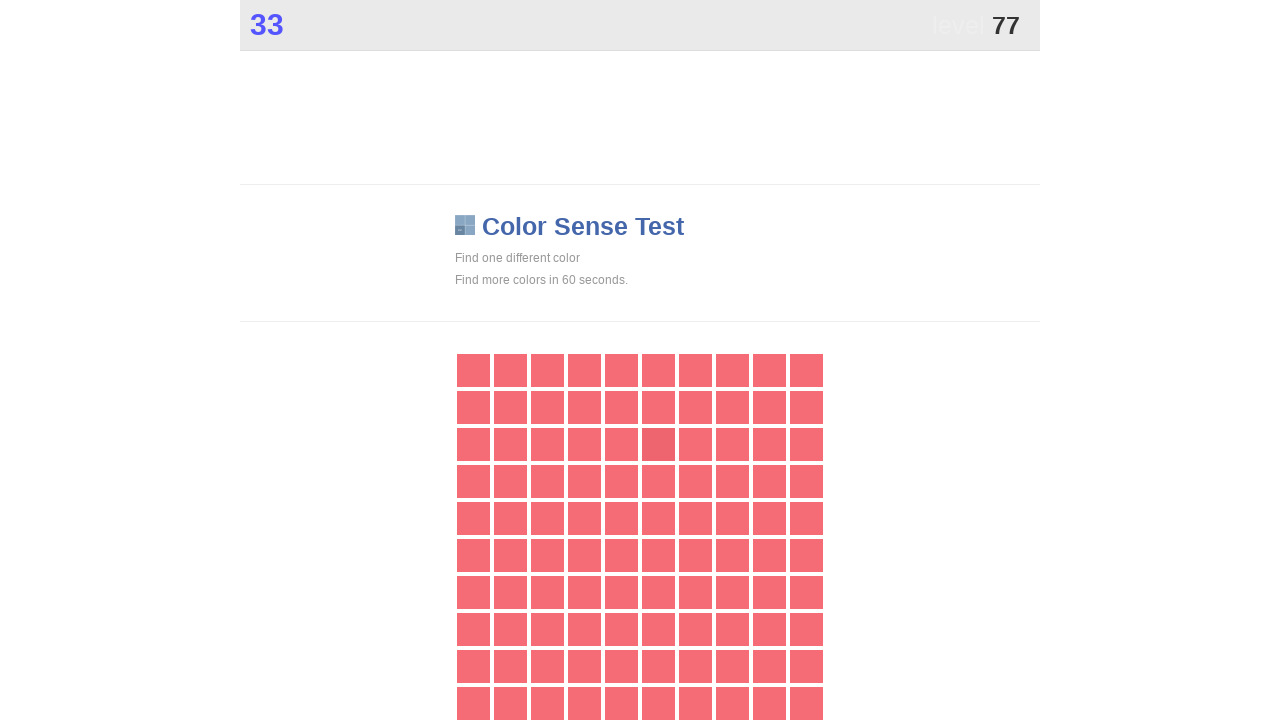

Waited 50ms before next click attempt
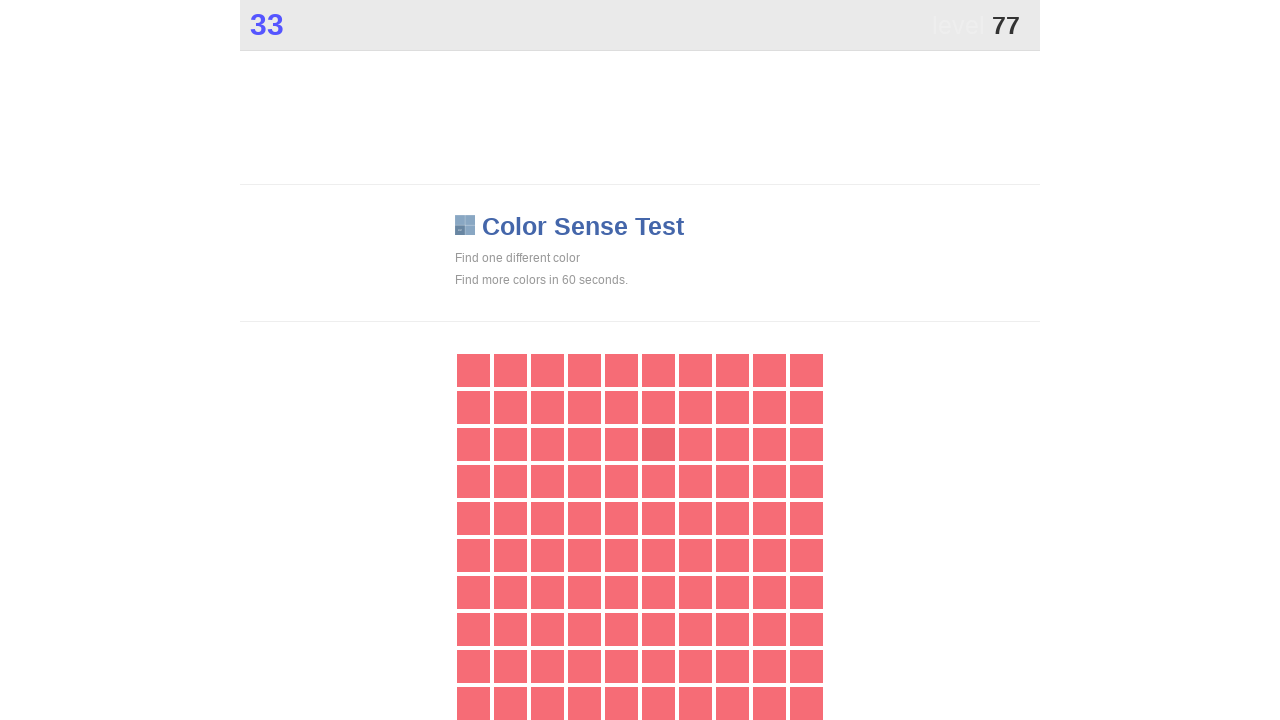

Successfully clicked button with 'main' class at (658, 444) on .main
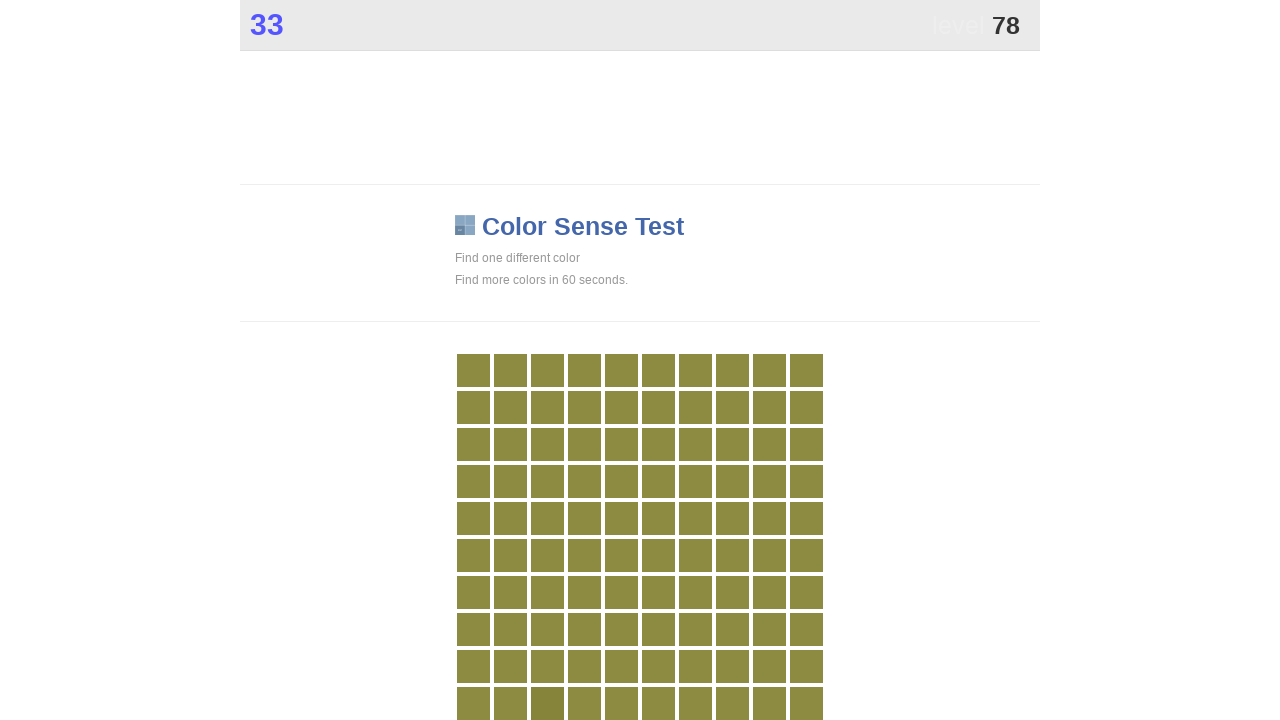

Waited 50ms before next click attempt
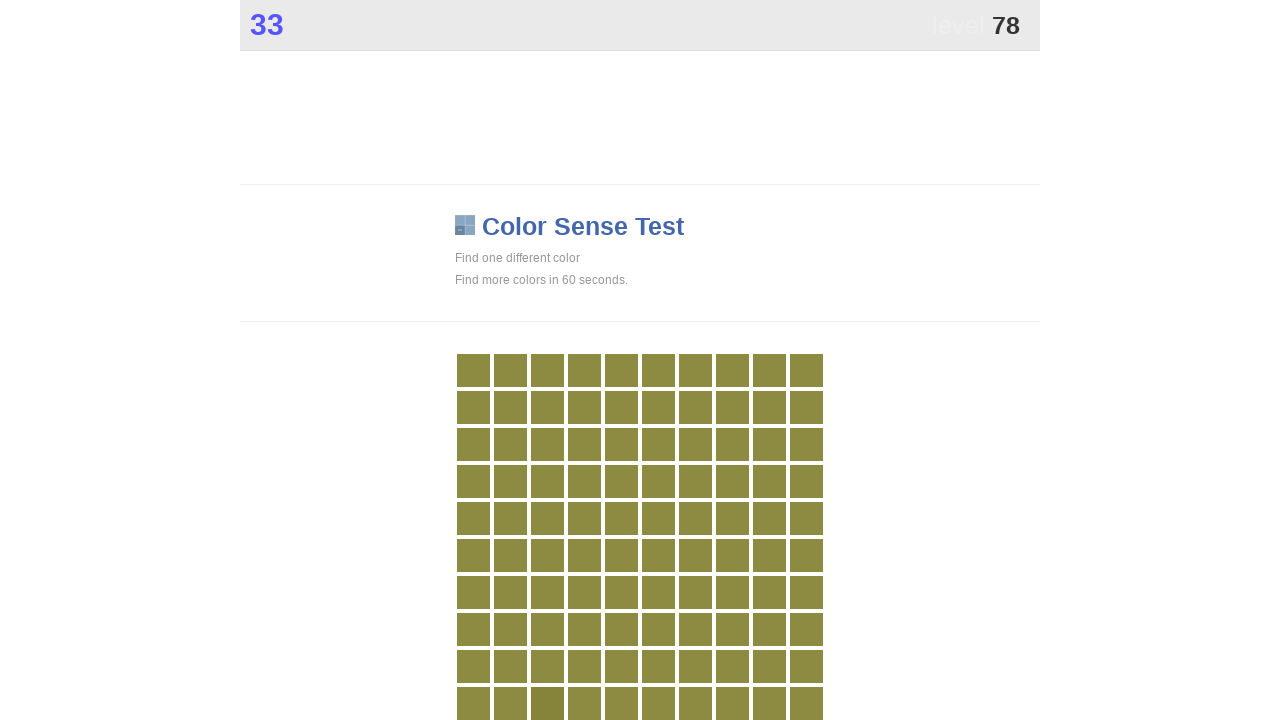

Successfully clicked button with 'main' class at (547, 703) on .main
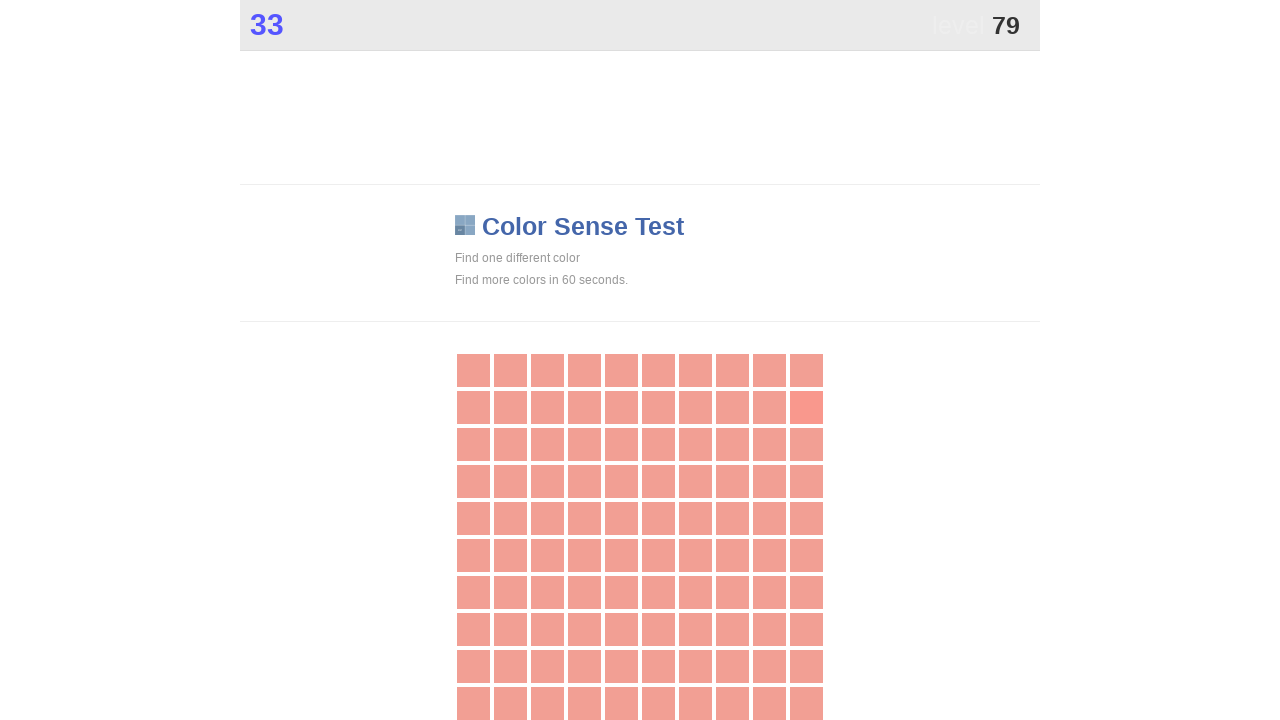

Waited 50ms before next click attempt
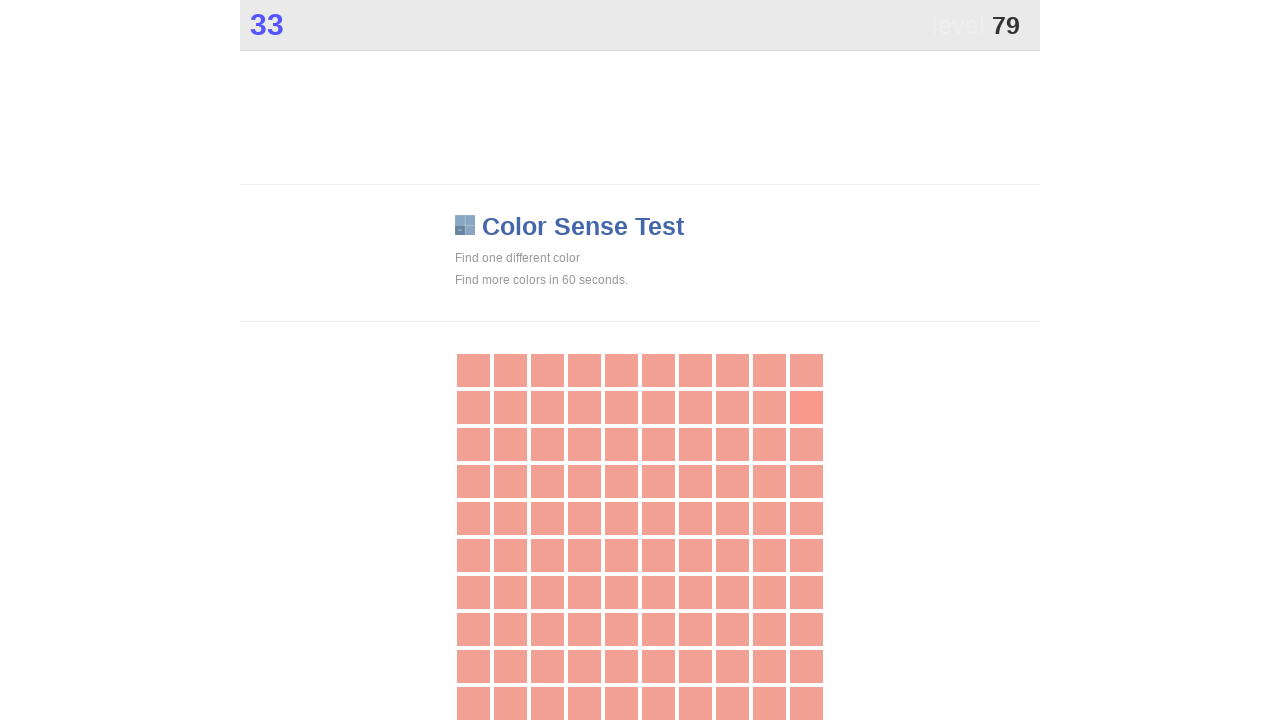

Successfully clicked button with 'main' class at (806, 407) on .main
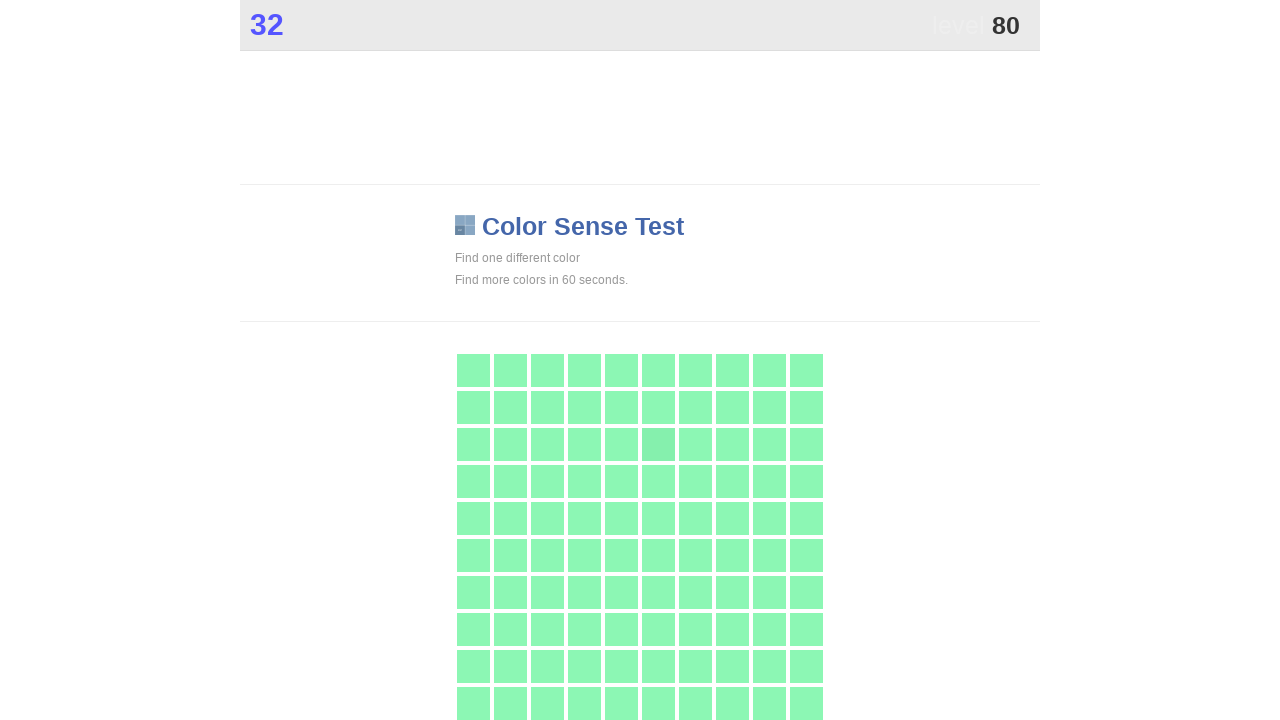

Waited 50ms before next click attempt
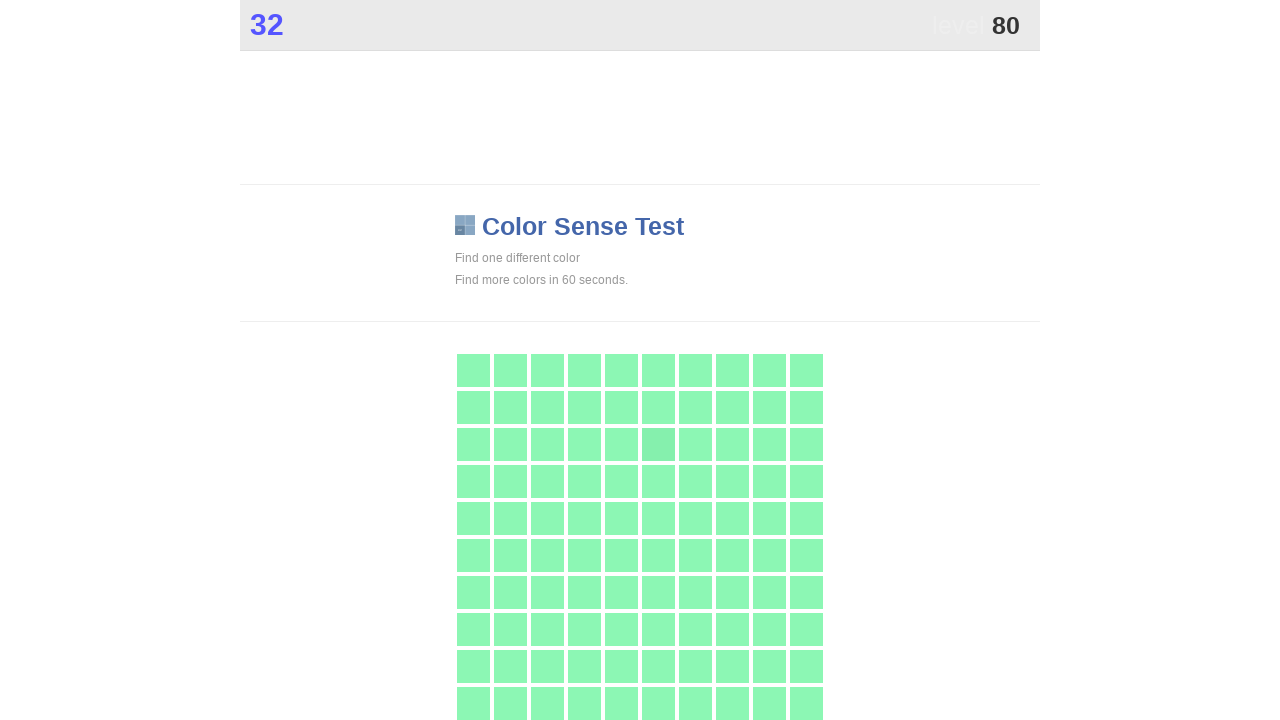

Successfully clicked button with 'main' class at (658, 444) on .main
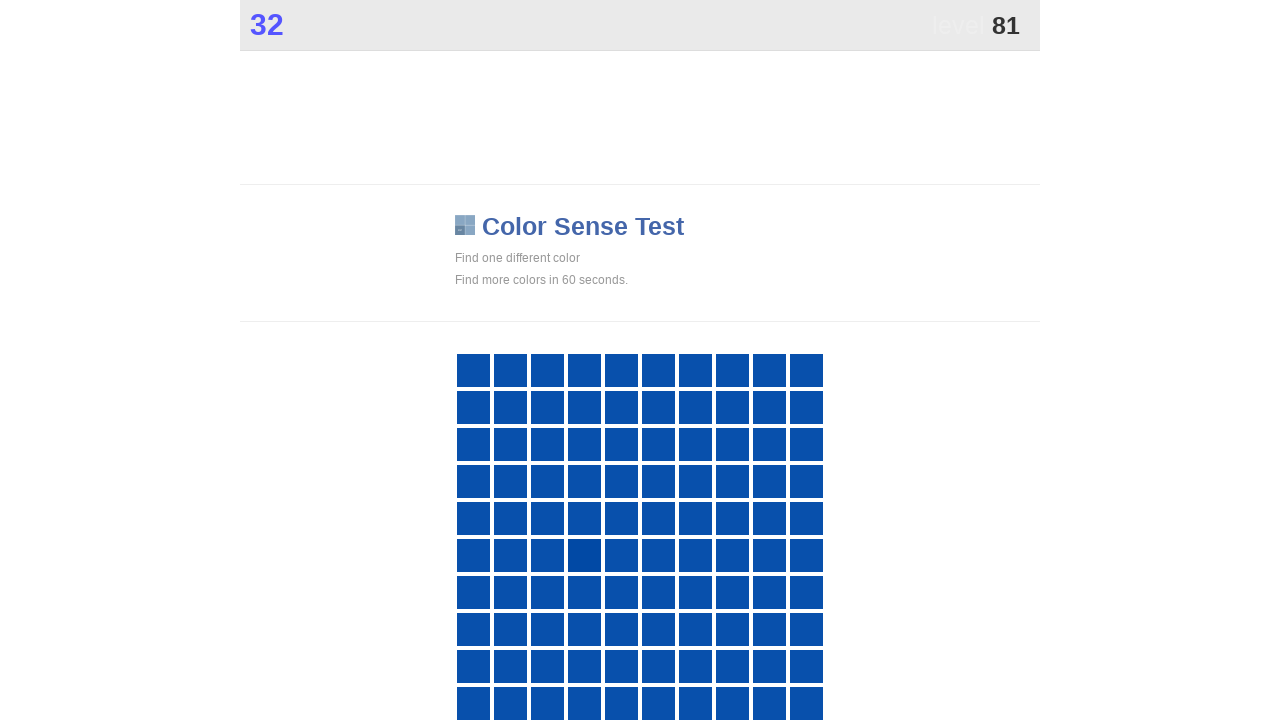

Waited 50ms before next click attempt
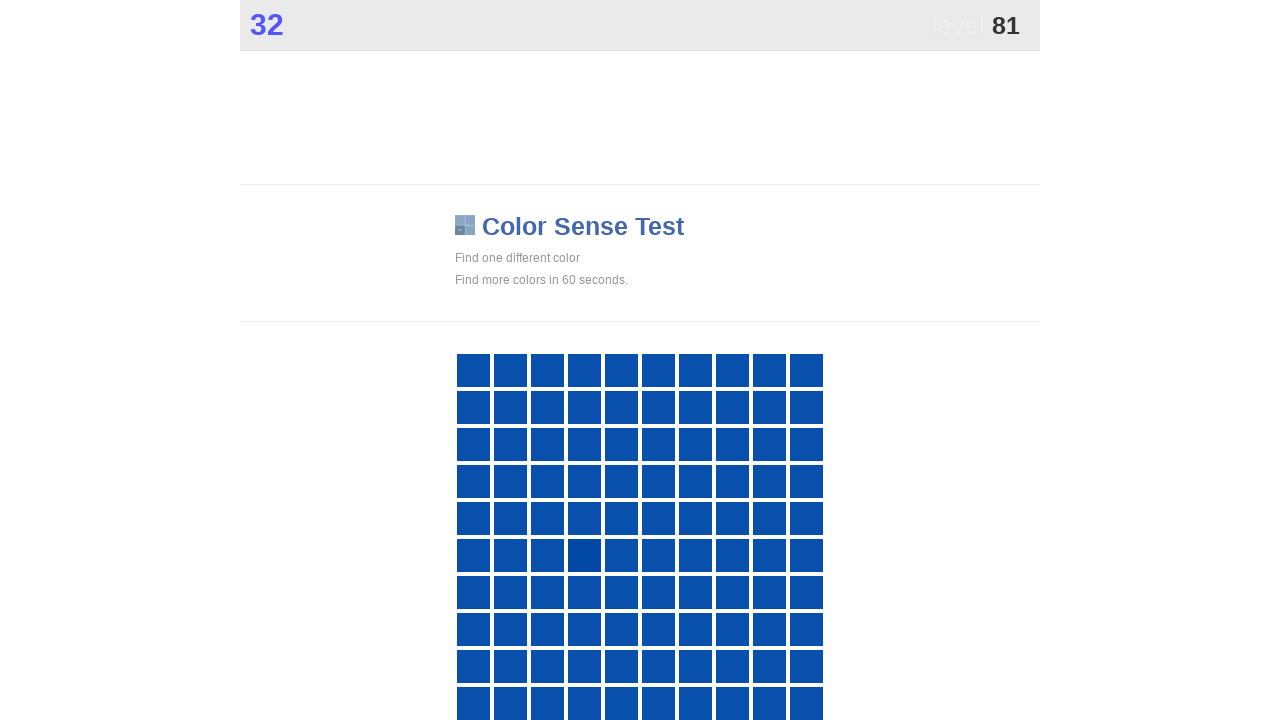

Successfully clicked button with 'main' class at (584, 555) on .main
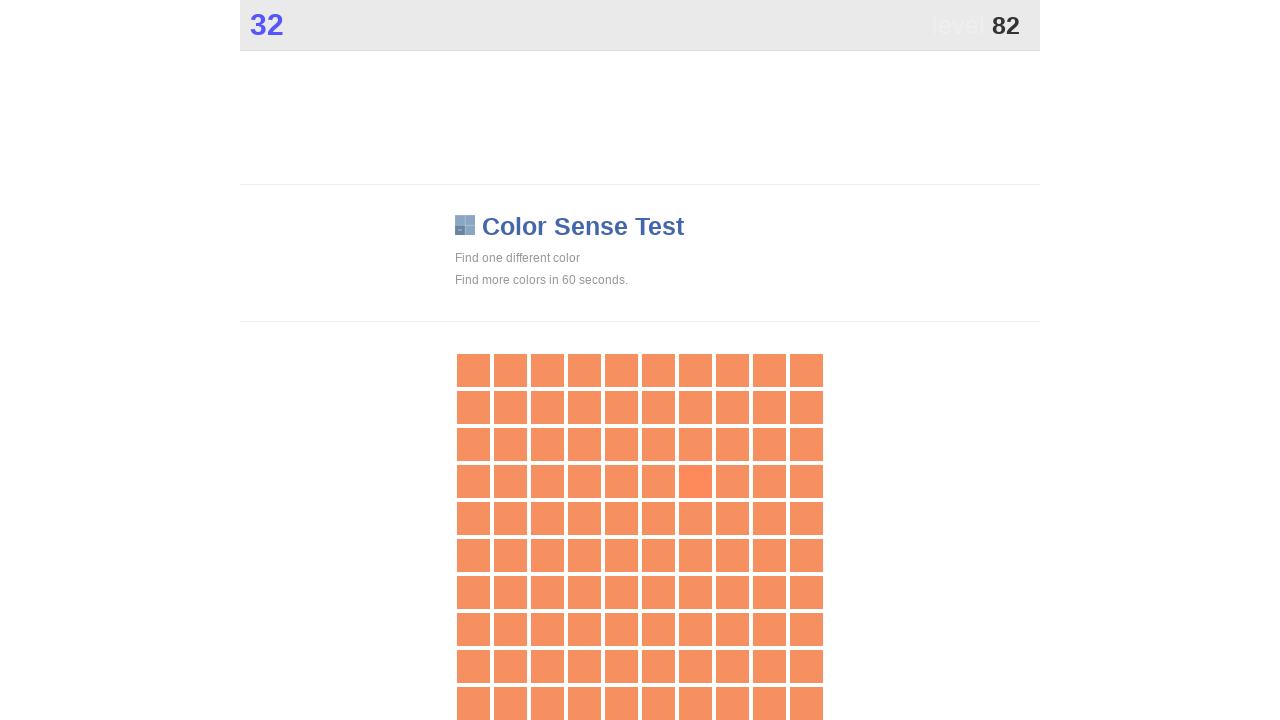

Waited 50ms before next click attempt
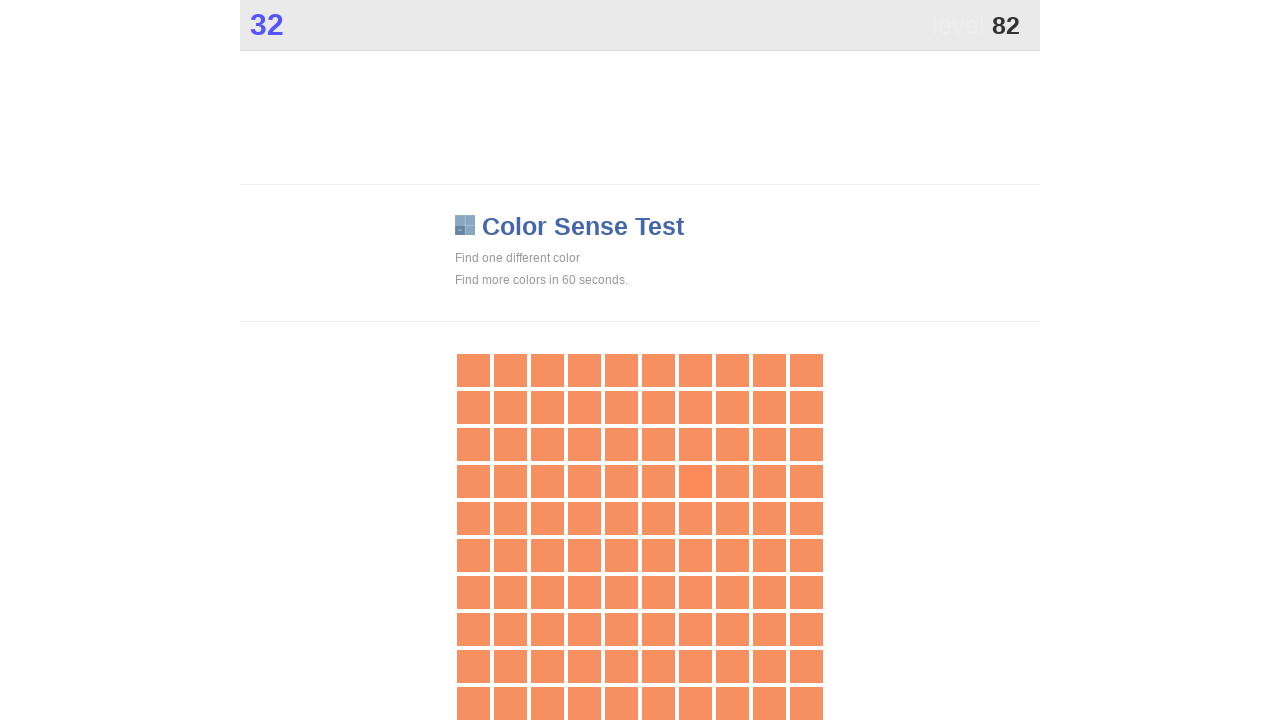

Successfully clicked button with 'main' class at (695, 481) on .main
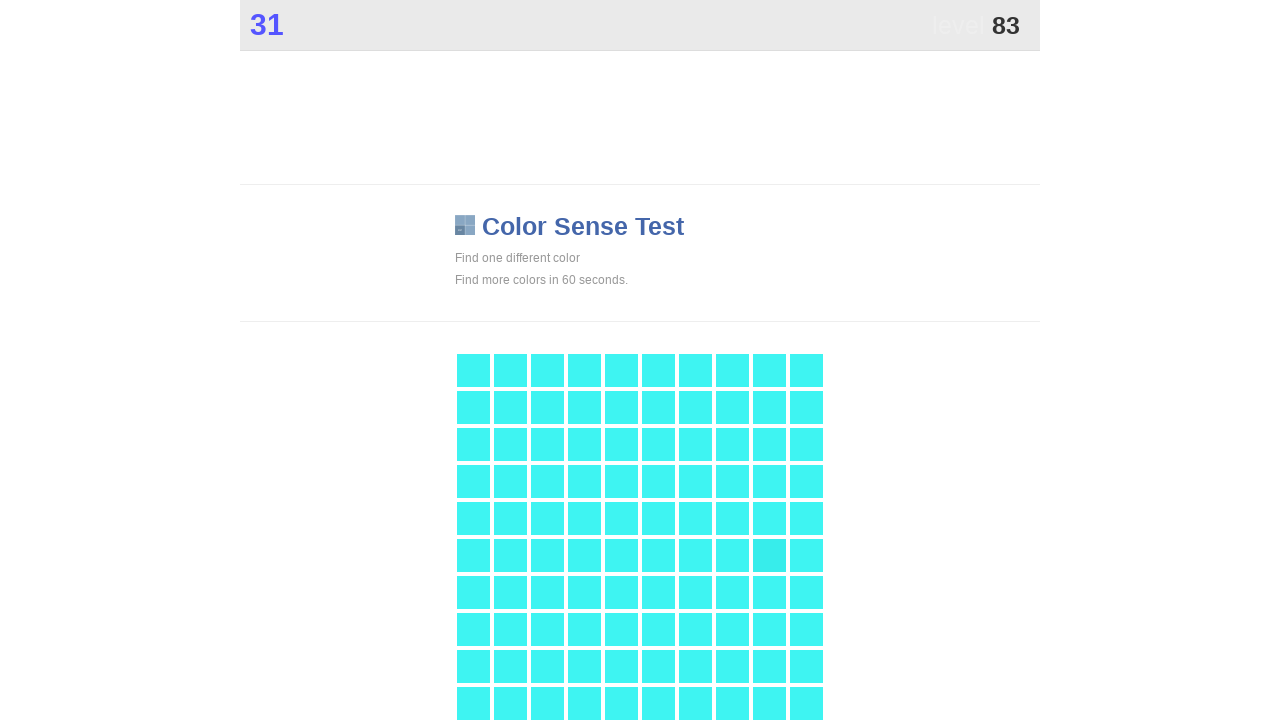

Waited 50ms before next click attempt
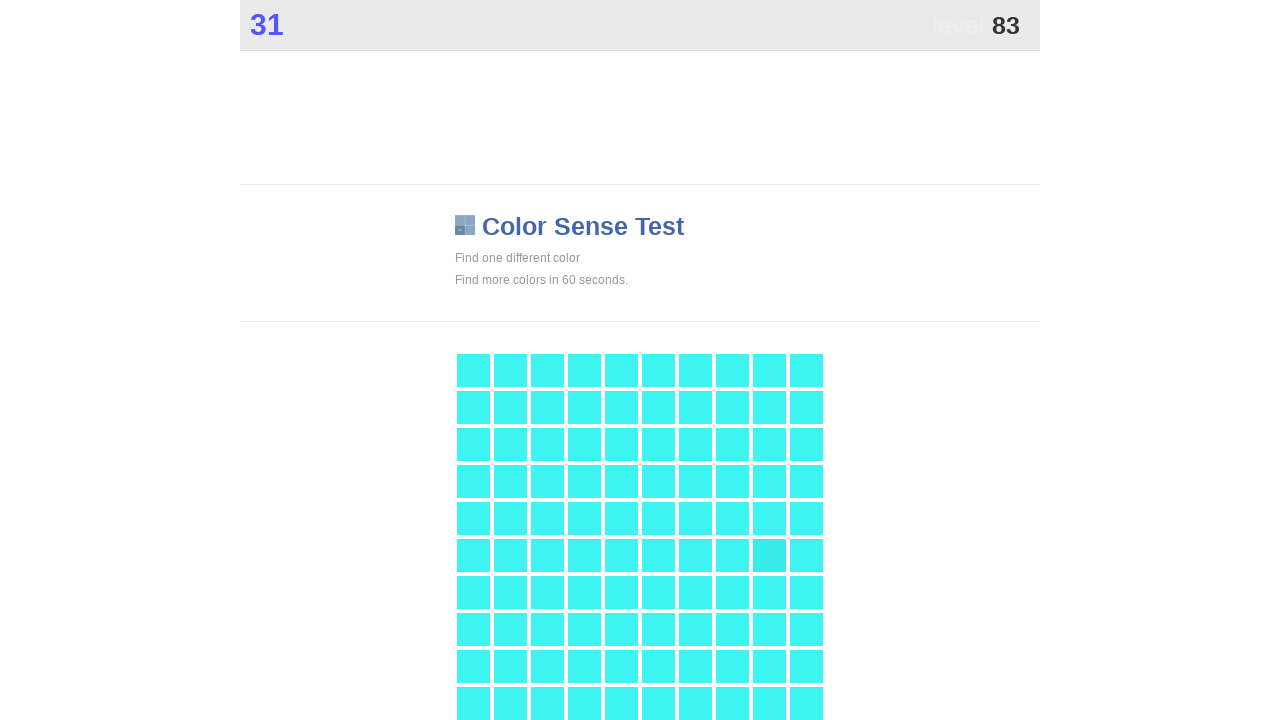

Successfully clicked button with 'main' class at (769, 555) on .main
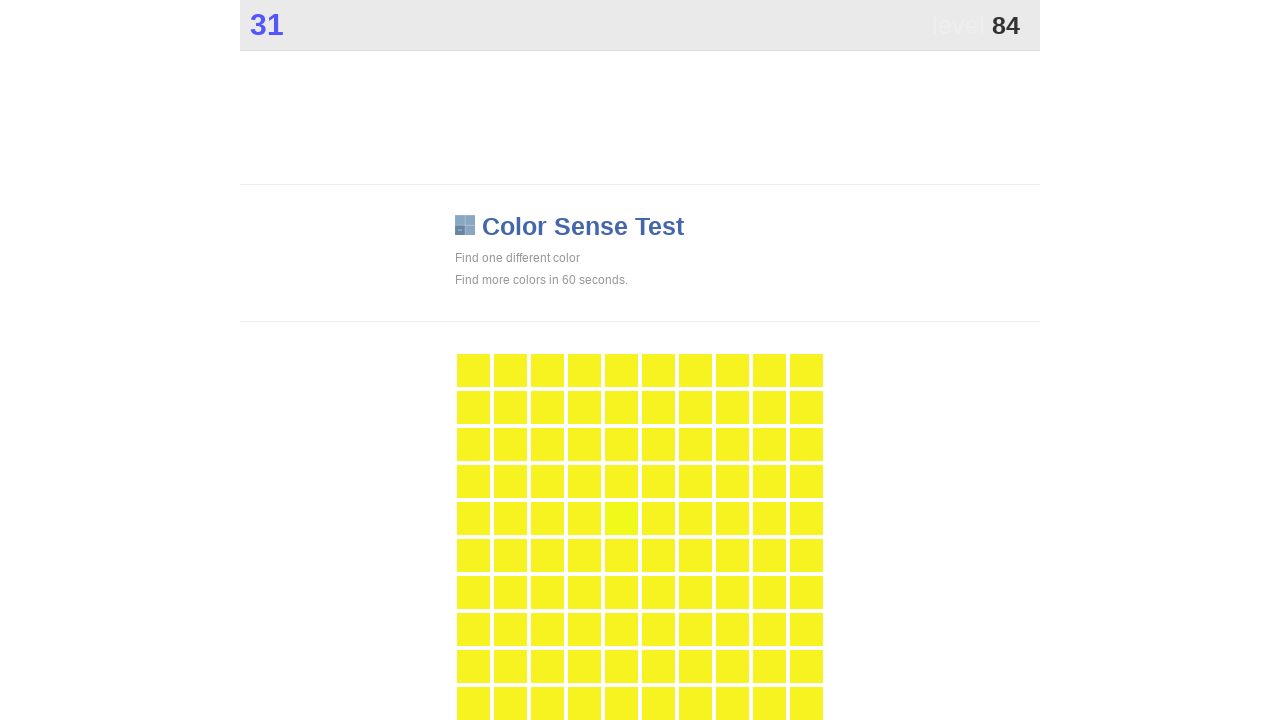

Waited 50ms before next click attempt
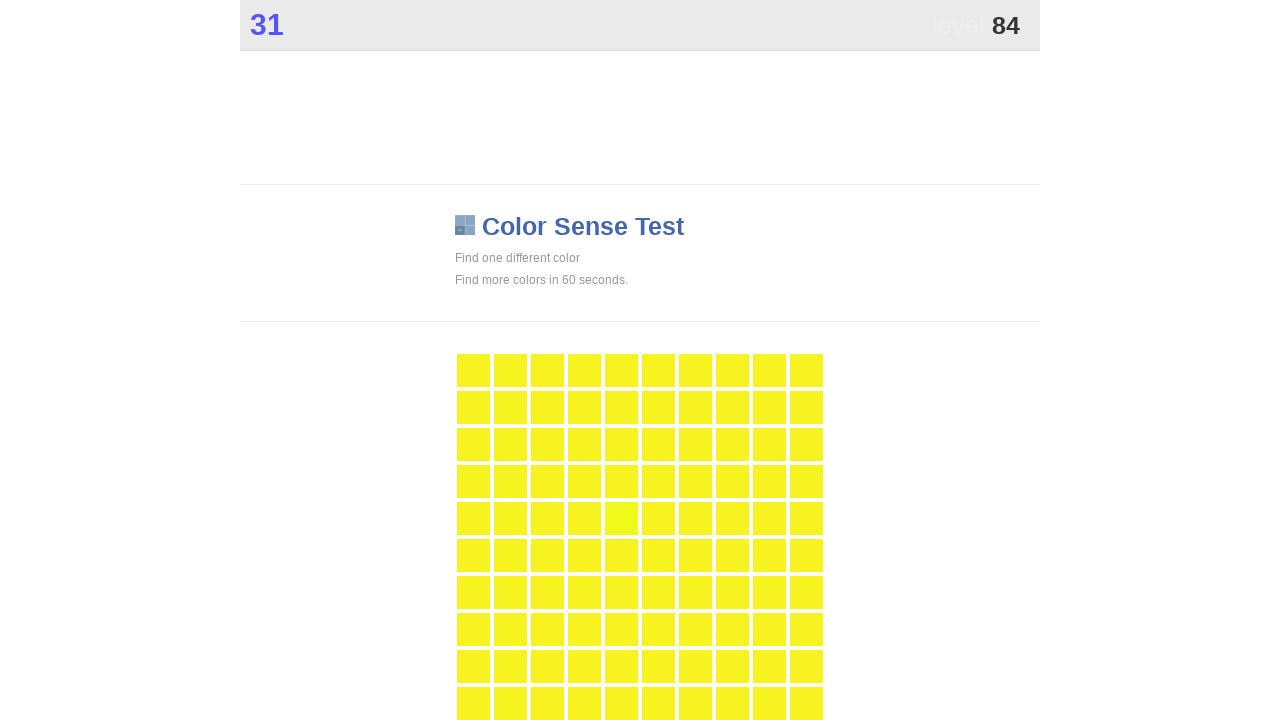

Successfully clicked button with 'main' class at (621, 518) on .main
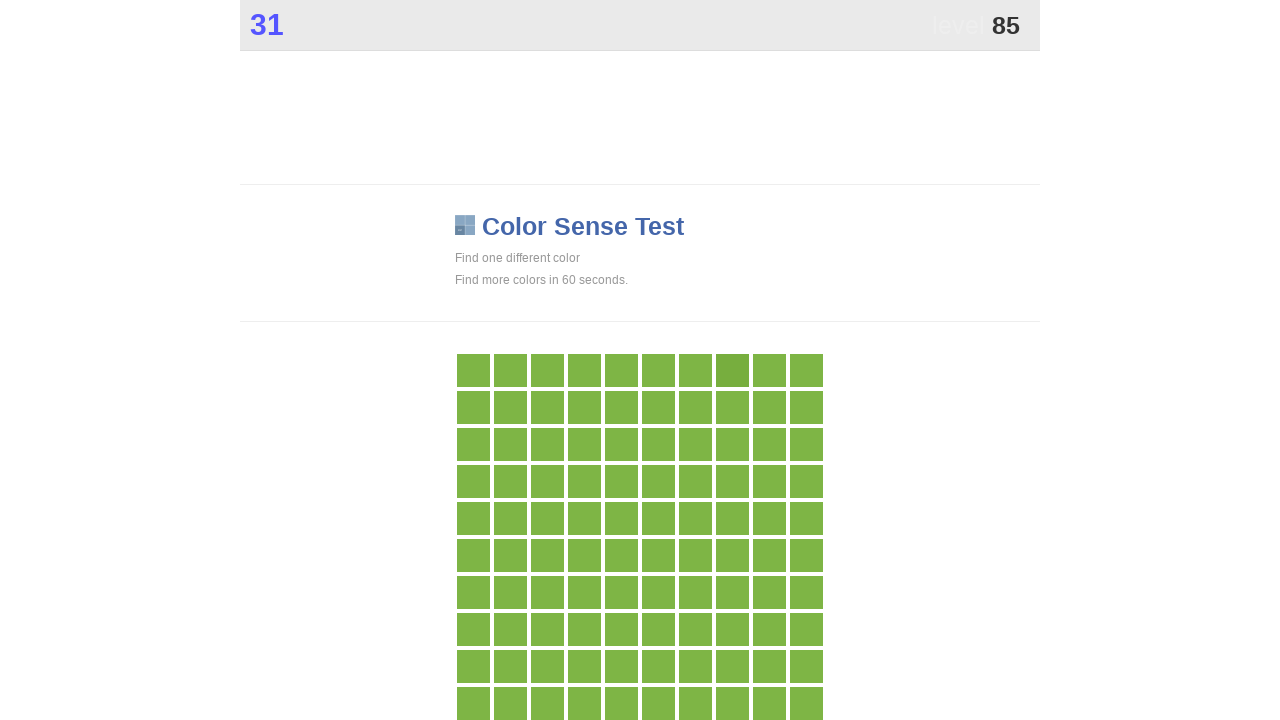

Waited 50ms before next click attempt
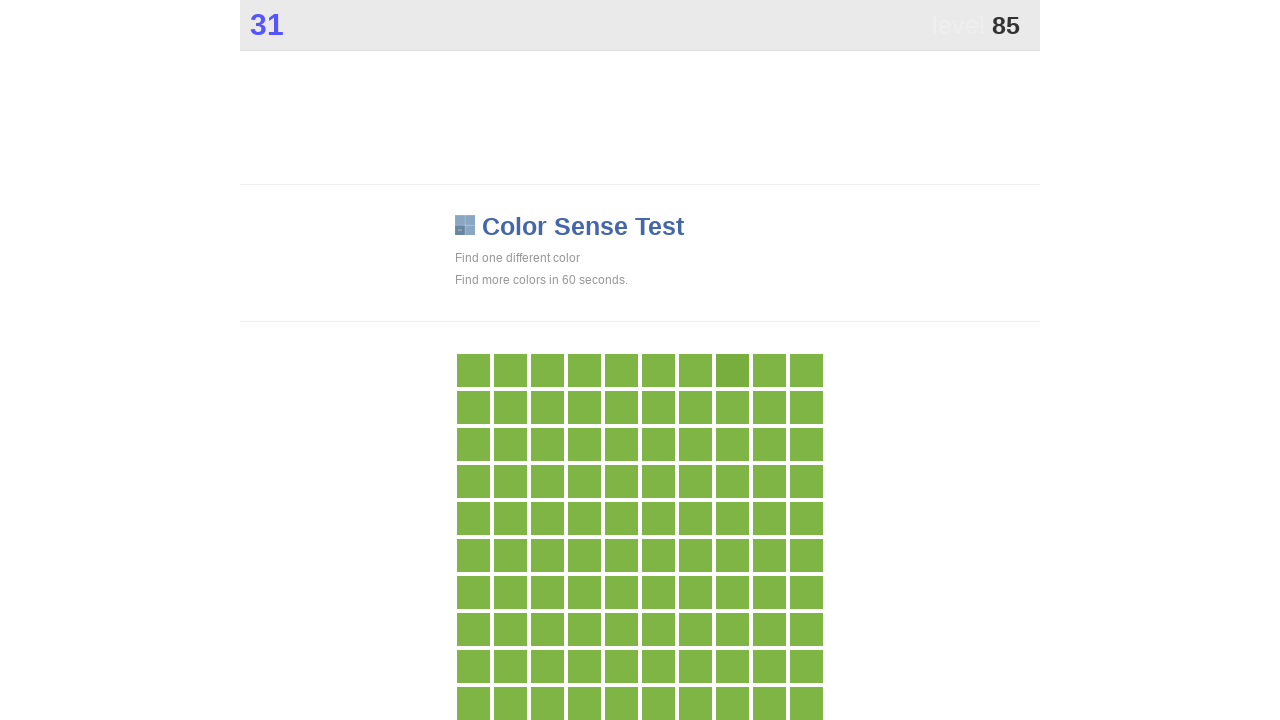

Successfully clicked button with 'main' class at (732, 370) on .main
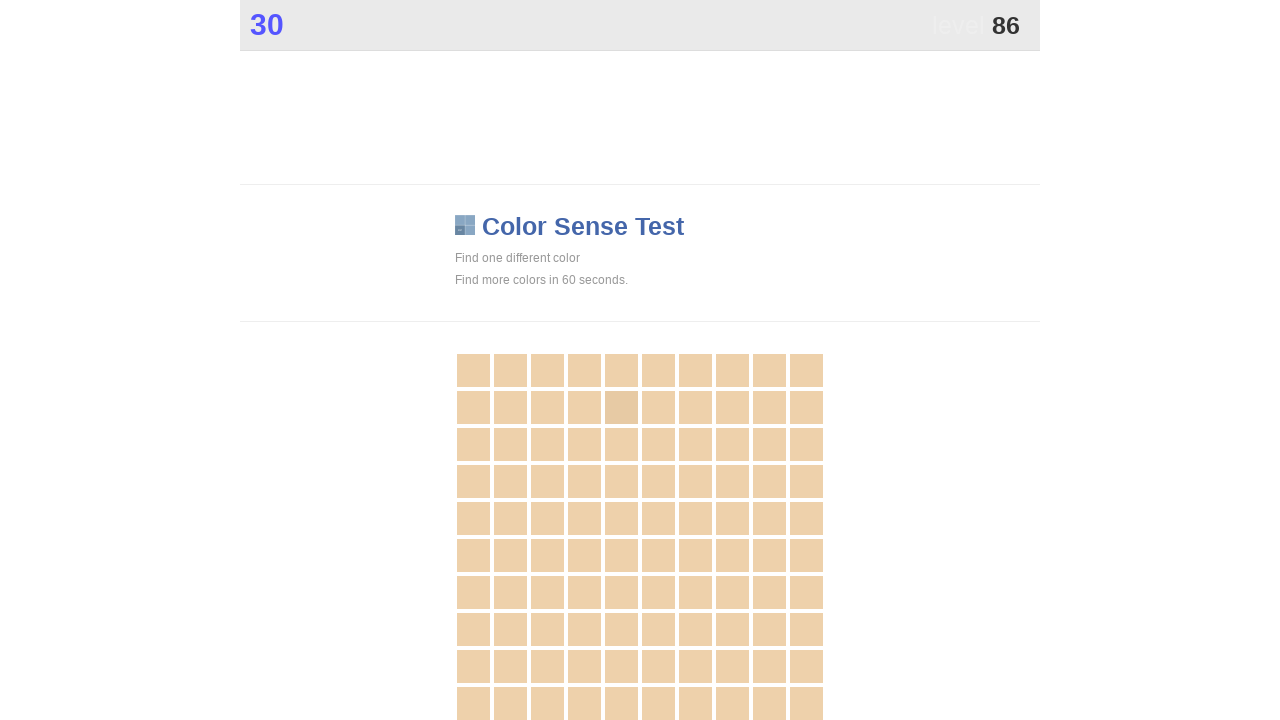

Waited 50ms before next click attempt
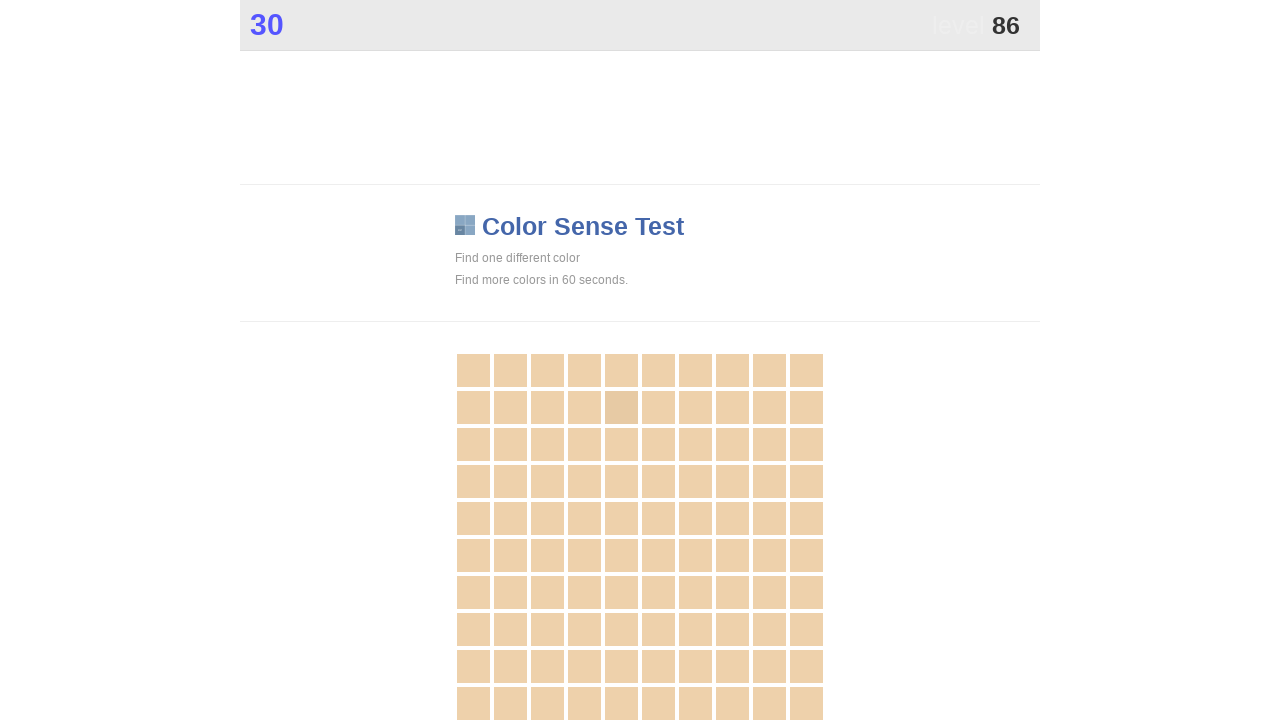

Successfully clicked button with 'main' class at (621, 407) on .main
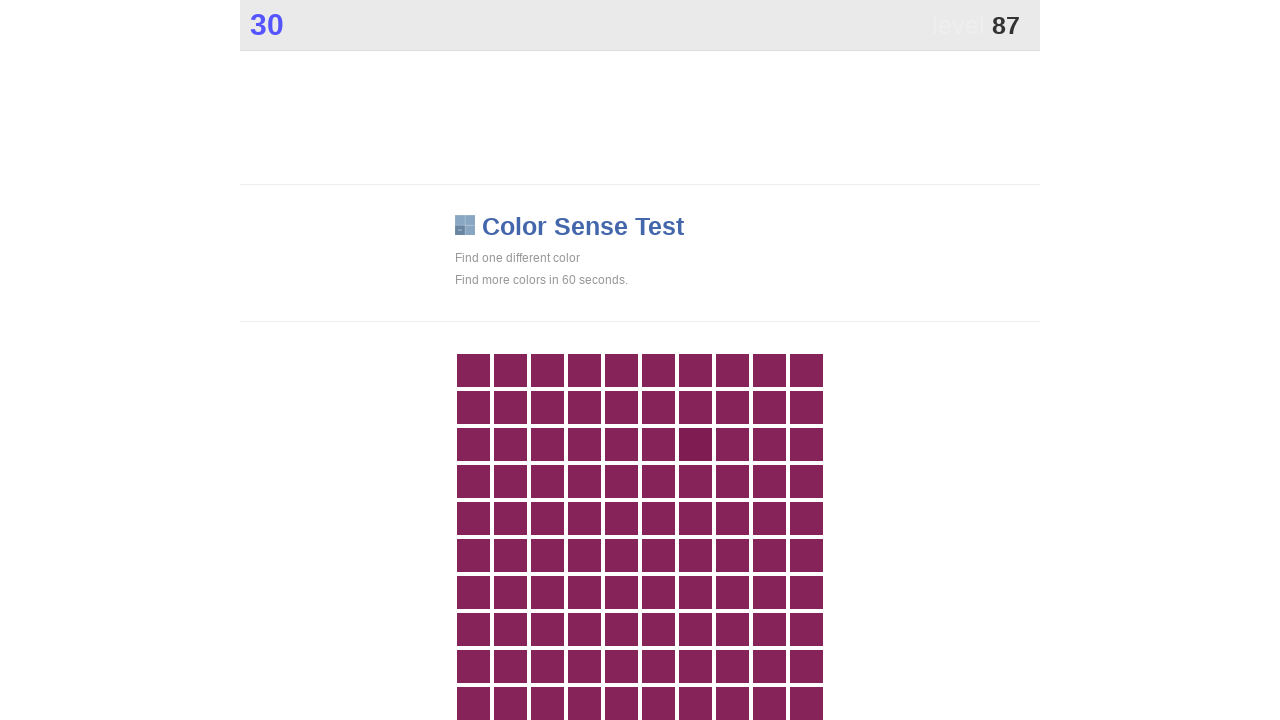

Waited 50ms before next click attempt
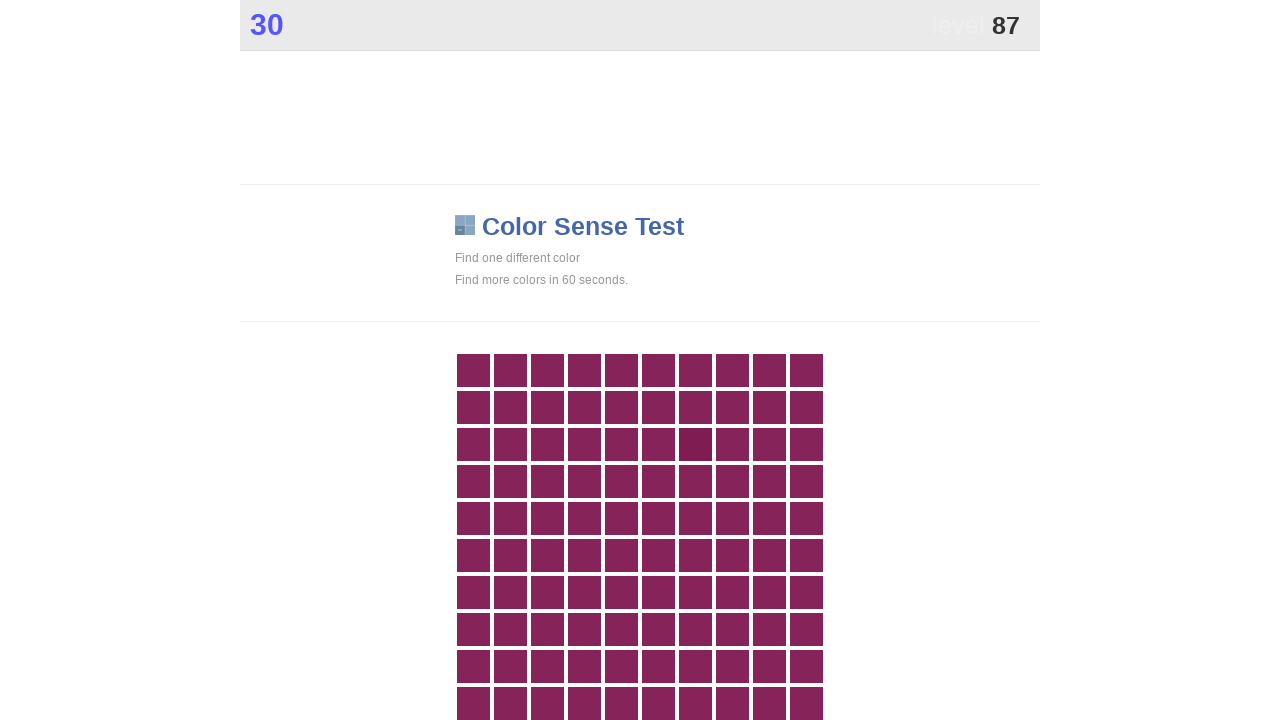

Successfully clicked button with 'main' class at (695, 444) on .main
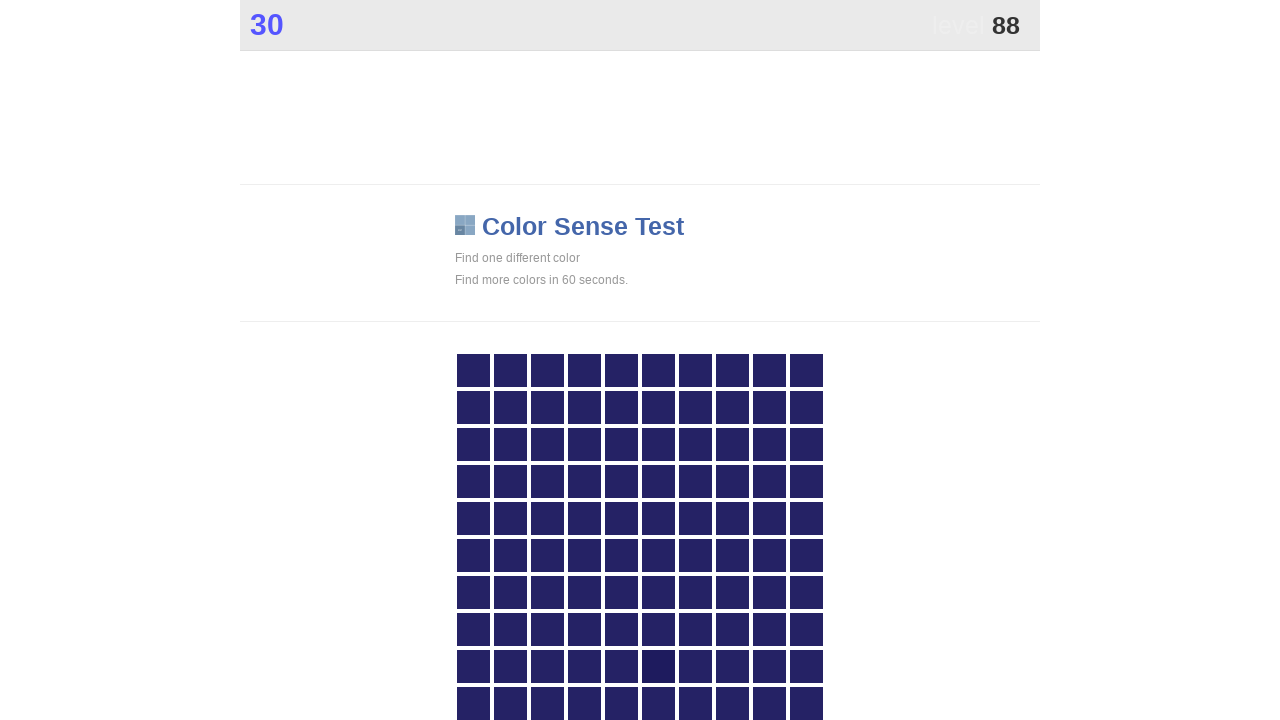

Waited 50ms before next click attempt
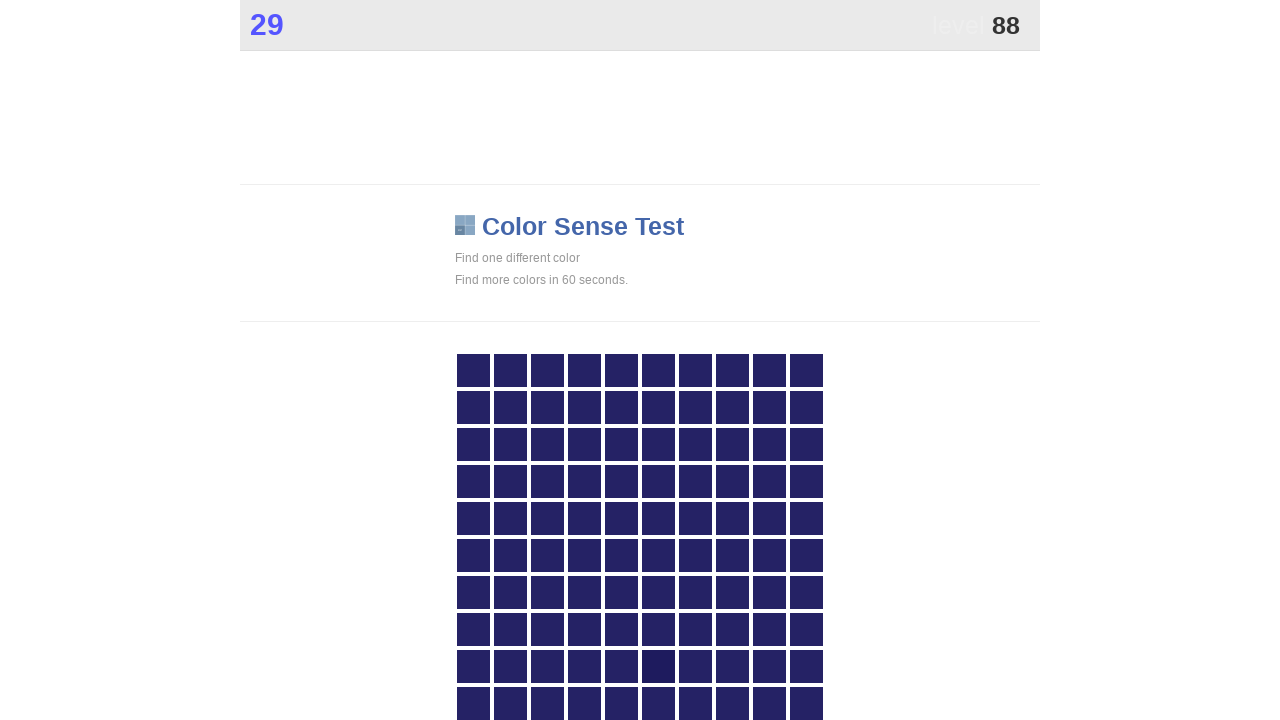

Successfully clicked button with 'main' class at (658, 666) on .main
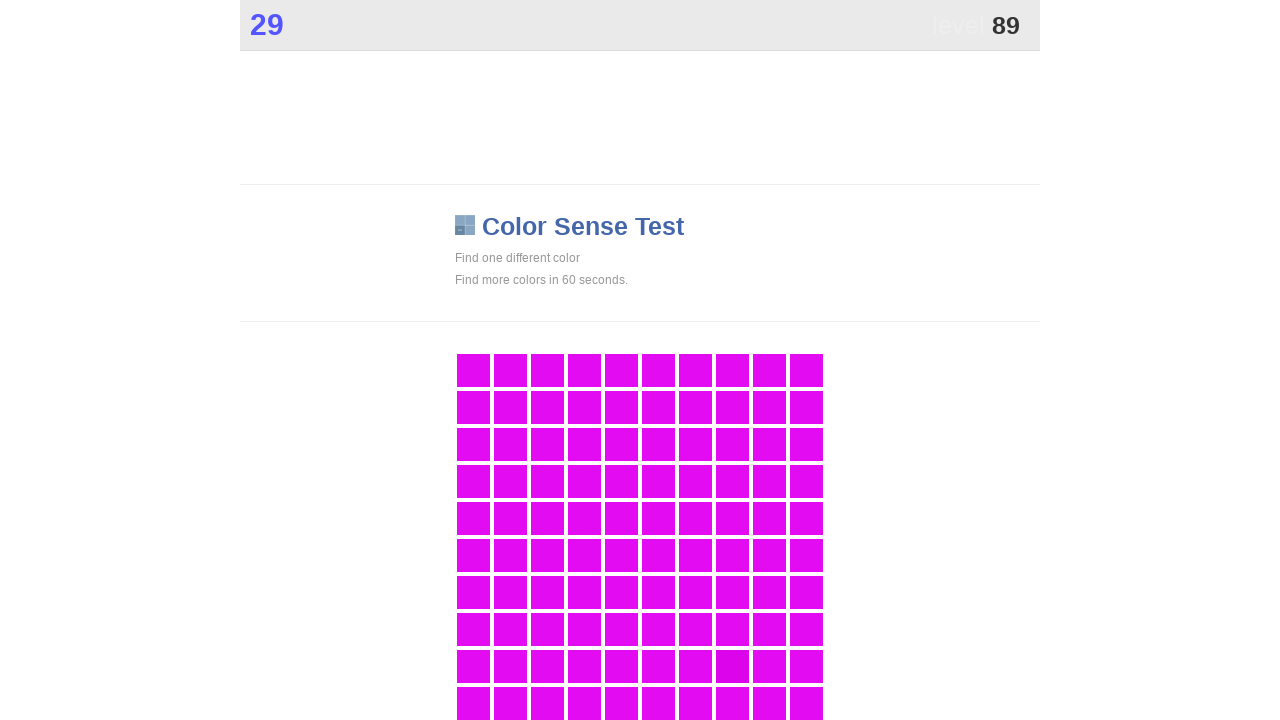

Waited 50ms before next click attempt
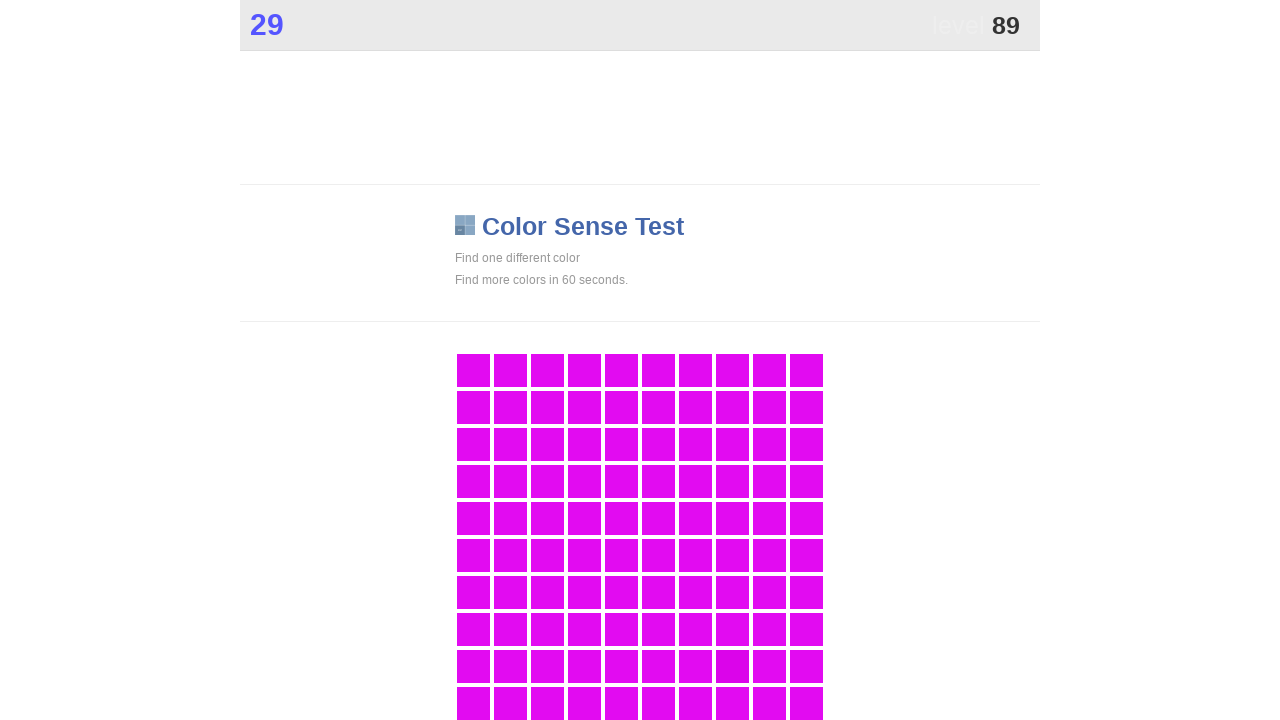

Successfully clicked button with 'main' class at (732, 666) on .main
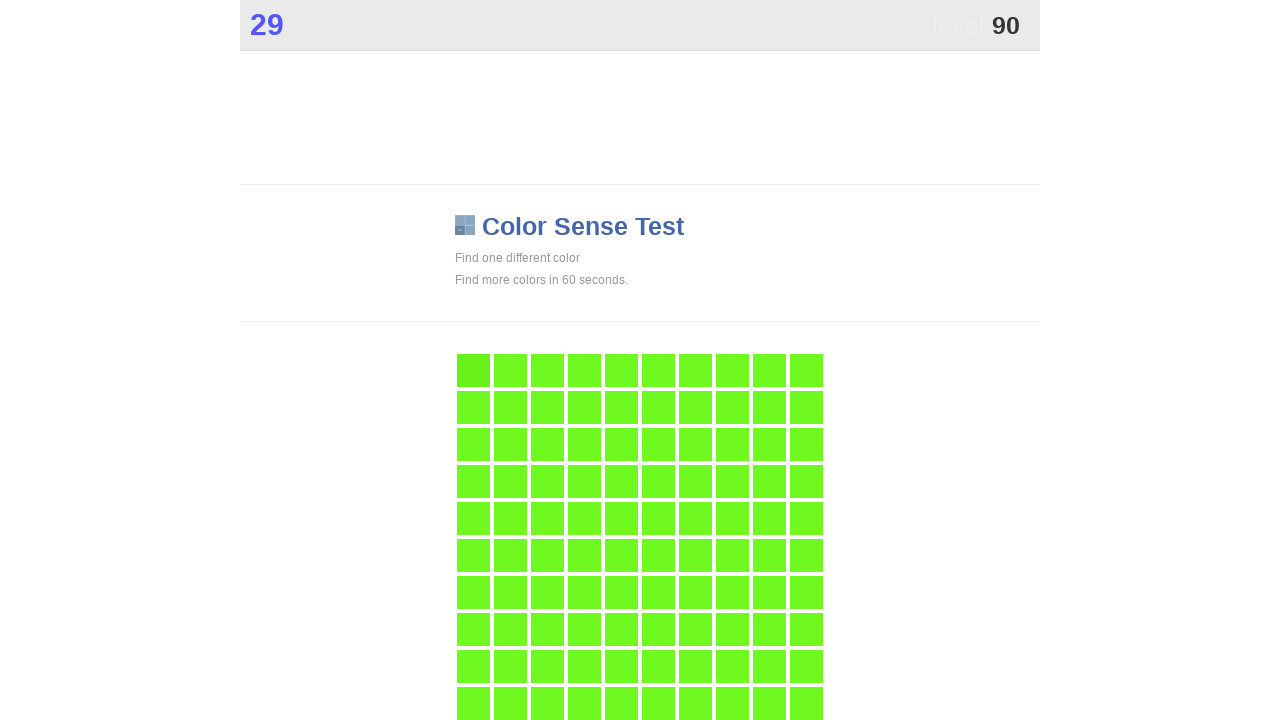

Waited 50ms before next click attempt
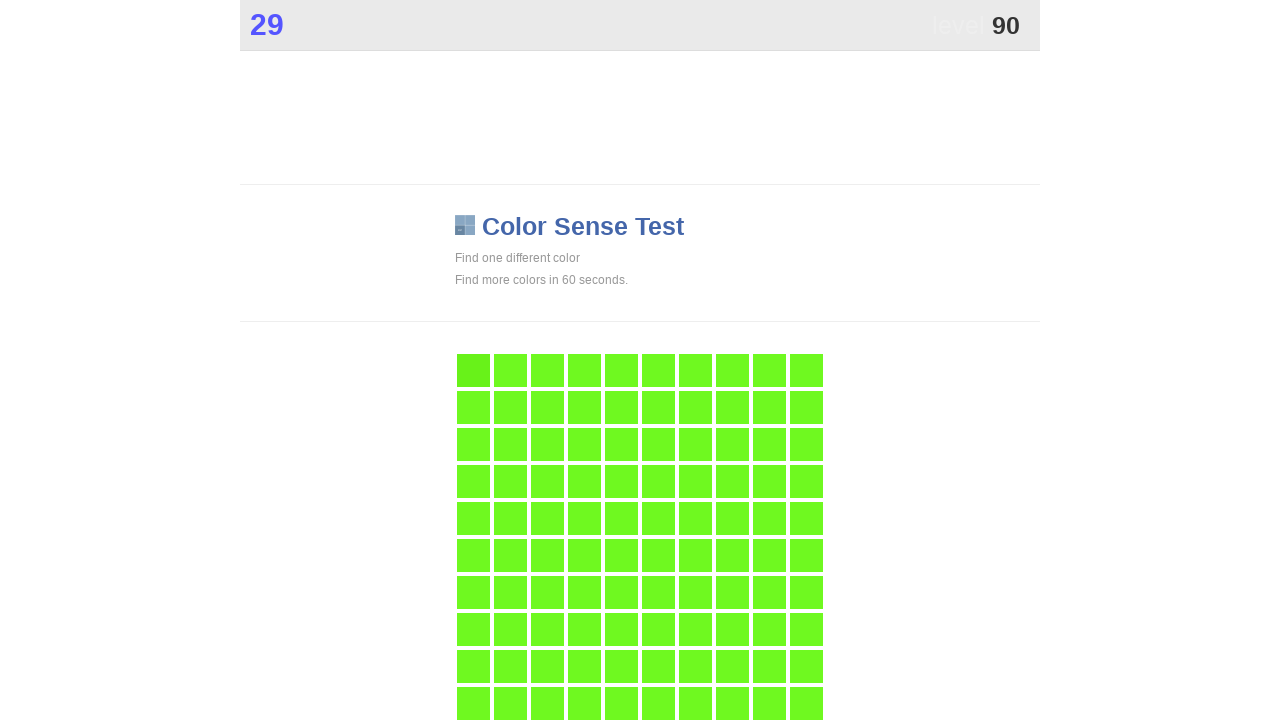

Successfully clicked button with 'main' class at (473, 370) on .main
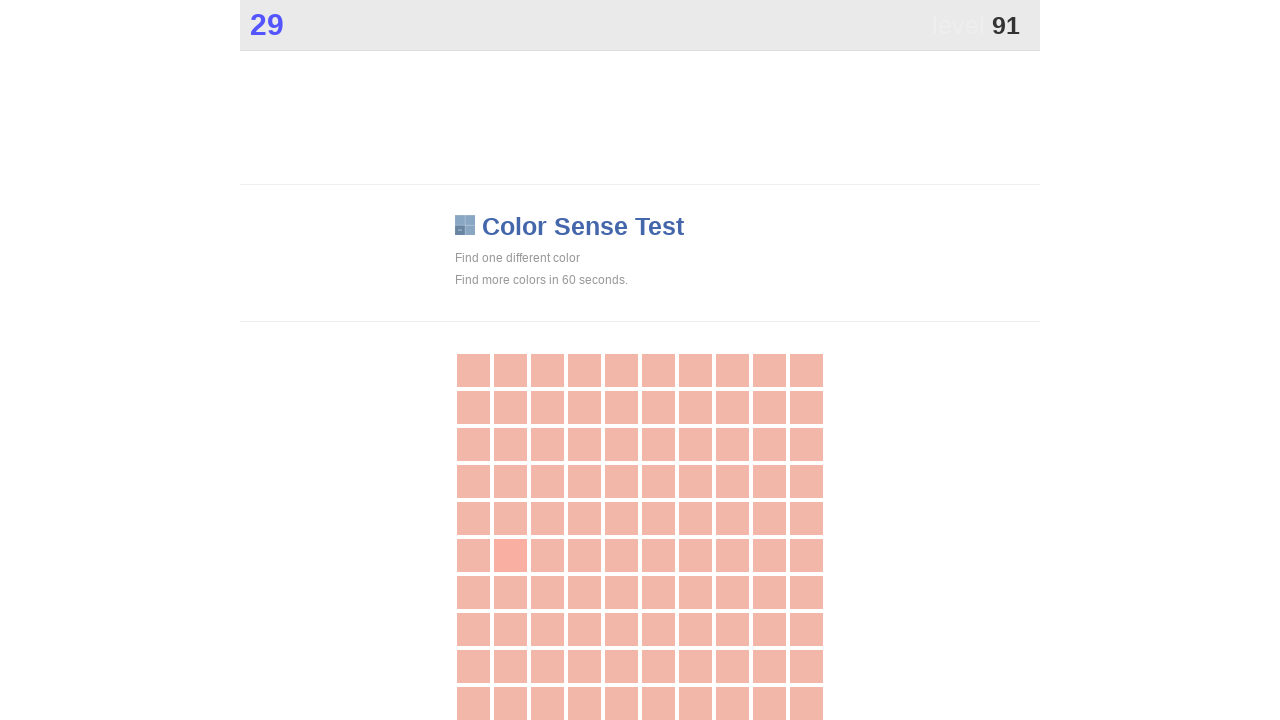

Waited 50ms before next click attempt
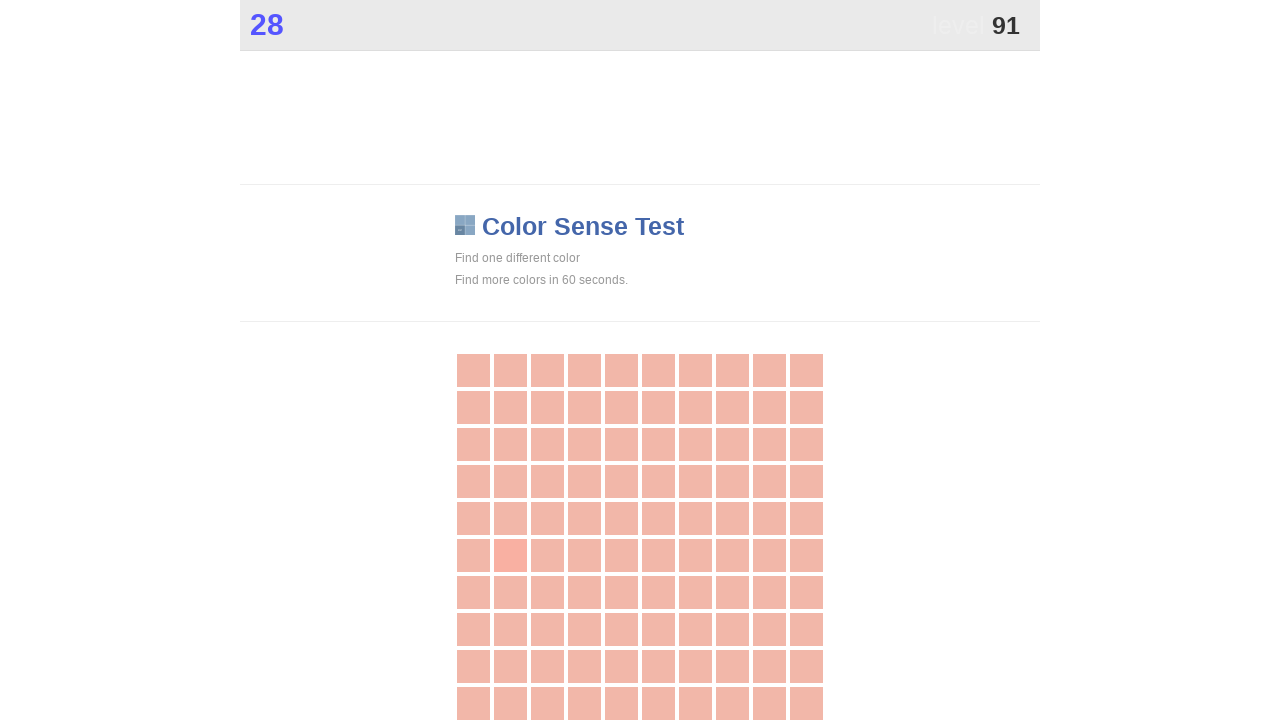

Successfully clicked button with 'main' class at (510, 555) on .main
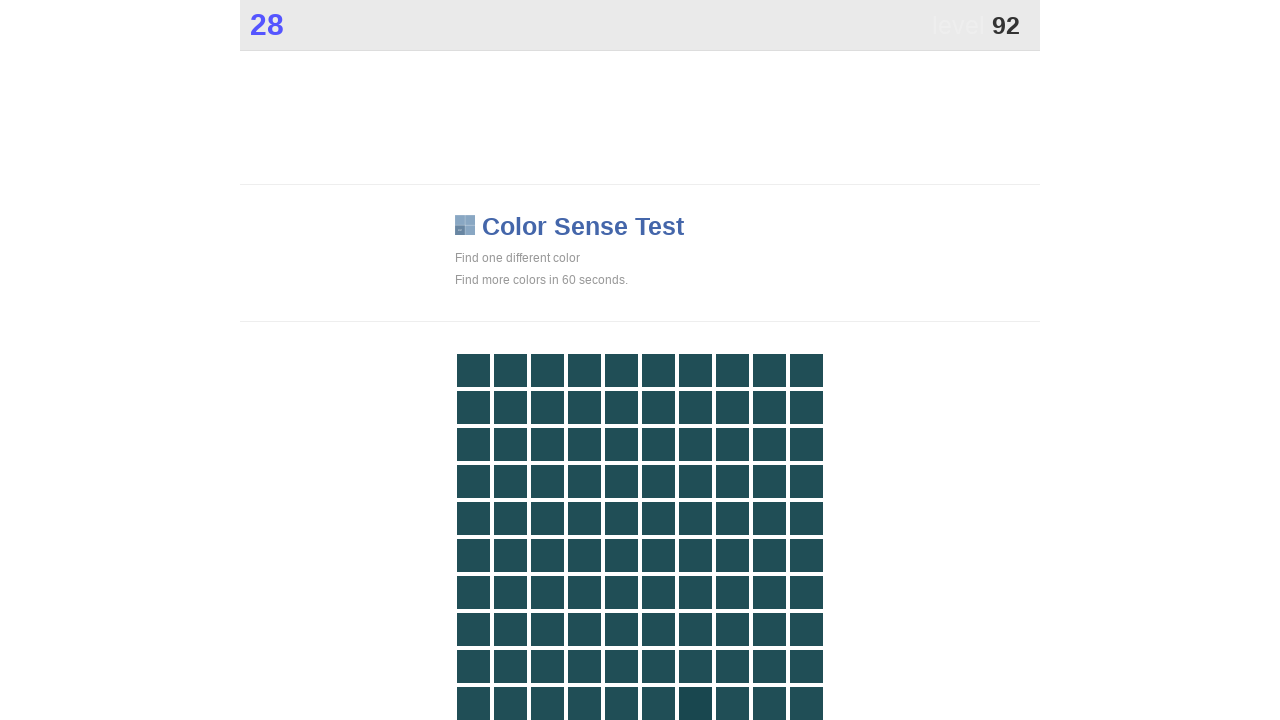

Waited 50ms before next click attempt
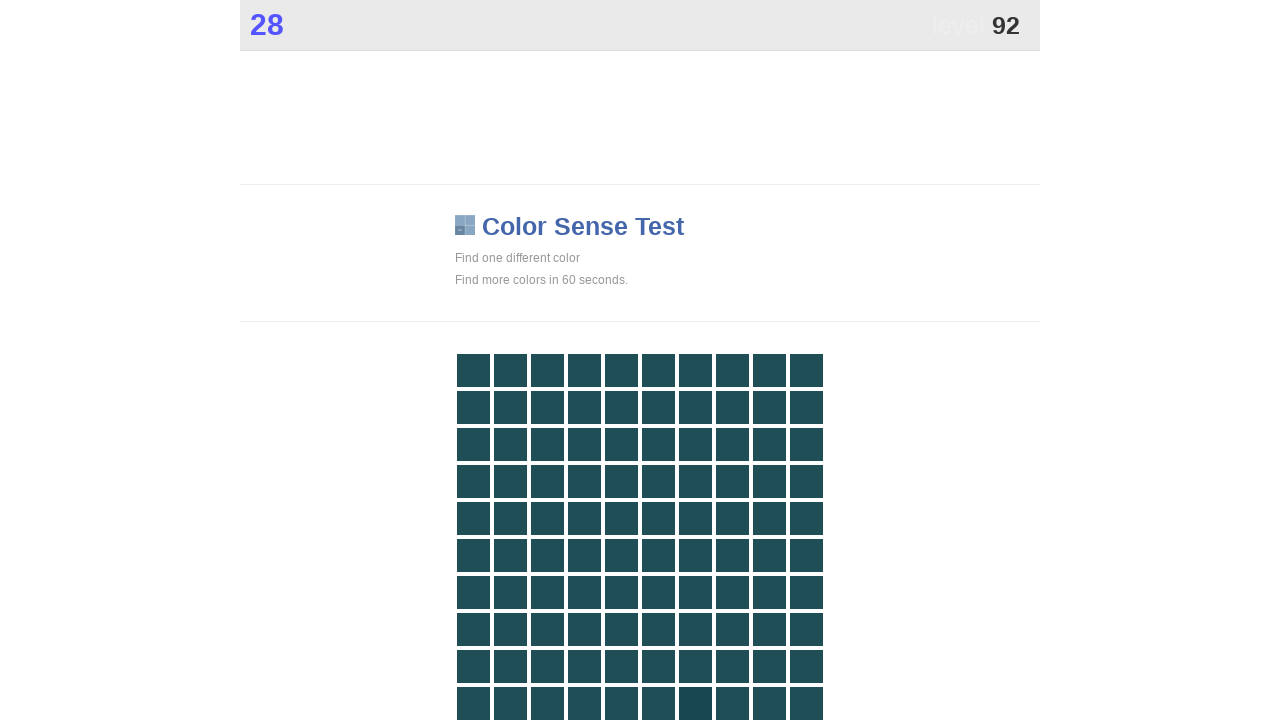

Successfully clicked button with 'main' class at (695, 703) on .main
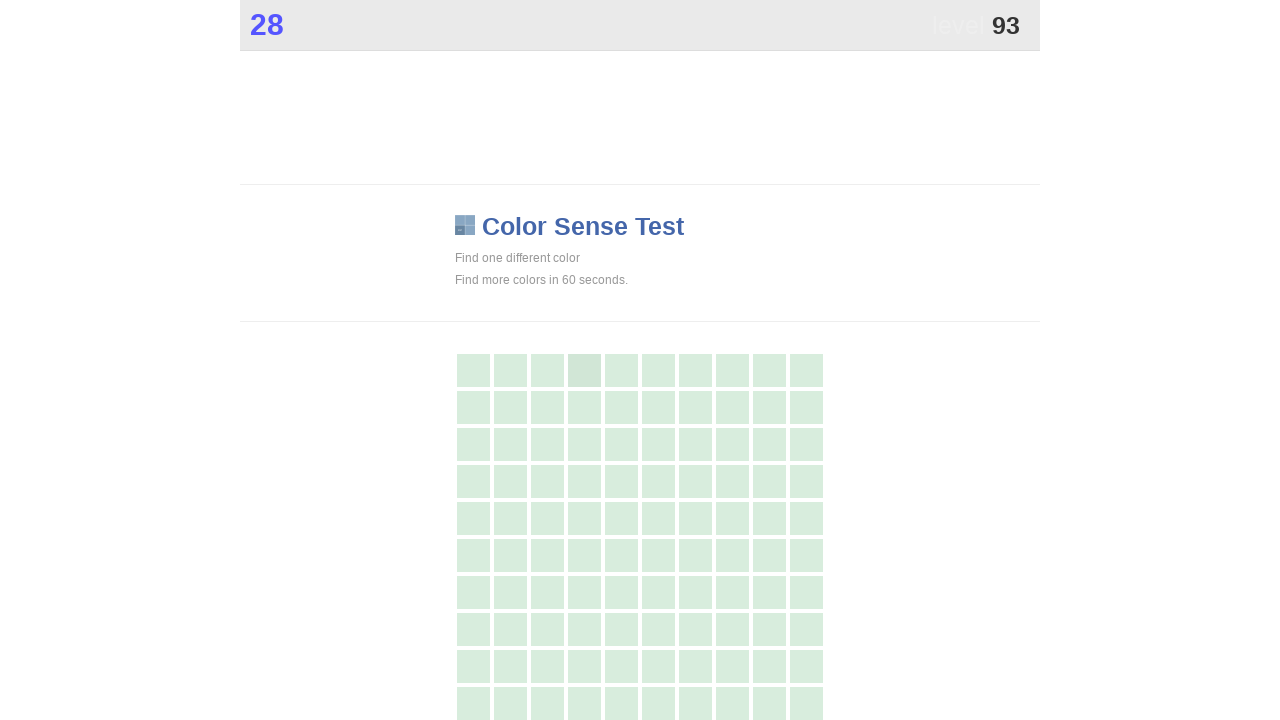

Waited 50ms before next click attempt
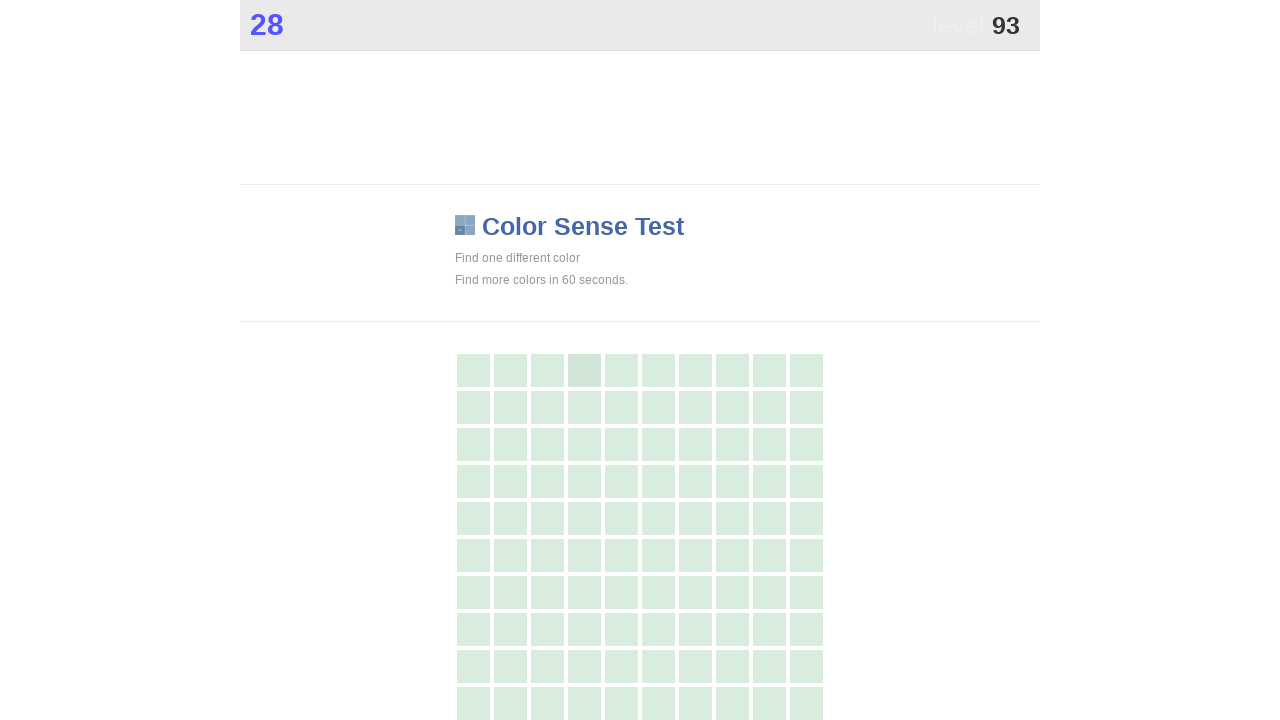

Successfully clicked button with 'main' class at (584, 370) on .main
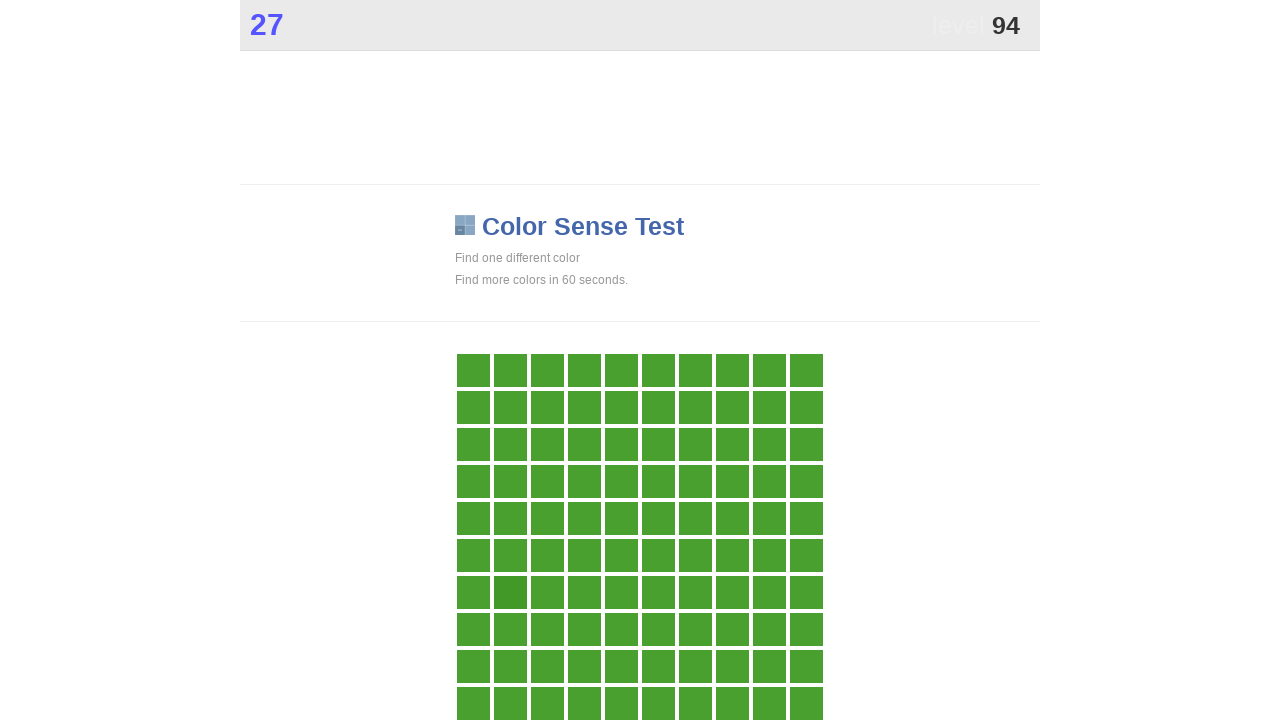

Waited 50ms before next click attempt
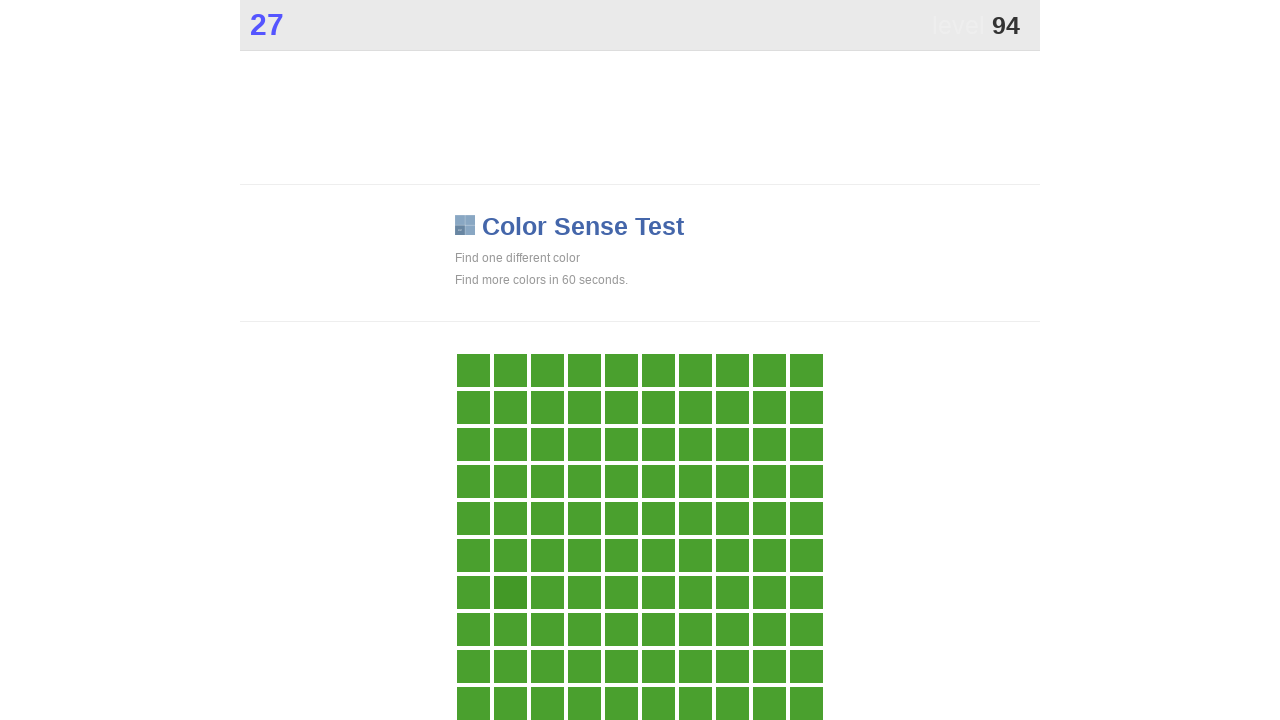

Successfully clicked button with 'main' class at (510, 592) on .main
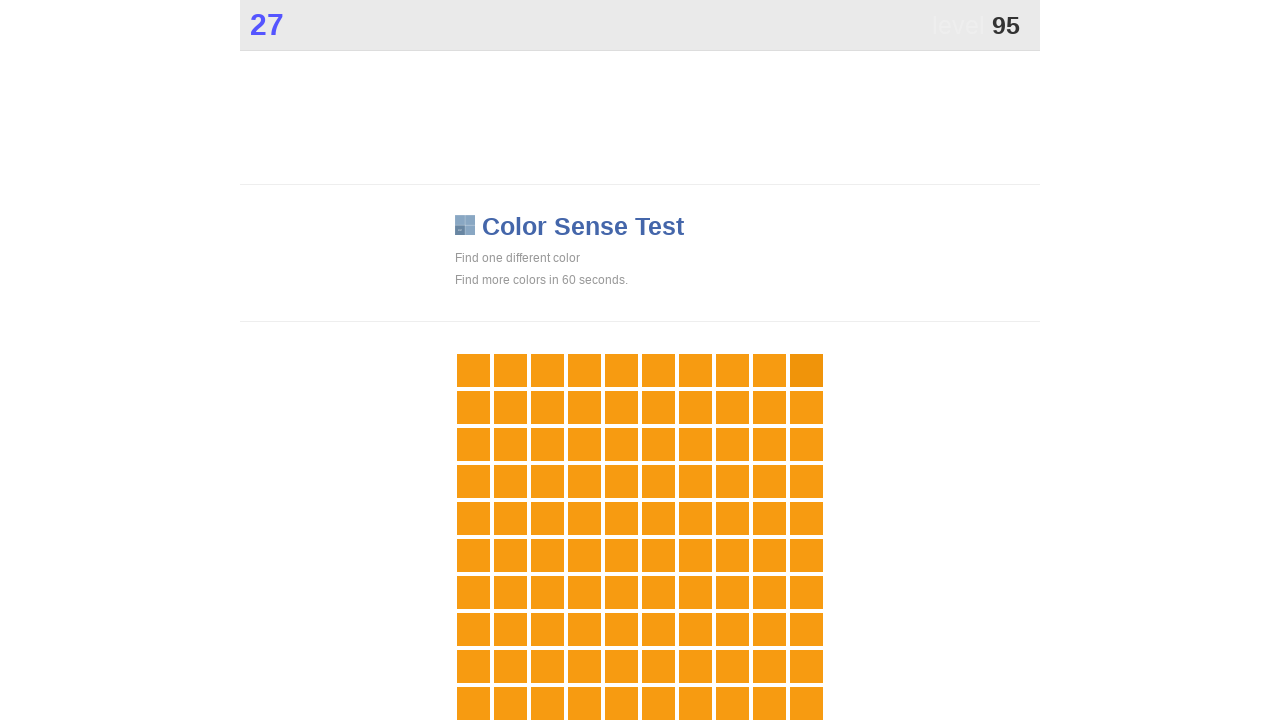

Waited 50ms before next click attempt
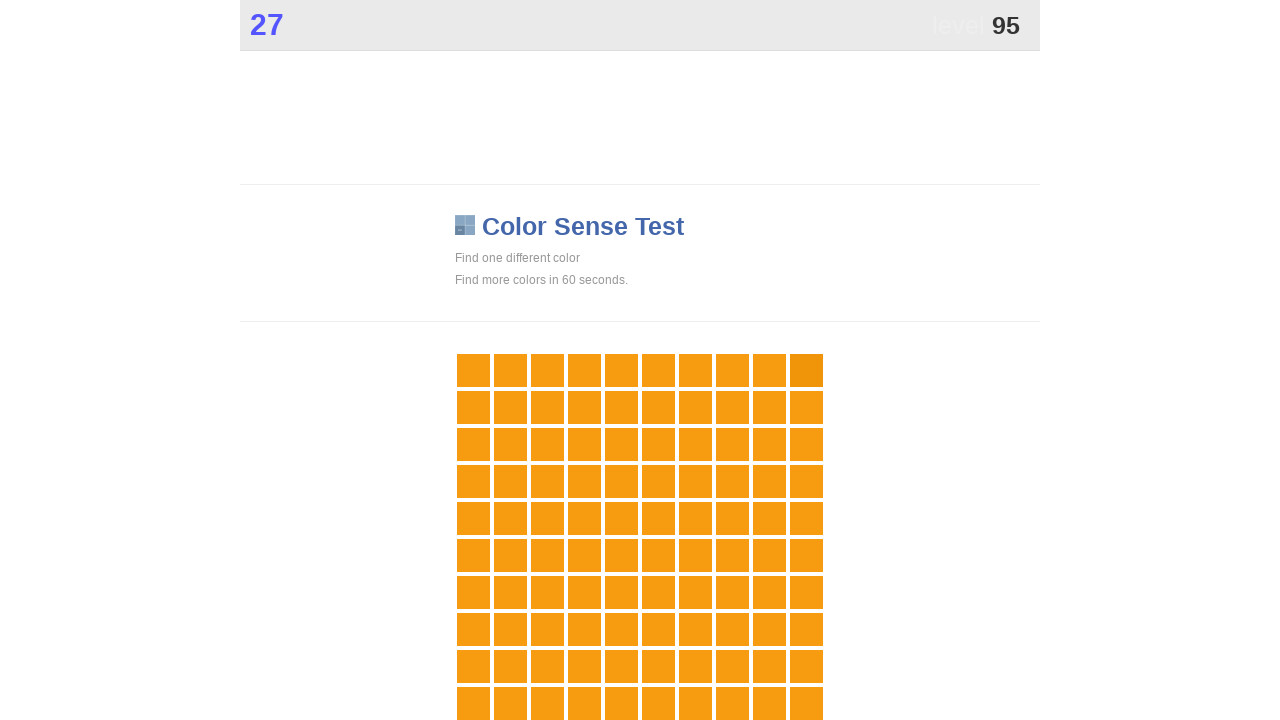

Successfully clicked button with 'main' class at (806, 370) on .main
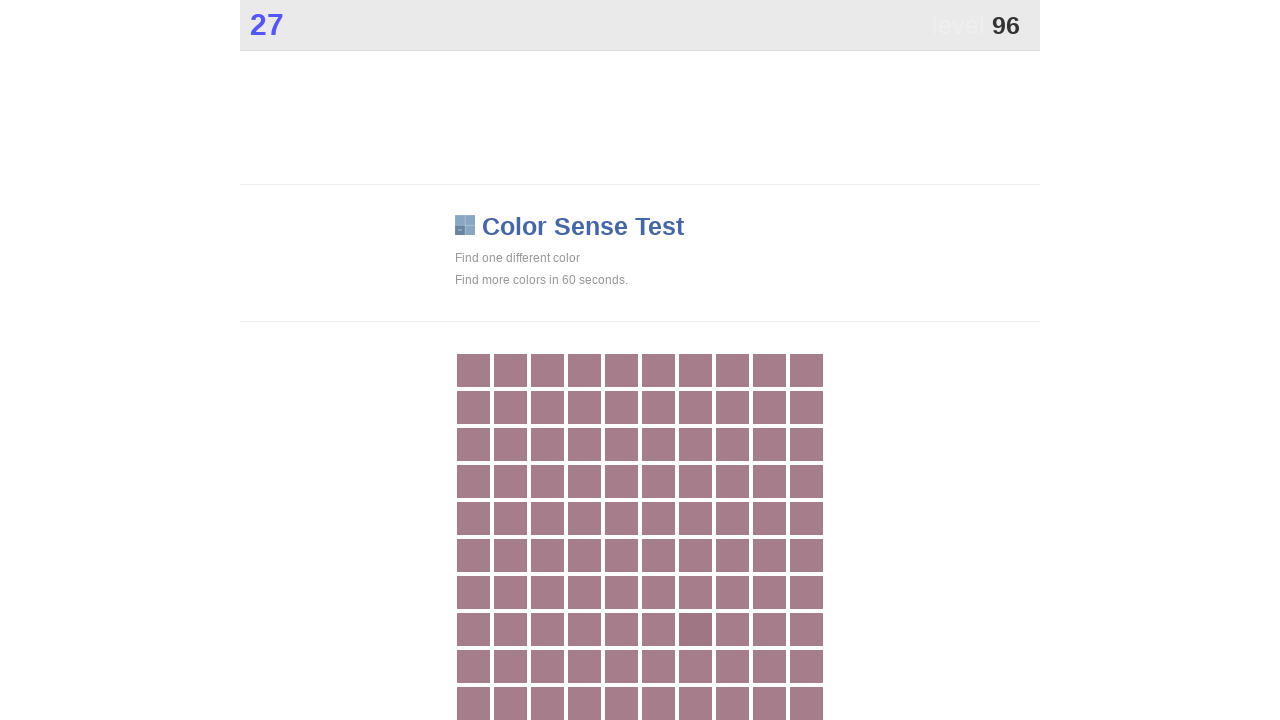

Waited 50ms before next click attempt
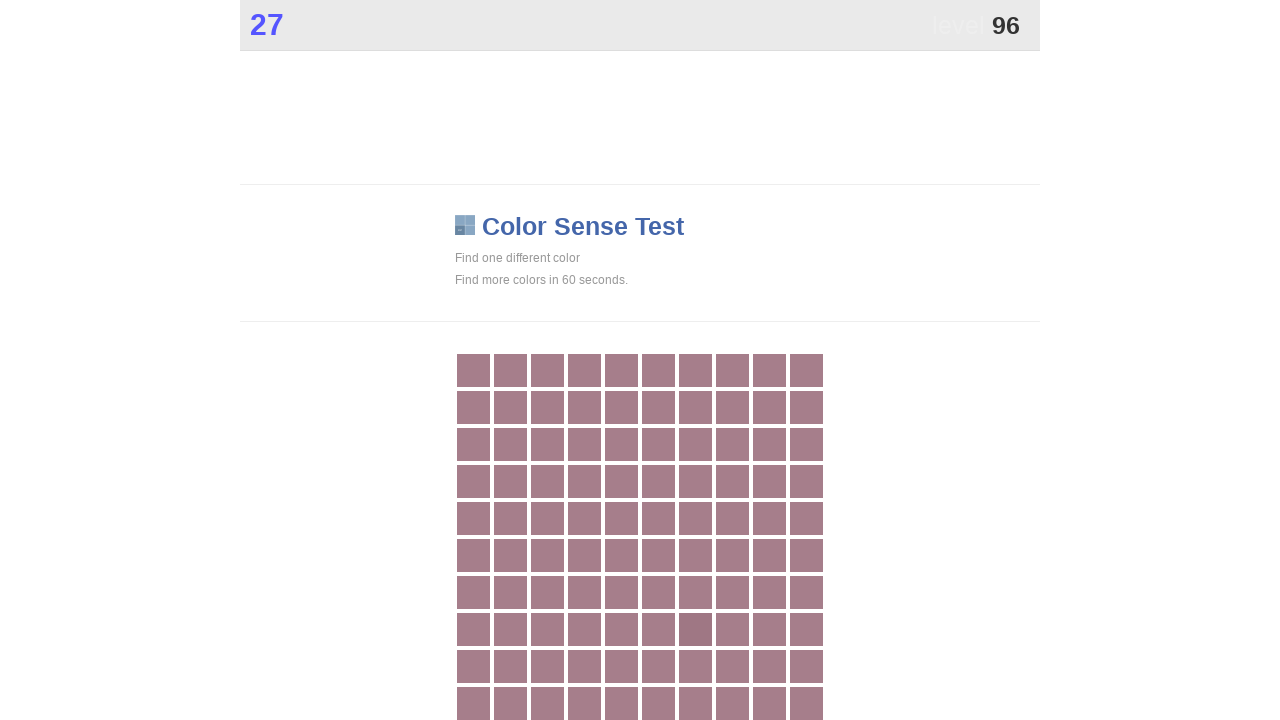

Successfully clicked button with 'main' class at (695, 629) on .main
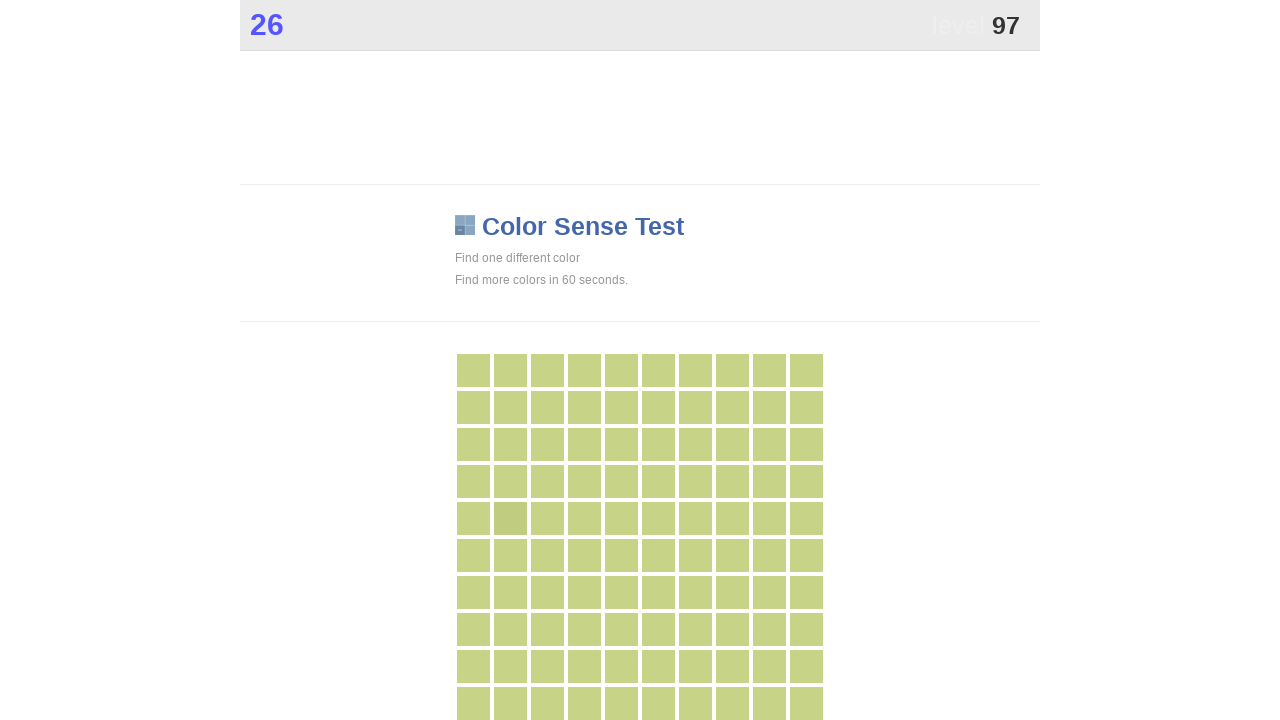

Waited 50ms before next click attempt
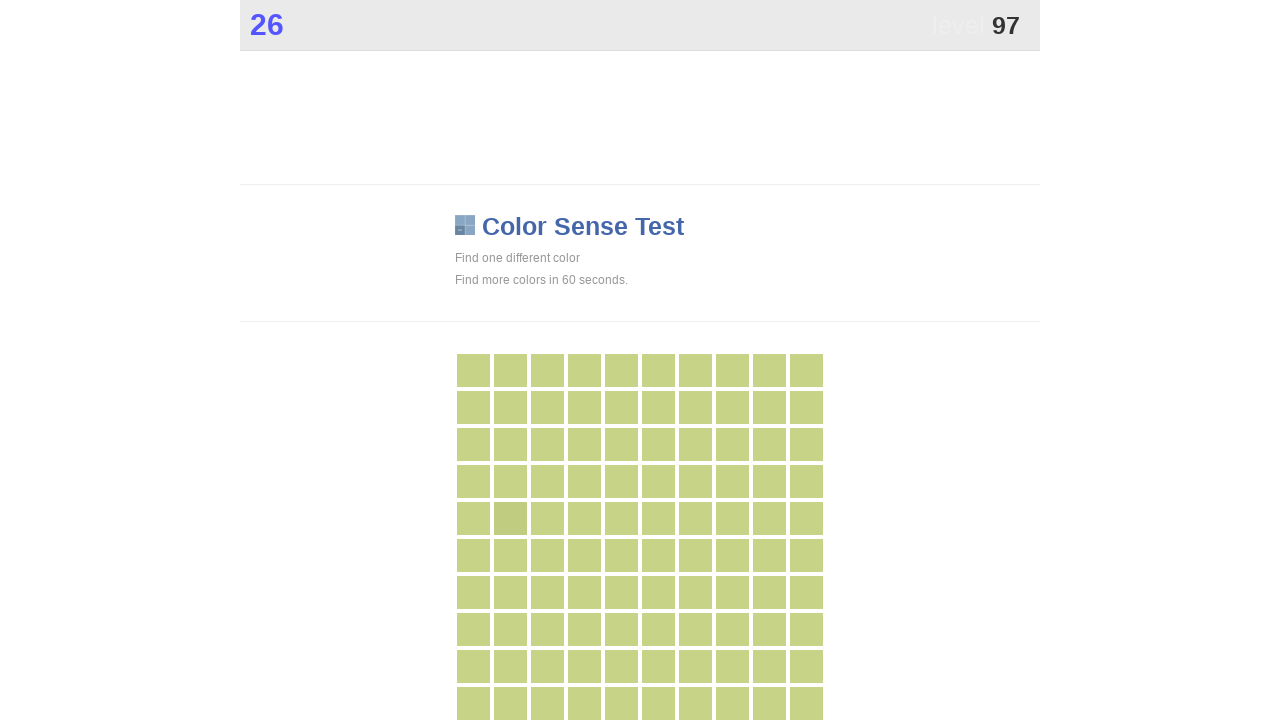

Successfully clicked button with 'main' class at (510, 518) on .main
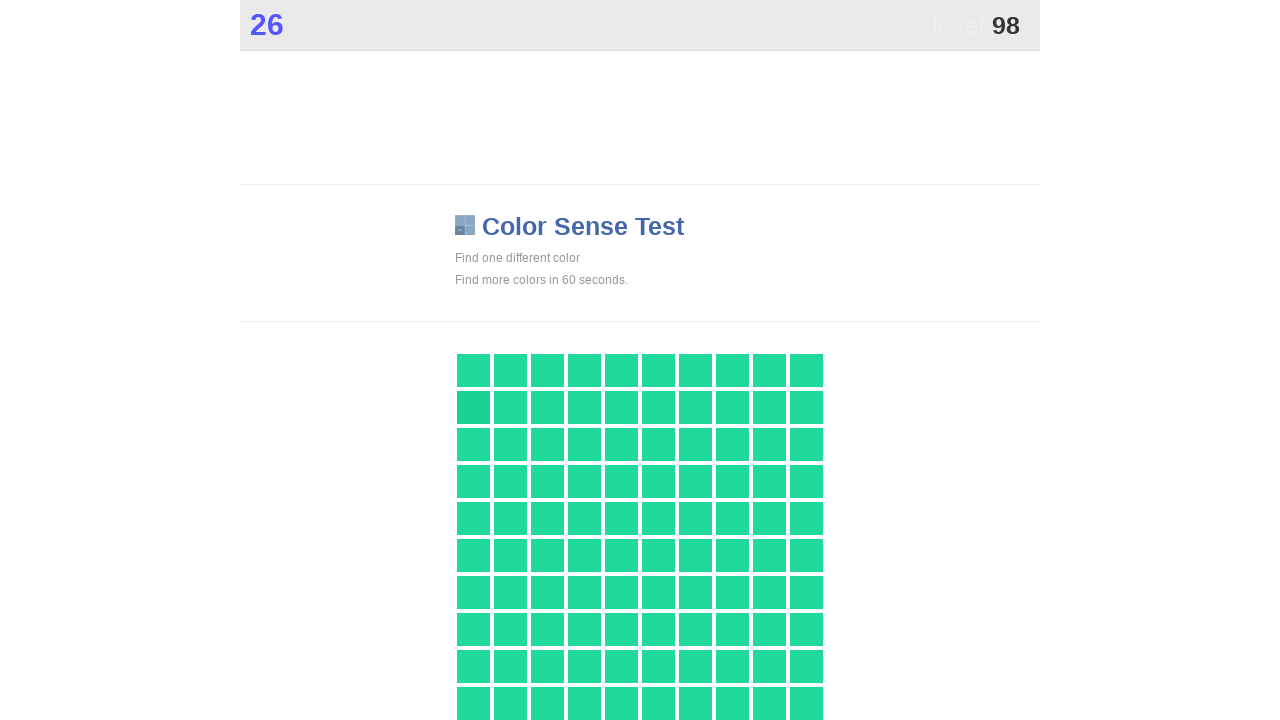

Waited 50ms before next click attempt
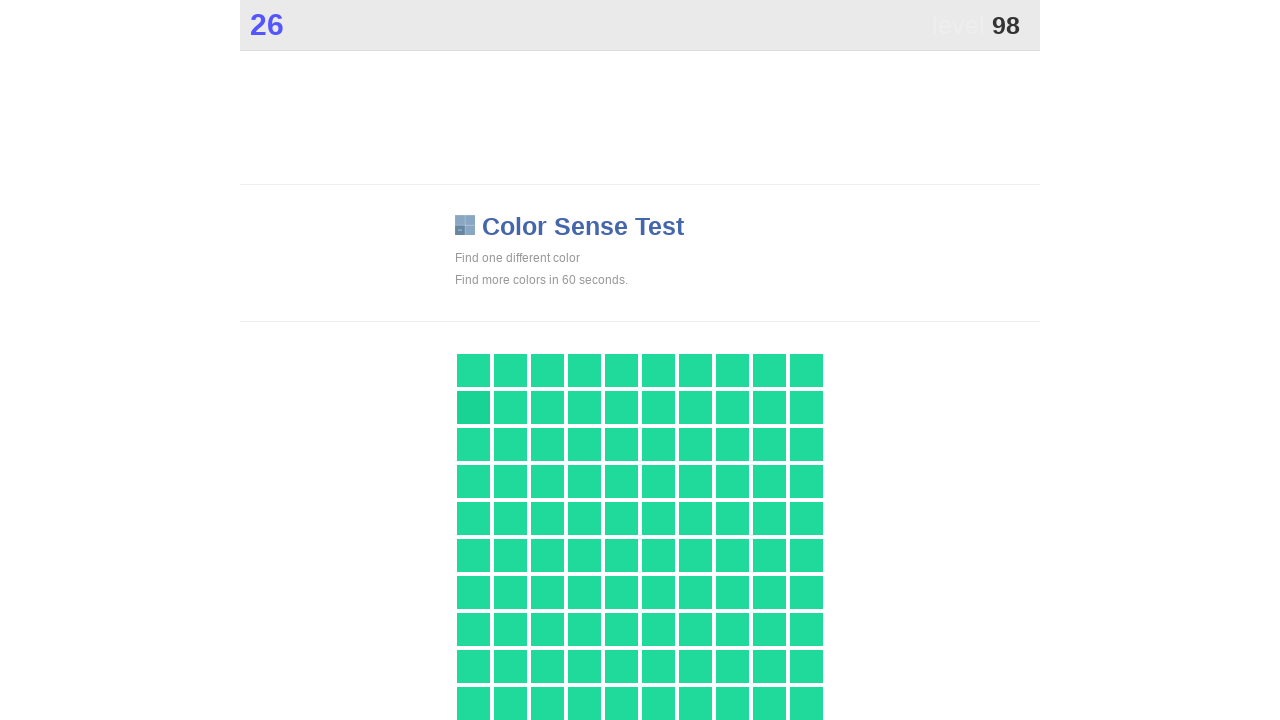

Successfully clicked button with 'main' class at (473, 407) on .main
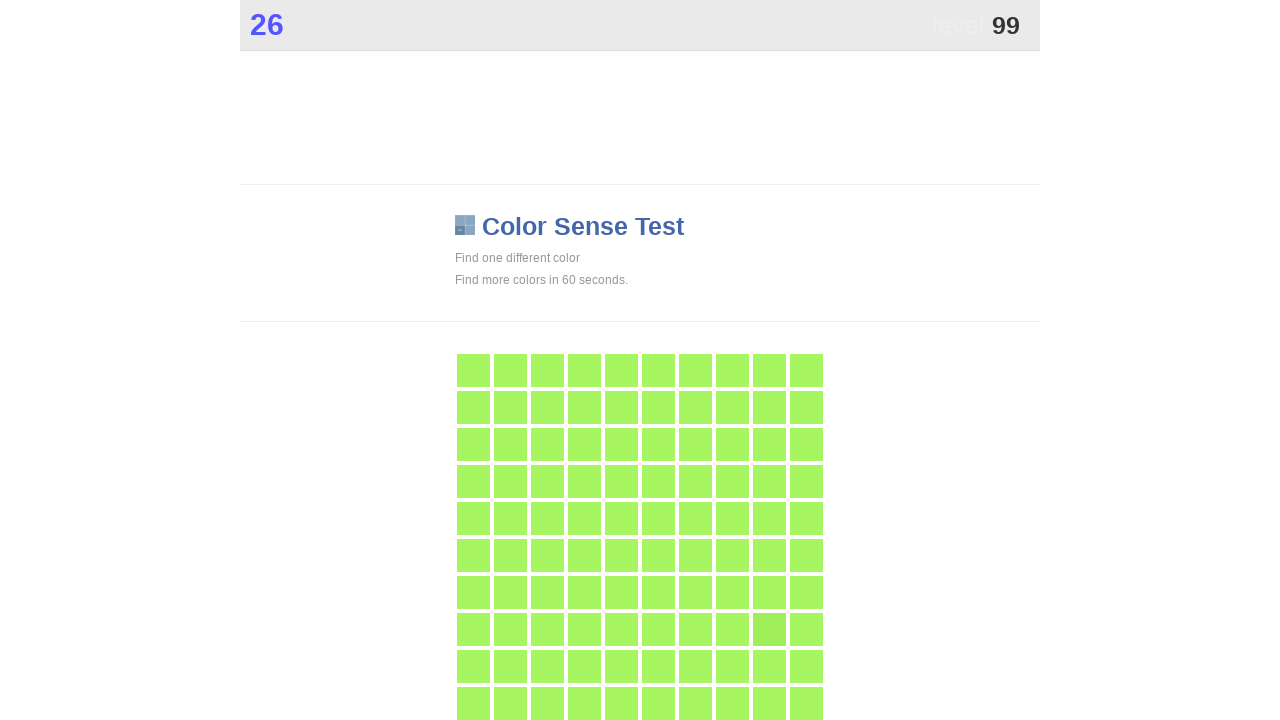

Waited 50ms before next click attempt
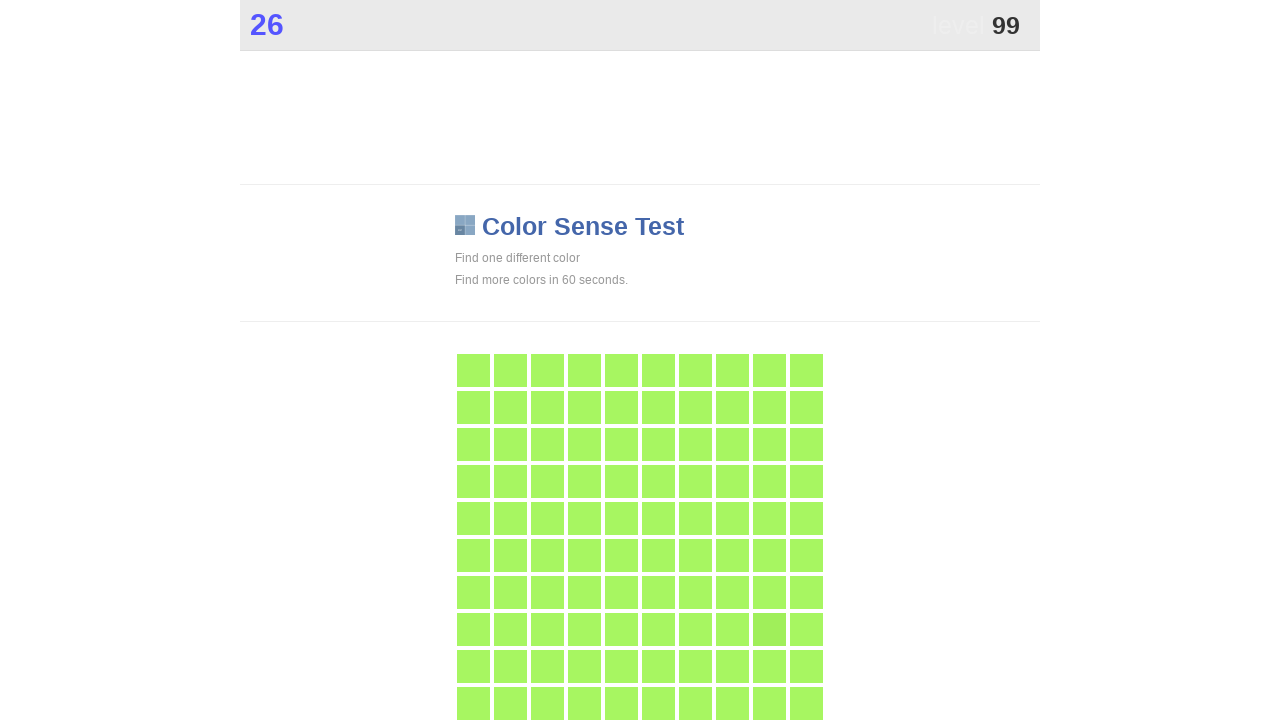

Successfully clicked button with 'main' class at (769, 629) on .main
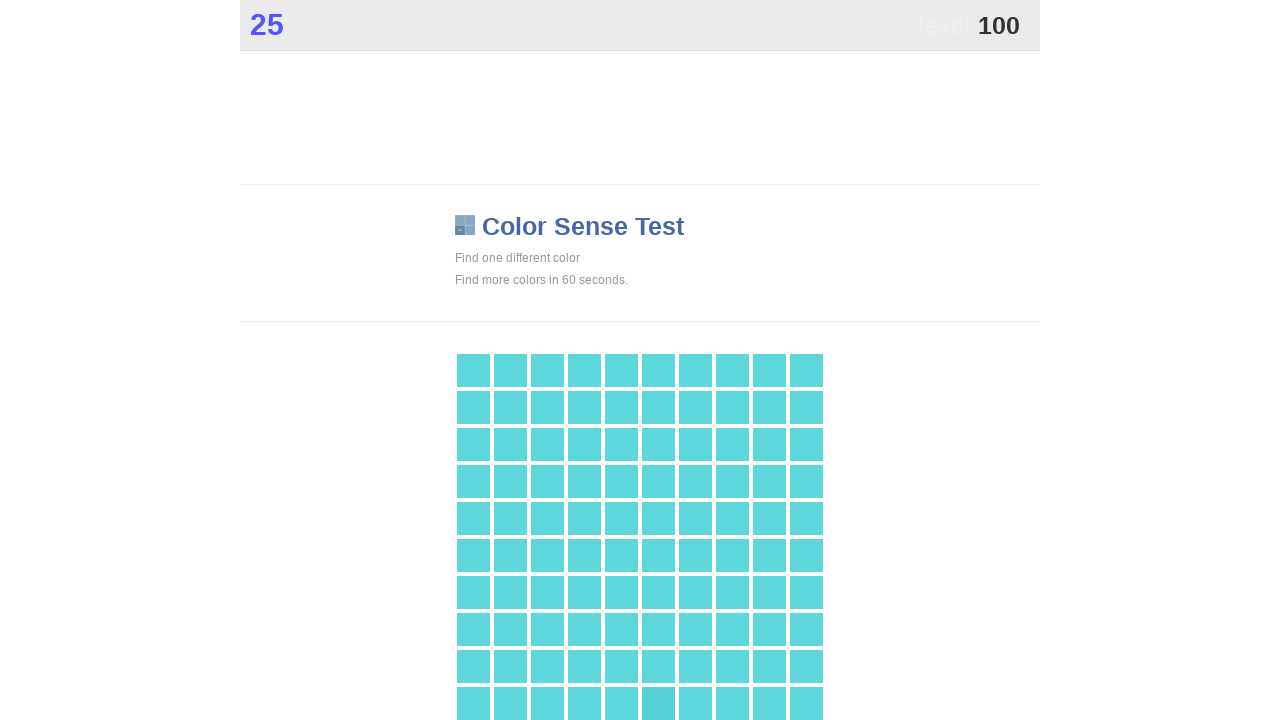

Waited 50ms before next click attempt
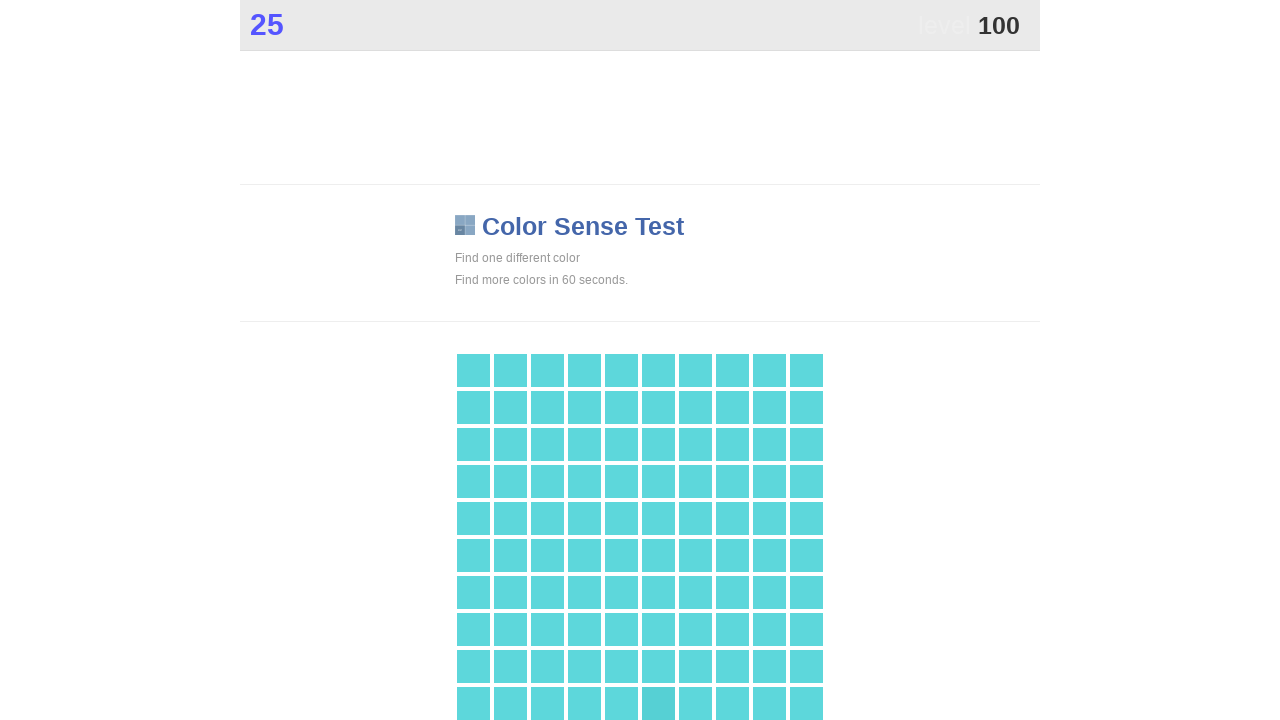

Successfully clicked button with 'main' class at (658, 703) on .main
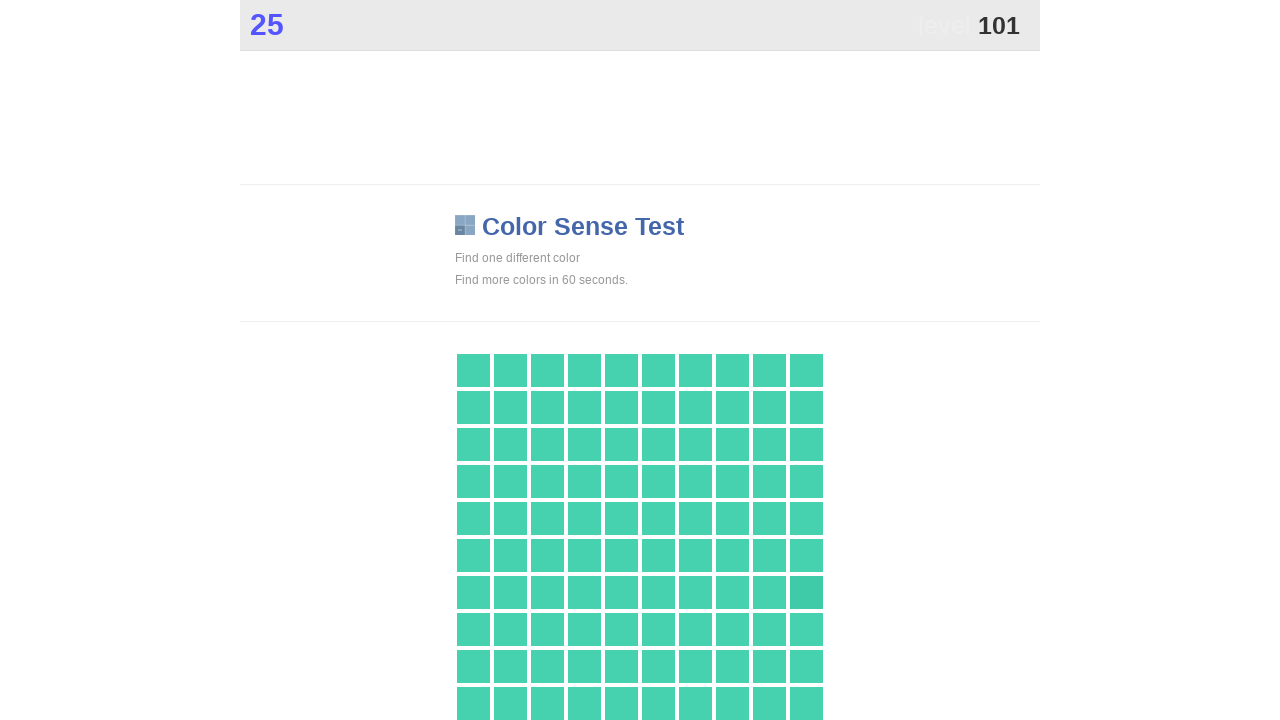

Waited 50ms before next click attempt
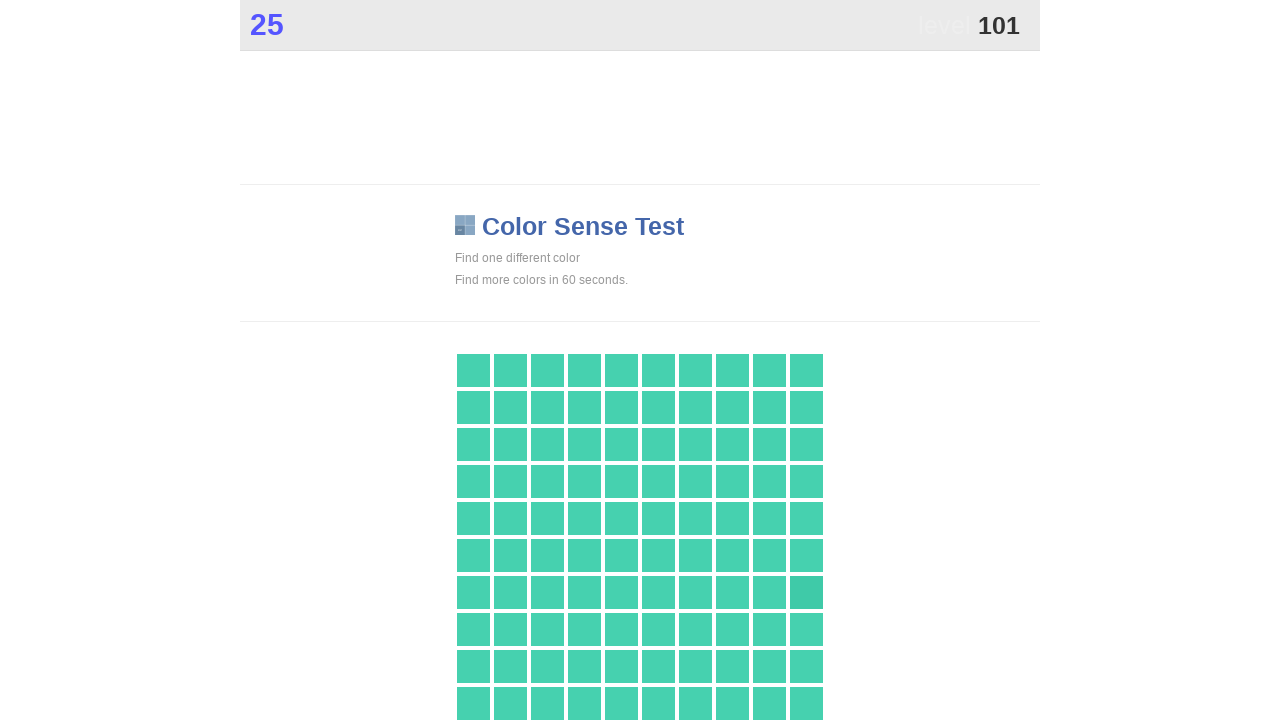

Successfully clicked button with 'main' class at (806, 592) on .main
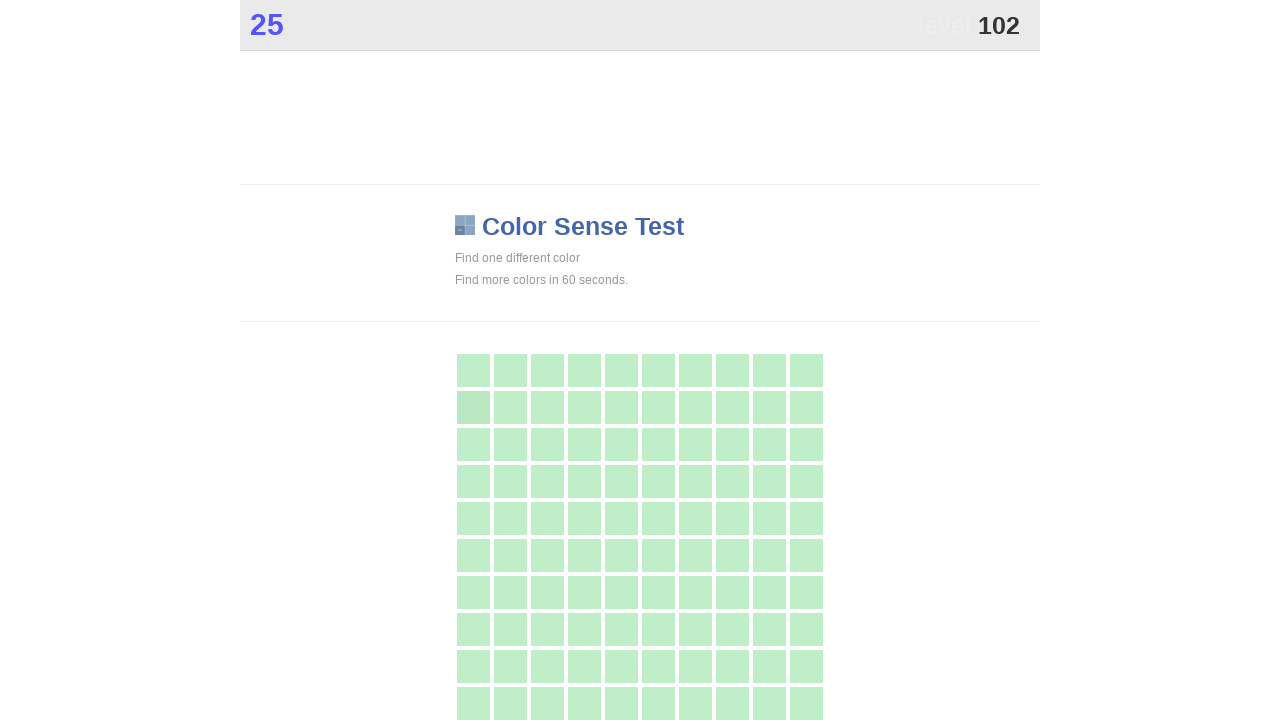

Waited 50ms before next click attempt
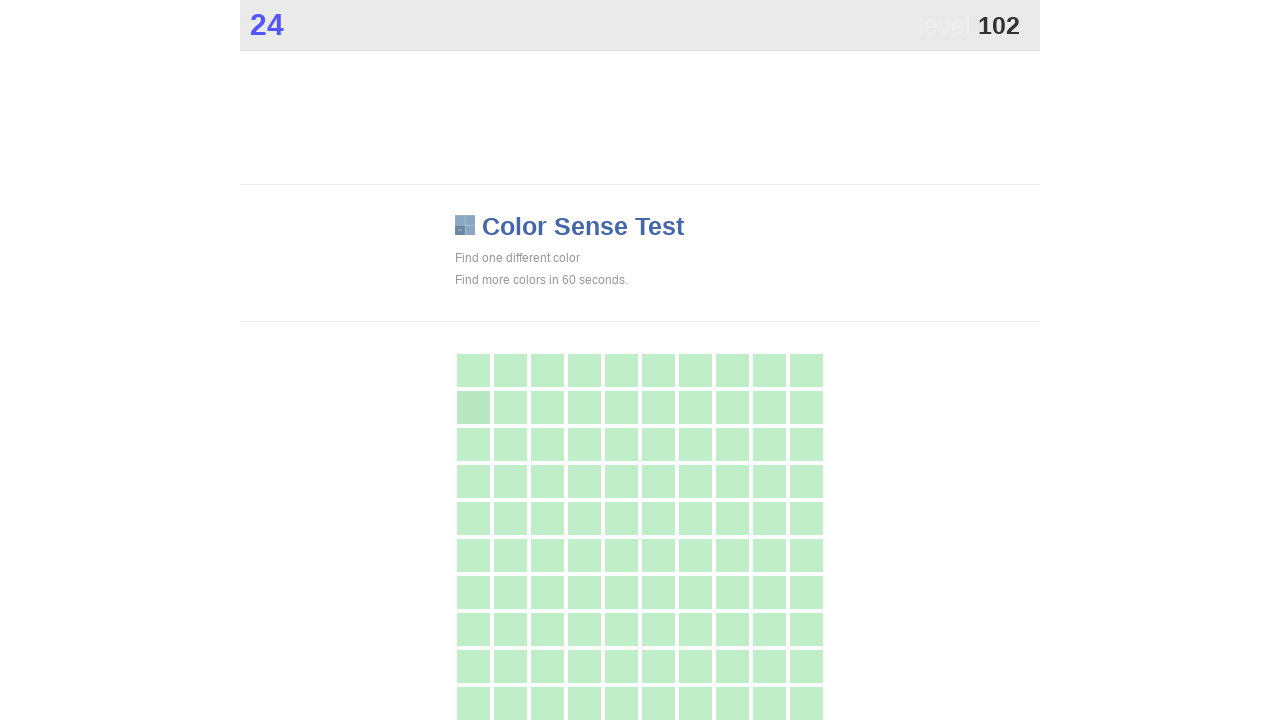

Successfully clicked button with 'main' class at (473, 407) on .main
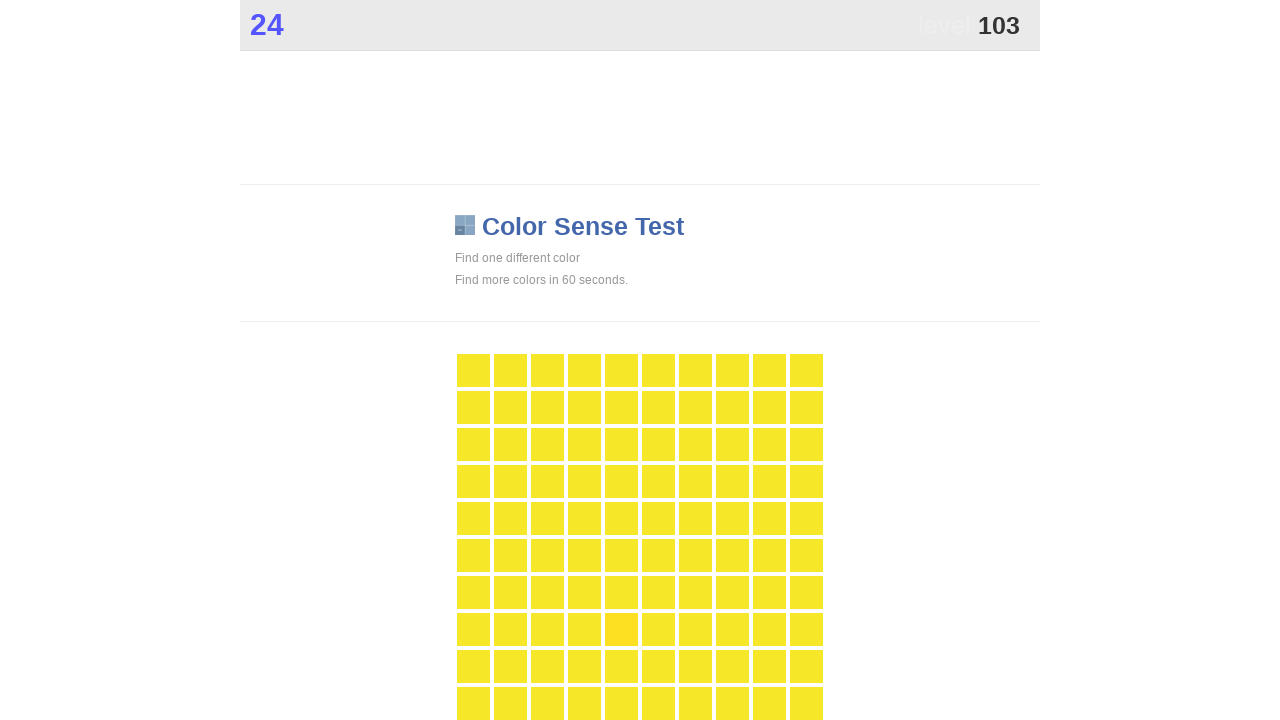

Waited 50ms before next click attempt
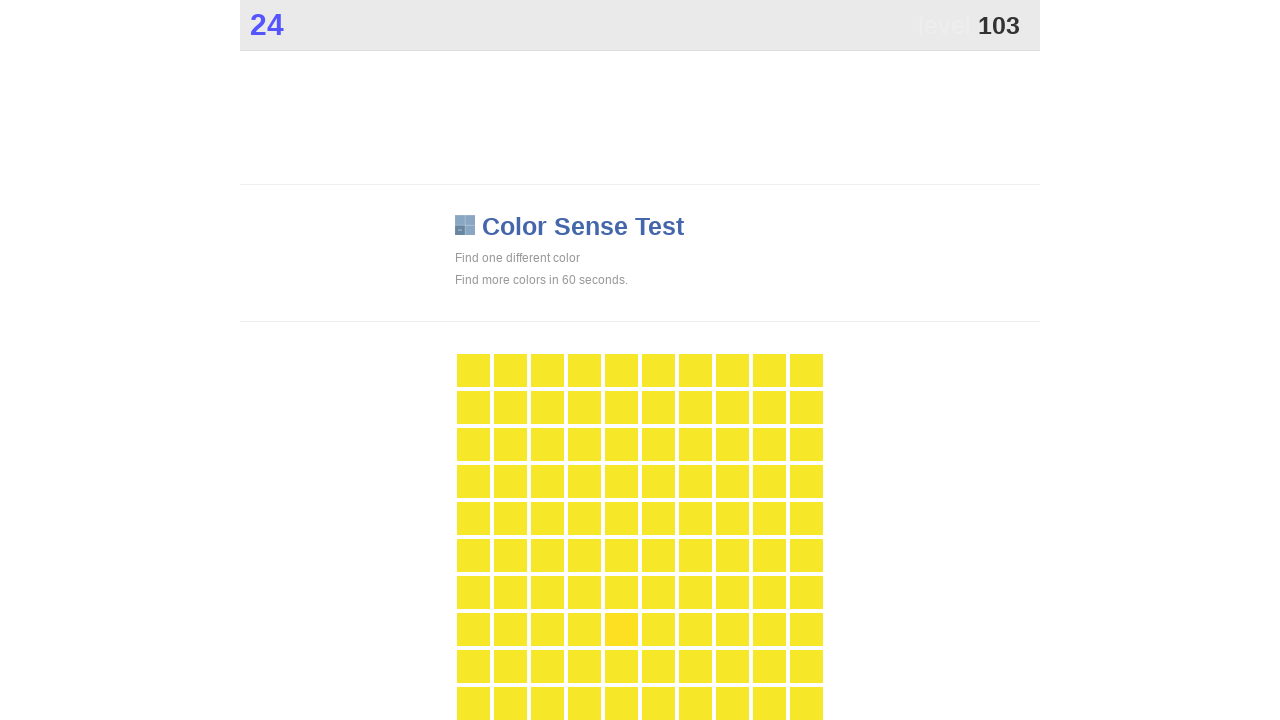

Successfully clicked button with 'main' class at (621, 629) on .main
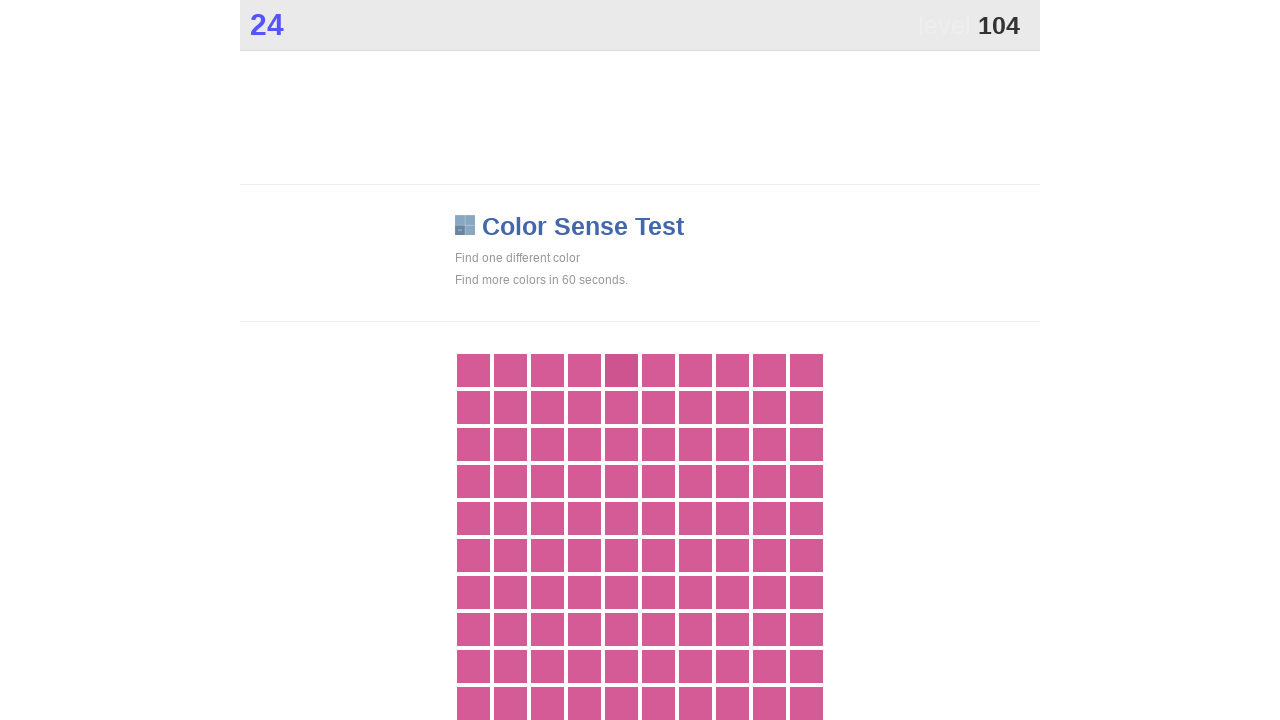

Waited 50ms before next click attempt
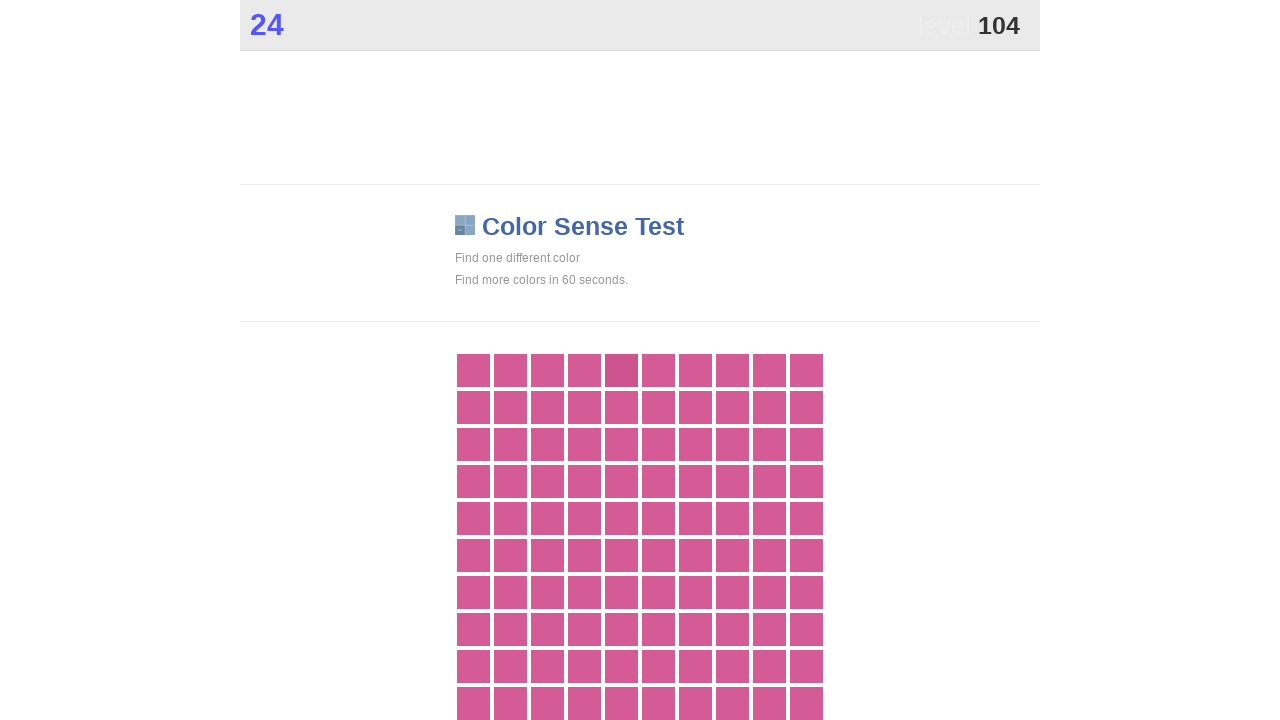

Successfully clicked button with 'main' class at (621, 370) on .main
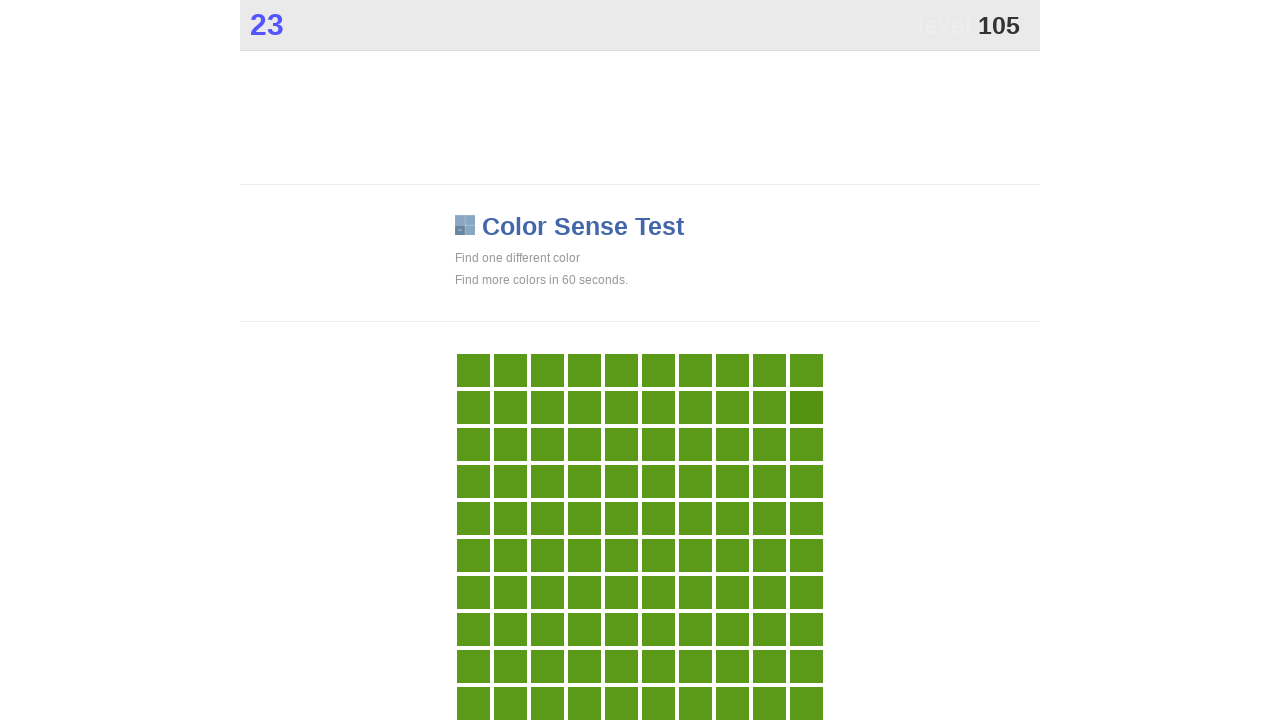

Waited 50ms before next click attempt
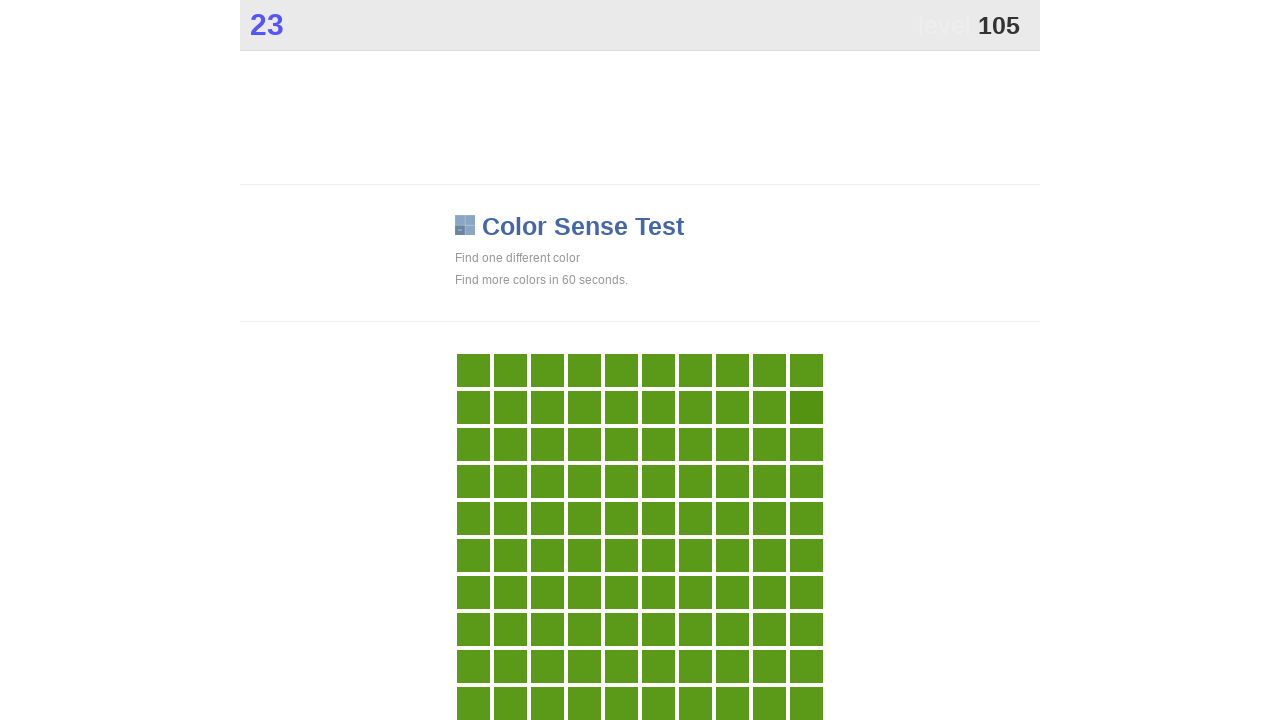

Successfully clicked button with 'main' class at (806, 407) on .main
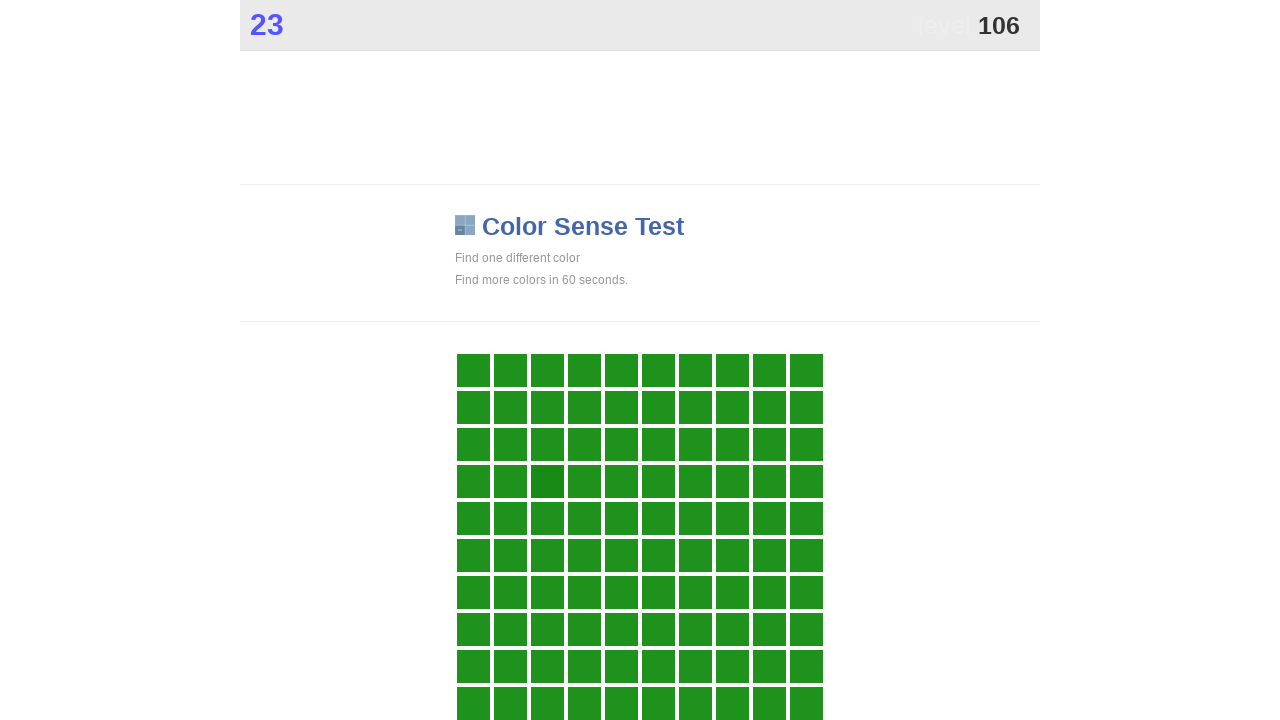

Waited 50ms before next click attempt
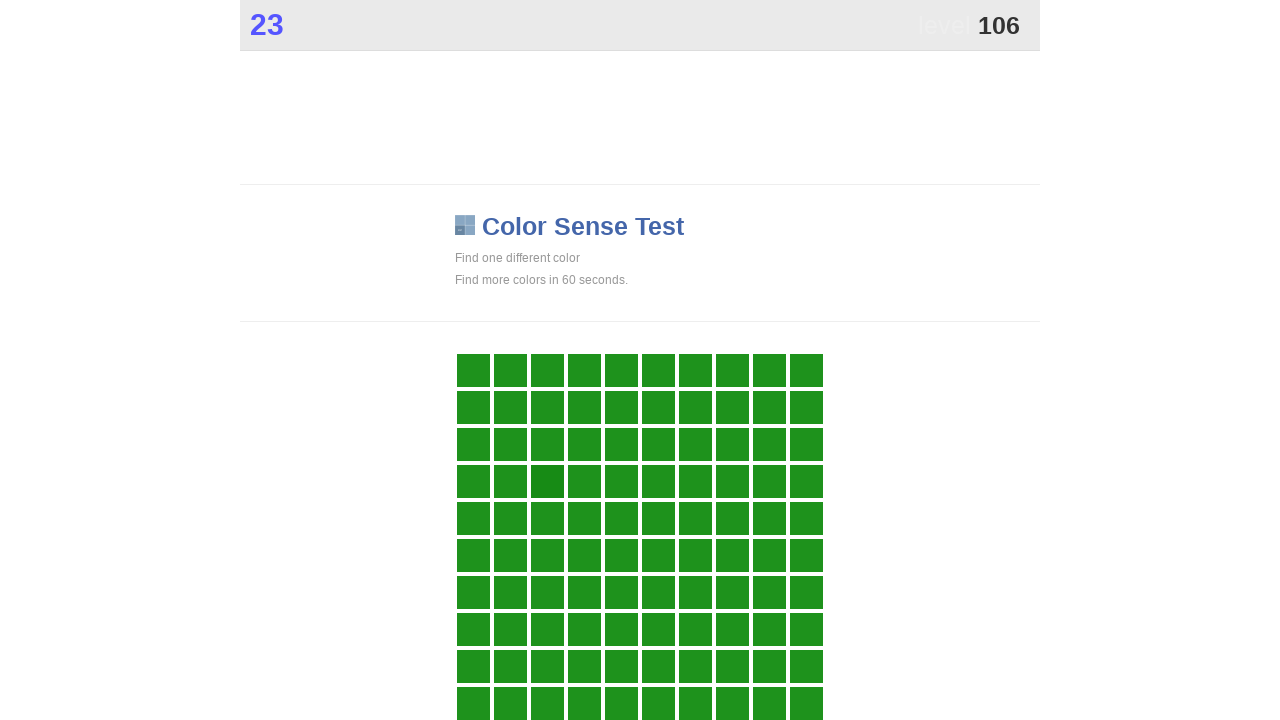

Successfully clicked button with 'main' class at (547, 481) on .main
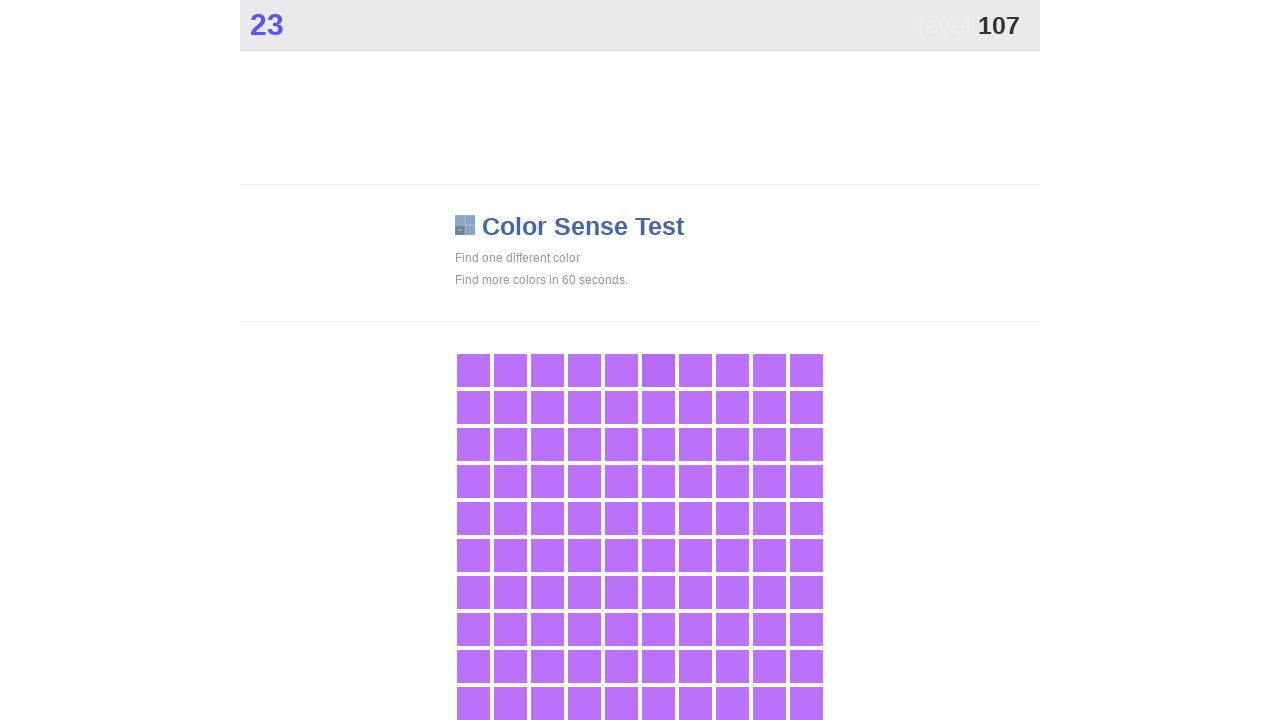

Waited 50ms before next click attempt
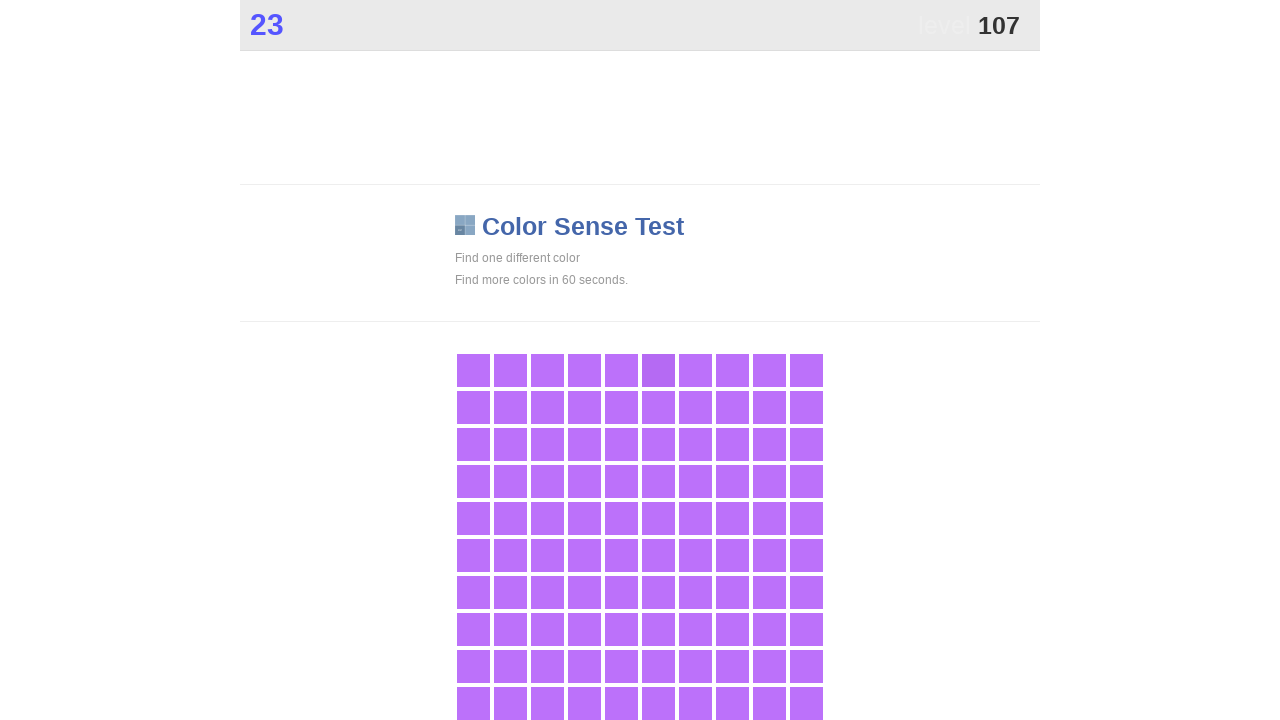

Successfully clicked button with 'main' class at (658, 370) on .main
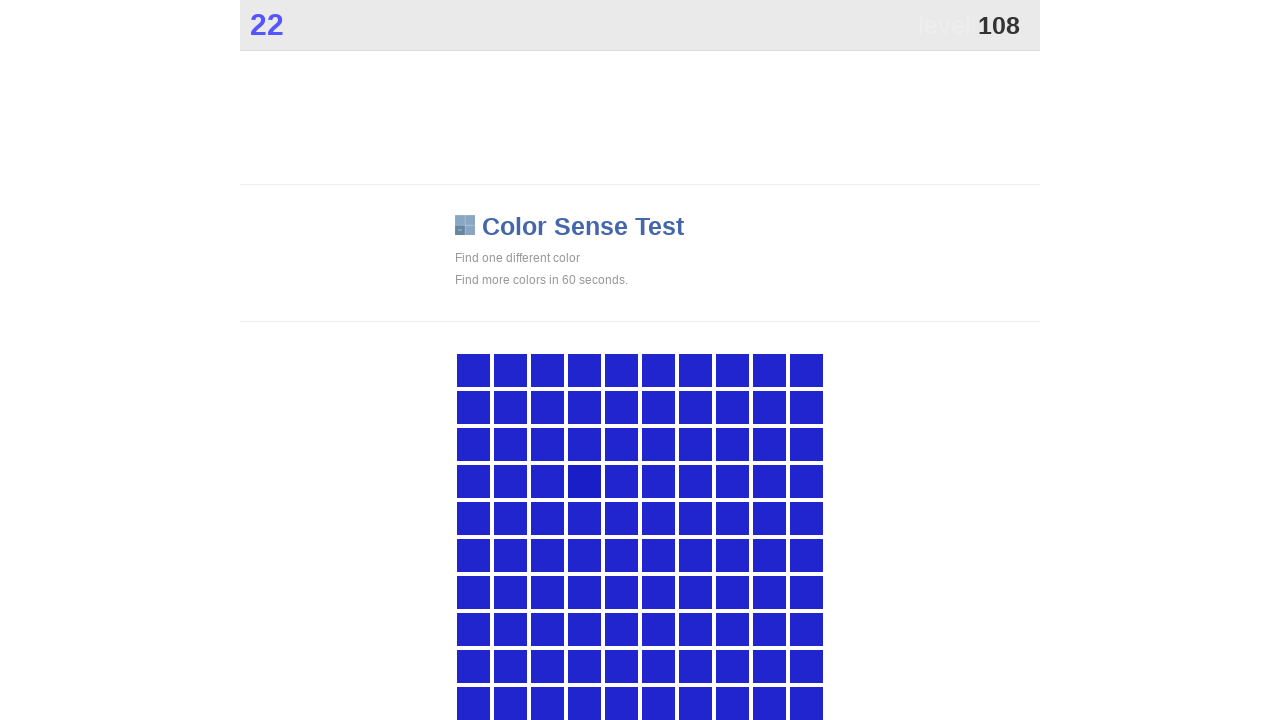

Waited 50ms before next click attempt
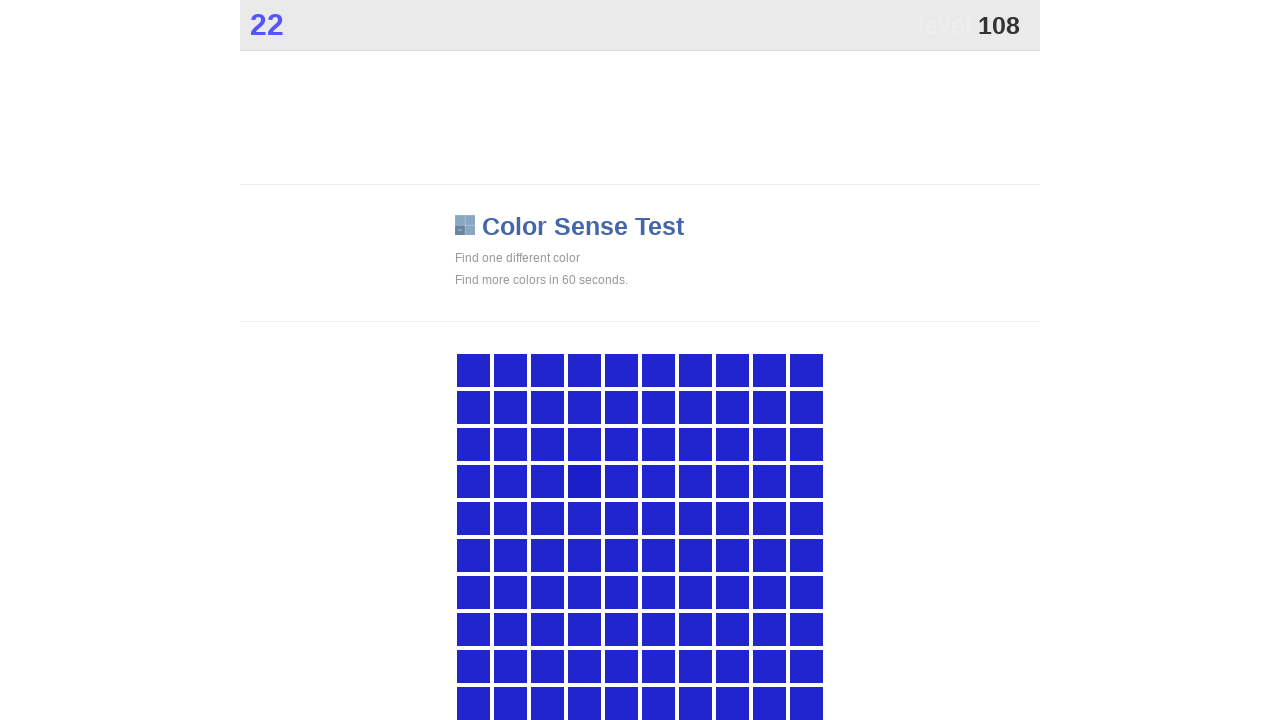

Successfully clicked button with 'main' class at (584, 481) on .main
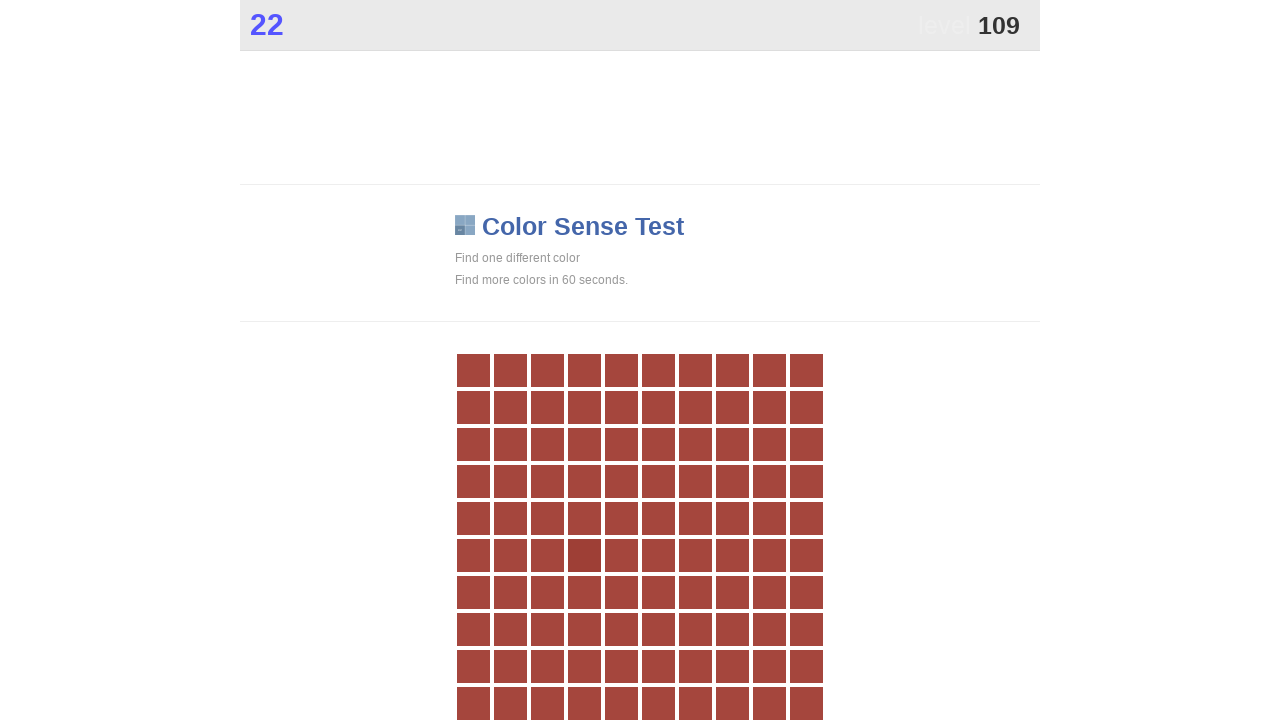

Waited 50ms before next click attempt
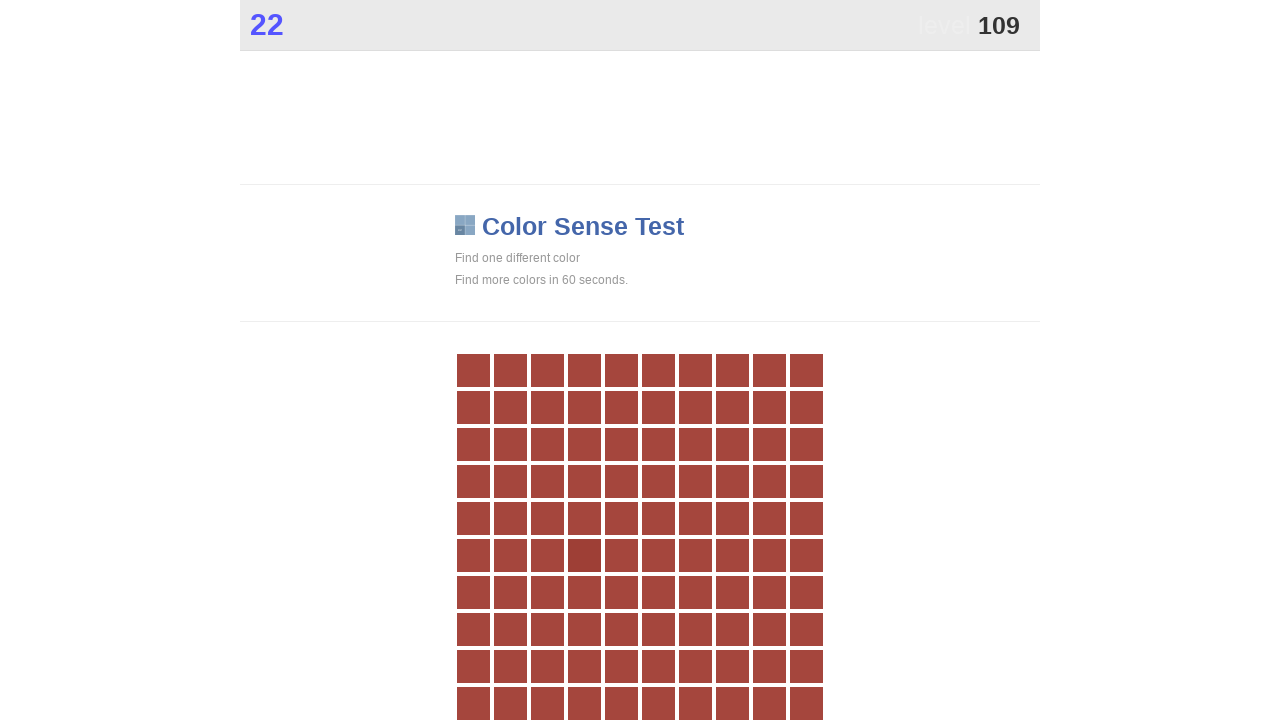

Successfully clicked button with 'main' class at (584, 555) on .main
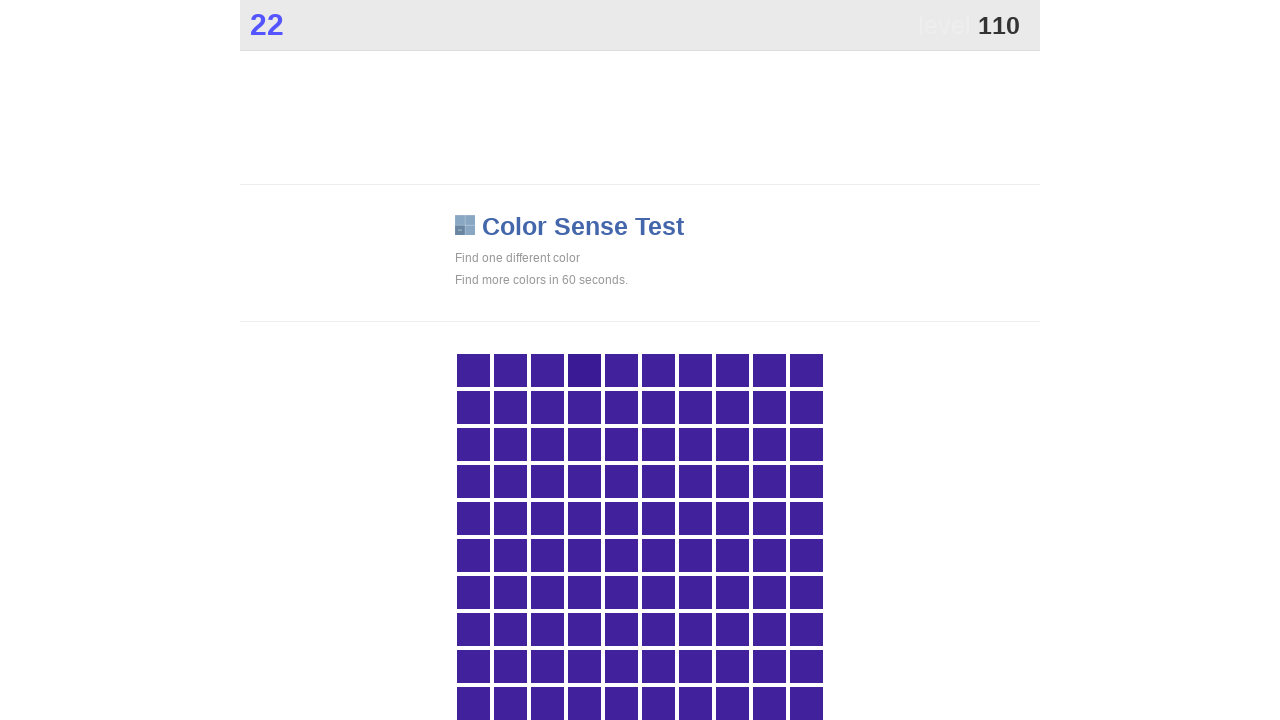

Waited 50ms before next click attempt
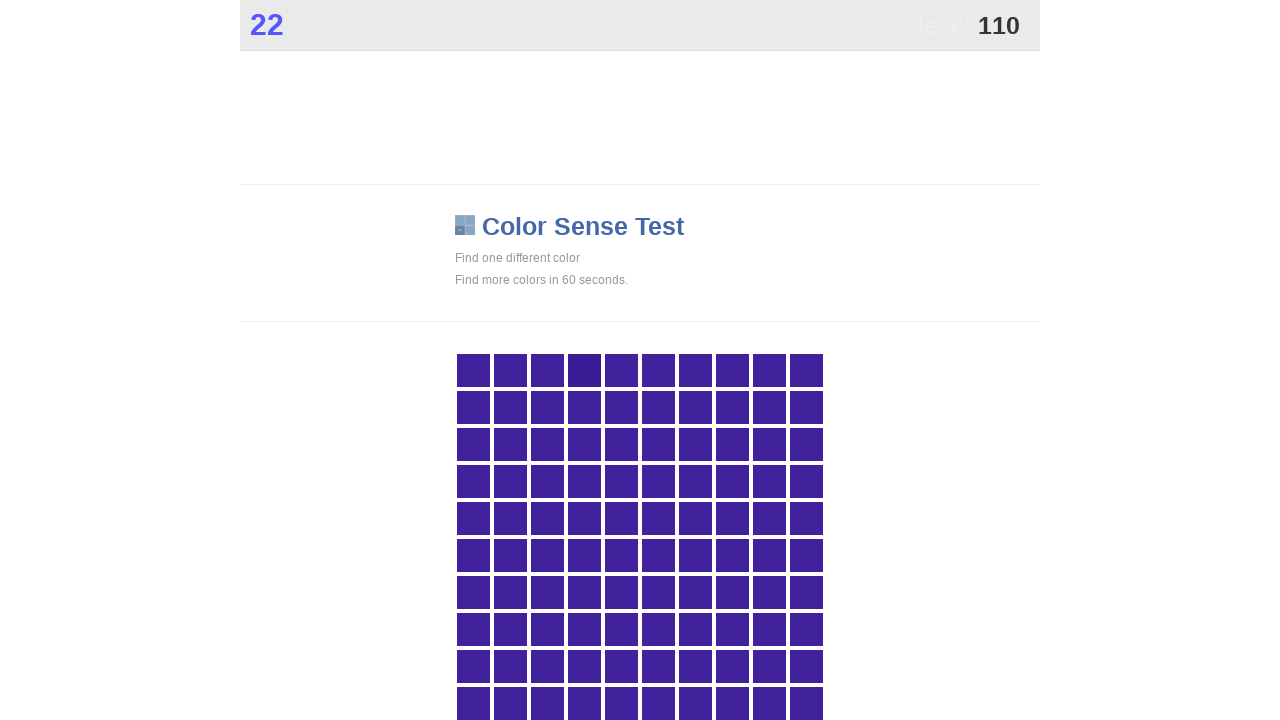

Successfully clicked button with 'main' class at (584, 370) on .main
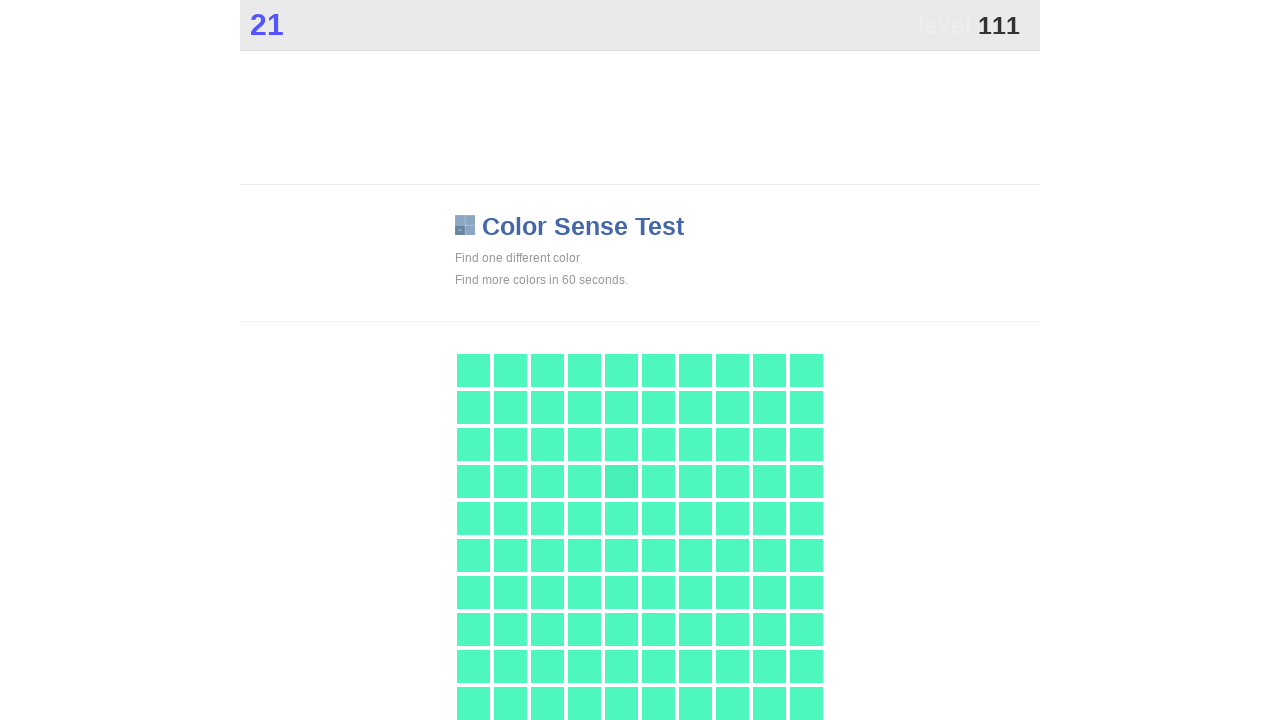

Waited 50ms before next click attempt
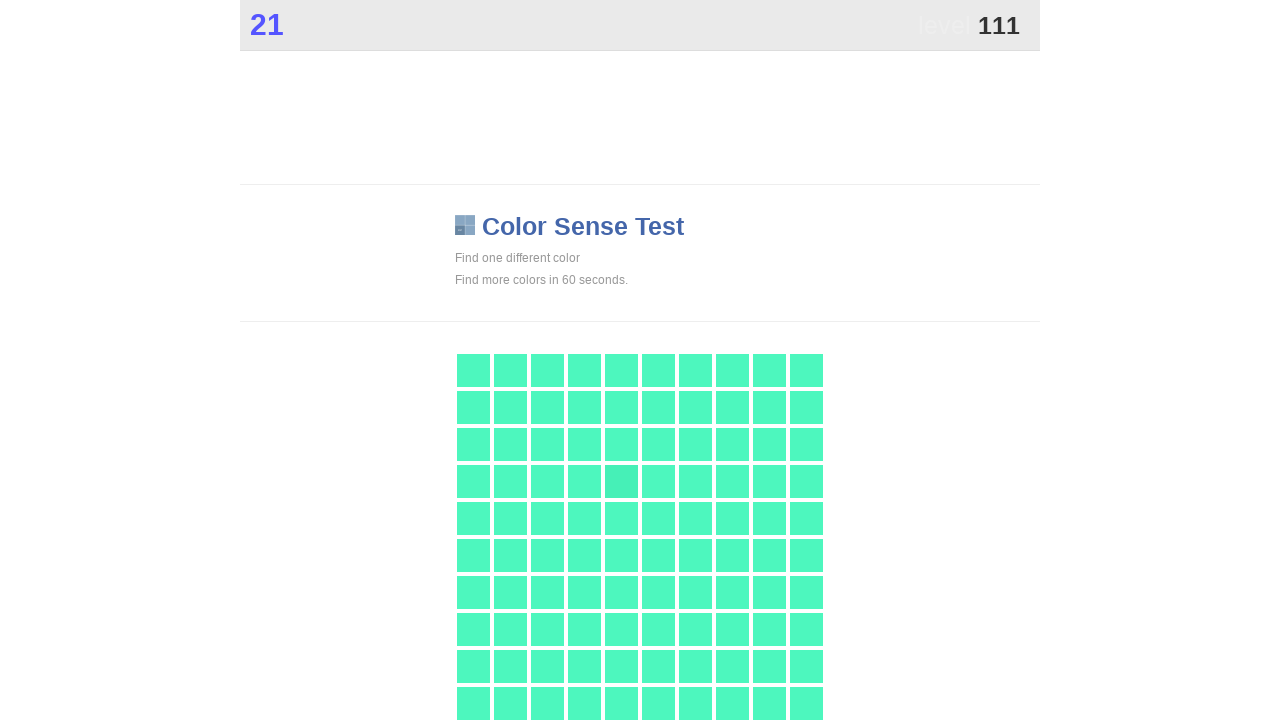

Successfully clicked button with 'main' class at (621, 481) on .main
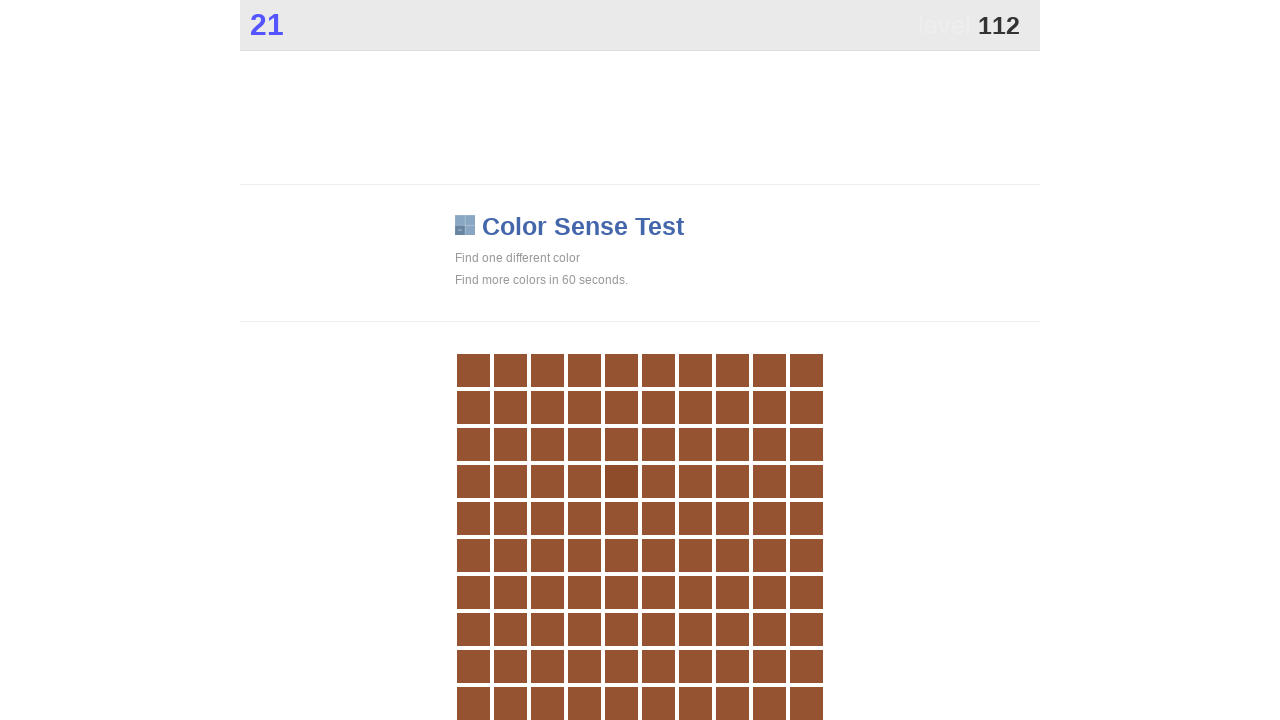

Waited 50ms before next click attempt
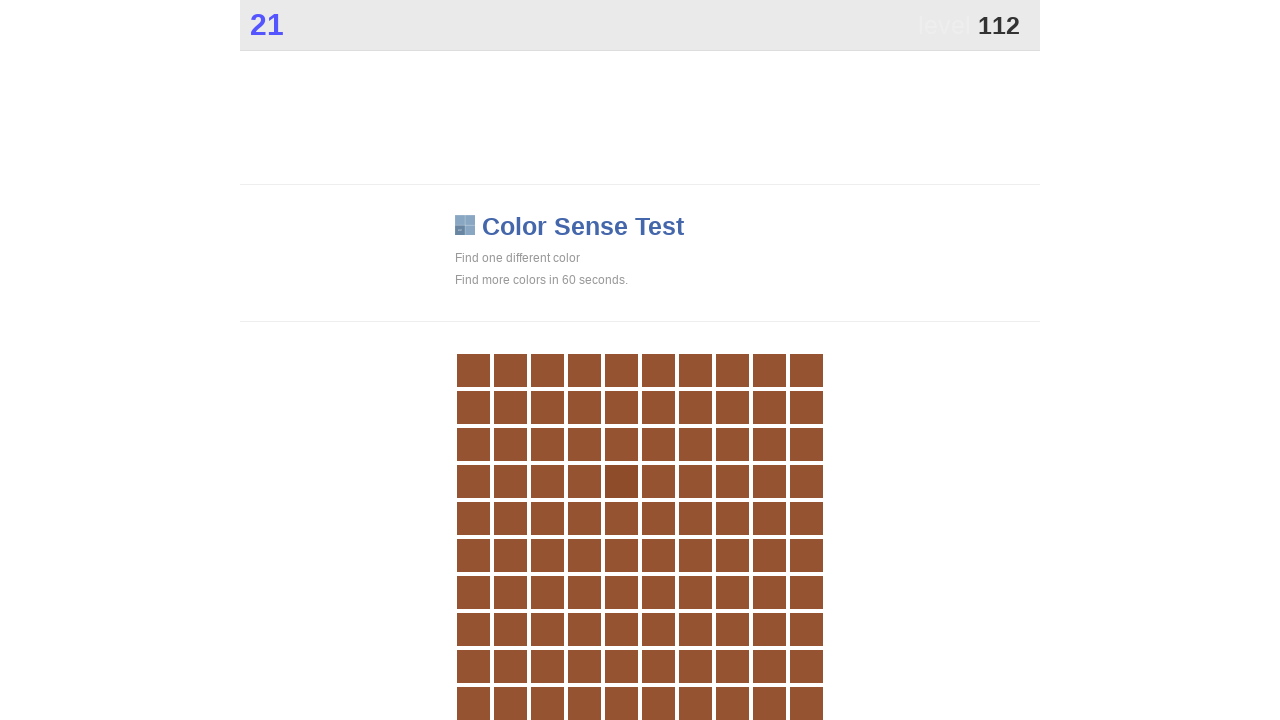

Successfully clicked button with 'main' class at (621, 481) on .main
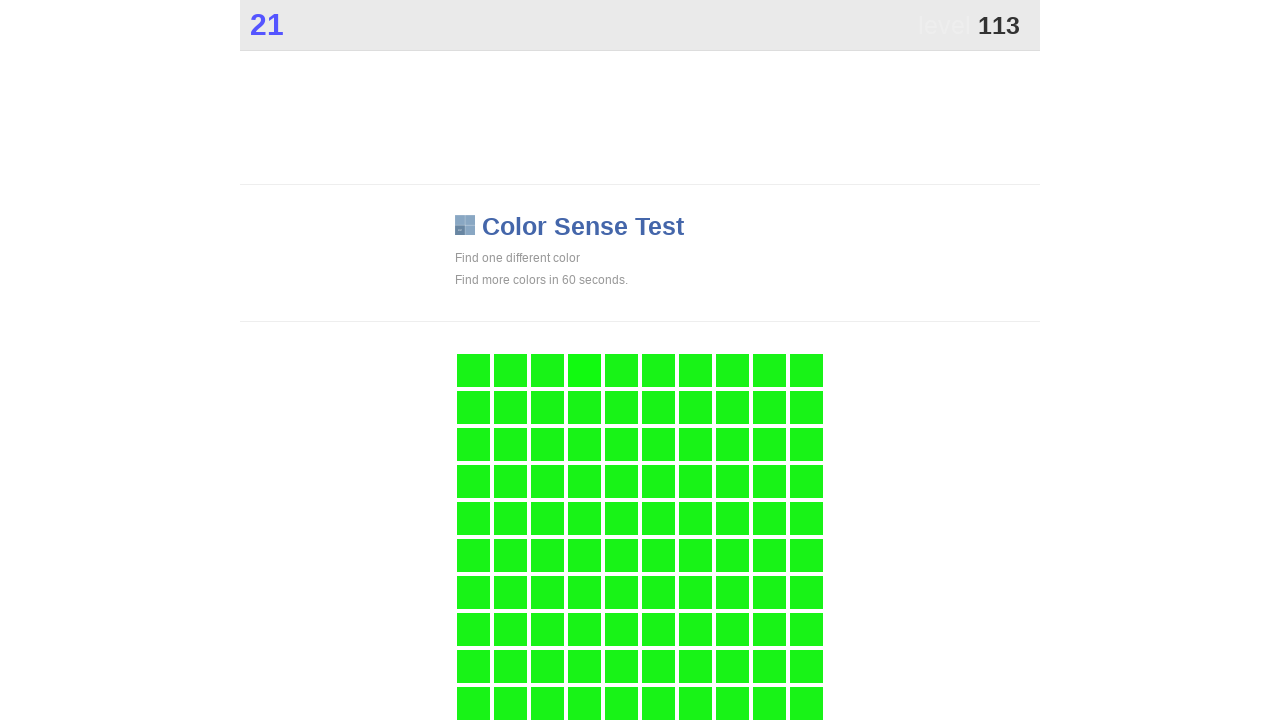

Waited 50ms before next click attempt
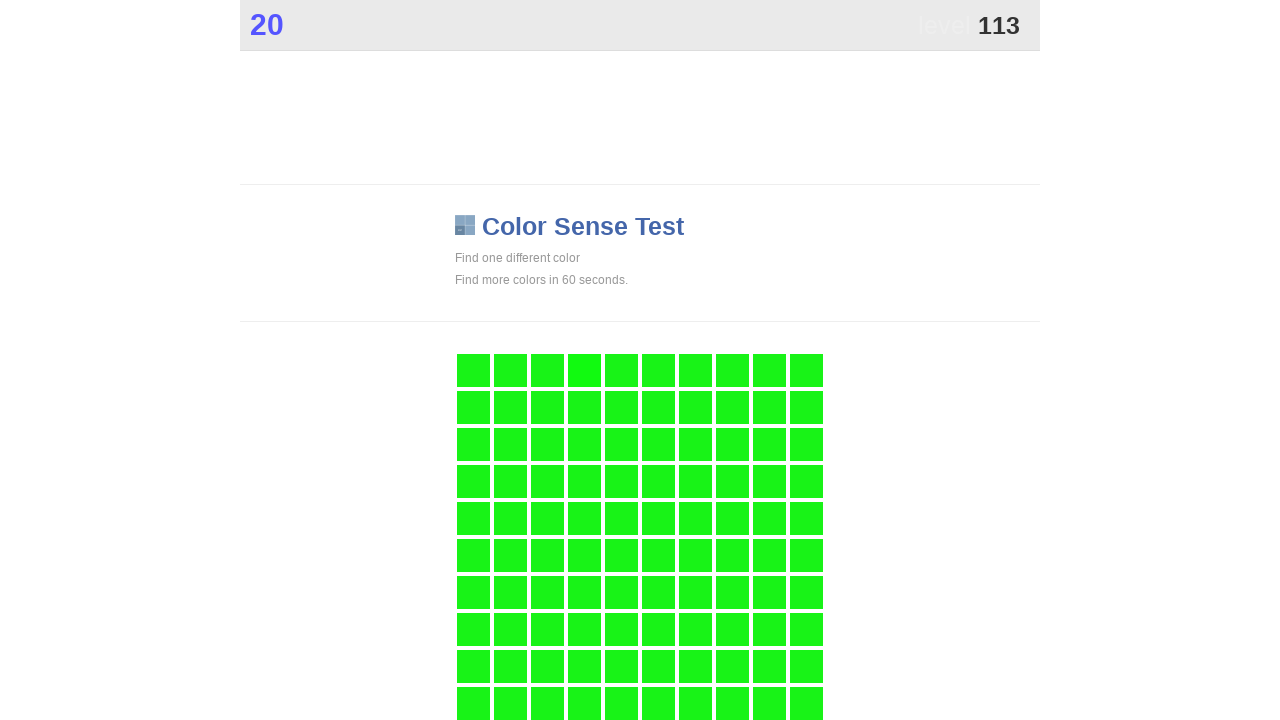

Successfully clicked button with 'main' class at (584, 370) on .main
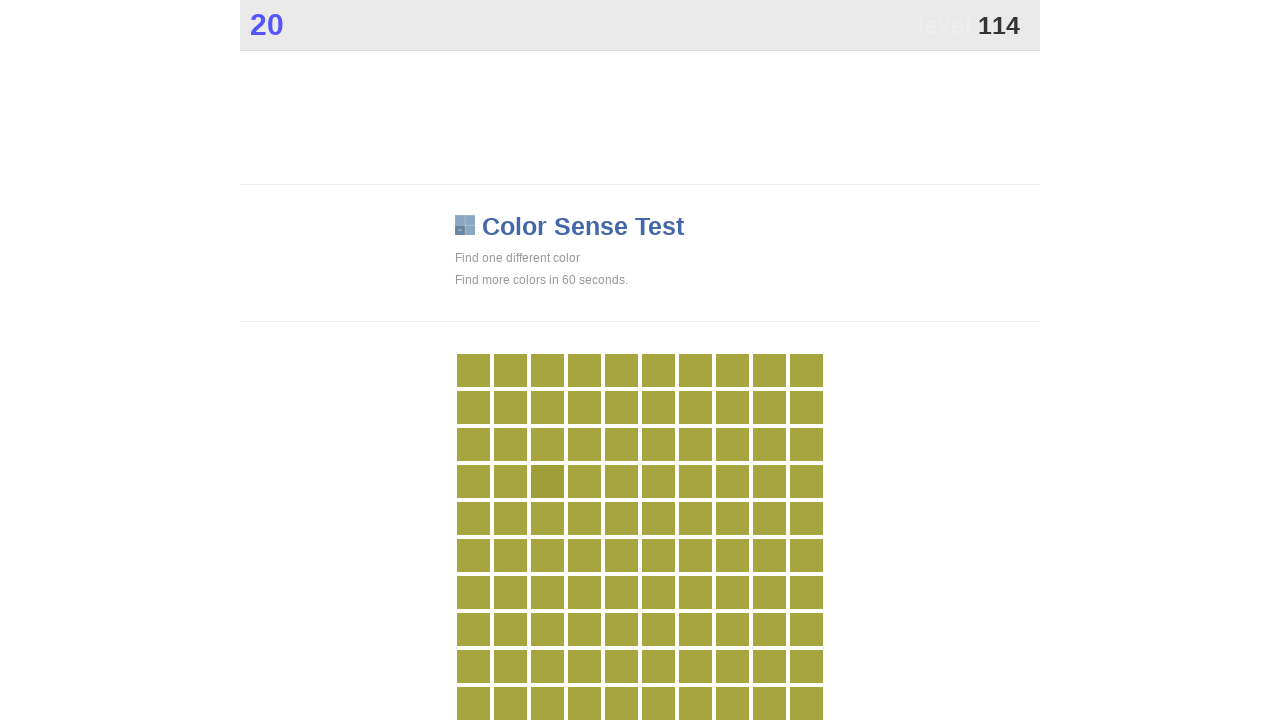

Waited 50ms before next click attempt
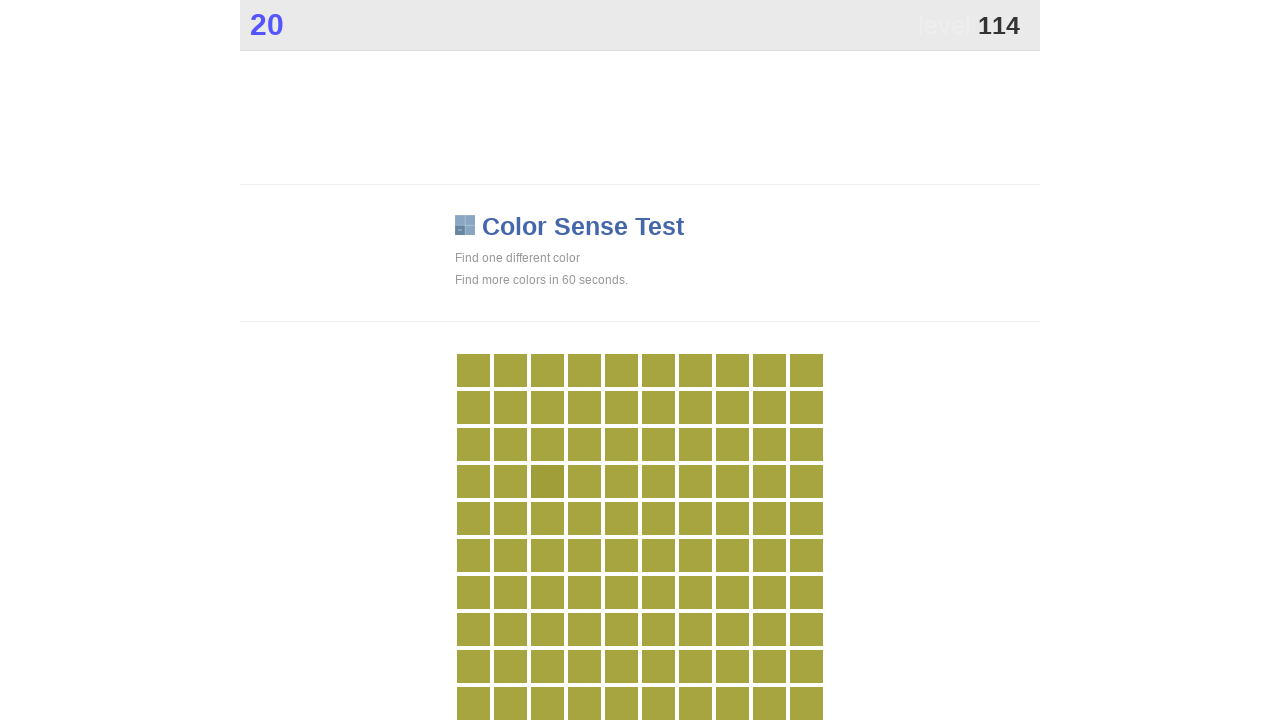

Successfully clicked button with 'main' class at (547, 481) on .main
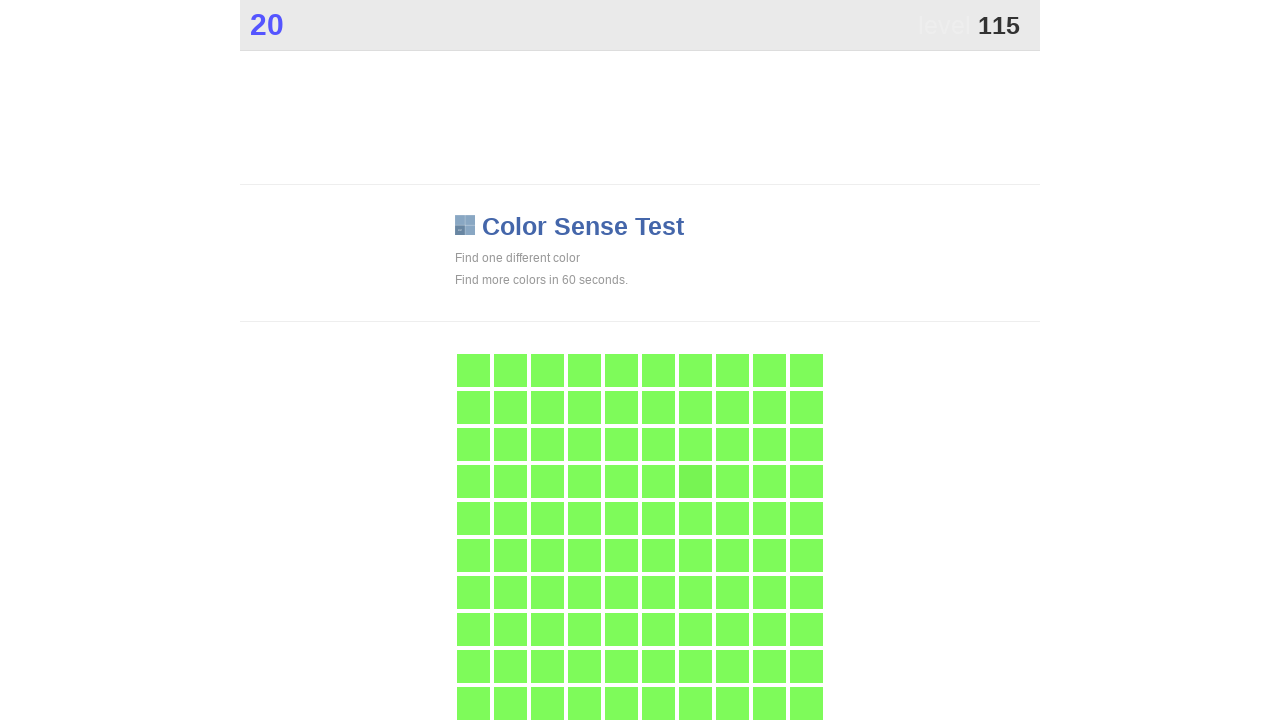

Waited 50ms before next click attempt
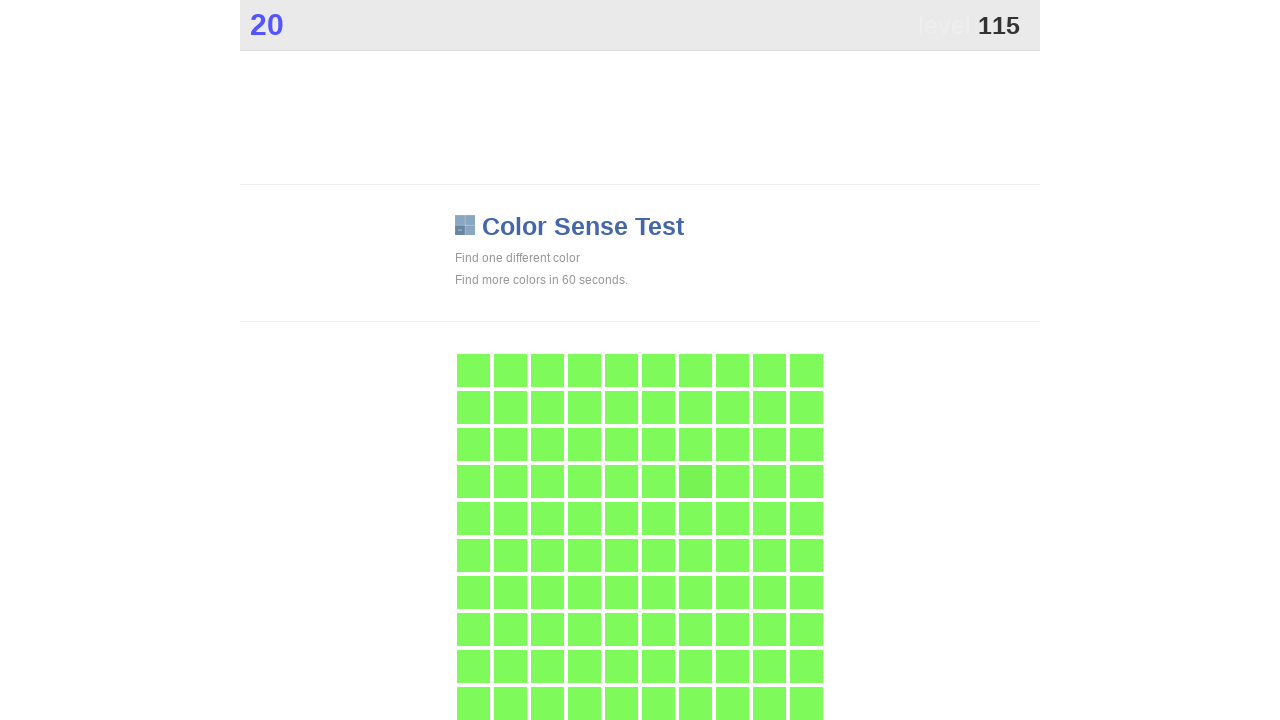

Successfully clicked button with 'main' class at (695, 481) on .main
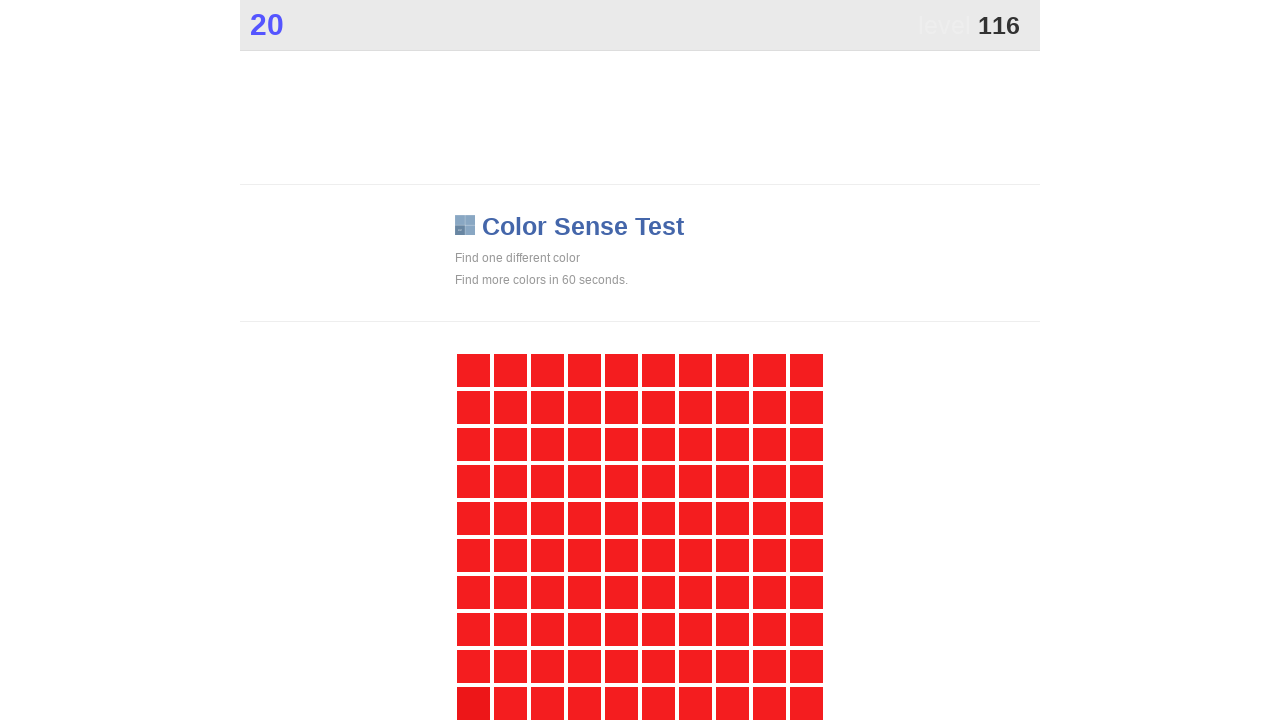

Waited 50ms before next click attempt
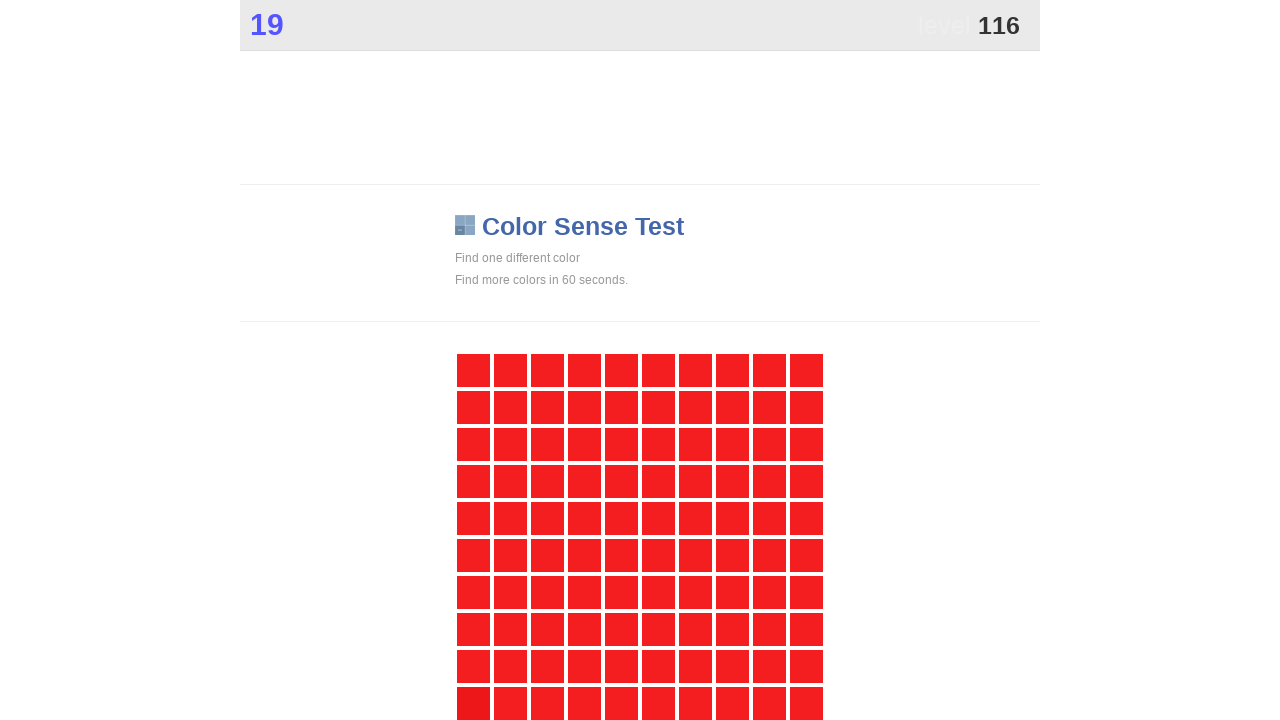

Successfully clicked button with 'main' class at (473, 703) on .main
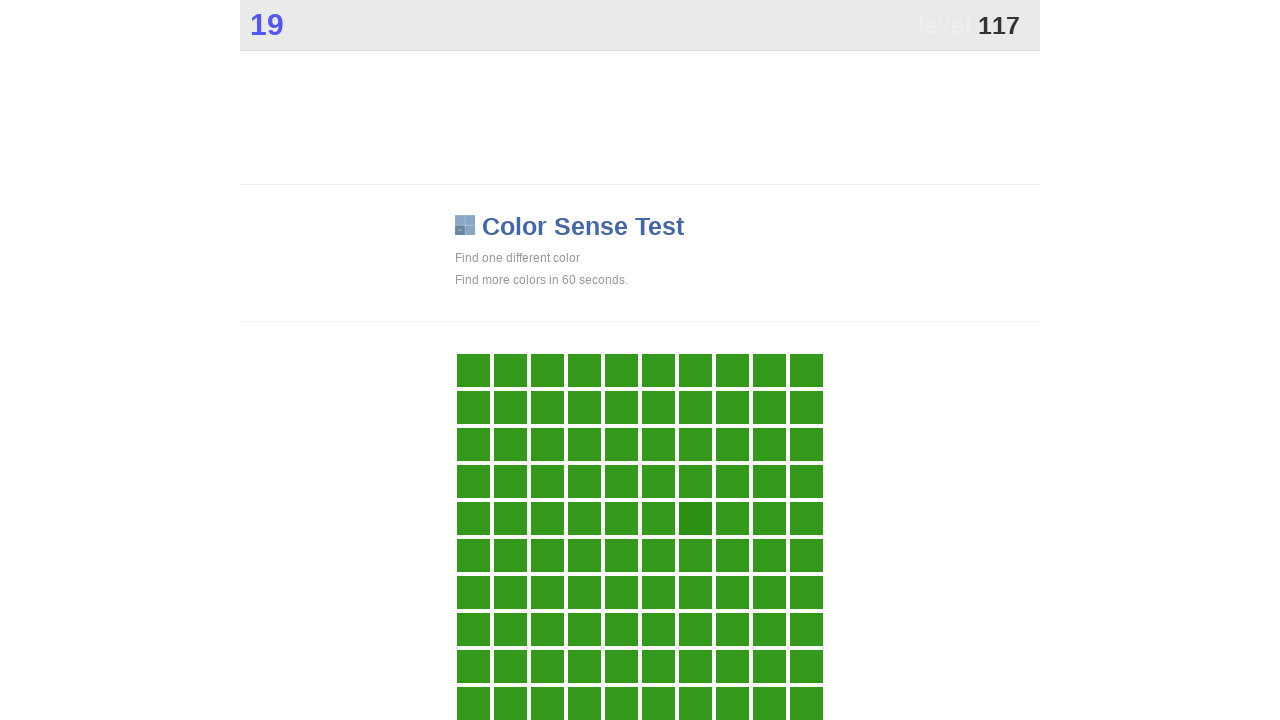

Waited 50ms before next click attempt
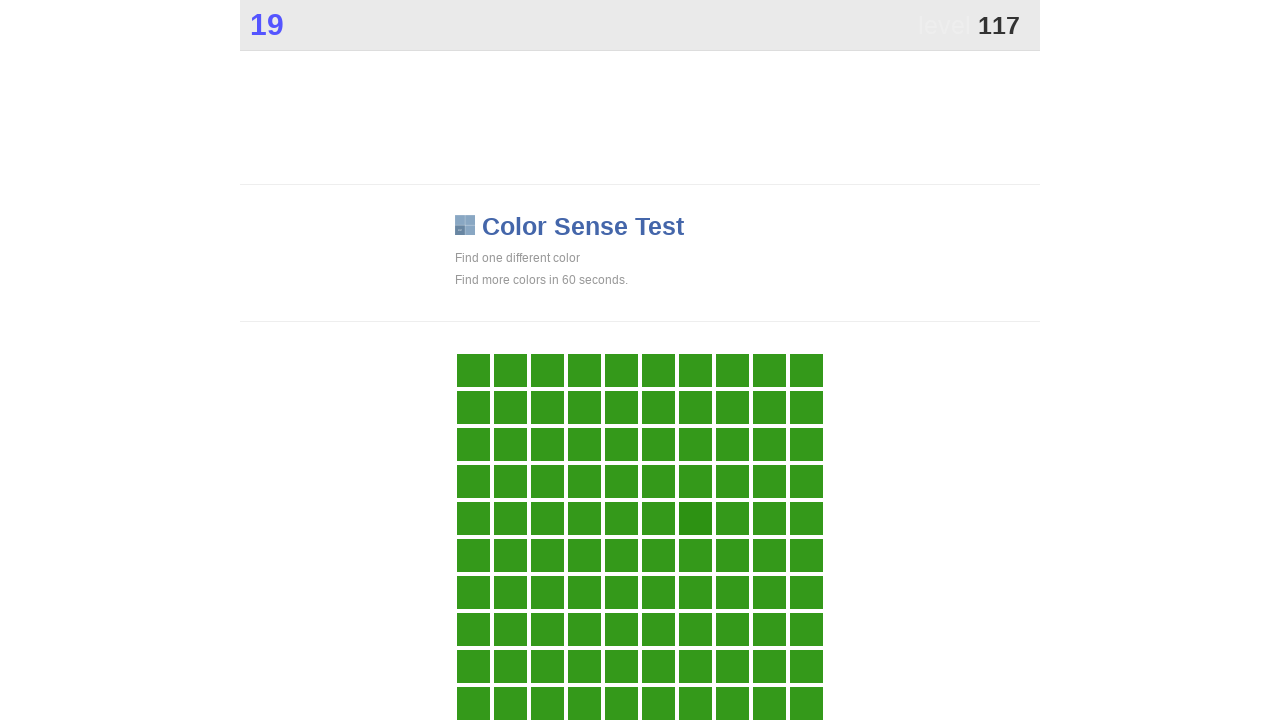

Successfully clicked button with 'main' class at (695, 518) on .main
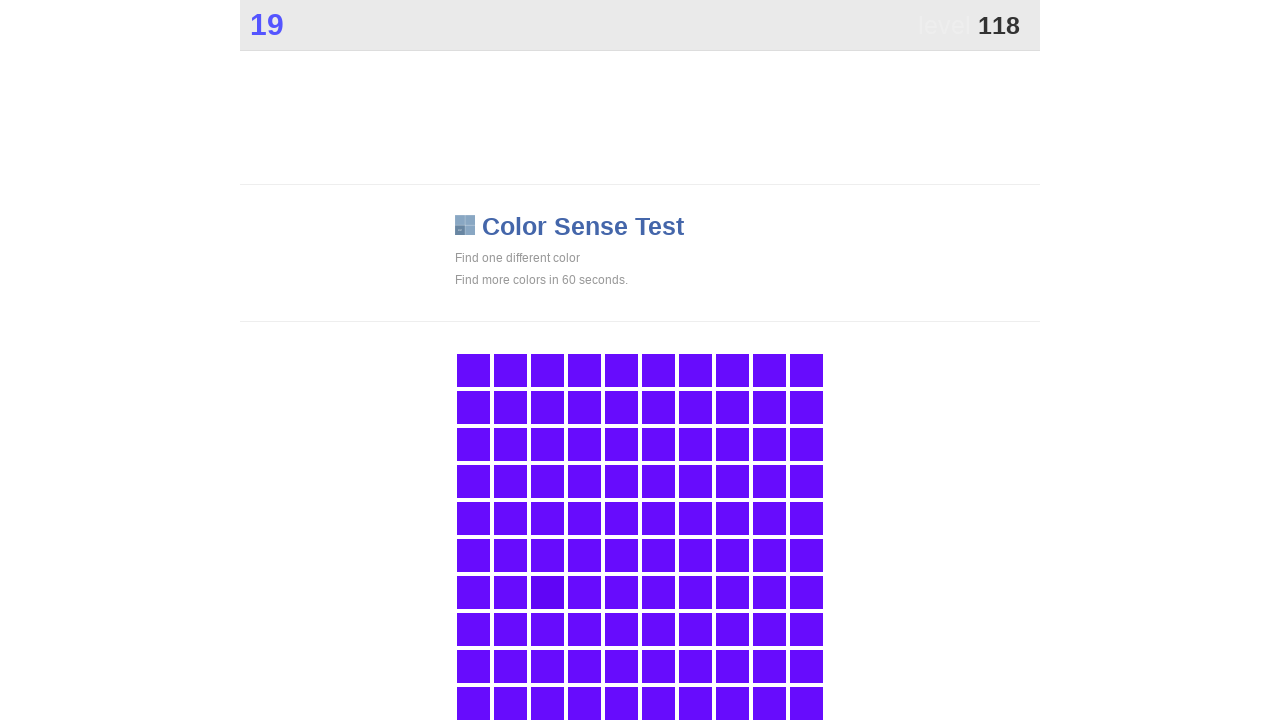

Waited 50ms before next click attempt
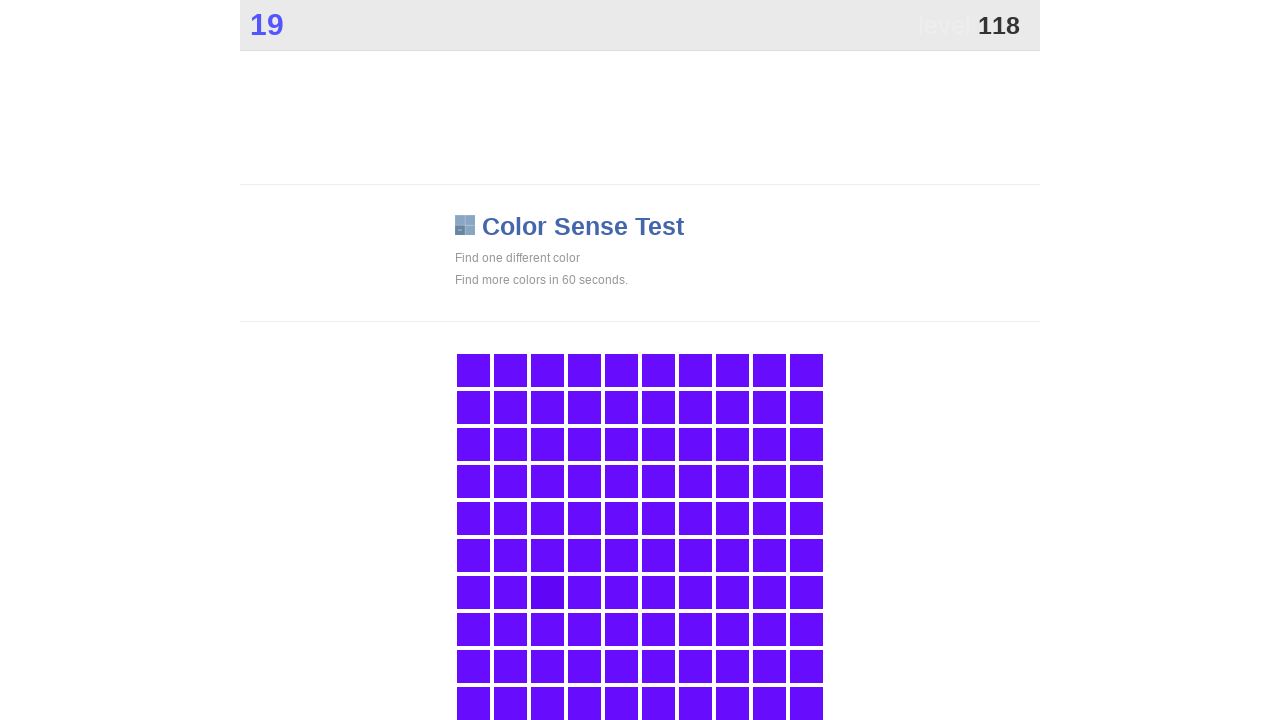

Successfully clicked button with 'main' class at (547, 592) on .main
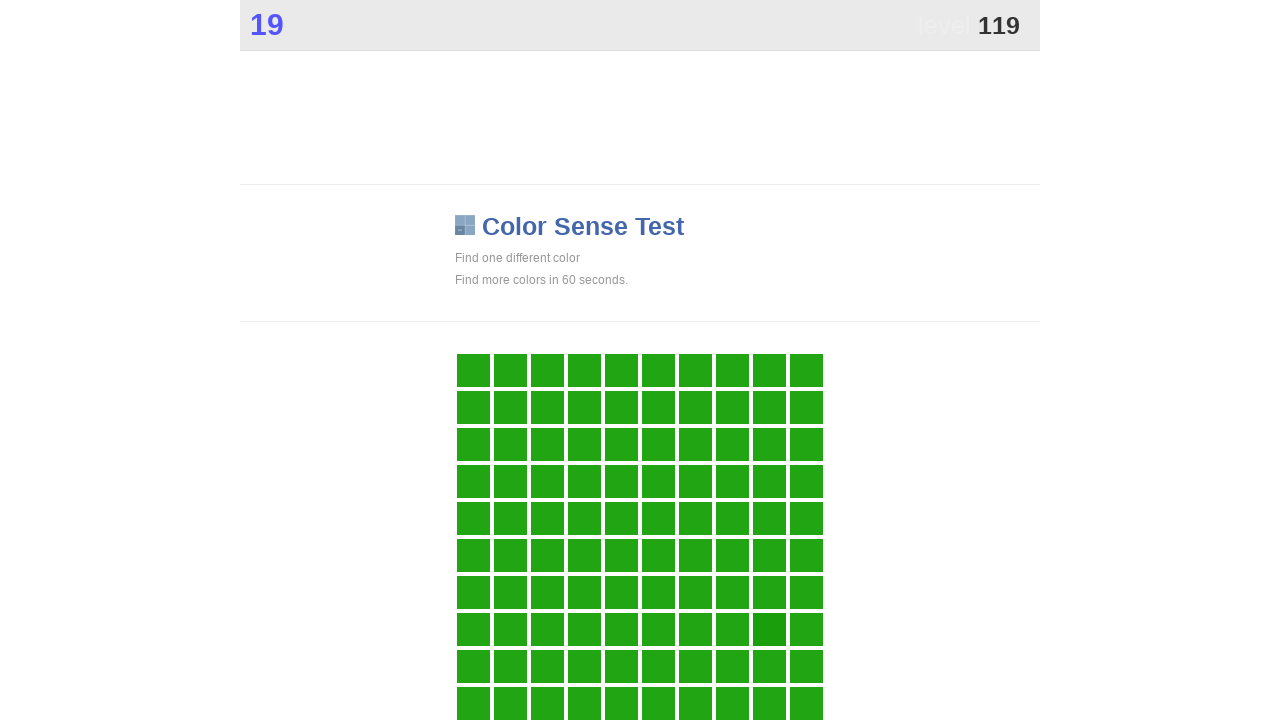

Waited 50ms before next click attempt
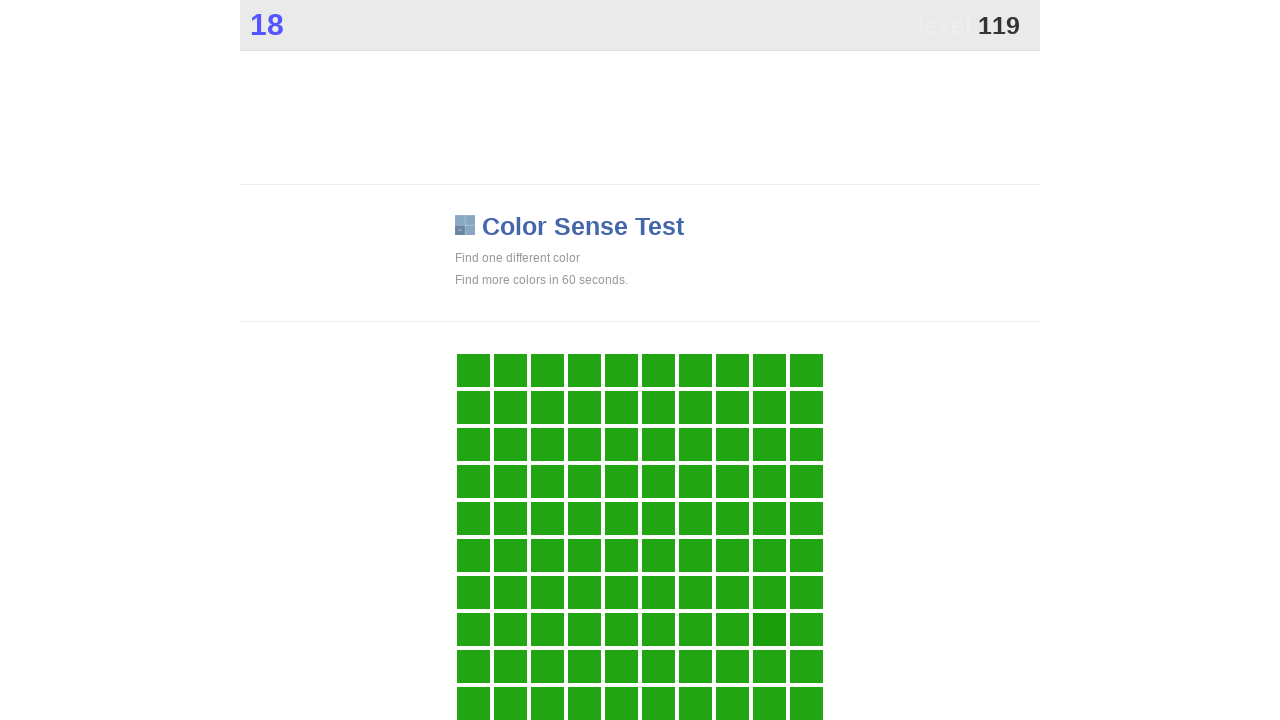

Successfully clicked button with 'main' class at (769, 629) on .main
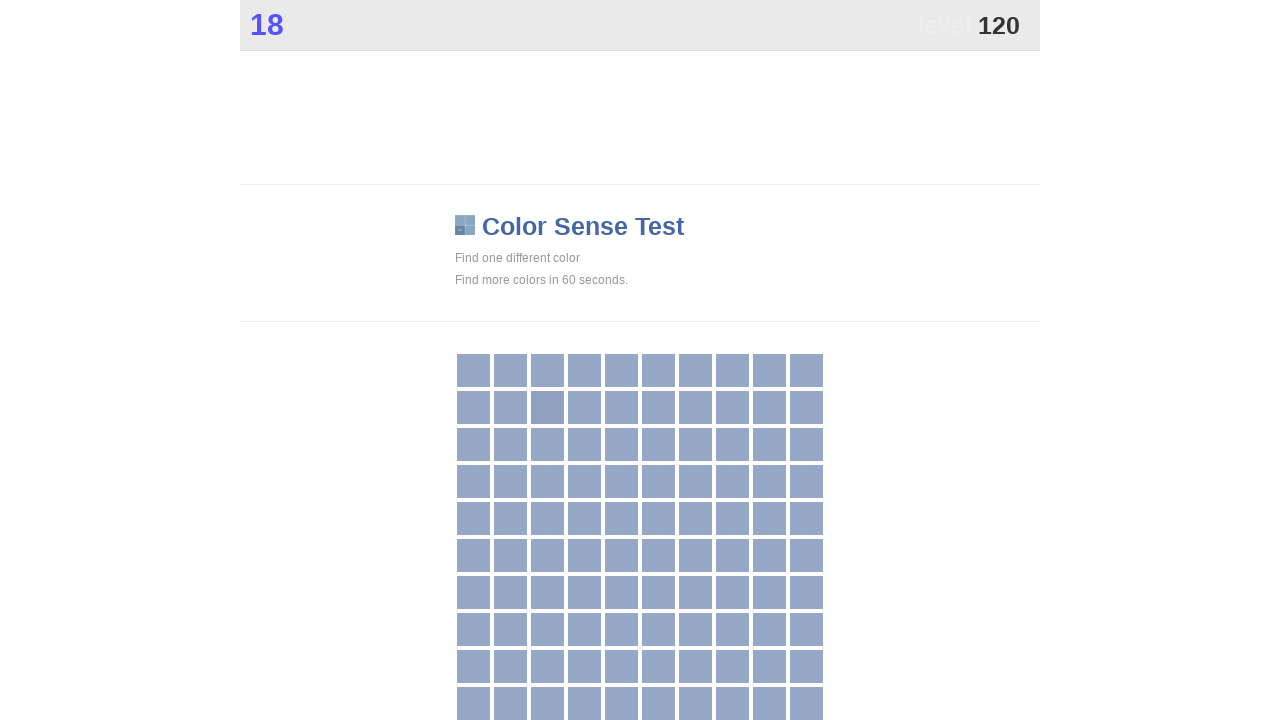

Waited 50ms before next click attempt
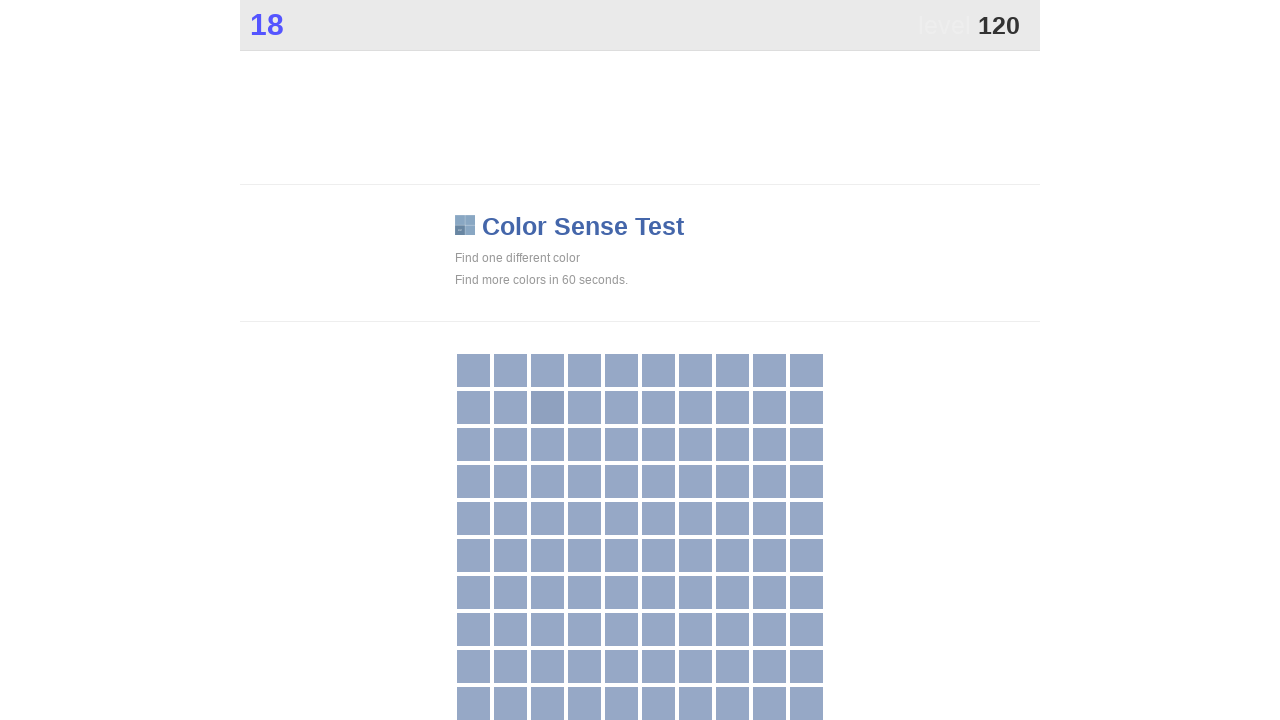

Successfully clicked button with 'main' class at (547, 407) on .main
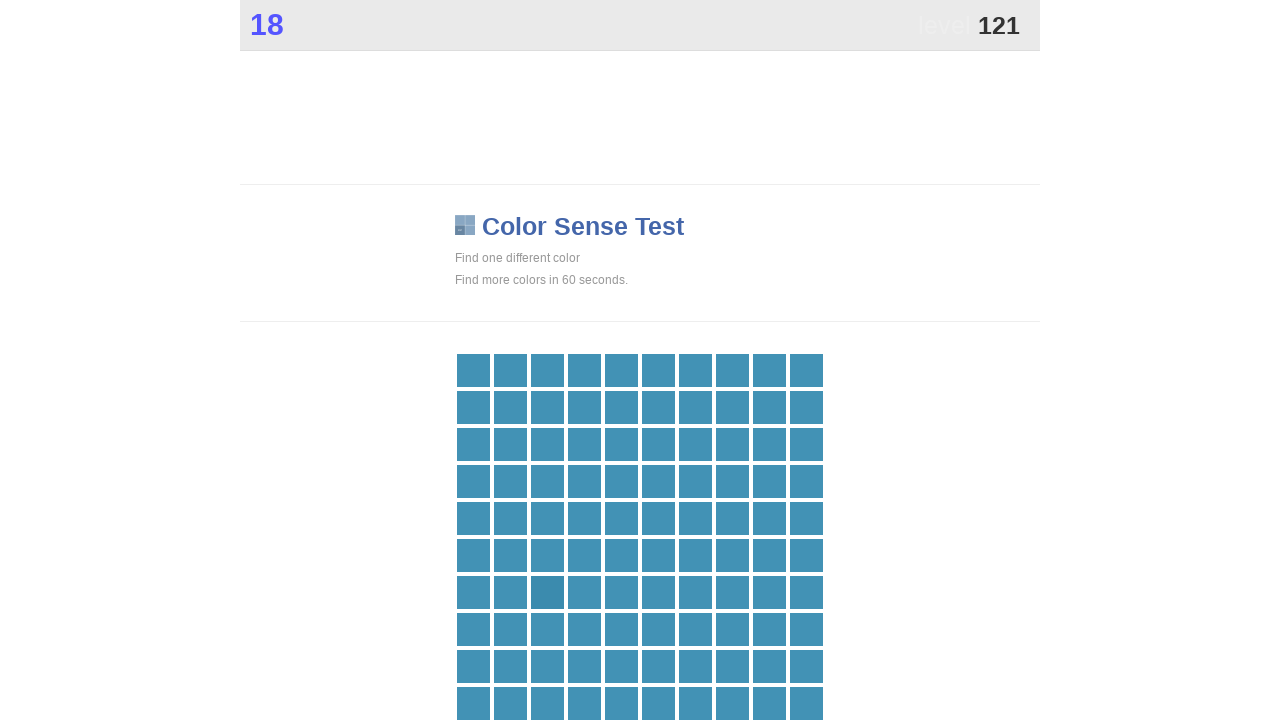

Waited 50ms before next click attempt
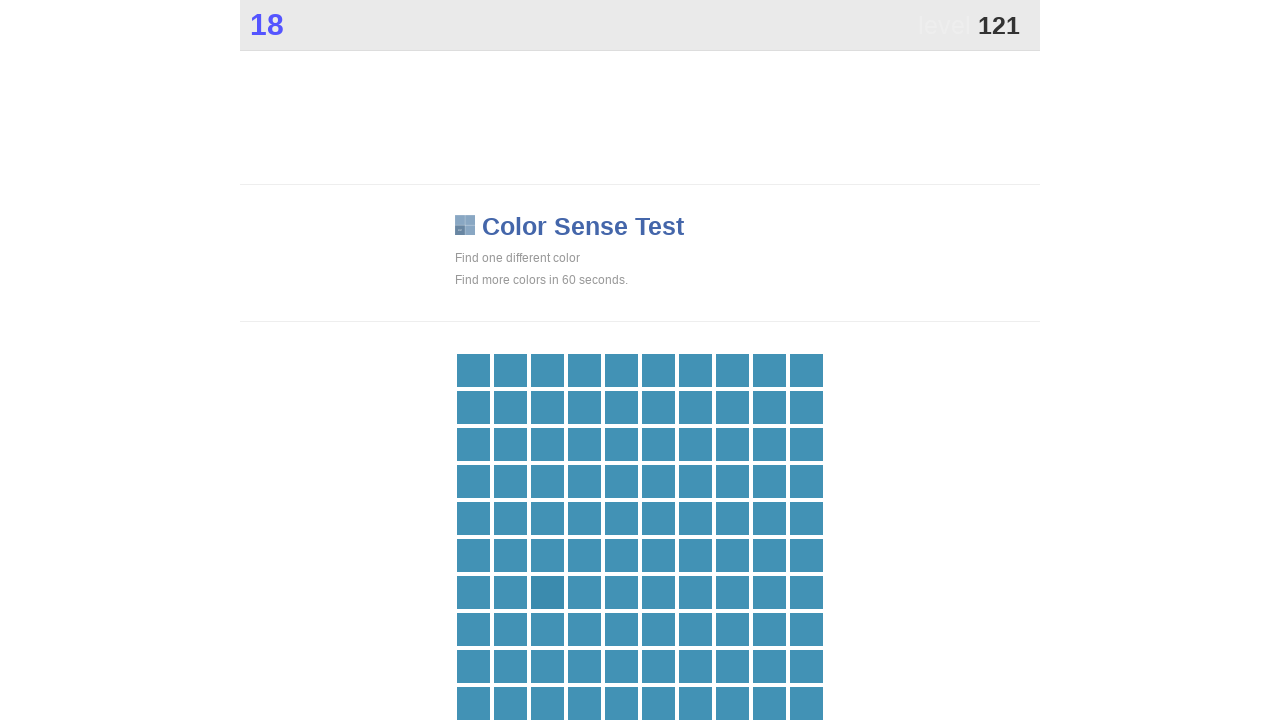

Successfully clicked button with 'main' class at (547, 592) on .main
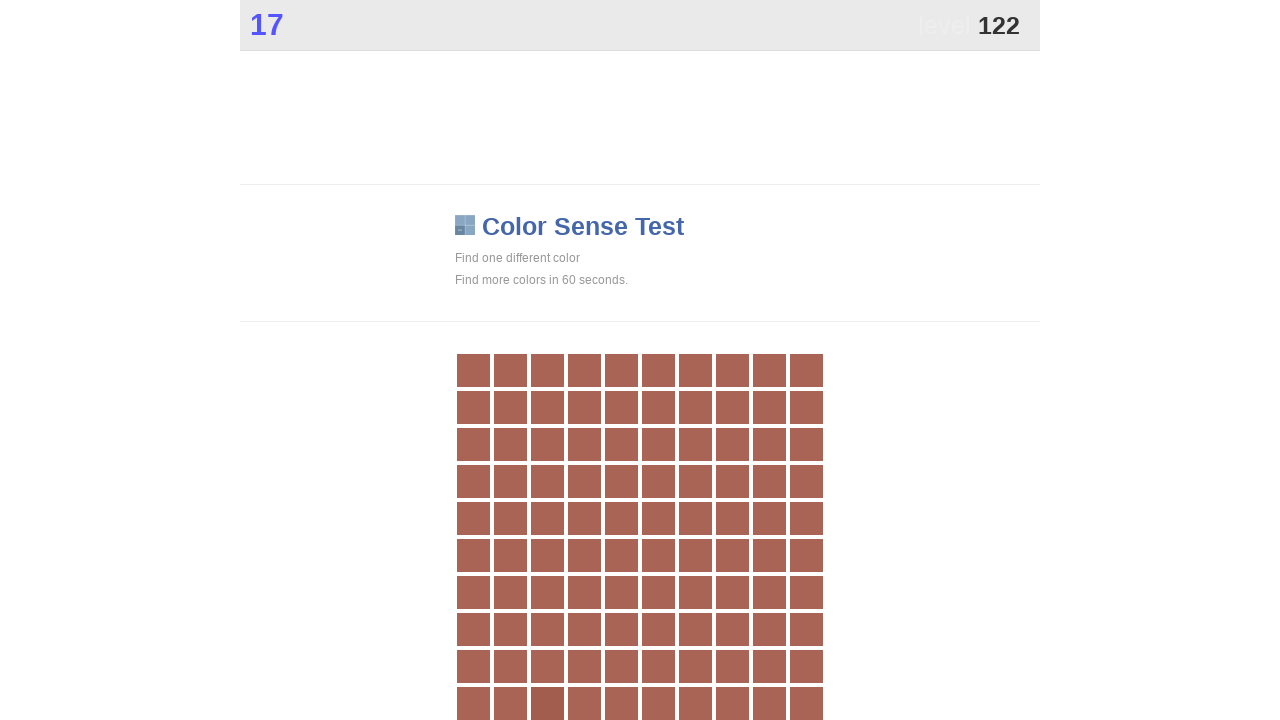

Waited 50ms before next click attempt
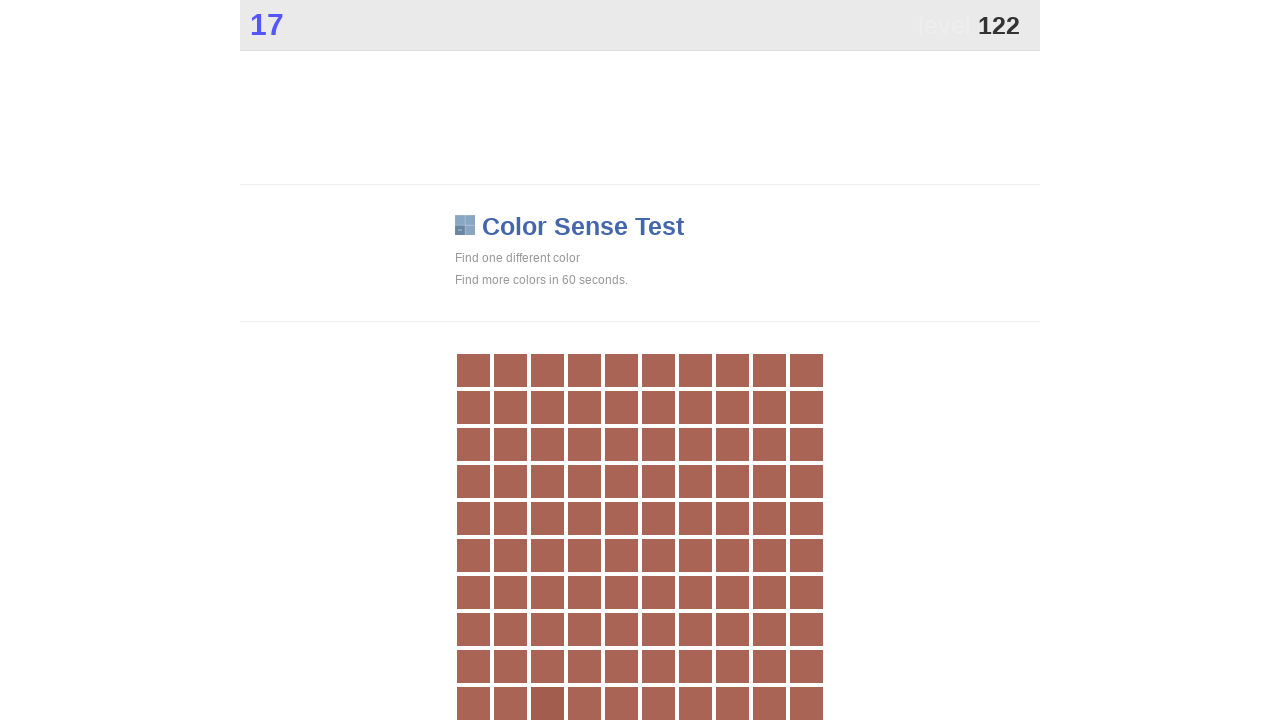

Successfully clicked button with 'main' class at (547, 703) on .main
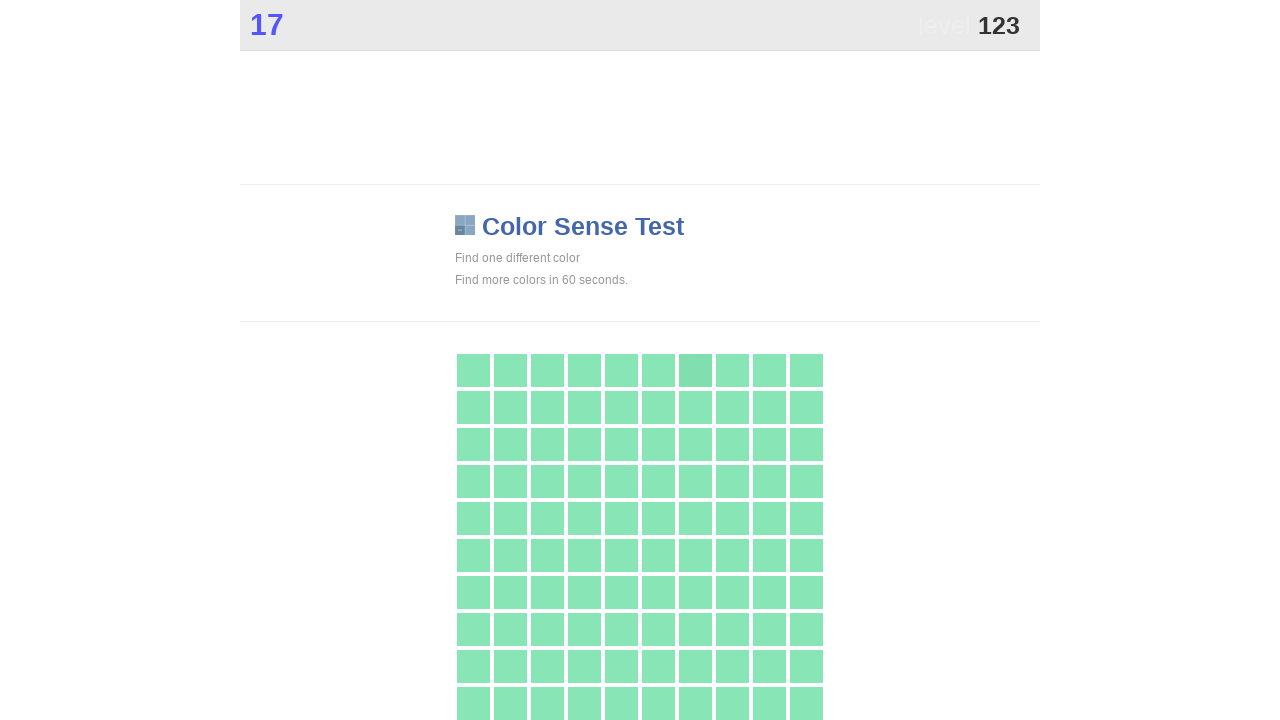

Waited 50ms before next click attempt
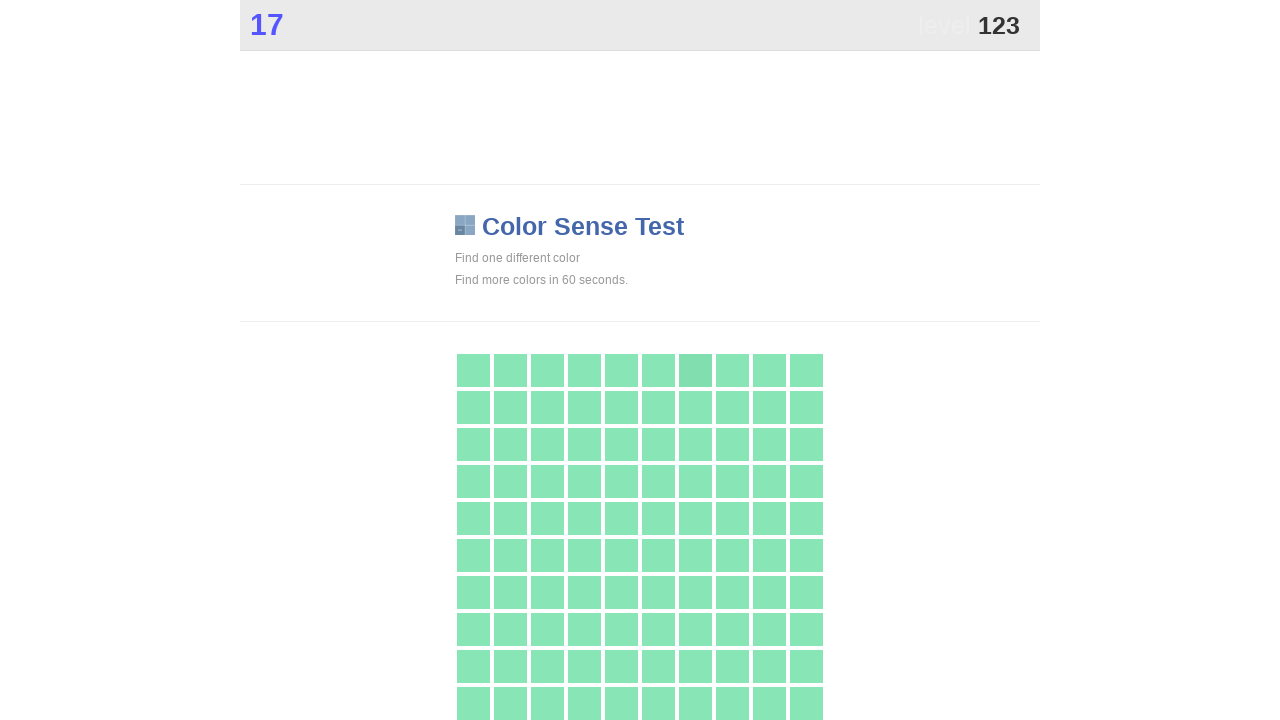

Successfully clicked button with 'main' class at (695, 370) on .main
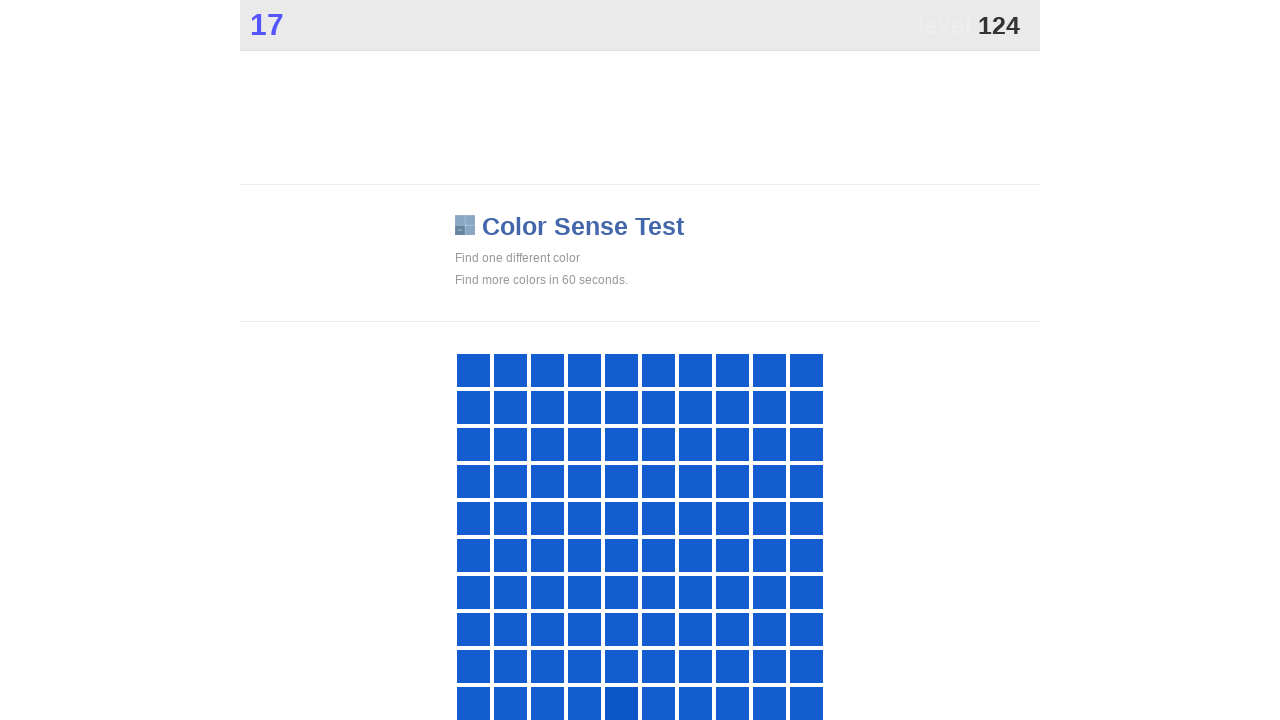

Waited 50ms before next click attempt
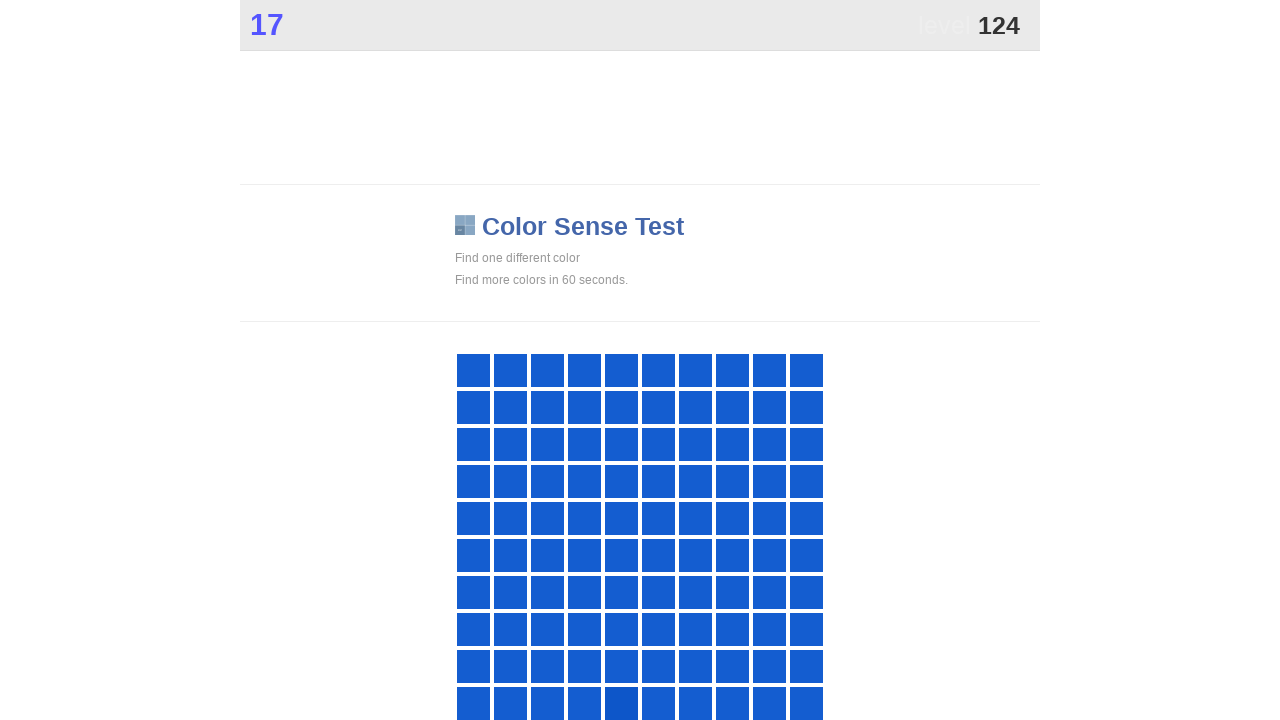

Successfully clicked button with 'main' class at (621, 703) on .main
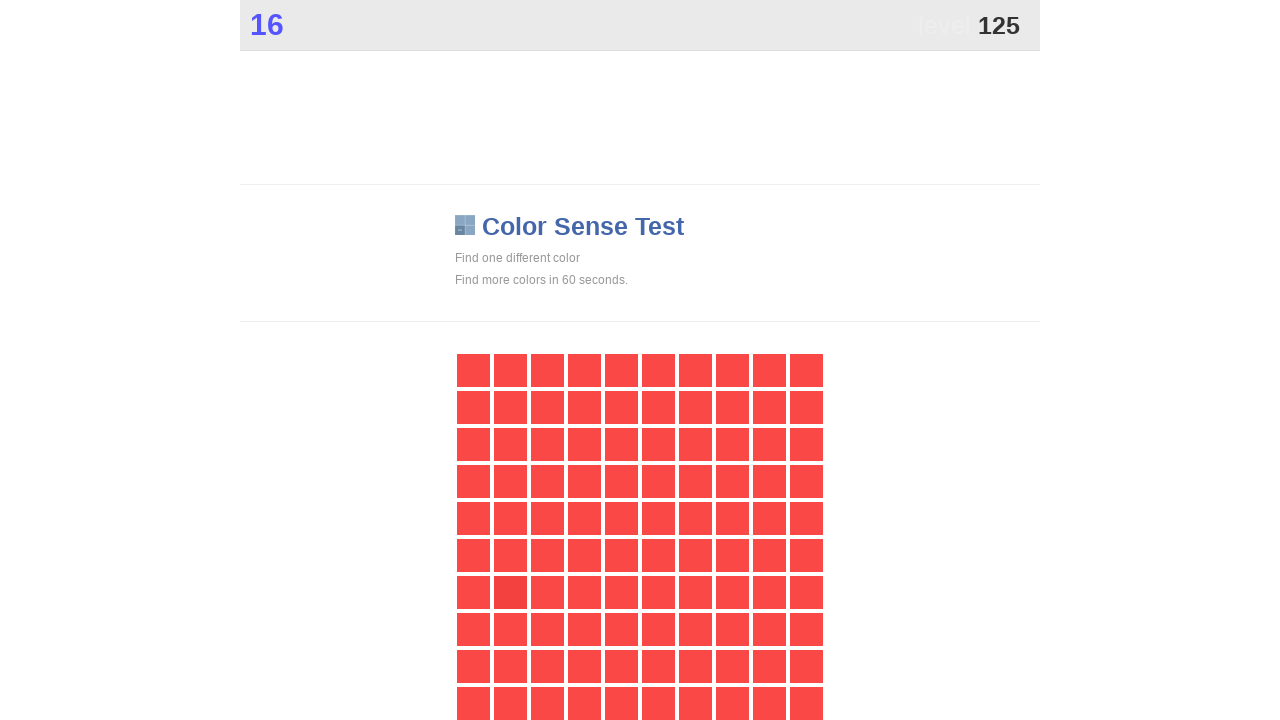

Waited 50ms before next click attempt
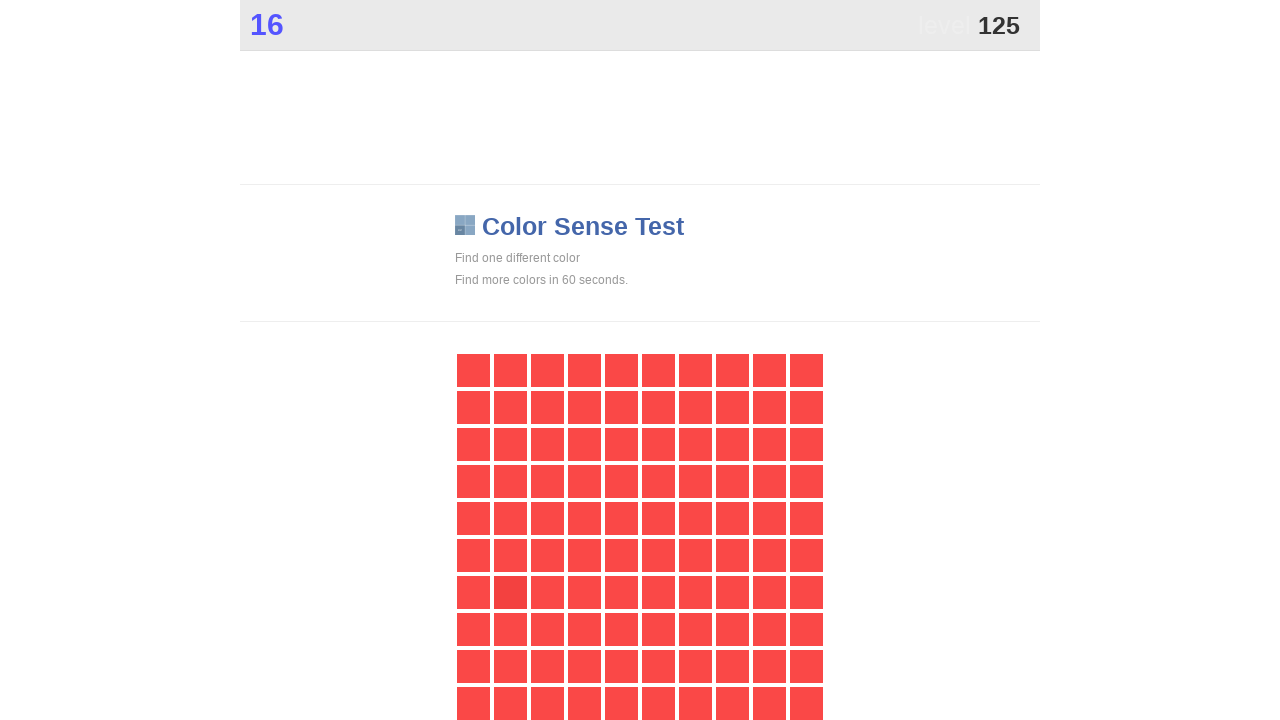

Successfully clicked button with 'main' class at (510, 592) on .main
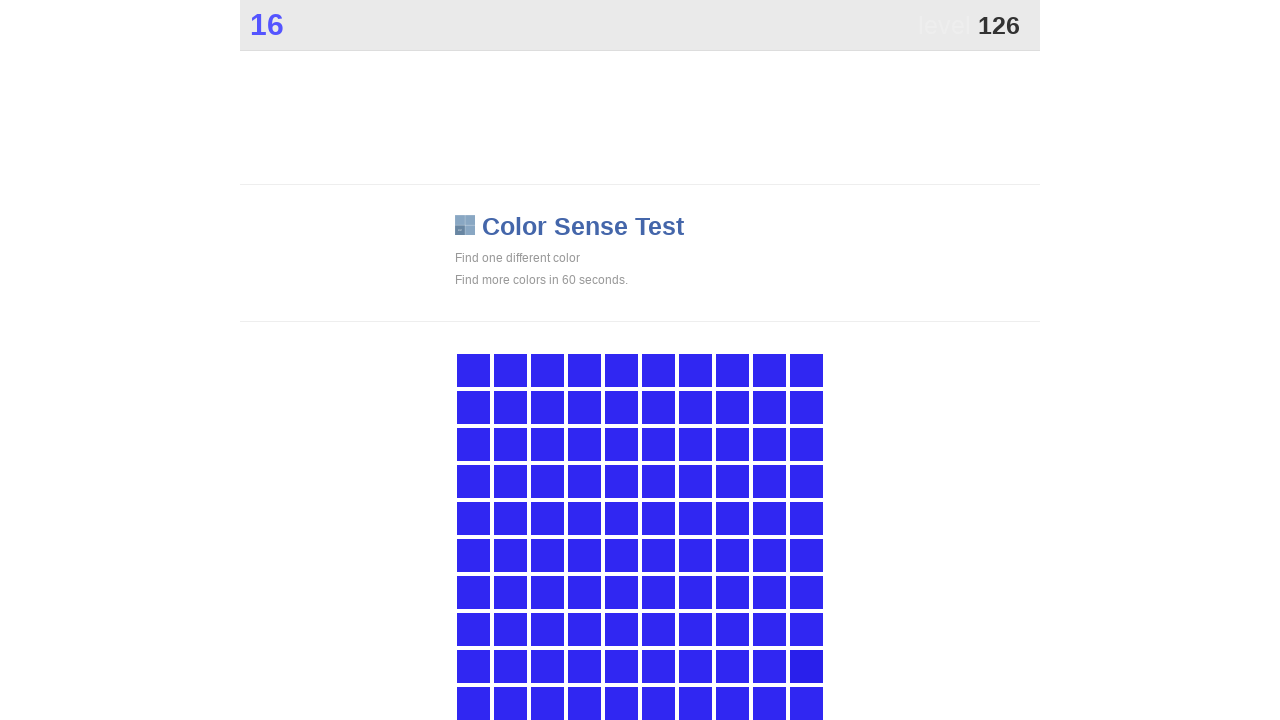

Waited 50ms before next click attempt
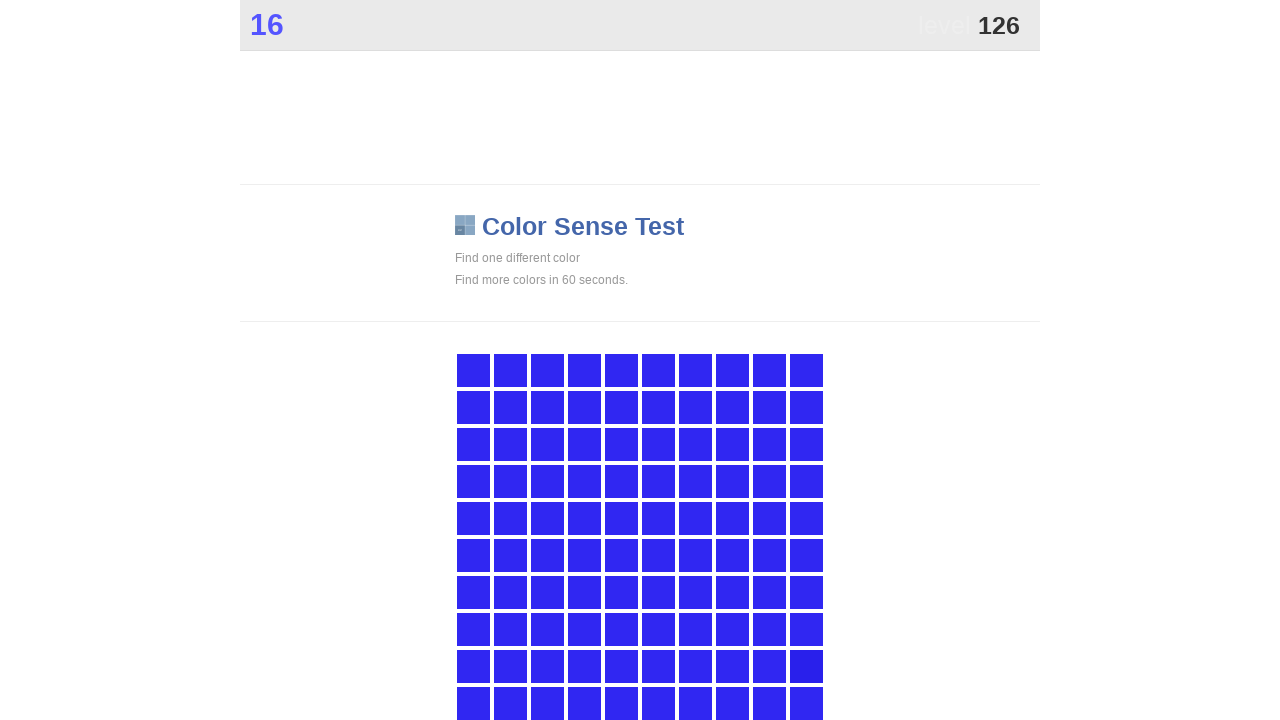

Successfully clicked button with 'main' class at (806, 666) on .main
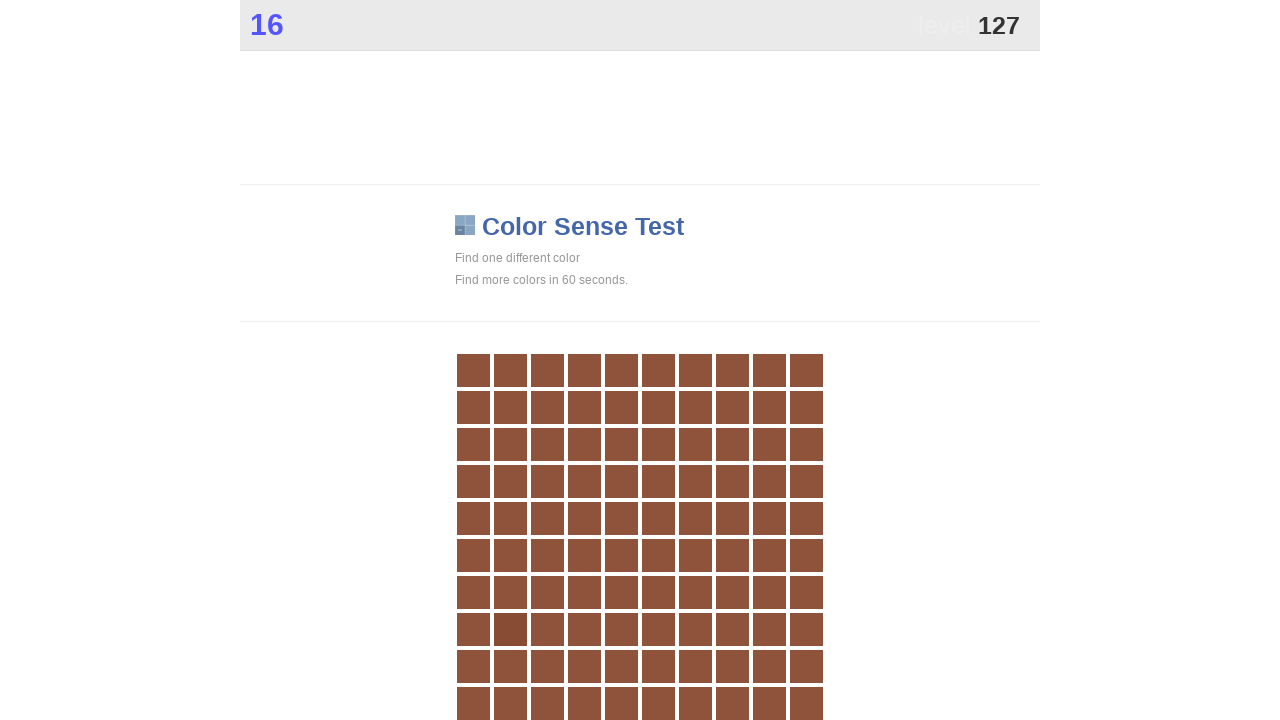

Waited 50ms before next click attempt
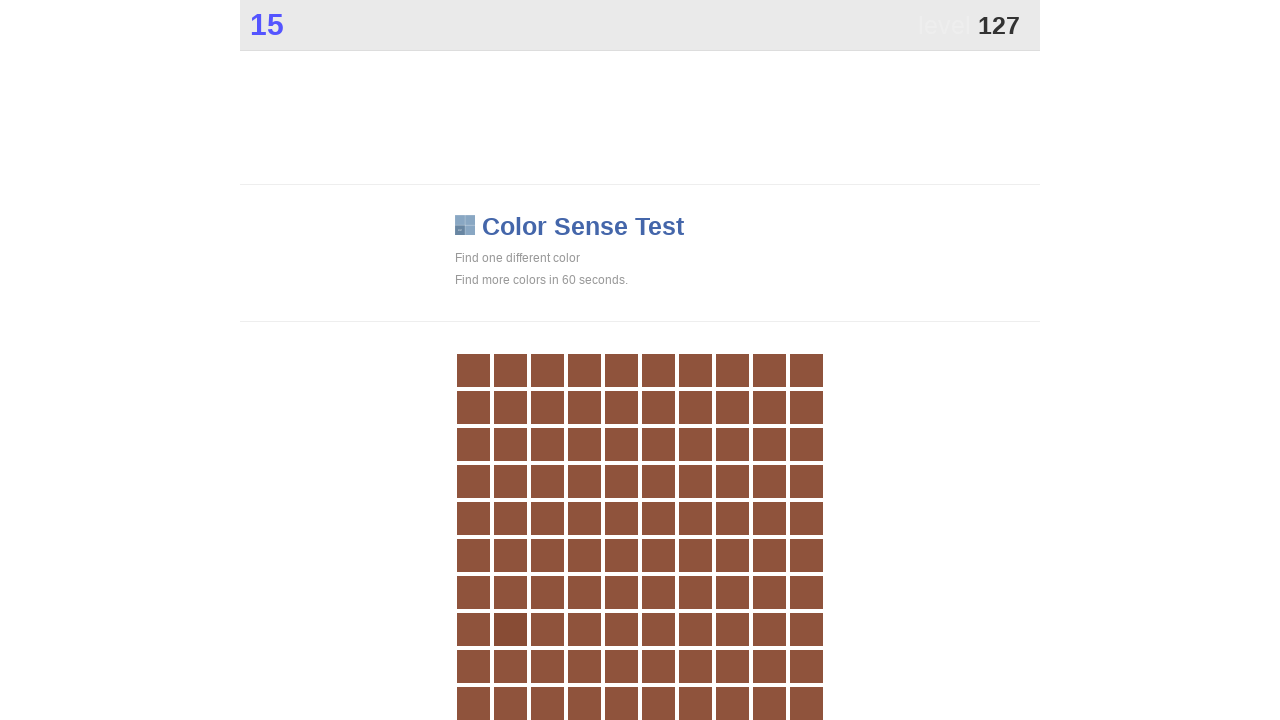

Successfully clicked button with 'main' class at (510, 629) on .main
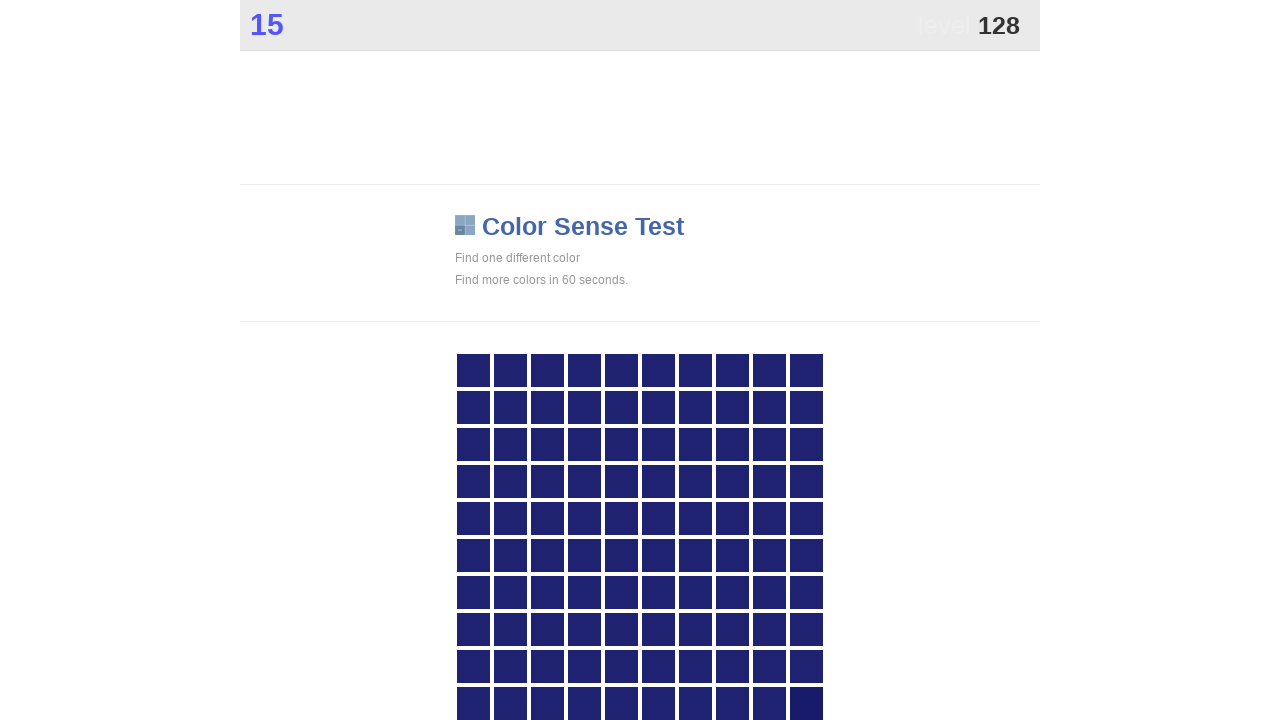

Waited 50ms before next click attempt
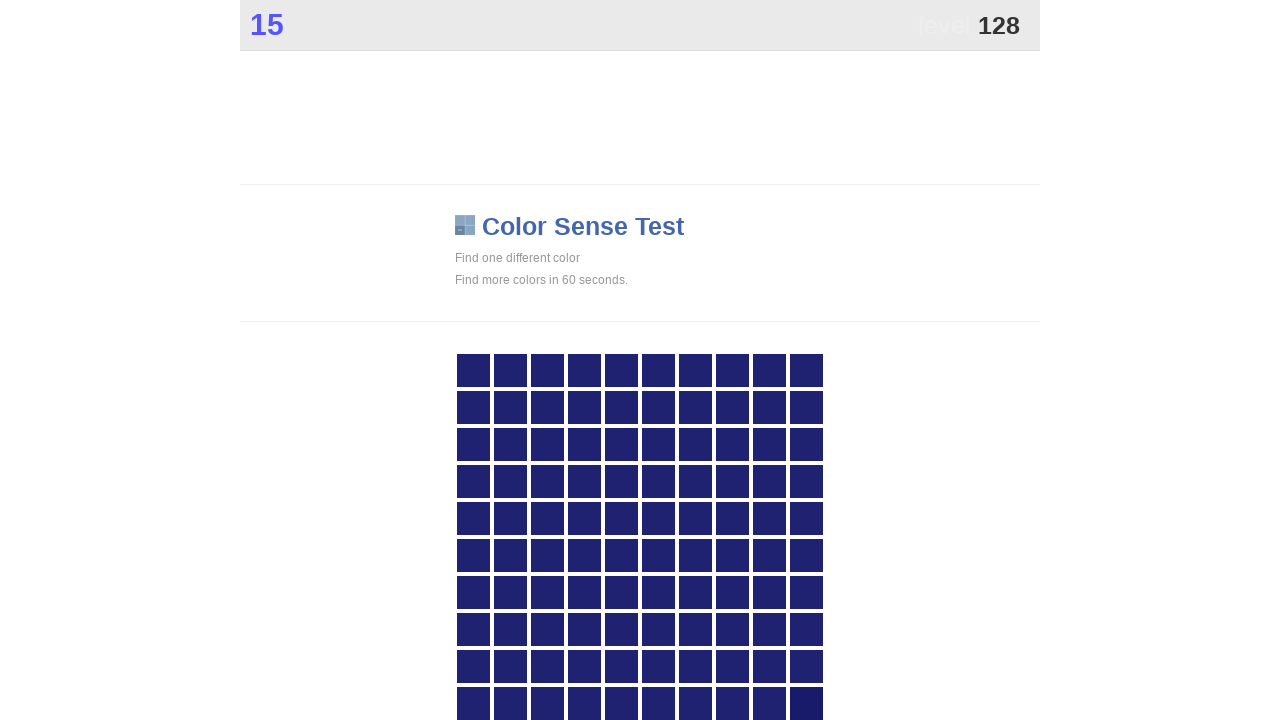

Successfully clicked button with 'main' class at (806, 703) on .main
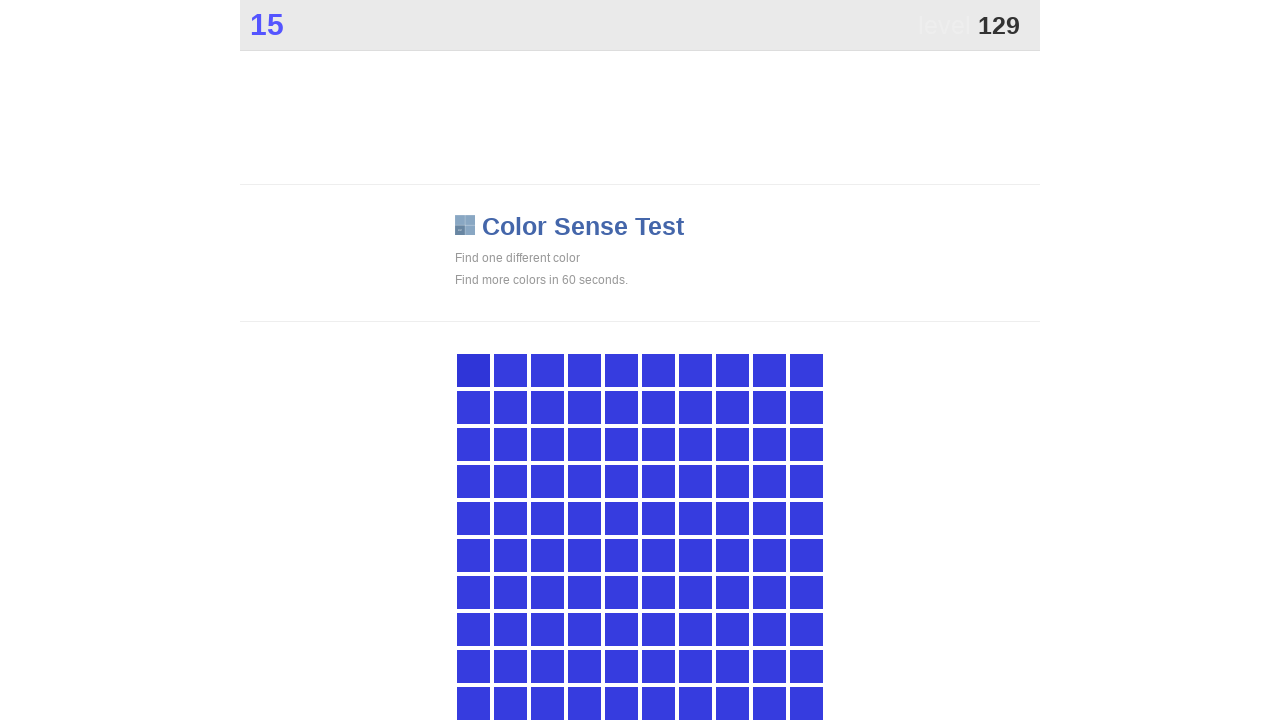

Waited 50ms before next click attempt
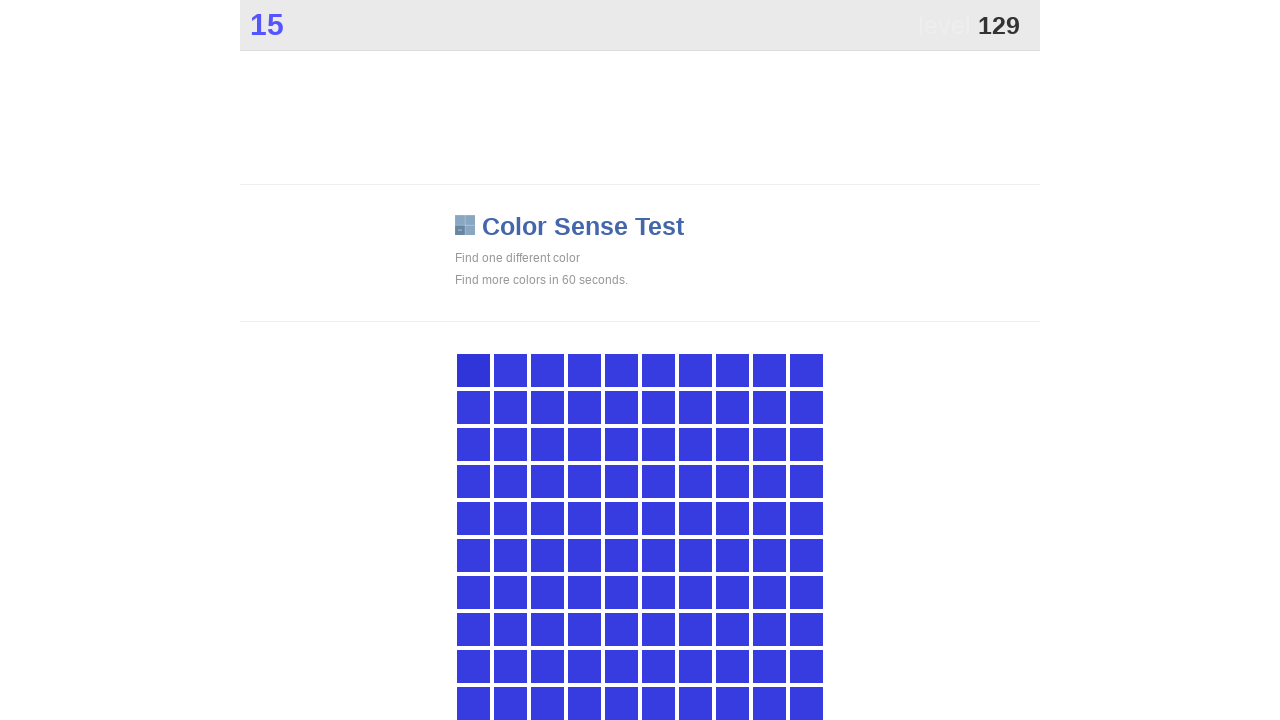

Successfully clicked button with 'main' class at (473, 370) on .main
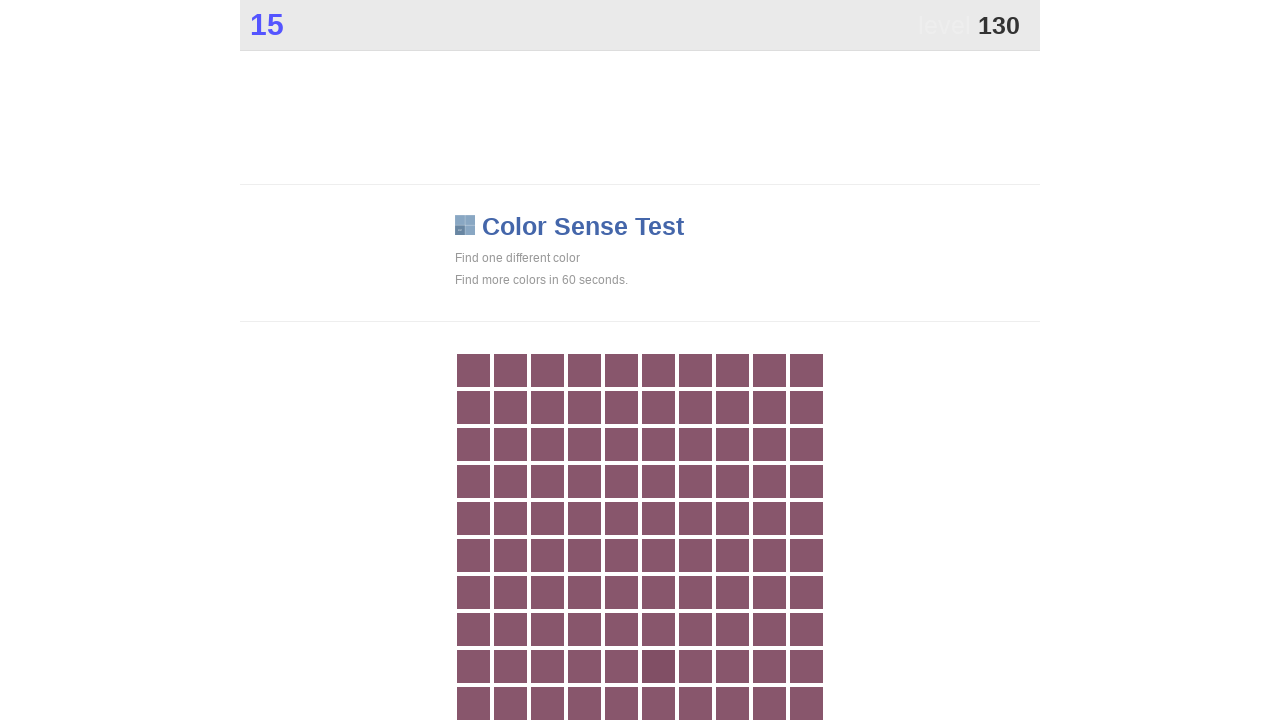

Waited 50ms before next click attempt
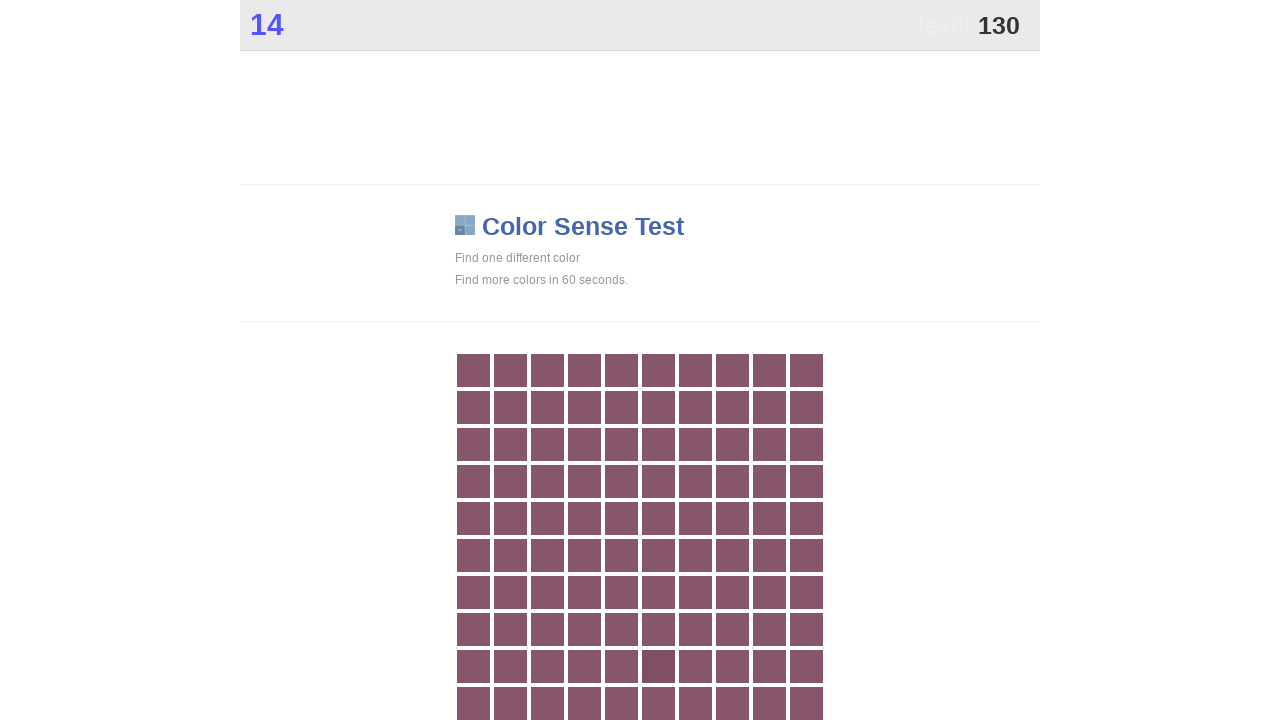

Successfully clicked button with 'main' class at (658, 666) on .main
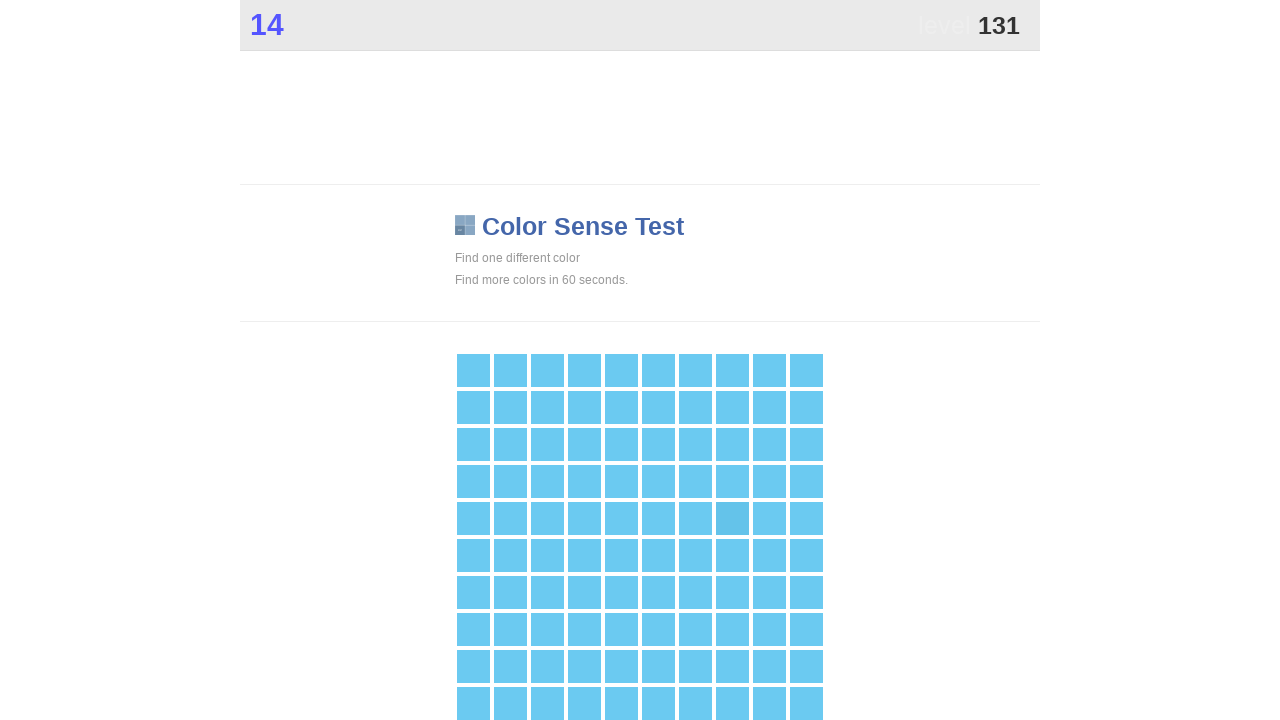

Waited 50ms before next click attempt
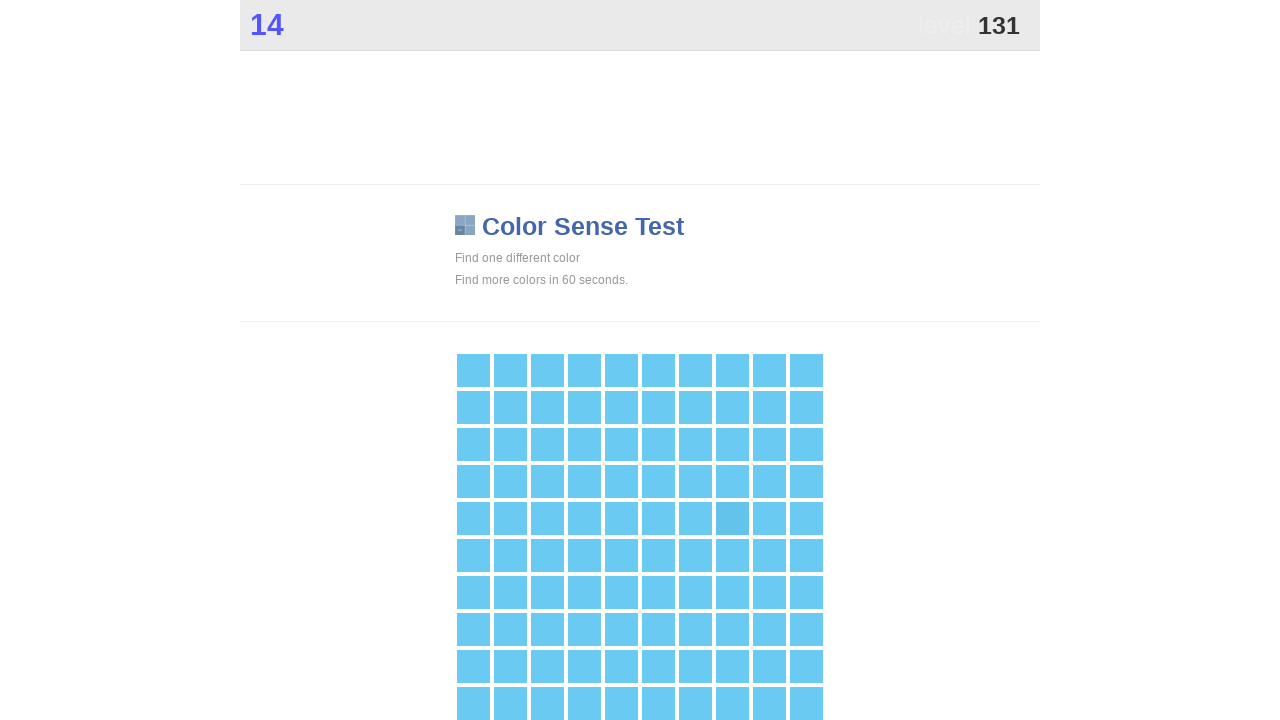

Successfully clicked button with 'main' class at (732, 518) on .main
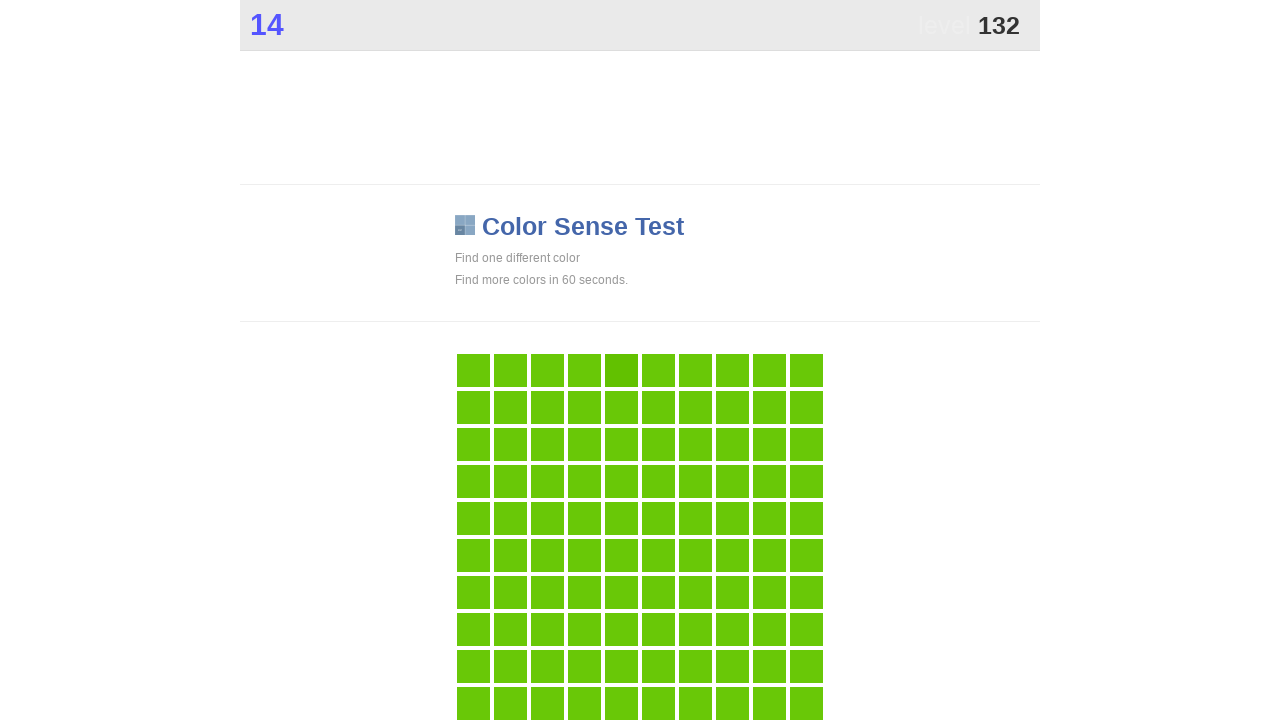

Waited 50ms before next click attempt
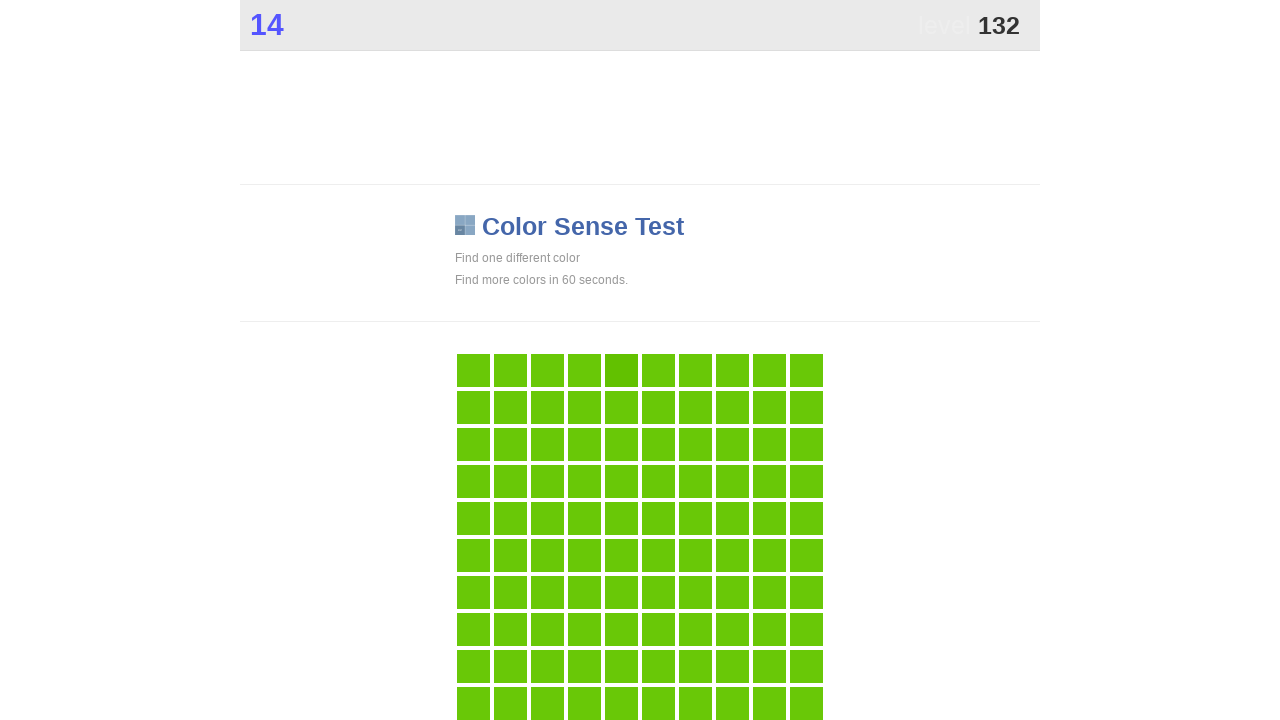

Successfully clicked button with 'main' class at (621, 370) on .main
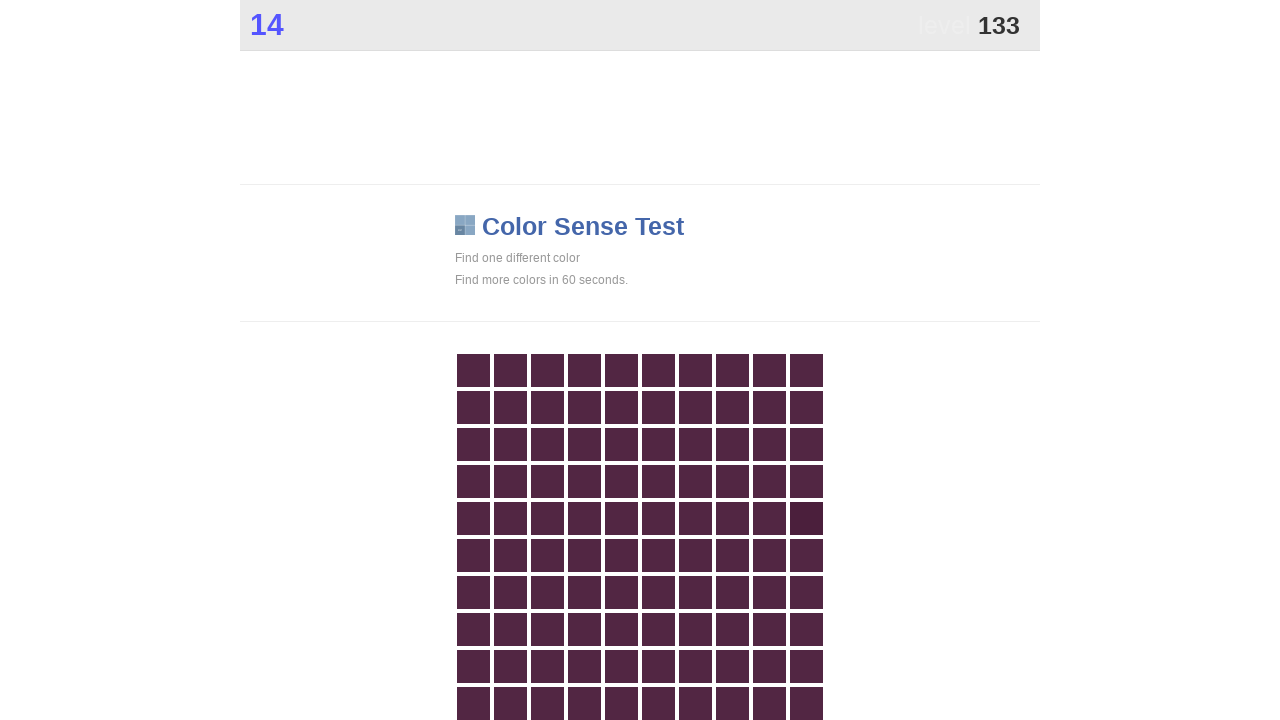

Waited 50ms before next click attempt
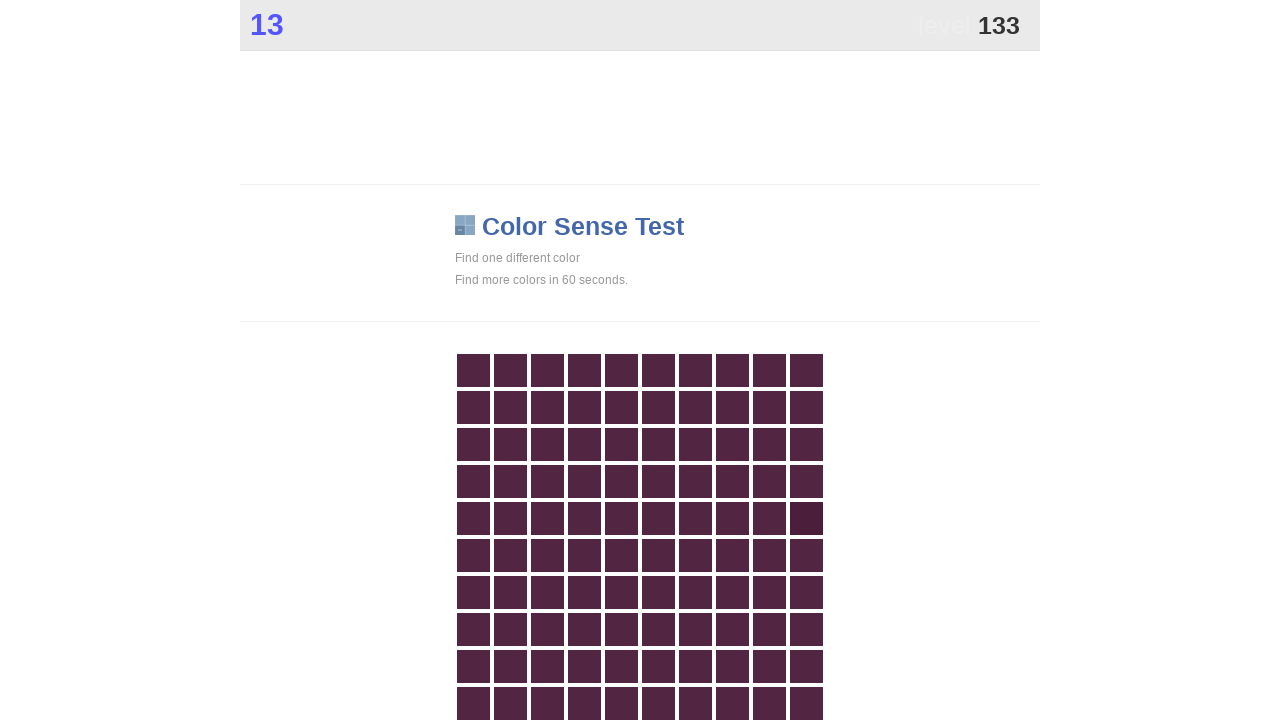

Successfully clicked button with 'main' class at (806, 518) on .main
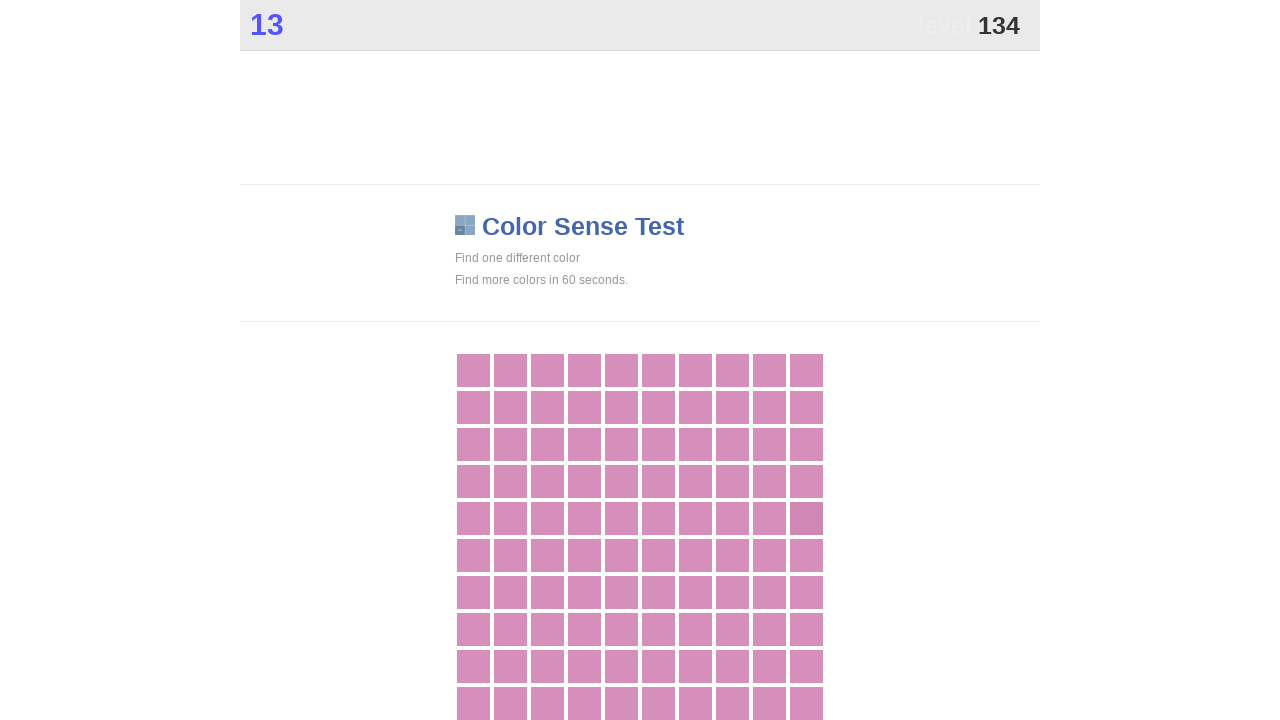

Waited 50ms before next click attempt
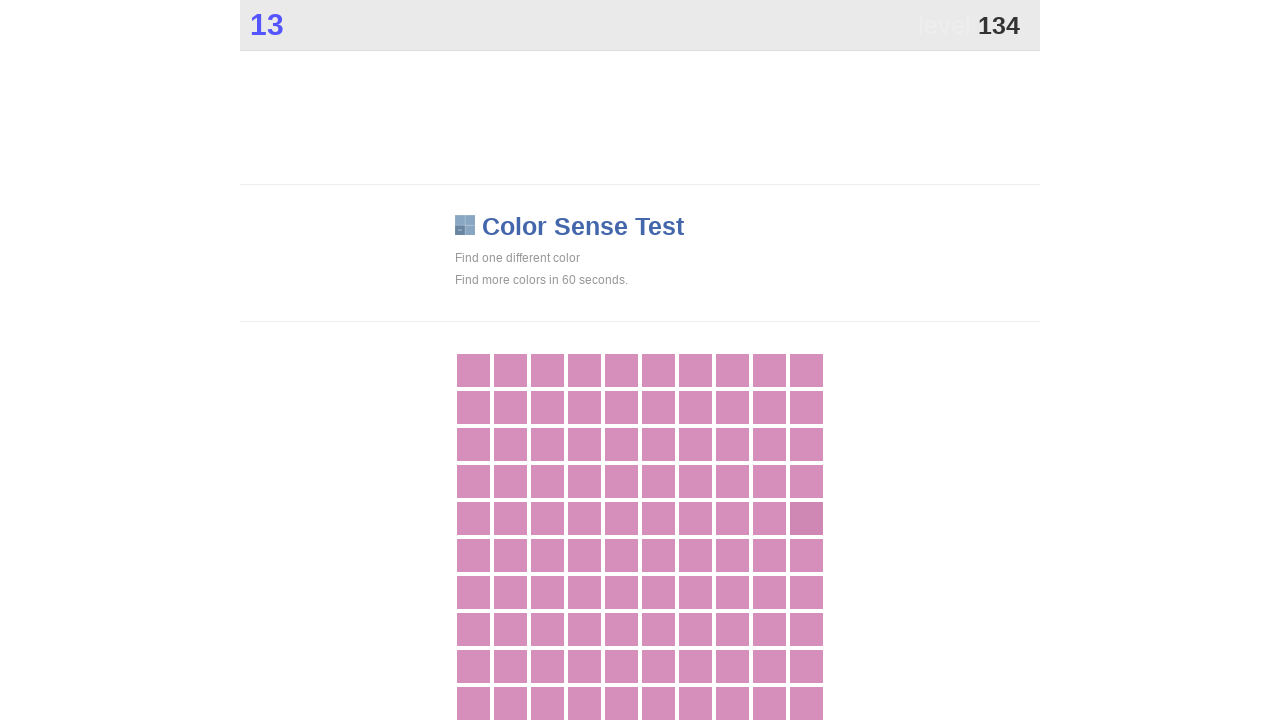

Successfully clicked button with 'main' class at (806, 518) on .main
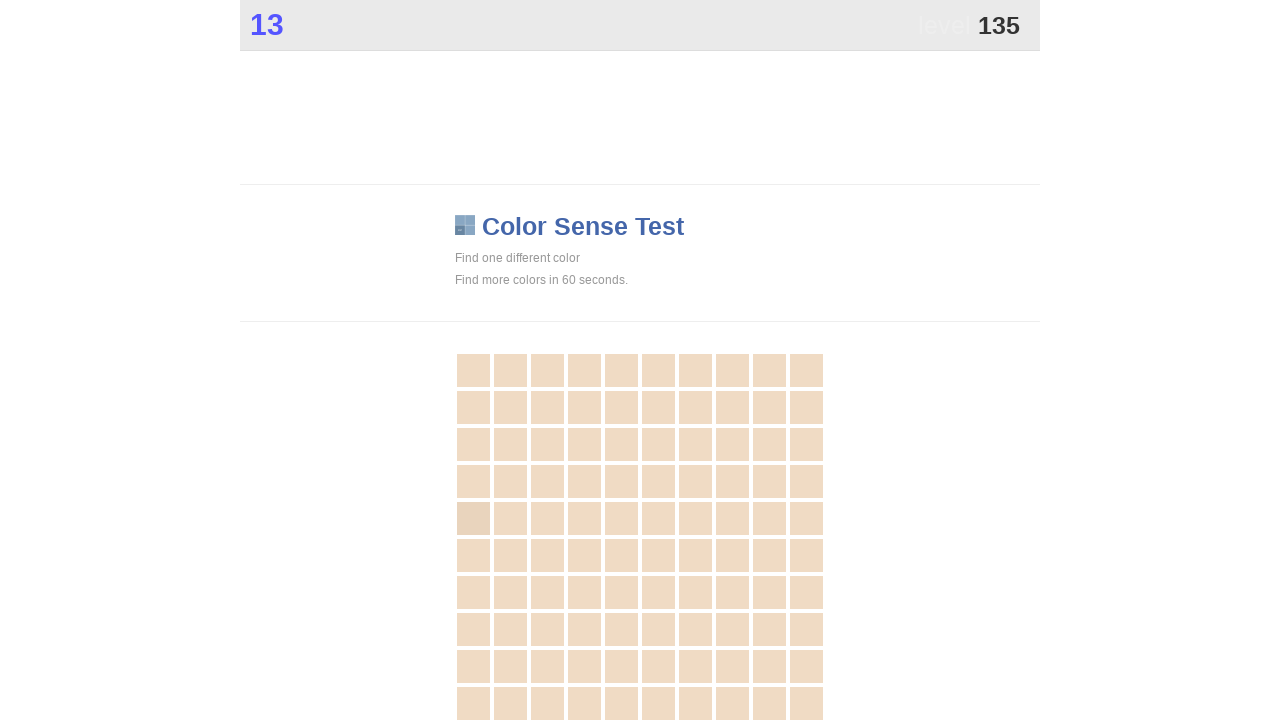

Waited 50ms before next click attempt
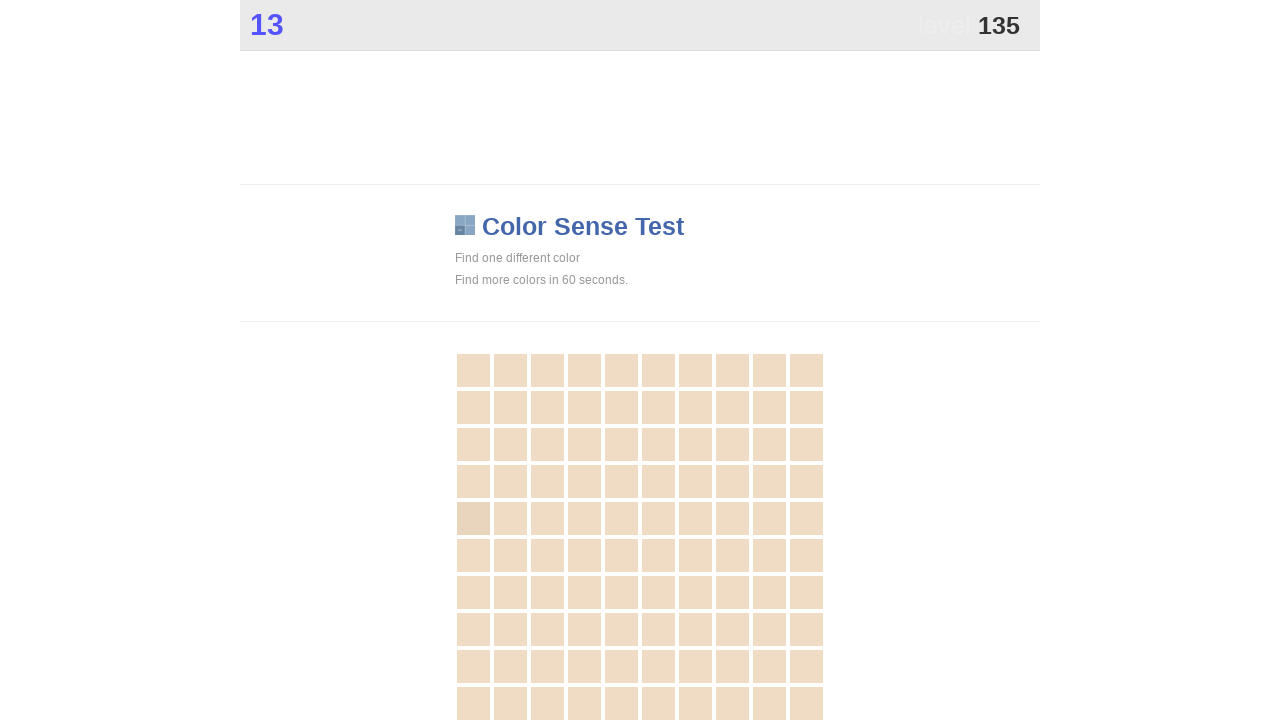

Successfully clicked button with 'main' class at (473, 518) on .main
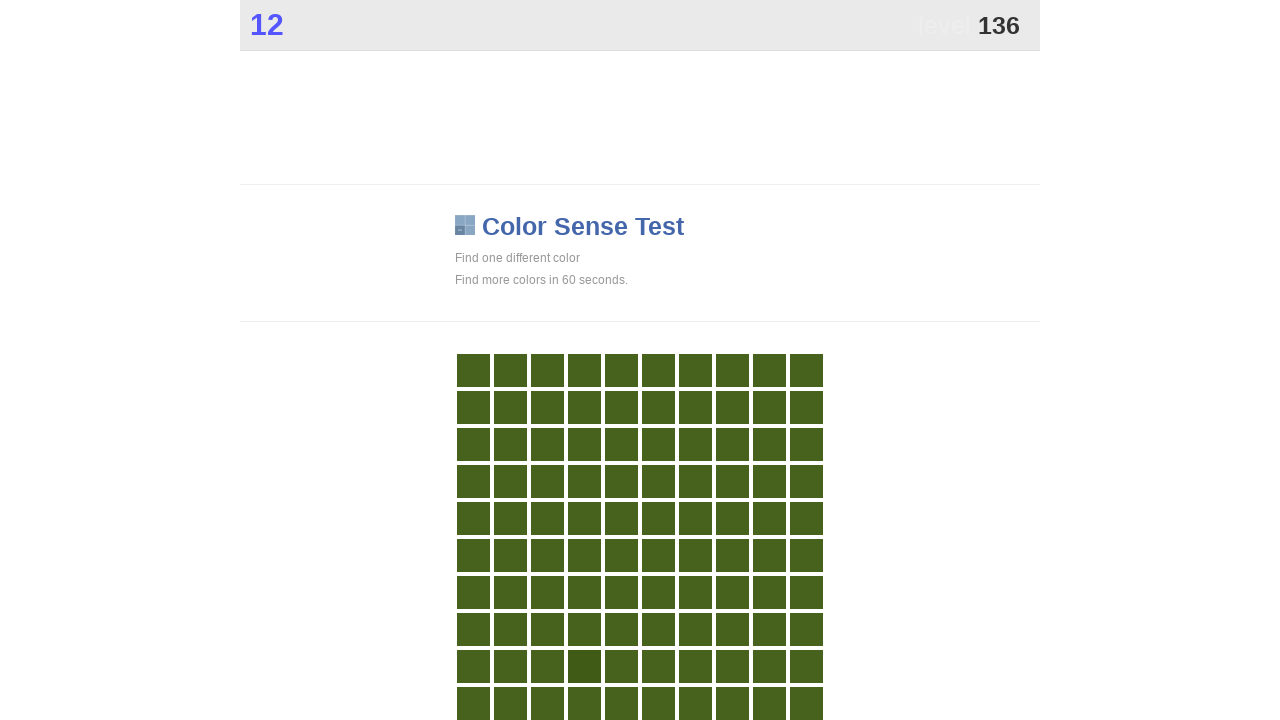

Waited 50ms before next click attempt
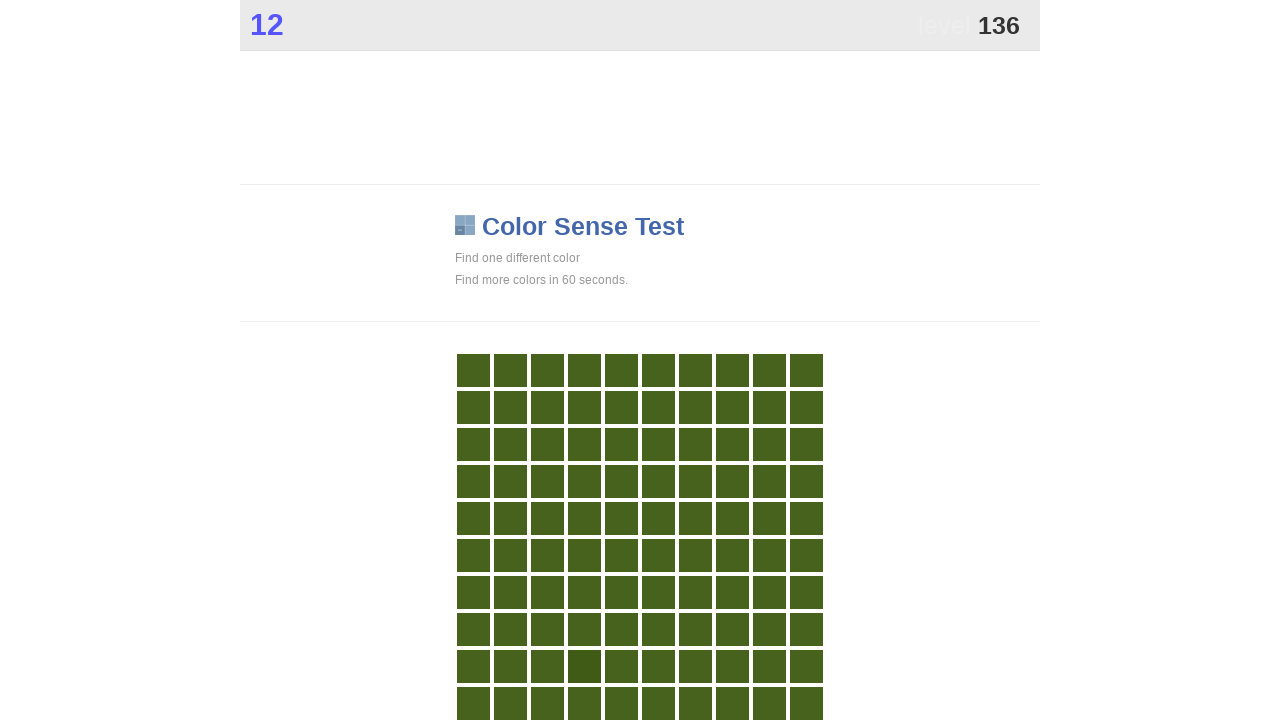

Successfully clicked button with 'main' class at (584, 666) on .main
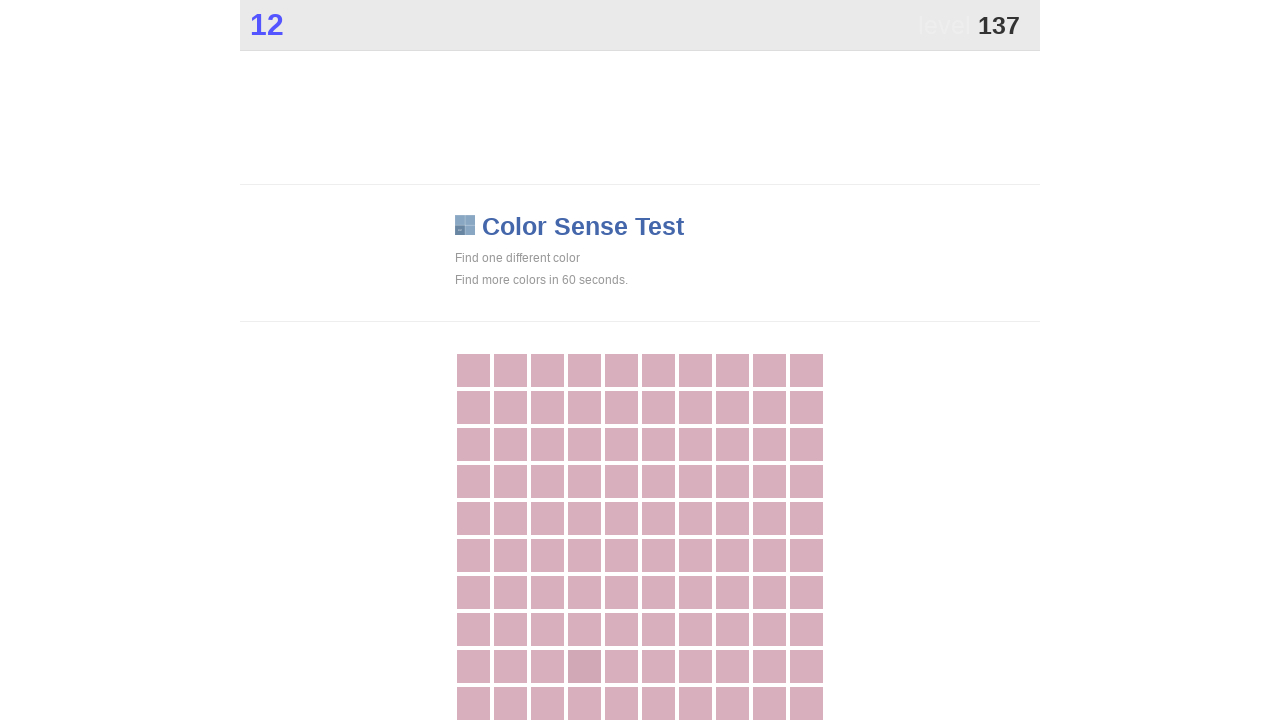

Waited 50ms before next click attempt
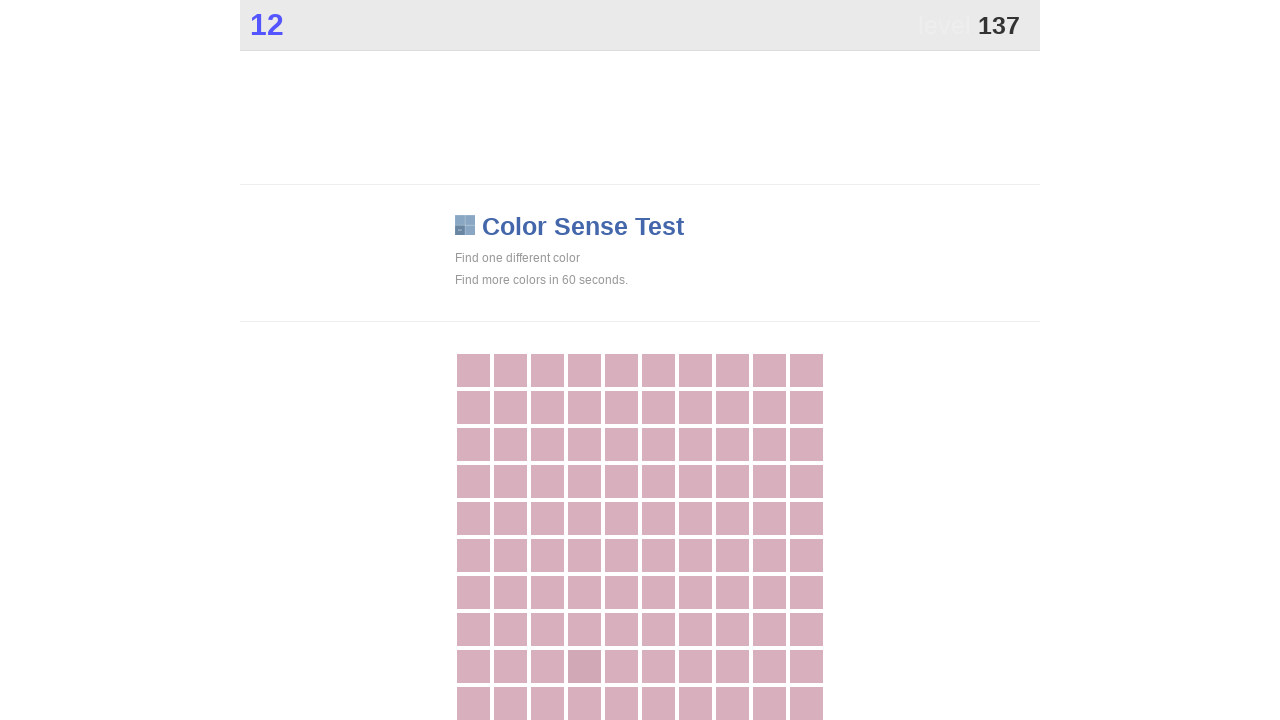

Successfully clicked button with 'main' class at (584, 666) on .main
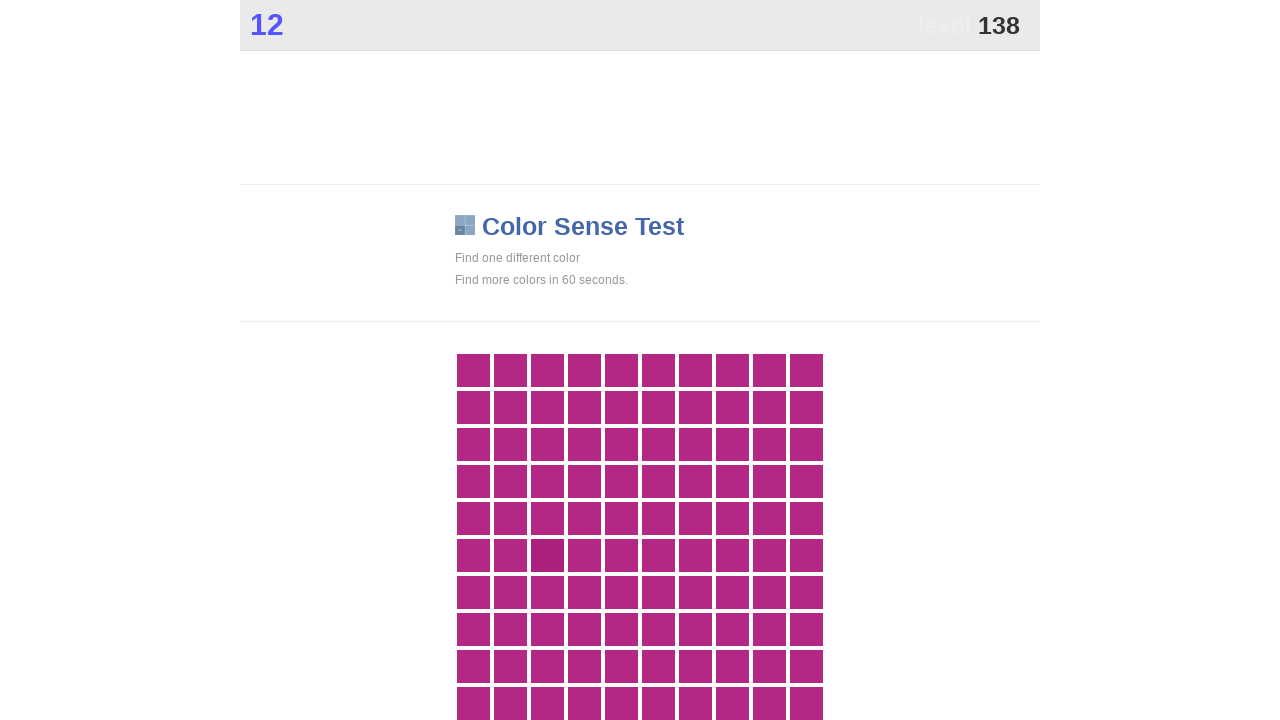

Waited 50ms before next click attempt
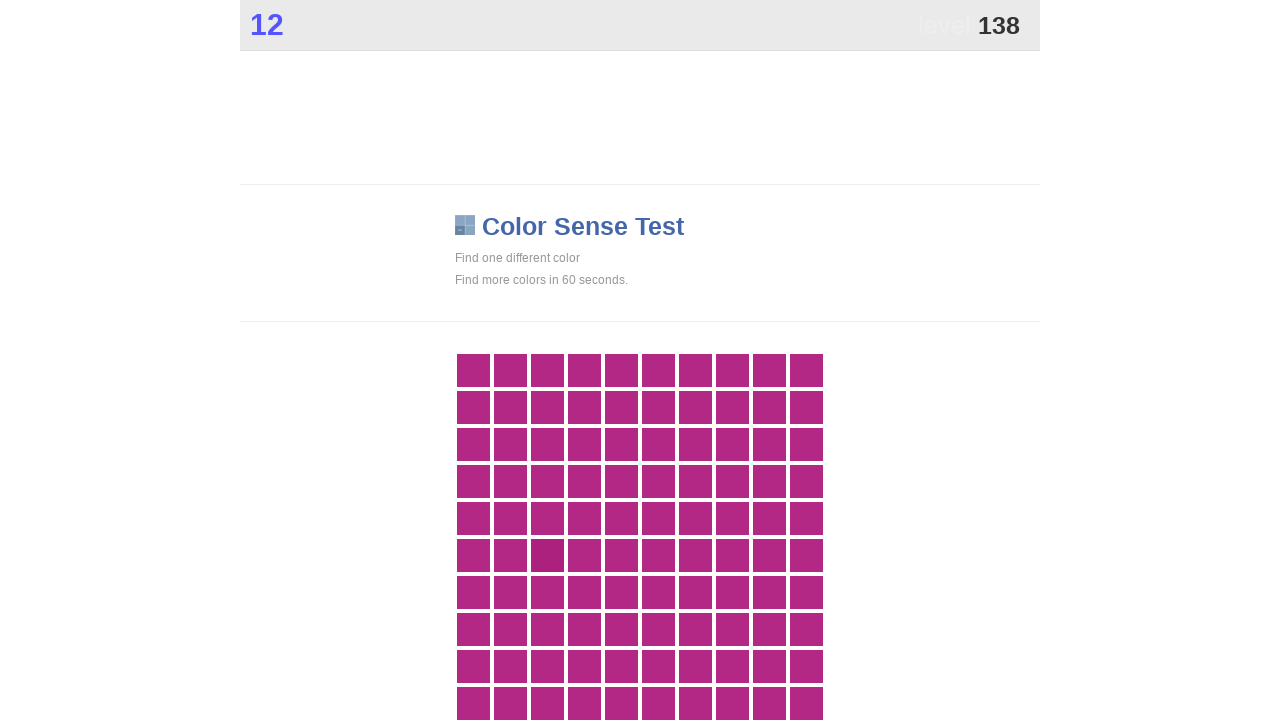

Successfully clicked button with 'main' class at (547, 555) on .main
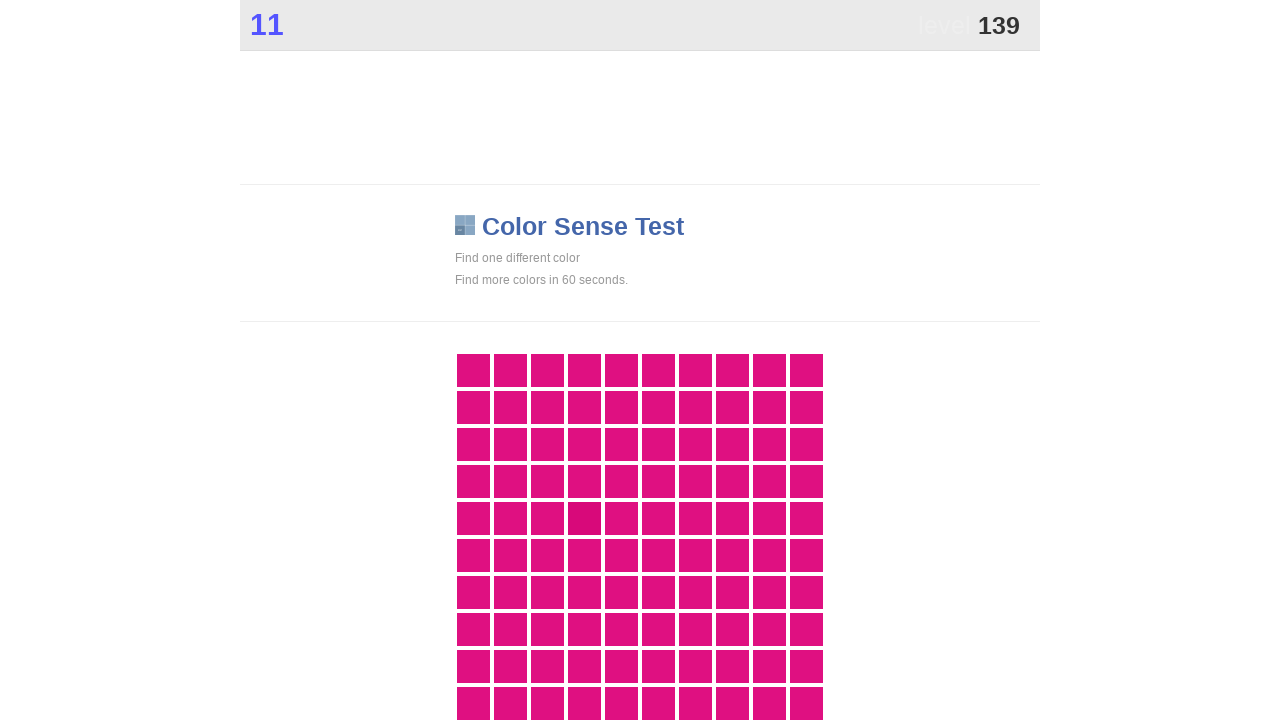

Waited 50ms before next click attempt
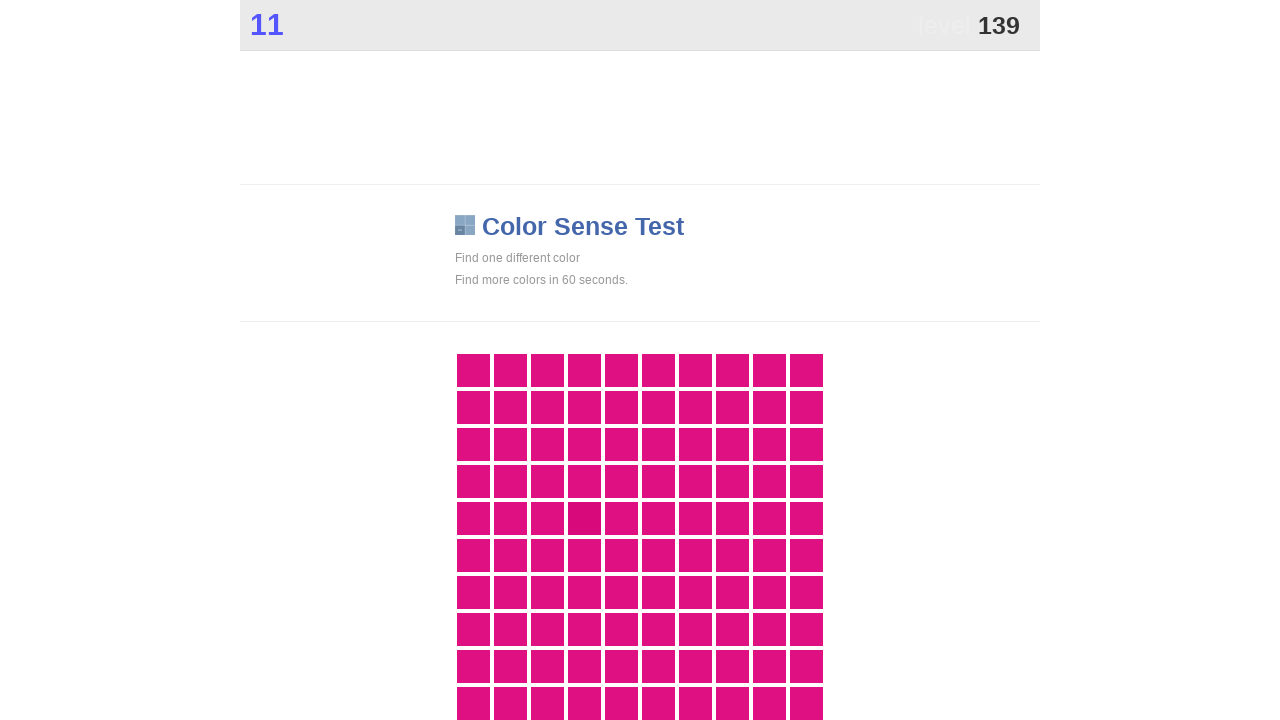

Successfully clicked button with 'main' class at (584, 518) on .main
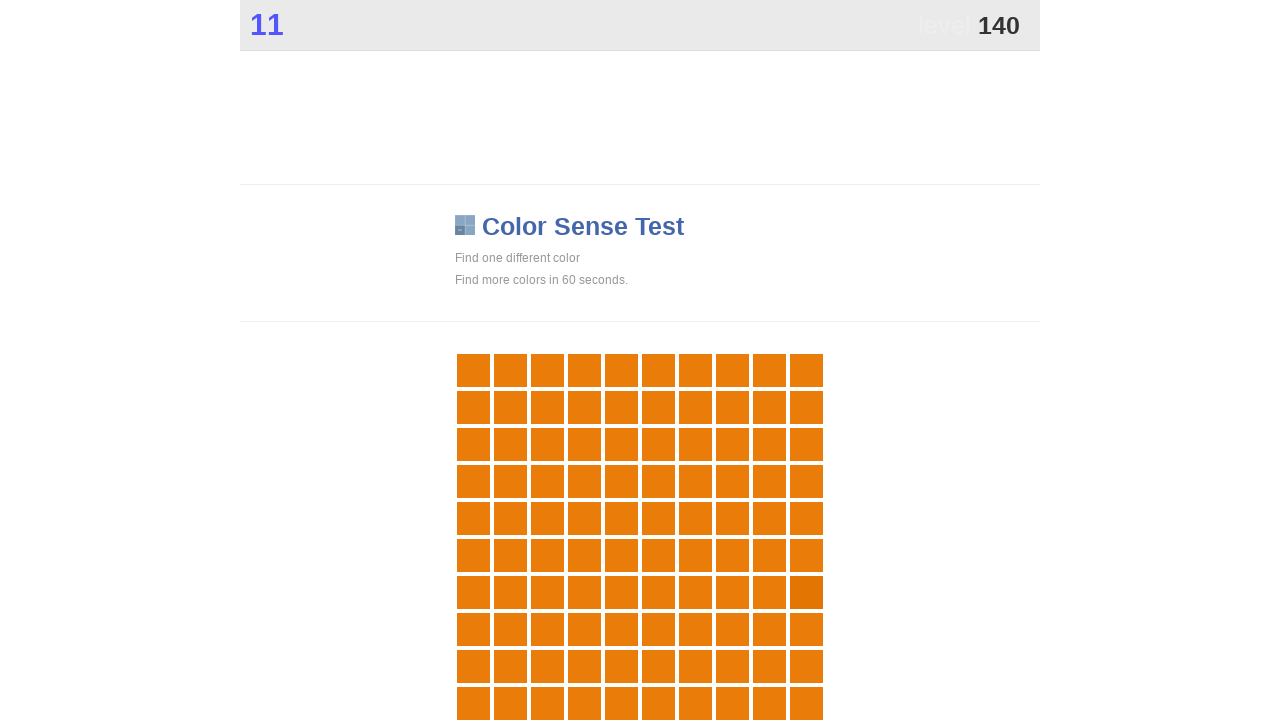

Waited 50ms before next click attempt
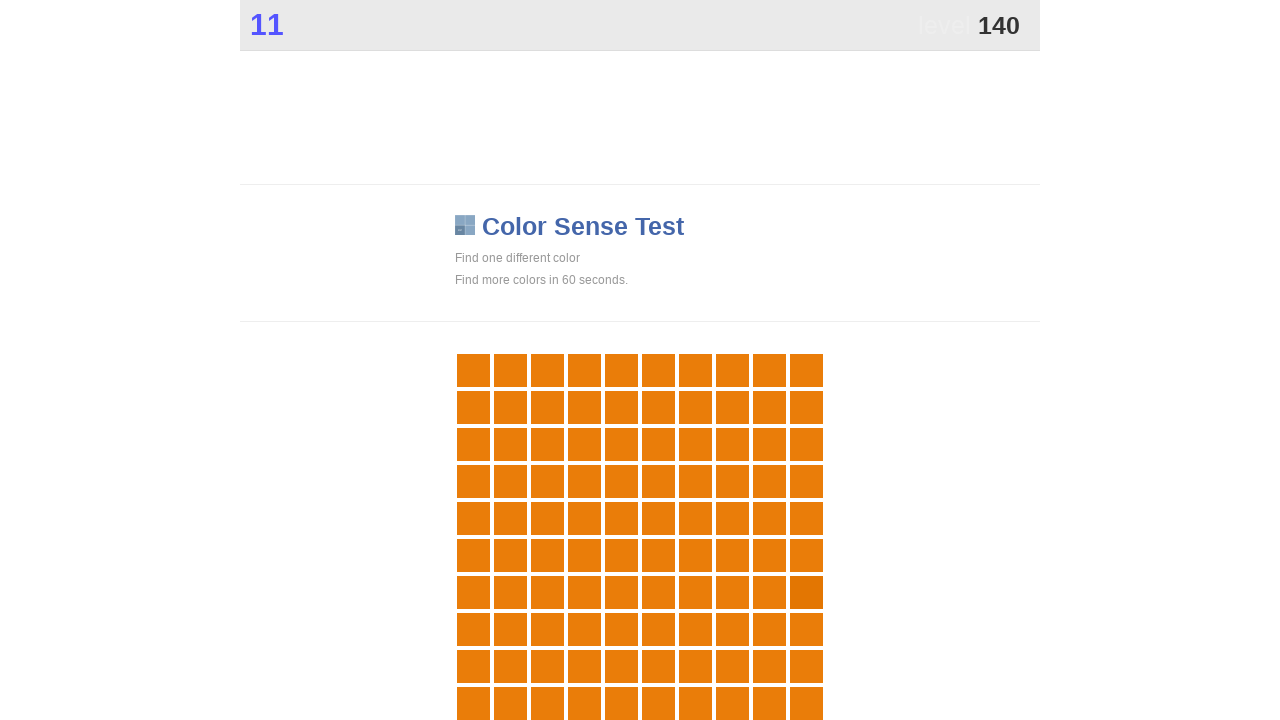

Successfully clicked button with 'main' class at (806, 592) on .main
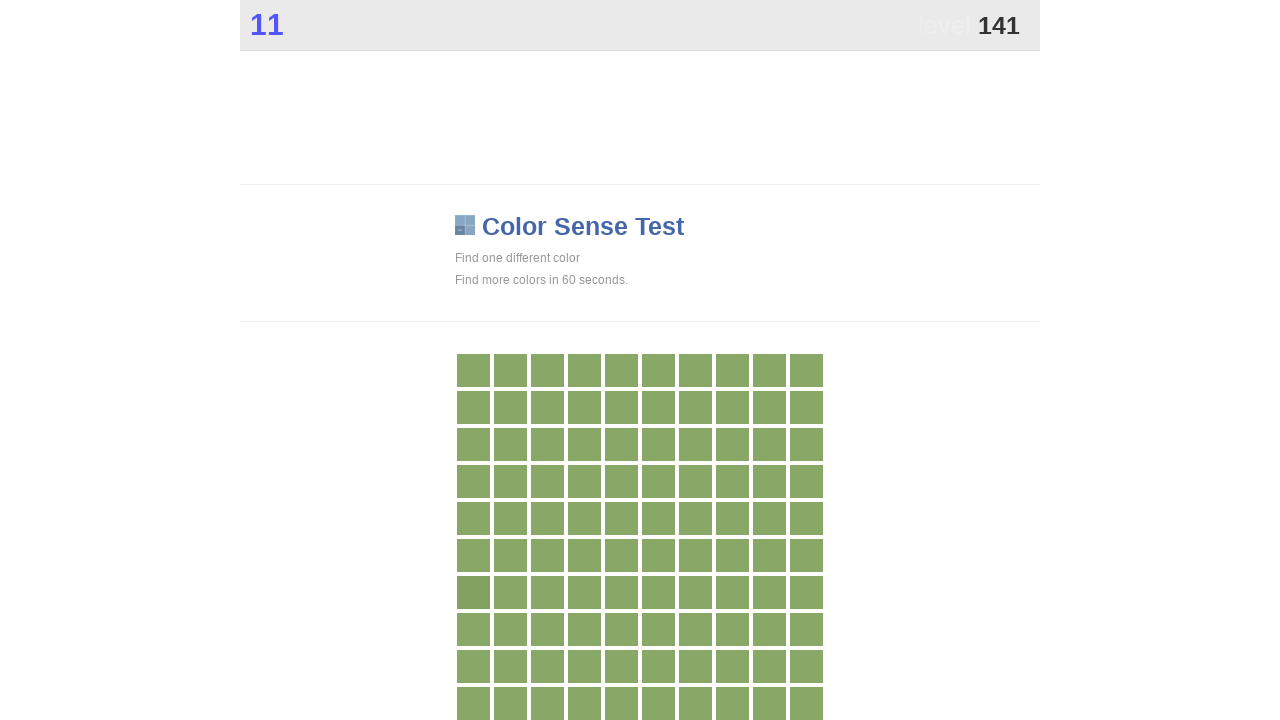

Waited 50ms before next click attempt
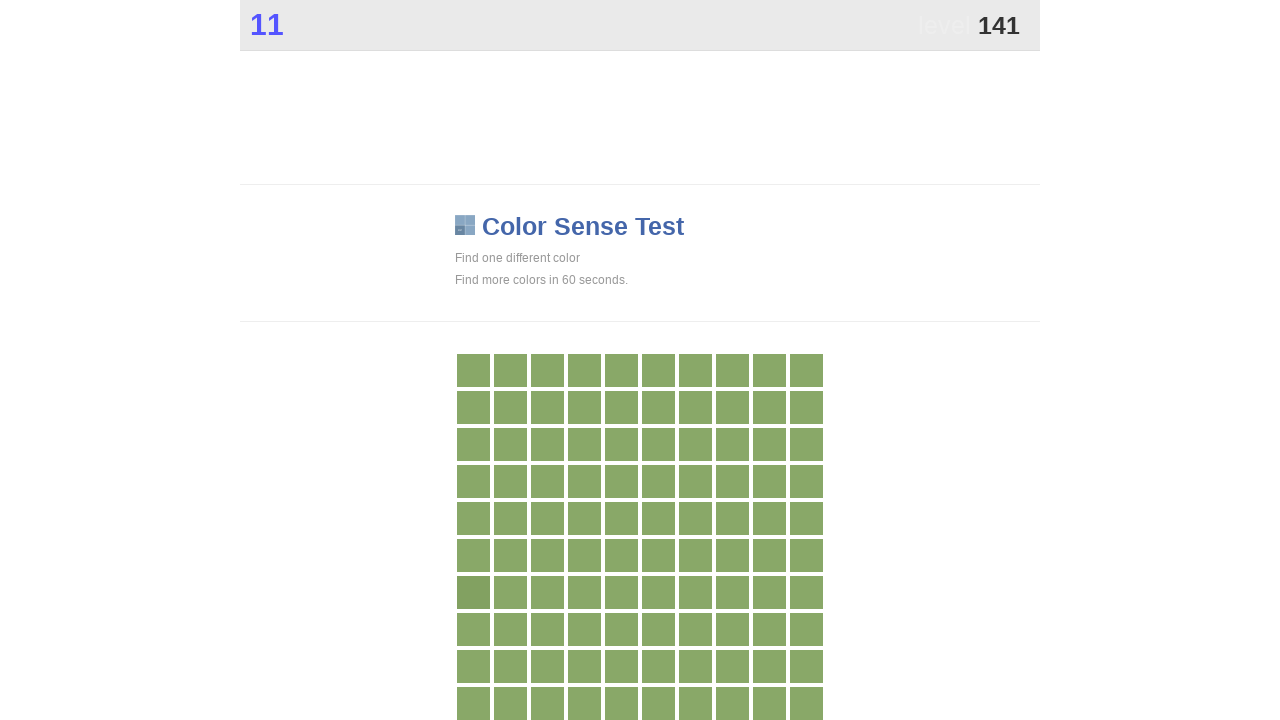

Successfully clicked button with 'main' class at (473, 592) on .main
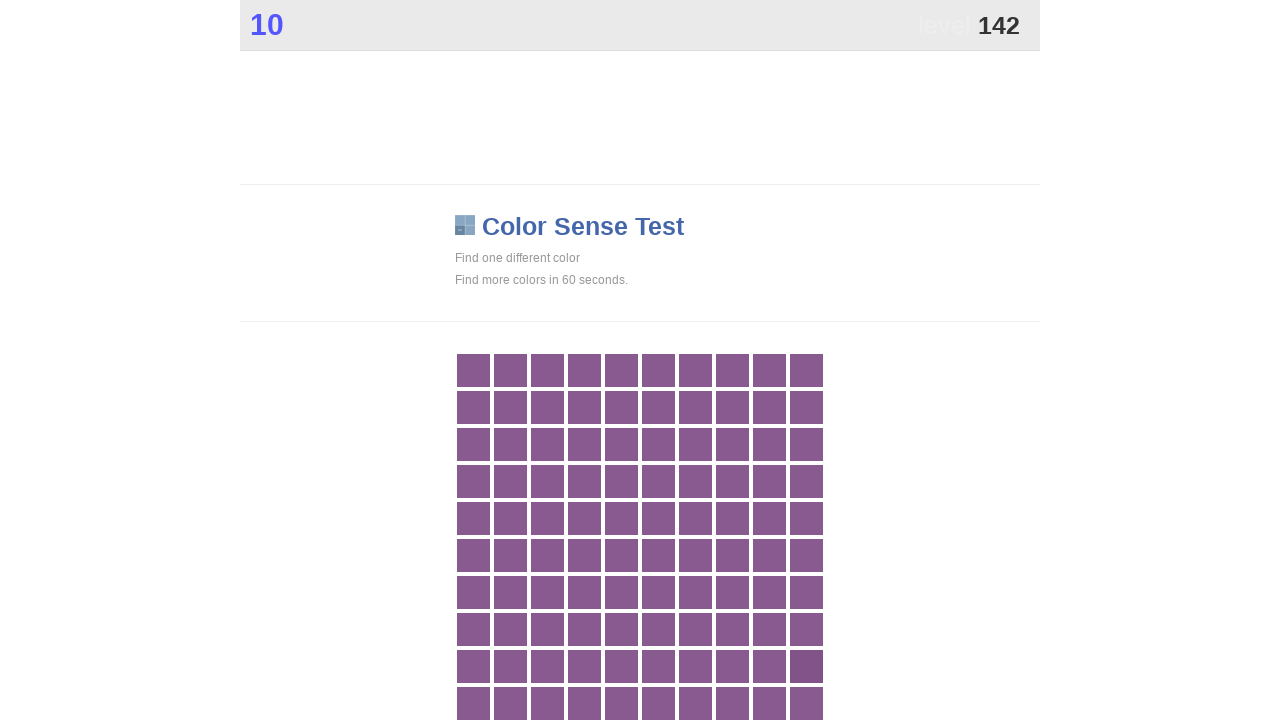

Waited 50ms before next click attempt
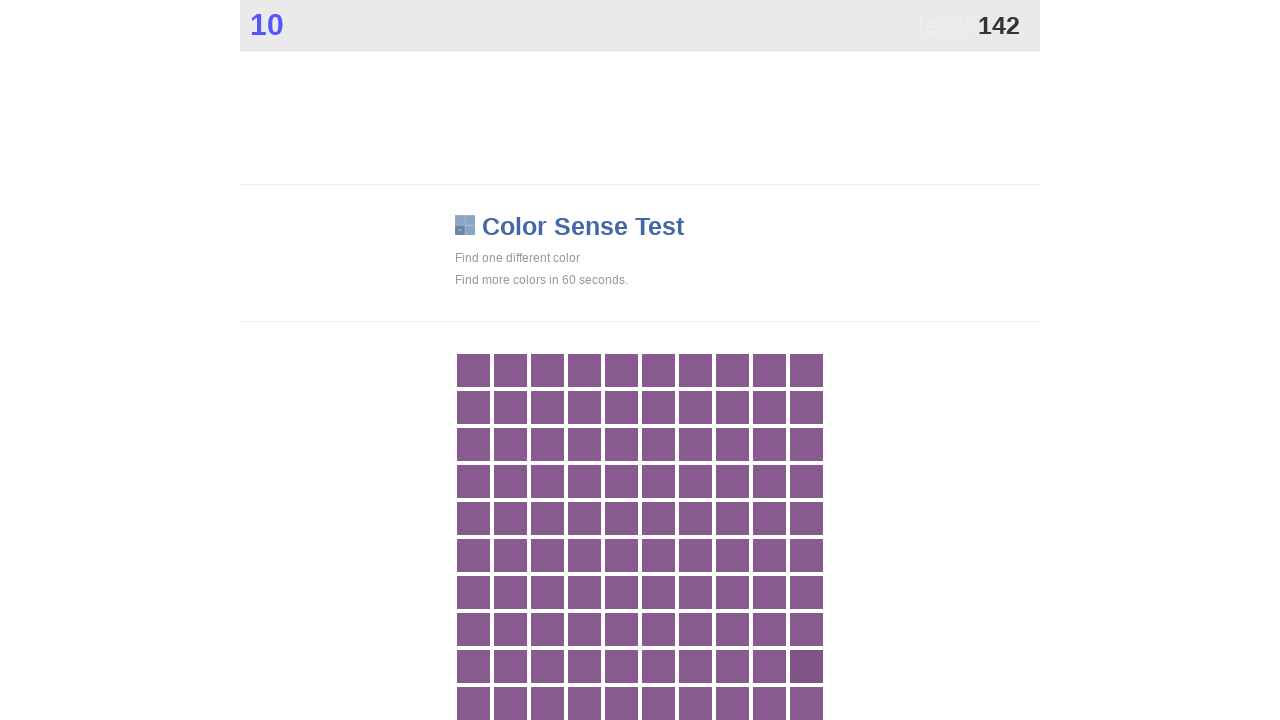

Successfully clicked button with 'main' class at (806, 666) on .main
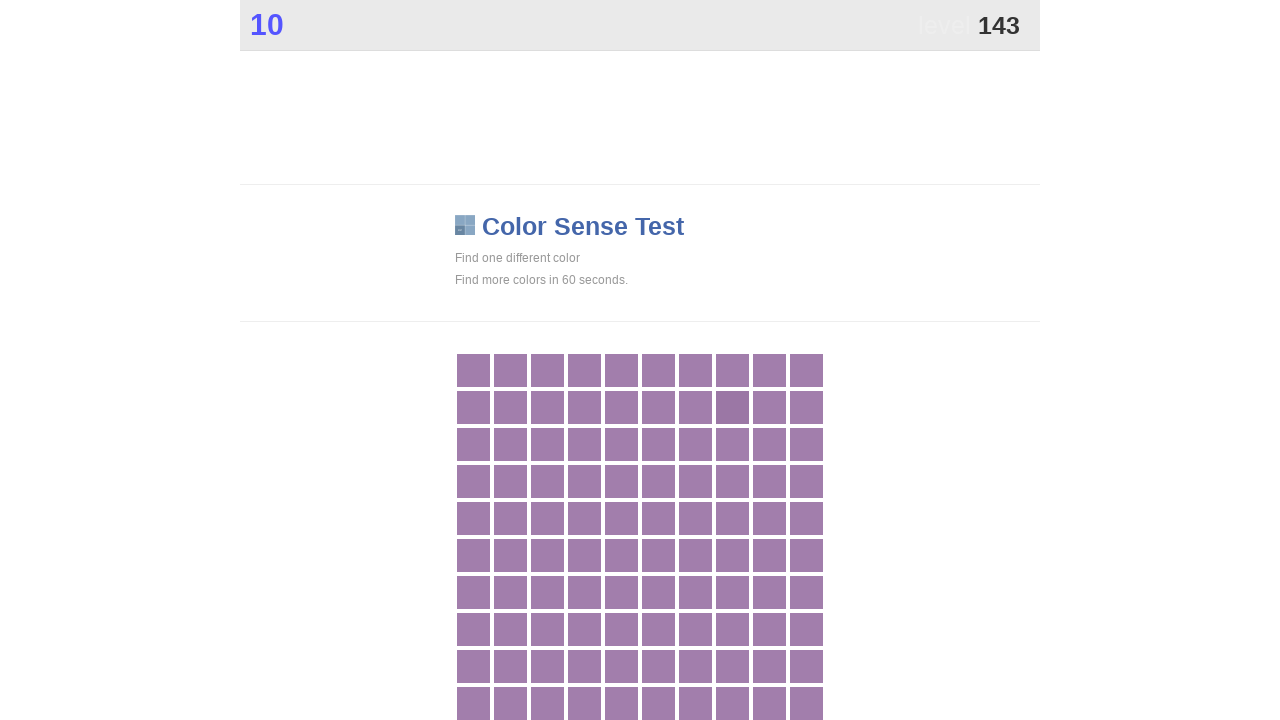

Waited 50ms before next click attempt
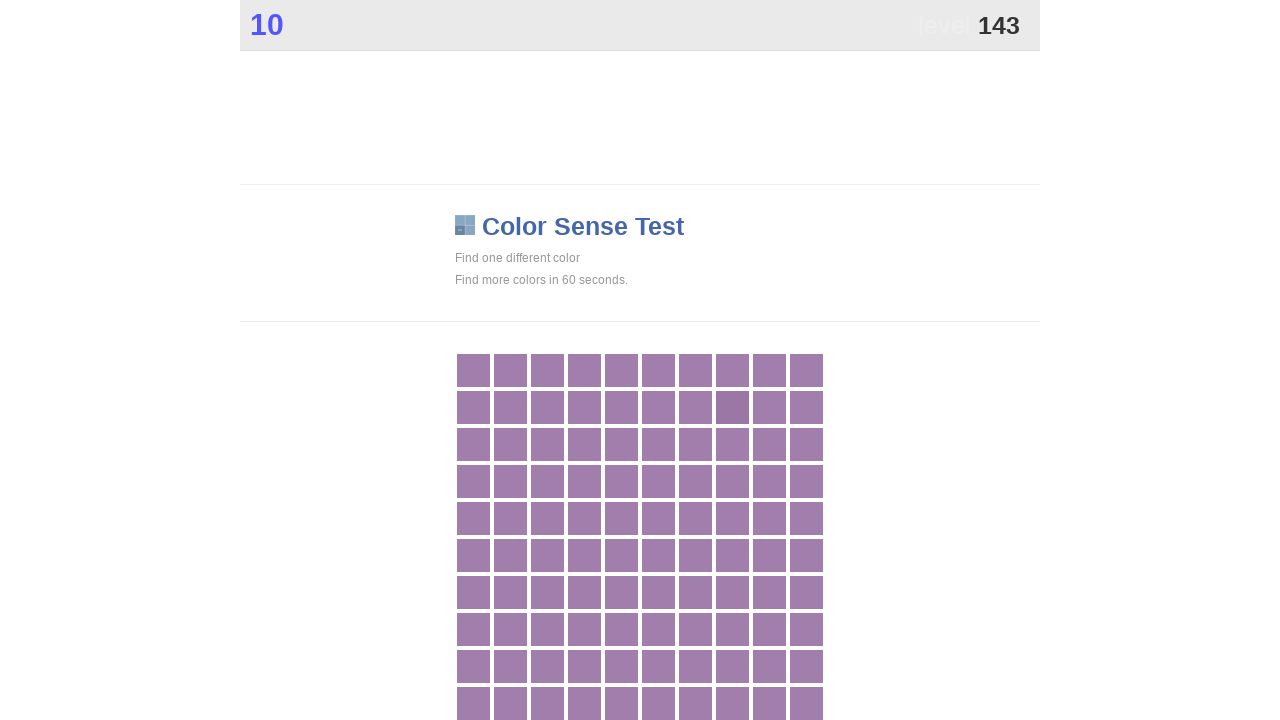

Successfully clicked button with 'main' class at (732, 407) on .main
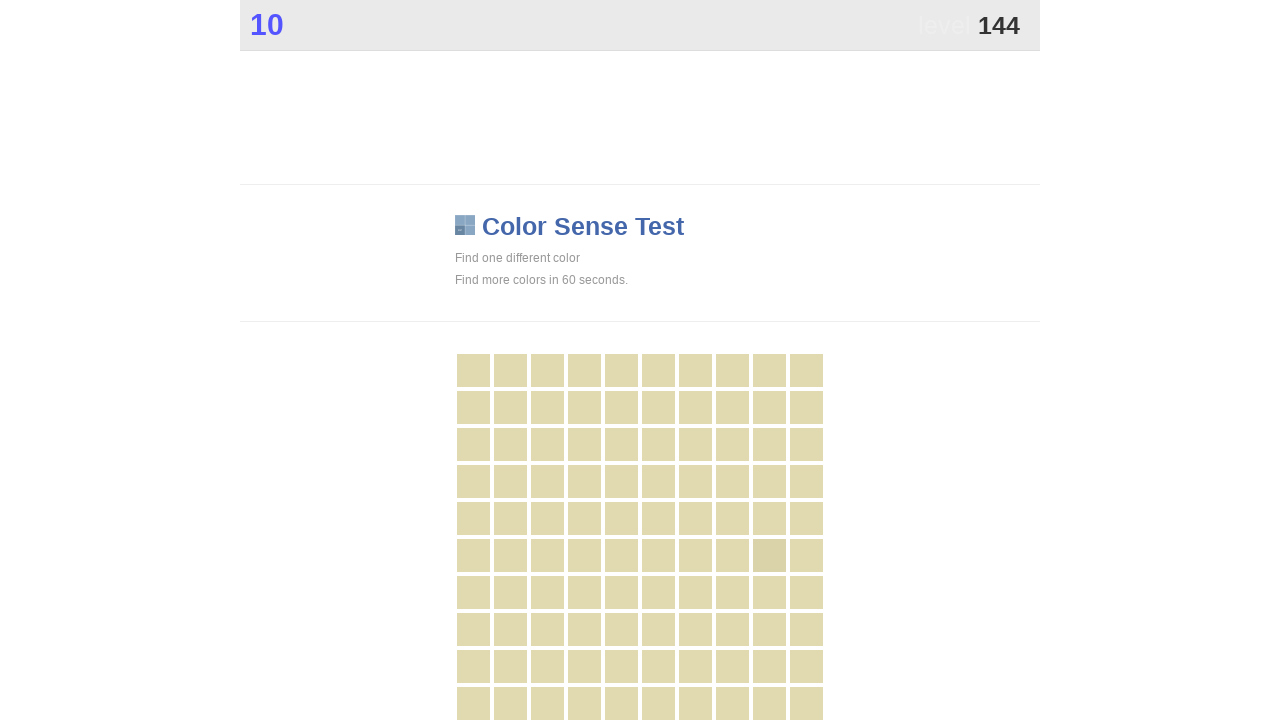

Waited 50ms before next click attempt
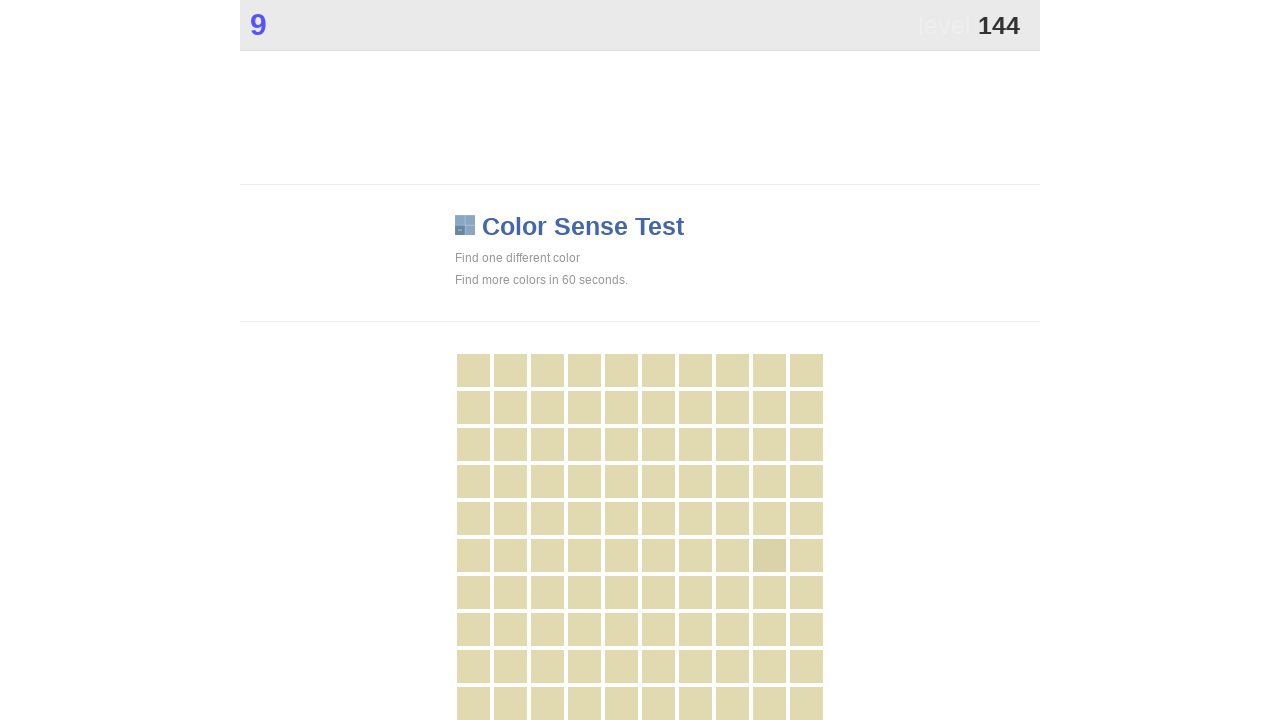

Successfully clicked button with 'main' class at (769, 555) on .main
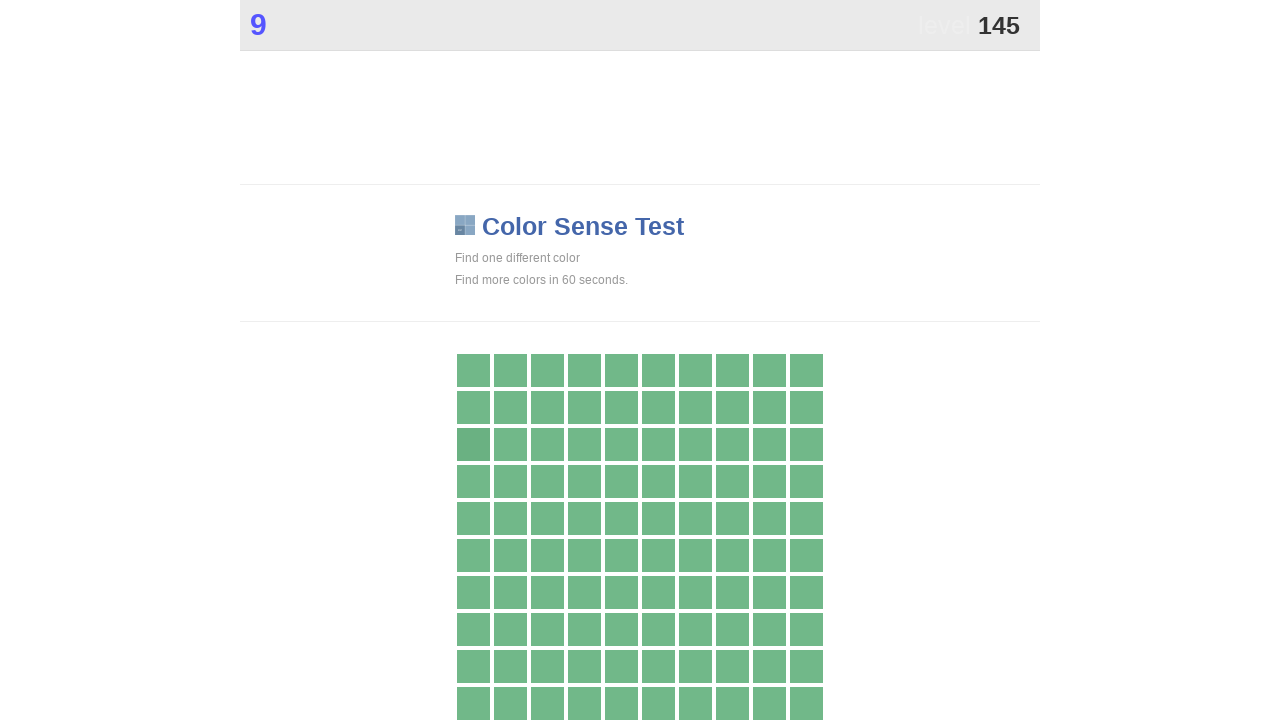

Waited 50ms before next click attempt
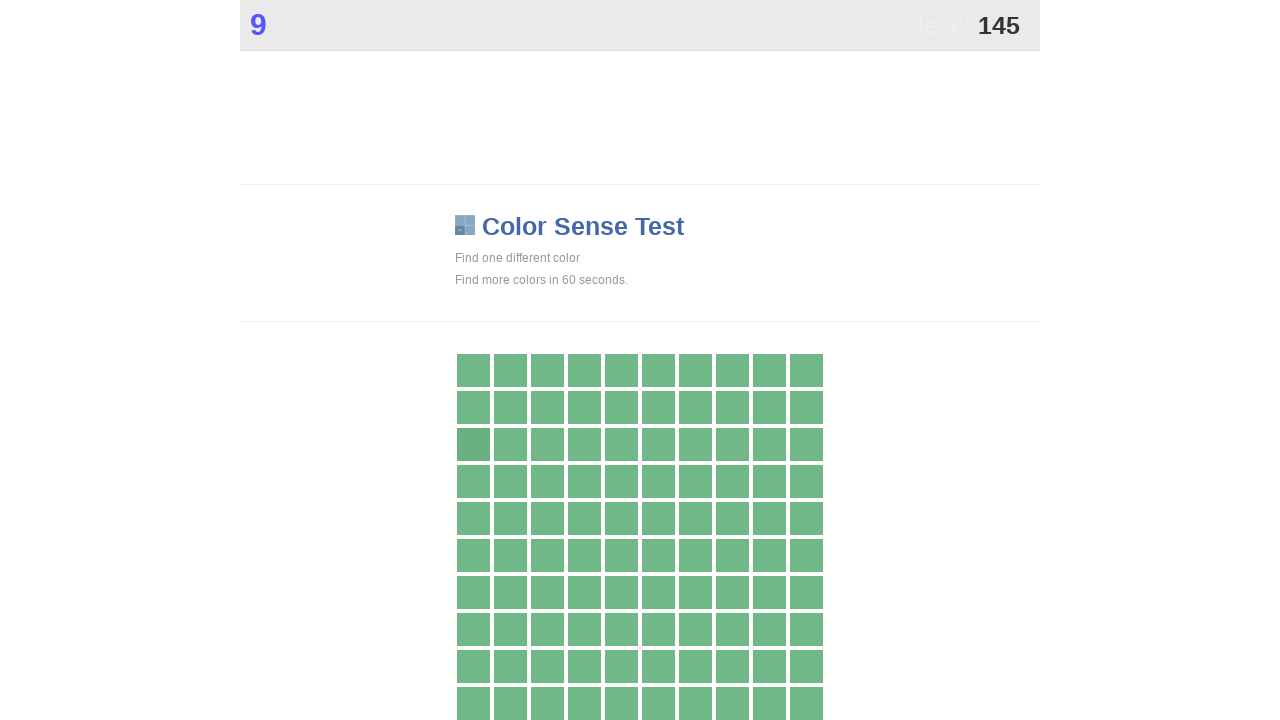

Successfully clicked button with 'main' class at (473, 444) on .main
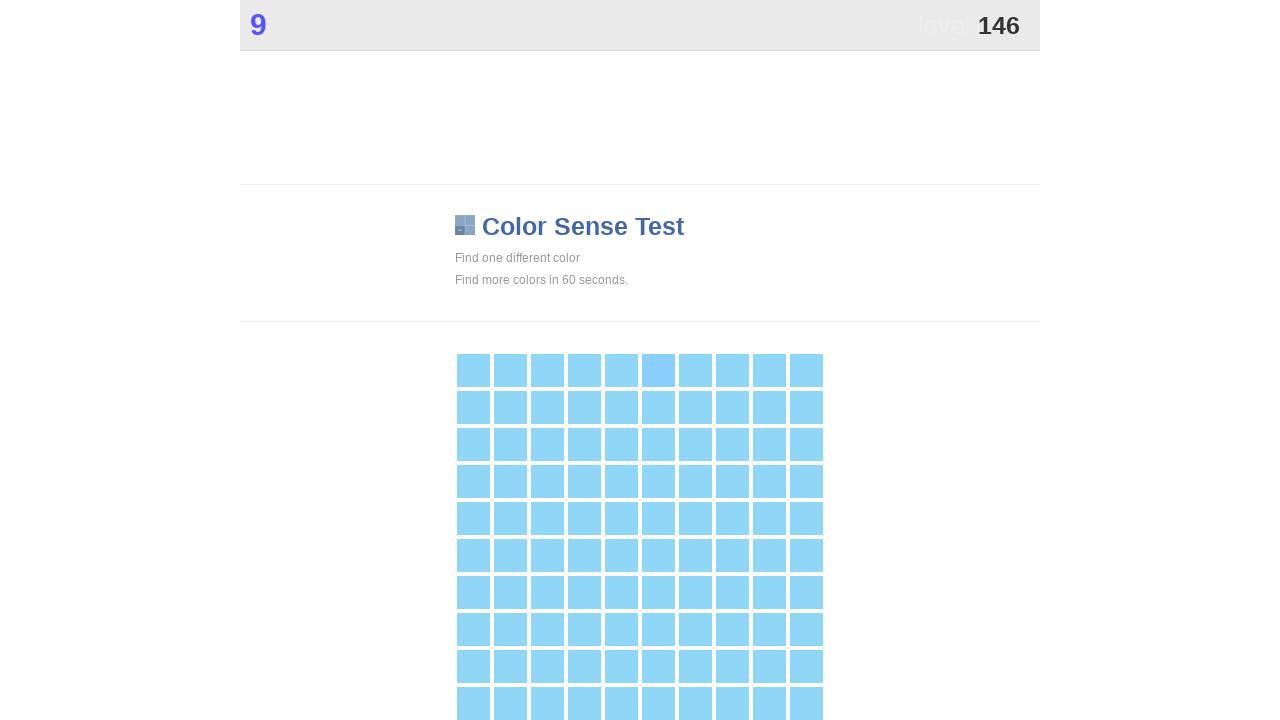

Waited 50ms before next click attempt
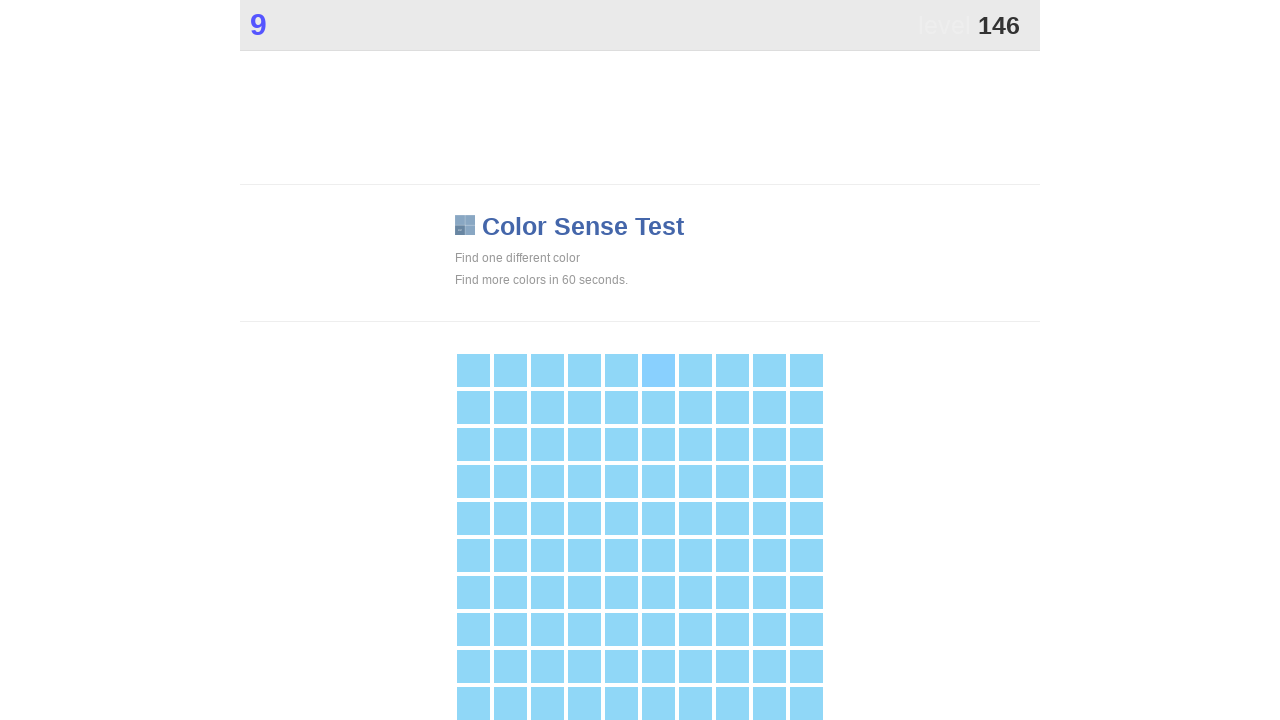

Successfully clicked button with 'main' class at (658, 370) on .main
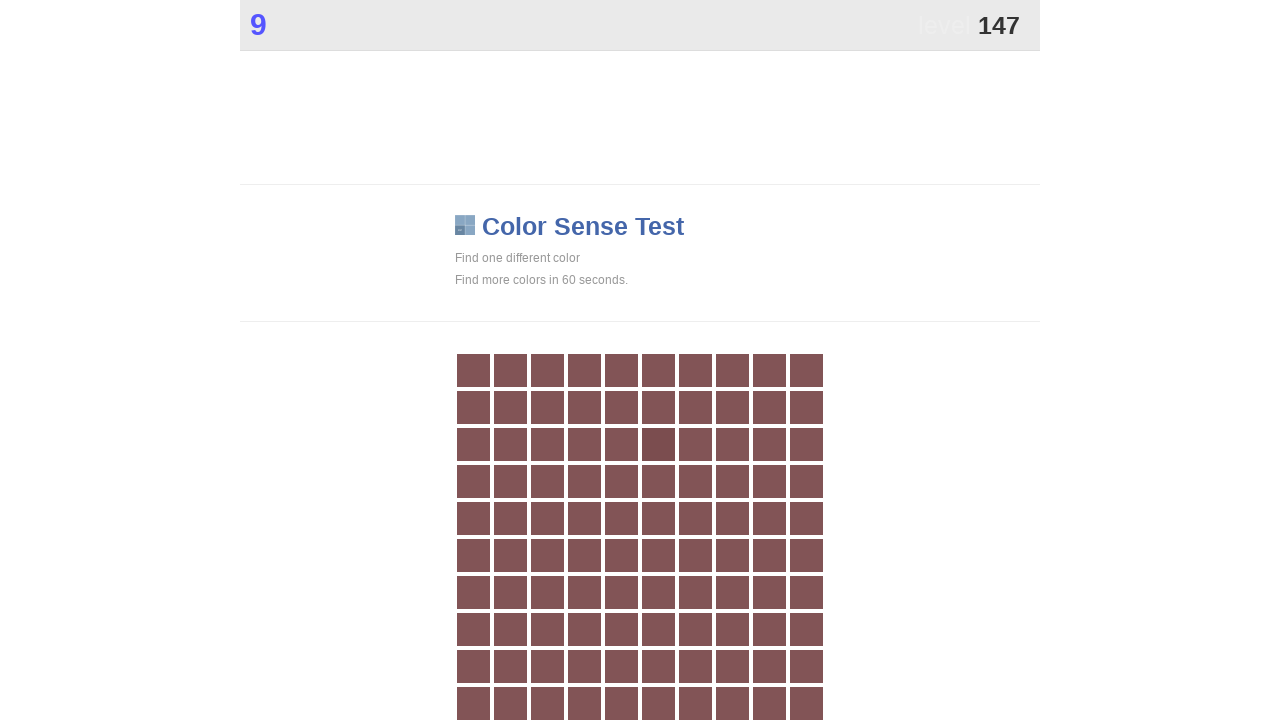

Waited 50ms before next click attempt
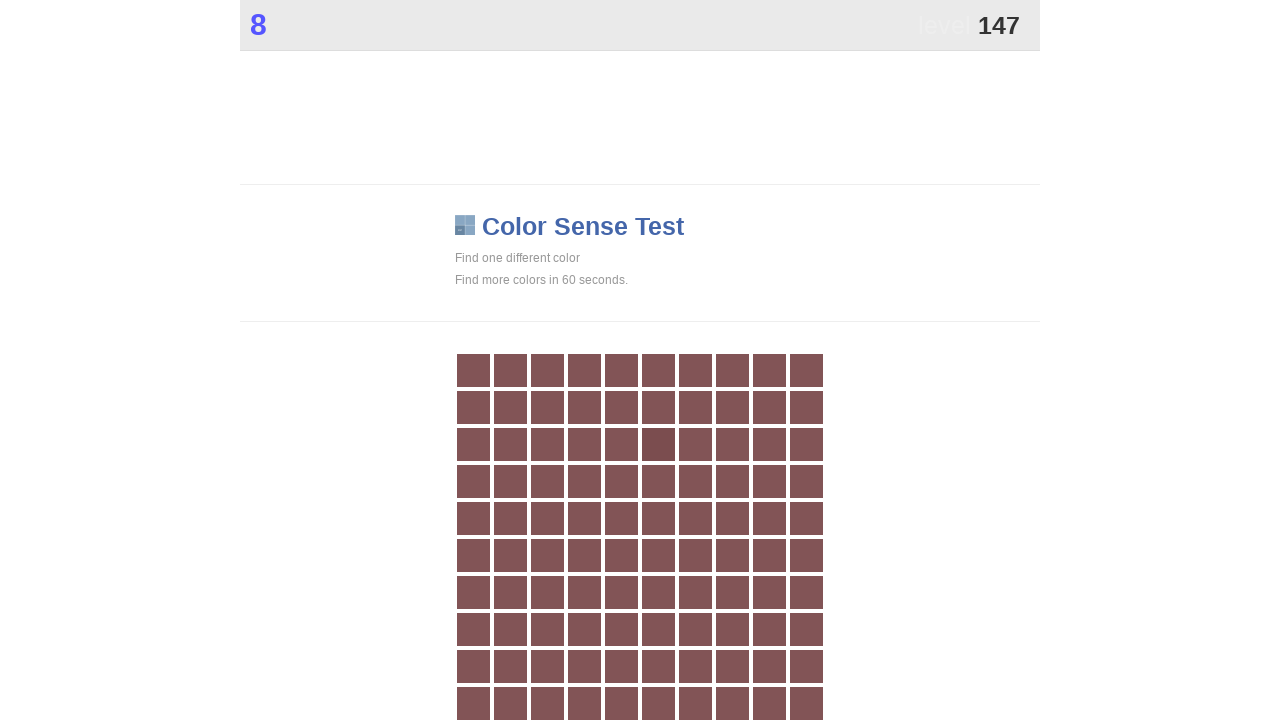

Successfully clicked button with 'main' class at (658, 444) on .main
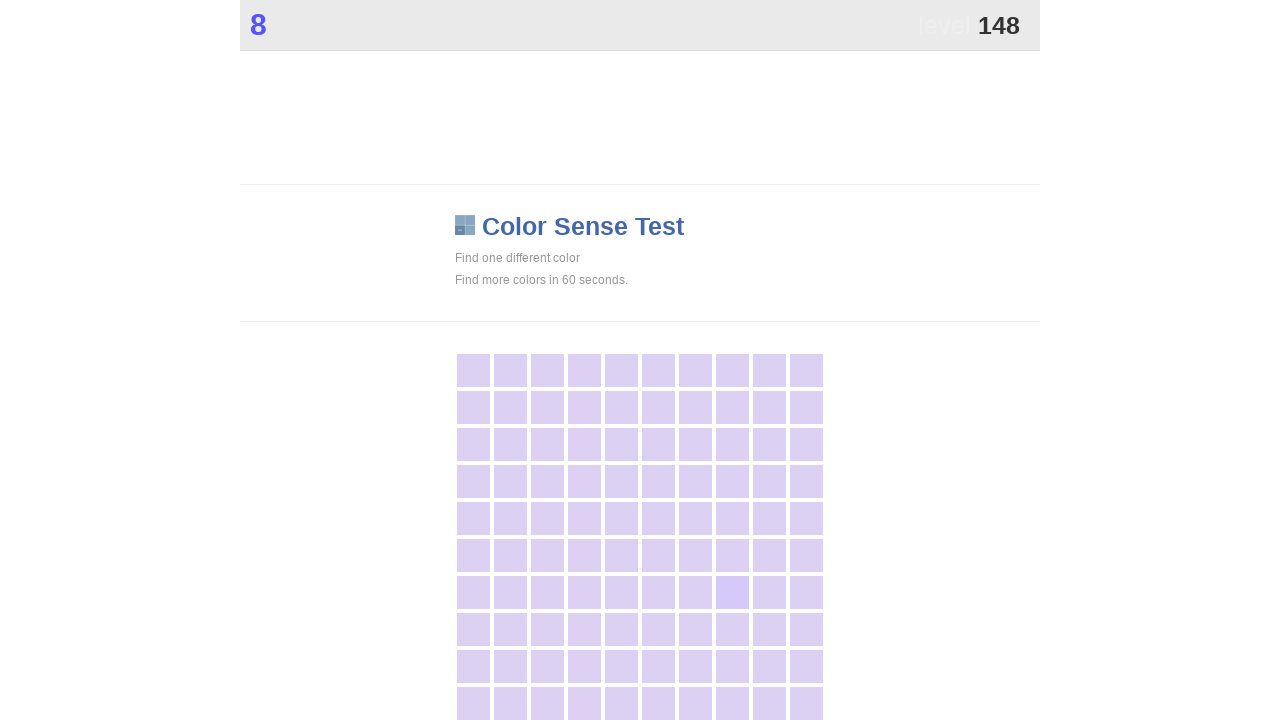

Waited 50ms before next click attempt
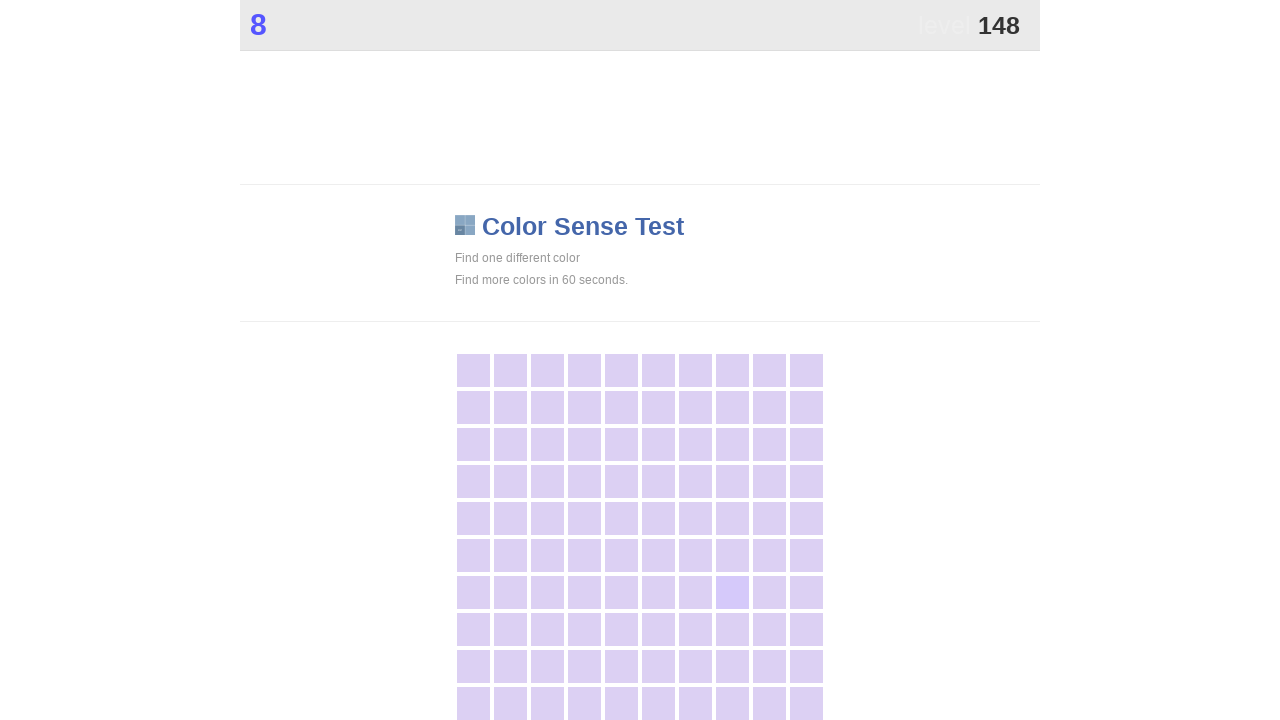

Successfully clicked button with 'main' class at (732, 592) on .main
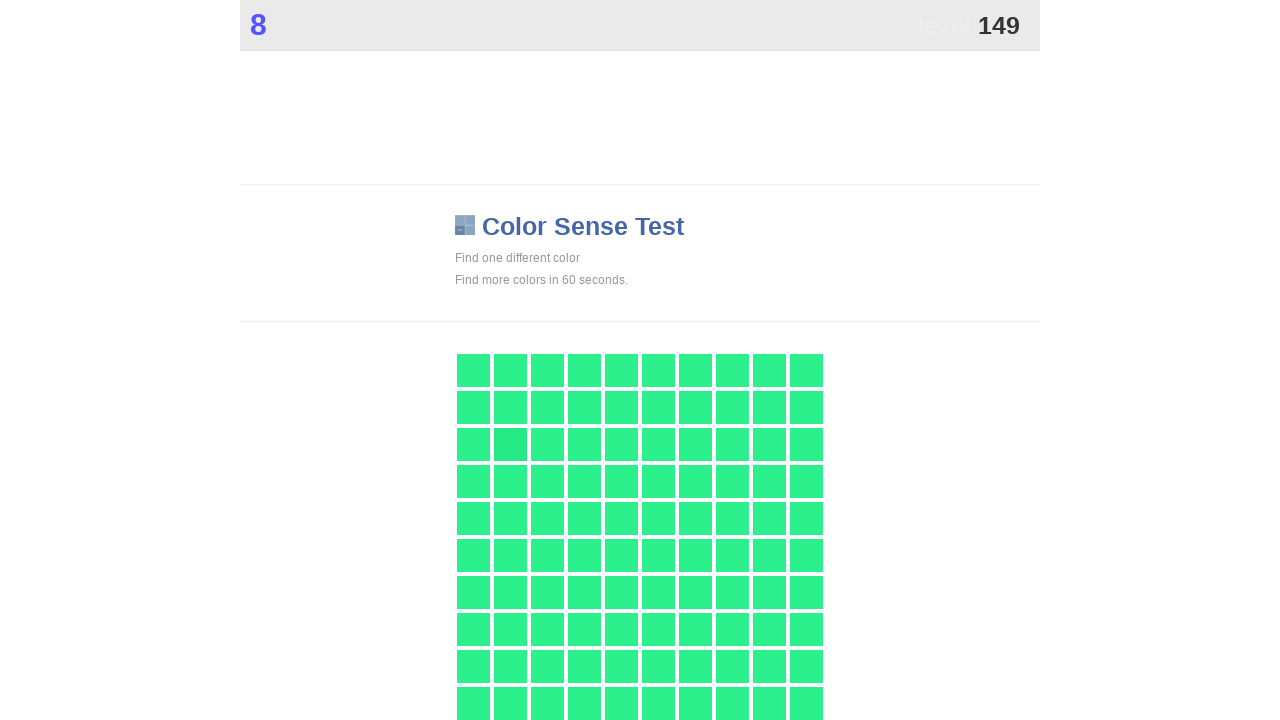

Waited 50ms before next click attempt
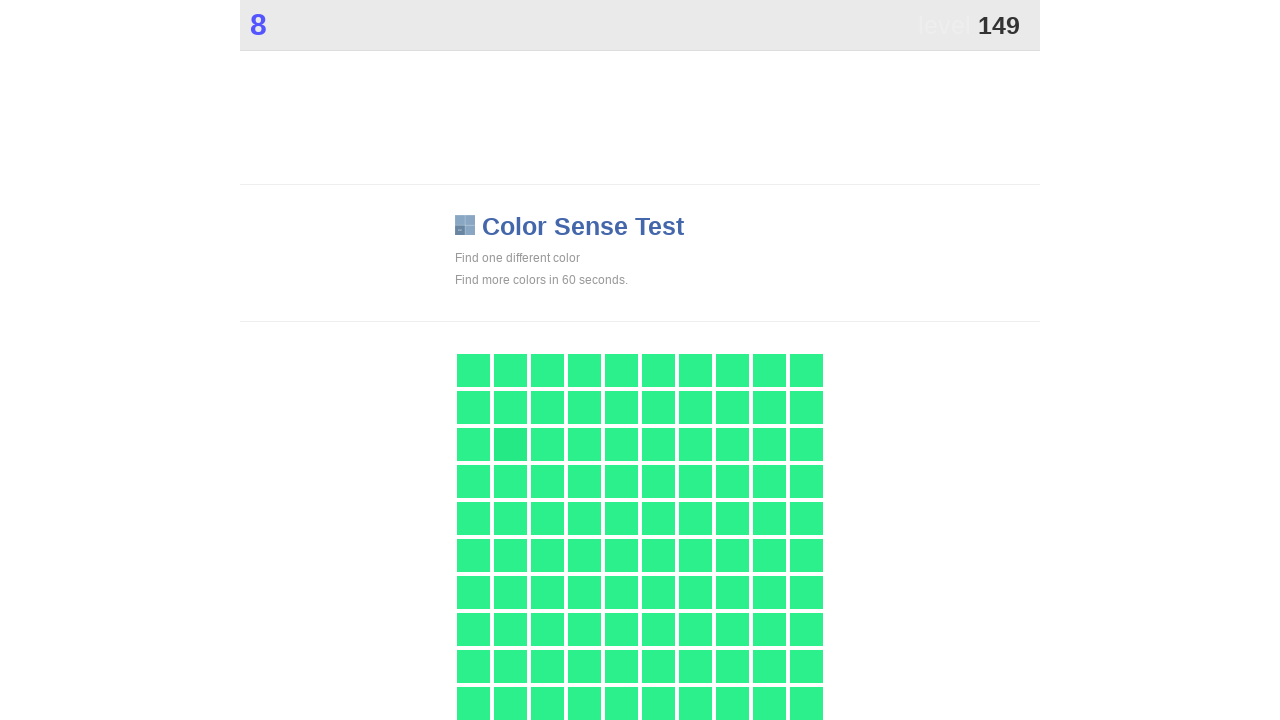

Successfully clicked button with 'main' class at (510, 444) on .main
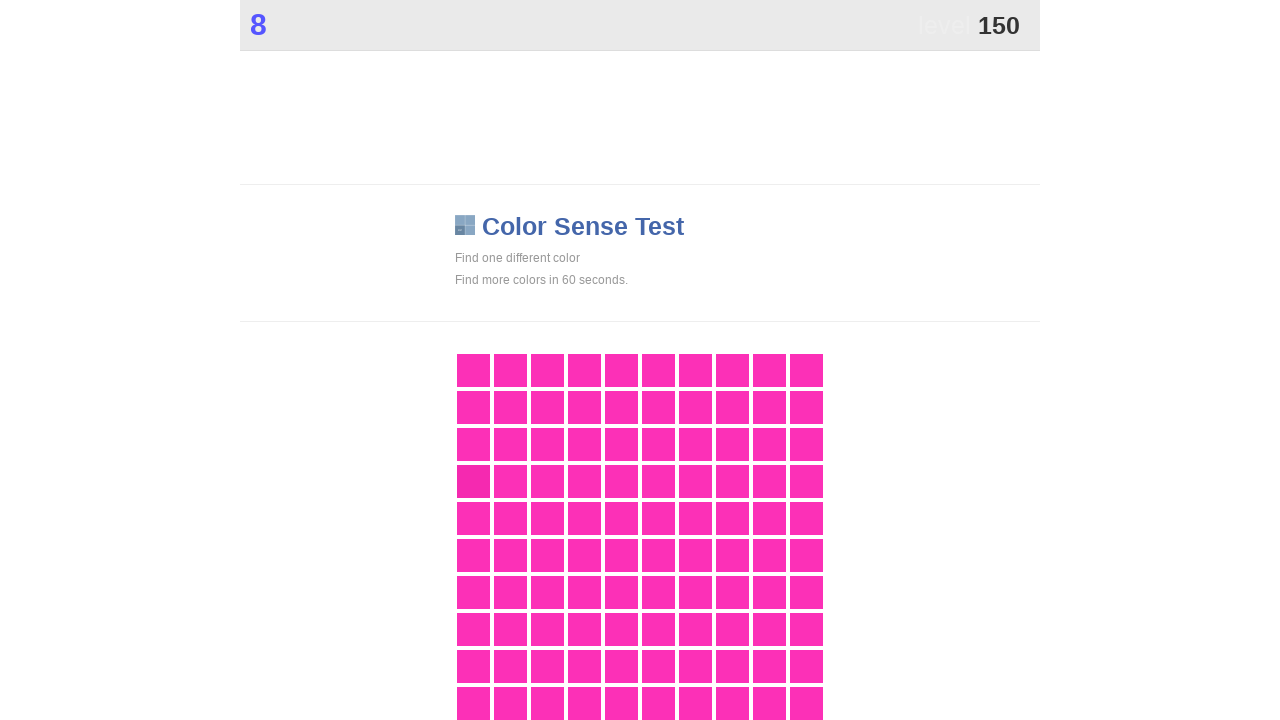

Waited 50ms before next click attempt
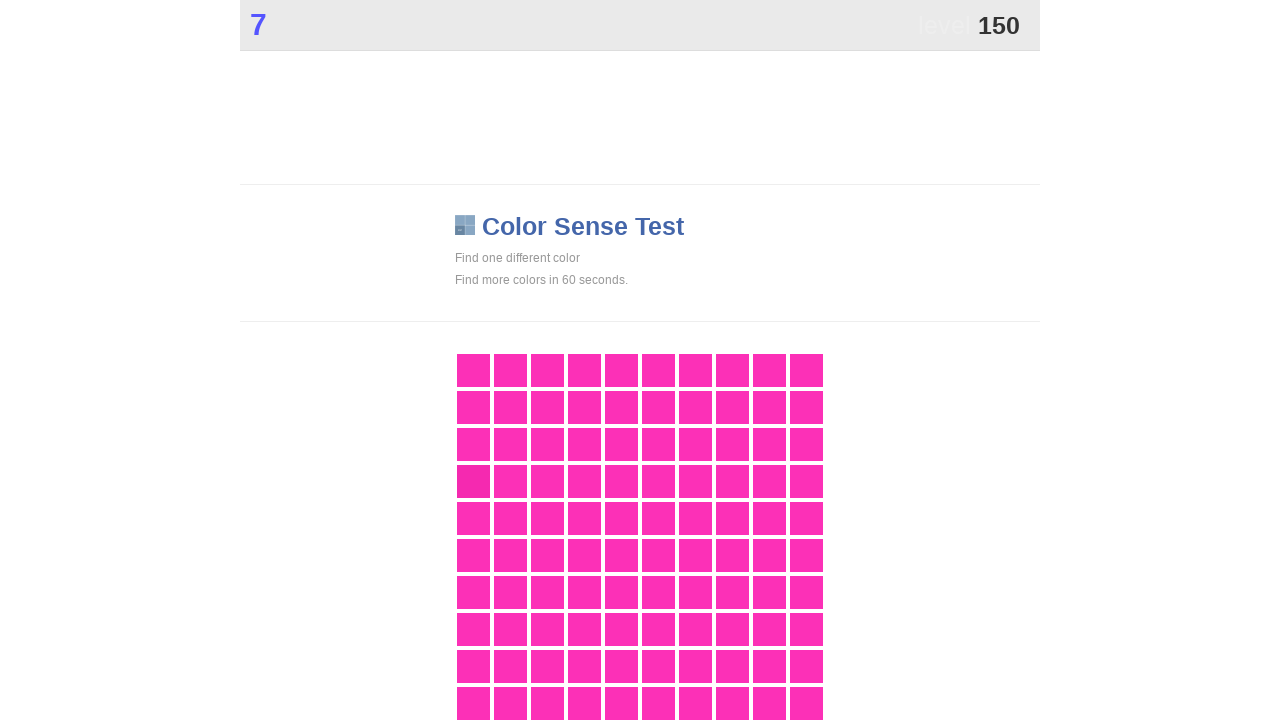

Successfully clicked button with 'main' class at (473, 481) on .main
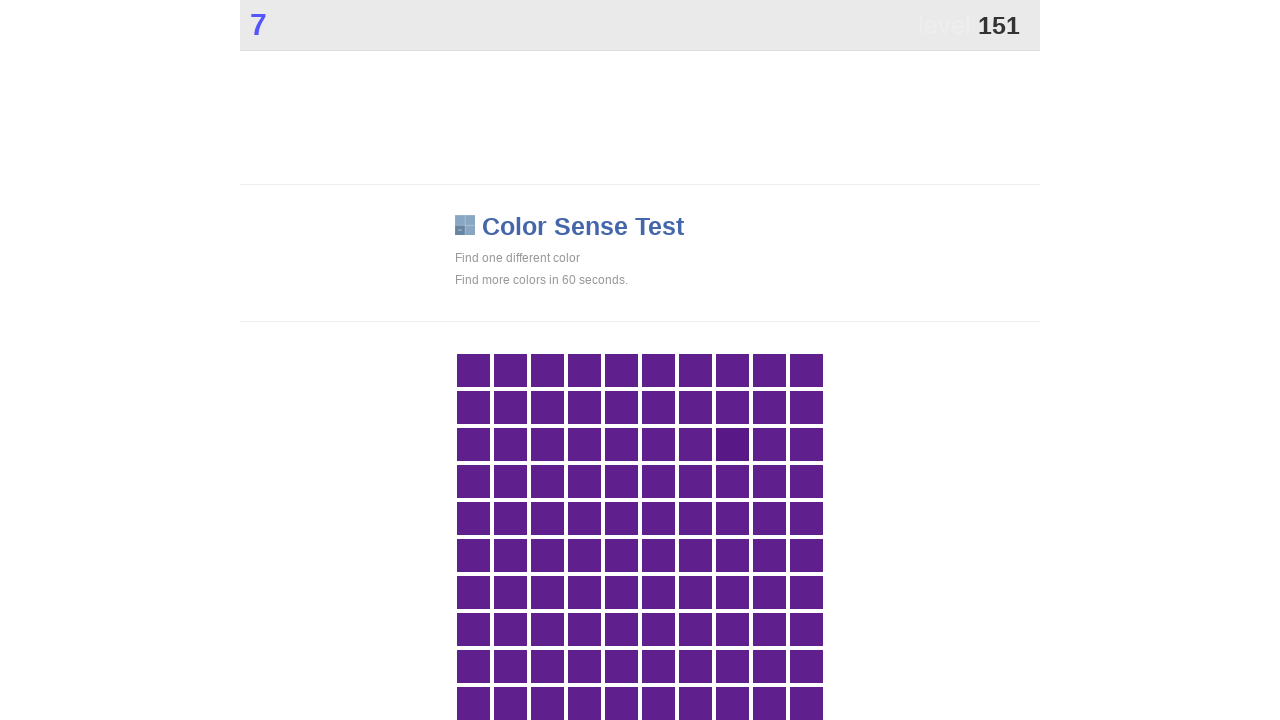

Waited 50ms before next click attempt
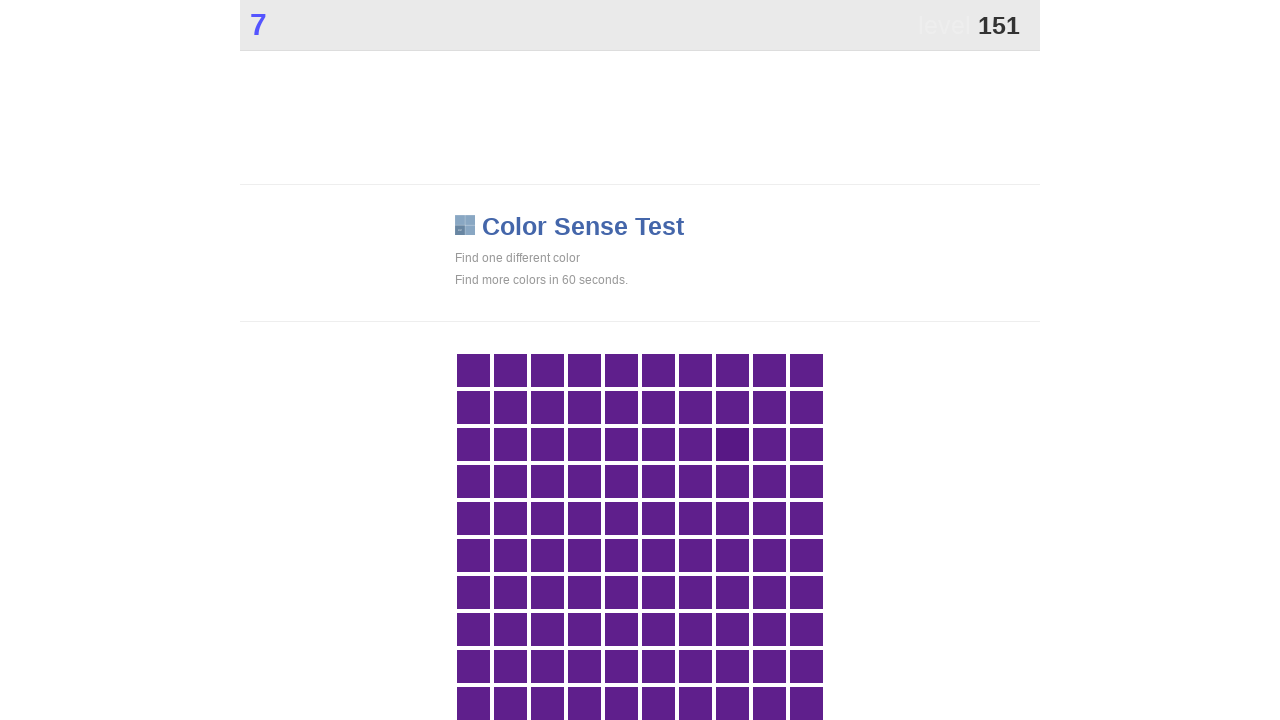

Successfully clicked button with 'main' class at (732, 444) on .main
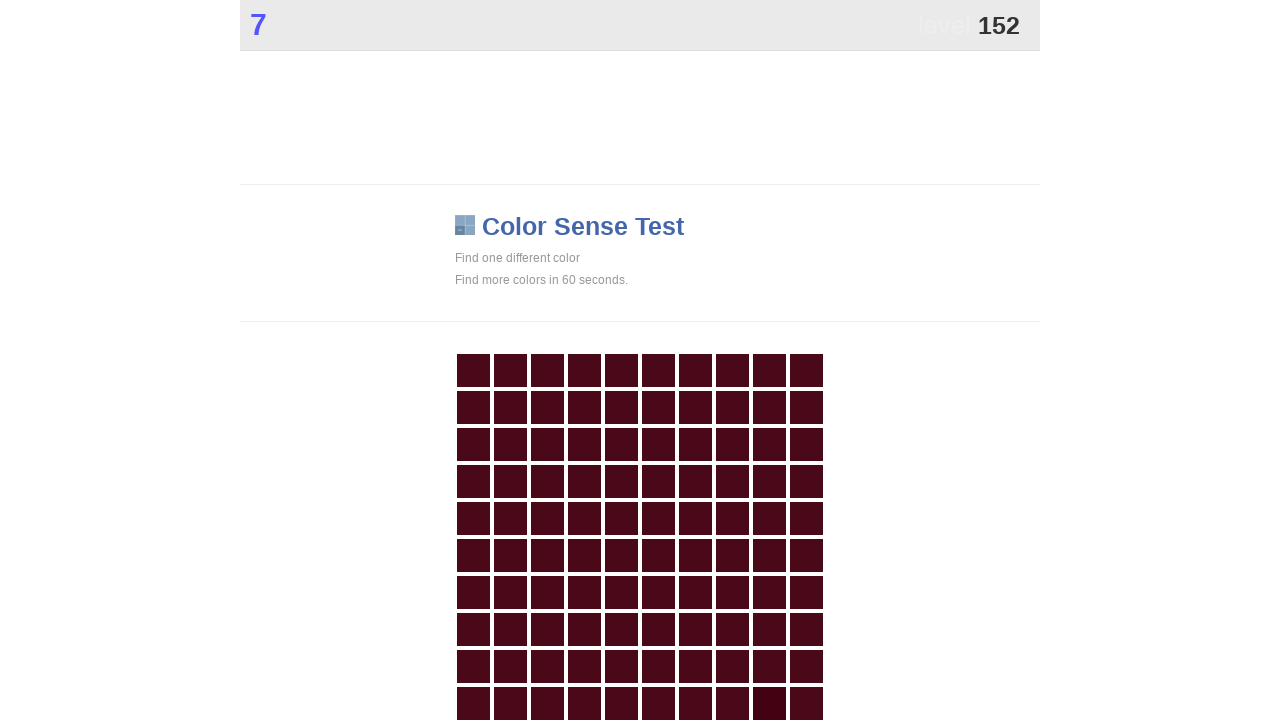

Waited 50ms before next click attempt
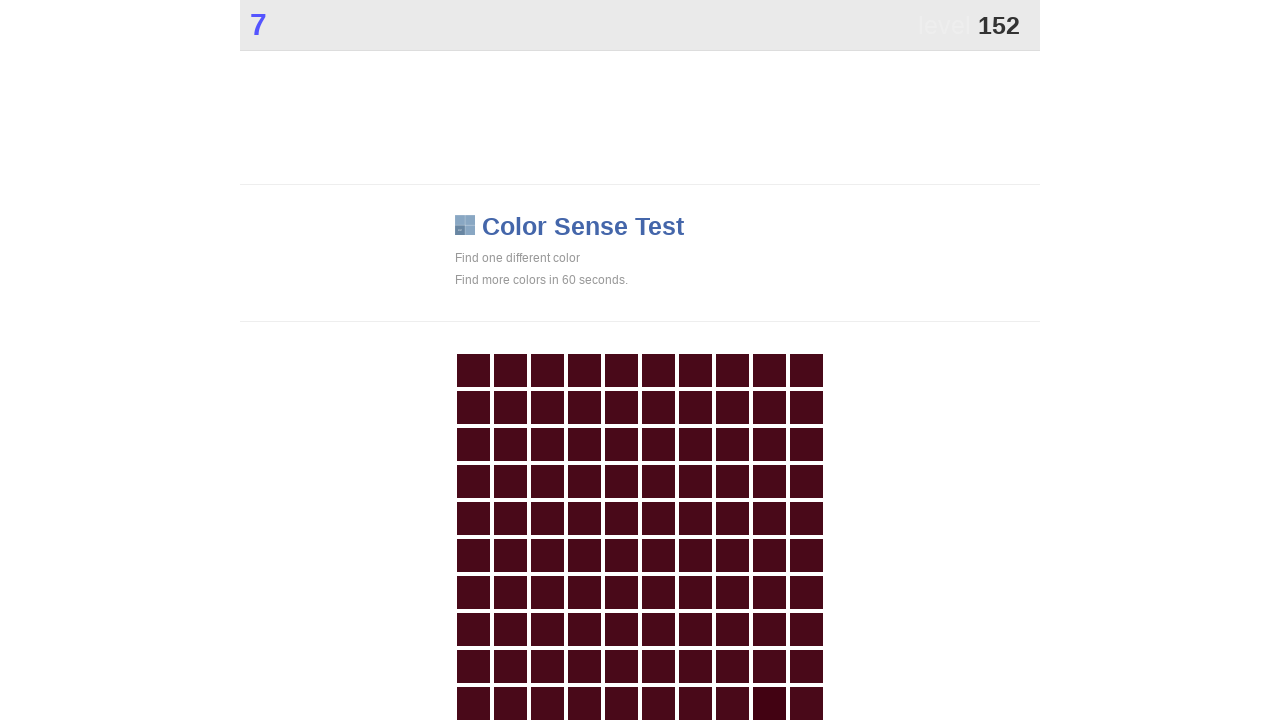

Successfully clicked button with 'main' class at (769, 703) on .main
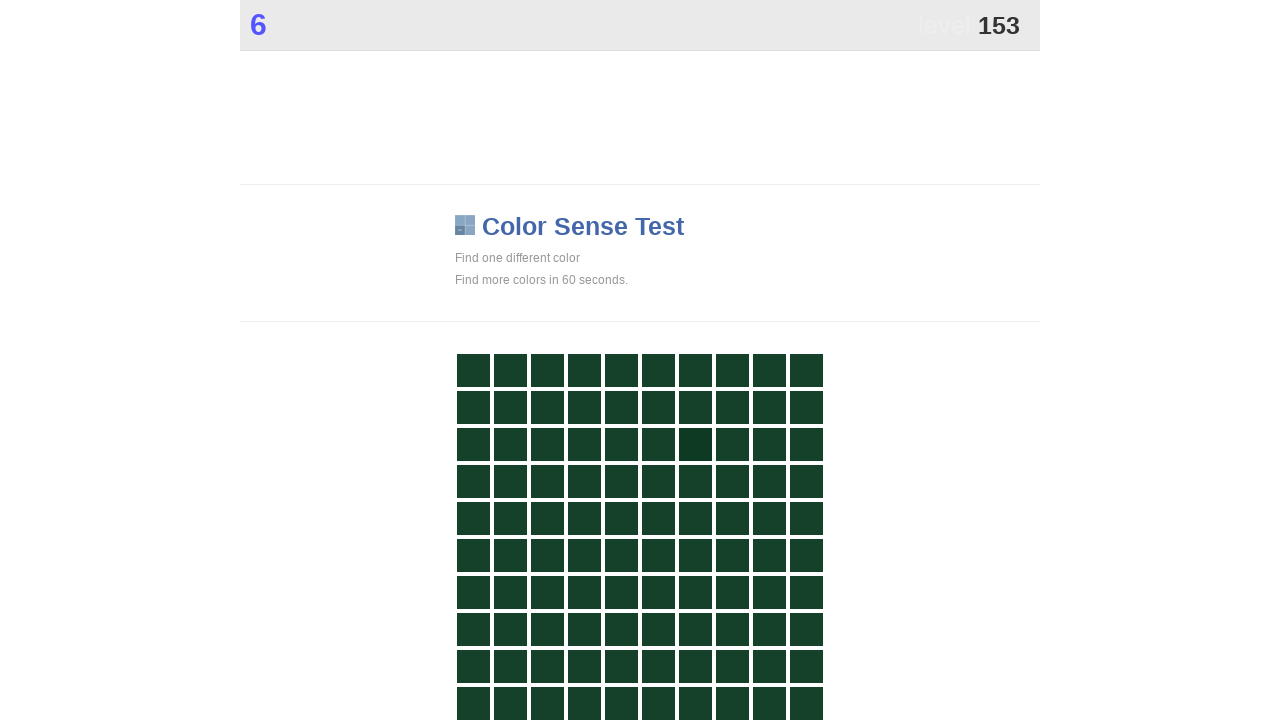

Waited 50ms before next click attempt
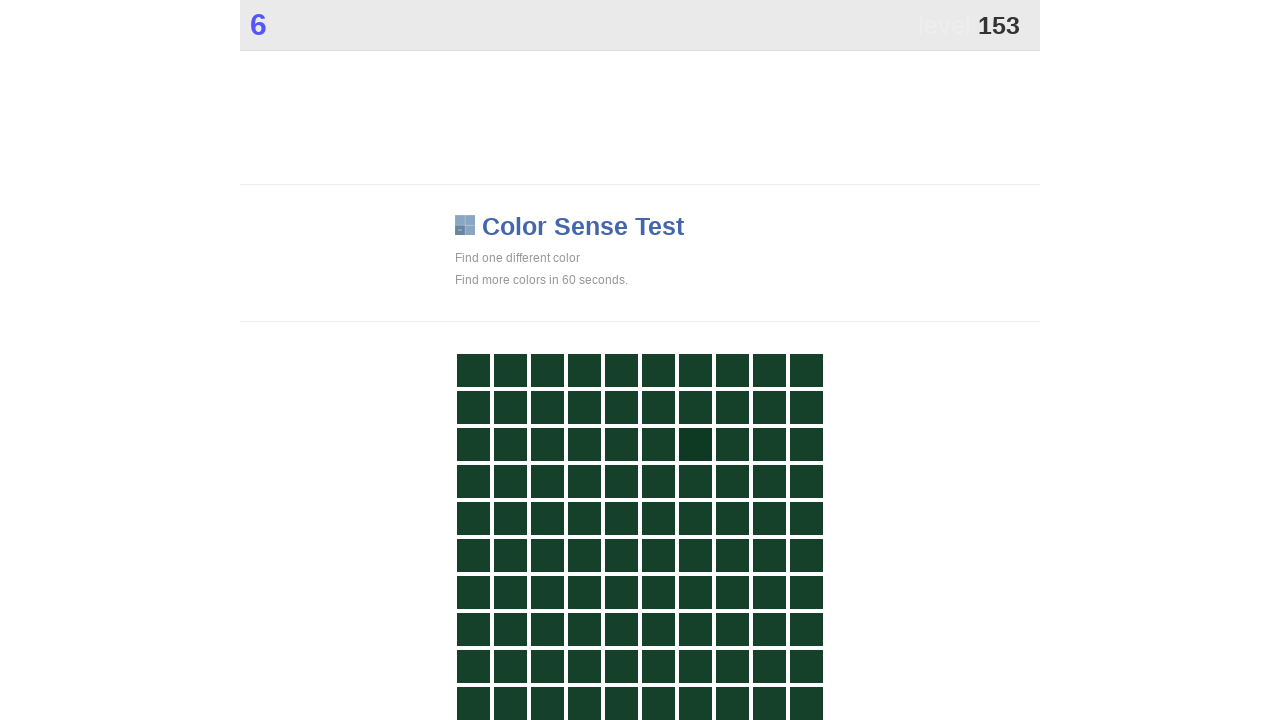

Successfully clicked button with 'main' class at (695, 444) on .main
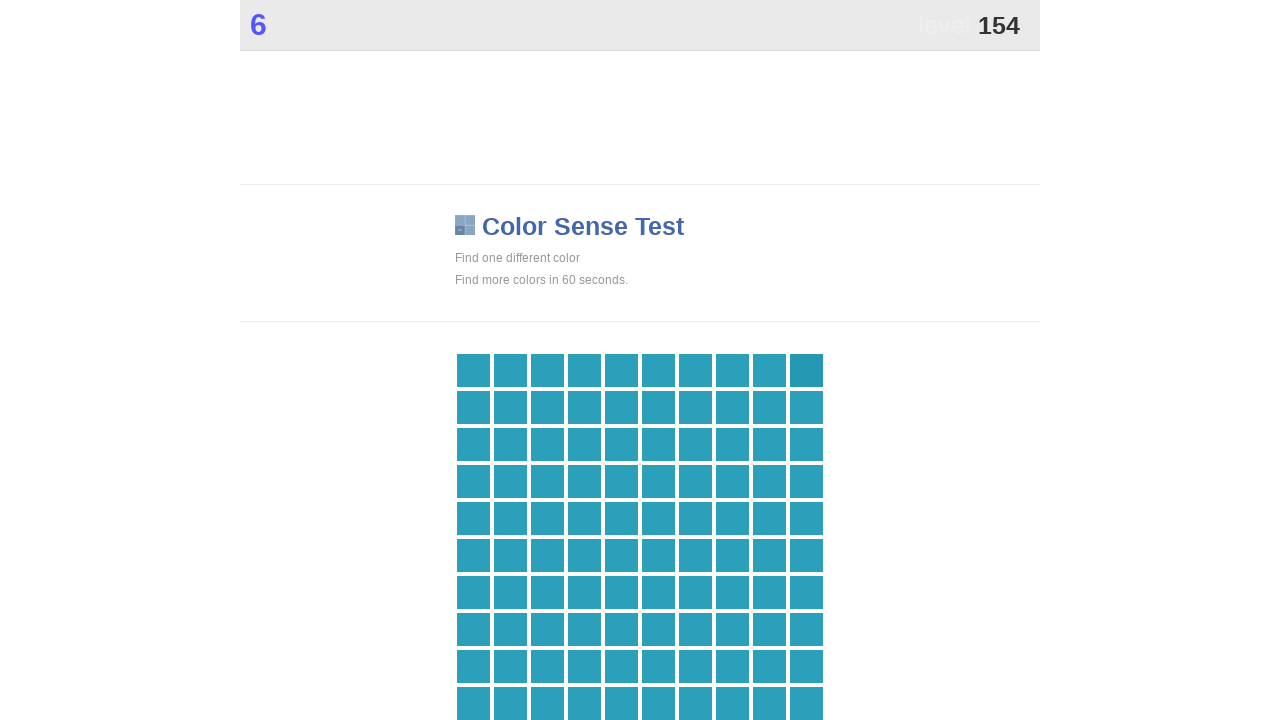

Waited 50ms before next click attempt
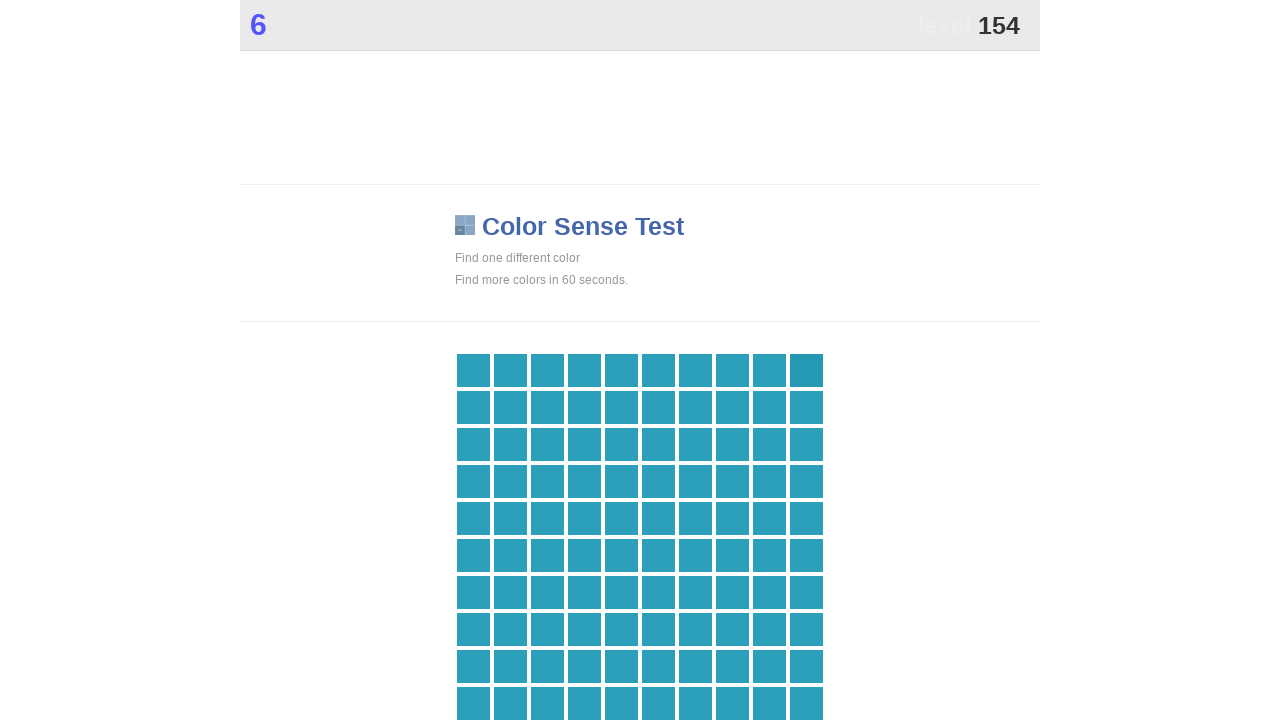

Successfully clicked button with 'main' class at (806, 370) on .main
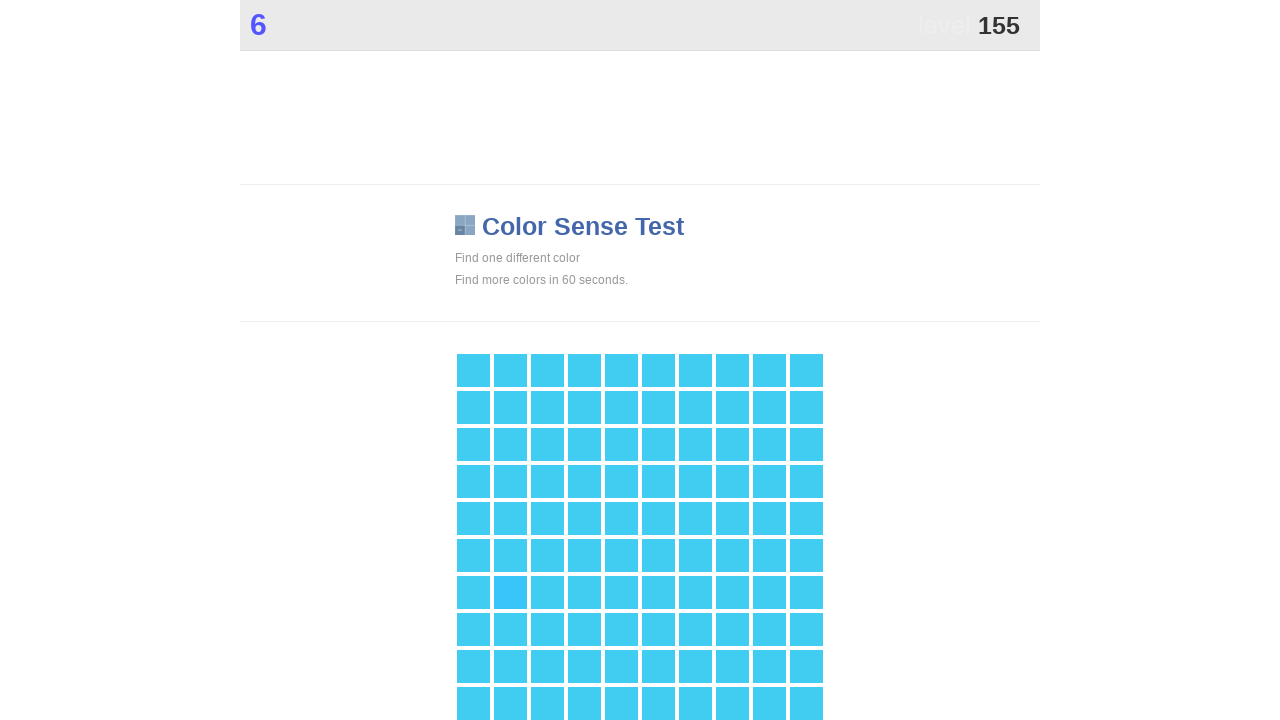

Waited 50ms before next click attempt
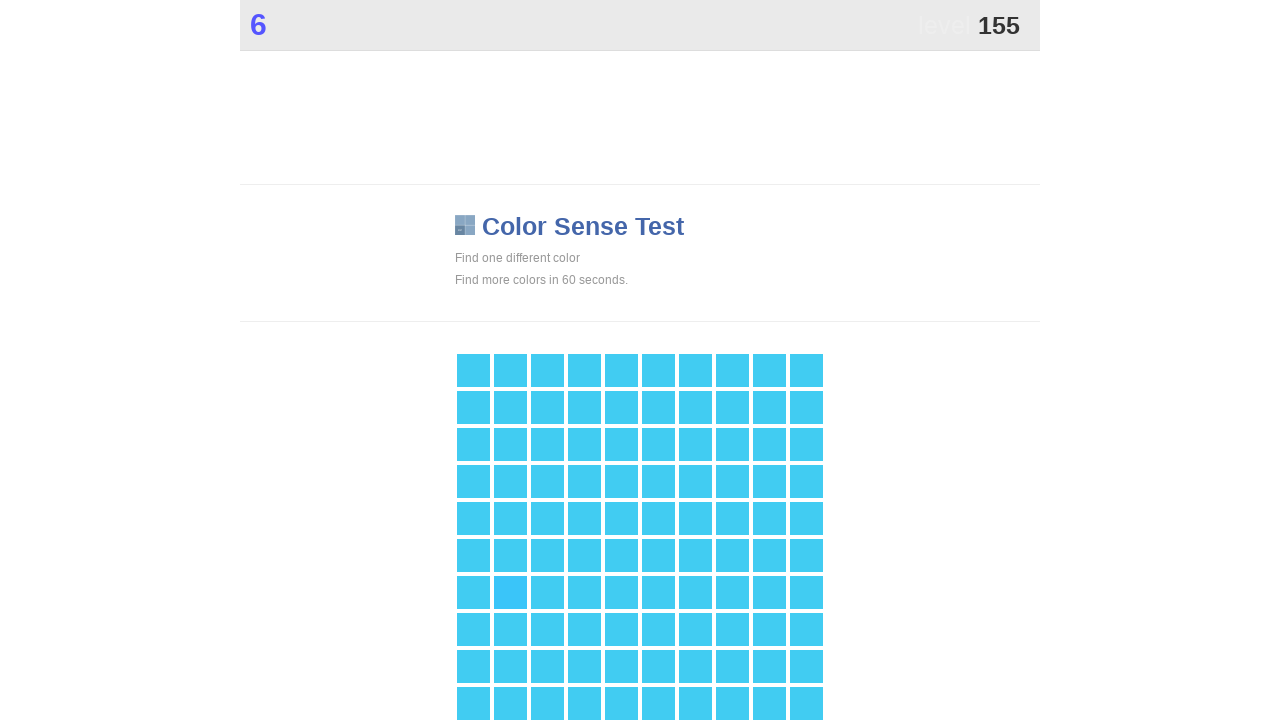

Successfully clicked button with 'main' class at (510, 592) on .main
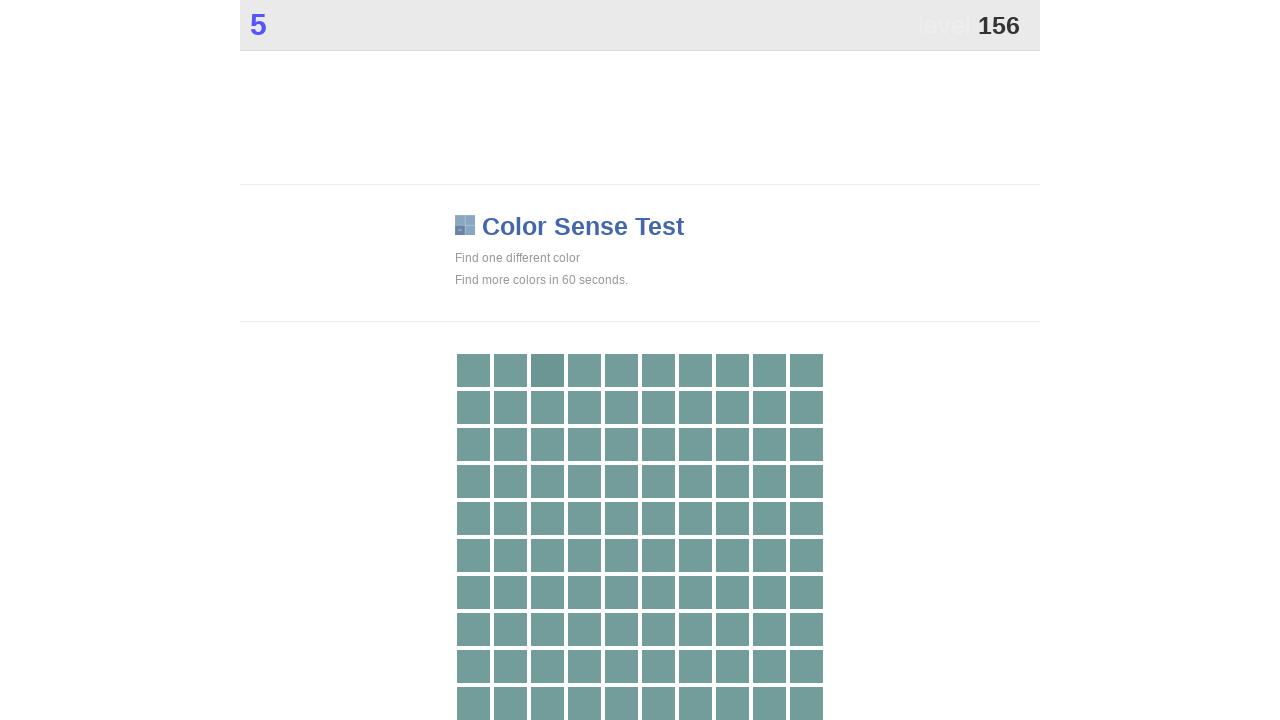

Waited 50ms before next click attempt
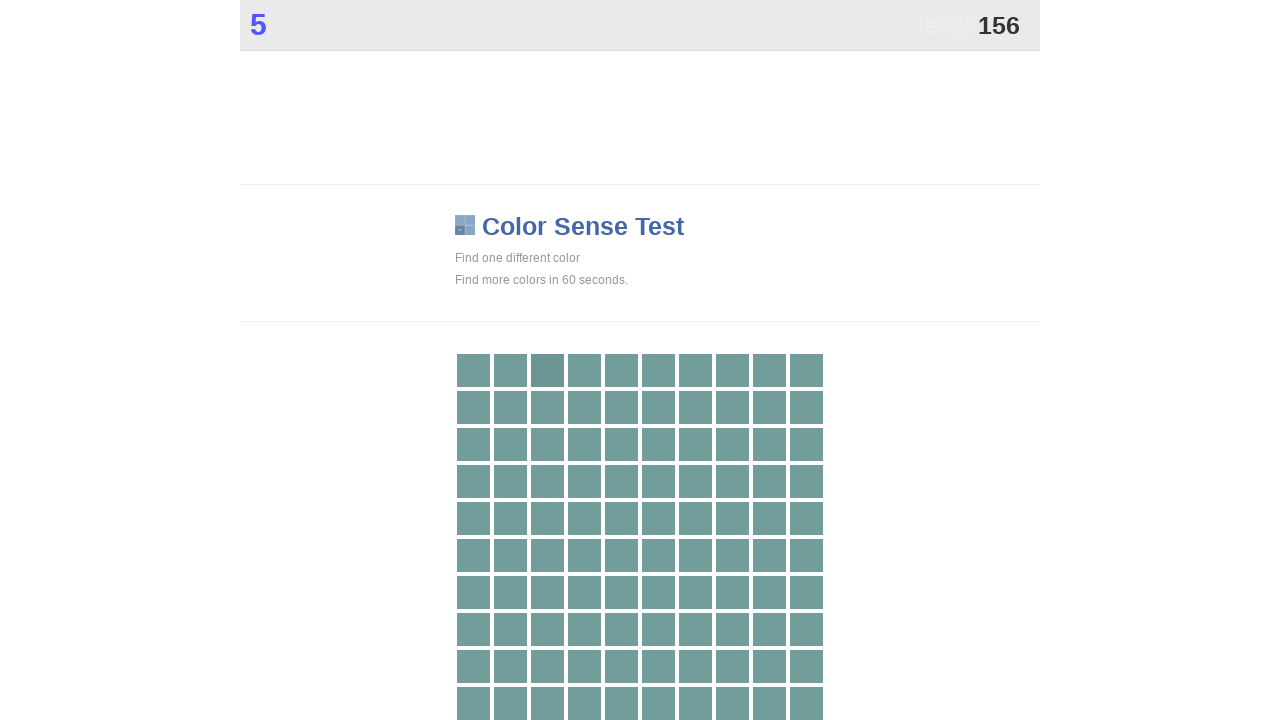

Successfully clicked button with 'main' class at (547, 370) on .main
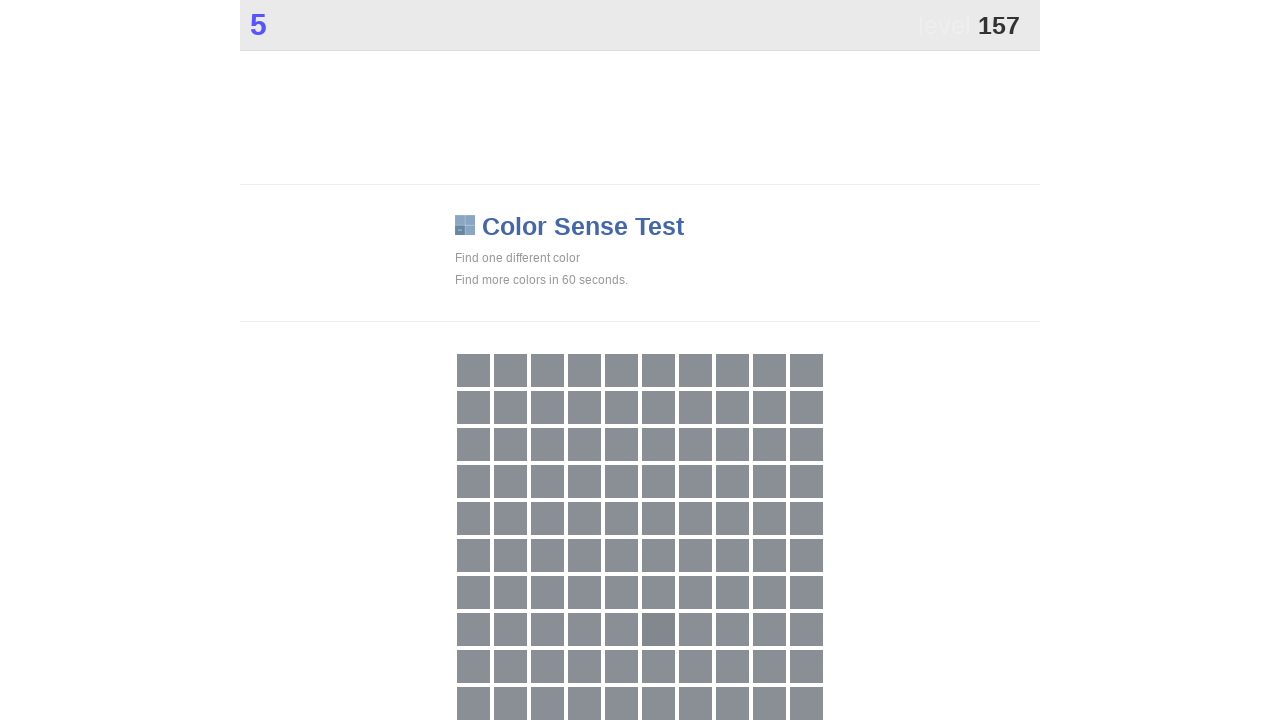

Waited 50ms before next click attempt
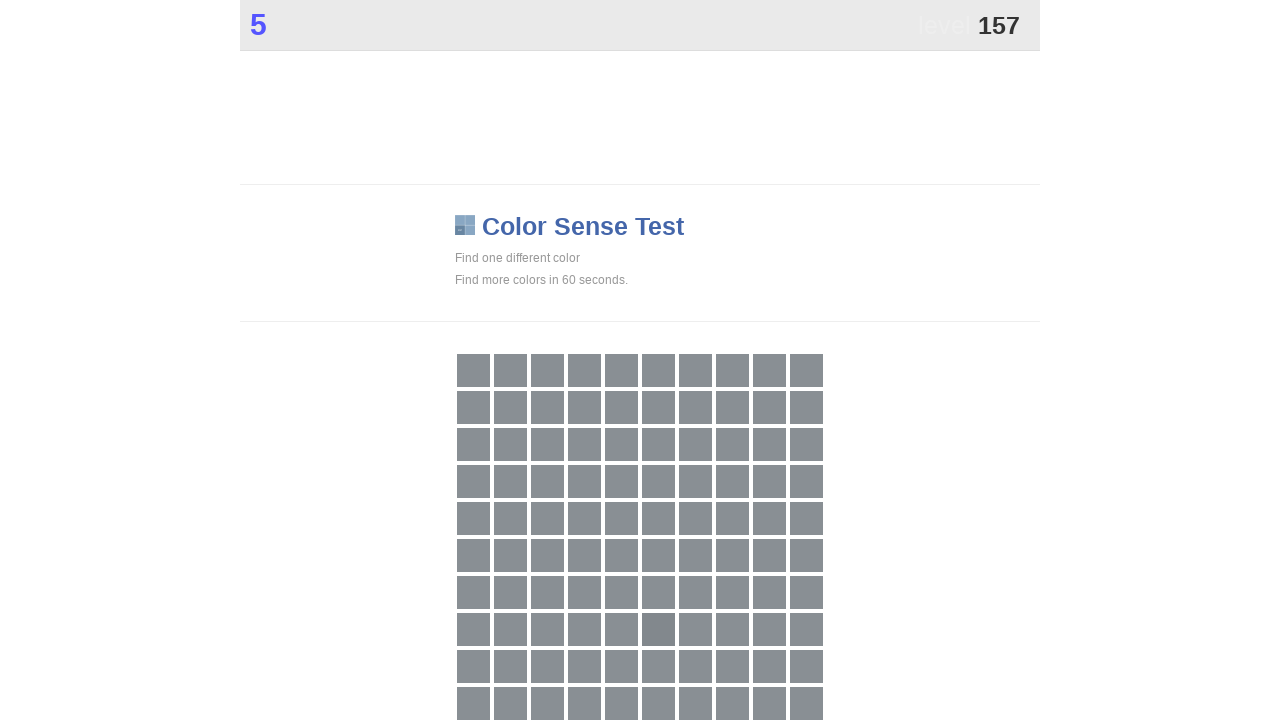

Successfully clicked button with 'main' class at (658, 629) on .main
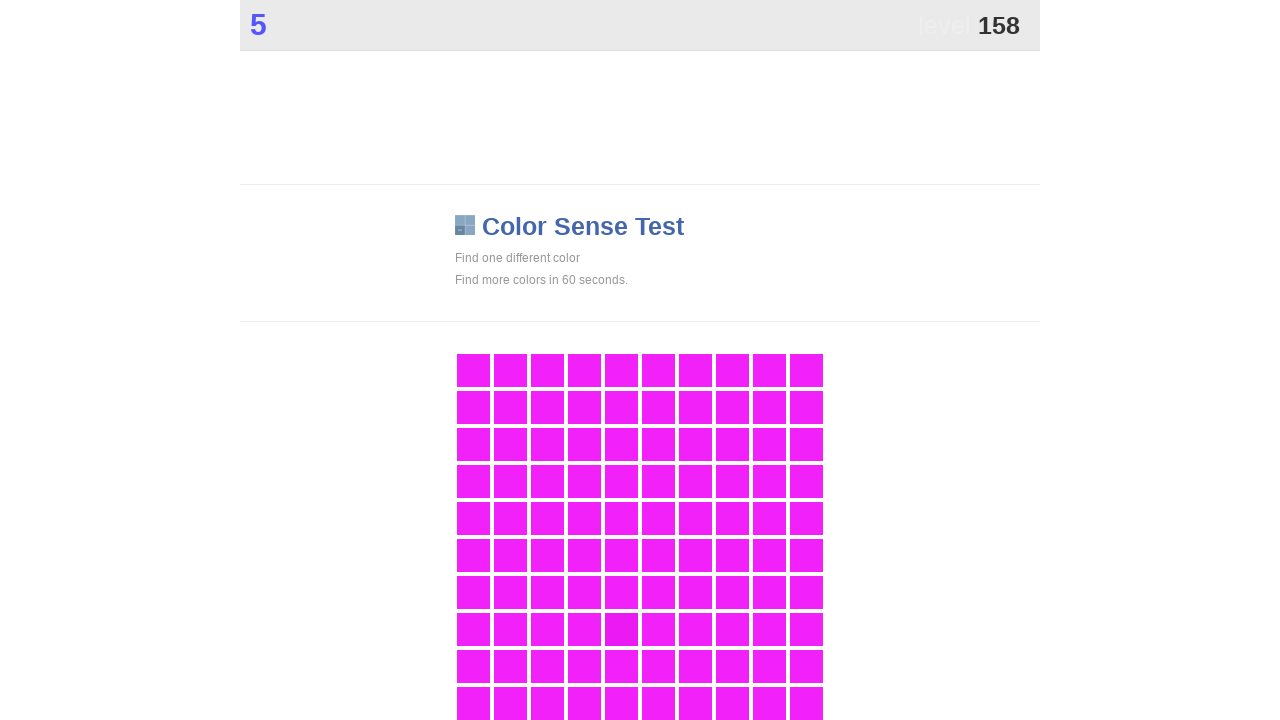

Waited 50ms before next click attempt
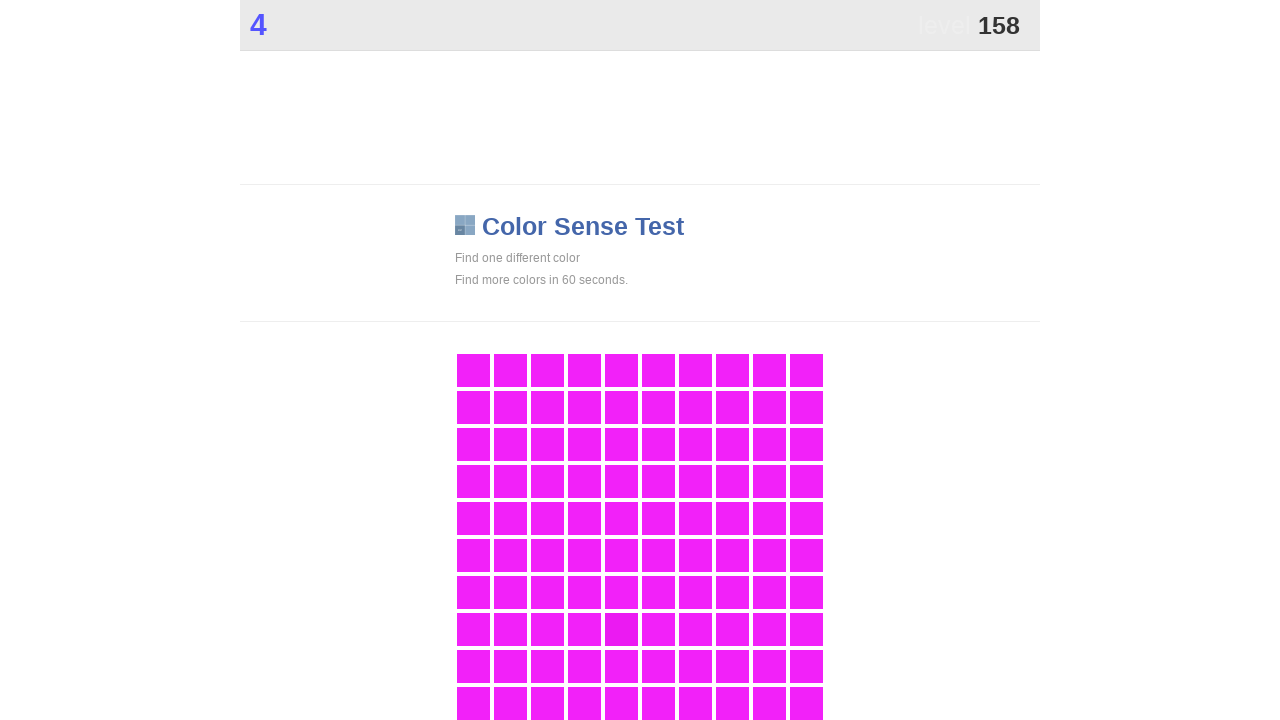

Successfully clicked button with 'main' class at (621, 629) on .main
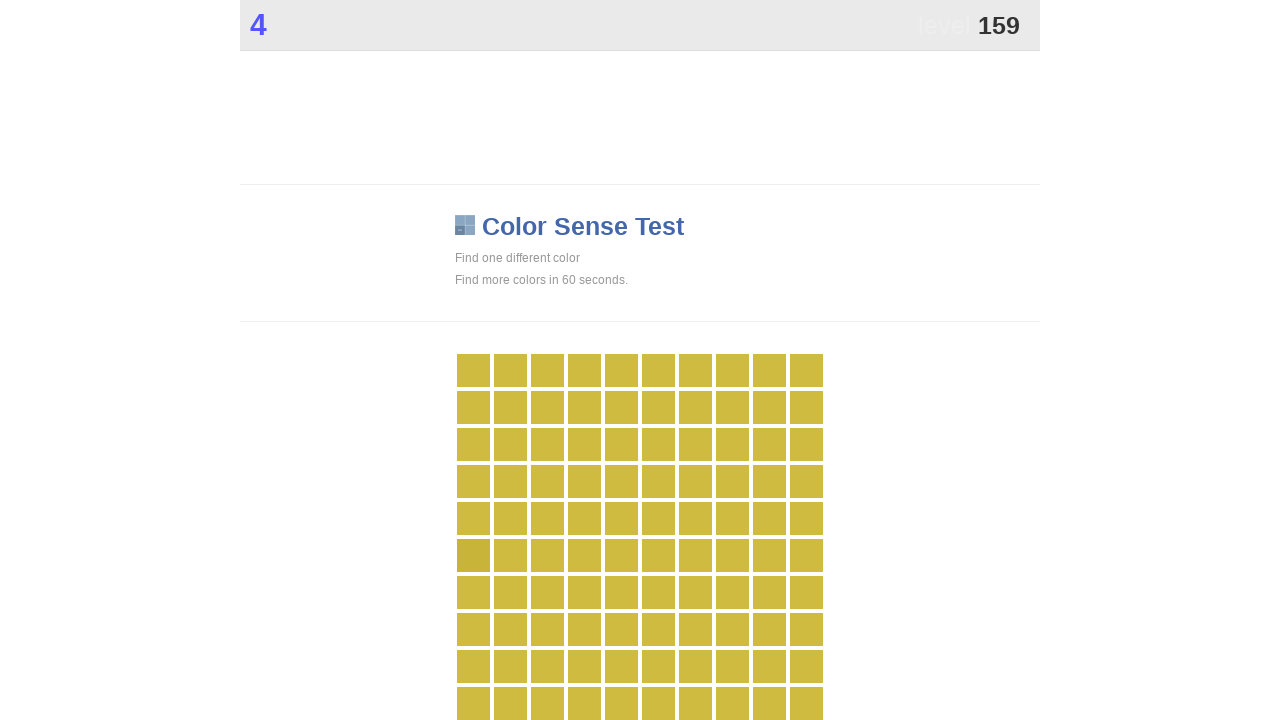

Waited 50ms before next click attempt
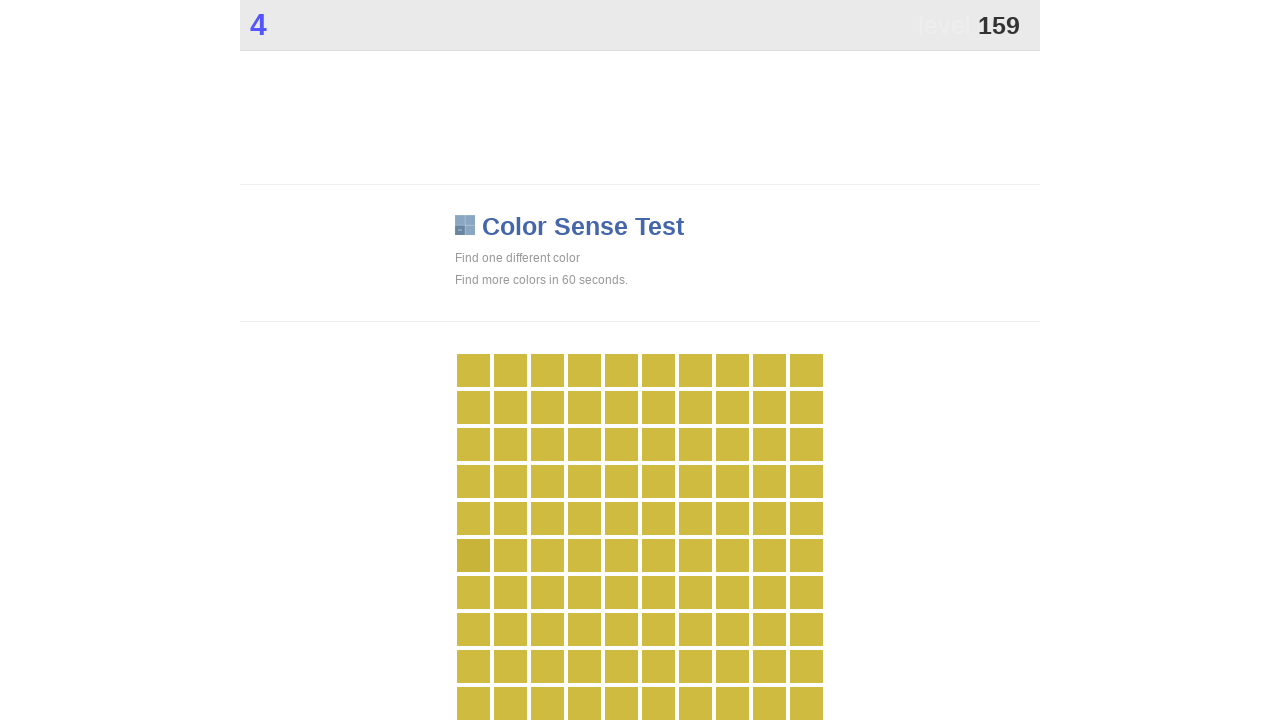

Successfully clicked button with 'main' class at (473, 555) on .main
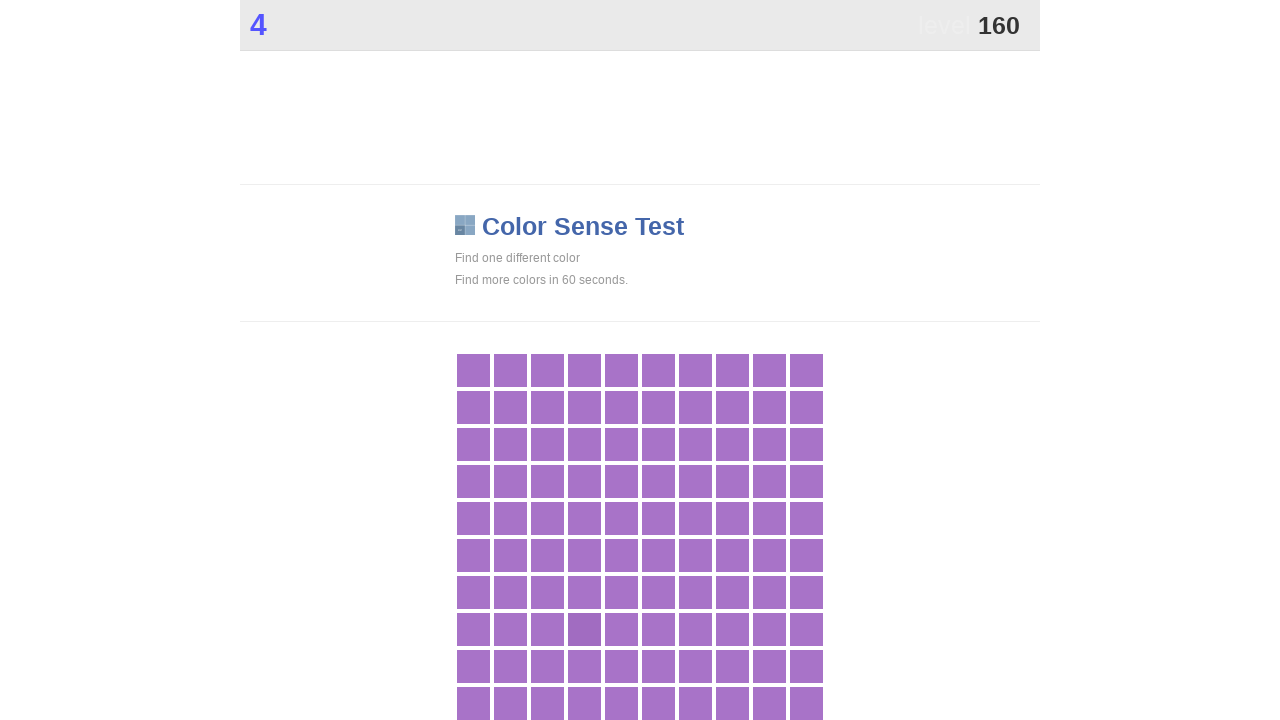

Waited 50ms before next click attempt
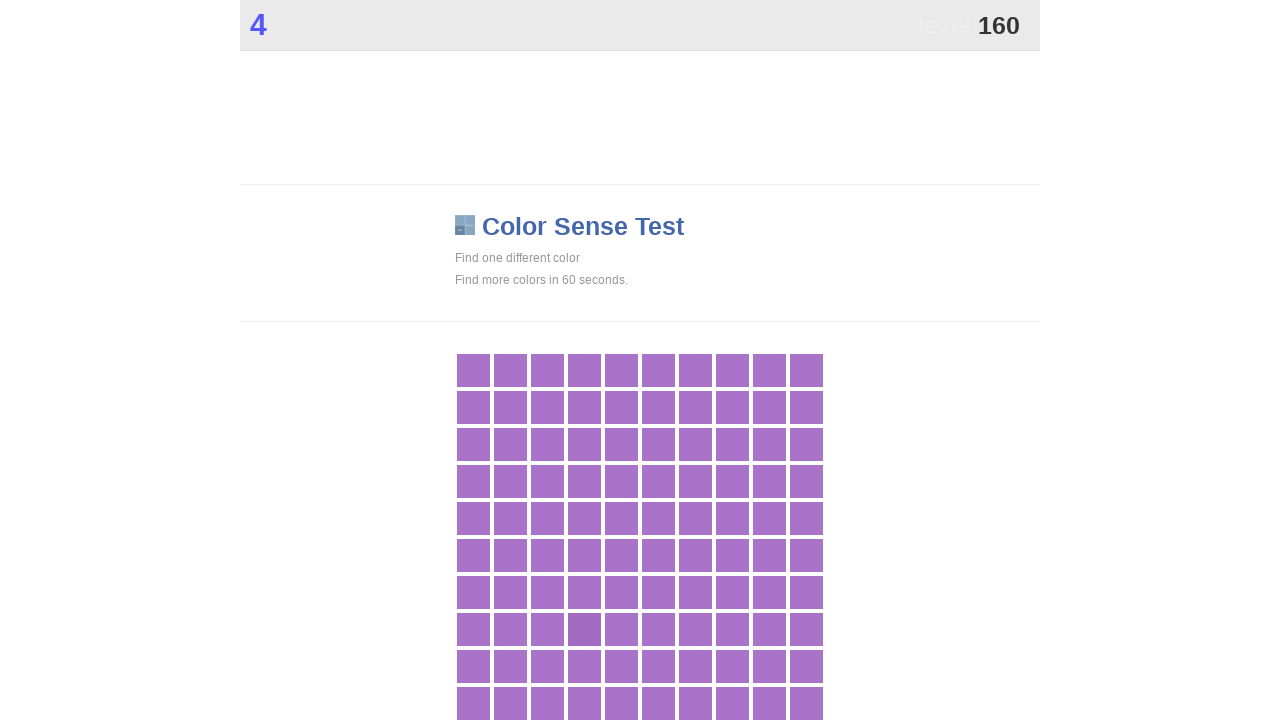

Successfully clicked button with 'main' class at (584, 629) on .main
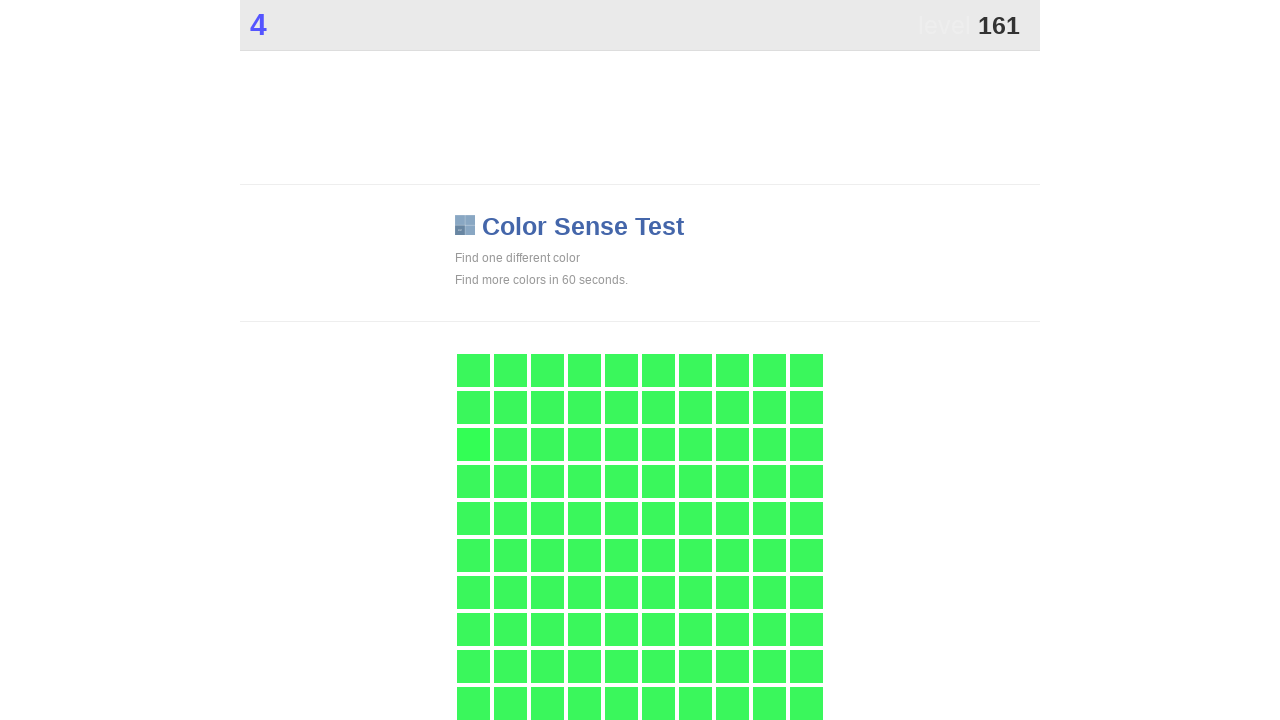

Waited 50ms before next click attempt
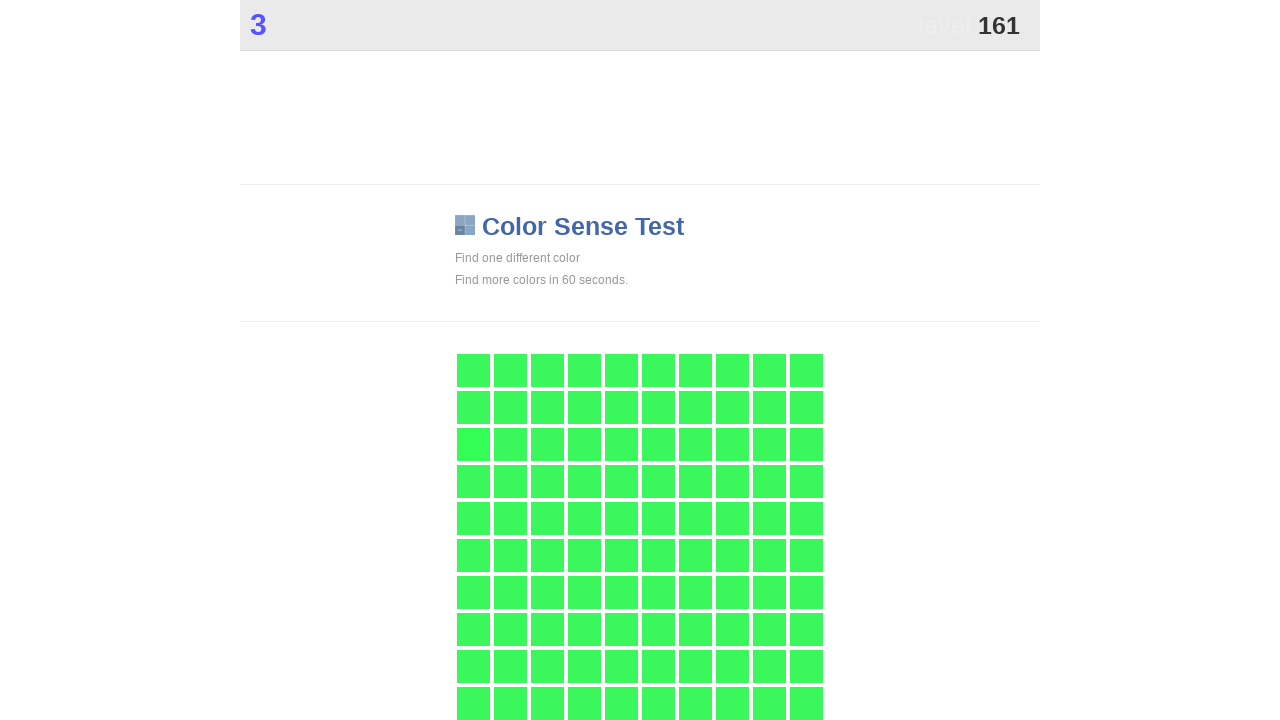

Successfully clicked button with 'main' class at (473, 444) on .main
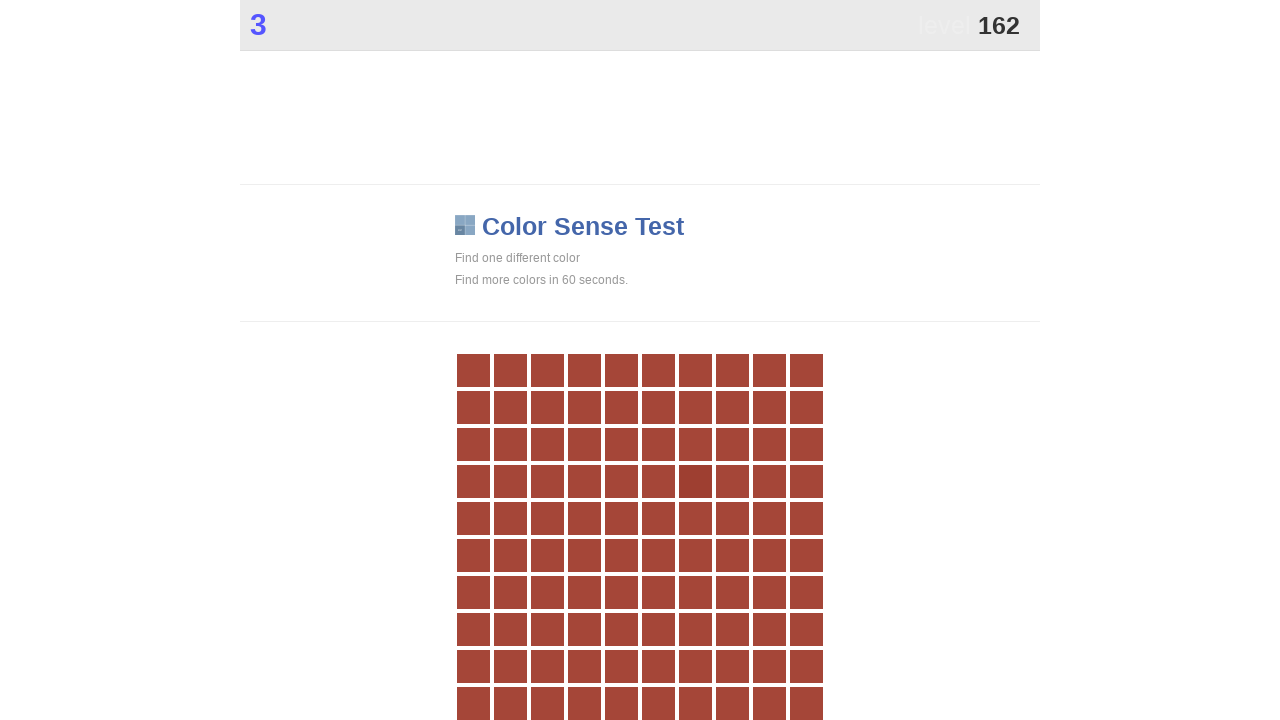

Waited 50ms before next click attempt
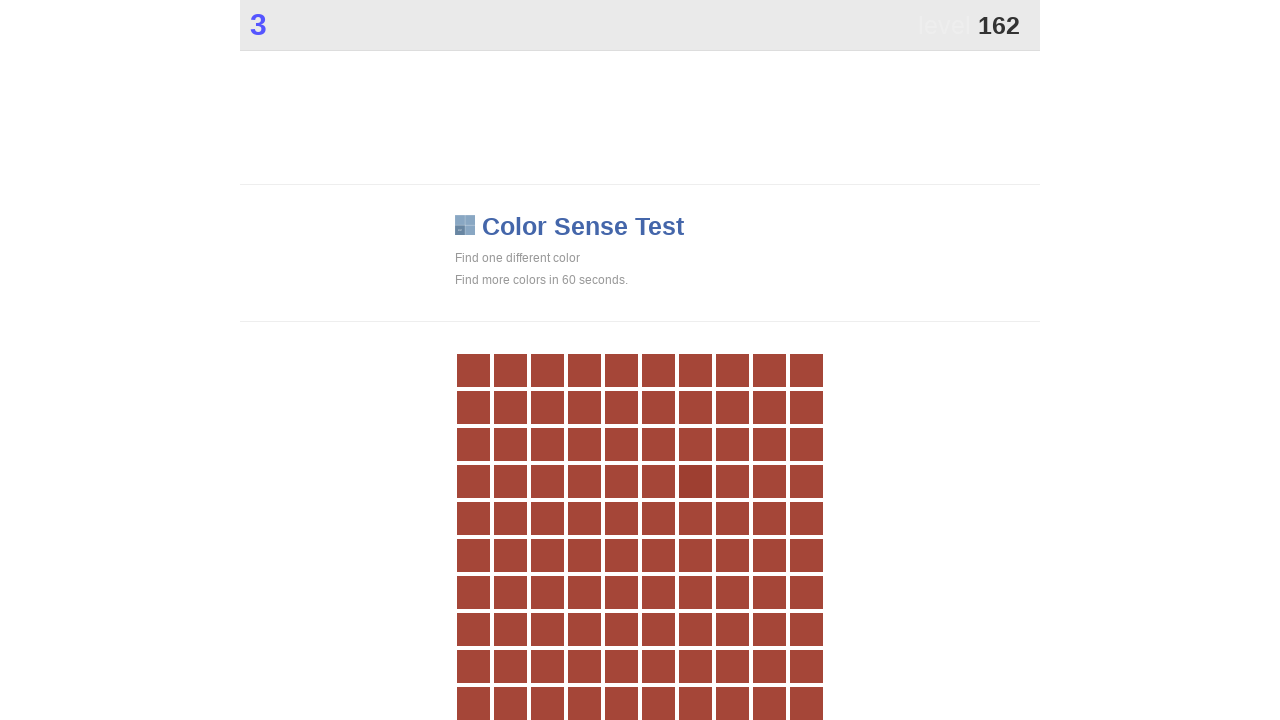

Successfully clicked button with 'main' class at (695, 481) on .main
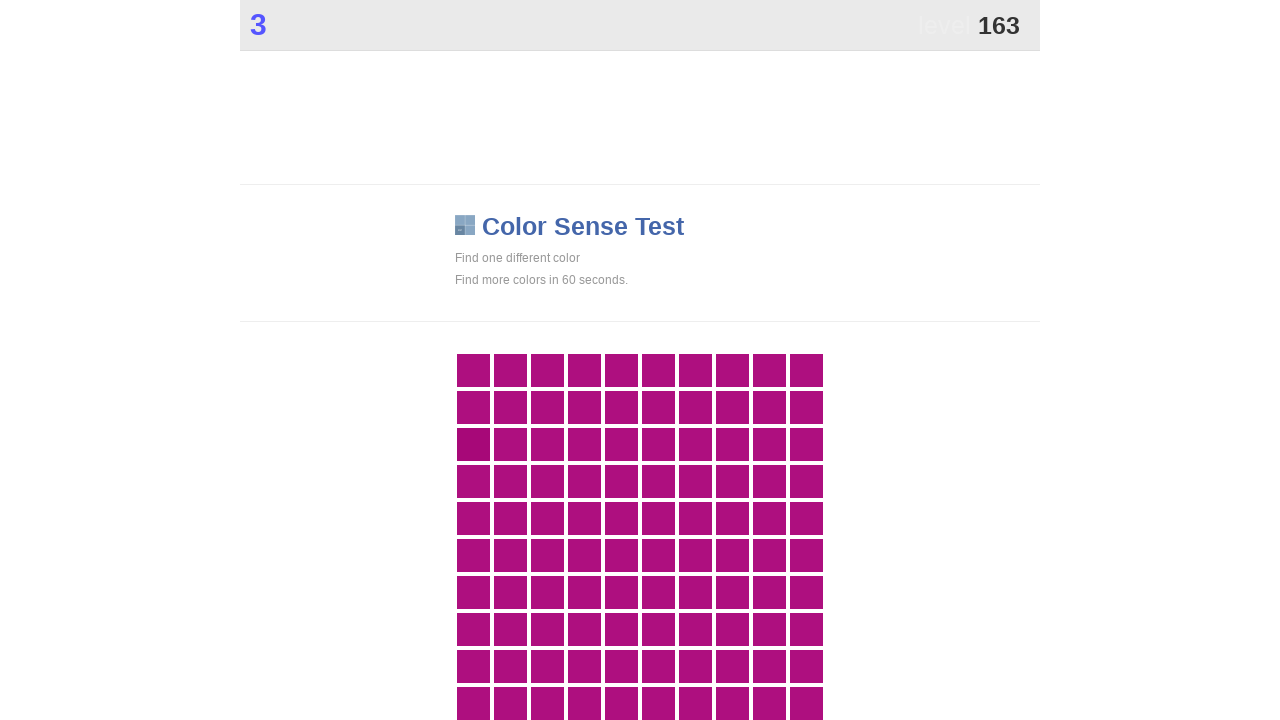

Waited 50ms before next click attempt
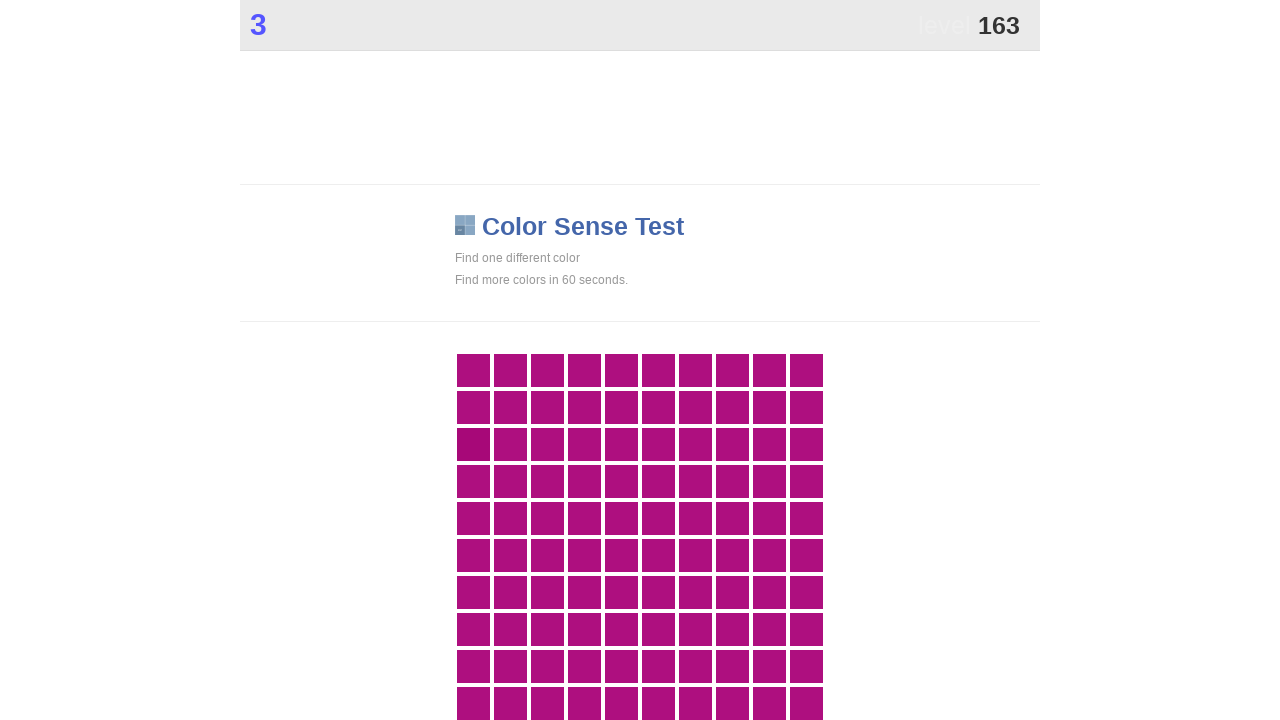

Successfully clicked button with 'main' class at (473, 444) on .main
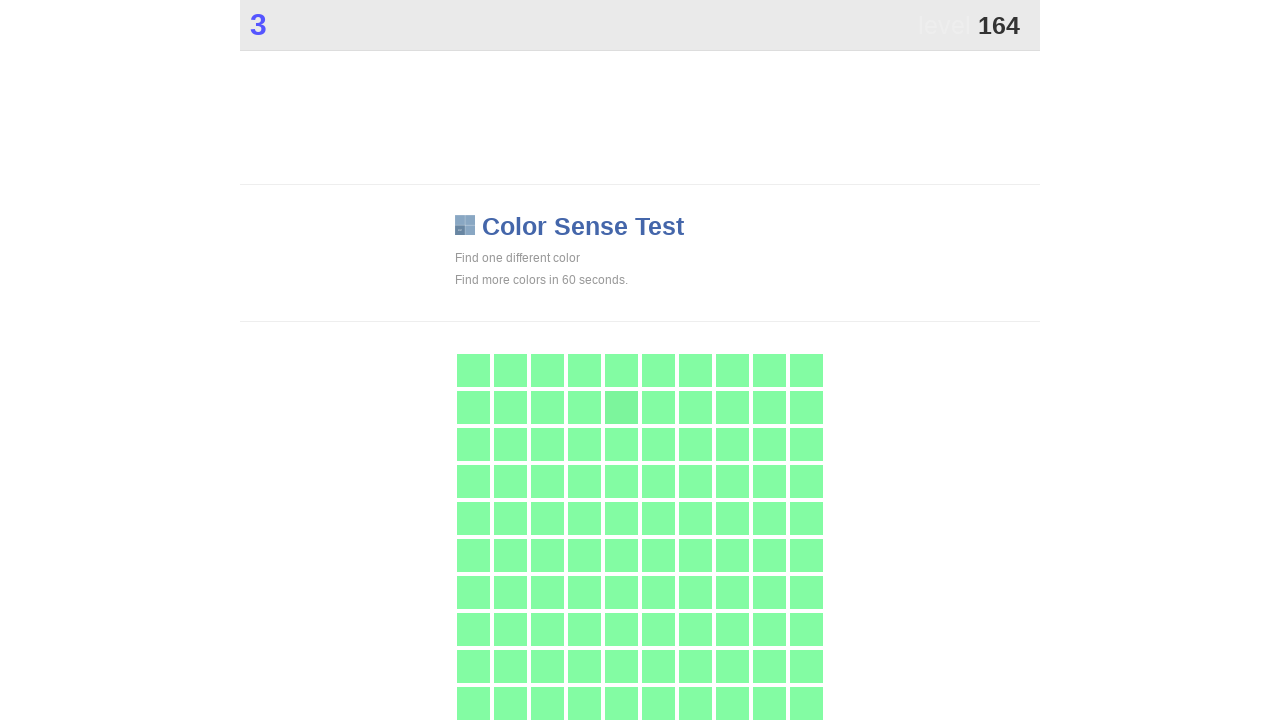

Waited 50ms before next click attempt
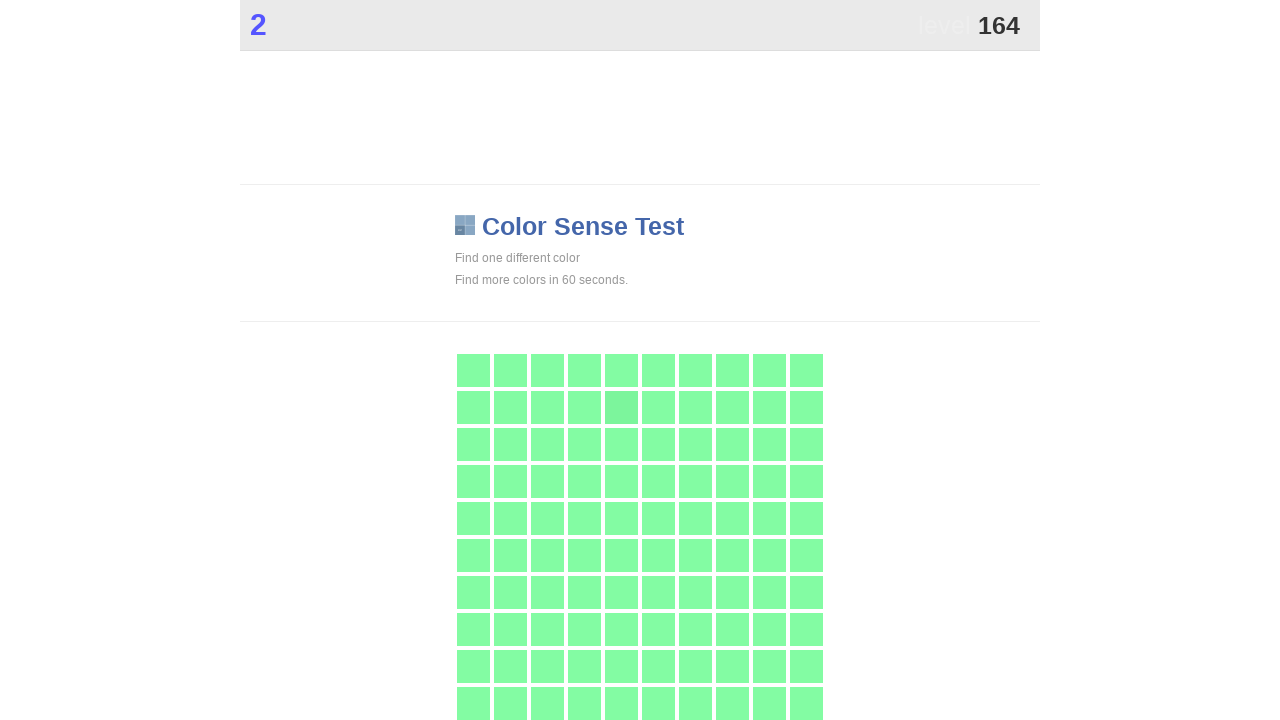

Successfully clicked button with 'main' class at (621, 407) on .main
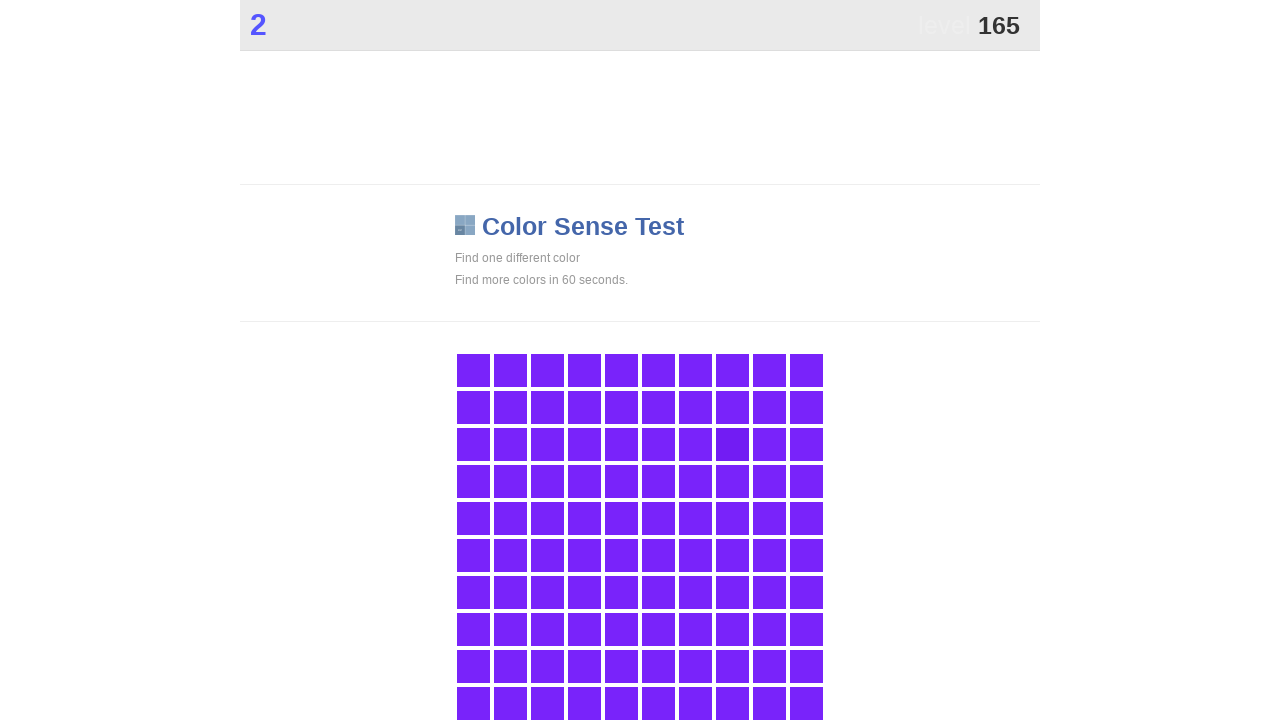

Waited 50ms before next click attempt
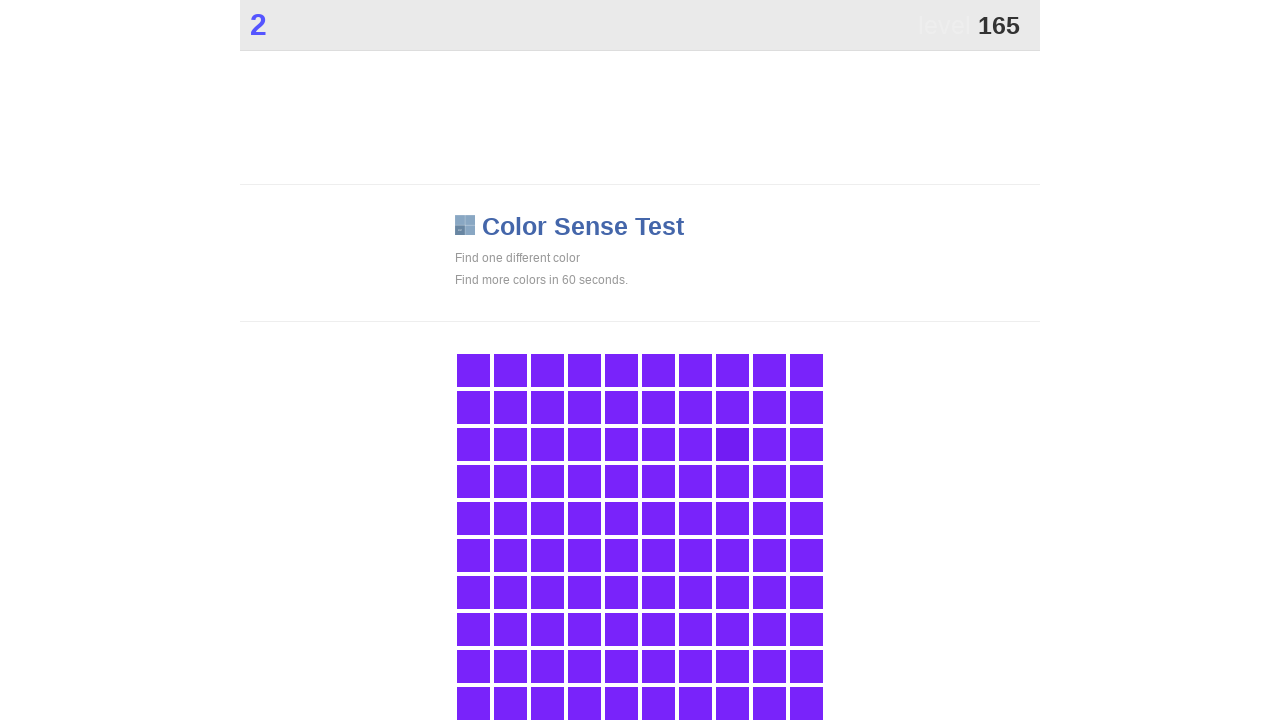

Successfully clicked button with 'main' class at (732, 444) on .main
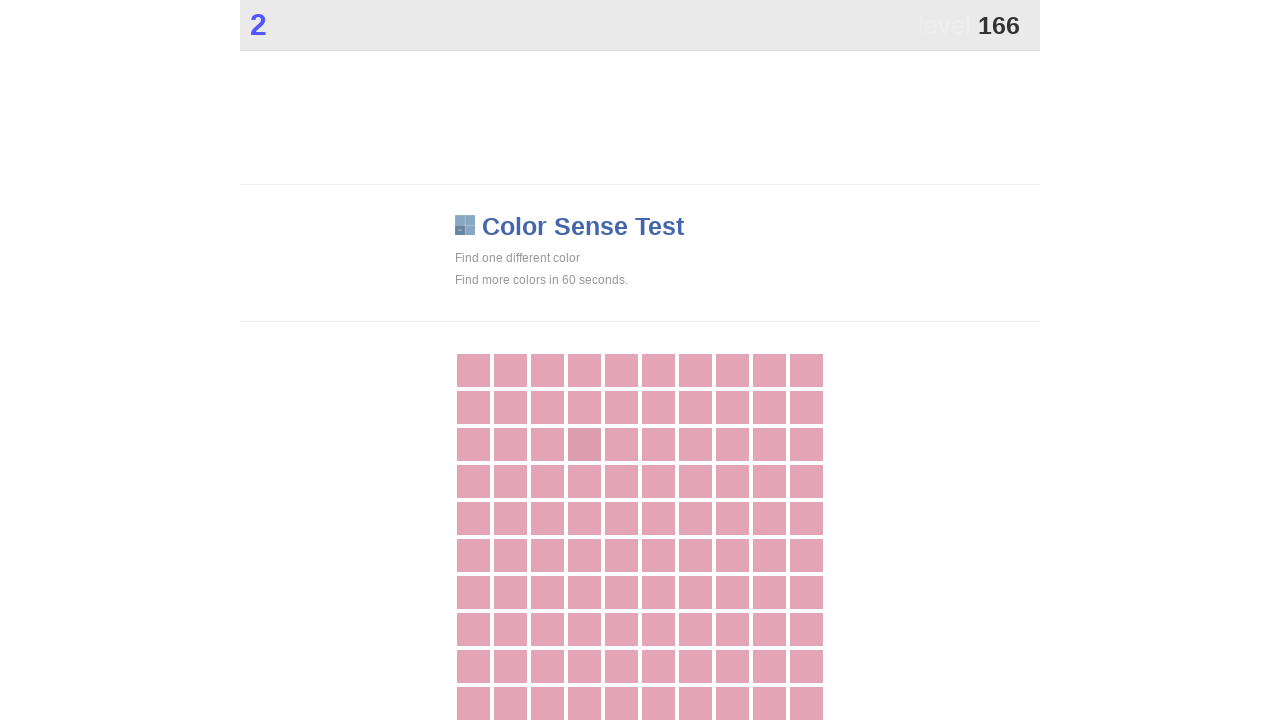

Waited 50ms before next click attempt
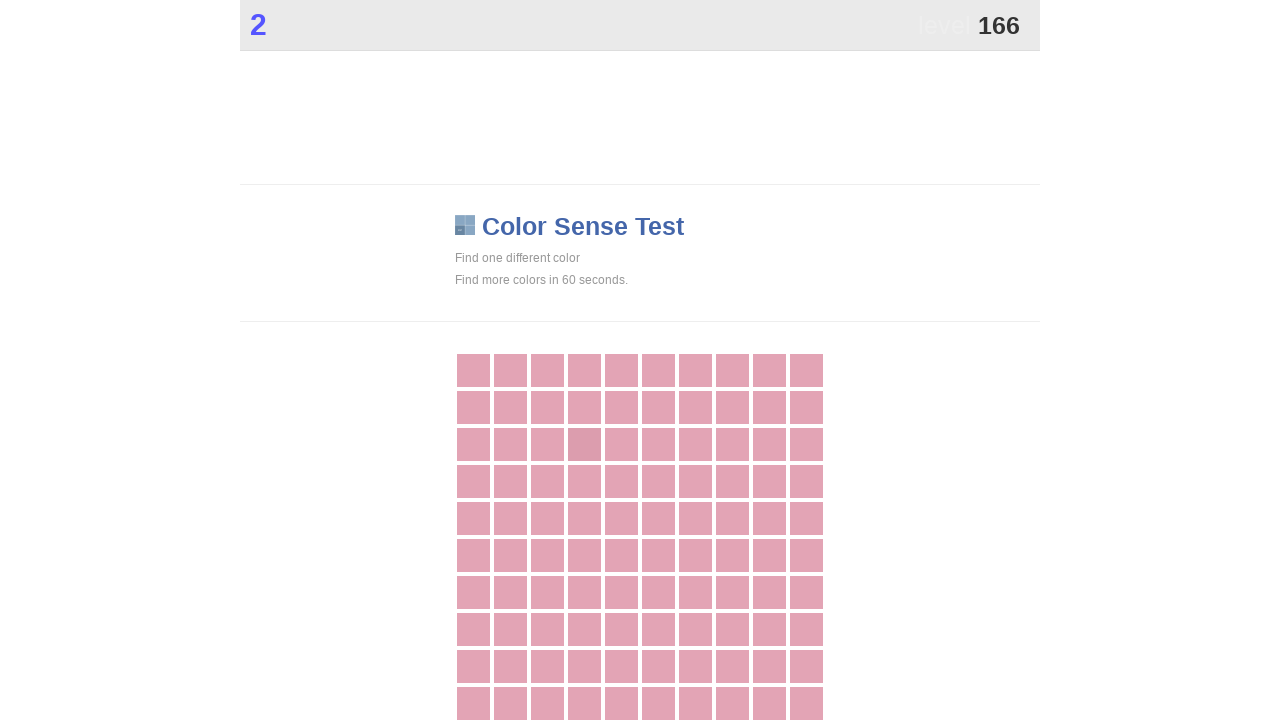

Successfully clicked button with 'main' class at (584, 444) on .main
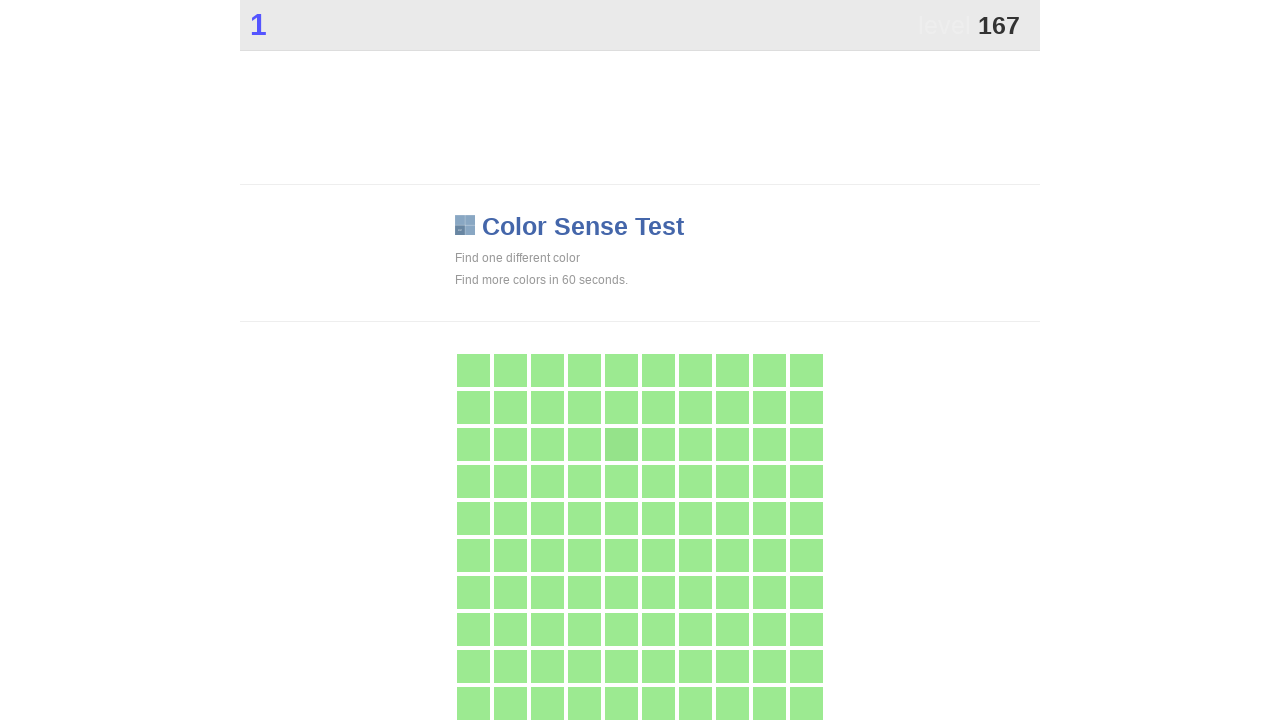

Waited 50ms before next click attempt
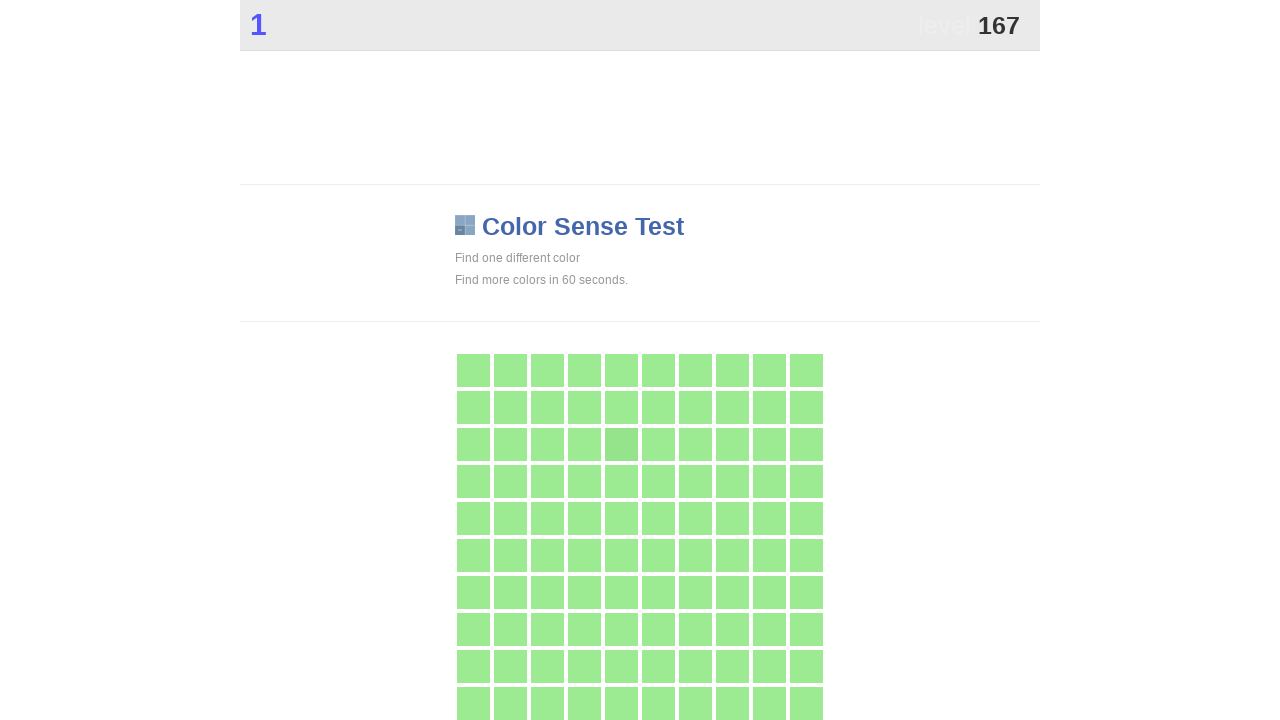

Successfully clicked button with 'main' class at (621, 444) on .main
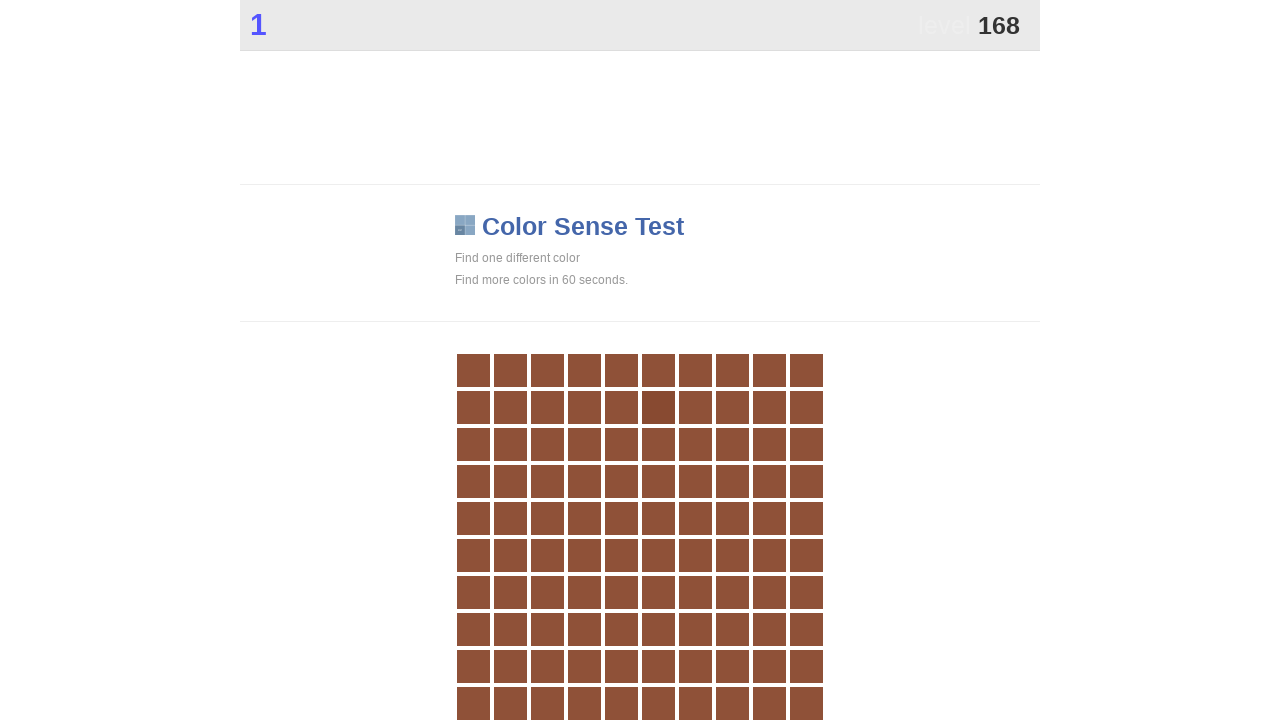

Waited 50ms before next click attempt
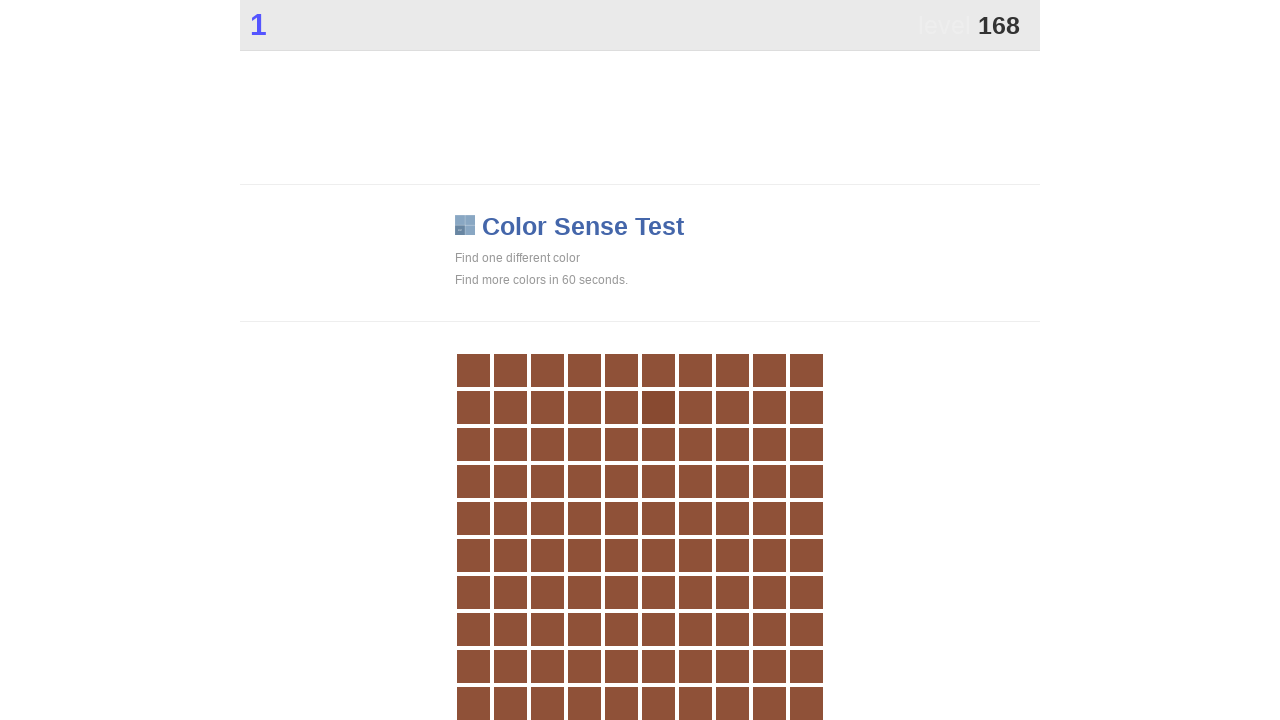

Successfully clicked button with 'main' class at (658, 407) on .main
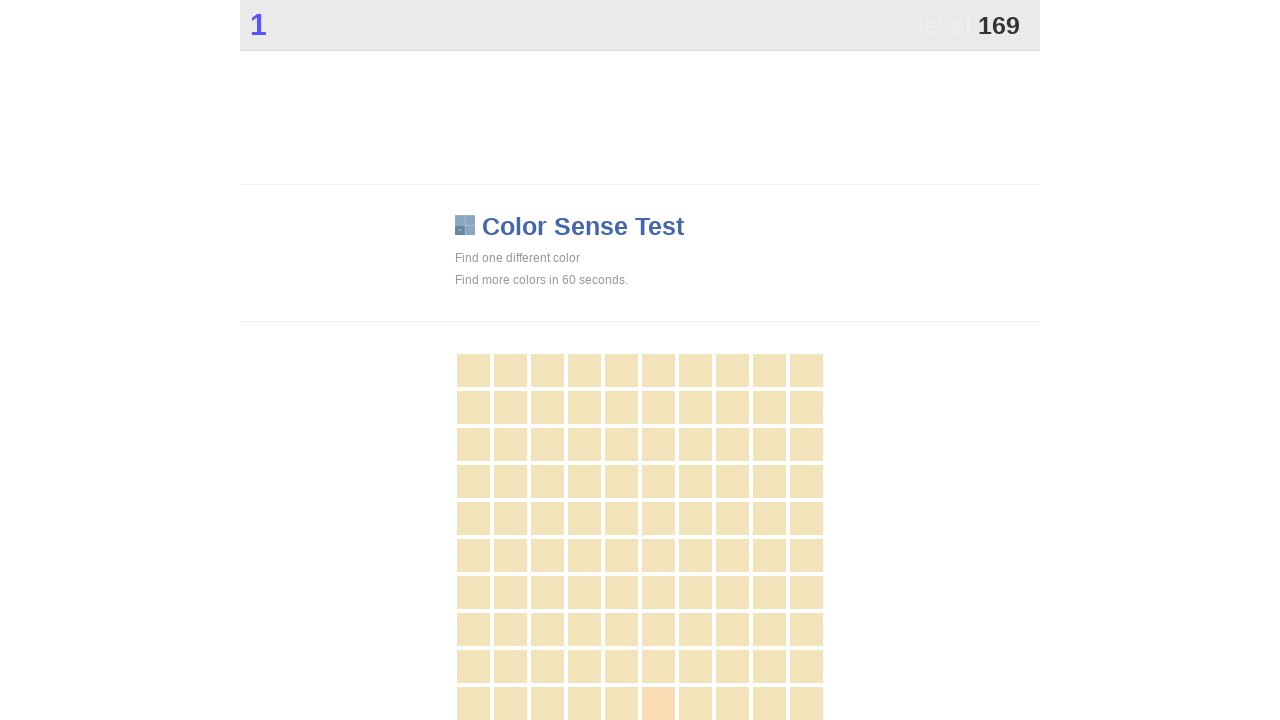

Waited 50ms before next click attempt
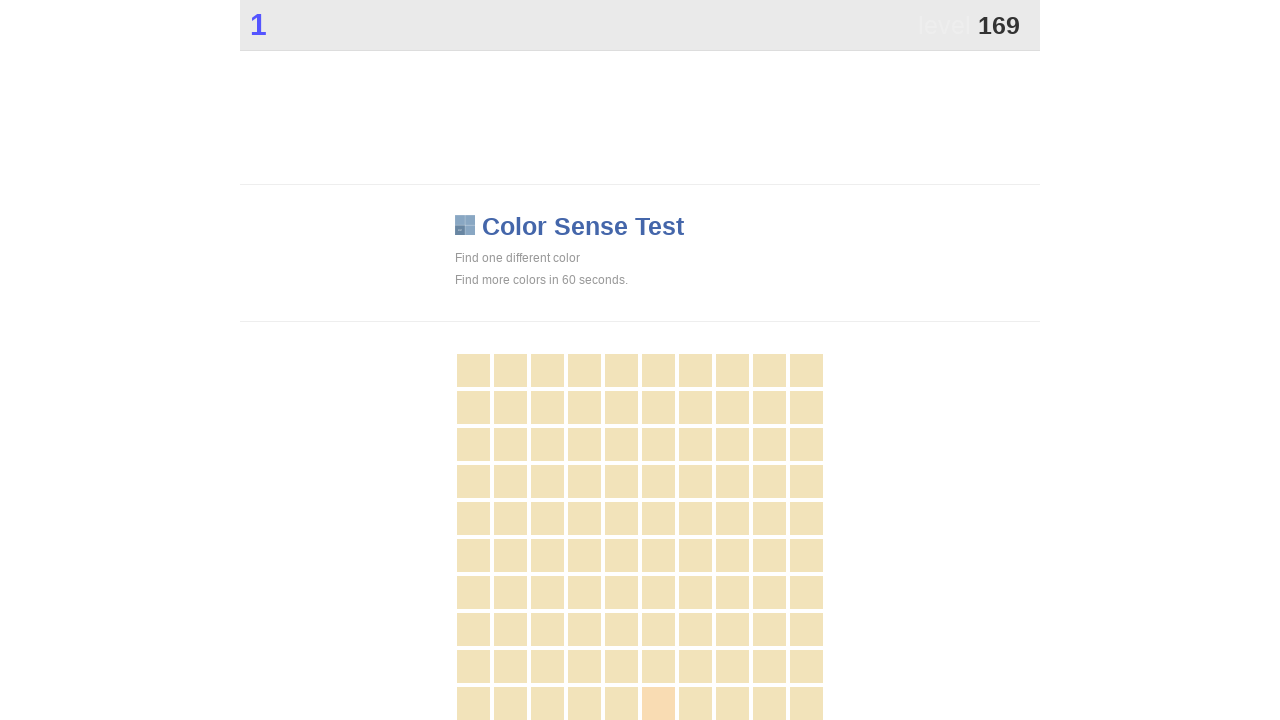

Game automation completed. Total clicks: 169
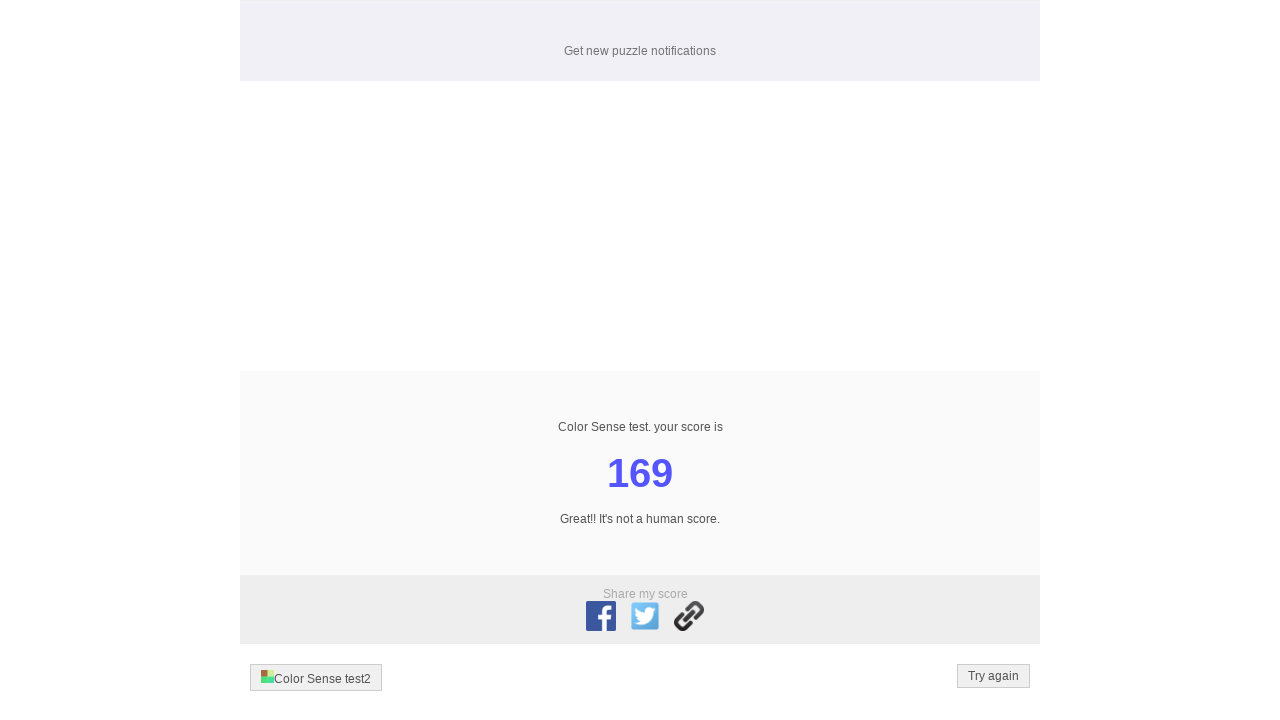

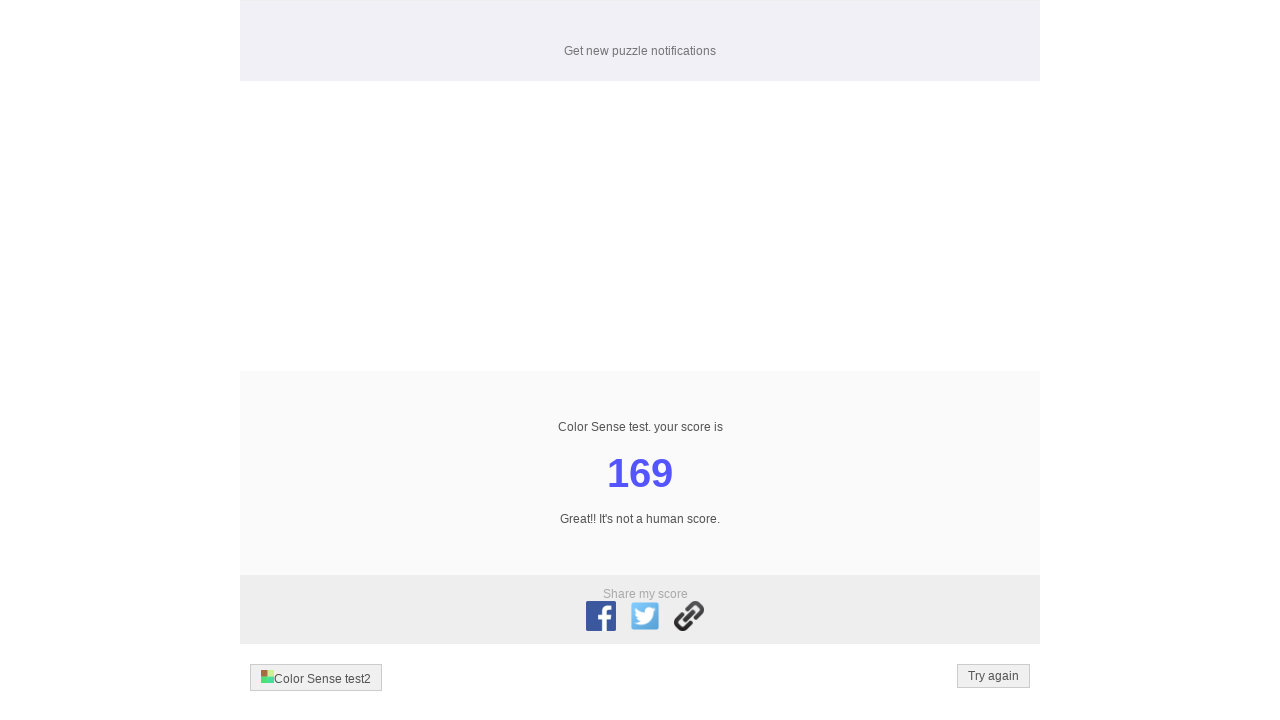